Tests jQuery UI datepicker functionality by opening the date picker and selecting a past date (May 29, 1999) using navigation controls

Starting URL: https://jqueryui.com/datepicker/

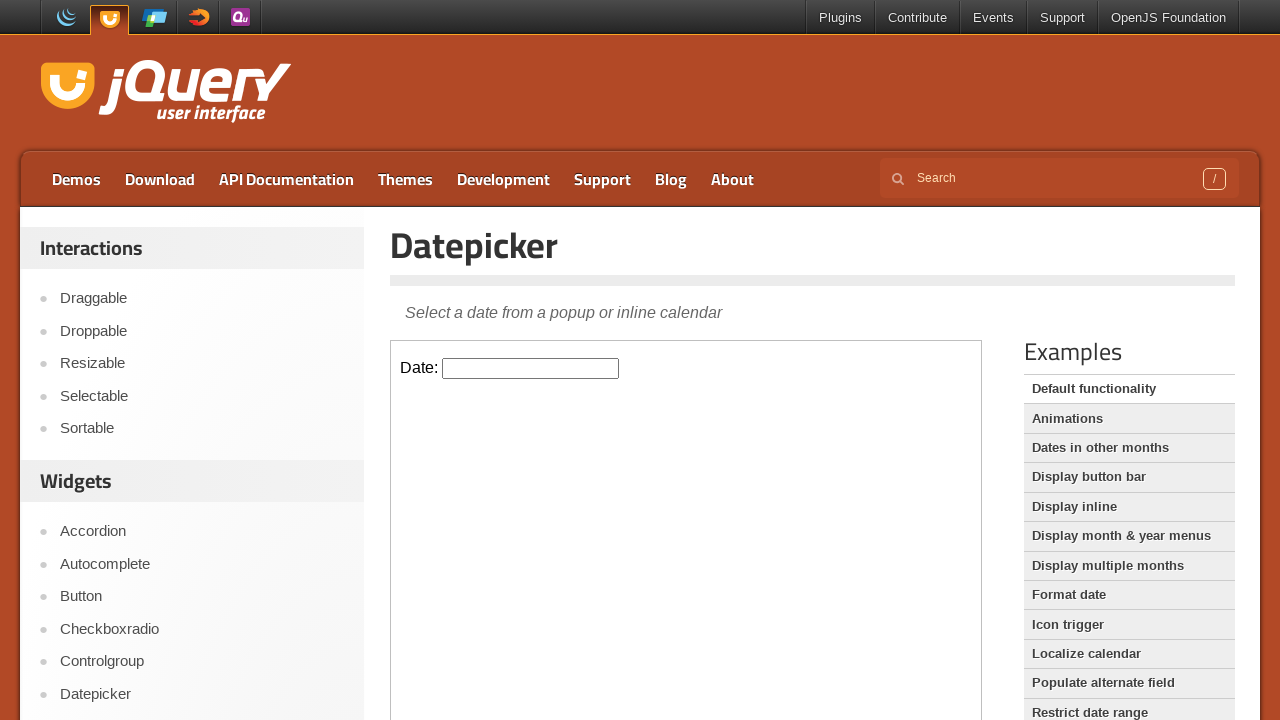

Located iframe containing the datepicker
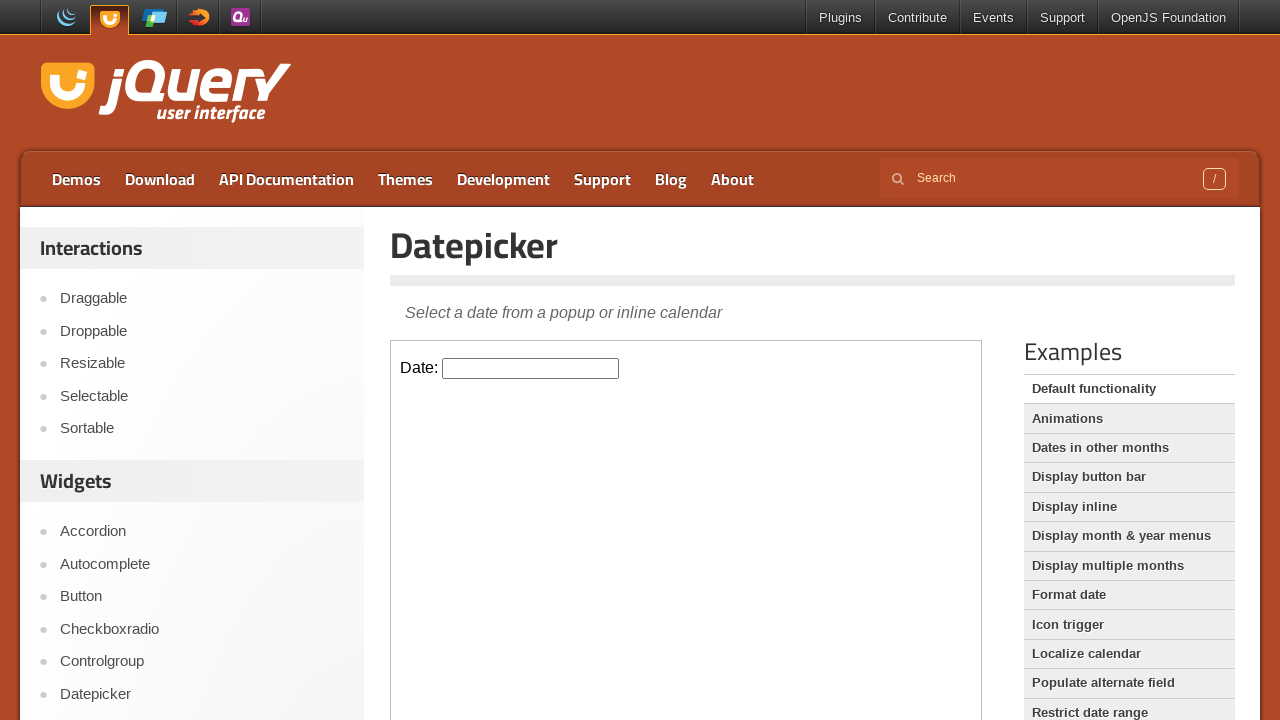

Located date input field
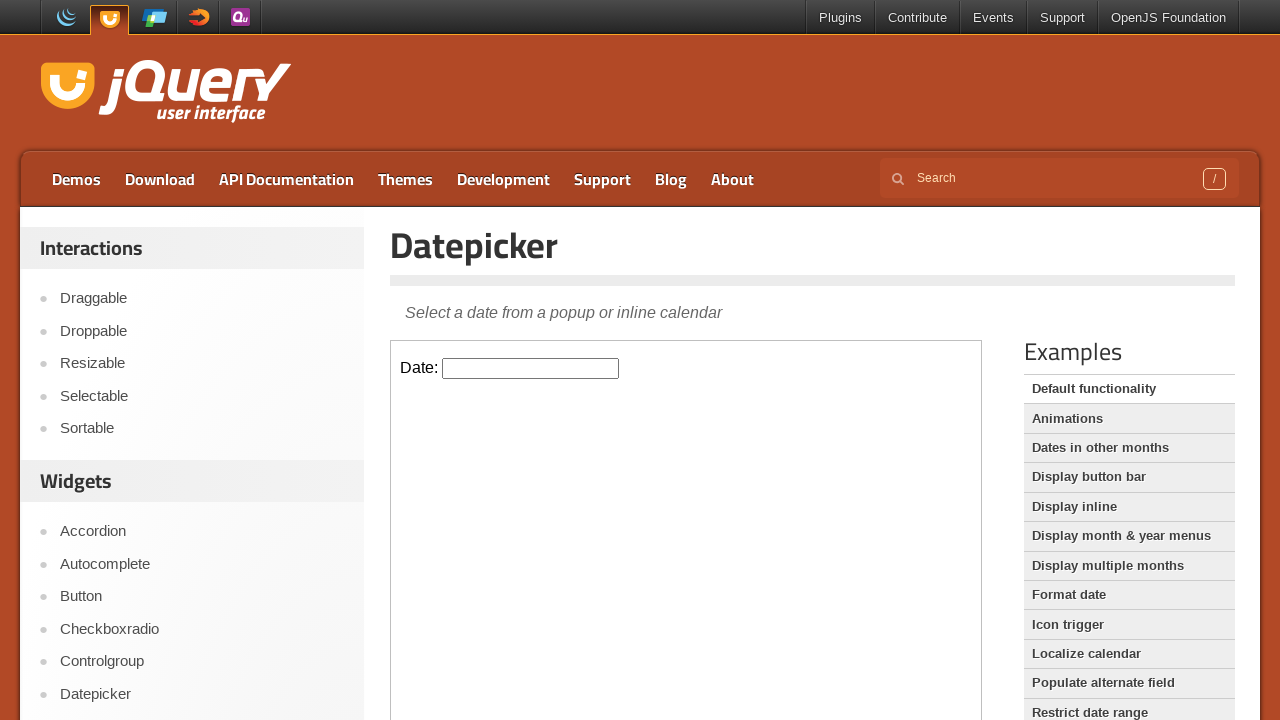

Clicked date input to open the datepicker at (531, 368) on iframe >> nth=0 >> internal:control=enter-frame >> input#datepicker
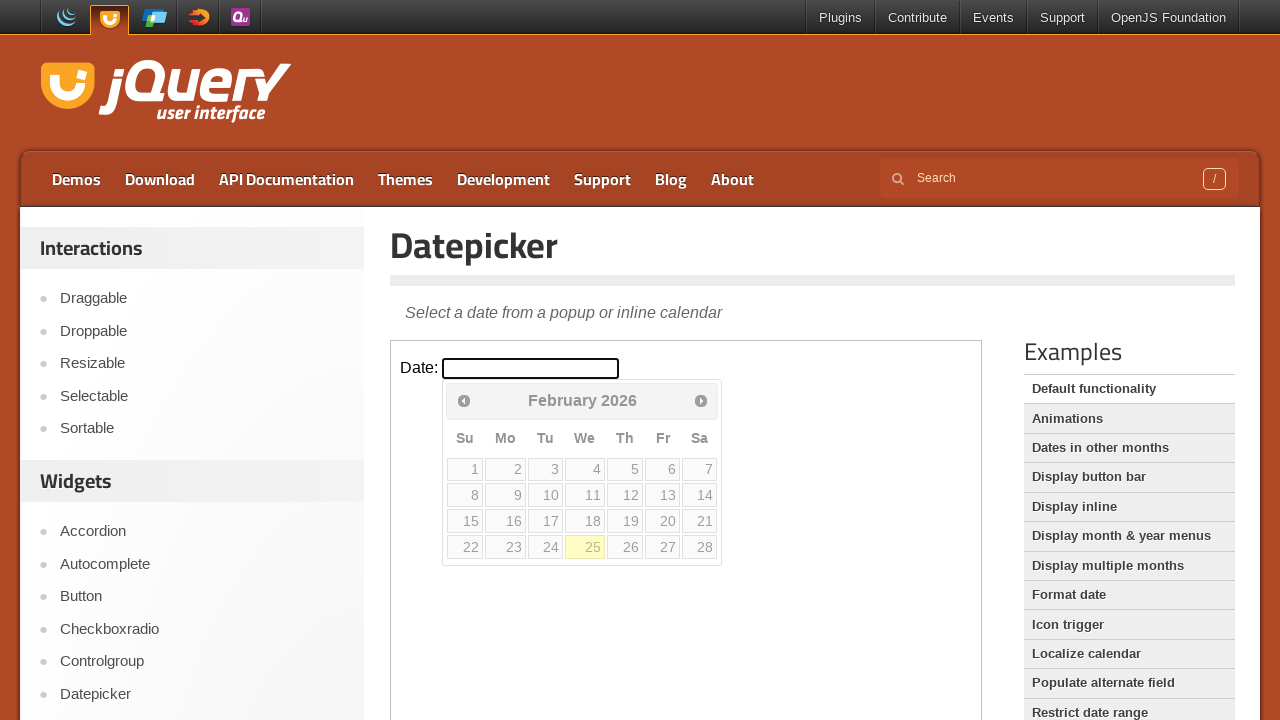

Clicked previous month navigation (currently at February 2026) at (464, 400) on iframe >> nth=0 >> internal:control=enter-frame >> span.ui-icon.ui-icon-circle-t
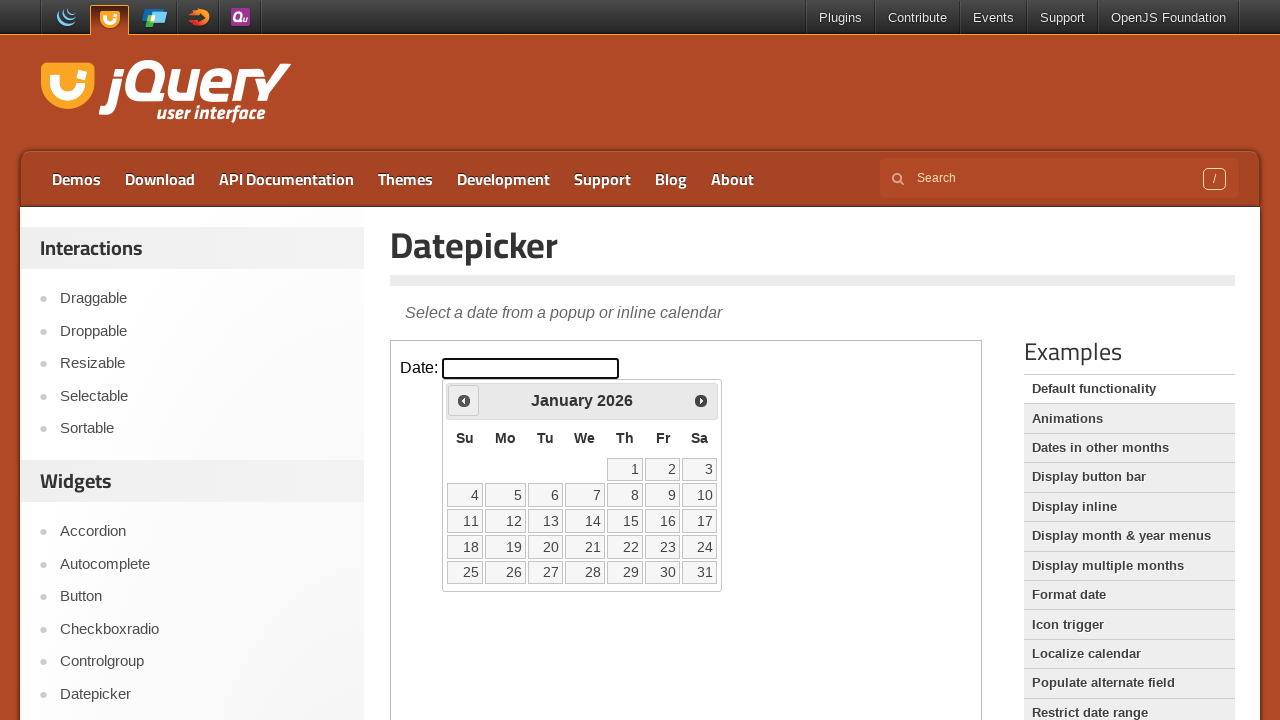

Clicked previous month navigation (currently at January 2026) at (464, 400) on iframe >> nth=0 >> internal:control=enter-frame >> span.ui-icon.ui-icon-circle-t
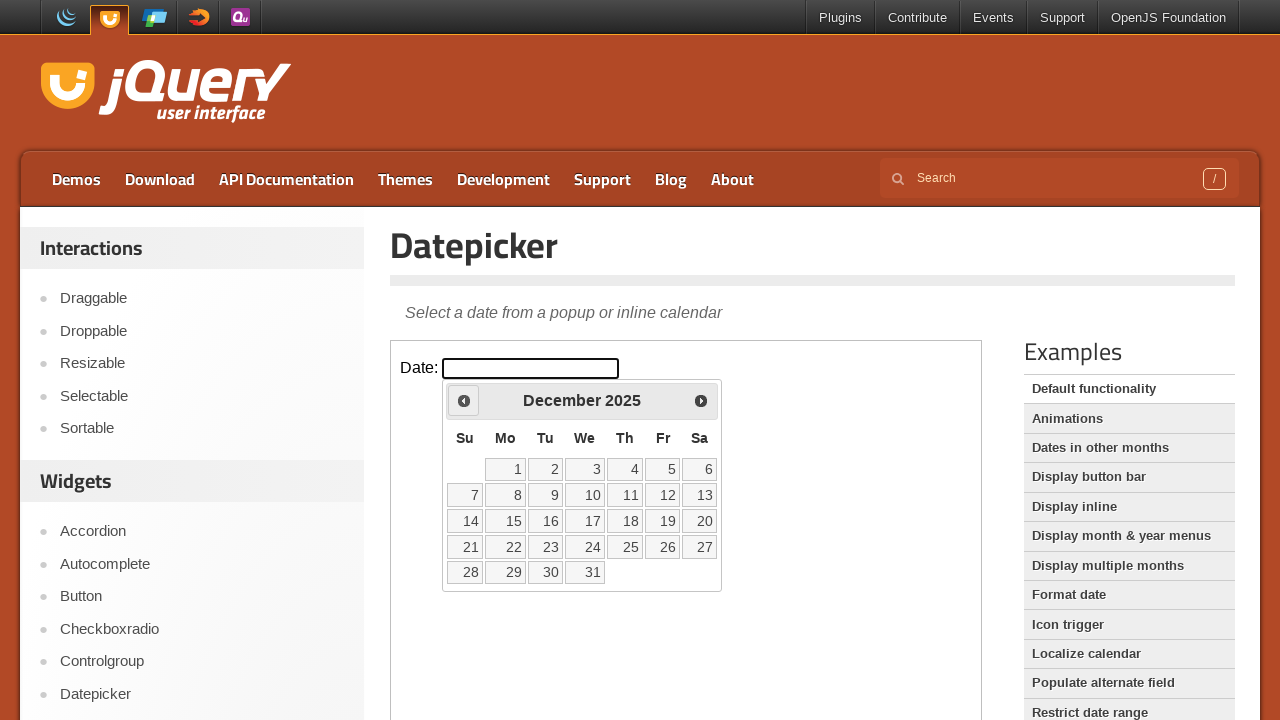

Clicked previous month navigation (currently at December 2025) at (464, 400) on iframe >> nth=0 >> internal:control=enter-frame >> span.ui-icon.ui-icon-circle-t
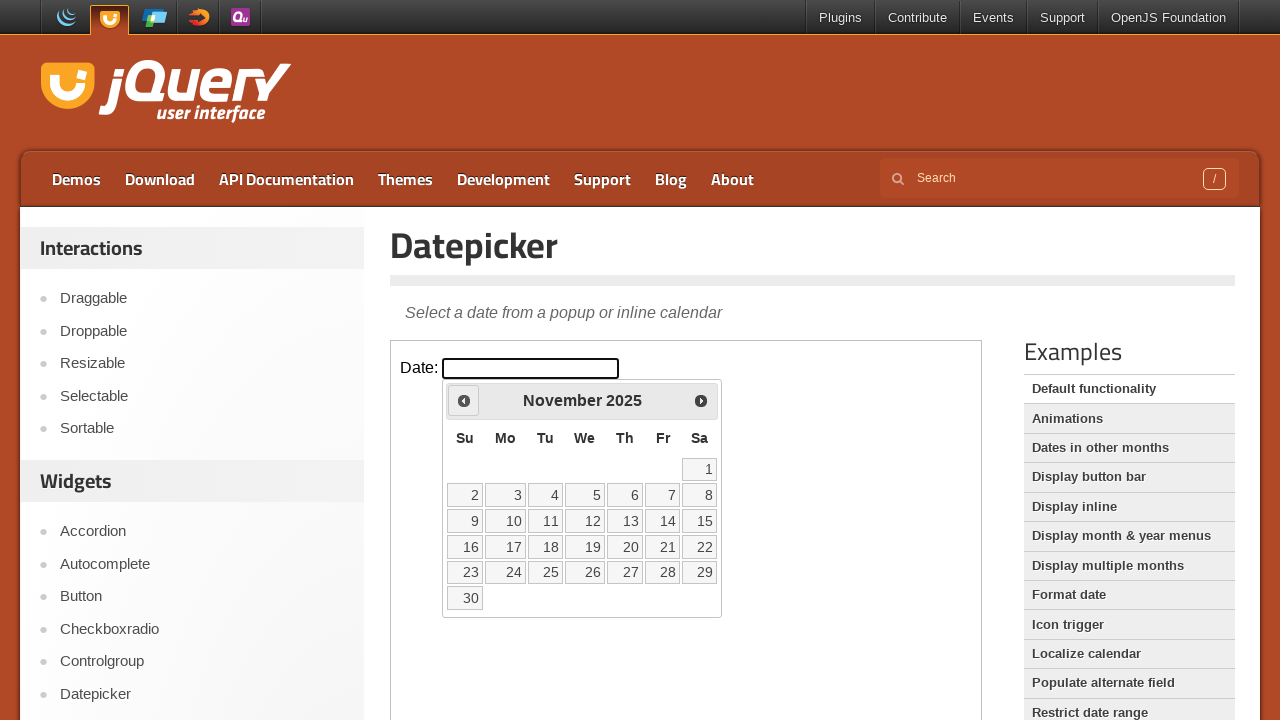

Clicked previous month navigation (currently at November 2025) at (464, 400) on iframe >> nth=0 >> internal:control=enter-frame >> span.ui-icon.ui-icon-circle-t
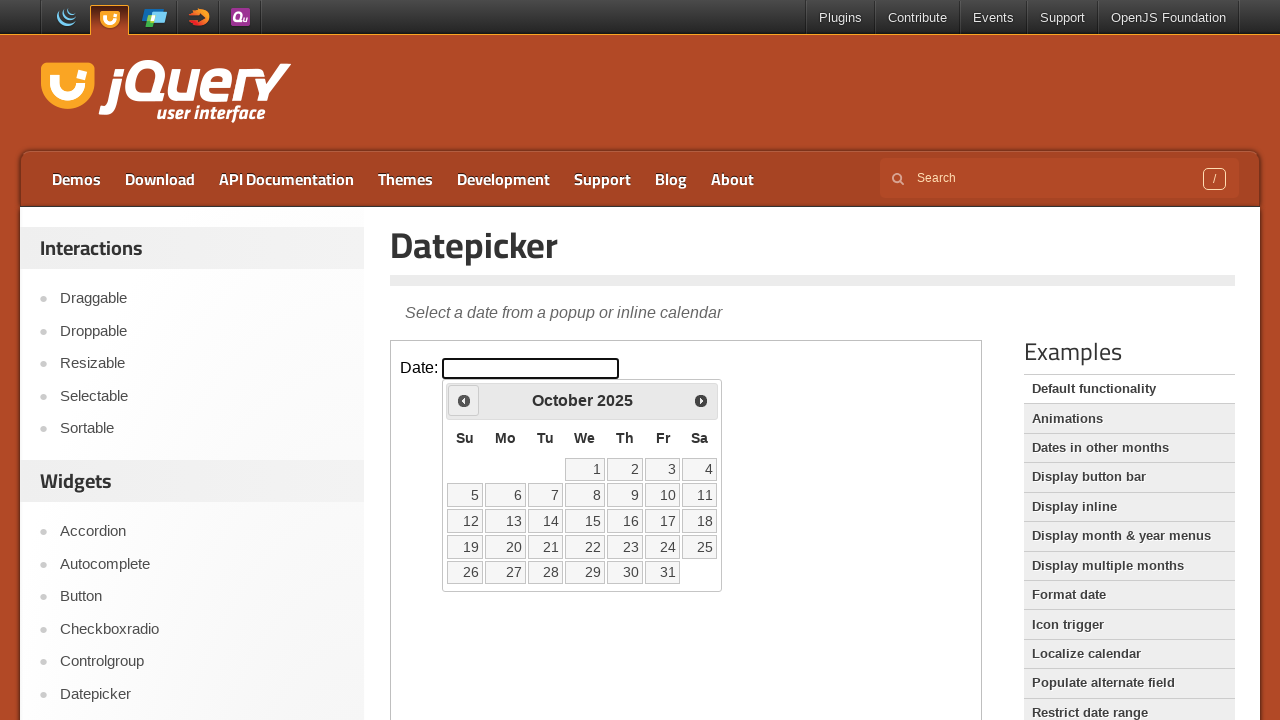

Clicked previous month navigation (currently at October 2025) at (464, 400) on iframe >> nth=0 >> internal:control=enter-frame >> span.ui-icon.ui-icon-circle-t
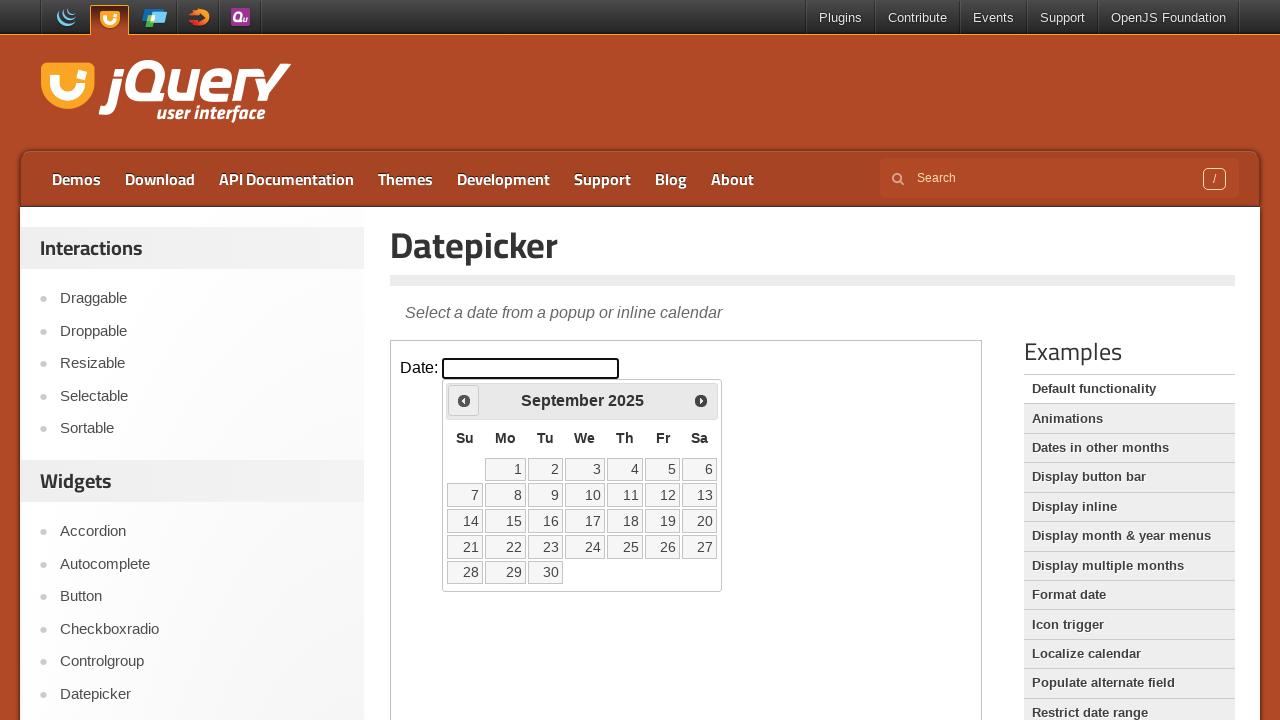

Clicked previous month navigation (currently at September 2025) at (464, 400) on iframe >> nth=0 >> internal:control=enter-frame >> span.ui-icon.ui-icon-circle-t
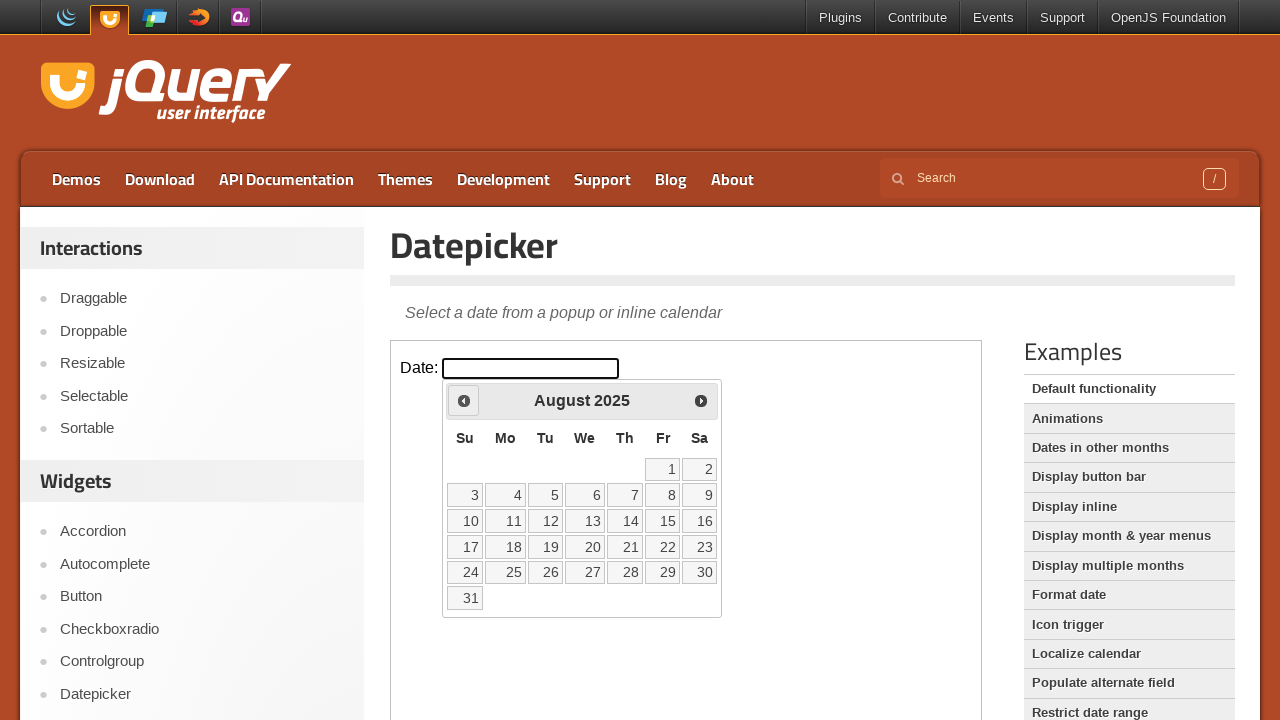

Clicked previous month navigation (currently at August 2025) at (464, 400) on iframe >> nth=0 >> internal:control=enter-frame >> span.ui-icon.ui-icon-circle-t
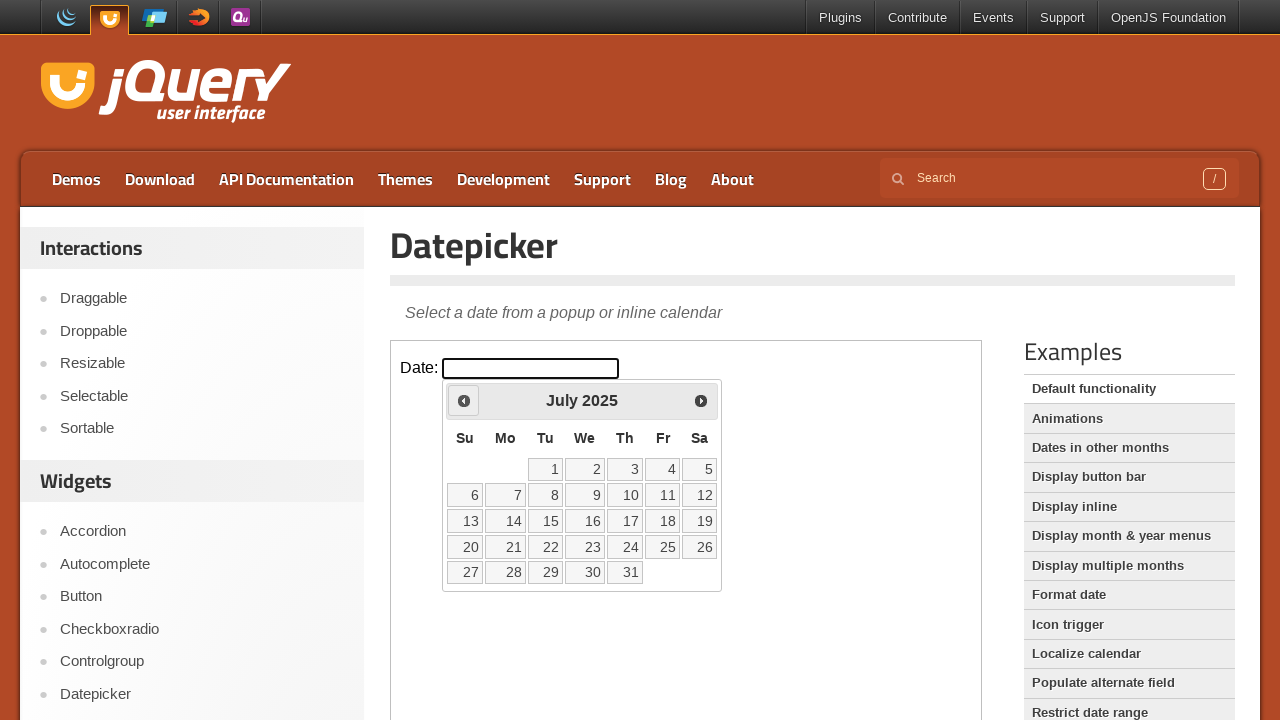

Clicked previous month navigation (currently at July 2025) at (464, 400) on iframe >> nth=0 >> internal:control=enter-frame >> span.ui-icon.ui-icon-circle-t
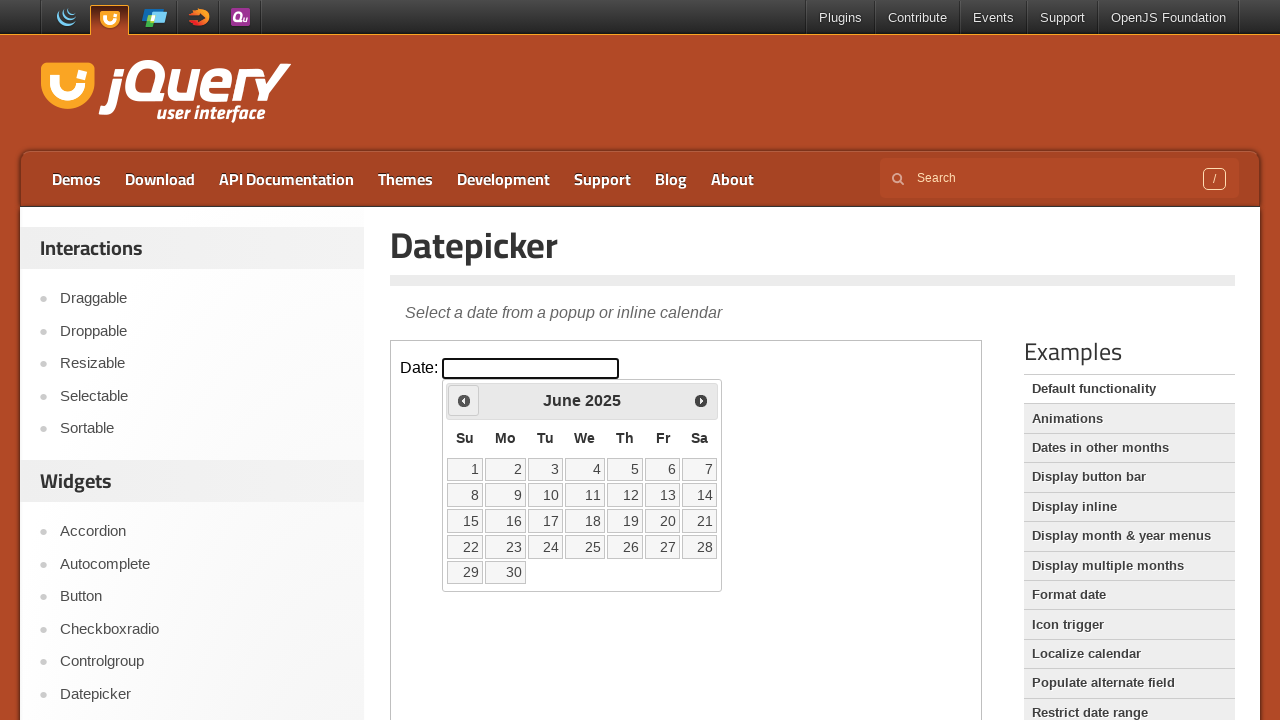

Clicked previous month navigation (currently at June 2025) at (464, 400) on iframe >> nth=0 >> internal:control=enter-frame >> span.ui-icon.ui-icon-circle-t
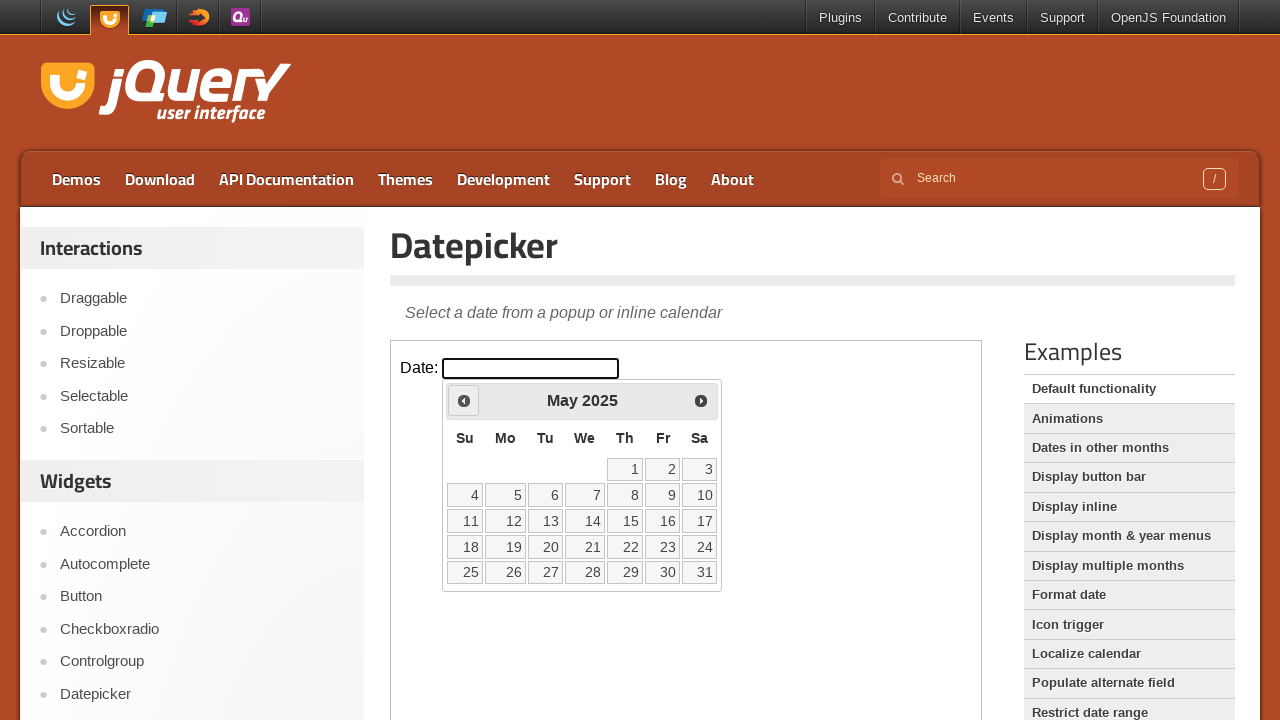

Clicked previous month navigation (currently at May 2025) at (464, 400) on iframe >> nth=0 >> internal:control=enter-frame >> span.ui-icon.ui-icon-circle-t
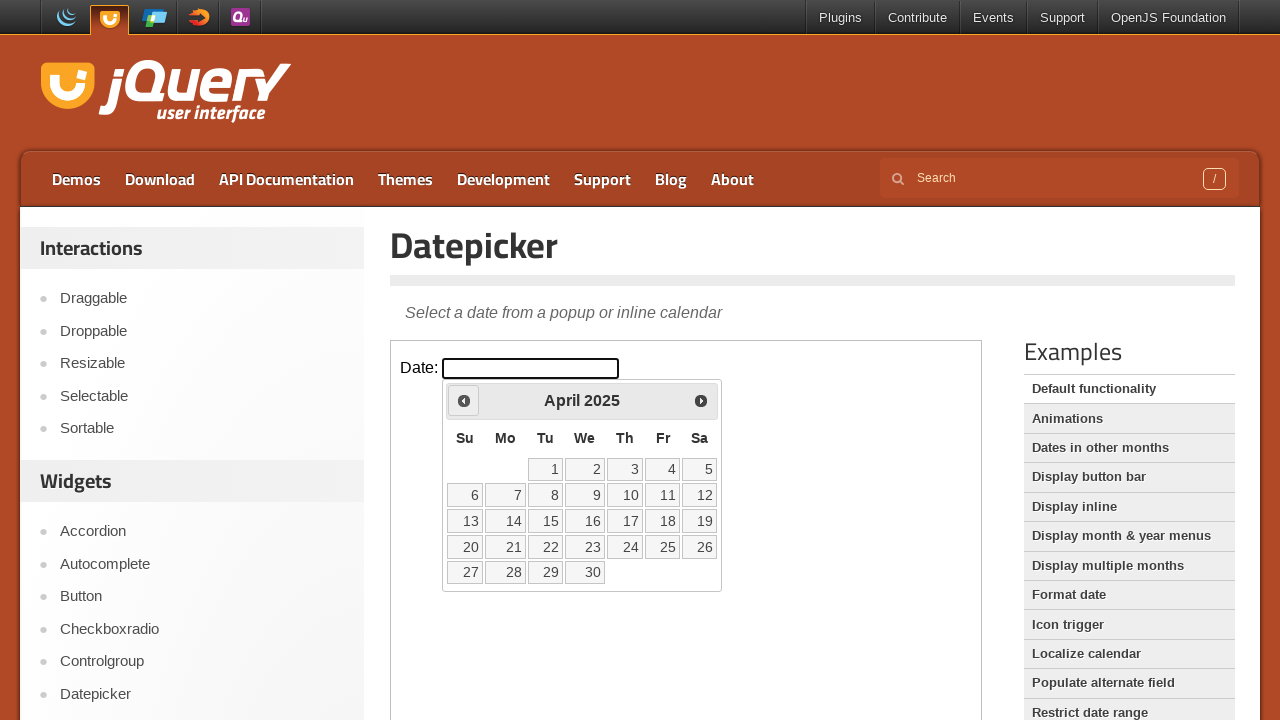

Clicked previous month navigation (currently at April 2025) at (464, 400) on iframe >> nth=0 >> internal:control=enter-frame >> span.ui-icon.ui-icon-circle-t
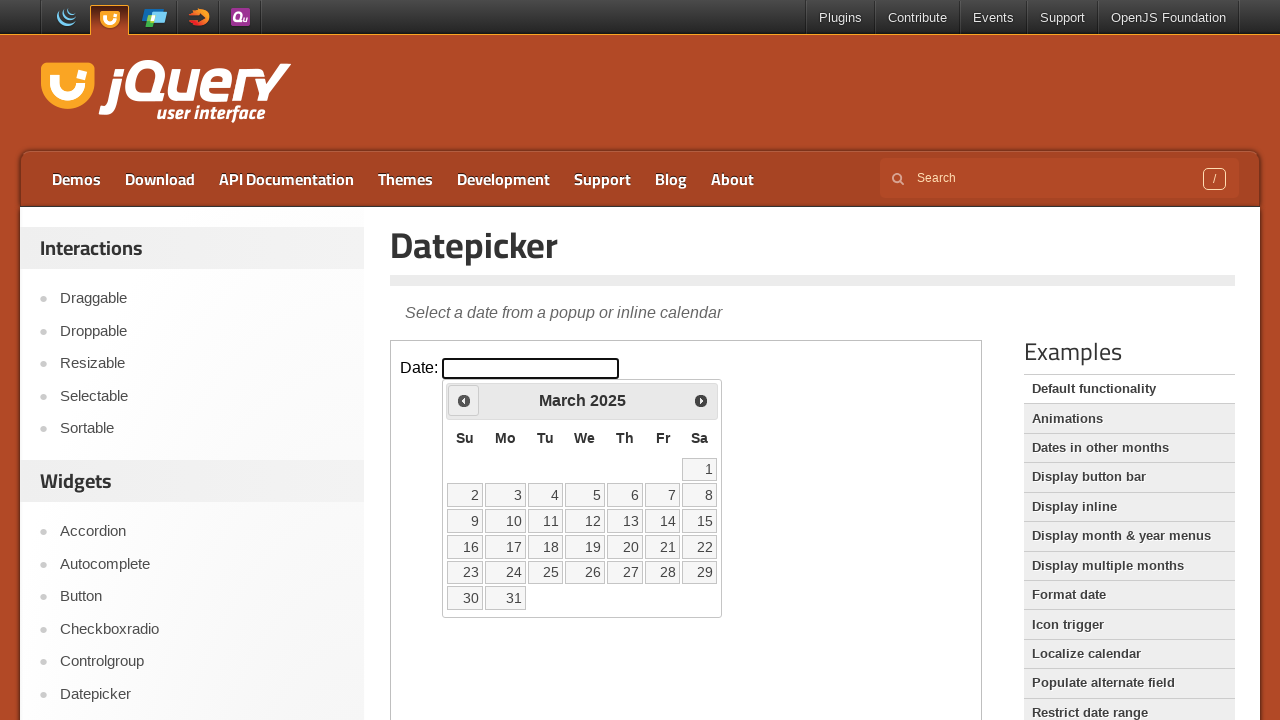

Clicked previous month navigation (currently at March 2025) at (464, 400) on iframe >> nth=0 >> internal:control=enter-frame >> span.ui-icon.ui-icon-circle-t
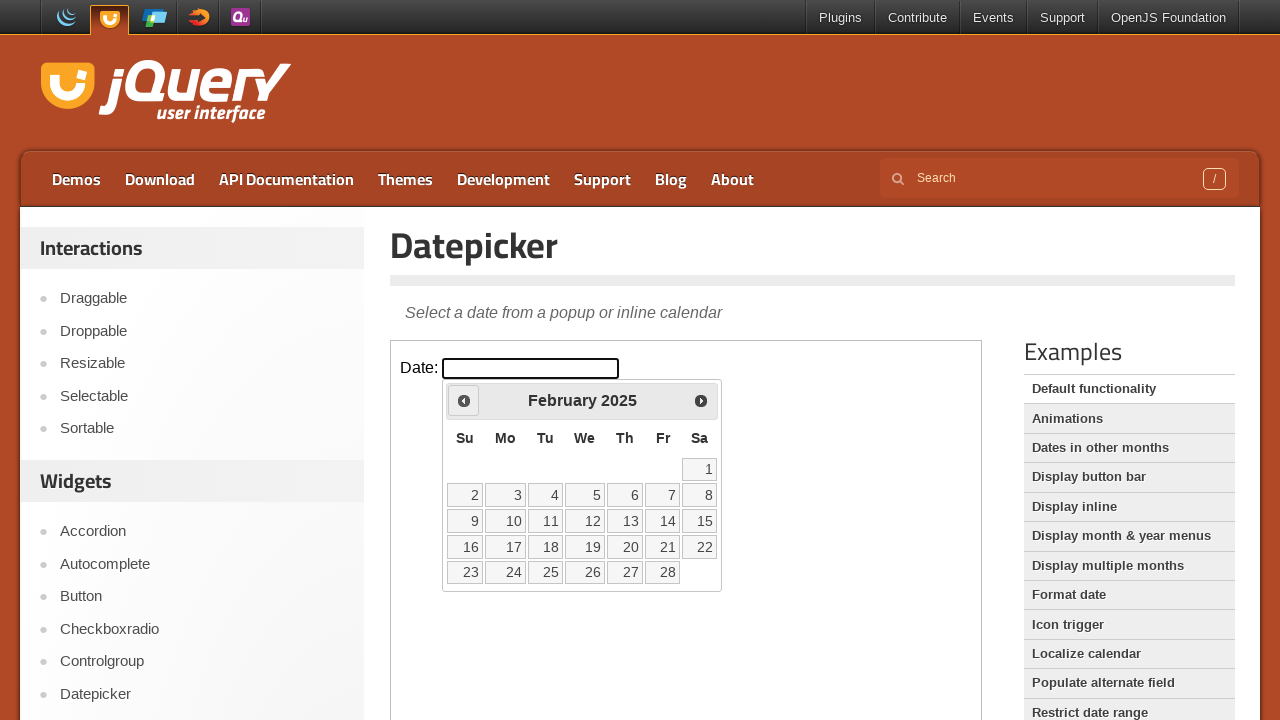

Clicked previous month navigation (currently at February 2025) at (464, 400) on iframe >> nth=0 >> internal:control=enter-frame >> span.ui-icon.ui-icon-circle-t
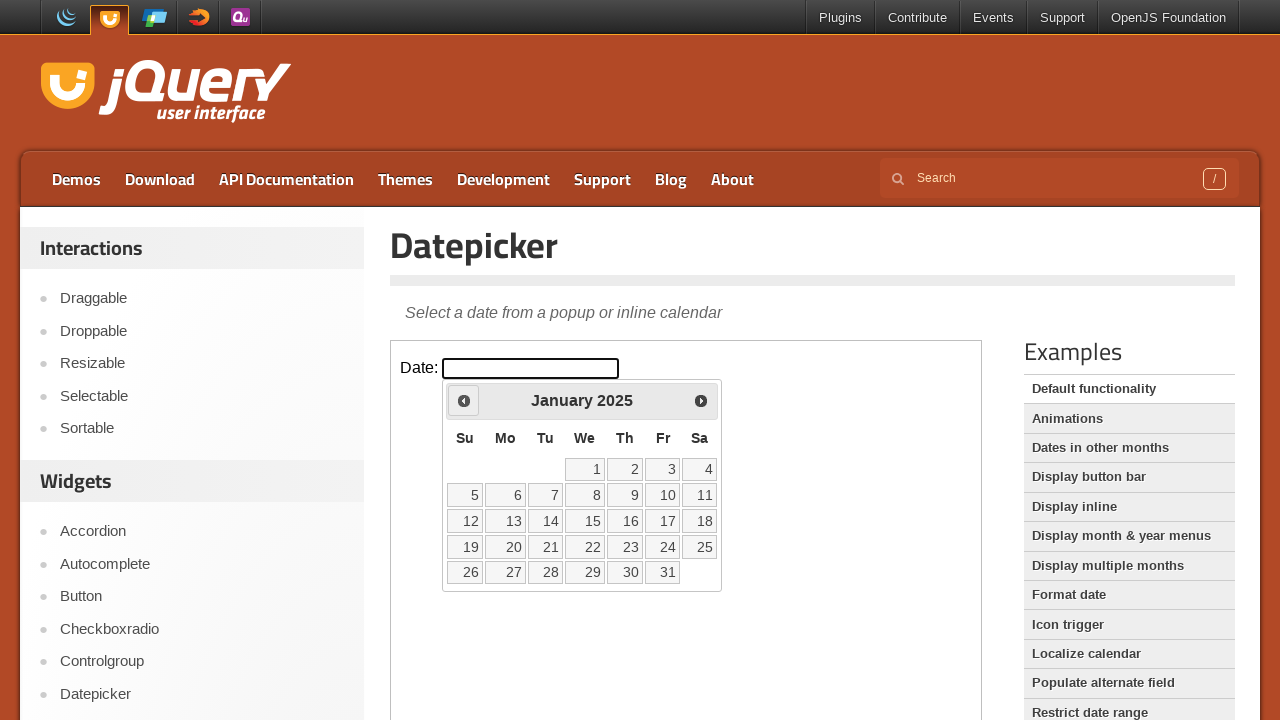

Clicked previous month navigation (currently at January 2025) at (464, 400) on iframe >> nth=0 >> internal:control=enter-frame >> span.ui-icon.ui-icon-circle-t
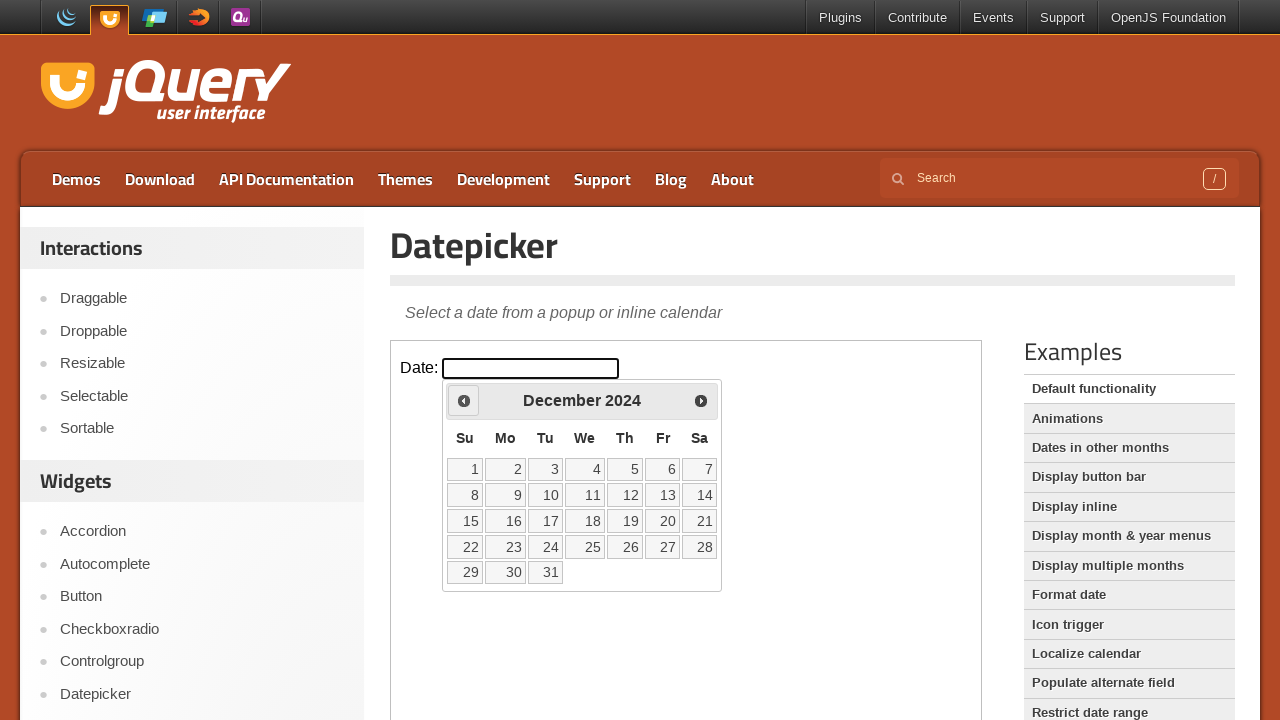

Clicked previous month navigation (currently at December 2024) at (464, 400) on iframe >> nth=0 >> internal:control=enter-frame >> span.ui-icon.ui-icon-circle-t
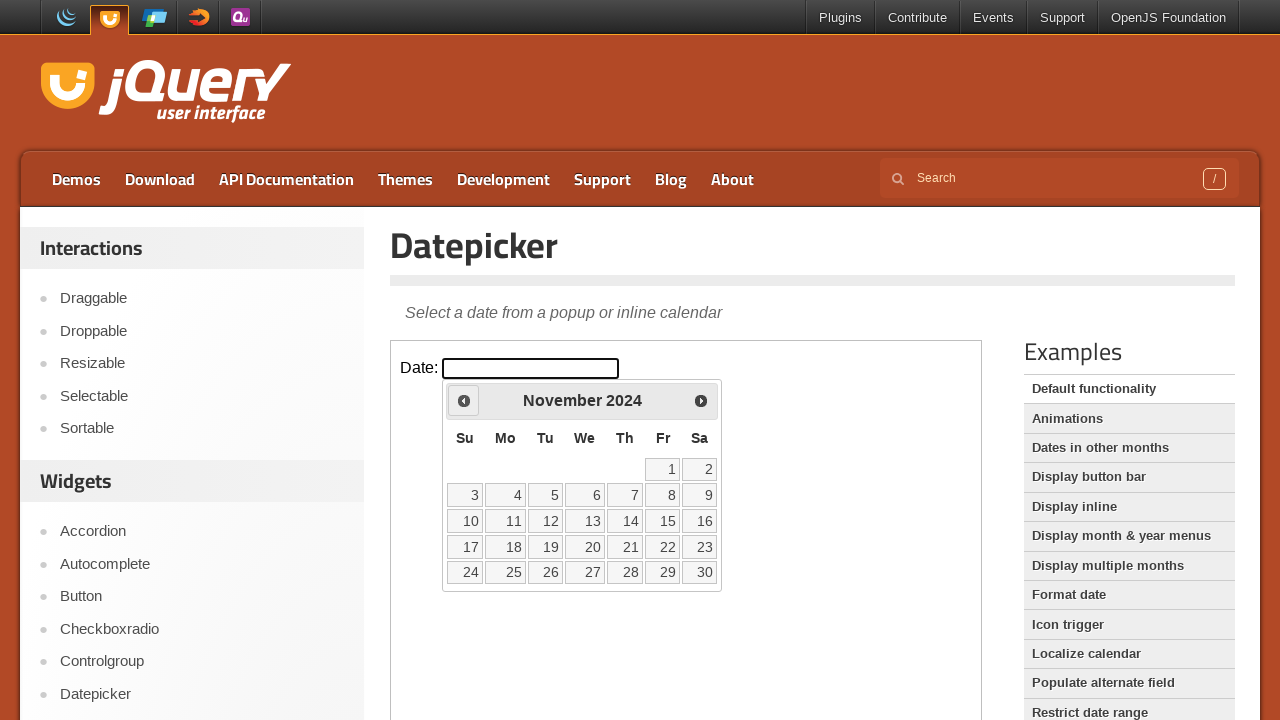

Clicked previous month navigation (currently at November 2024) at (464, 400) on iframe >> nth=0 >> internal:control=enter-frame >> span.ui-icon.ui-icon-circle-t
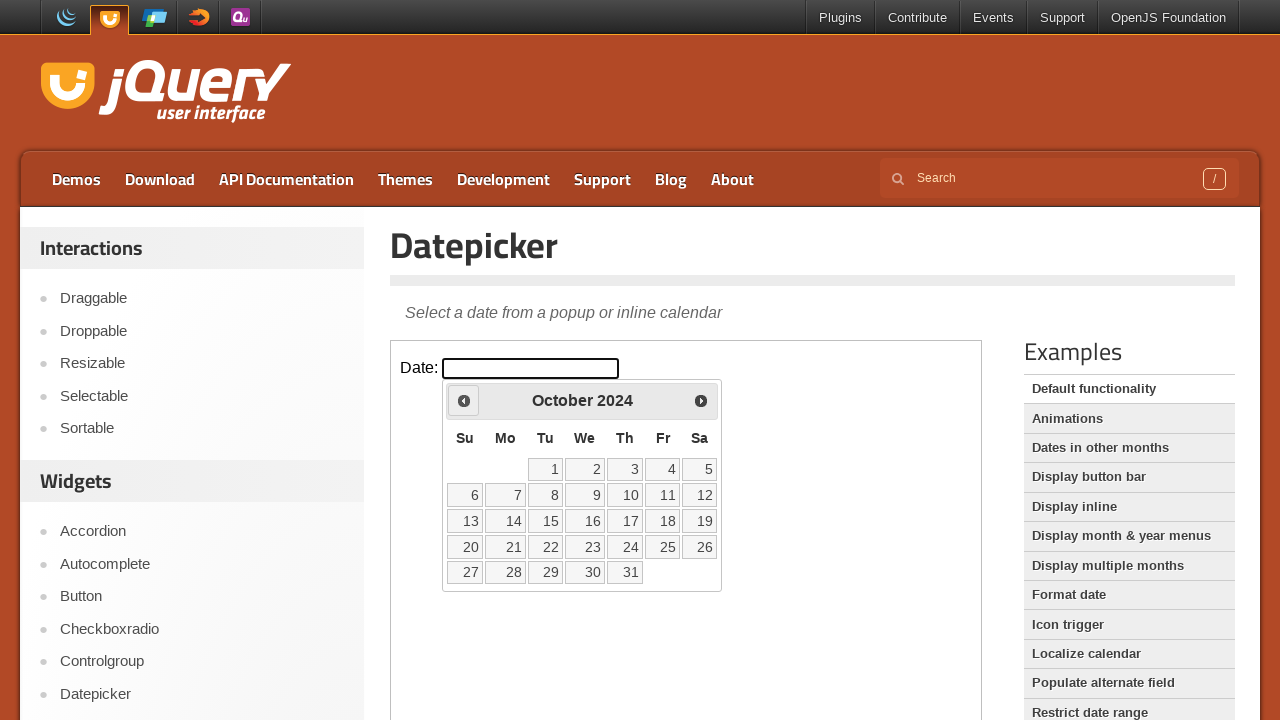

Clicked previous month navigation (currently at October 2024) at (464, 400) on iframe >> nth=0 >> internal:control=enter-frame >> span.ui-icon.ui-icon-circle-t
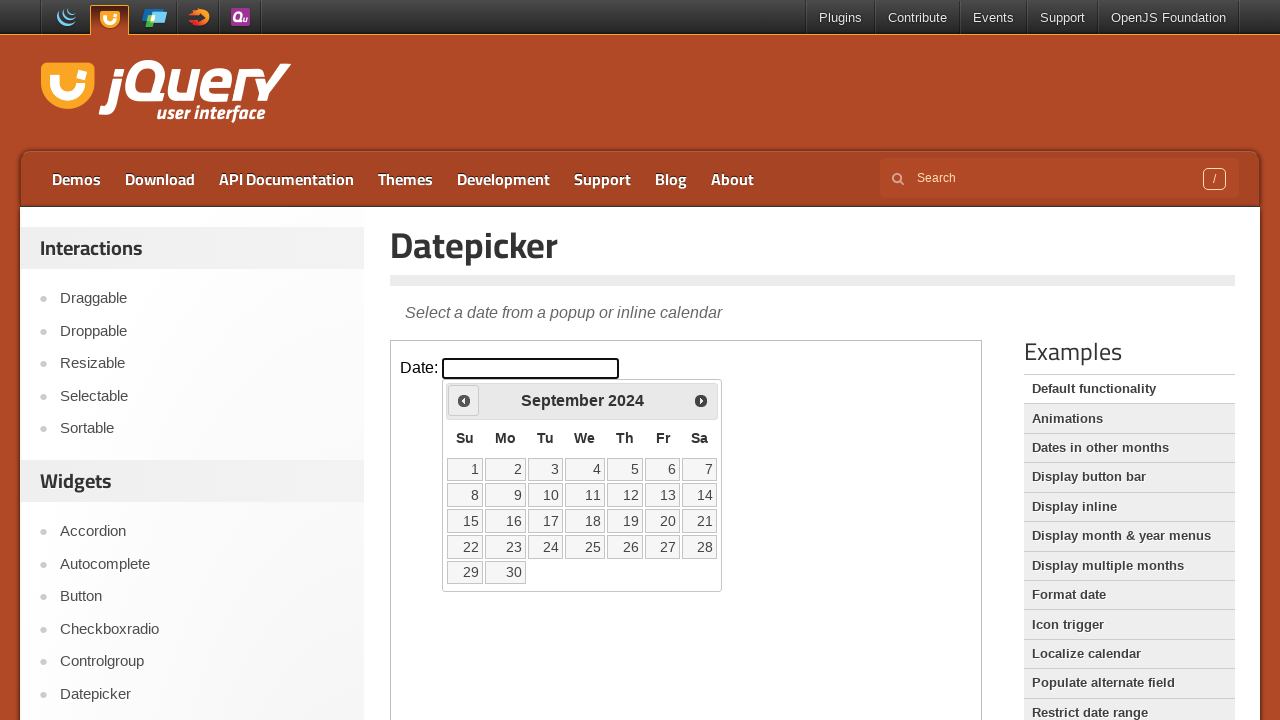

Clicked previous month navigation (currently at September 2024) at (464, 400) on iframe >> nth=0 >> internal:control=enter-frame >> span.ui-icon.ui-icon-circle-t
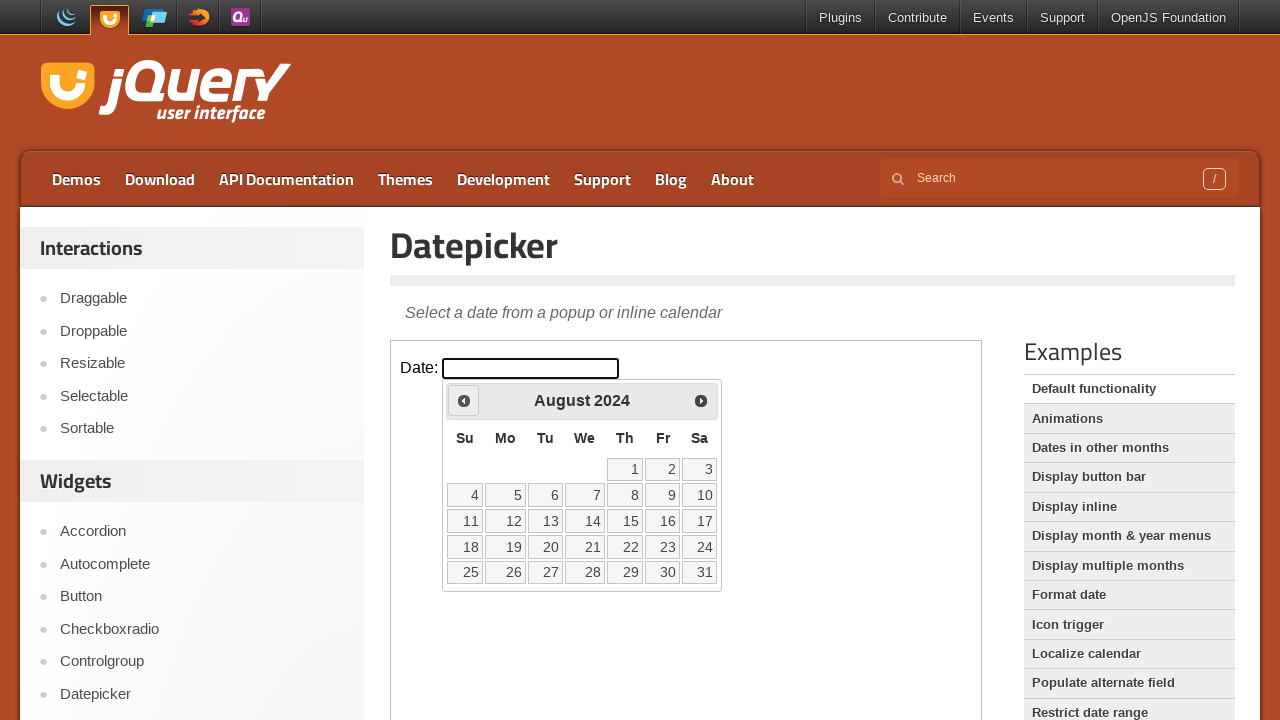

Clicked previous month navigation (currently at August 2024) at (464, 400) on iframe >> nth=0 >> internal:control=enter-frame >> span.ui-icon.ui-icon-circle-t
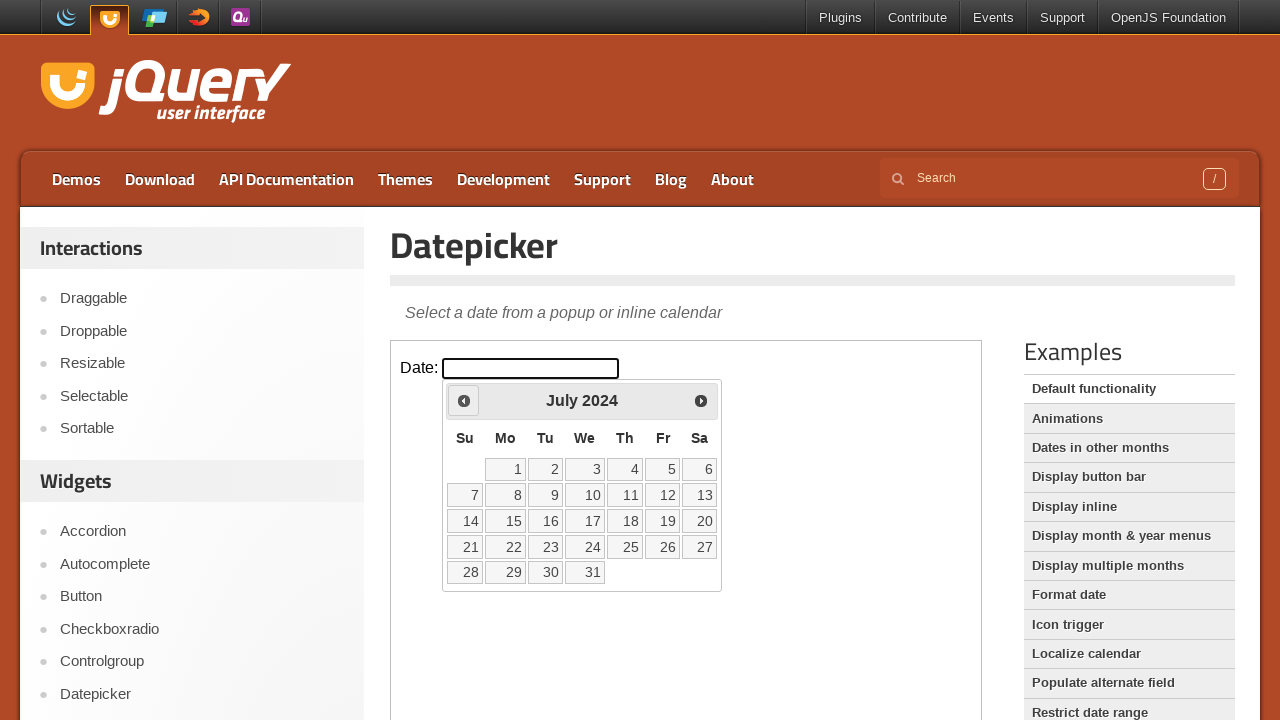

Clicked previous month navigation (currently at July 2024) at (464, 400) on iframe >> nth=0 >> internal:control=enter-frame >> span.ui-icon.ui-icon-circle-t
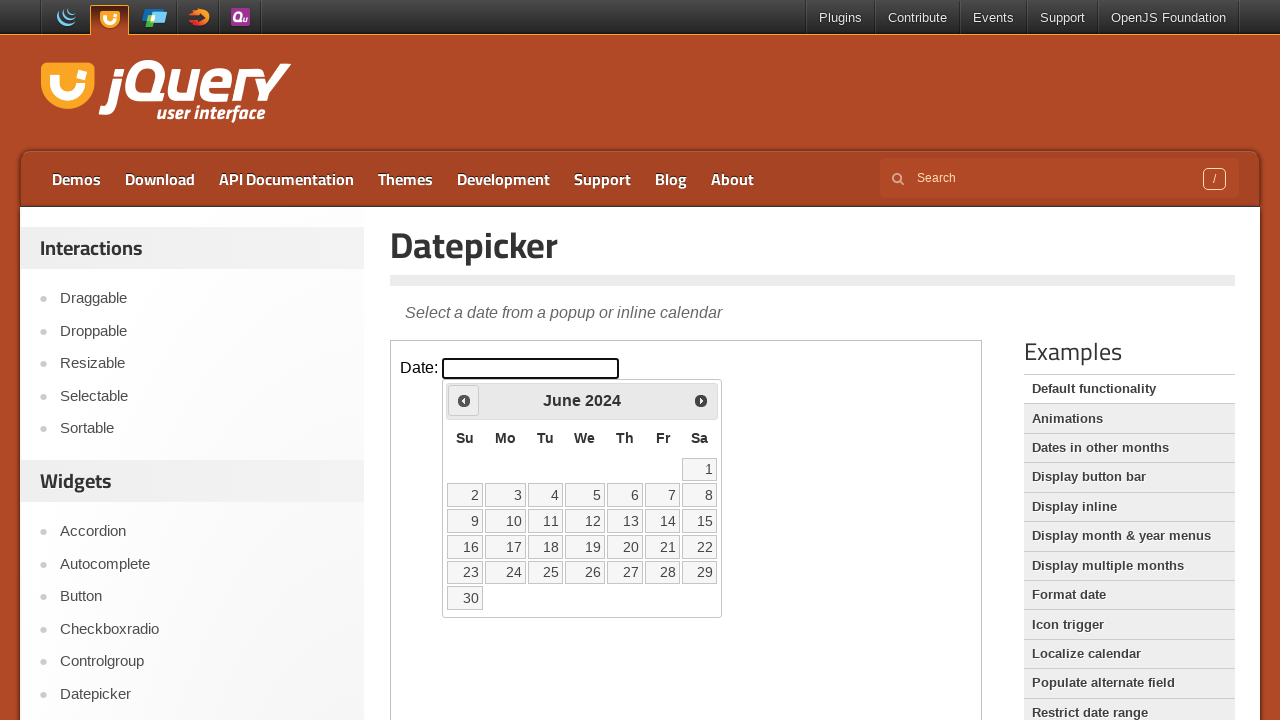

Clicked previous month navigation (currently at June 2024) at (464, 400) on iframe >> nth=0 >> internal:control=enter-frame >> span.ui-icon.ui-icon-circle-t
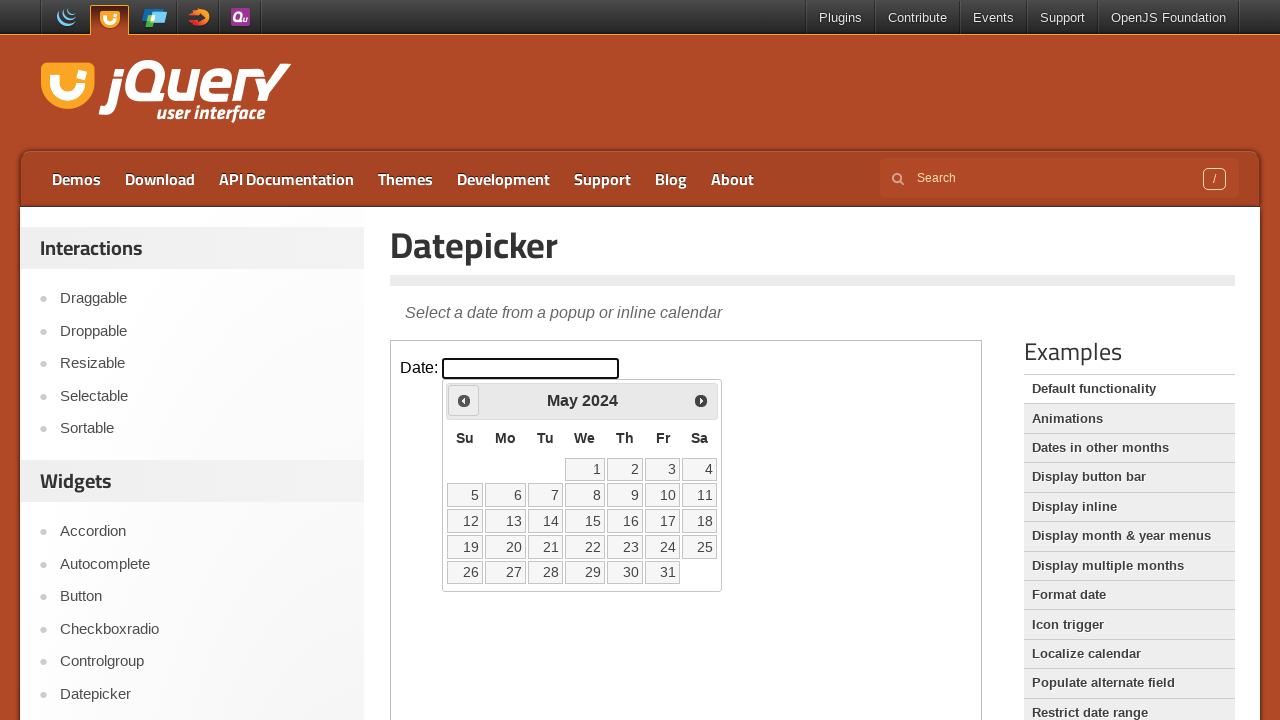

Clicked previous month navigation (currently at May 2024) at (464, 400) on iframe >> nth=0 >> internal:control=enter-frame >> span.ui-icon.ui-icon-circle-t
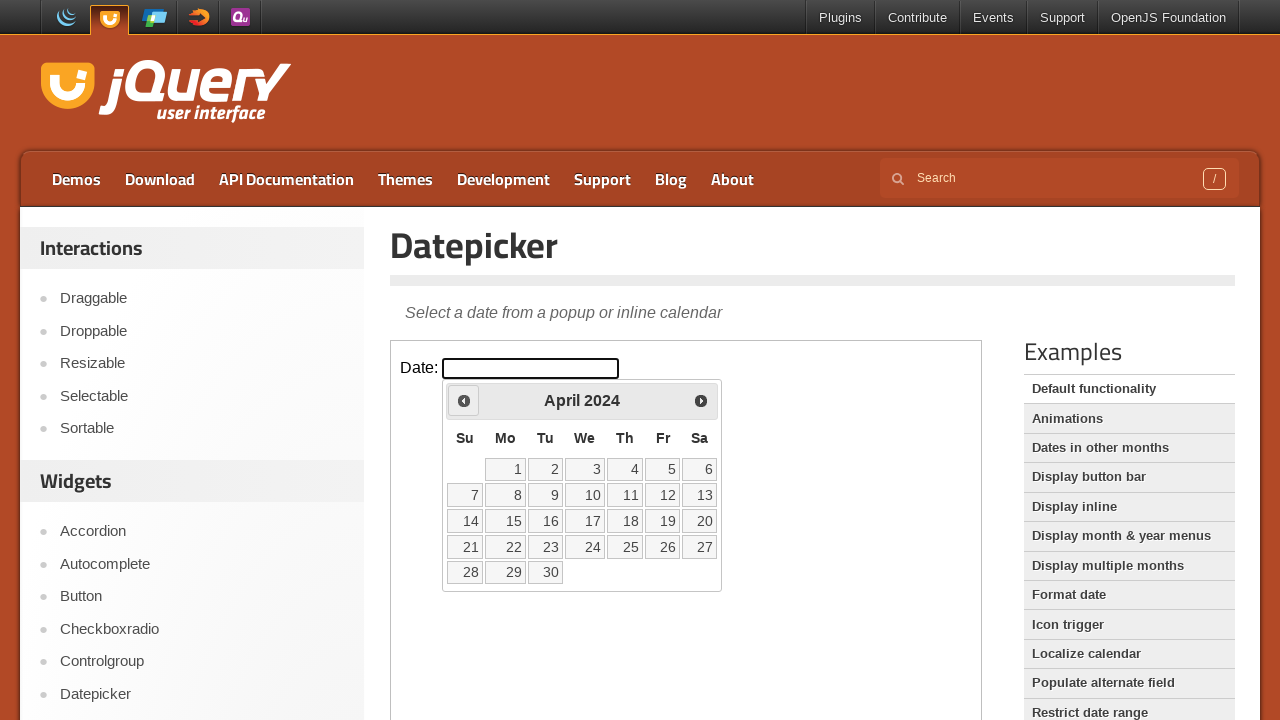

Clicked previous month navigation (currently at April 2024) at (464, 400) on iframe >> nth=0 >> internal:control=enter-frame >> span.ui-icon.ui-icon-circle-t
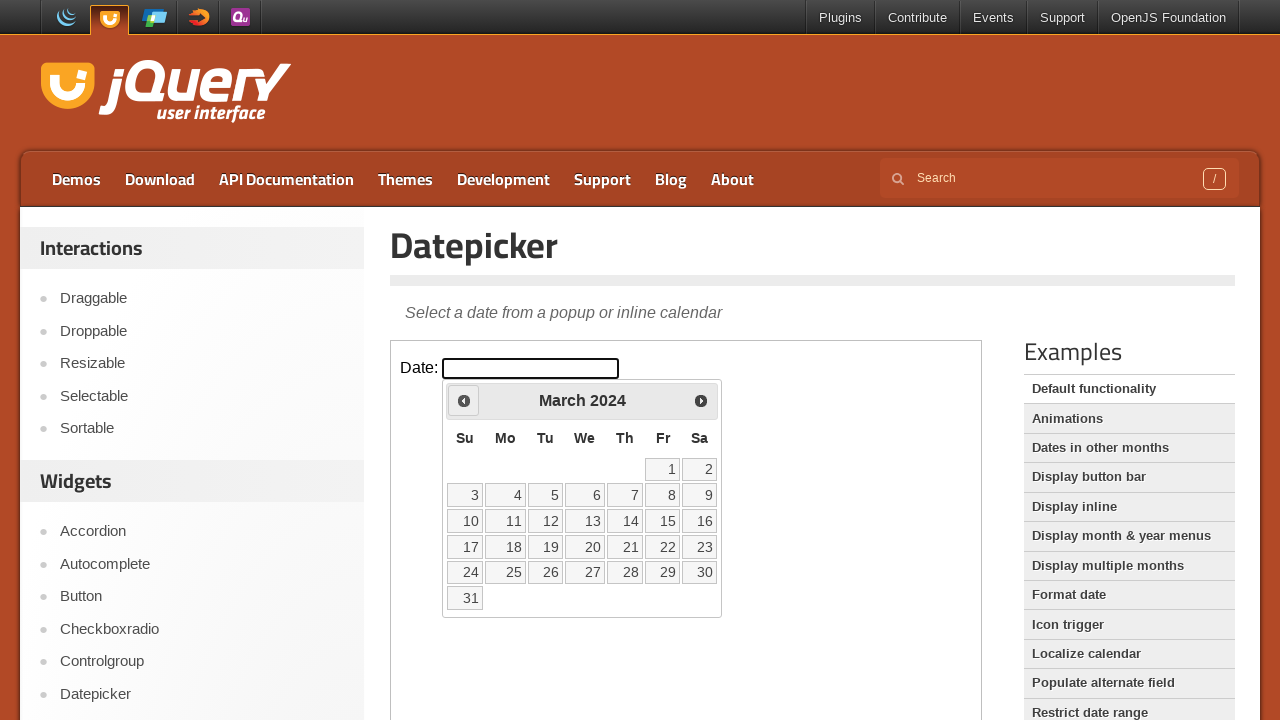

Clicked previous month navigation (currently at March 2024) at (464, 400) on iframe >> nth=0 >> internal:control=enter-frame >> span.ui-icon.ui-icon-circle-t
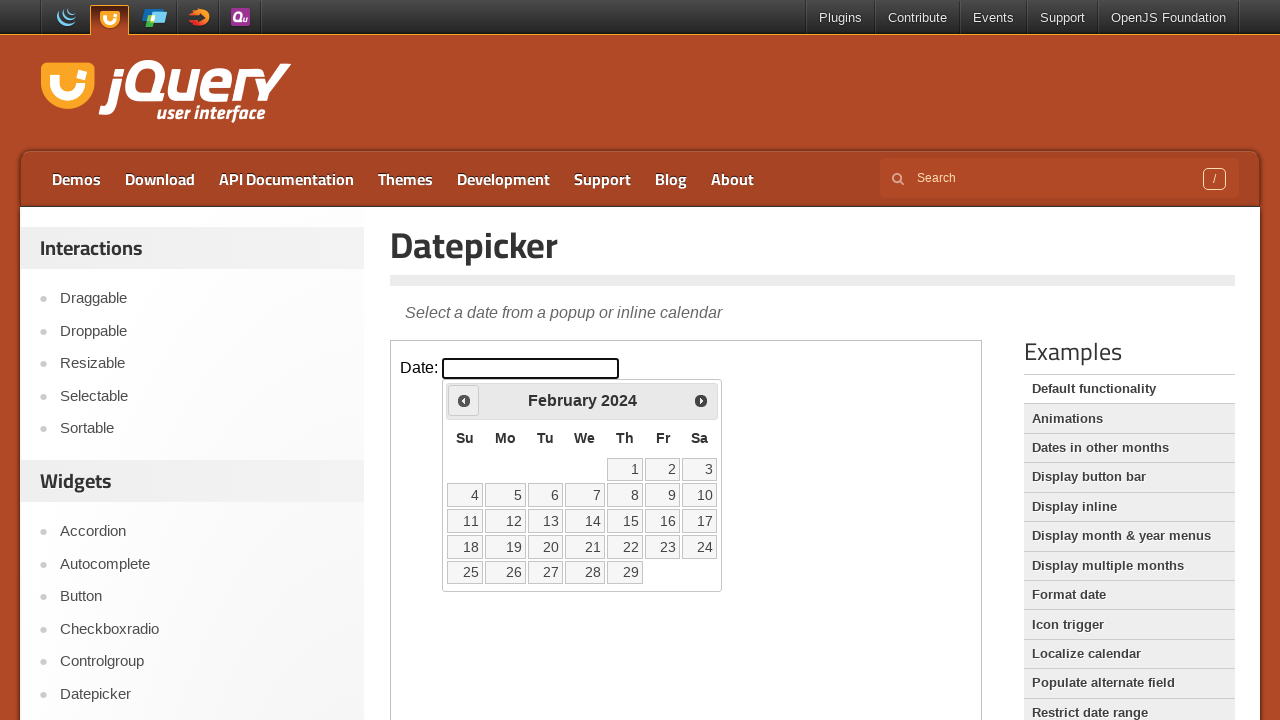

Clicked previous month navigation (currently at February 2024) at (464, 400) on iframe >> nth=0 >> internal:control=enter-frame >> span.ui-icon.ui-icon-circle-t
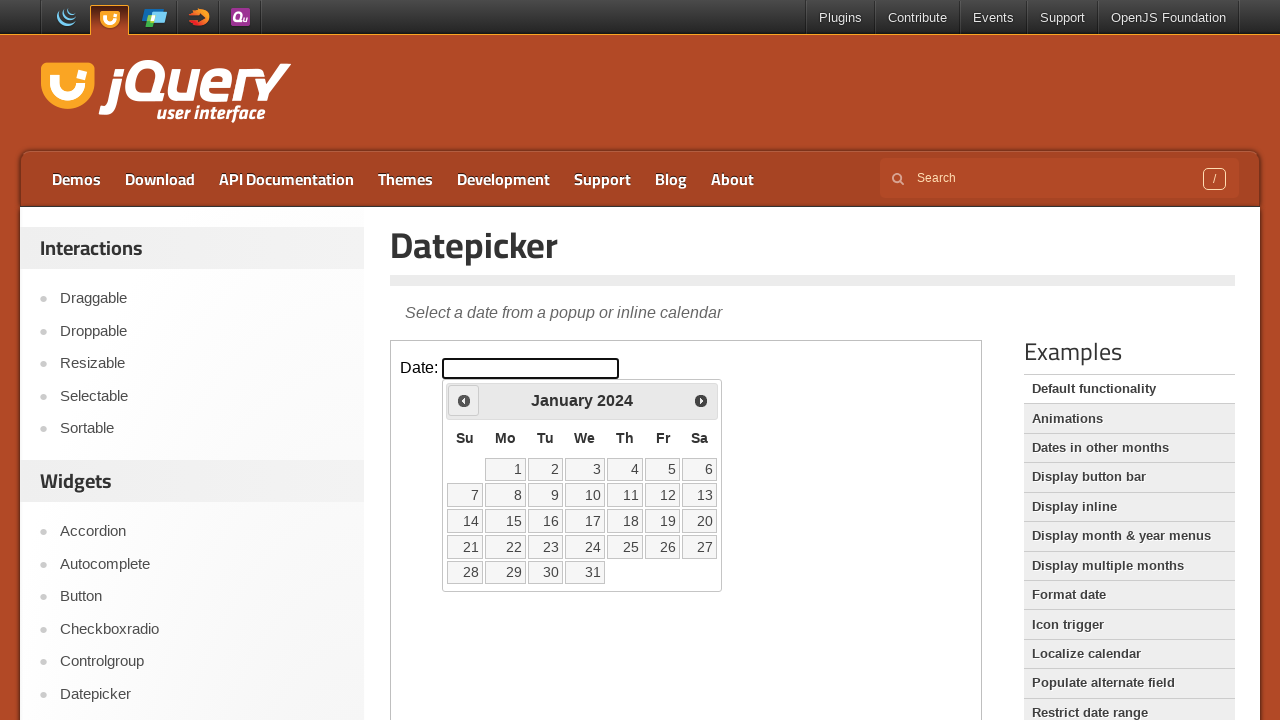

Clicked previous month navigation (currently at January 2024) at (464, 400) on iframe >> nth=0 >> internal:control=enter-frame >> span.ui-icon.ui-icon-circle-t
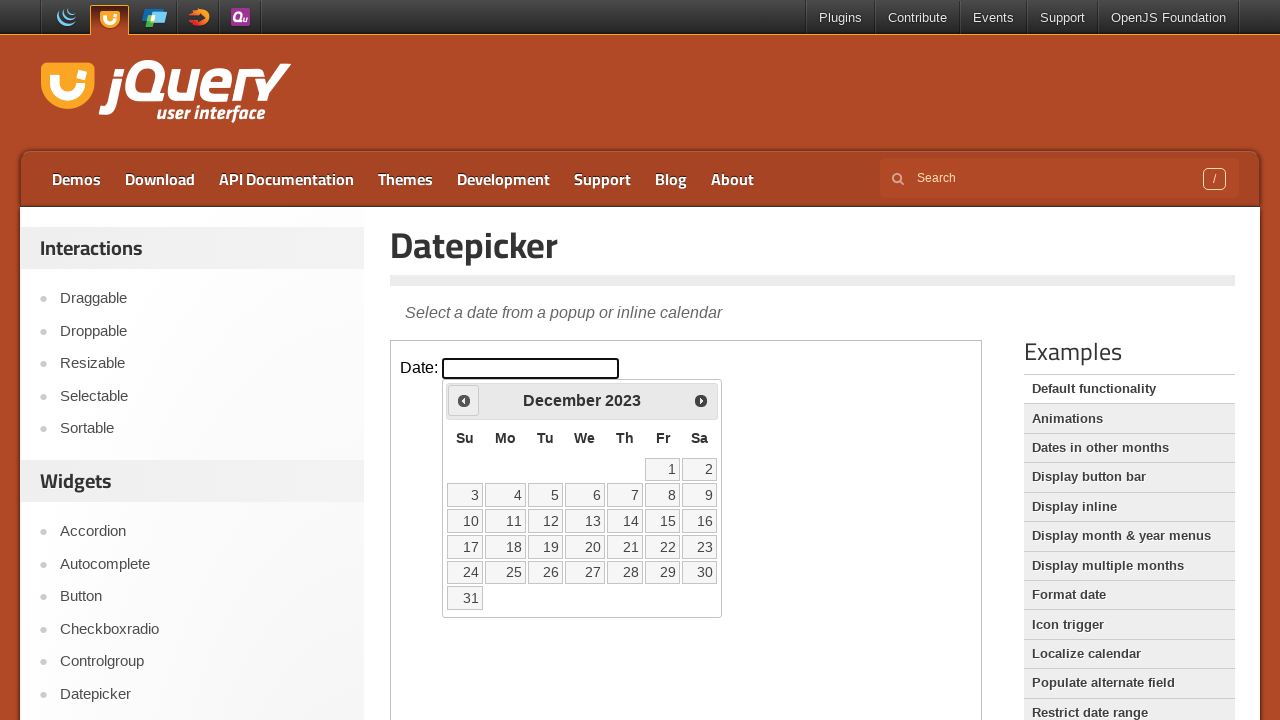

Clicked previous month navigation (currently at December 2023) at (464, 400) on iframe >> nth=0 >> internal:control=enter-frame >> span.ui-icon.ui-icon-circle-t
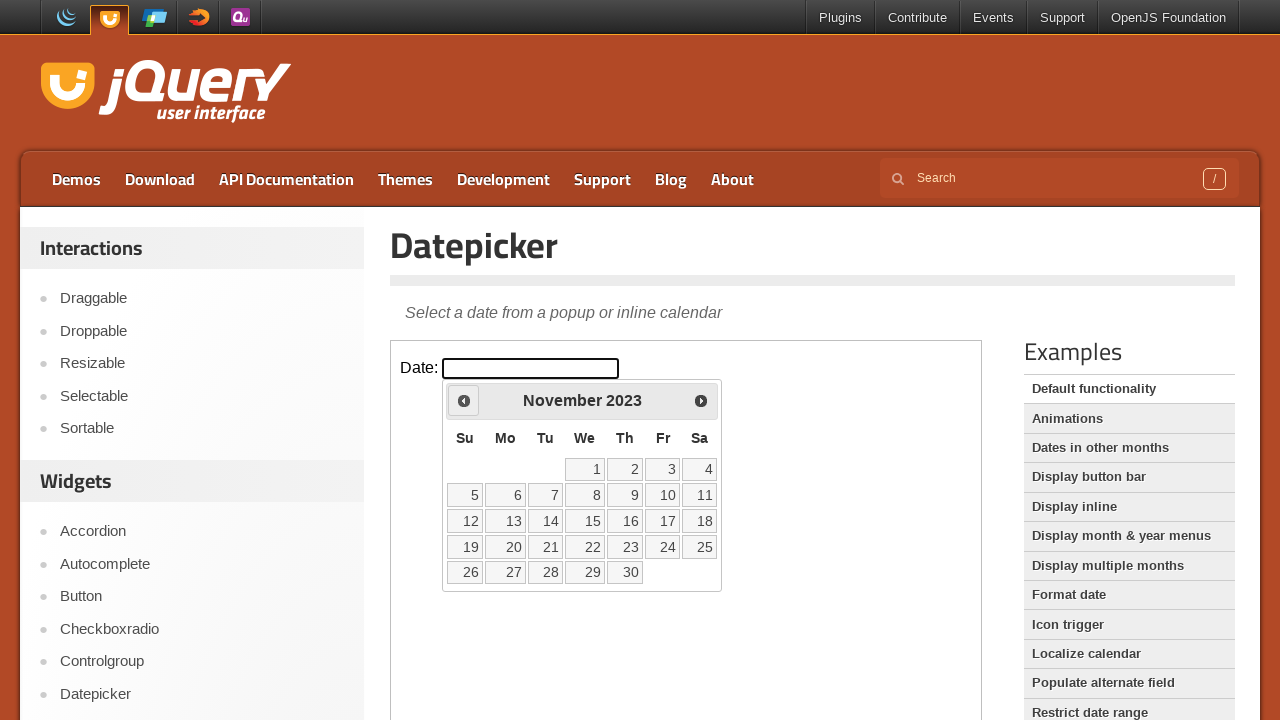

Clicked previous month navigation (currently at November 2023) at (464, 400) on iframe >> nth=0 >> internal:control=enter-frame >> span.ui-icon.ui-icon-circle-t
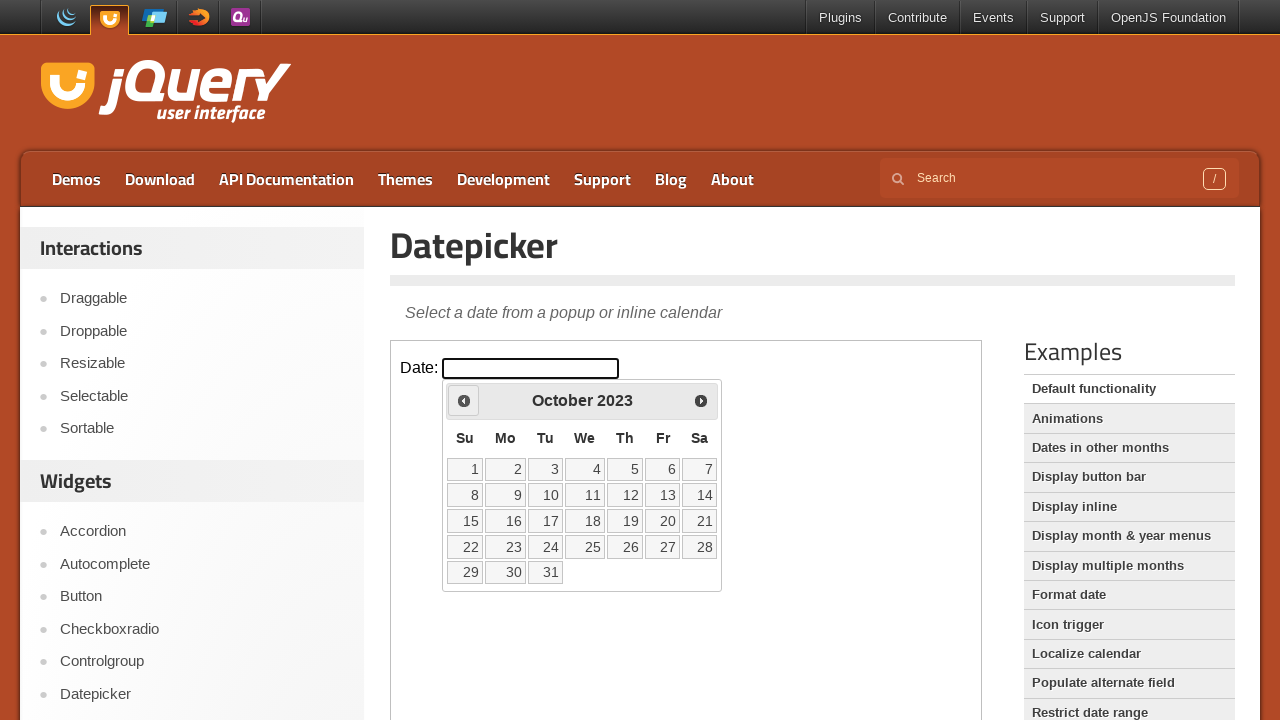

Clicked previous month navigation (currently at October 2023) at (464, 400) on iframe >> nth=0 >> internal:control=enter-frame >> span.ui-icon.ui-icon-circle-t
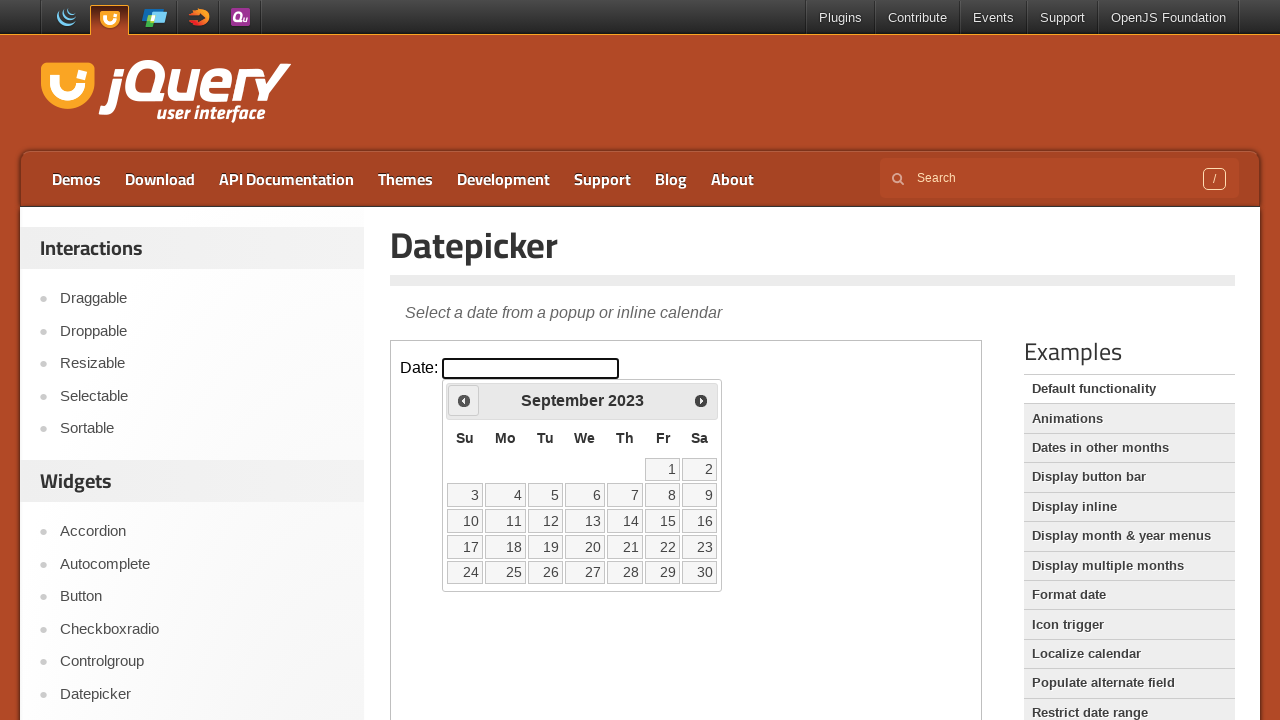

Clicked previous month navigation (currently at September 2023) at (464, 400) on iframe >> nth=0 >> internal:control=enter-frame >> span.ui-icon.ui-icon-circle-t
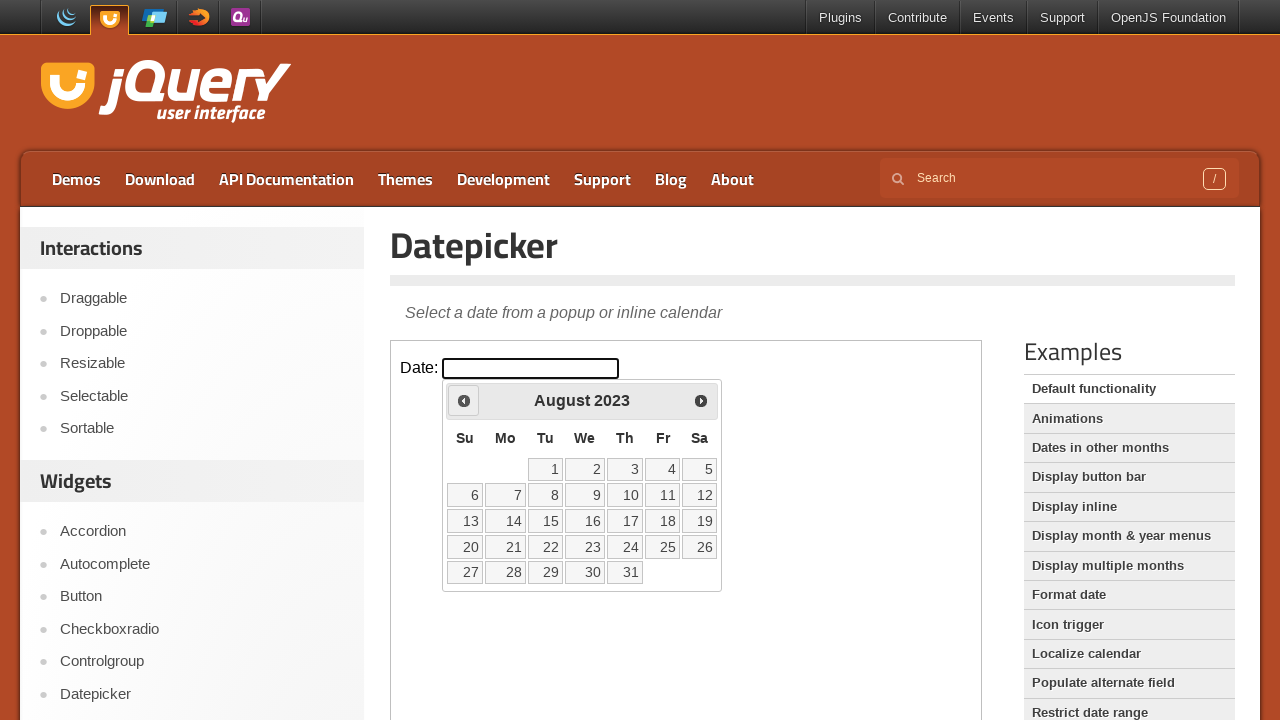

Clicked previous month navigation (currently at August 2023) at (464, 400) on iframe >> nth=0 >> internal:control=enter-frame >> span.ui-icon.ui-icon-circle-t
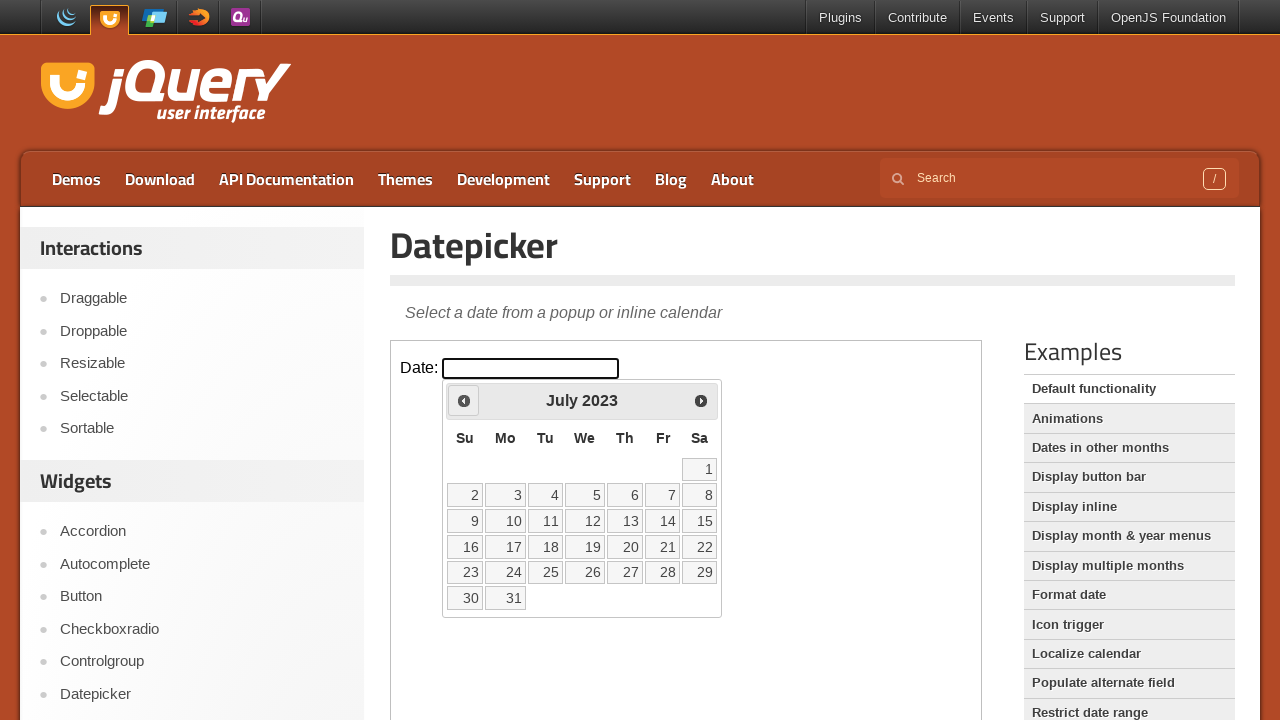

Clicked previous month navigation (currently at July 2023) at (464, 400) on iframe >> nth=0 >> internal:control=enter-frame >> span.ui-icon.ui-icon-circle-t
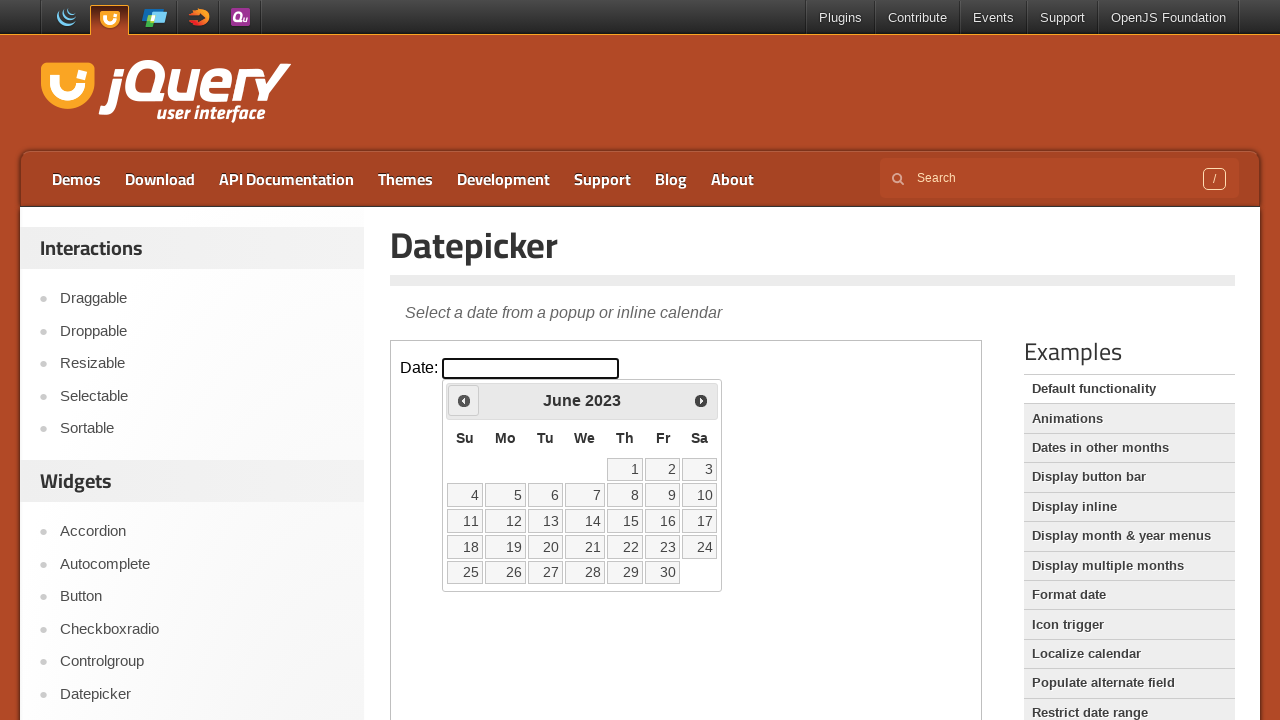

Clicked previous month navigation (currently at June 2023) at (464, 400) on iframe >> nth=0 >> internal:control=enter-frame >> span.ui-icon.ui-icon-circle-t
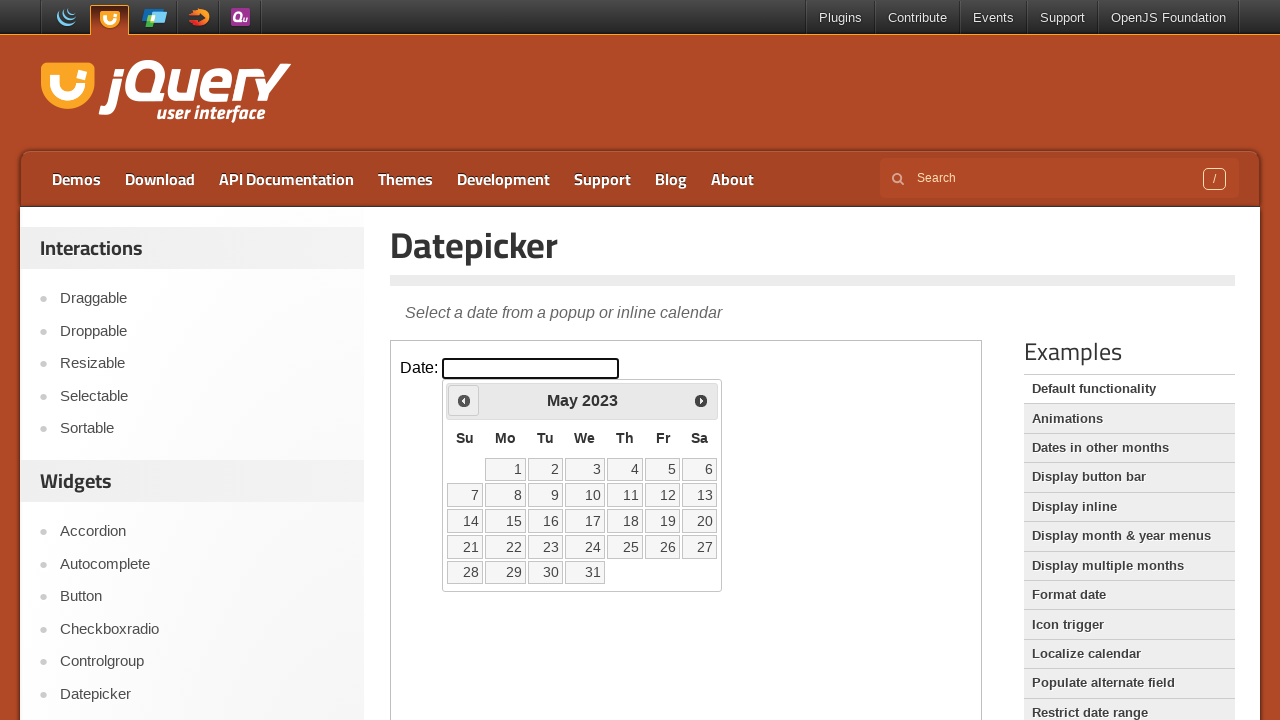

Clicked previous month navigation (currently at May 2023) at (464, 400) on iframe >> nth=0 >> internal:control=enter-frame >> span.ui-icon.ui-icon-circle-t
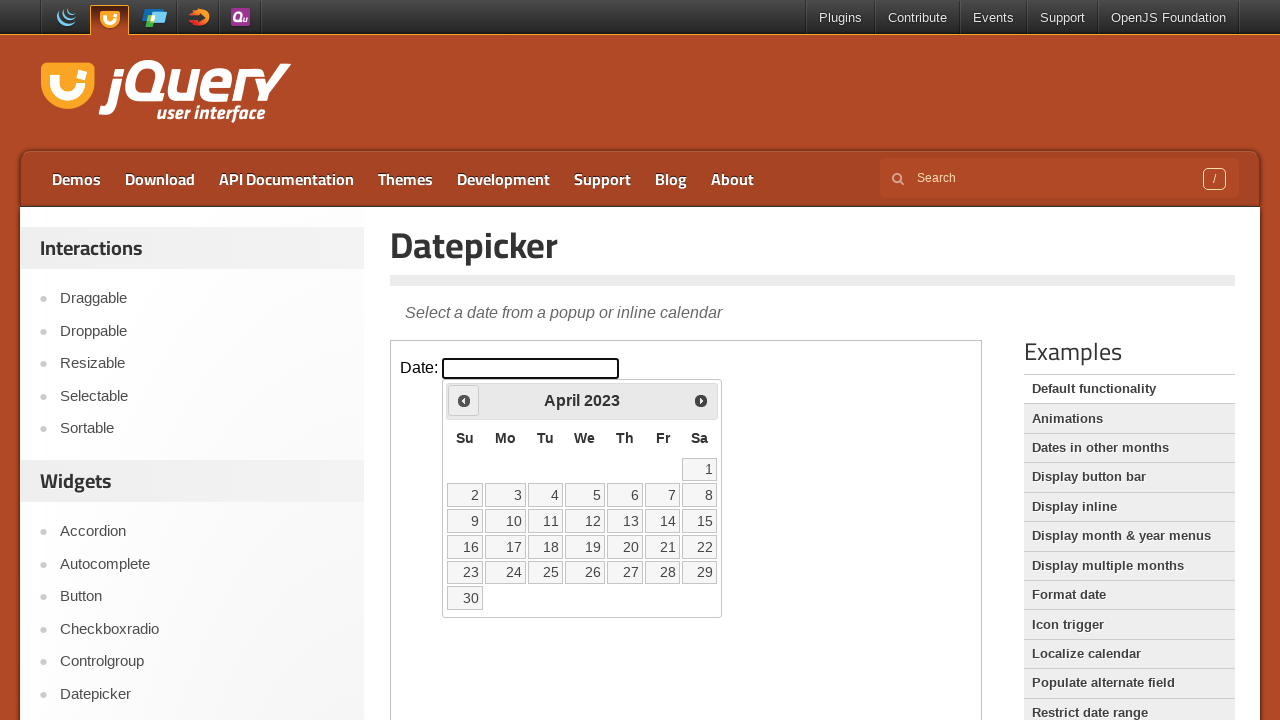

Clicked previous month navigation (currently at April 2023) at (464, 400) on iframe >> nth=0 >> internal:control=enter-frame >> span.ui-icon.ui-icon-circle-t
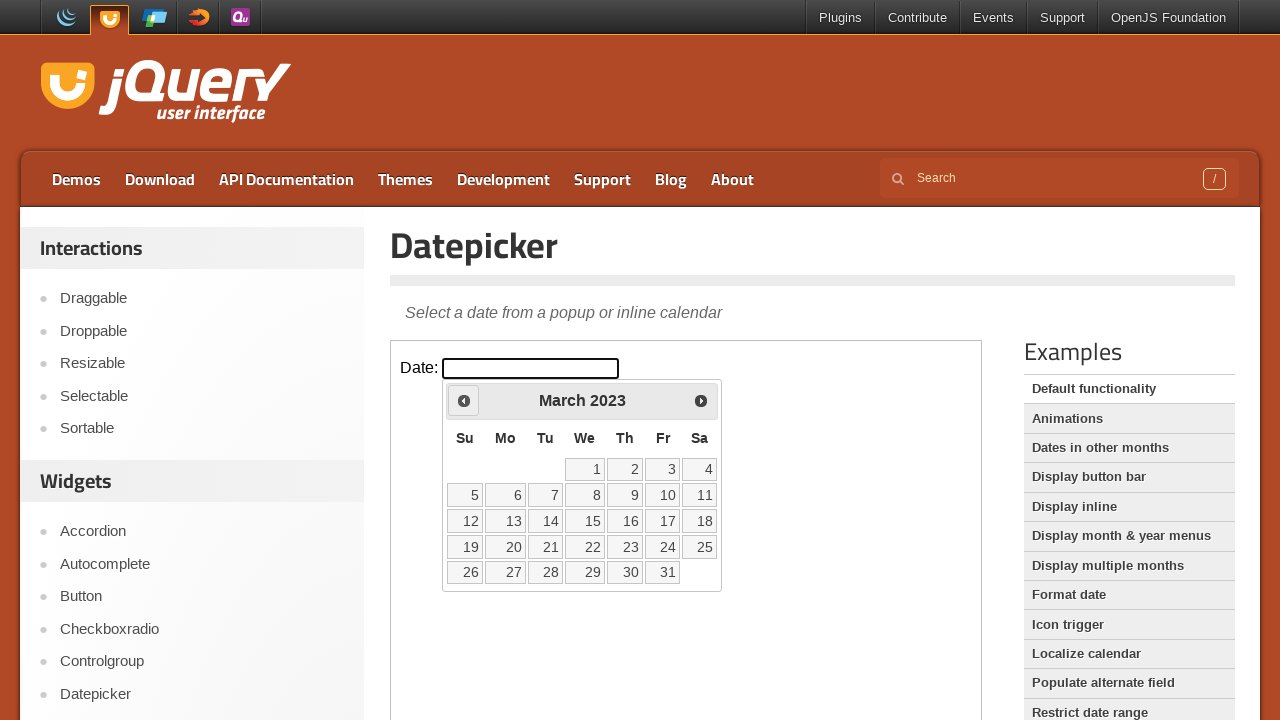

Clicked previous month navigation (currently at March 2023) at (464, 400) on iframe >> nth=0 >> internal:control=enter-frame >> span.ui-icon.ui-icon-circle-t
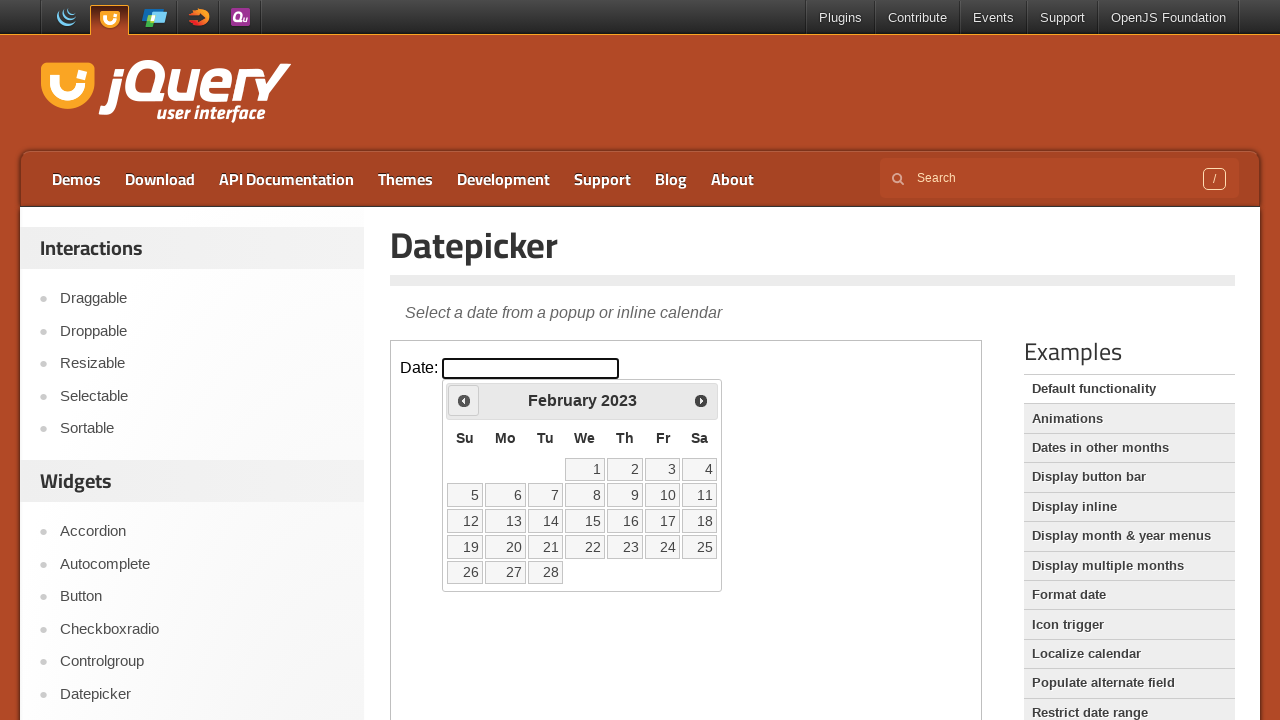

Clicked previous month navigation (currently at February 2023) at (464, 400) on iframe >> nth=0 >> internal:control=enter-frame >> span.ui-icon.ui-icon-circle-t
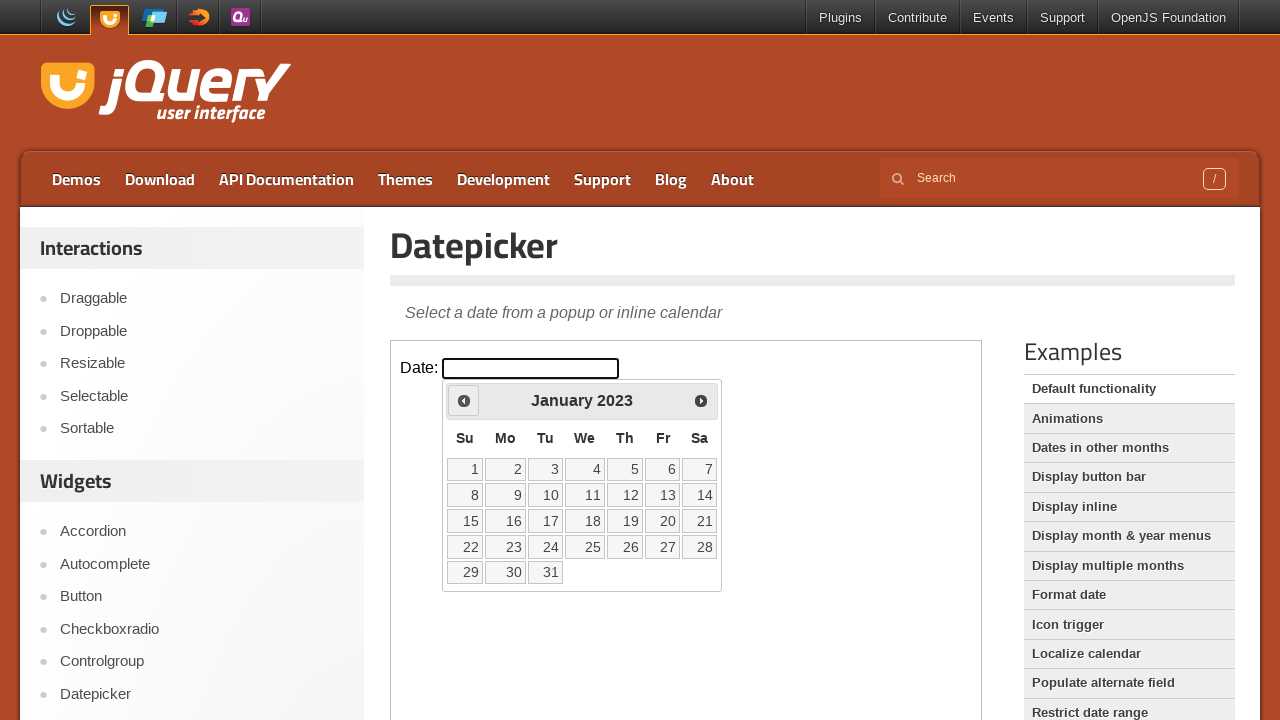

Clicked previous month navigation (currently at January 2023) at (464, 400) on iframe >> nth=0 >> internal:control=enter-frame >> span.ui-icon.ui-icon-circle-t
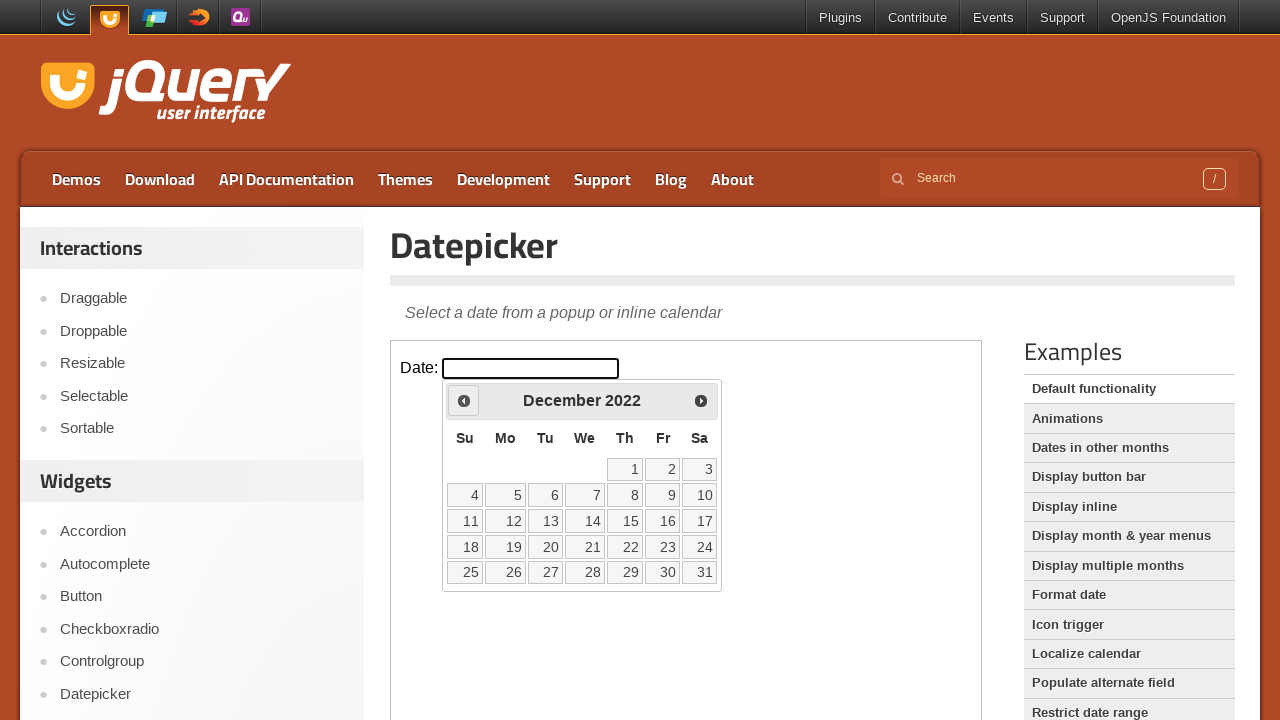

Clicked previous month navigation (currently at December 2022) at (464, 400) on iframe >> nth=0 >> internal:control=enter-frame >> span.ui-icon.ui-icon-circle-t
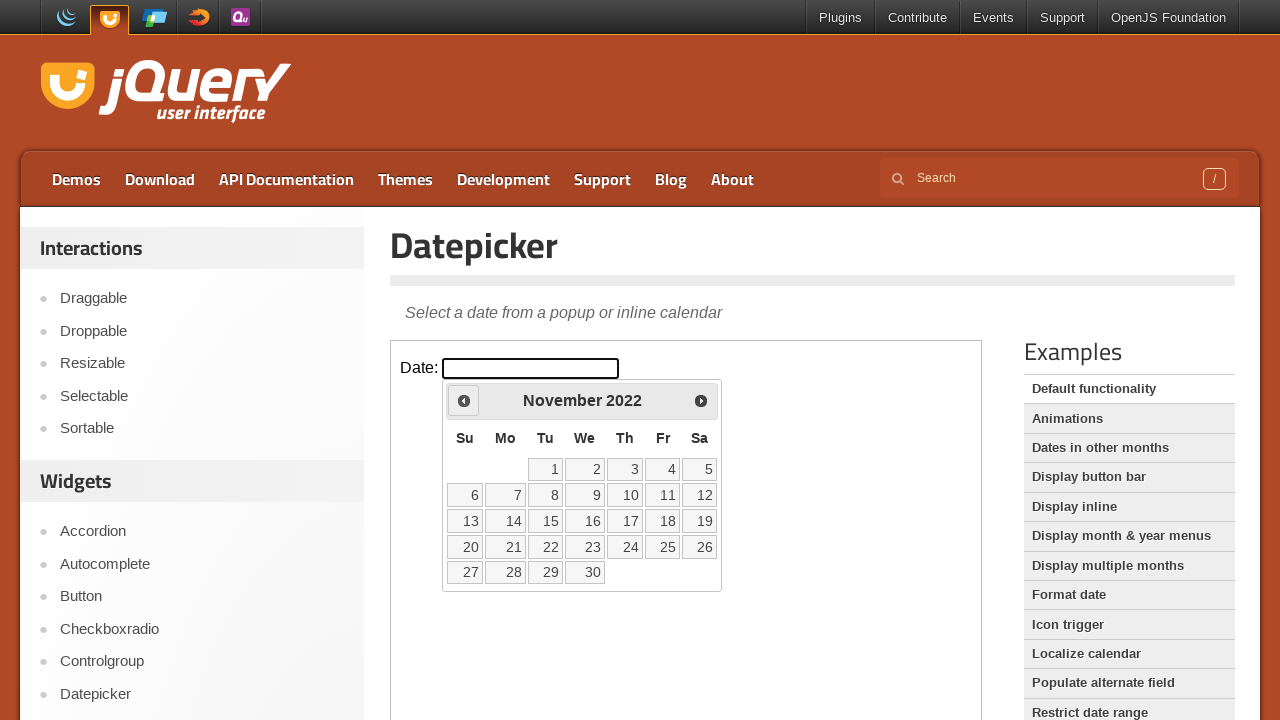

Clicked previous month navigation (currently at November 2022) at (464, 400) on iframe >> nth=0 >> internal:control=enter-frame >> span.ui-icon.ui-icon-circle-t
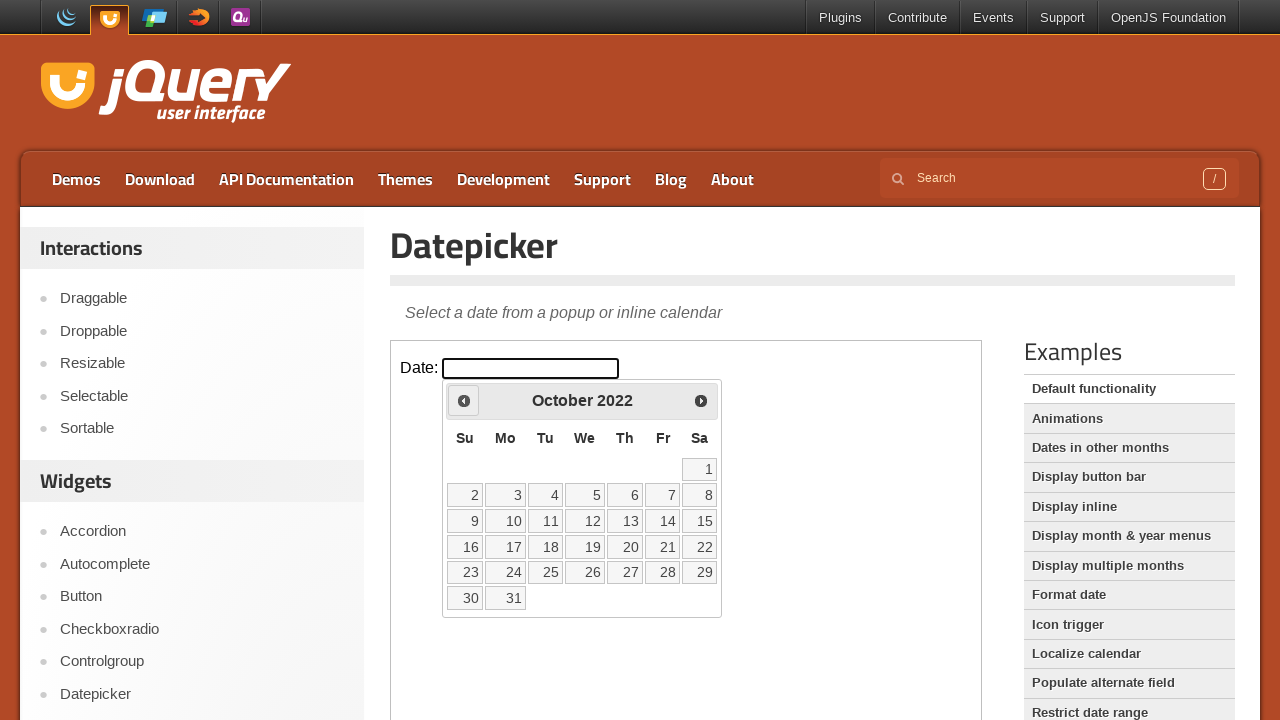

Clicked previous month navigation (currently at October 2022) at (464, 400) on iframe >> nth=0 >> internal:control=enter-frame >> span.ui-icon.ui-icon-circle-t
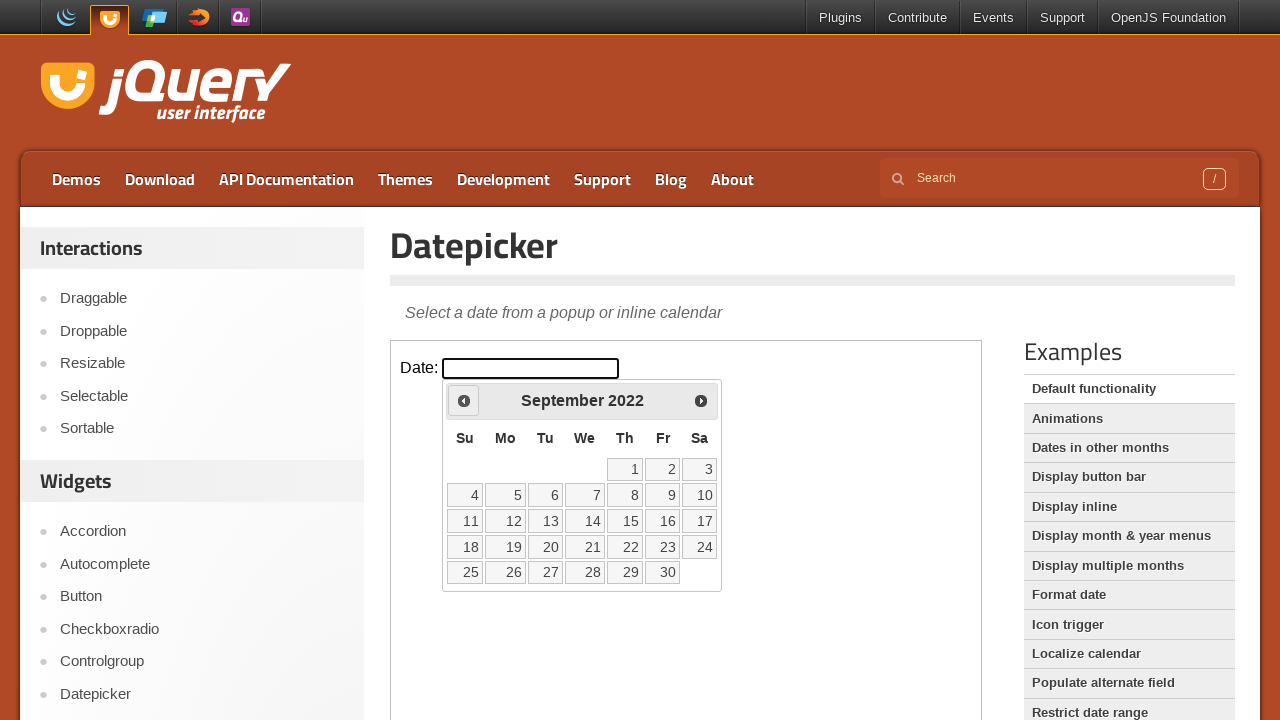

Clicked previous month navigation (currently at September 2022) at (464, 400) on iframe >> nth=0 >> internal:control=enter-frame >> span.ui-icon.ui-icon-circle-t
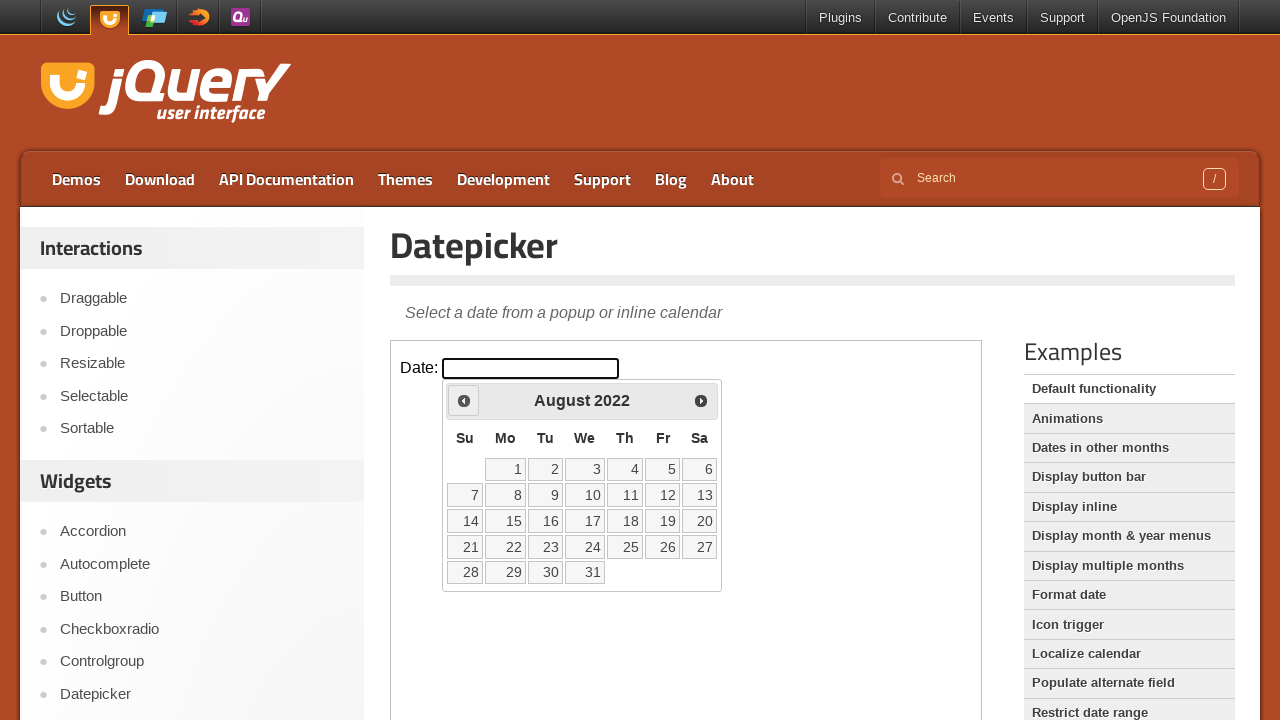

Clicked previous month navigation (currently at August 2022) at (464, 400) on iframe >> nth=0 >> internal:control=enter-frame >> span.ui-icon.ui-icon-circle-t
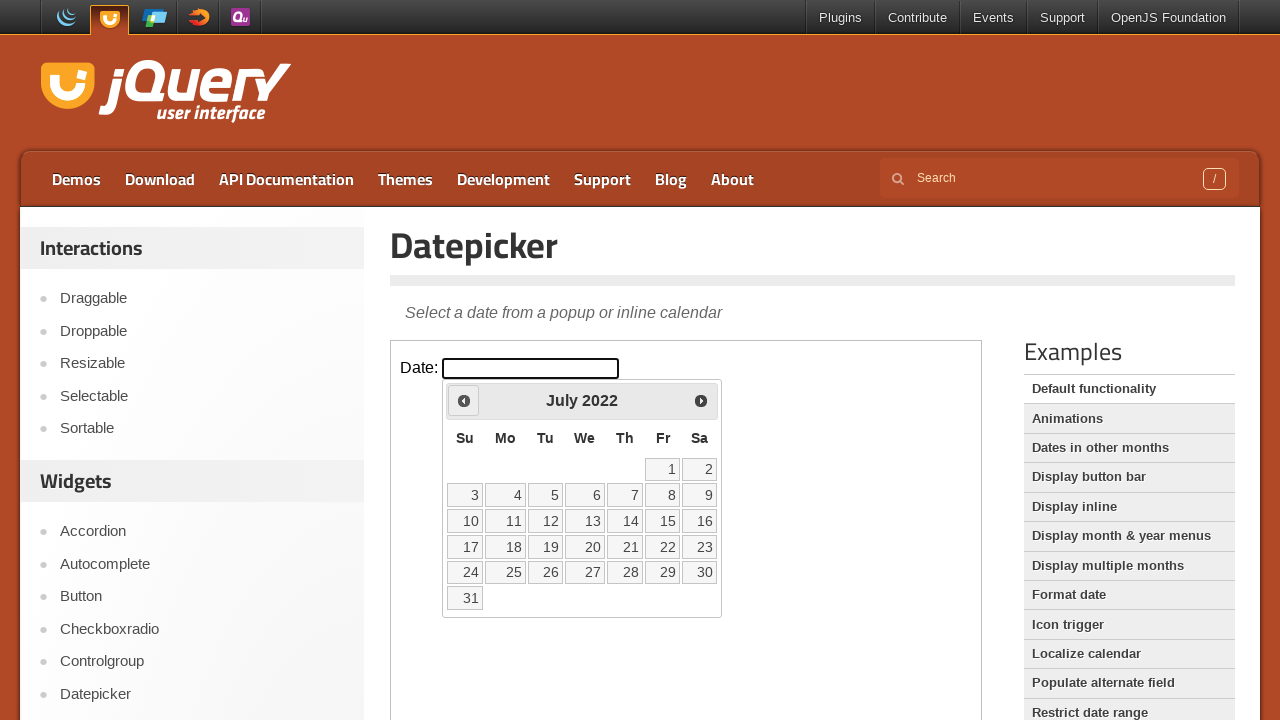

Clicked previous month navigation (currently at July 2022) at (464, 400) on iframe >> nth=0 >> internal:control=enter-frame >> span.ui-icon.ui-icon-circle-t
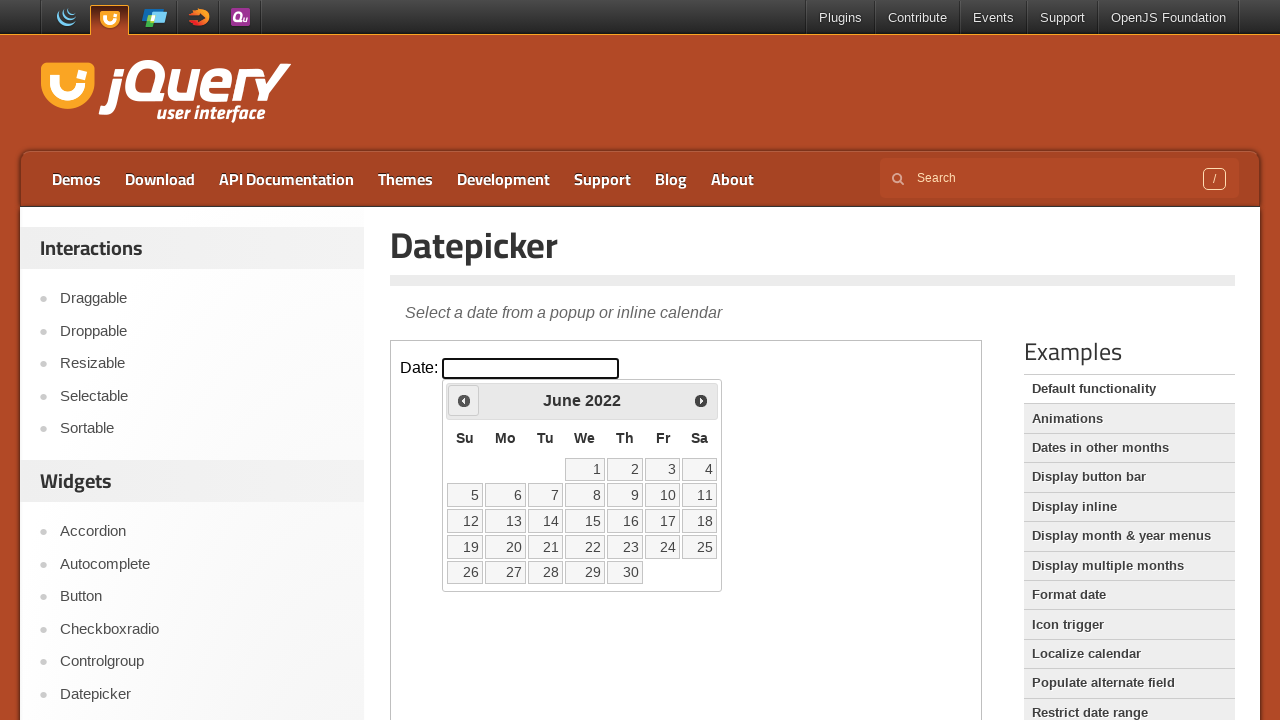

Clicked previous month navigation (currently at June 2022) at (464, 400) on iframe >> nth=0 >> internal:control=enter-frame >> span.ui-icon.ui-icon-circle-t
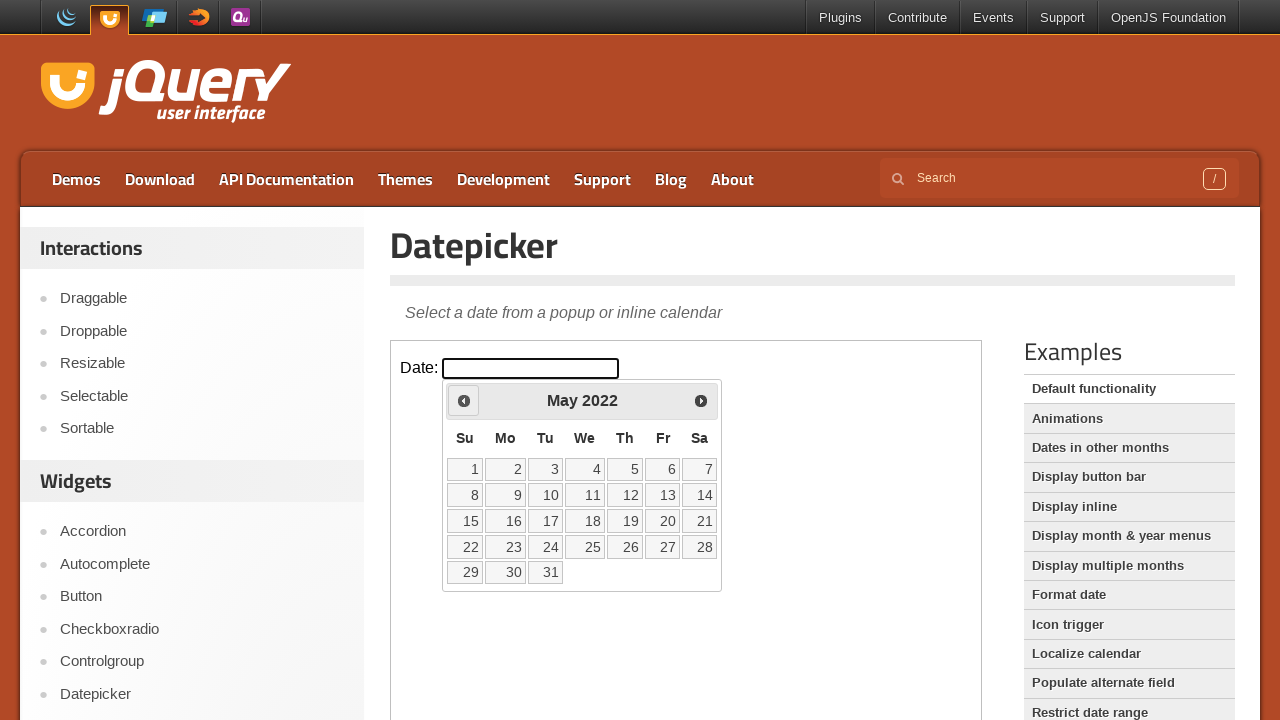

Clicked previous month navigation (currently at May 2022) at (464, 400) on iframe >> nth=0 >> internal:control=enter-frame >> span.ui-icon.ui-icon-circle-t
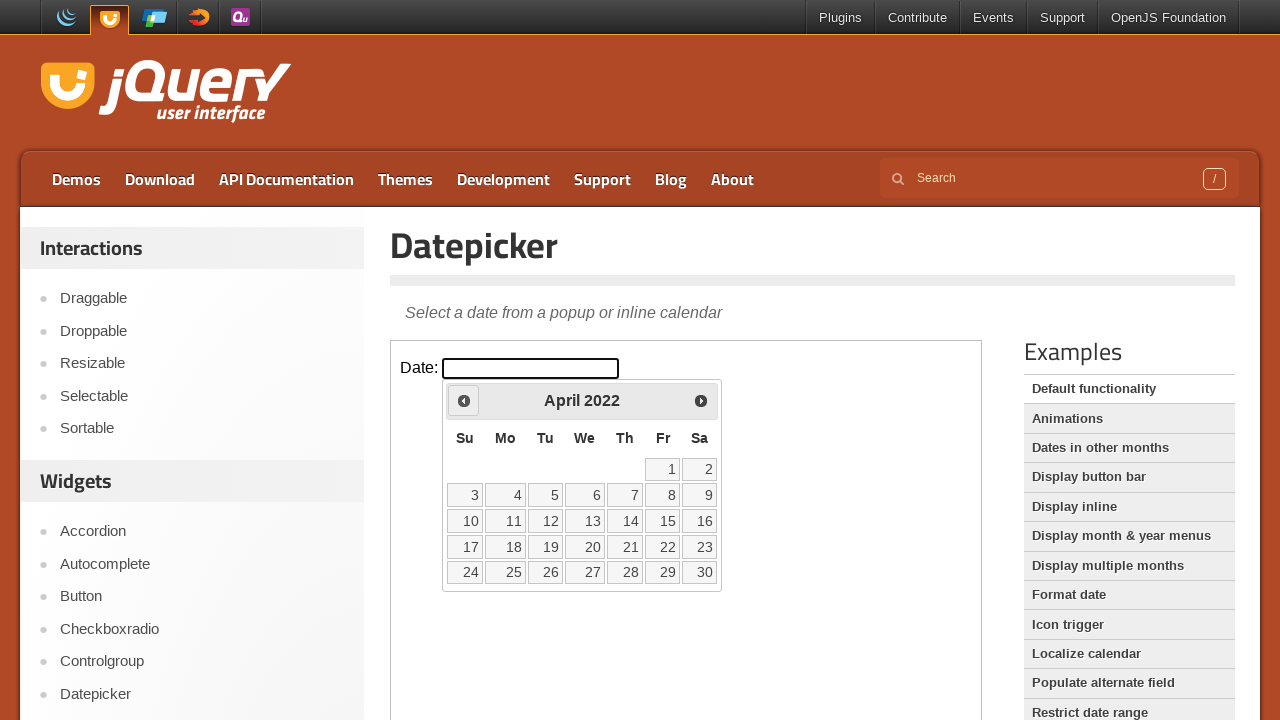

Clicked previous month navigation (currently at April 2022) at (464, 400) on iframe >> nth=0 >> internal:control=enter-frame >> span.ui-icon.ui-icon-circle-t
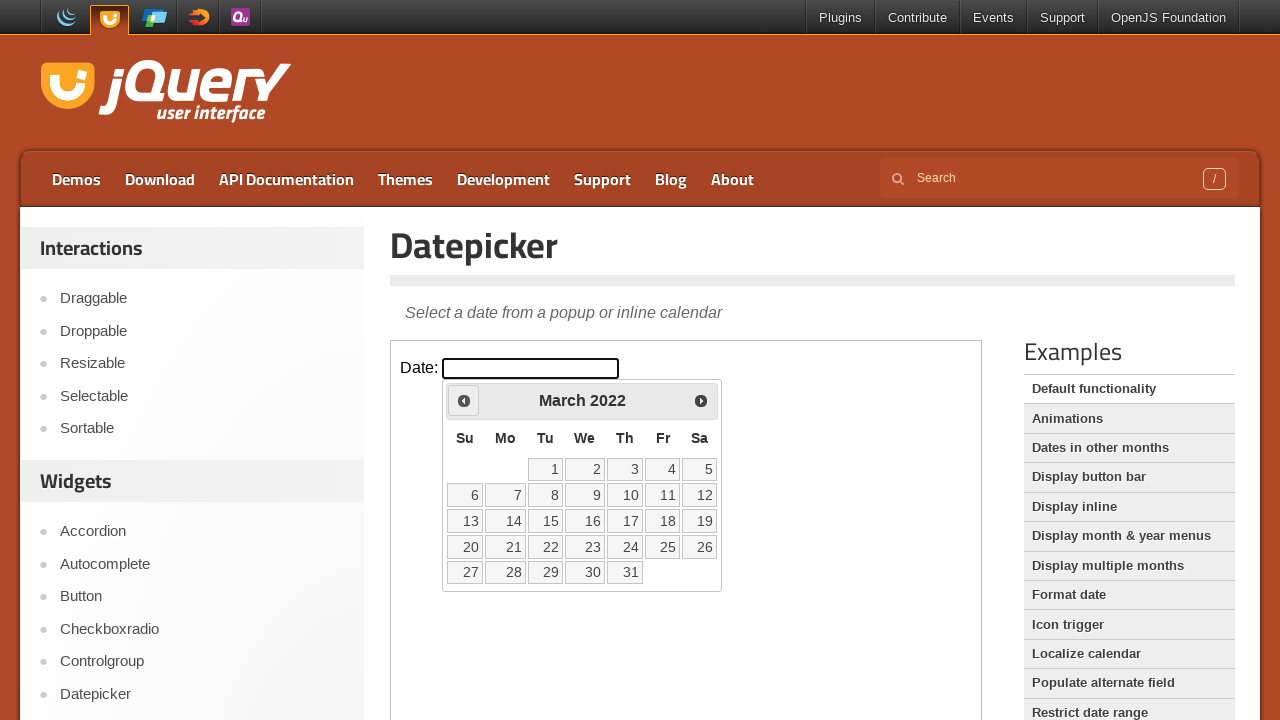

Clicked previous month navigation (currently at March 2022) at (464, 400) on iframe >> nth=0 >> internal:control=enter-frame >> span.ui-icon.ui-icon-circle-t
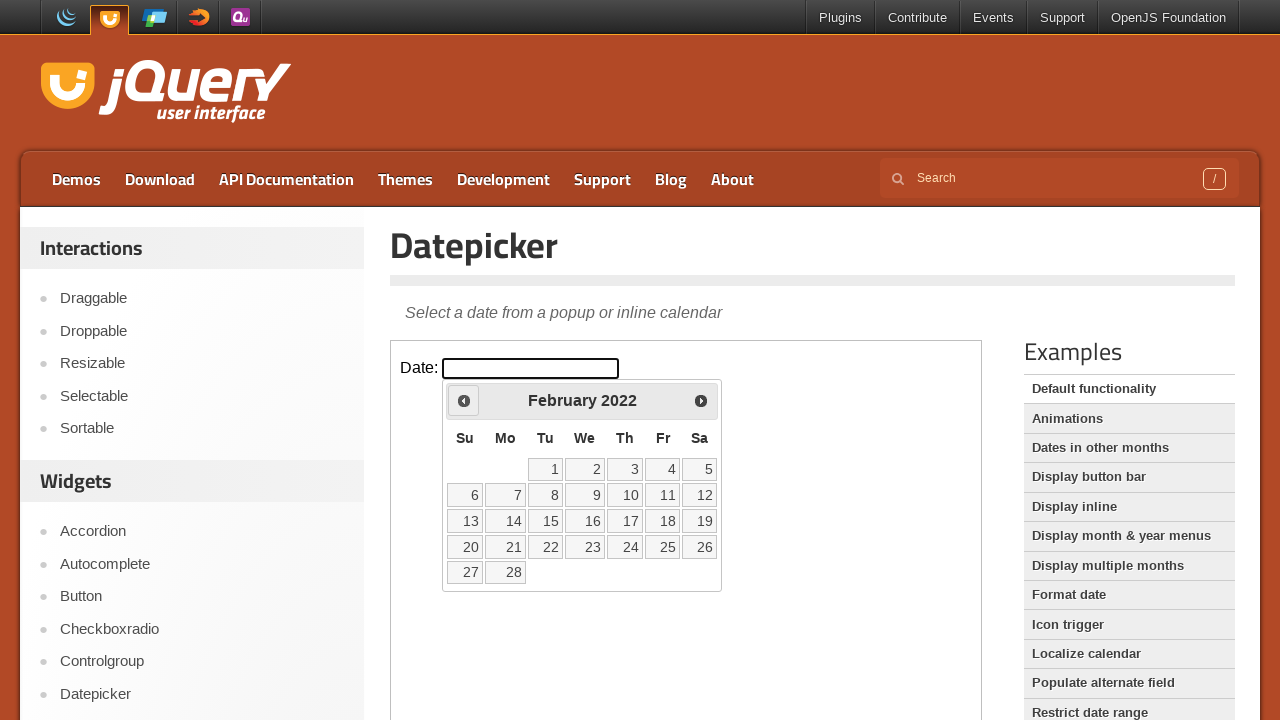

Clicked previous month navigation (currently at February 2022) at (464, 400) on iframe >> nth=0 >> internal:control=enter-frame >> span.ui-icon.ui-icon-circle-t
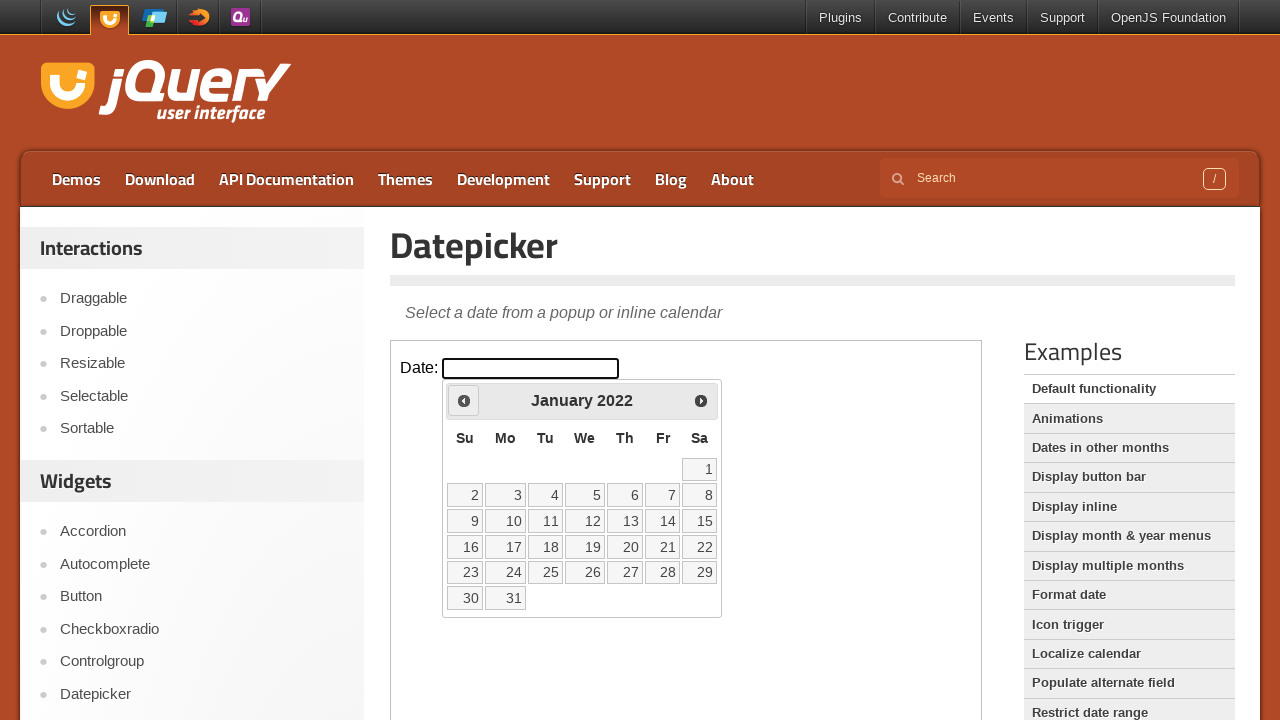

Clicked previous month navigation (currently at January 2022) at (464, 400) on iframe >> nth=0 >> internal:control=enter-frame >> span.ui-icon.ui-icon-circle-t
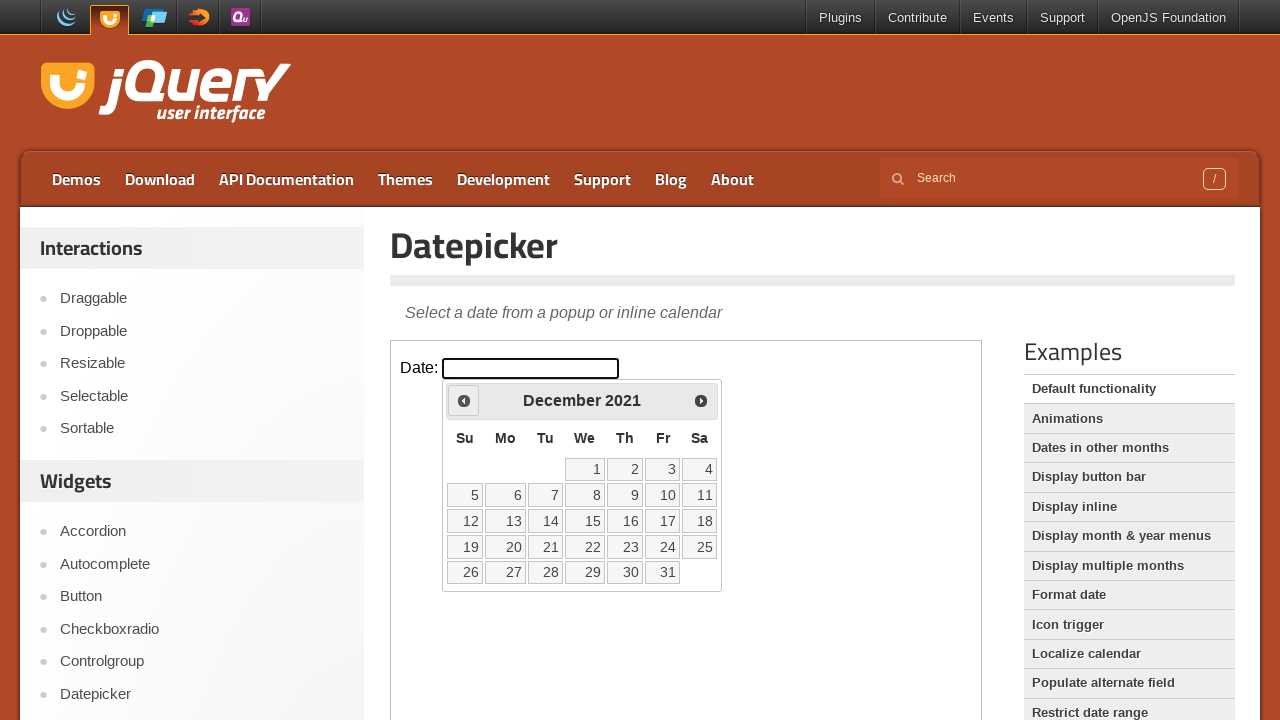

Clicked previous month navigation (currently at December 2021) at (464, 400) on iframe >> nth=0 >> internal:control=enter-frame >> span.ui-icon.ui-icon-circle-t
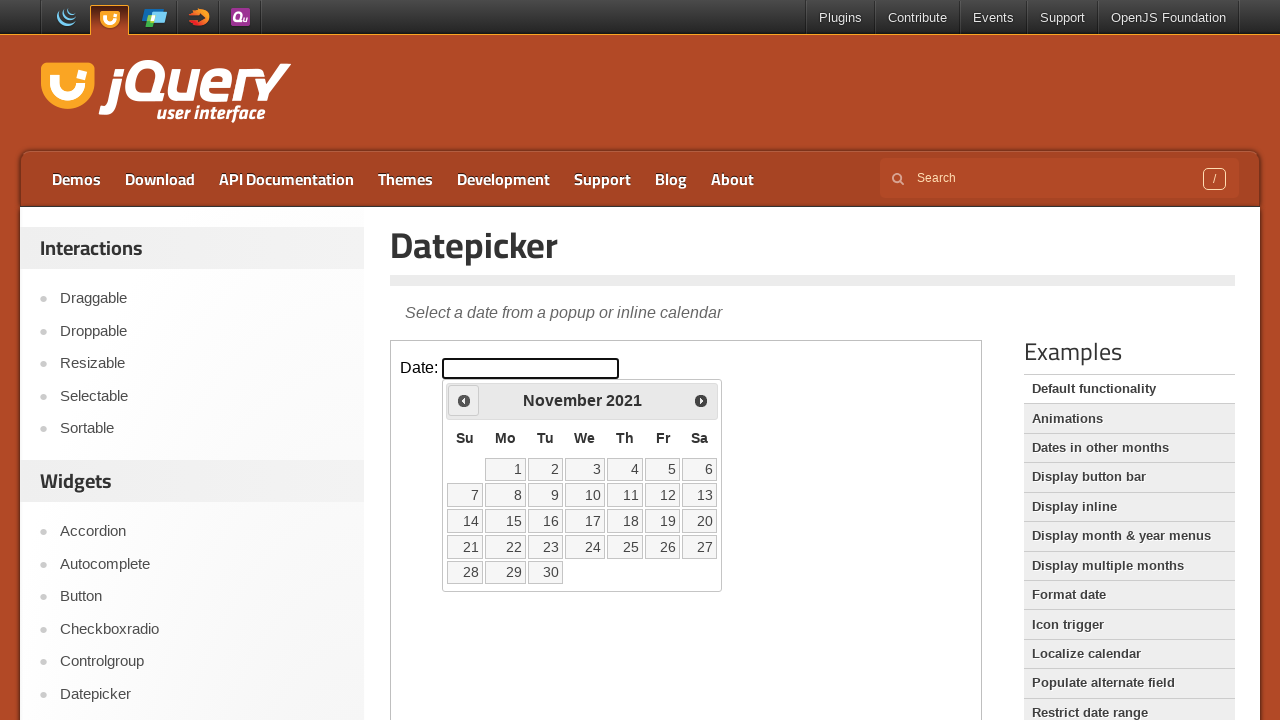

Clicked previous month navigation (currently at November 2021) at (464, 400) on iframe >> nth=0 >> internal:control=enter-frame >> span.ui-icon.ui-icon-circle-t
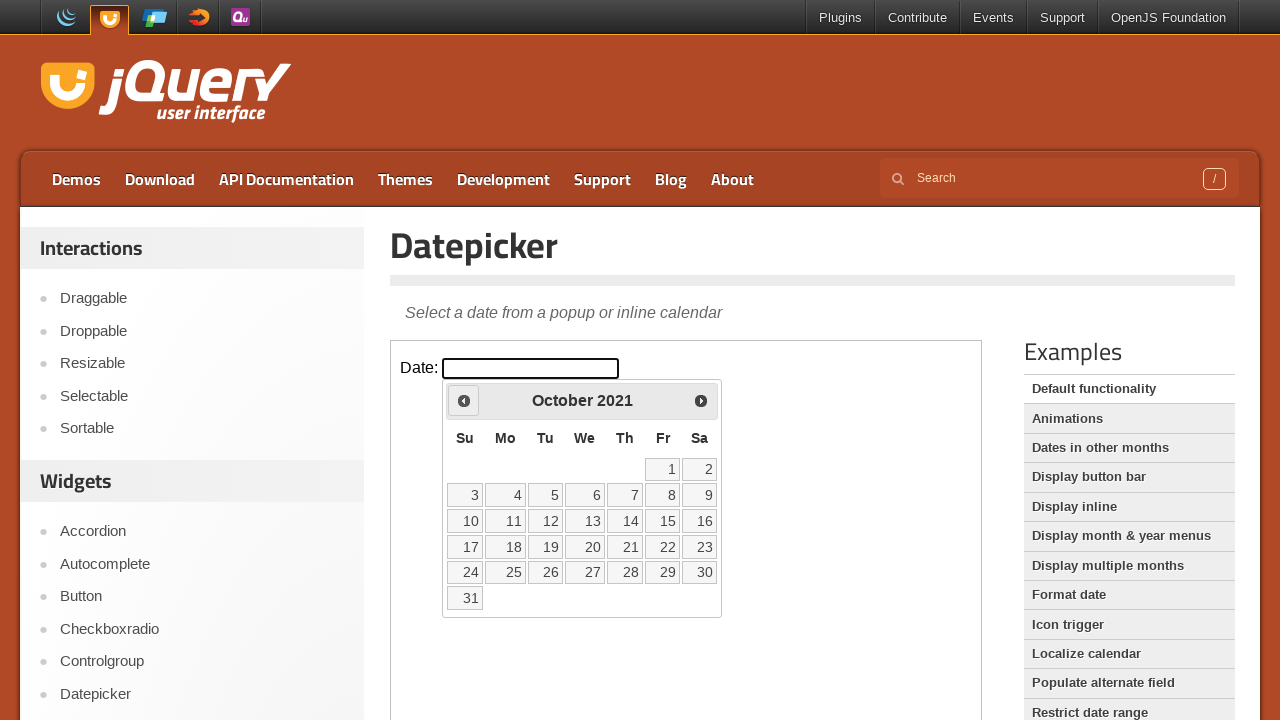

Clicked previous month navigation (currently at October 2021) at (464, 400) on iframe >> nth=0 >> internal:control=enter-frame >> span.ui-icon.ui-icon-circle-t
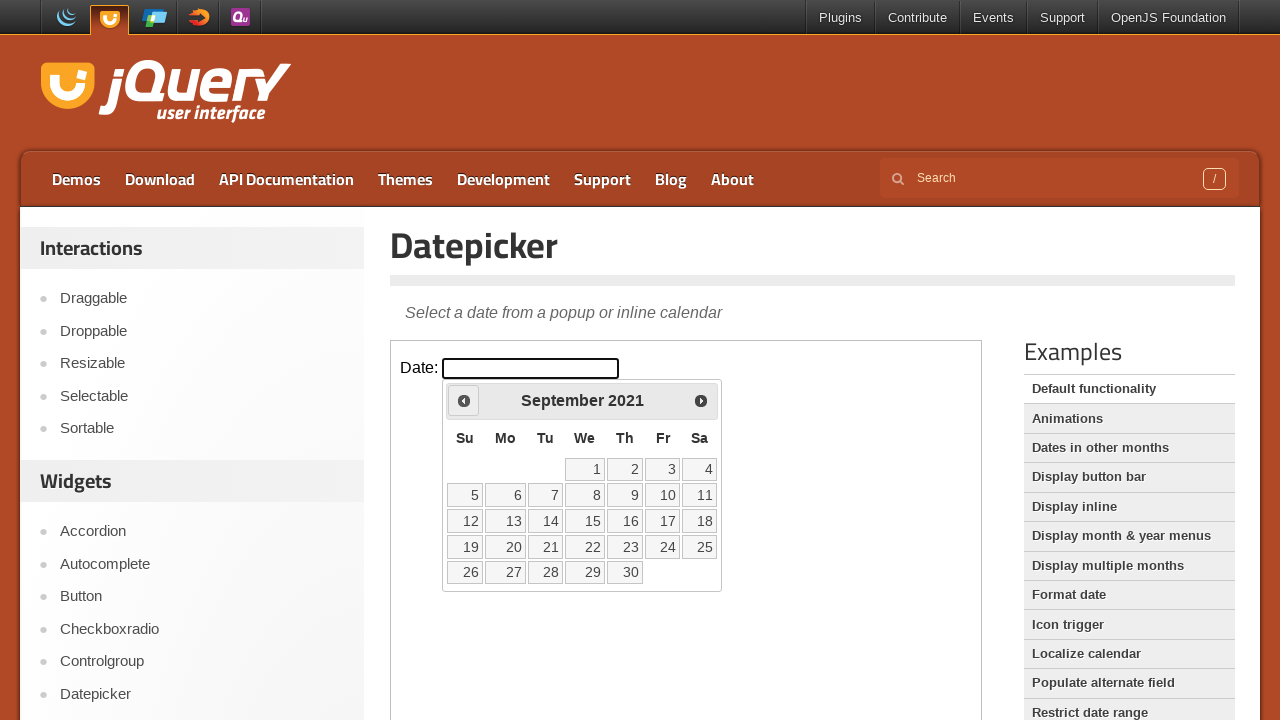

Clicked previous month navigation (currently at September 2021) at (464, 400) on iframe >> nth=0 >> internal:control=enter-frame >> span.ui-icon.ui-icon-circle-t
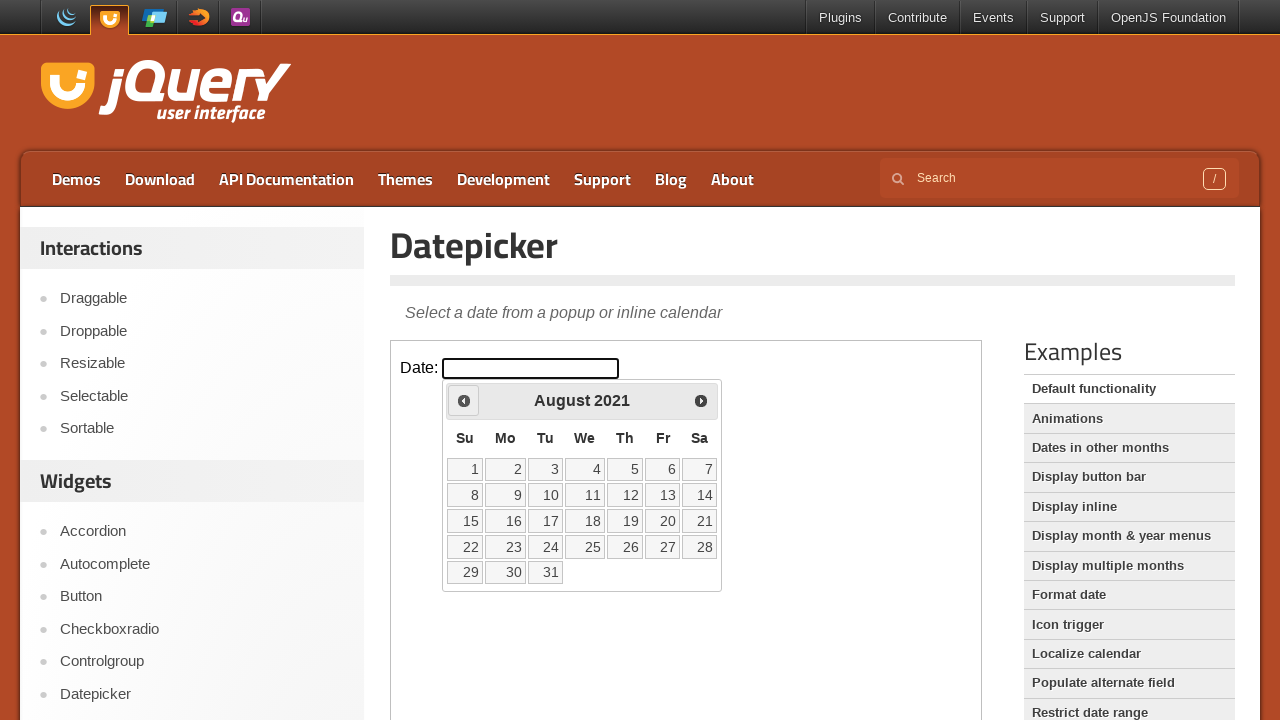

Clicked previous month navigation (currently at August 2021) at (464, 400) on iframe >> nth=0 >> internal:control=enter-frame >> span.ui-icon.ui-icon-circle-t
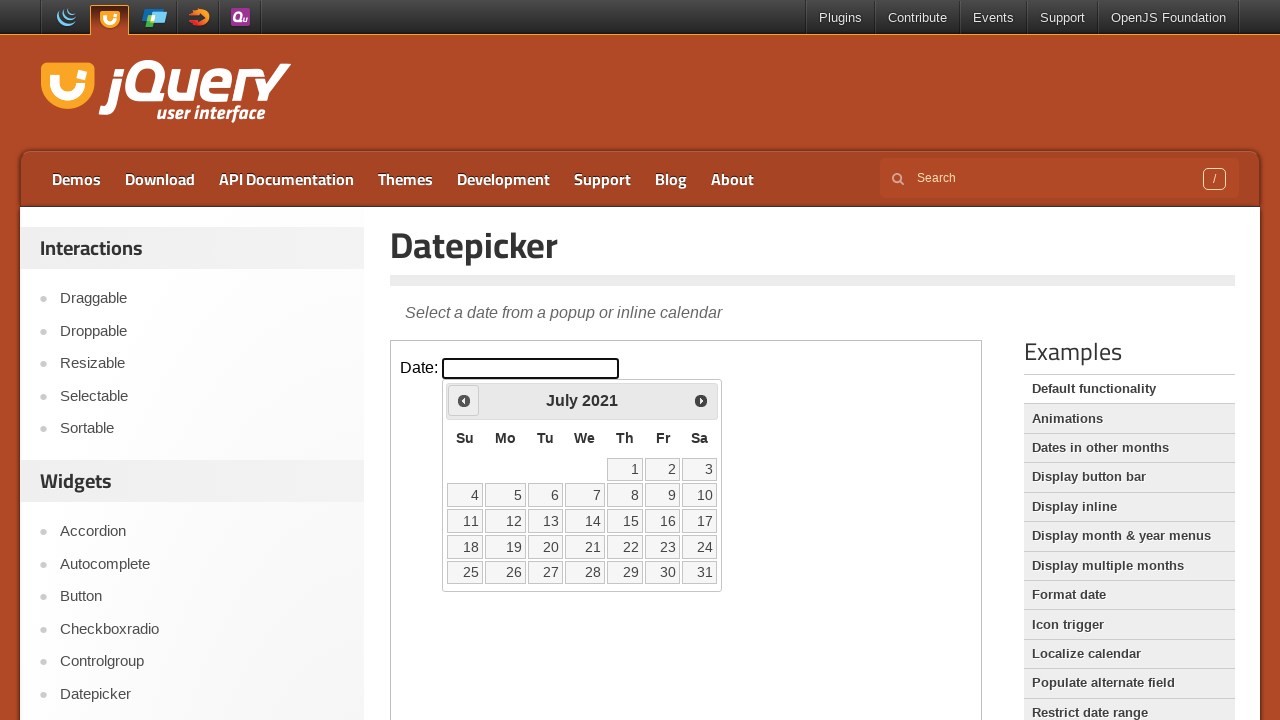

Clicked previous month navigation (currently at July 2021) at (464, 400) on iframe >> nth=0 >> internal:control=enter-frame >> span.ui-icon.ui-icon-circle-t
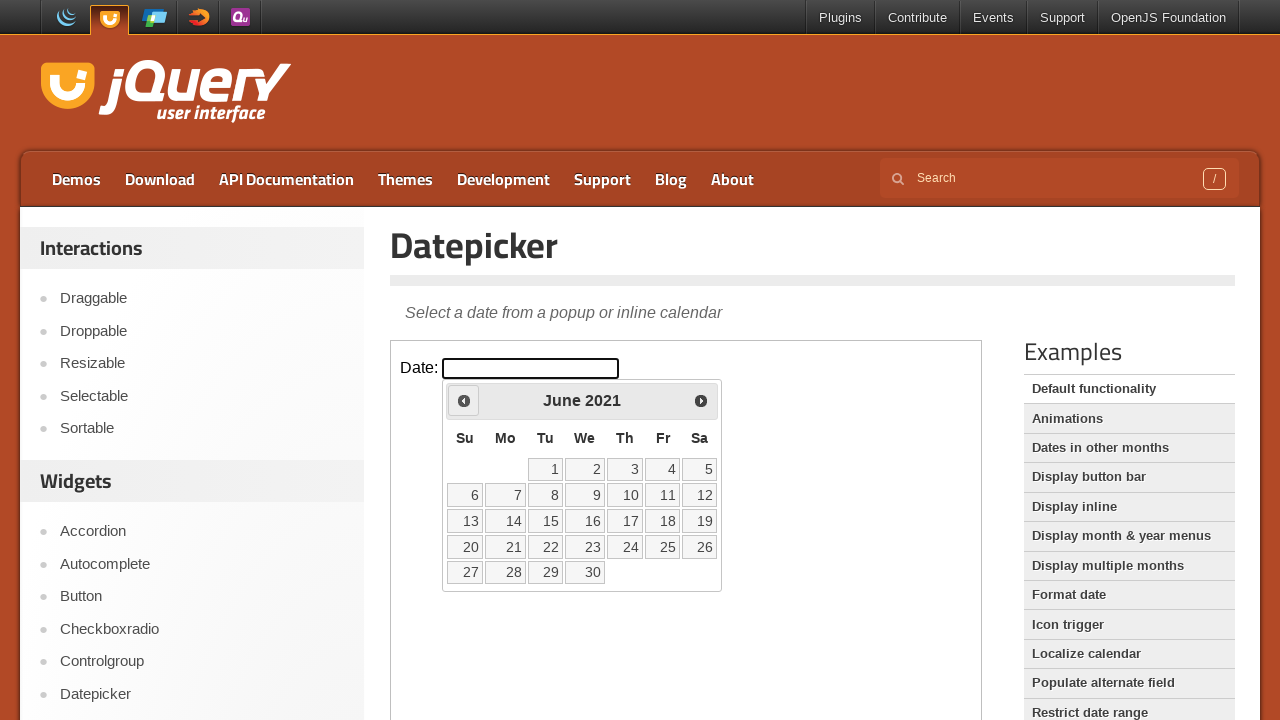

Clicked previous month navigation (currently at June 2021) at (464, 400) on iframe >> nth=0 >> internal:control=enter-frame >> span.ui-icon.ui-icon-circle-t
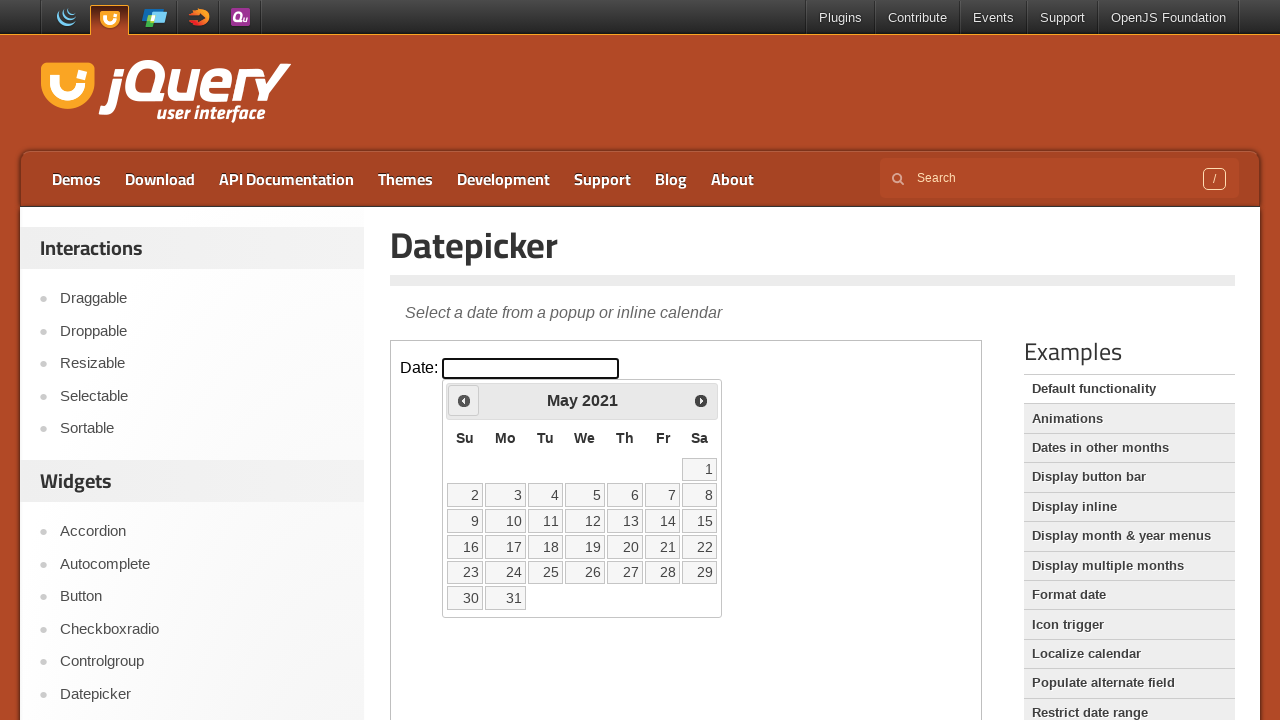

Clicked previous month navigation (currently at May 2021) at (464, 400) on iframe >> nth=0 >> internal:control=enter-frame >> span.ui-icon.ui-icon-circle-t
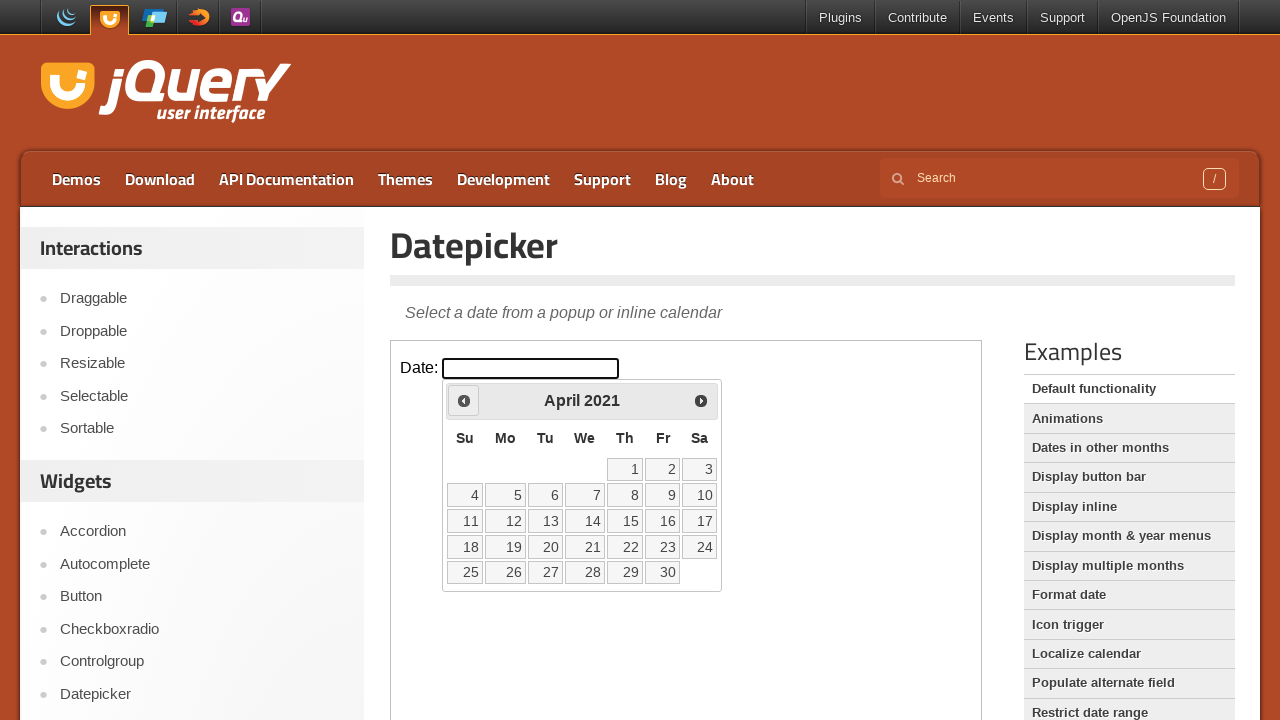

Clicked previous month navigation (currently at April 2021) at (464, 400) on iframe >> nth=0 >> internal:control=enter-frame >> span.ui-icon.ui-icon-circle-t
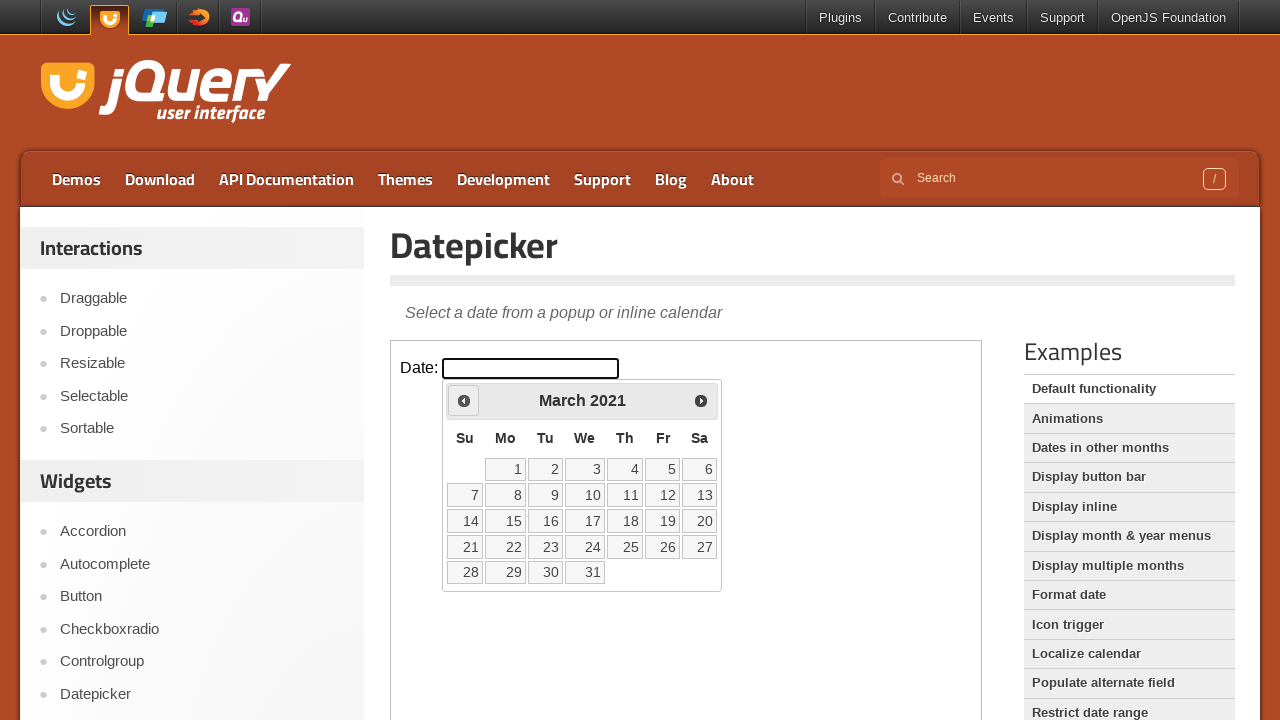

Clicked previous month navigation (currently at March 2021) at (464, 400) on iframe >> nth=0 >> internal:control=enter-frame >> span.ui-icon.ui-icon-circle-t
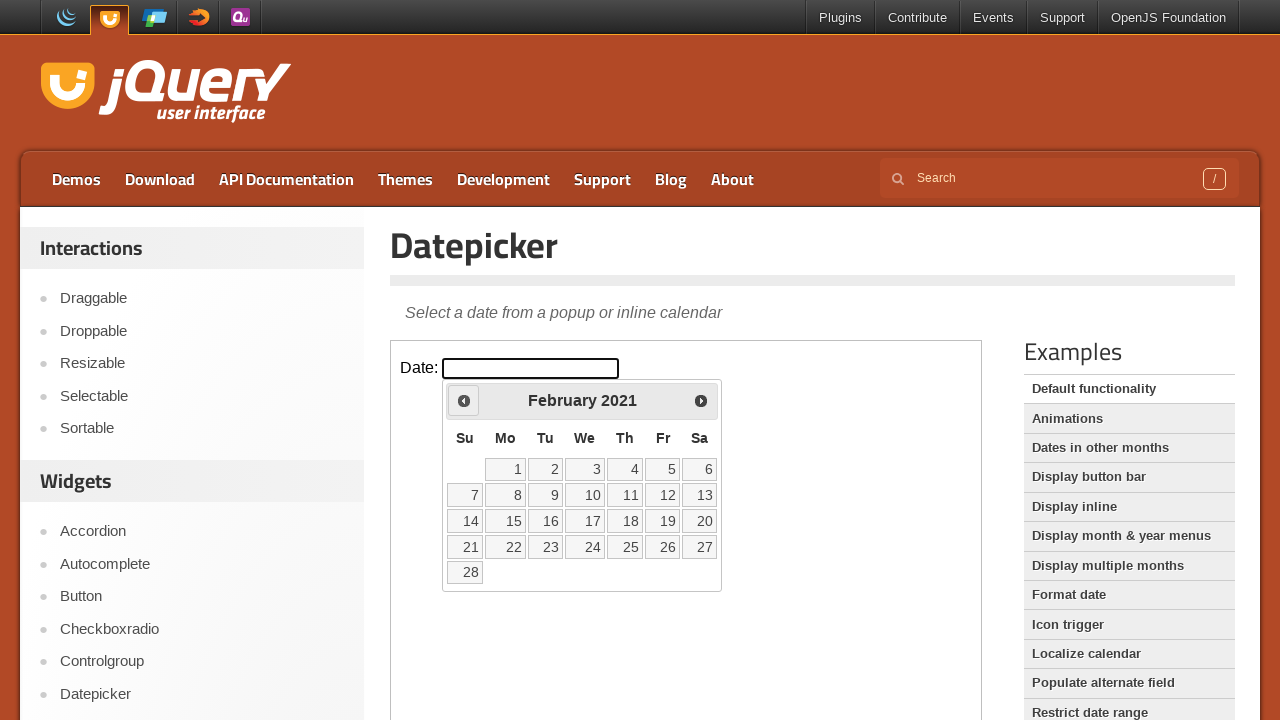

Clicked previous month navigation (currently at February 2021) at (464, 400) on iframe >> nth=0 >> internal:control=enter-frame >> span.ui-icon.ui-icon-circle-t
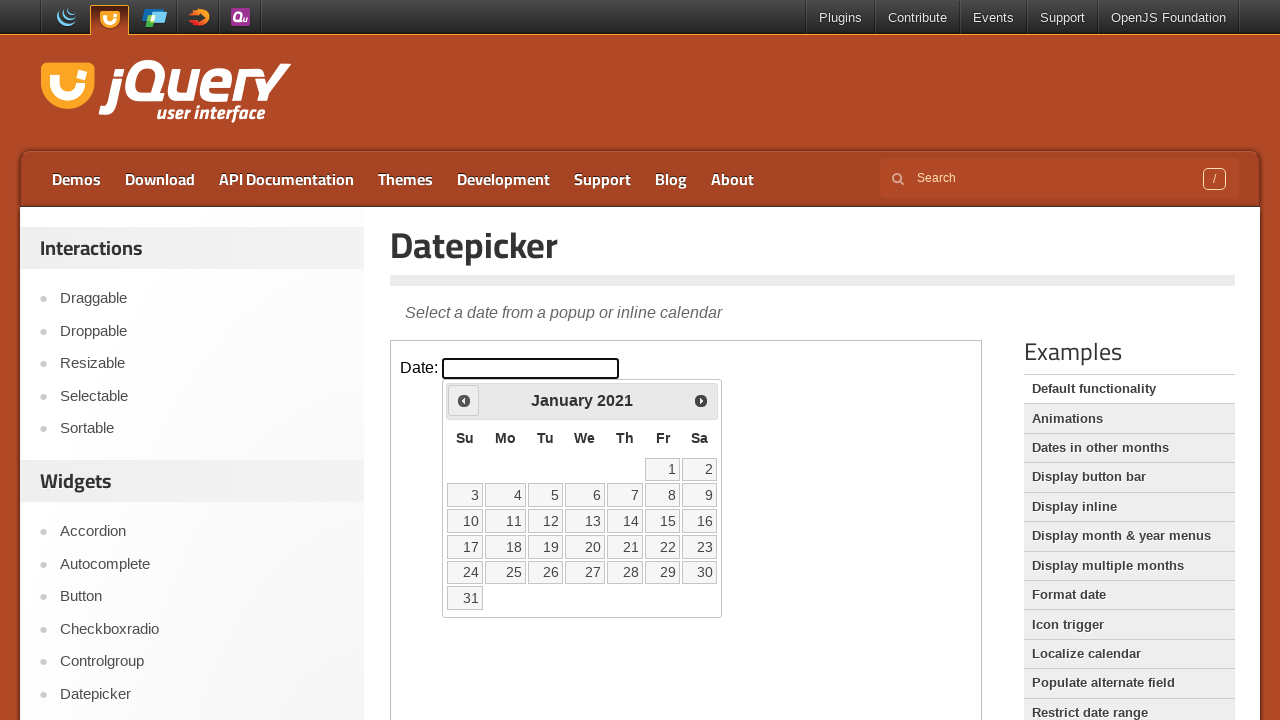

Clicked previous month navigation (currently at January 2021) at (464, 400) on iframe >> nth=0 >> internal:control=enter-frame >> span.ui-icon.ui-icon-circle-t
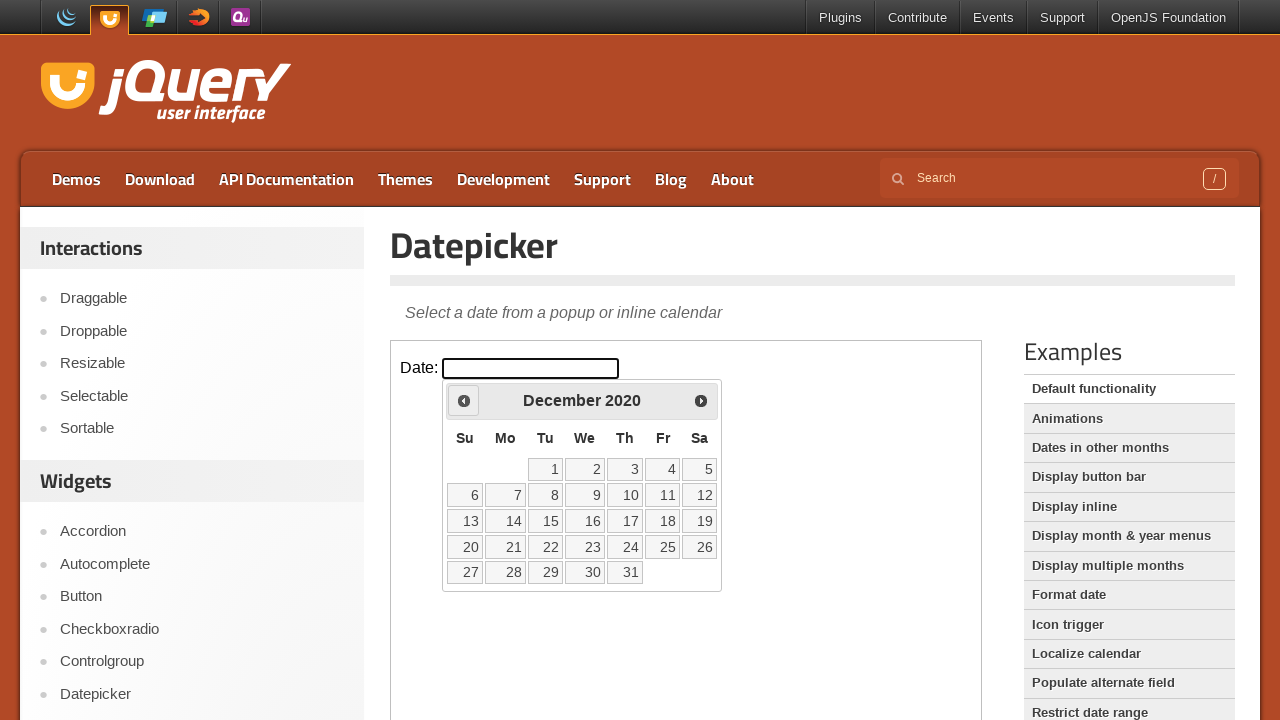

Clicked previous month navigation (currently at December 2020) at (464, 400) on iframe >> nth=0 >> internal:control=enter-frame >> span.ui-icon.ui-icon-circle-t
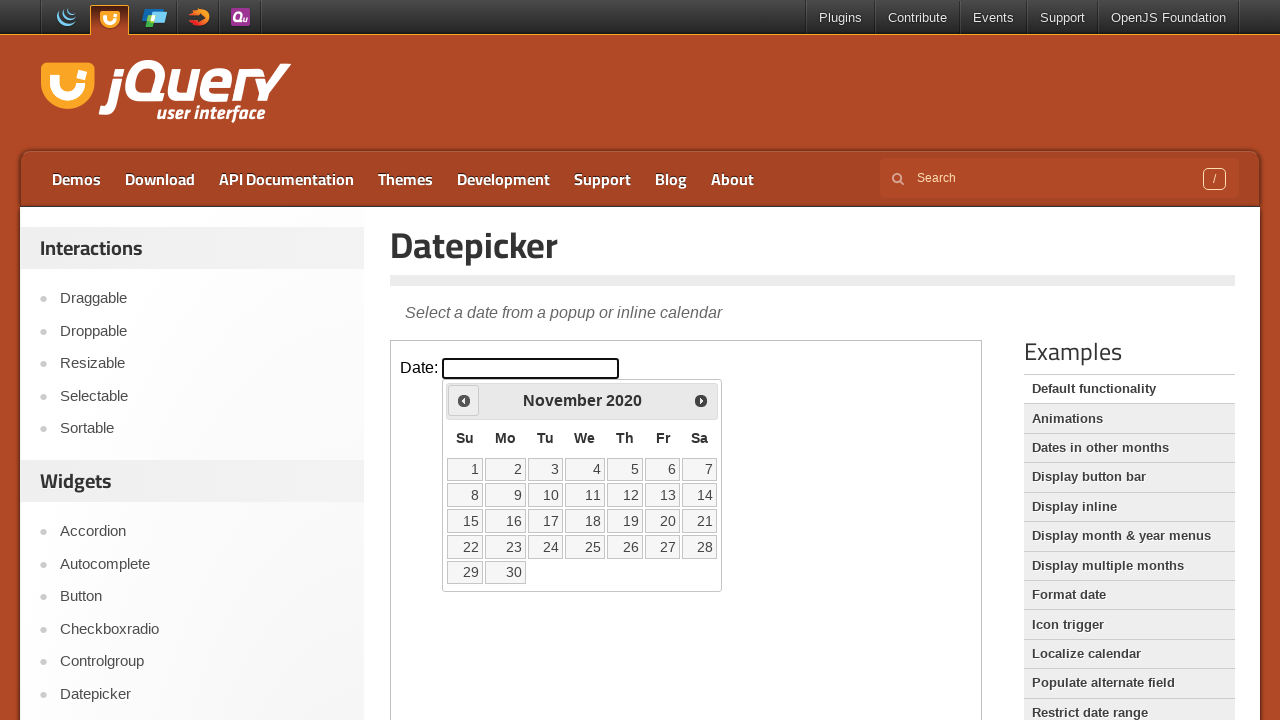

Clicked previous month navigation (currently at November 2020) at (464, 400) on iframe >> nth=0 >> internal:control=enter-frame >> span.ui-icon.ui-icon-circle-t
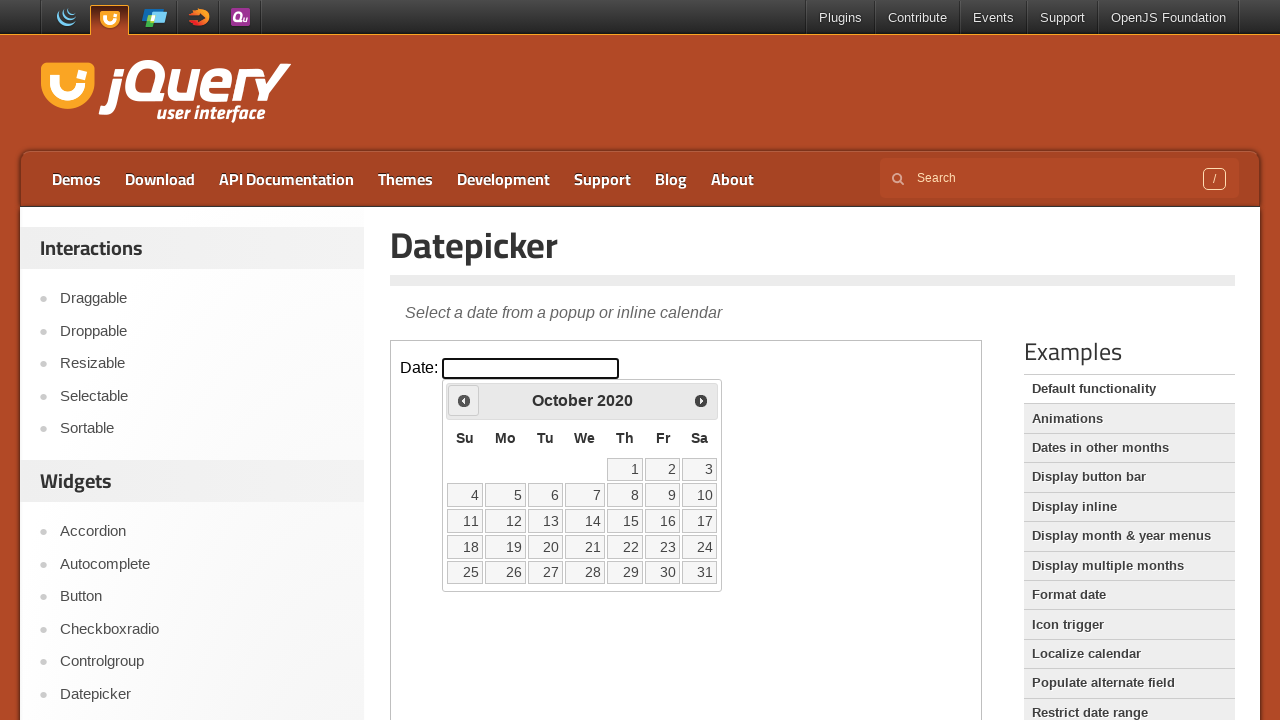

Clicked previous month navigation (currently at October 2020) at (464, 400) on iframe >> nth=0 >> internal:control=enter-frame >> span.ui-icon.ui-icon-circle-t
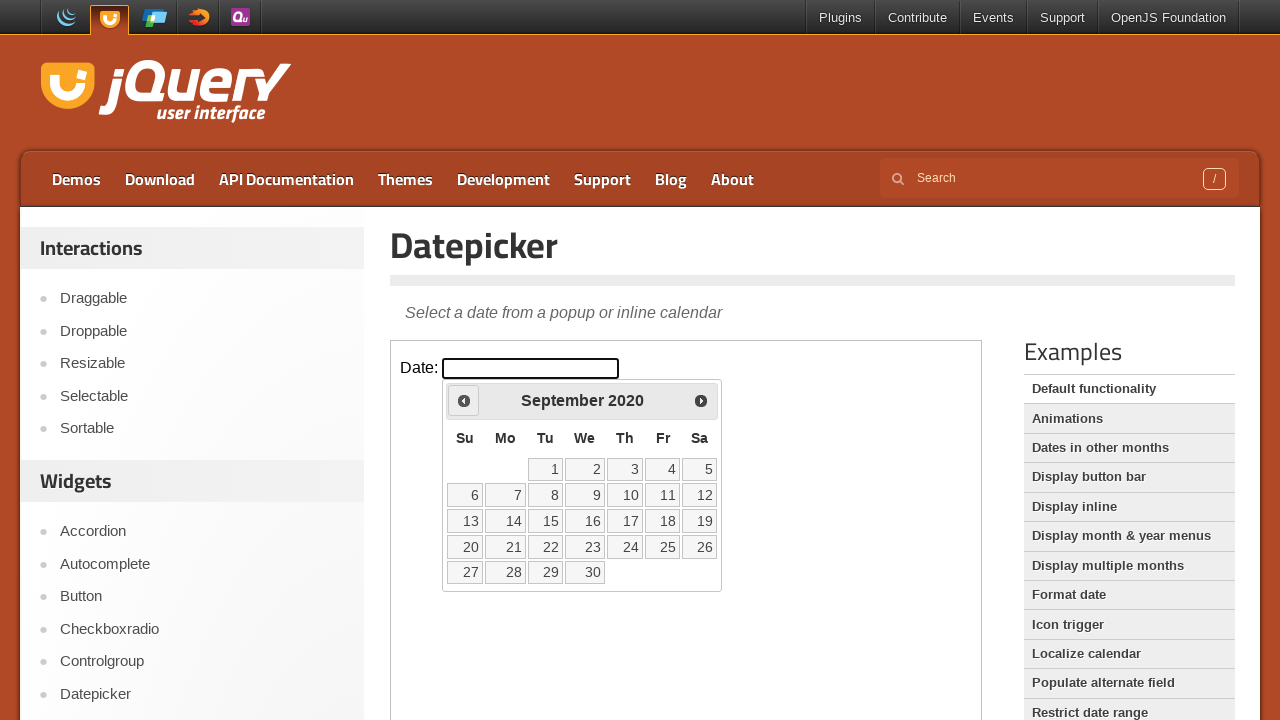

Clicked previous month navigation (currently at September 2020) at (464, 400) on iframe >> nth=0 >> internal:control=enter-frame >> span.ui-icon.ui-icon-circle-t
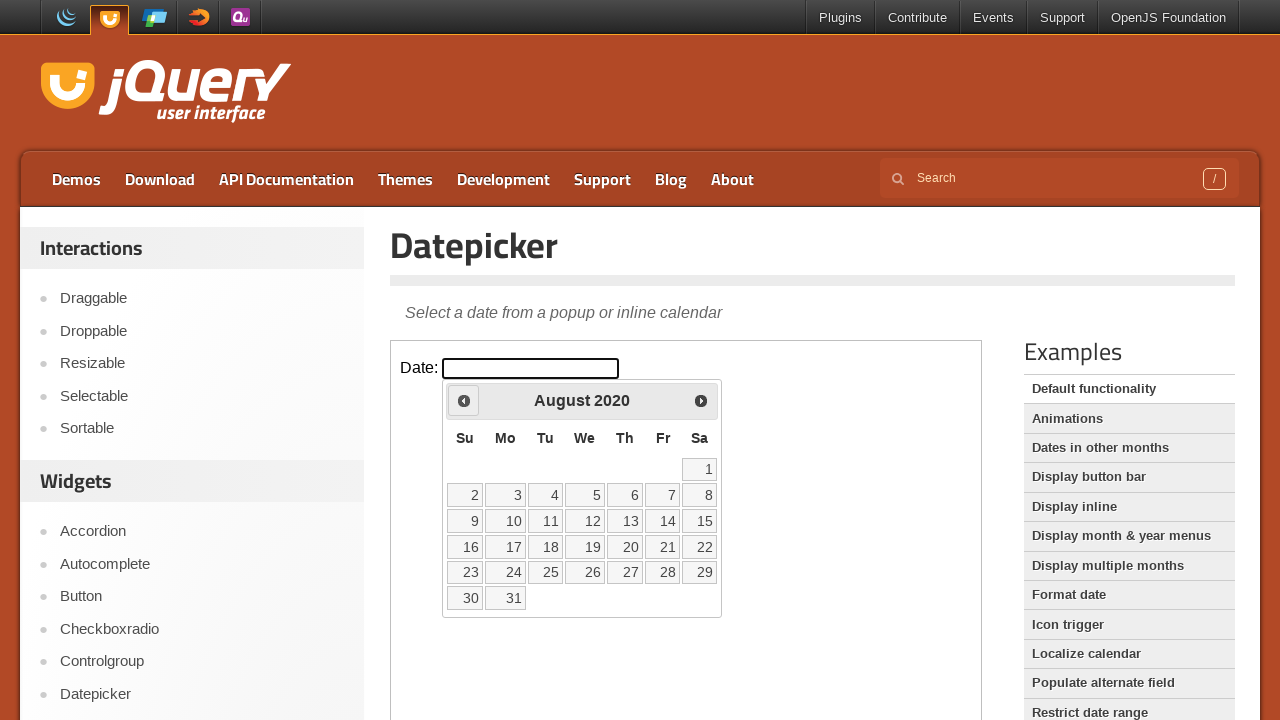

Clicked previous month navigation (currently at August 2020) at (464, 400) on iframe >> nth=0 >> internal:control=enter-frame >> span.ui-icon.ui-icon-circle-t
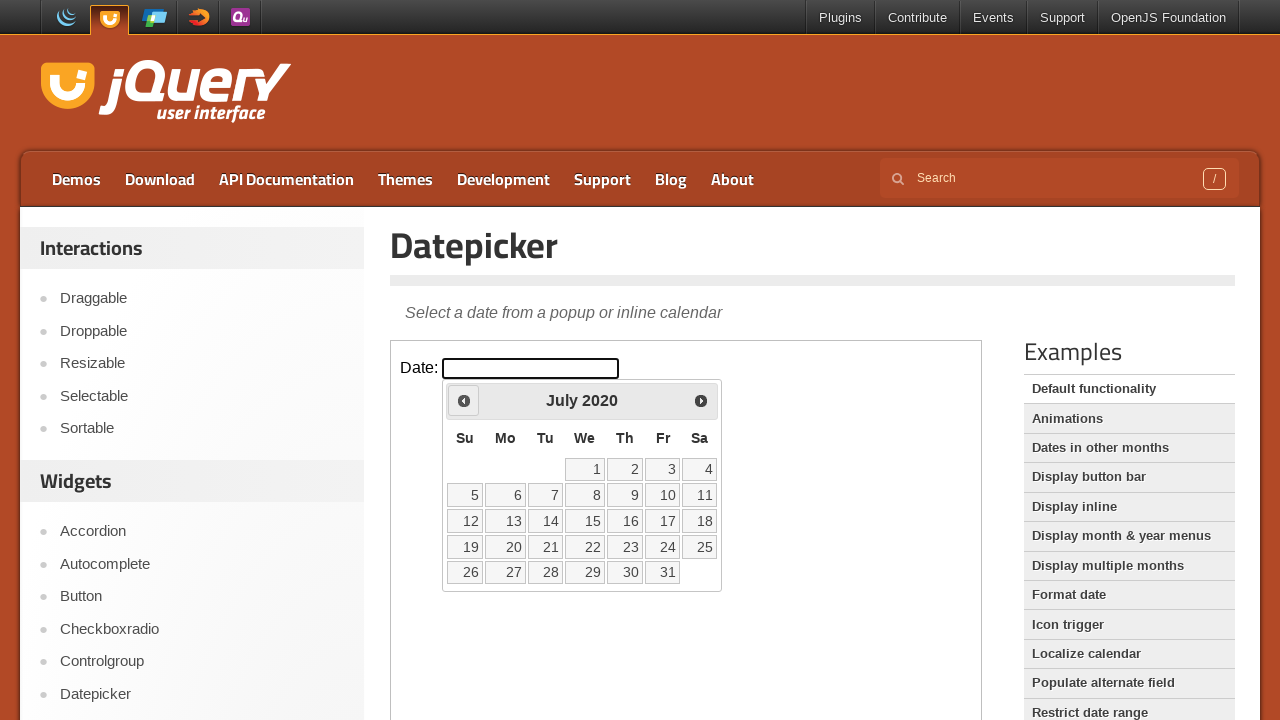

Clicked previous month navigation (currently at July 2020) at (464, 400) on iframe >> nth=0 >> internal:control=enter-frame >> span.ui-icon.ui-icon-circle-t
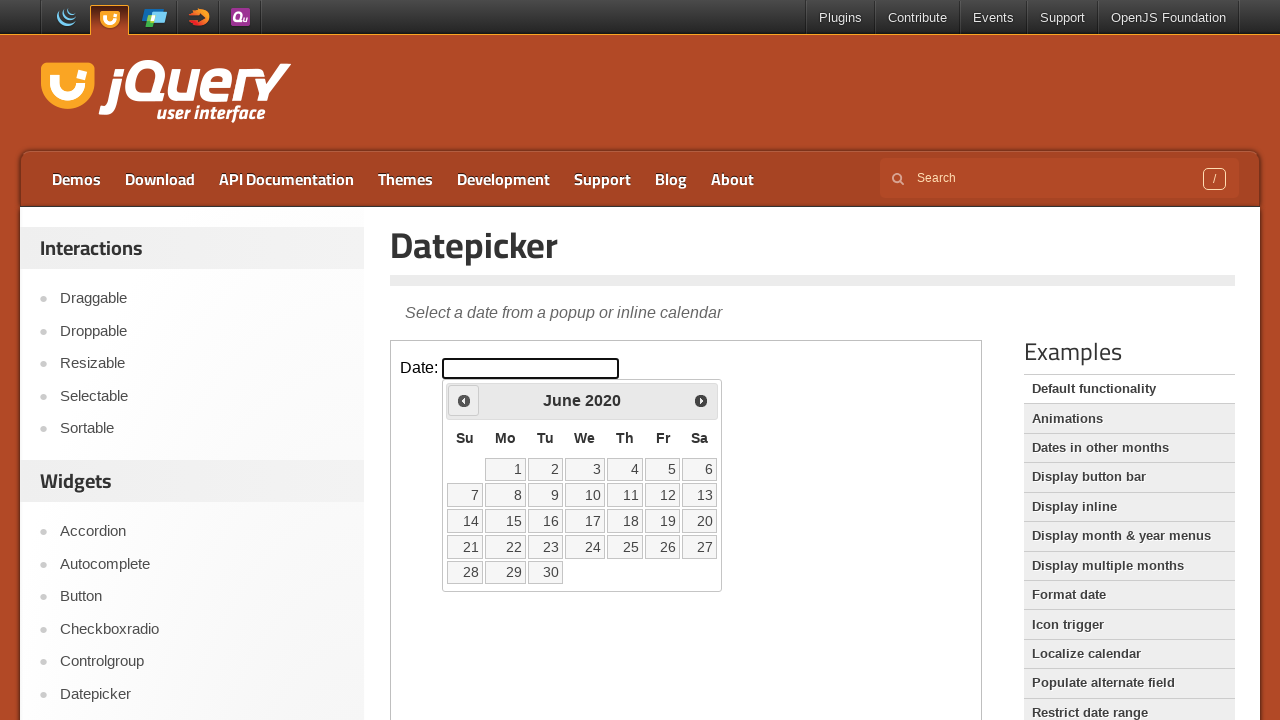

Clicked previous month navigation (currently at June 2020) at (464, 400) on iframe >> nth=0 >> internal:control=enter-frame >> span.ui-icon.ui-icon-circle-t
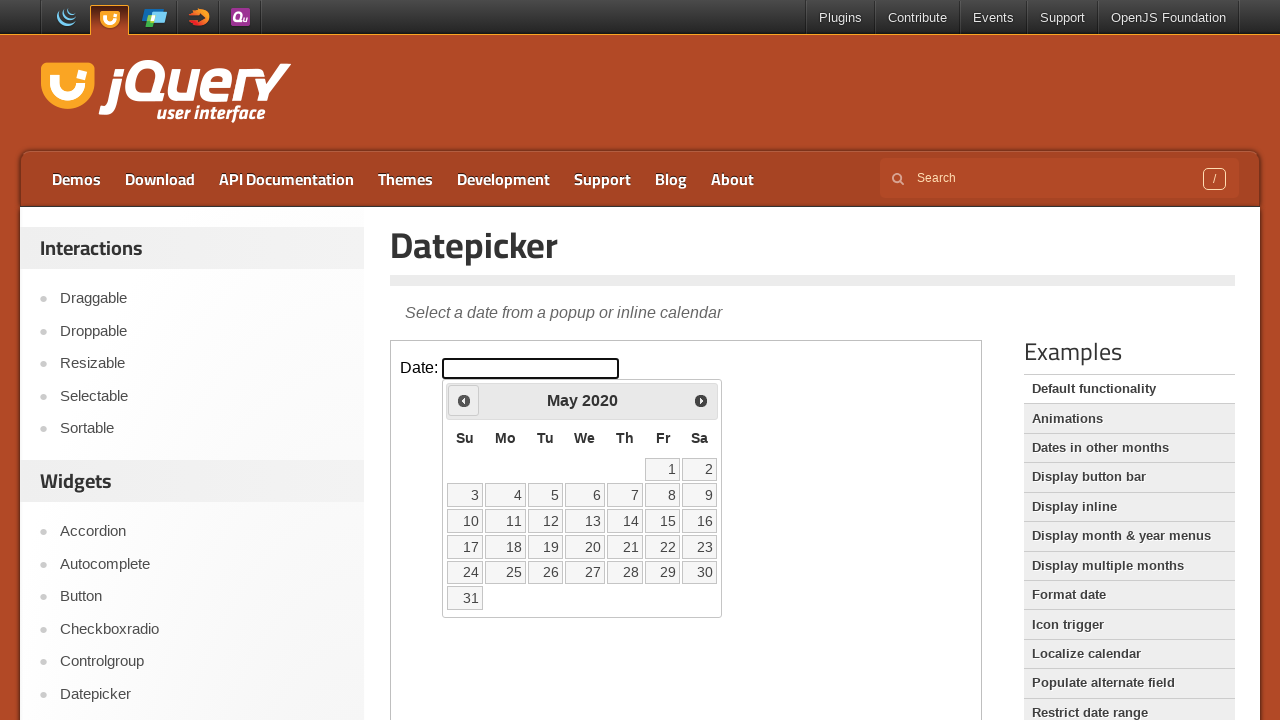

Clicked previous month navigation (currently at May 2020) at (464, 400) on iframe >> nth=0 >> internal:control=enter-frame >> span.ui-icon.ui-icon-circle-t
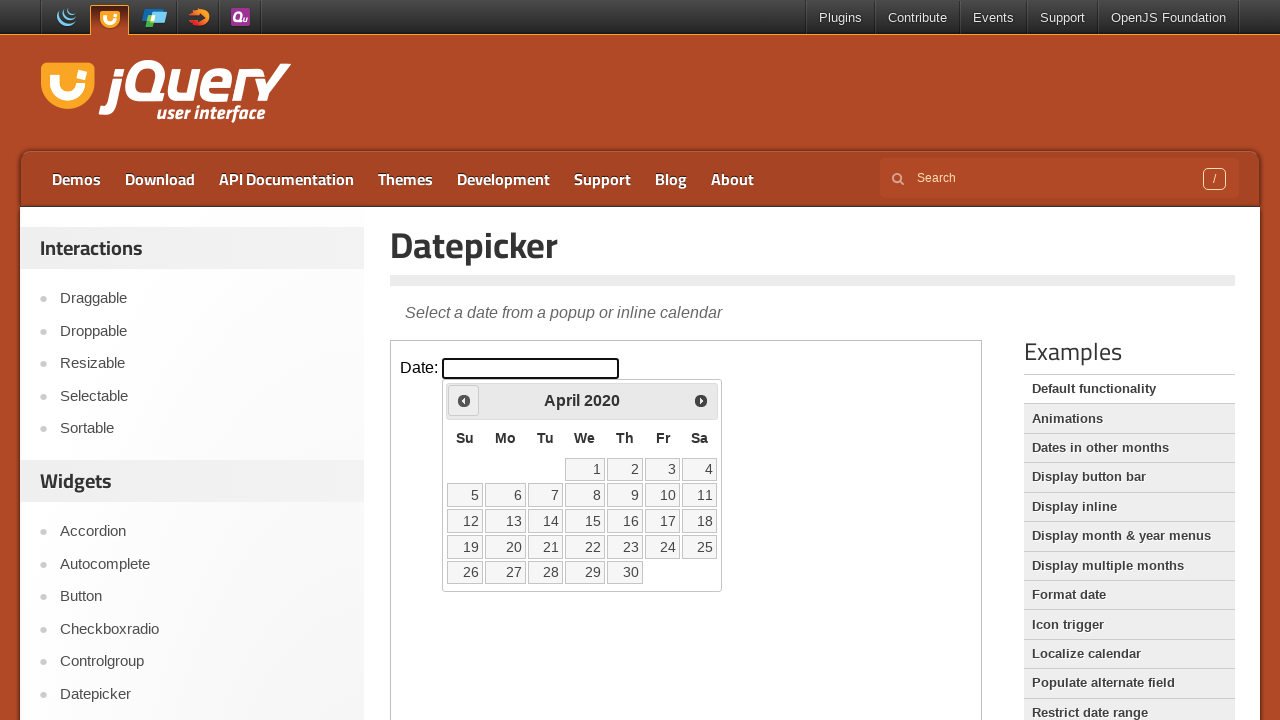

Clicked previous month navigation (currently at April 2020) at (464, 400) on iframe >> nth=0 >> internal:control=enter-frame >> span.ui-icon.ui-icon-circle-t
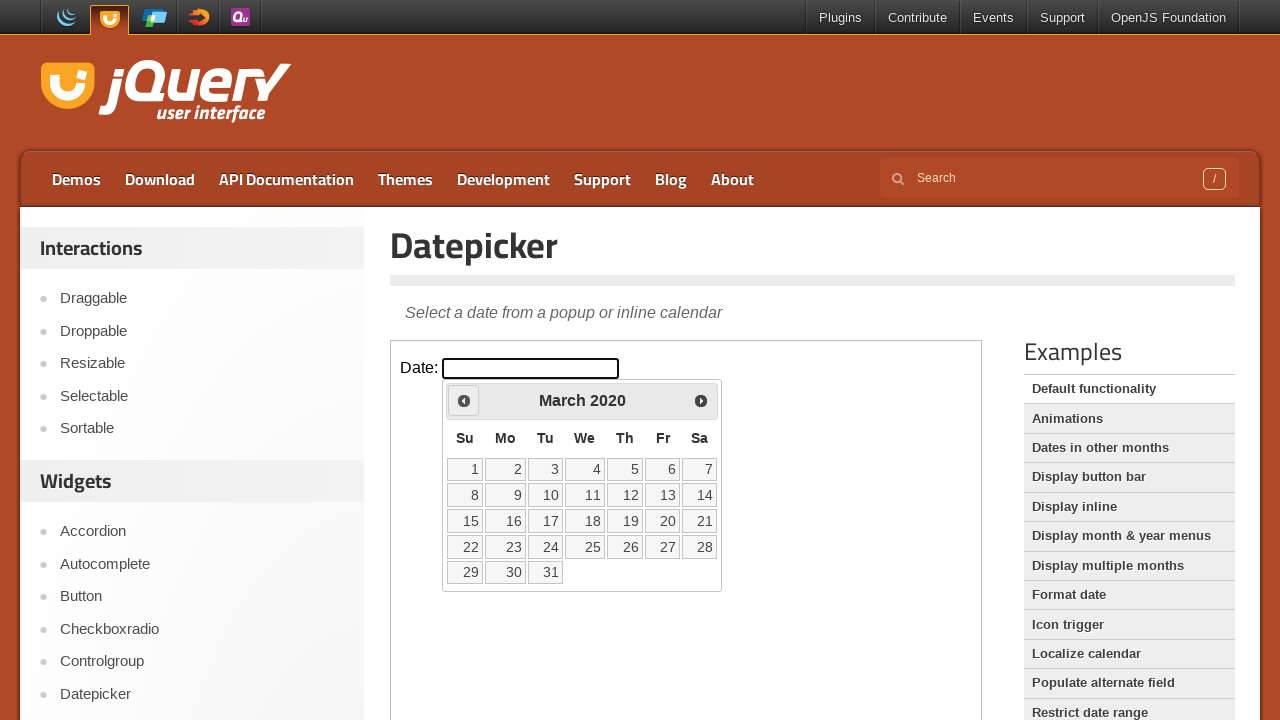

Clicked previous month navigation (currently at March 2020) at (464, 400) on iframe >> nth=0 >> internal:control=enter-frame >> span.ui-icon.ui-icon-circle-t
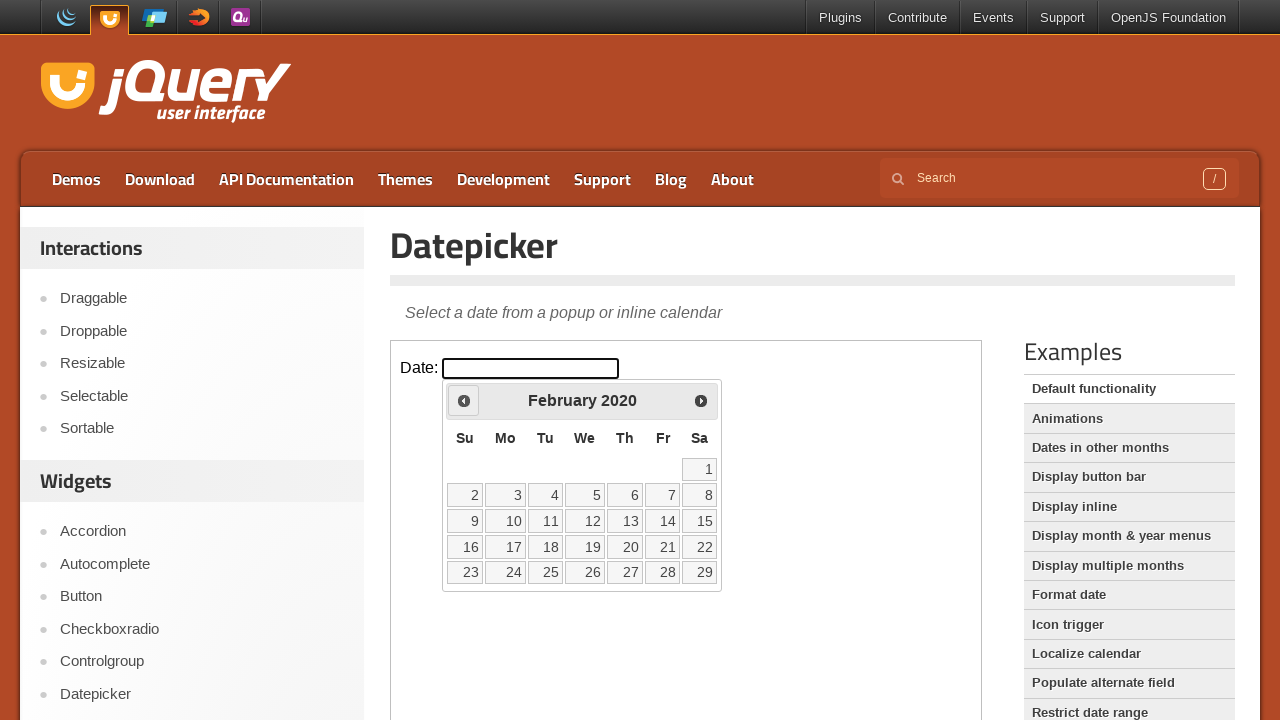

Clicked previous month navigation (currently at February 2020) at (464, 400) on iframe >> nth=0 >> internal:control=enter-frame >> span.ui-icon.ui-icon-circle-t
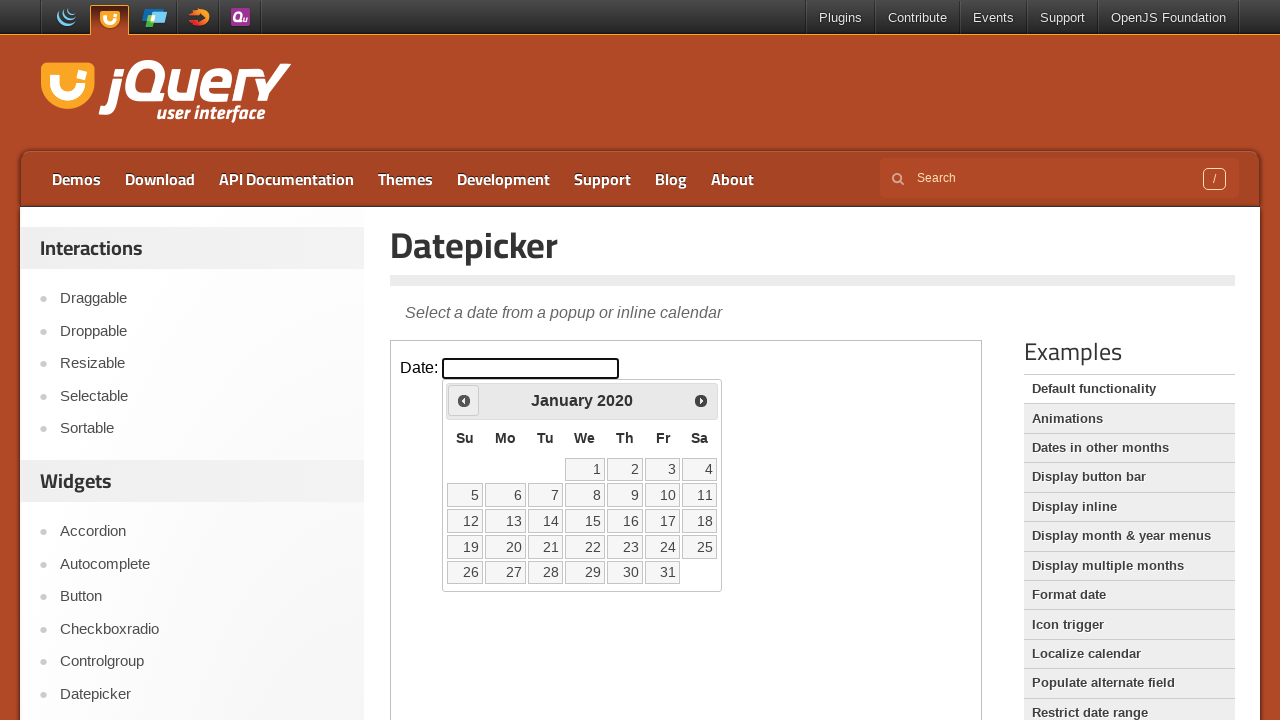

Clicked previous month navigation (currently at January 2020) at (464, 400) on iframe >> nth=0 >> internal:control=enter-frame >> span.ui-icon.ui-icon-circle-t
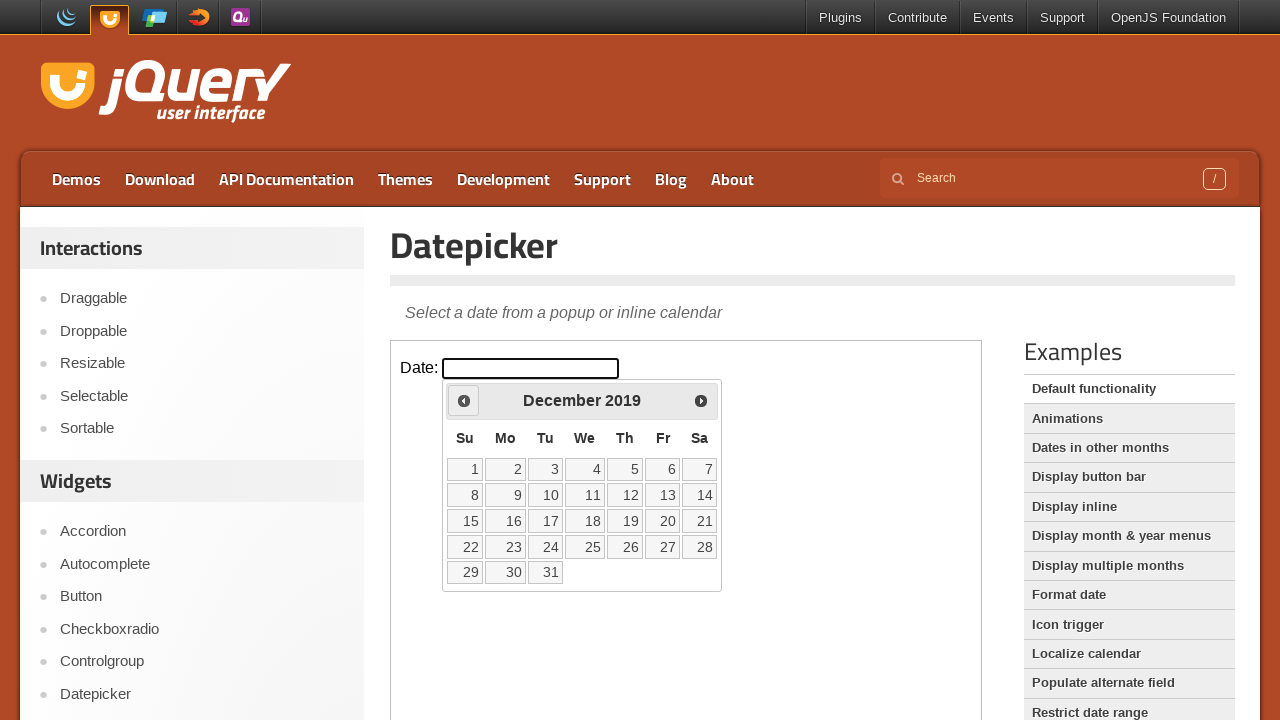

Clicked previous month navigation (currently at December 2019) at (464, 400) on iframe >> nth=0 >> internal:control=enter-frame >> span.ui-icon.ui-icon-circle-t
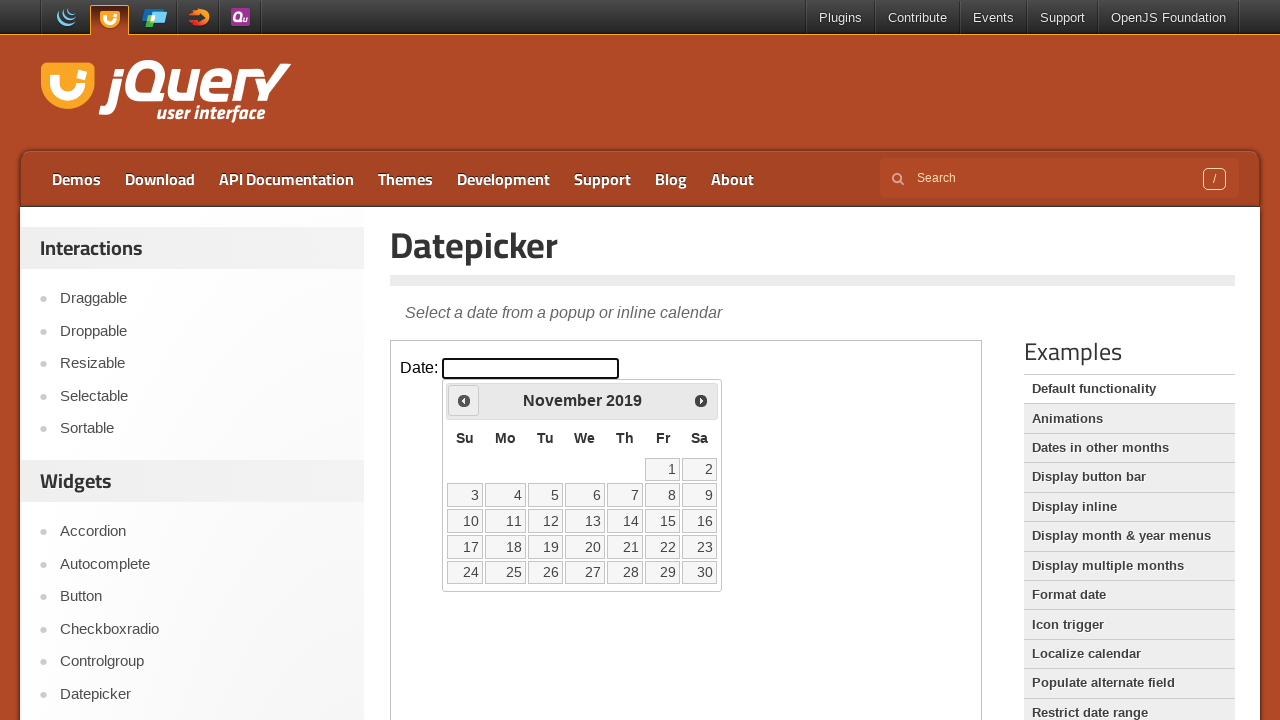

Clicked previous month navigation (currently at November 2019) at (464, 400) on iframe >> nth=0 >> internal:control=enter-frame >> span.ui-icon.ui-icon-circle-t
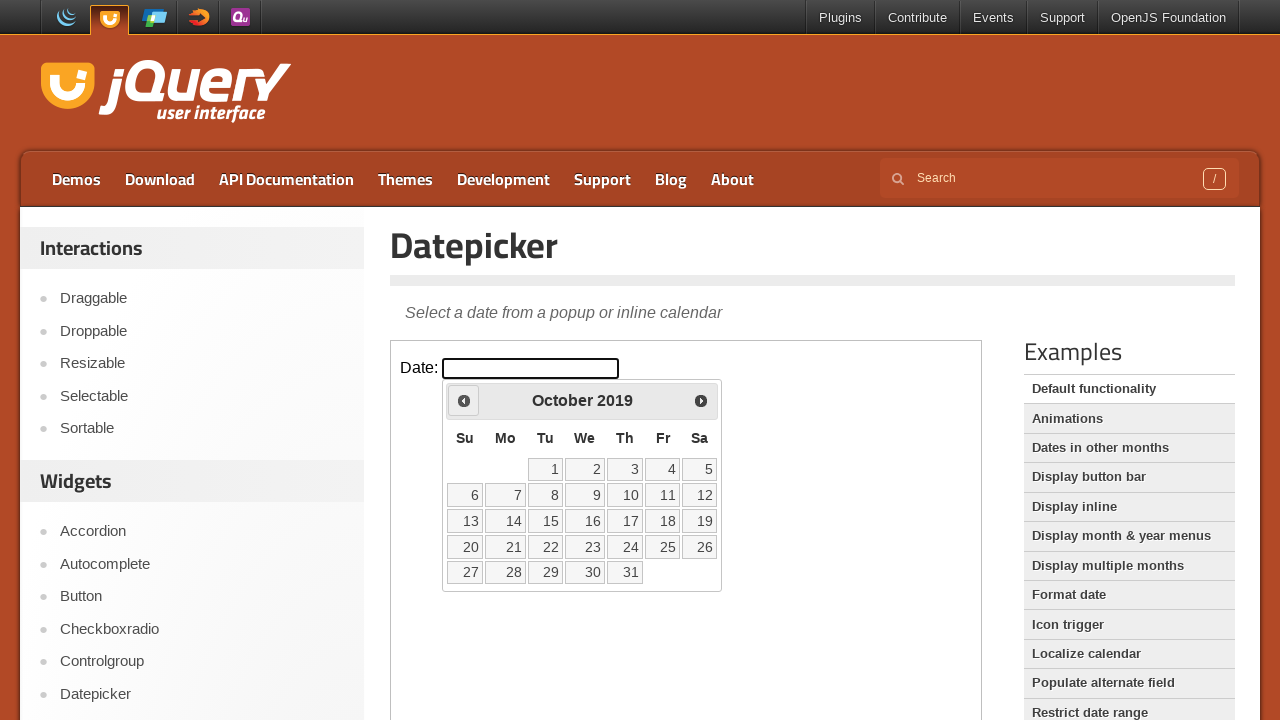

Clicked previous month navigation (currently at October 2019) at (464, 400) on iframe >> nth=0 >> internal:control=enter-frame >> span.ui-icon.ui-icon-circle-t
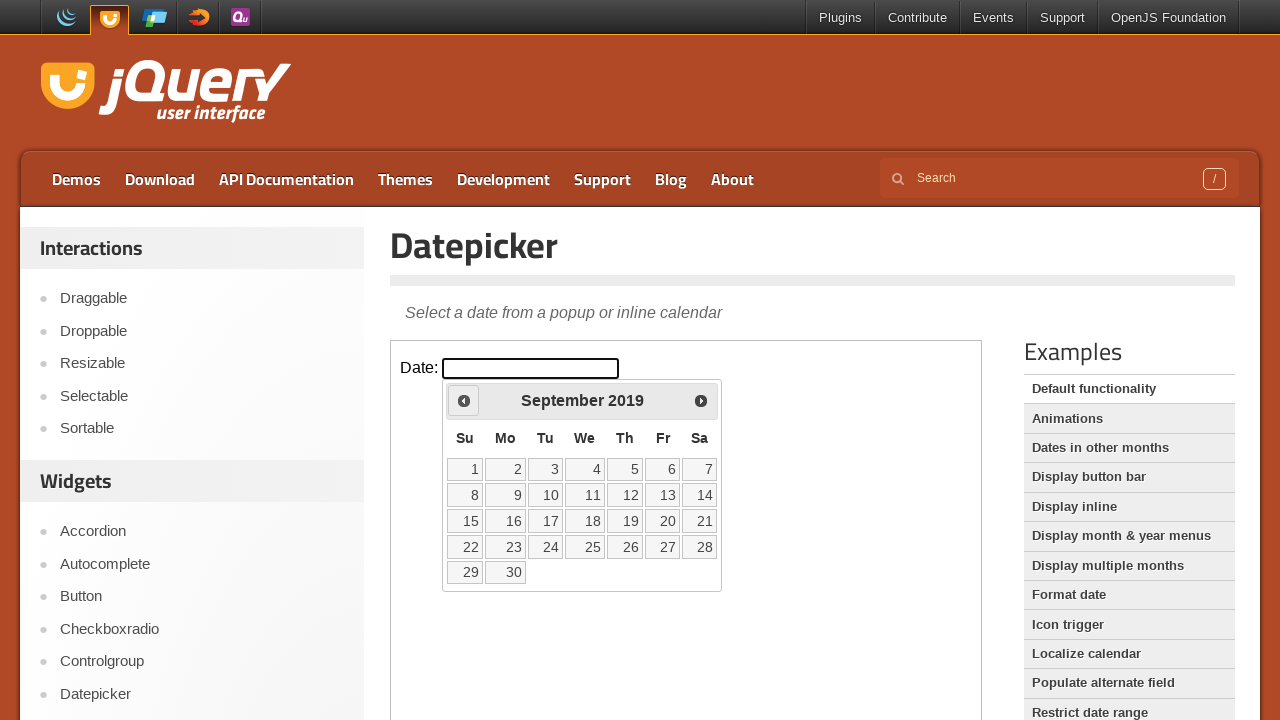

Clicked previous month navigation (currently at September 2019) at (464, 400) on iframe >> nth=0 >> internal:control=enter-frame >> span.ui-icon.ui-icon-circle-t
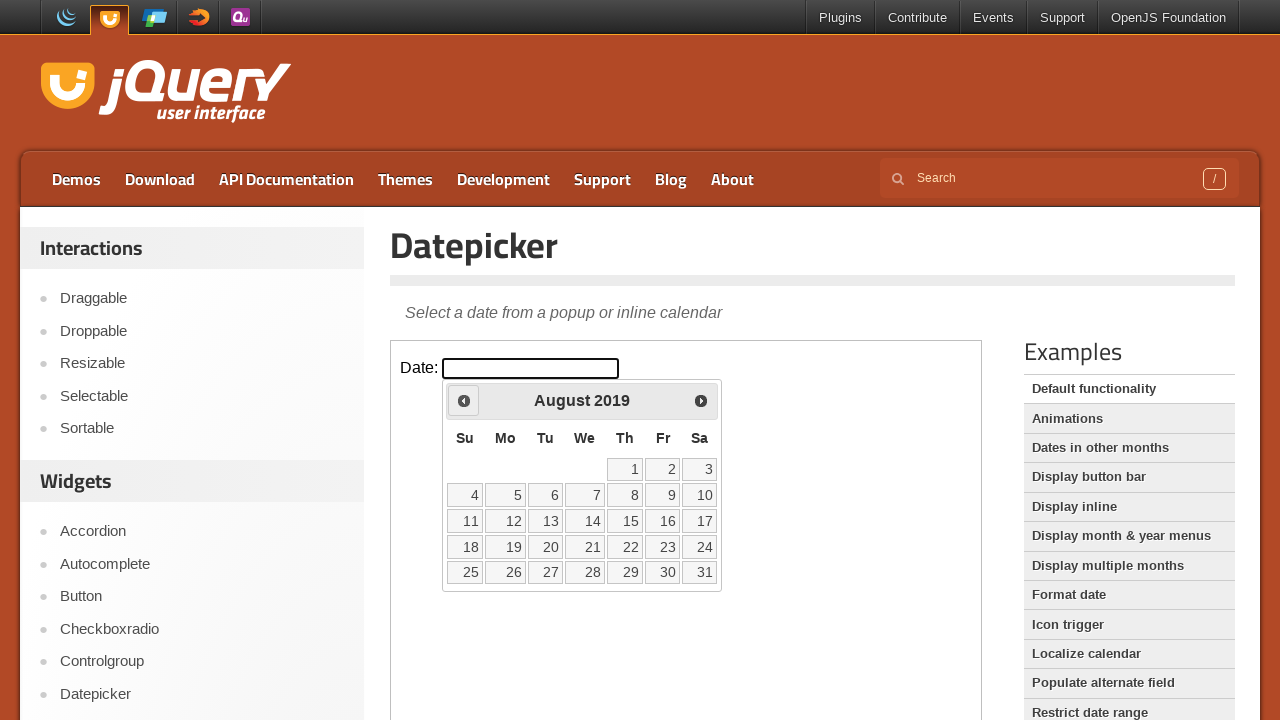

Clicked previous month navigation (currently at August 2019) at (464, 400) on iframe >> nth=0 >> internal:control=enter-frame >> span.ui-icon.ui-icon-circle-t
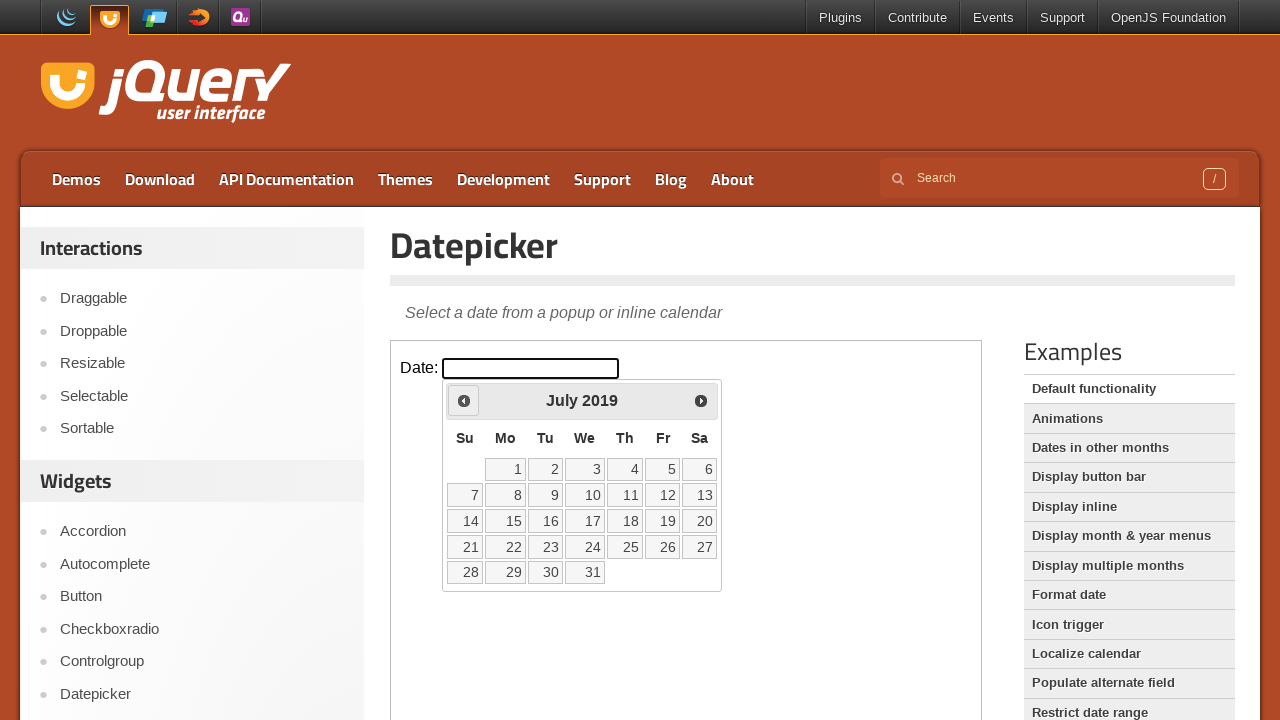

Clicked previous month navigation (currently at July 2019) at (464, 400) on iframe >> nth=0 >> internal:control=enter-frame >> span.ui-icon.ui-icon-circle-t
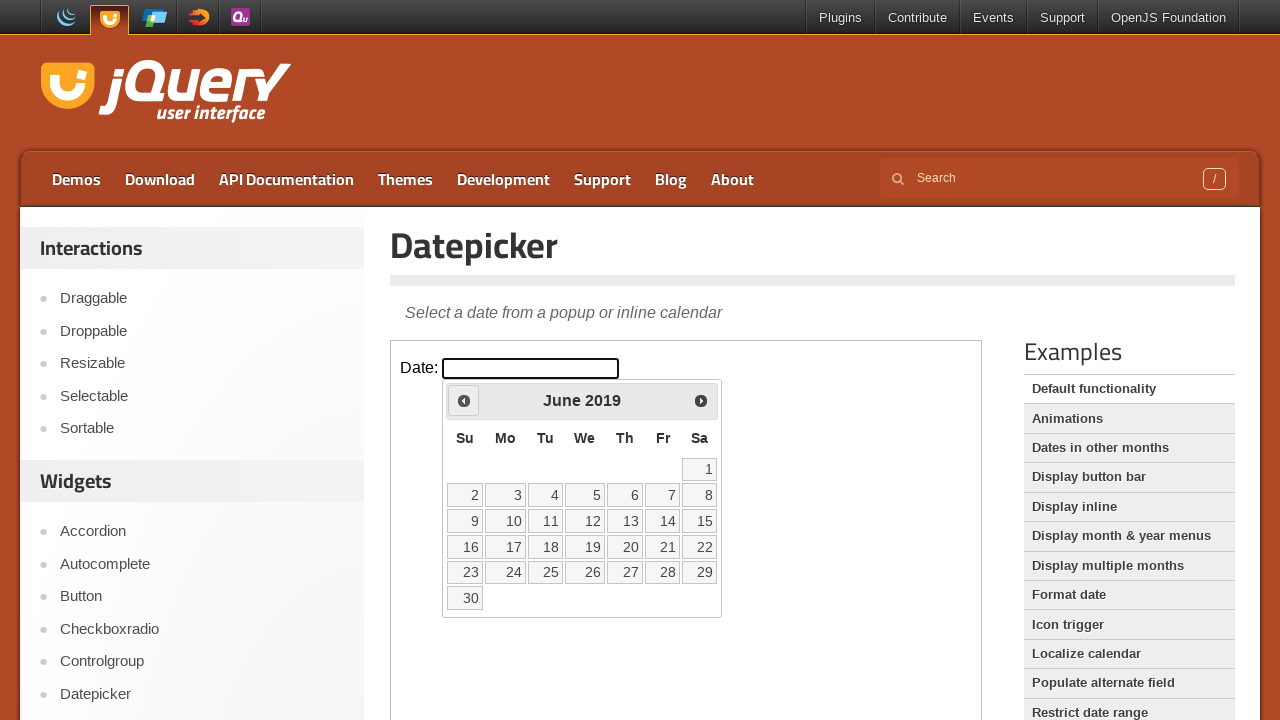

Clicked previous month navigation (currently at June 2019) at (464, 400) on iframe >> nth=0 >> internal:control=enter-frame >> span.ui-icon.ui-icon-circle-t
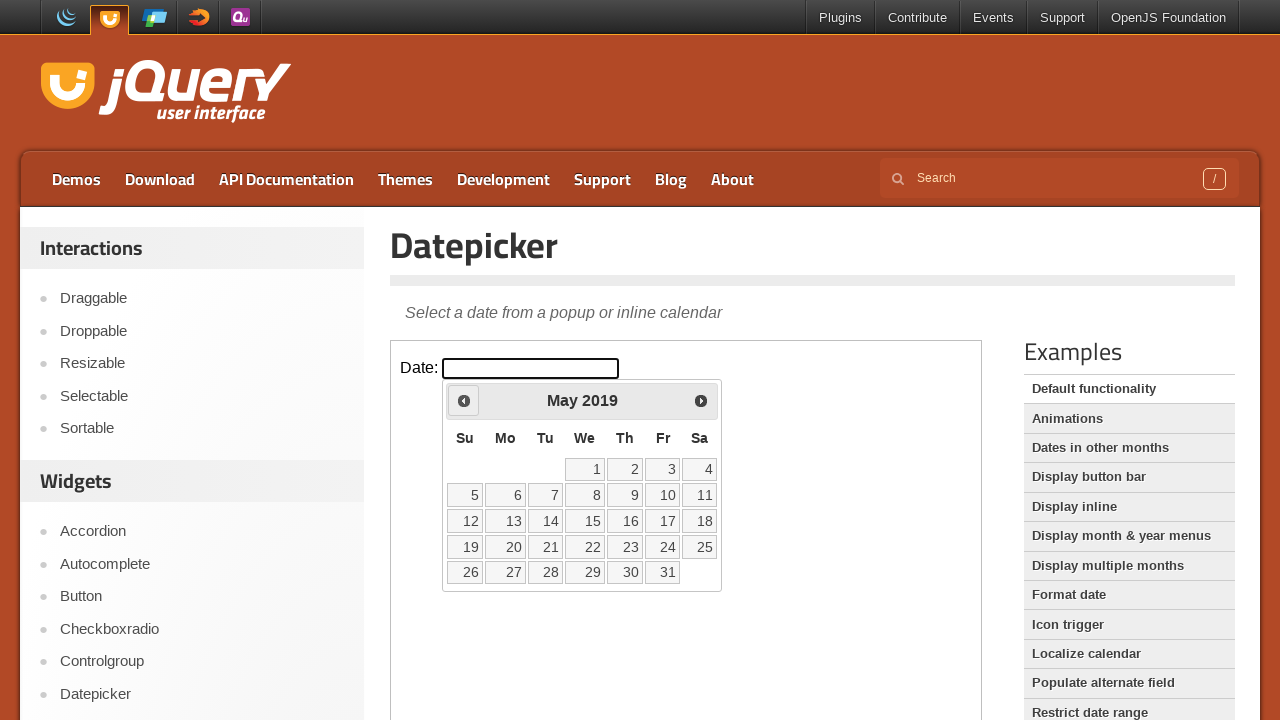

Clicked previous month navigation (currently at May 2019) at (464, 400) on iframe >> nth=0 >> internal:control=enter-frame >> span.ui-icon.ui-icon-circle-t
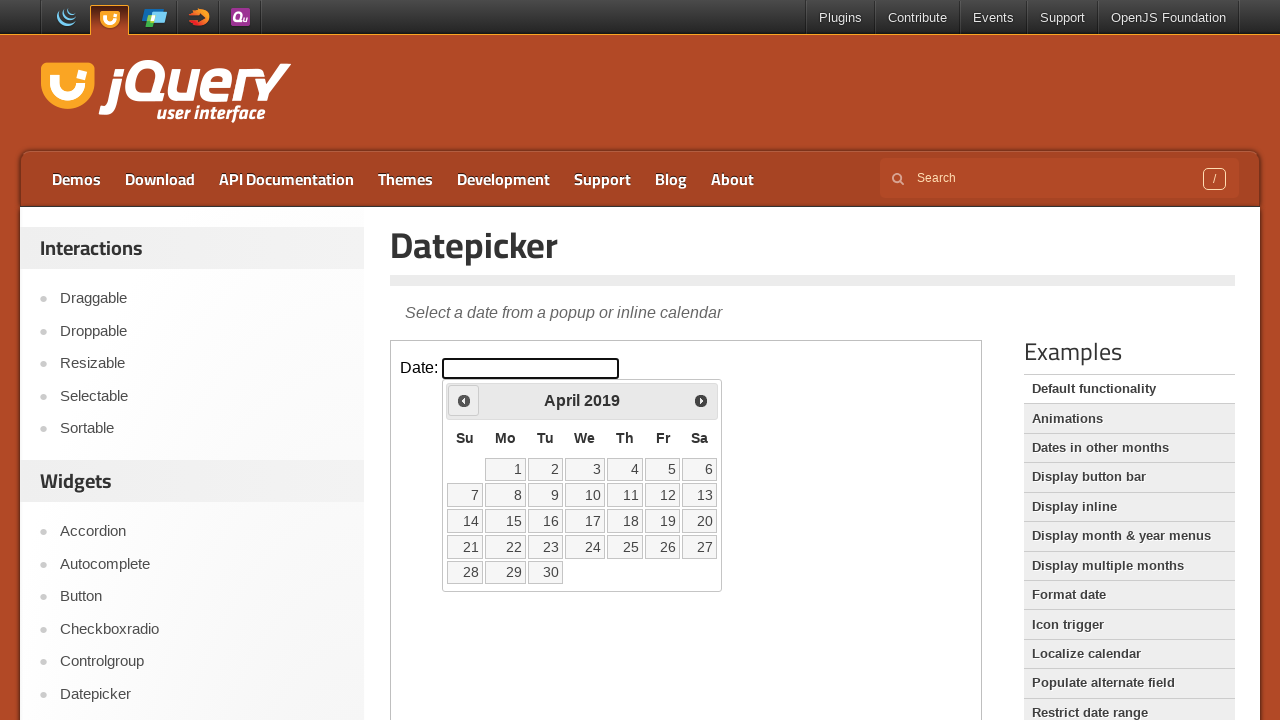

Clicked previous month navigation (currently at April 2019) at (464, 400) on iframe >> nth=0 >> internal:control=enter-frame >> span.ui-icon.ui-icon-circle-t
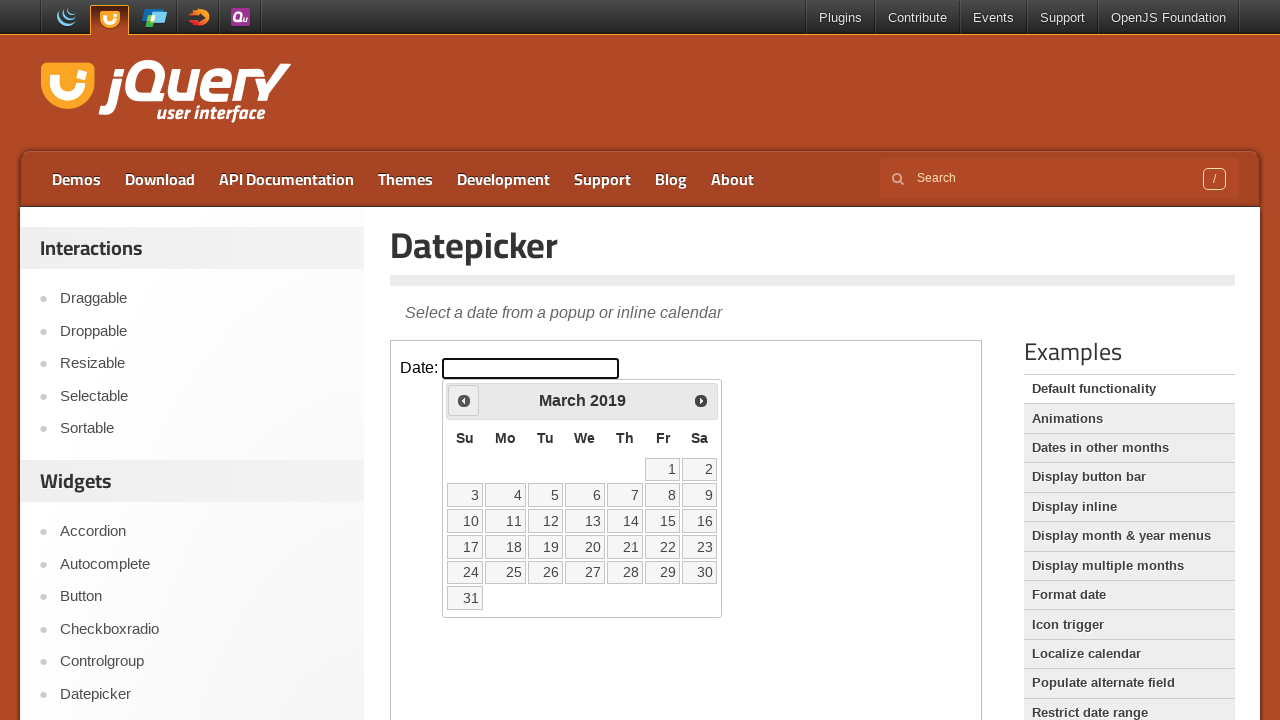

Clicked previous month navigation (currently at March 2019) at (464, 400) on iframe >> nth=0 >> internal:control=enter-frame >> span.ui-icon.ui-icon-circle-t
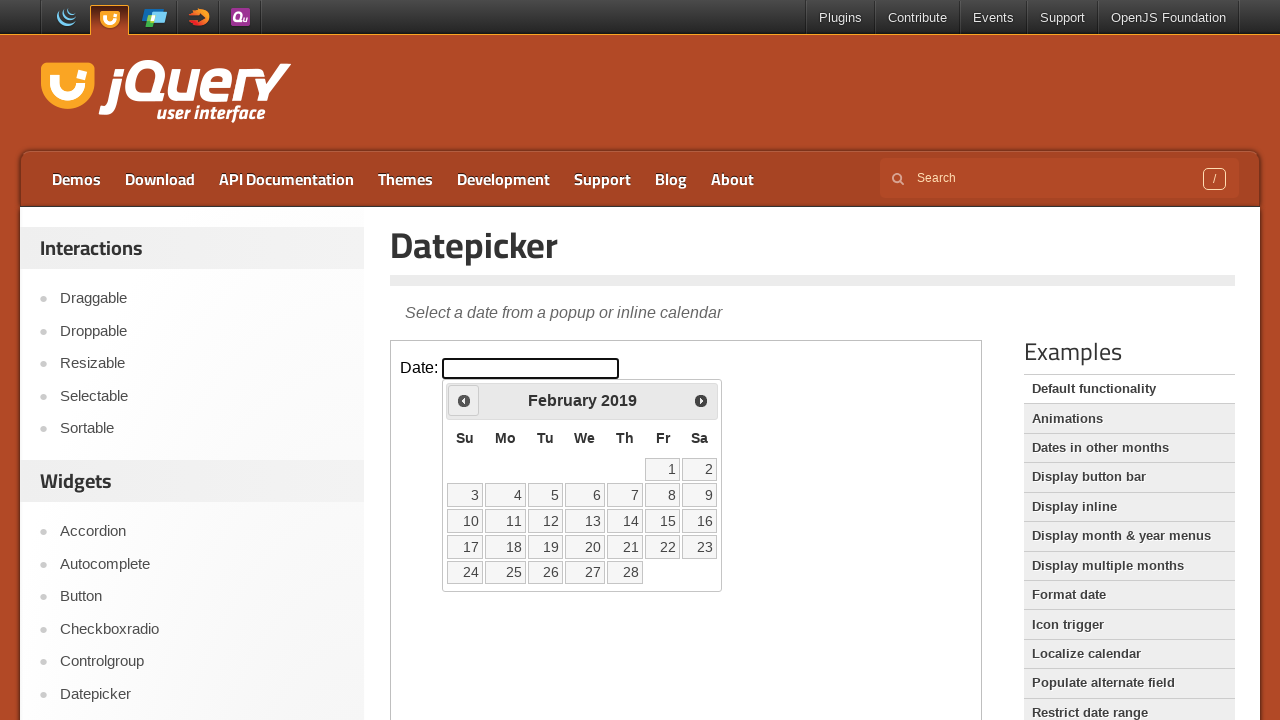

Clicked previous month navigation (currently at February 2019) at (464, 400) on iframe >> nth=0 >> internal:control=enter-frame >> span.ui-icon.ui-icon-circle-t
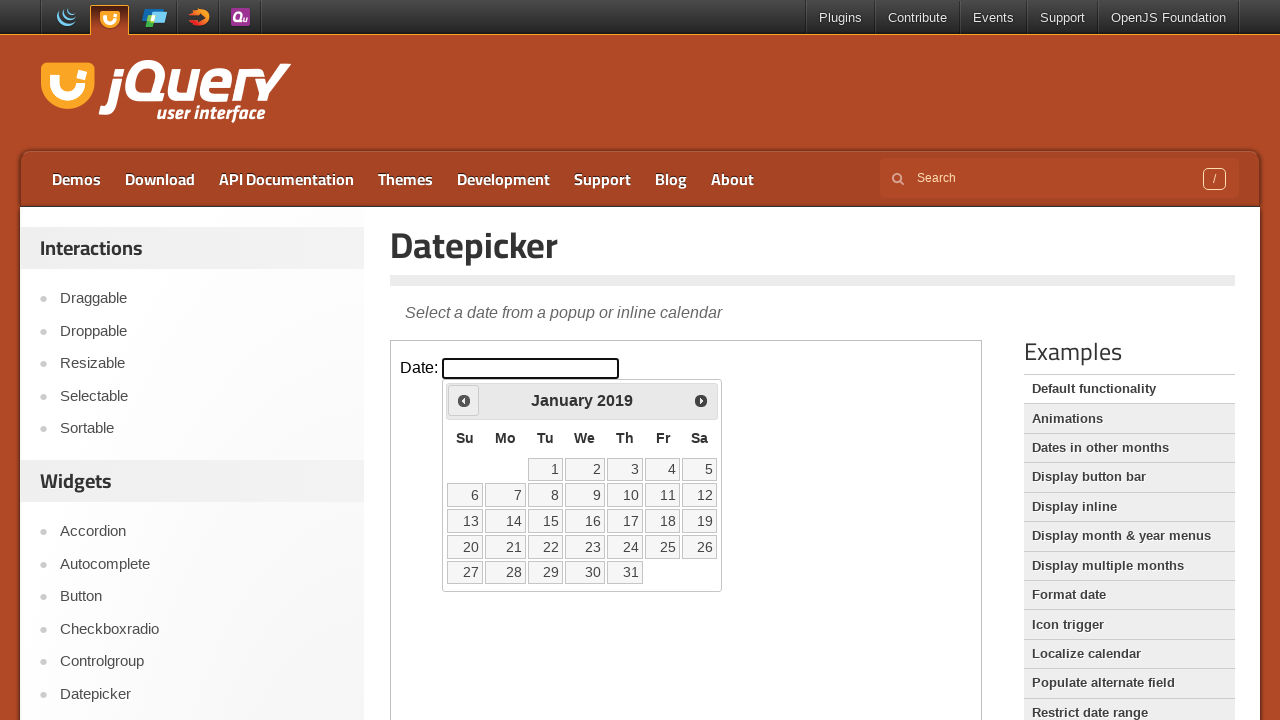

Clicked previous month navigation (currently at January 2019) at (464, 400) on iframe >> nth=0 >> internal:control=enter-frame >> span.ui-icon.ui-icon-circle-t
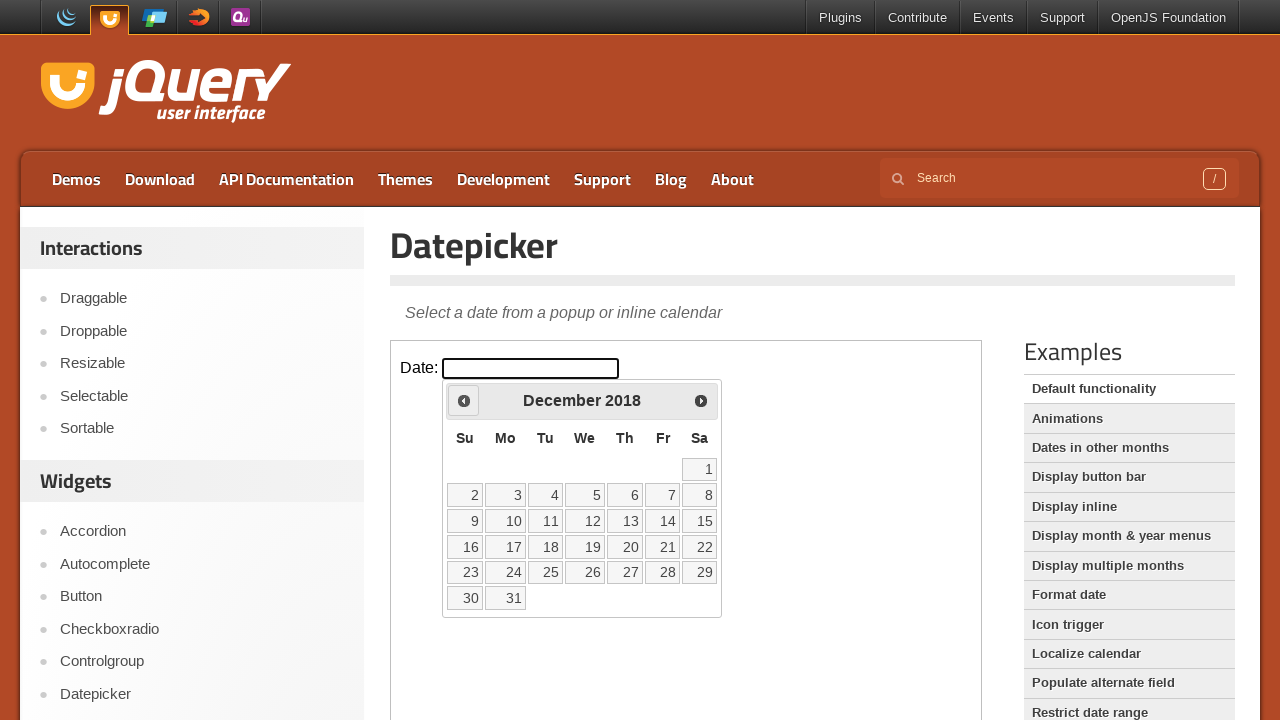

Clicked previous month navigation (currently at December 2018) at (464, 400) on iframe >> nth=0 >> internal:control=enter-frame >> span.ui-icon.ui-icon-circle-t
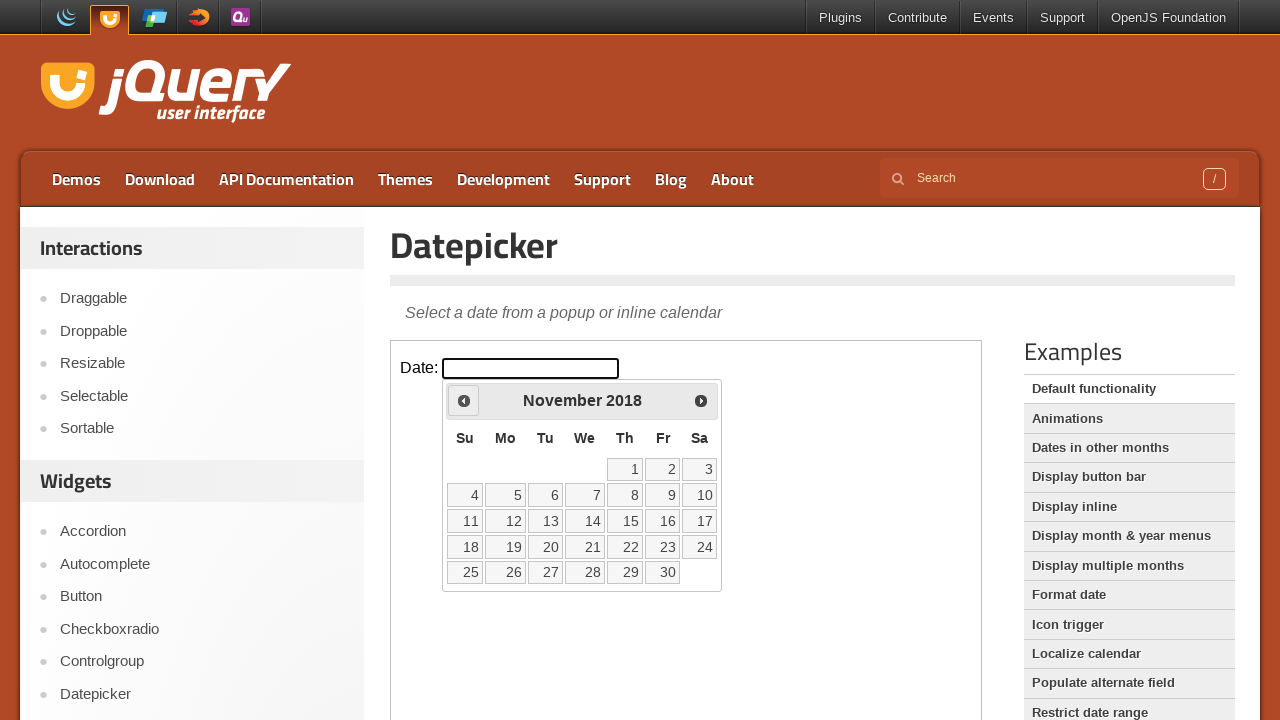

Clicked previous month navigation (currently at November 2018) at (464, 400) on iframe >> nth=0 >> internal:control=enter-frame >> span.ui-icon.ui-icon-circle-t
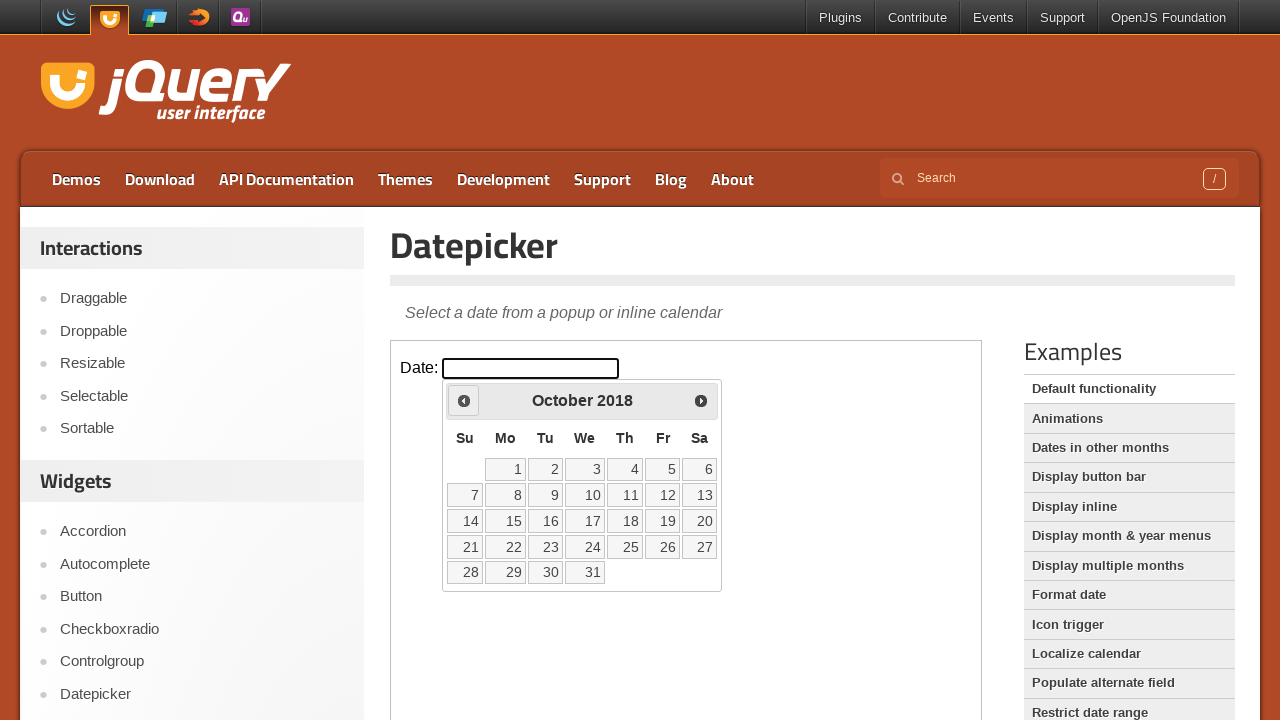

Clicked previous month navigation (currently at October 2018) at (464, 400) on iframe >> nth=0 >> internal:control=enter-frame >> span.ui-icon.ui-icon-circle-t
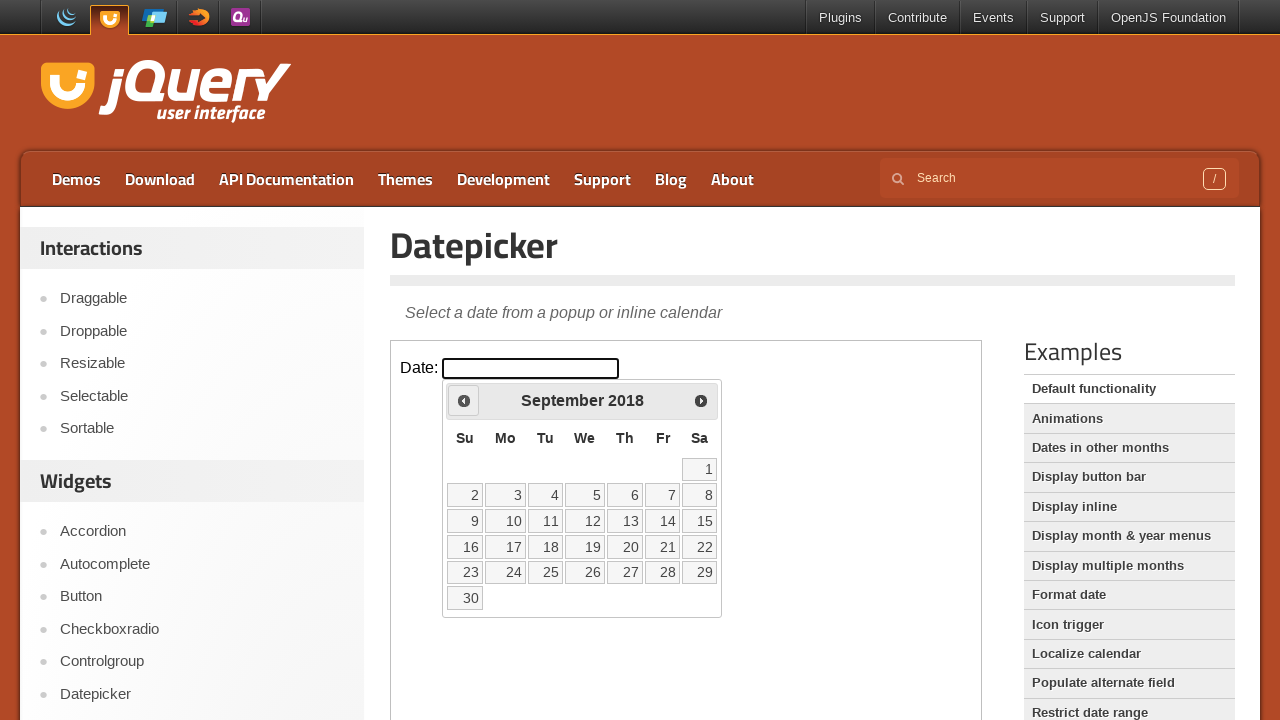

Clicked previous month navigation (currently at September 2018) at (464, 400) on iframe >> nth=0 >> internal:control=enter-frame >> span.ui-icon.ui-icon-circle-t
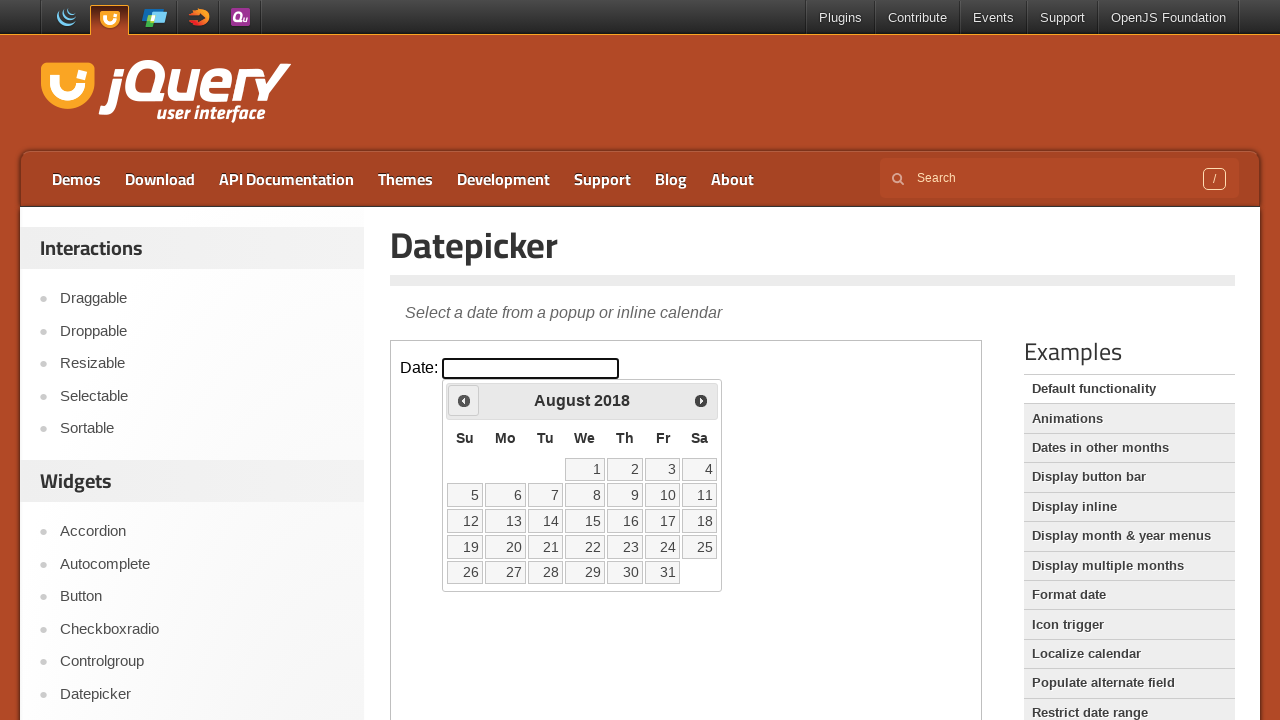

Clicked previous month navigation (currently at August 2018) at (464, 400) on iframe >> nth=0 >> internal:control=enter-frame >> span.ui-icon.ui-icon-circle-t
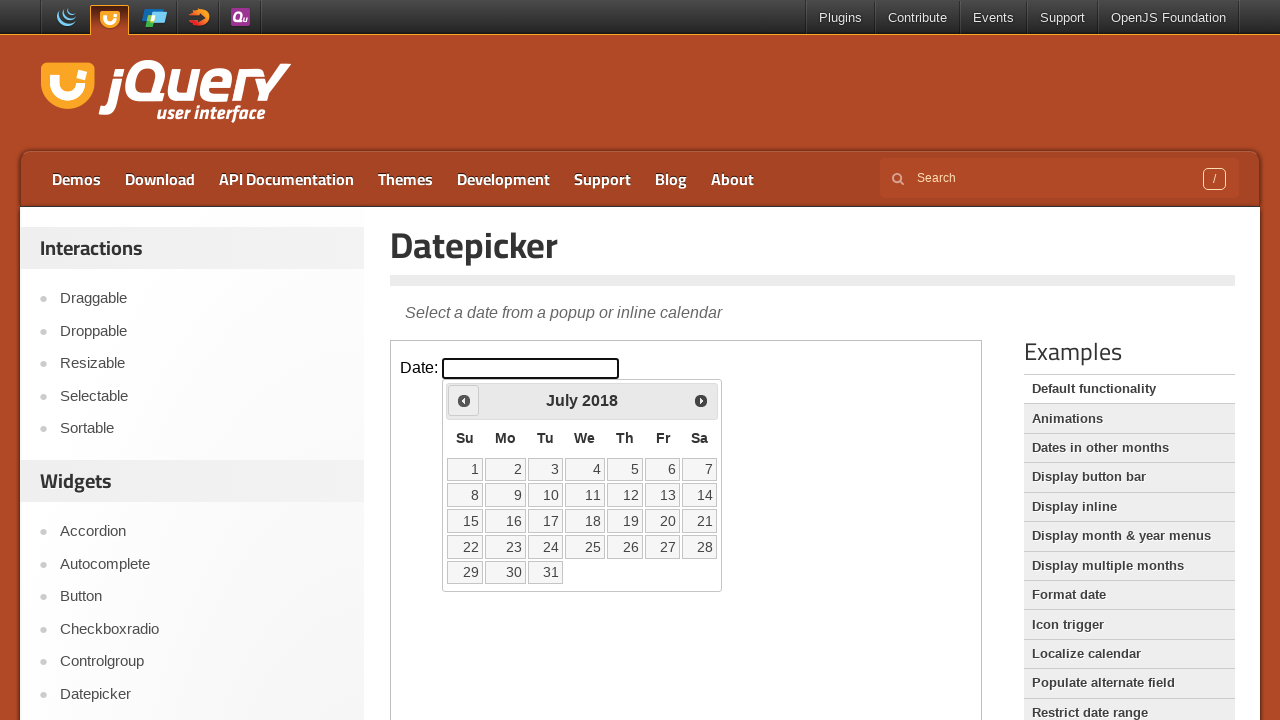

Clicked previous month navigation (currently at July 2018) at (464, 400) on iframe >> nth=0 >> internal:control=enter-frame >> span.ui-icon.ui-icon-circle-t
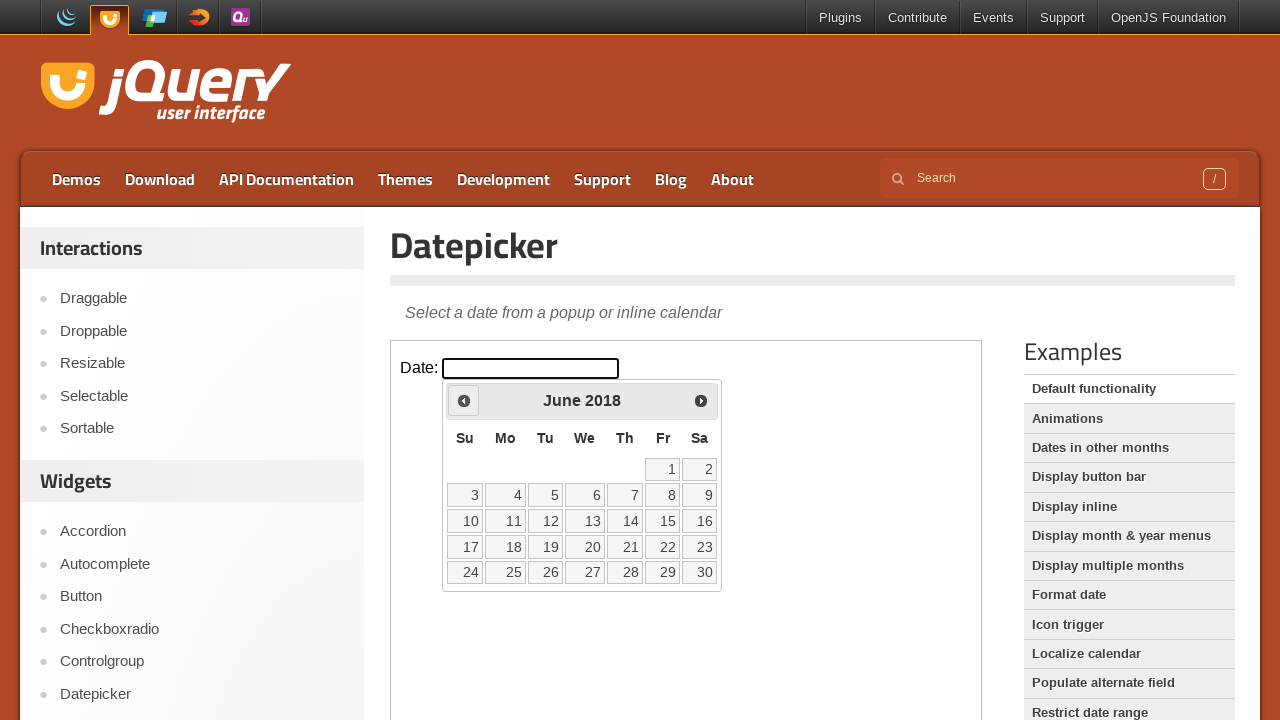

Clicked previous month navigation (currently at June 2018) at (464, 400) on iframe >> nth=0 >> internal:control=enter-frame >> span.ui-icon.ui-icon-circle-t
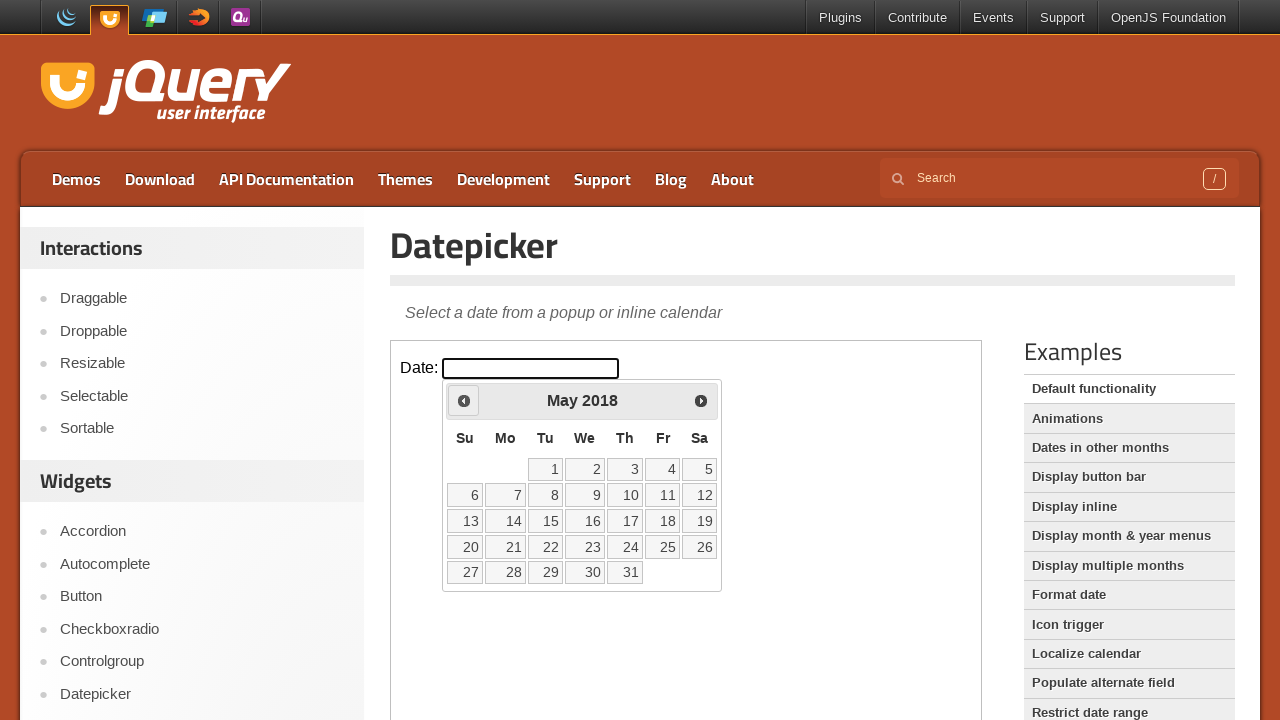

Clicked previous month navigation (currently at May 2018) at (464, 400) on iframe >> nth=0 >> internal:control=enter-frame >> span.ui-icon.ui-icon-circle-t
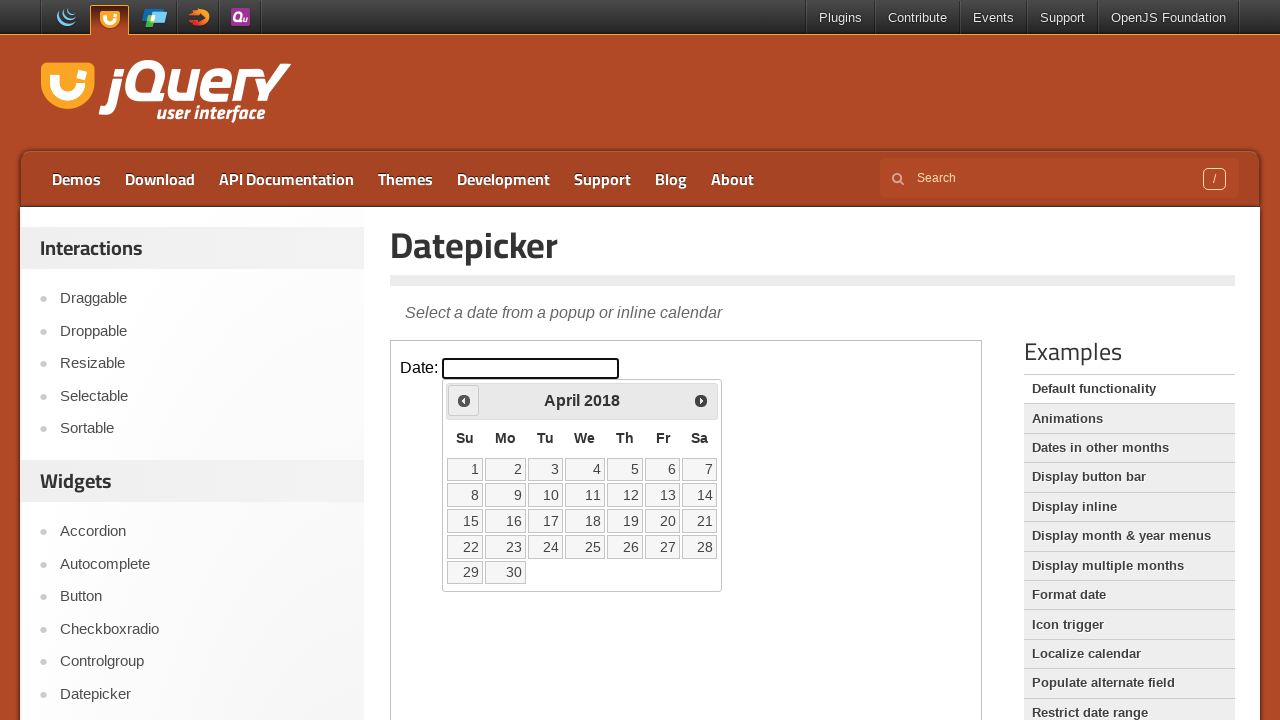

Clicked previous month navigation (currently at April 2018) at (464, 400) on iframe >> nth=0 >> internal:control=enter-frame >> span.ui-icon.ui-icon-circle-t
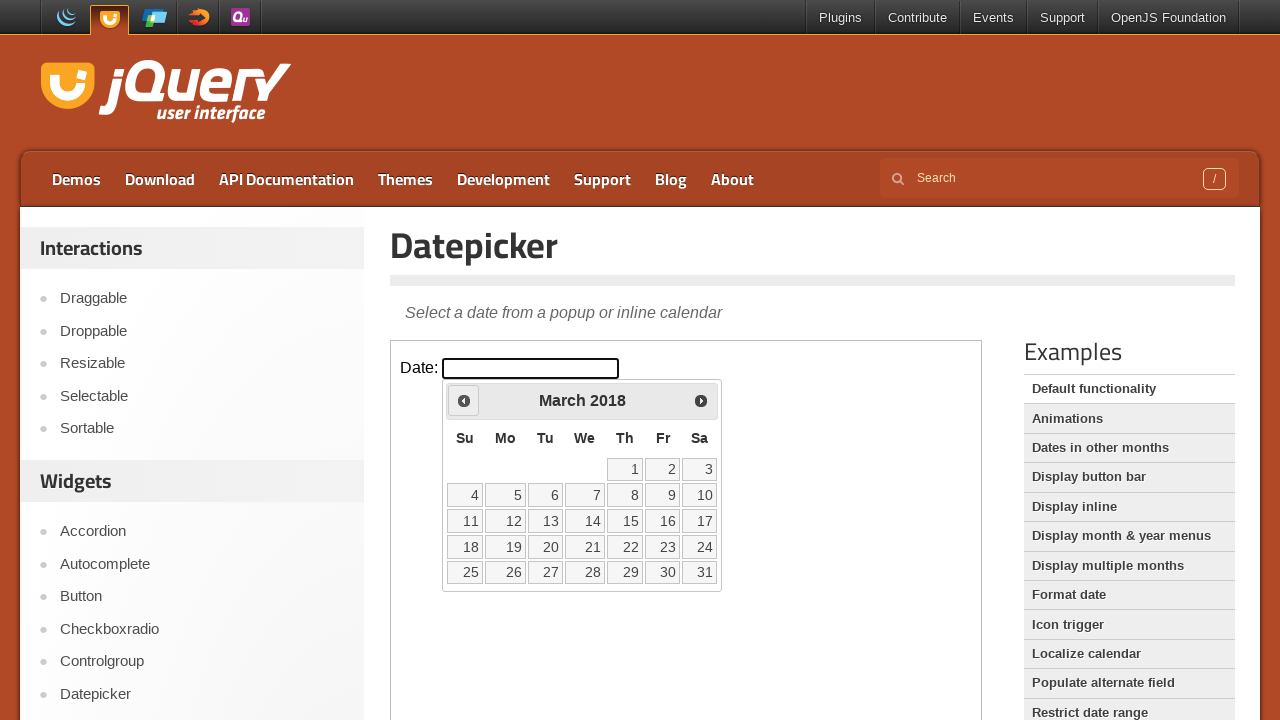

Clicked previous month navigation (currently at March 2018) at (464, 400) on iframe >> nth=0 >> internal:control=enter-frame >> span.ui-icon.ui-icon-circle-t
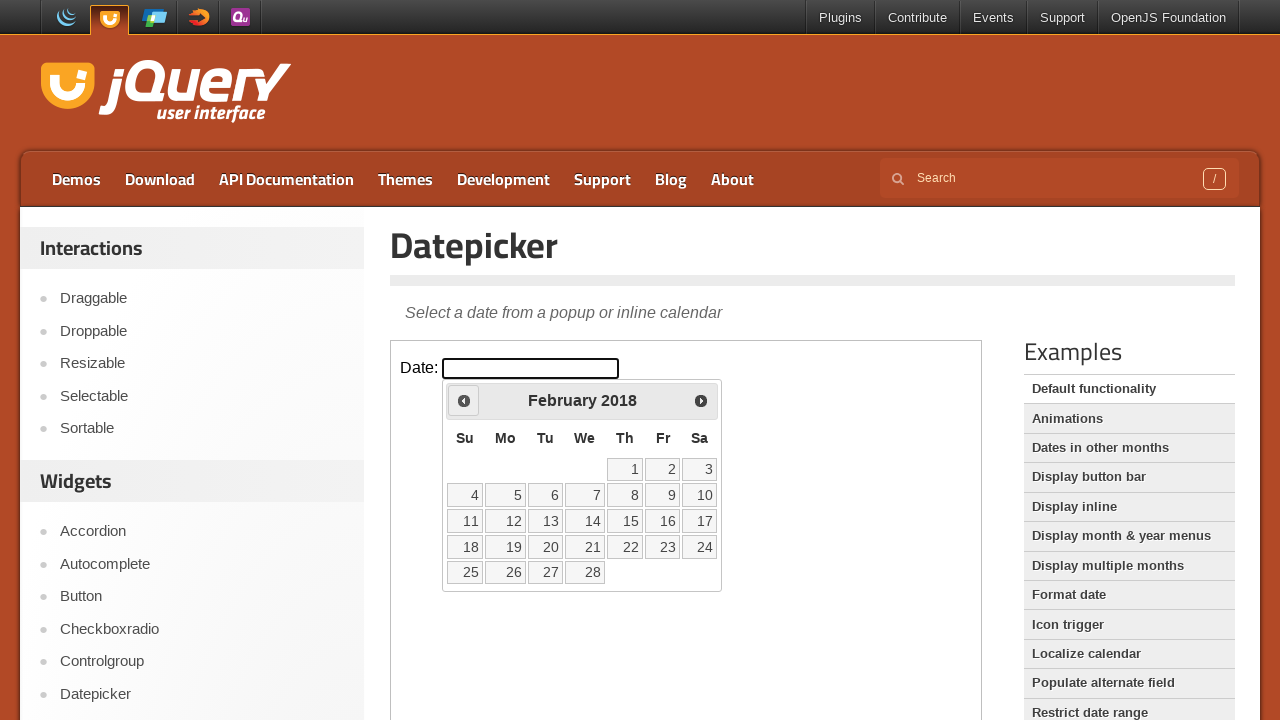

Clicked previous month navigation (currently at February 2018) at (464, 400) on iframe >> nth=0 >> internal:control=enter-frame >> span.ui-icon.ui-icon-circle-t
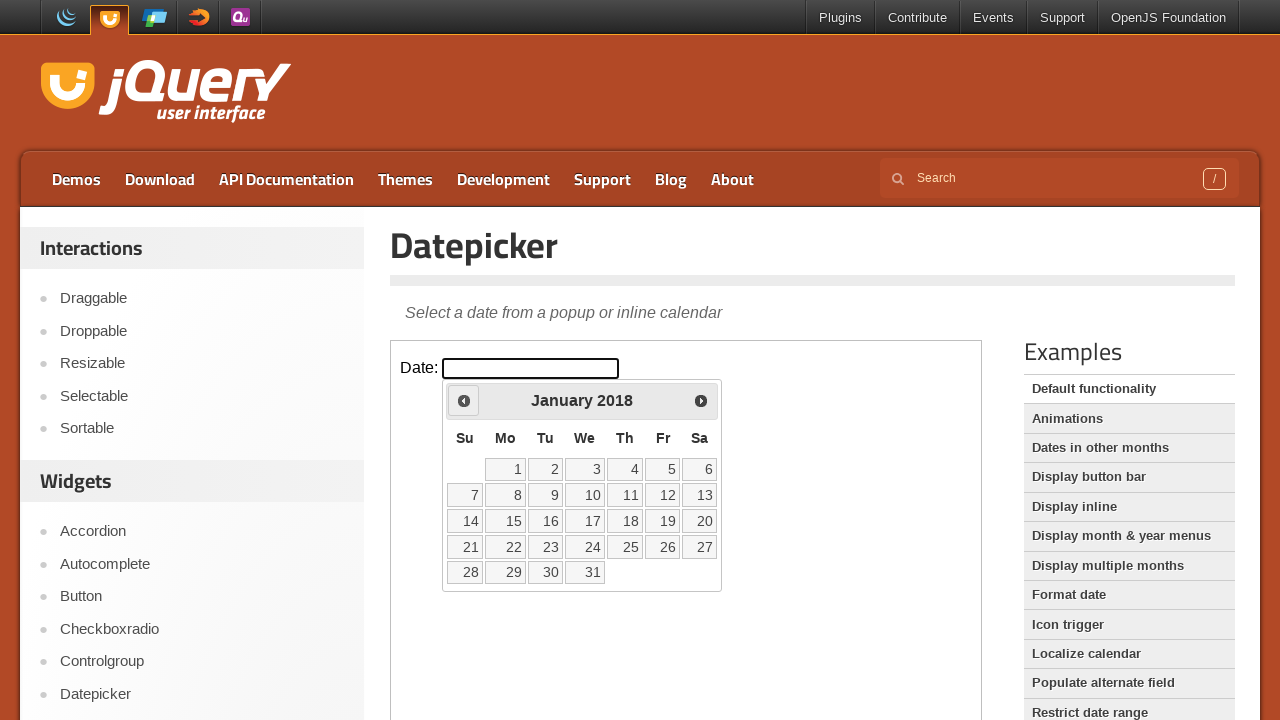

Clicked previous month navigation (currently at January 2018) at (464, 400) on iframe >> nth=0 >> internal:control=enter-frame >> span.ui-icon.ui-icon-circle-t
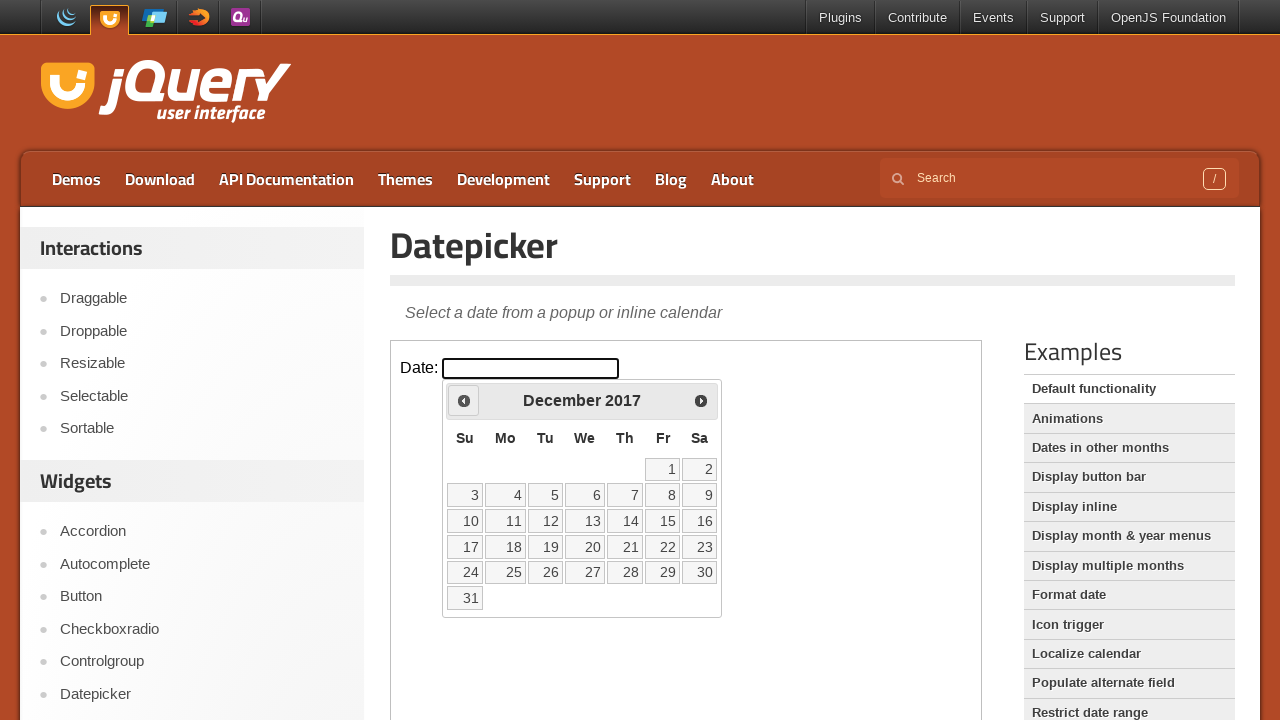

Clicked previous month navigation (currently at December 2017) at (464, 400) on iframe >> nth=0 >> internal:control=enter-frame >> span.ui-icon.ui-icon-circle-t
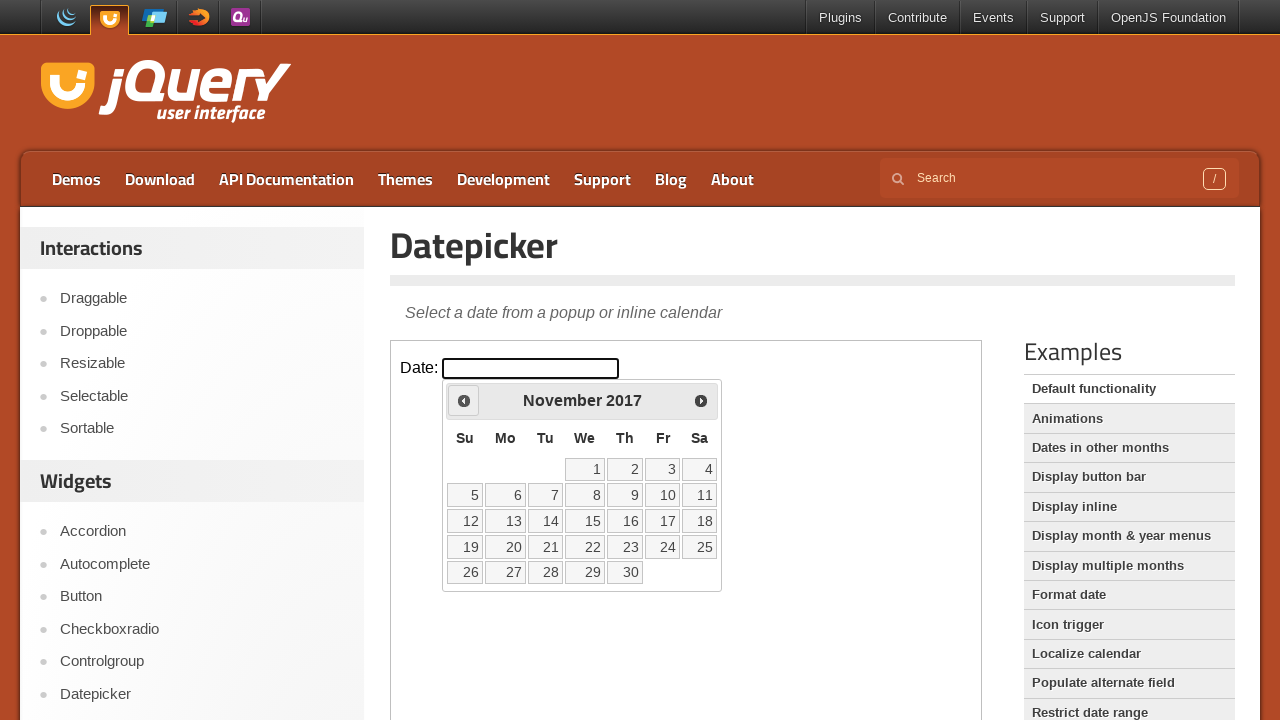

Clicked previous month navigation (currently at November 2017) at (464, 400) on iframe >> nth=0 >> internal:control=enter-frame >> span.ui-icon.ui-icon-circle-t
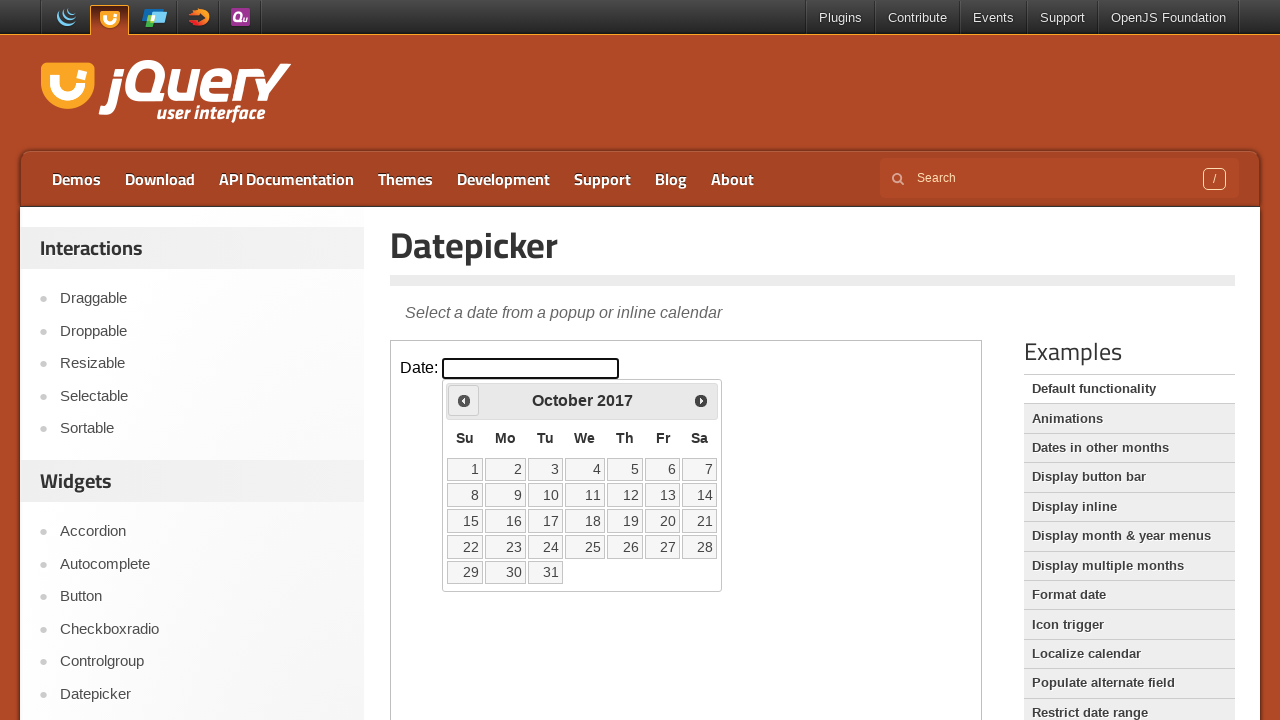

Clicked previous month navigation (currently at October 2017) at (464, 400) on iframe >> nth=0 >> internal:control=enter-frame >> span.ui-icon.ui-icon-circle-t
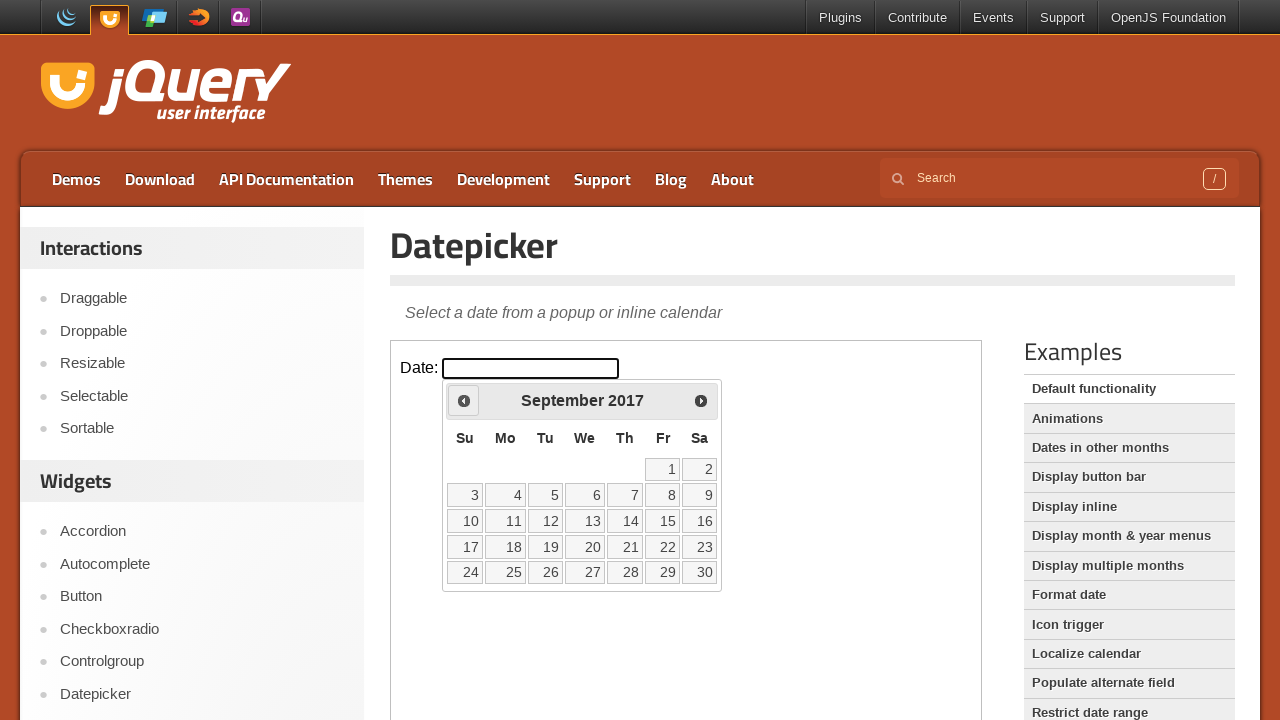

Clicked previous month navigation (currently at September 2017) at (464, 400) on iframe >> nth=0 >> internal:control=enter-frame >> span.ui-icon.ui-icon-circle-t
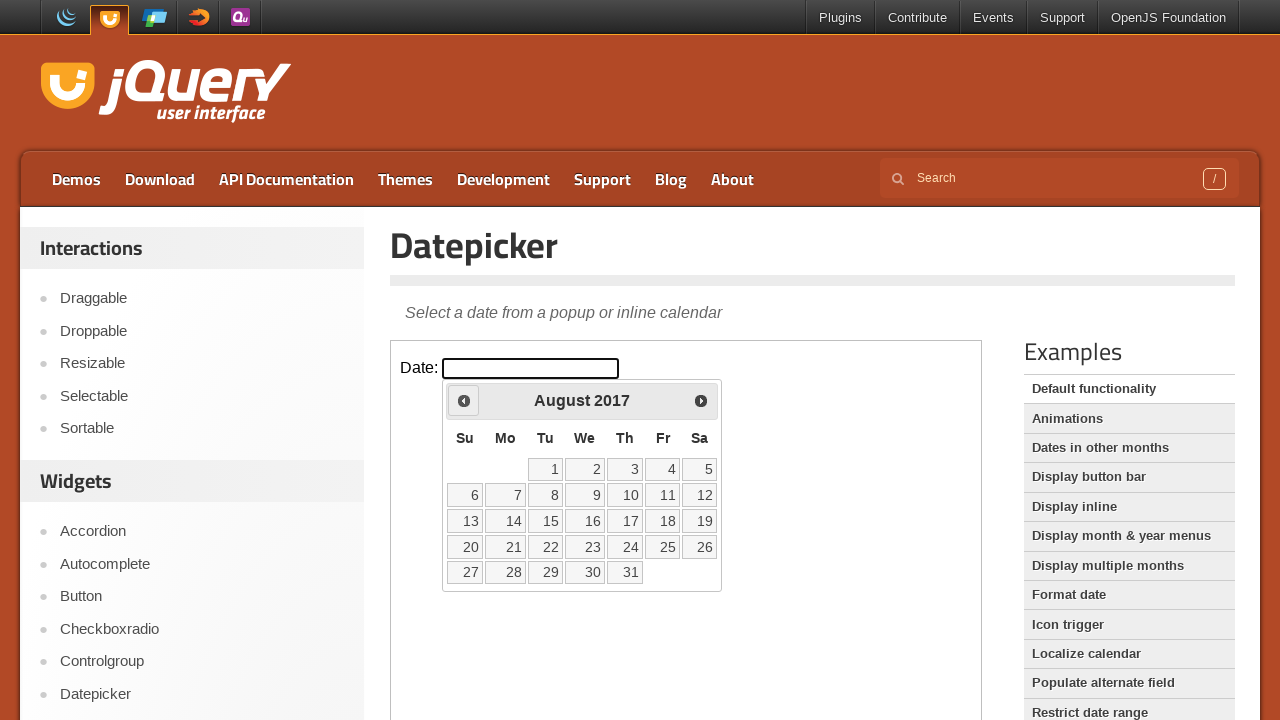

Clicked previous month navigation (currently at August 2017) at (464, 400) on iframe >> nth=0 >> internal:control=enter-frame >> span.ui-icon.ui-icon-circle-t
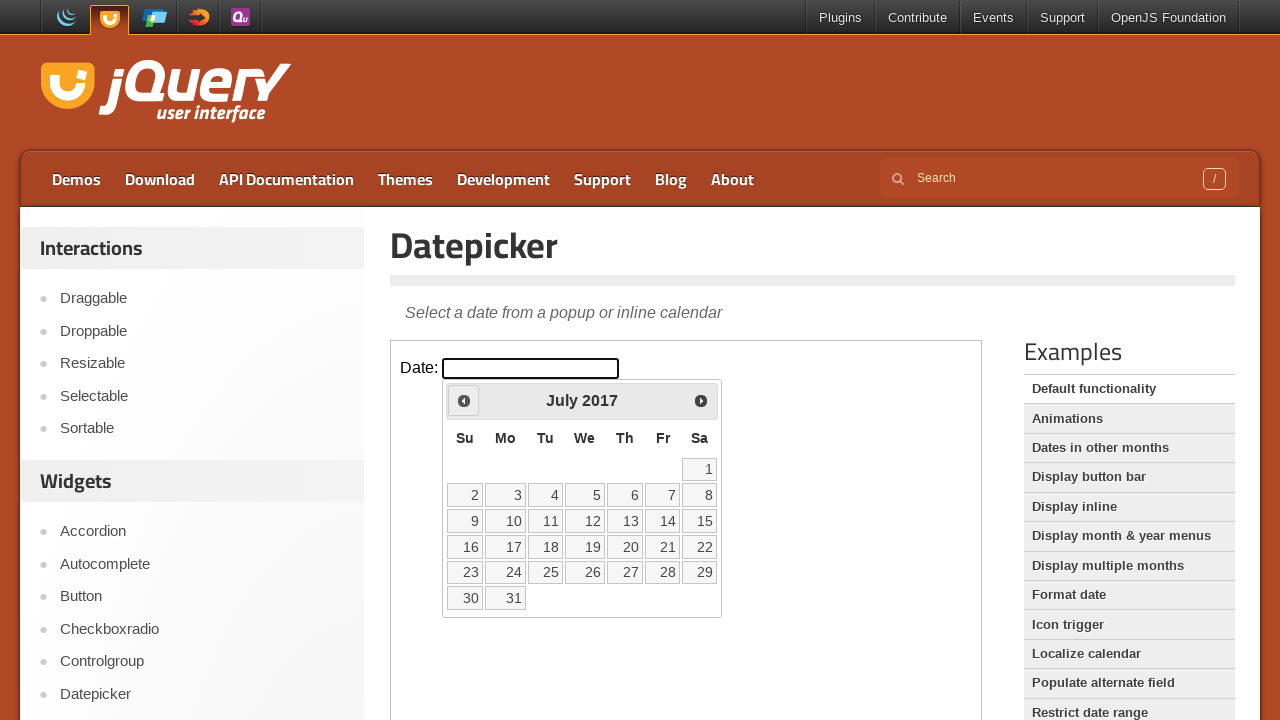

Clicked previous month navigation (currently at July 2017) at (464, 400) on iframe >> nth=0 >> internal:control=enter-frame >> span.ui-icon.ui-icon-circle-t
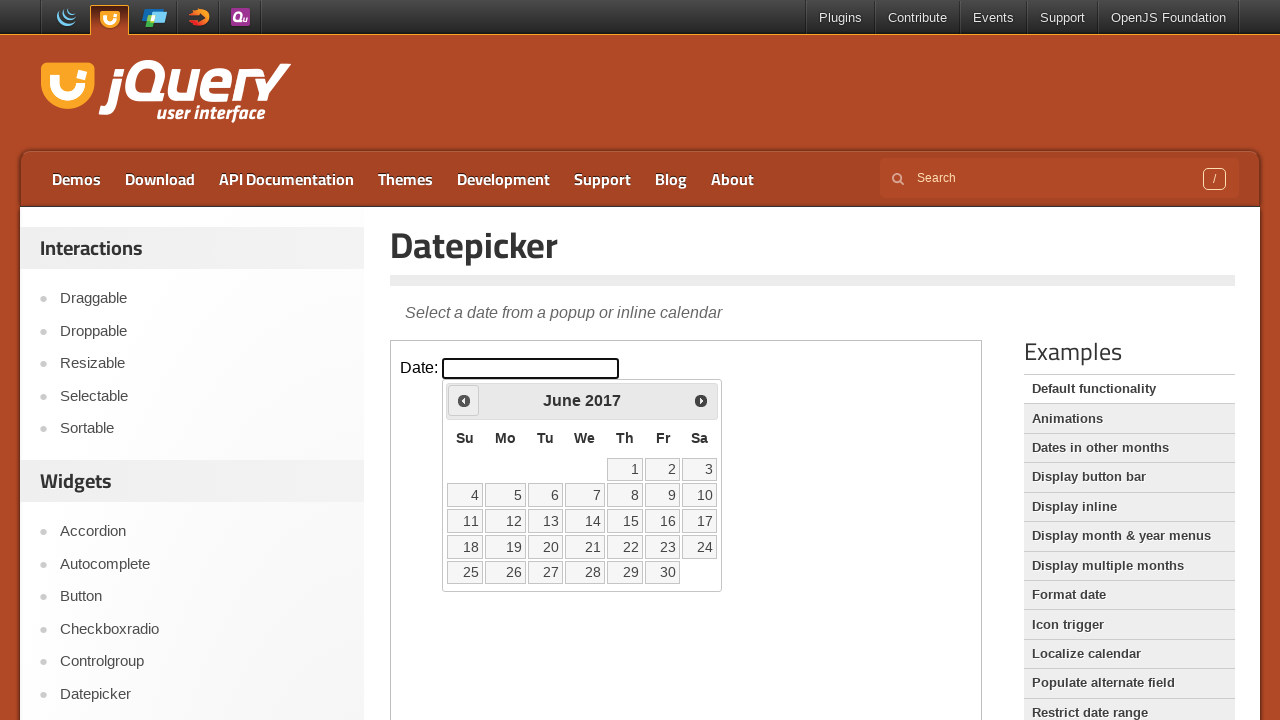

Clicked previous month navigation (currently at June 2017) at (464, 400) on iframe >> nth=0 >> internal:control=enter-frame >> span.ui-icon.ui-icon-circle-t
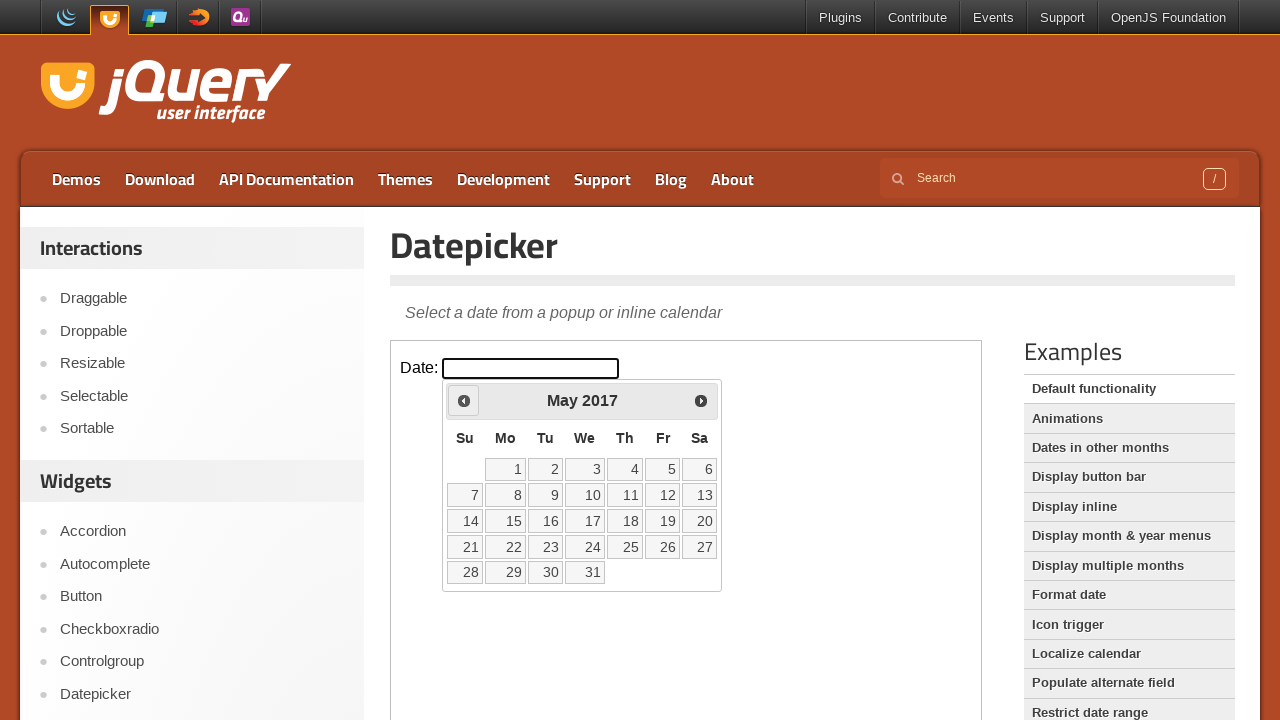

Clicked previous month navigation (currently at May 2017) at (464, 400) on iframe >> nth=0 >> internal:control=enter-frame >> span.ui-icon.ui-icon-circle-t
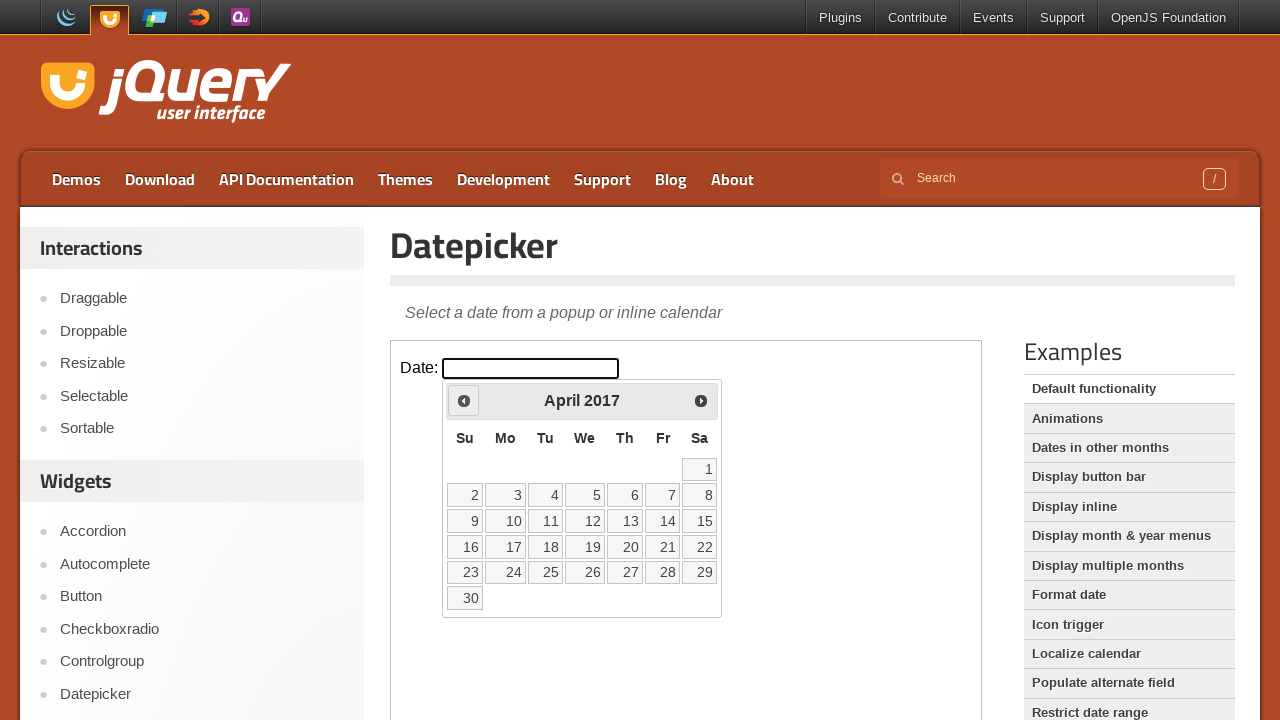

Clicked previous month navigation (currently at April 2017) at (464, 400) on iframe >> nth=0 >> internal:control=enter-frame >> span.ui-icon.ui-icon-circle-t
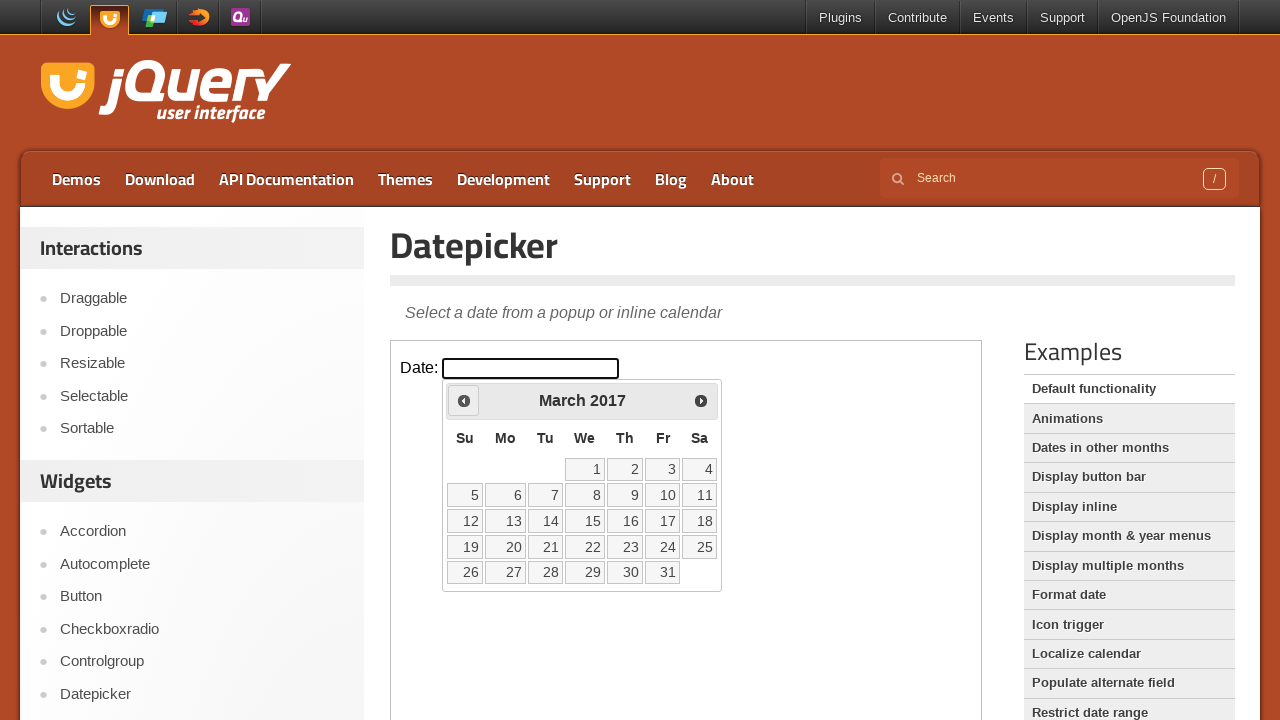

Clicked previous month navigation (currently at March 2017) at (464, 400) on iframe >> nth=0 >> internal:control=enter-frame >> span.ui-icon.ui-icon-circle-t
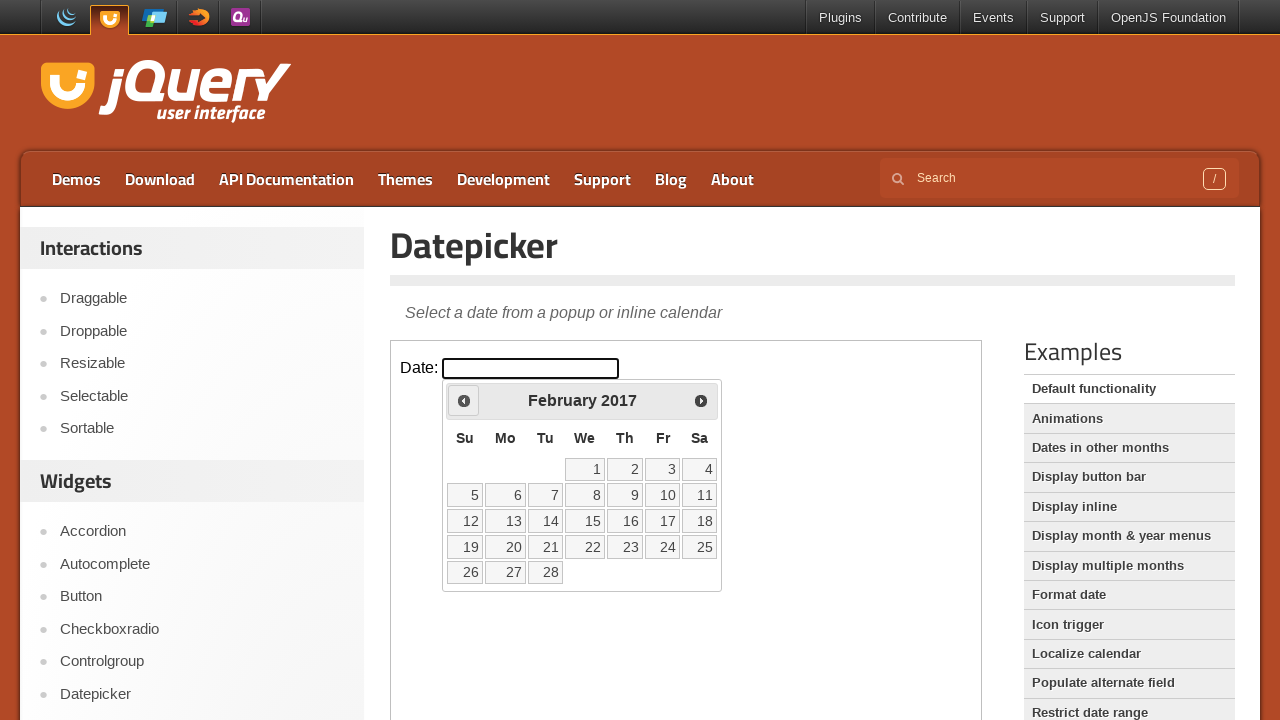

Clicked previous month navigation (currently at February 2017) at (464, 400) on iframe >> nth=0 >> internal:control=enter-frame >> span.ui-icon.ui-icon-circle-t
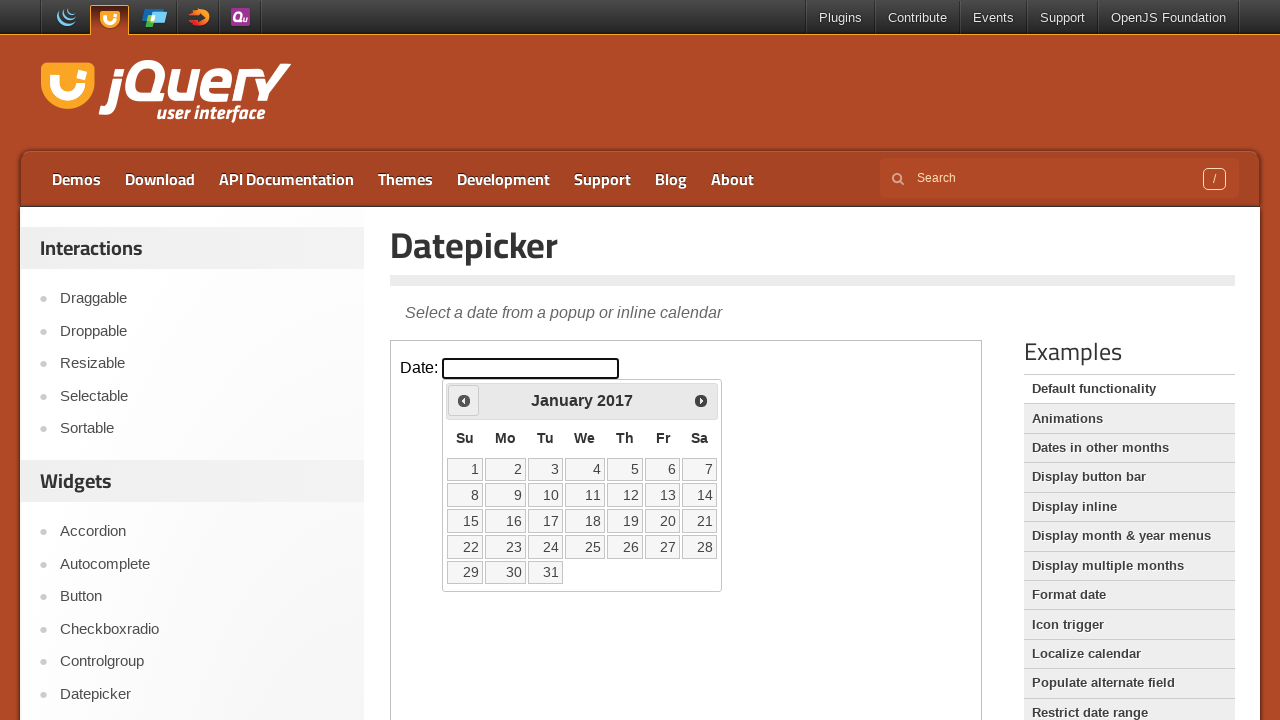

Clicked previous month navigation (currently at January 2017) at (464, 400) on iframe >> nth=0 >> internal:control=enter-frame >> span.ui-icon.ui-icon-circle-t
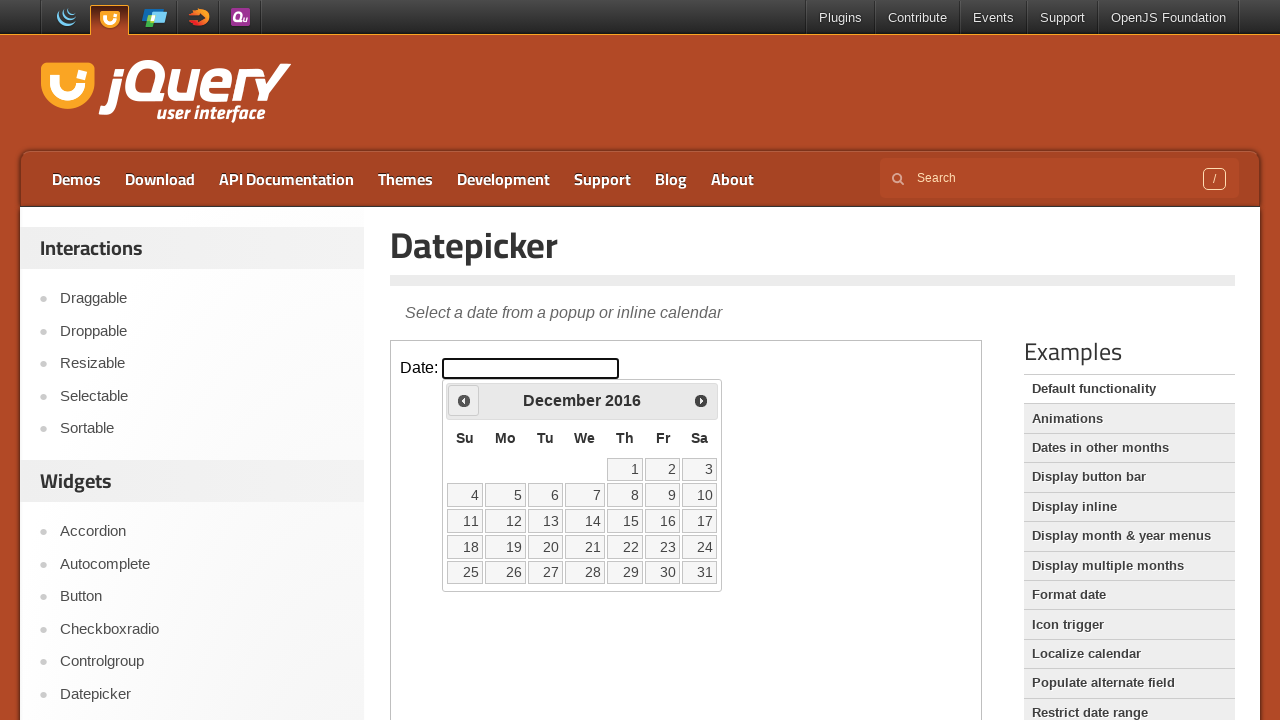

Clicked previous month navigation (currently at December 2016) at (464, 400) on iframe >> nth=0 >> internal:control=enter-frame >> span.ui-icon.ui-icon-circle-t
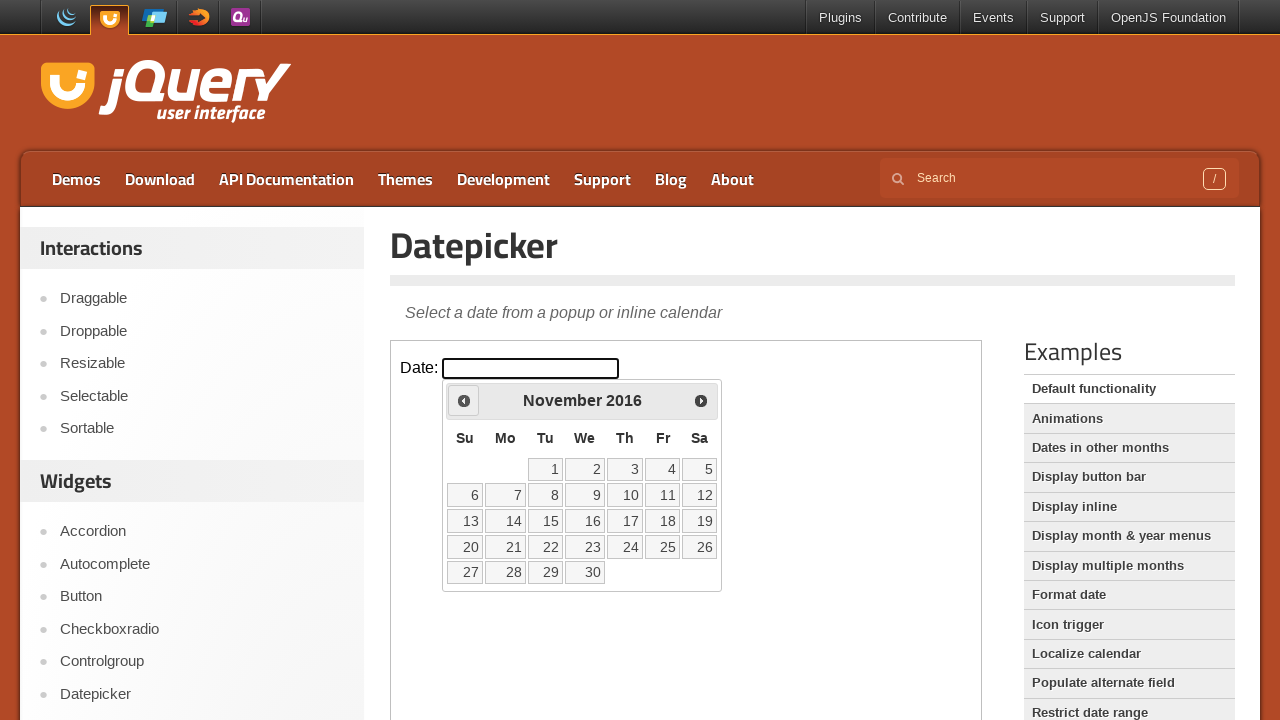

Clicked previous month navigation (currently at November 2016) at (464, 400) on iframe >> nth=0 >> internal:control=enter-frame >> span.ui-icon.ui-icon-circle-t
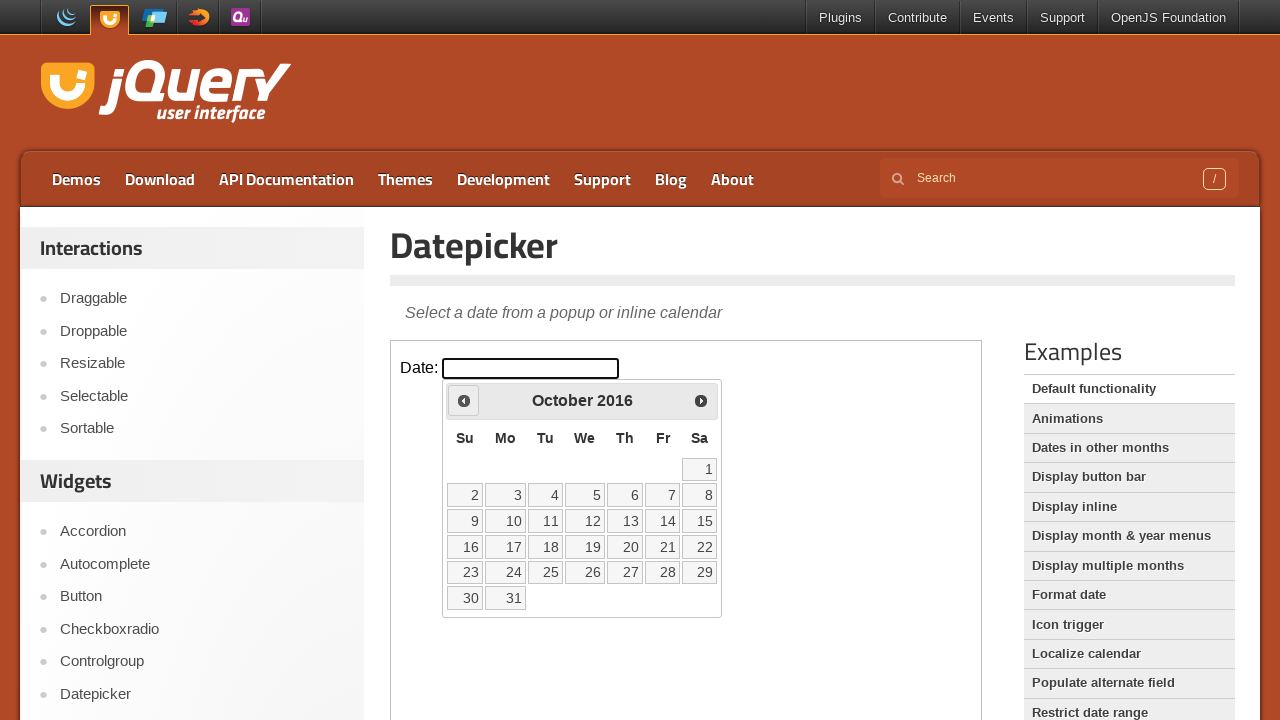

Clicked previous month navigation (currently at October 2016) at (464, 400) on iframe >> nth=0 >> internal:control=enter-frame >> span.ui-icon.ui-icon-circle-t
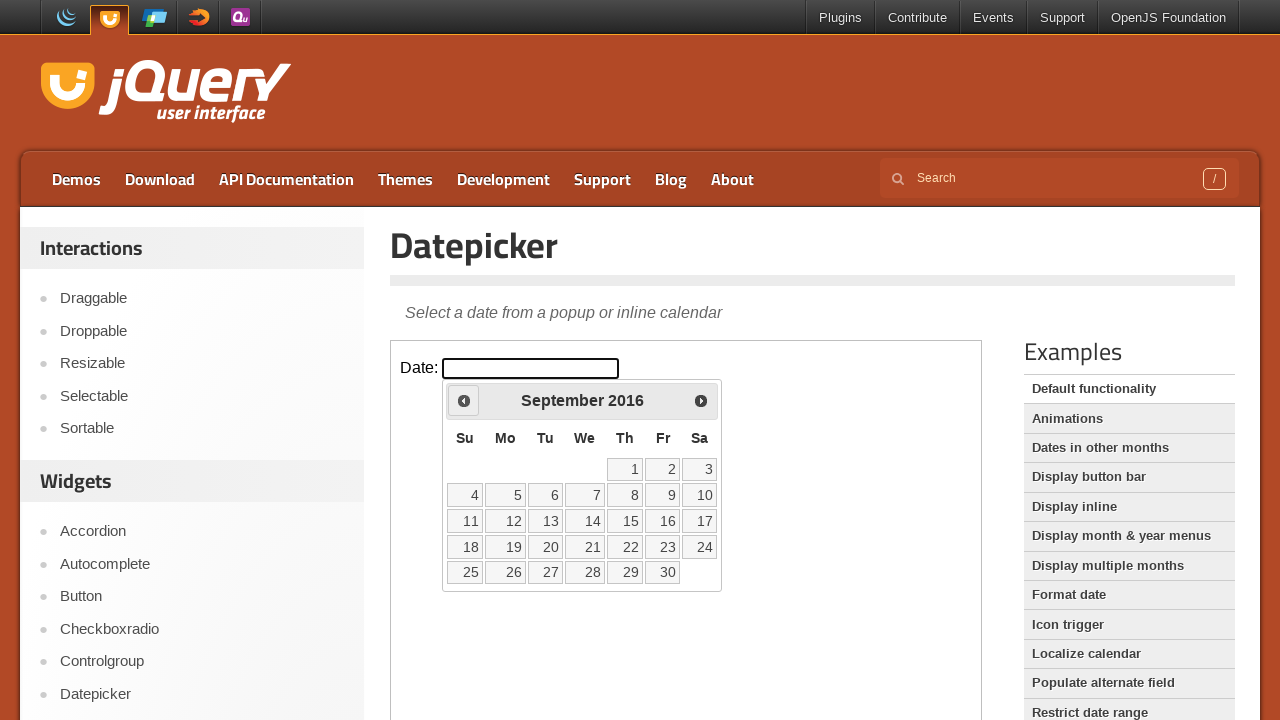

Clicked previous month navigation (currently at September 2016) at (464, 400) on iframe >> nth=0 >> internal:control=enter-frame >> span.ui-icon.ui-icon-circle-t
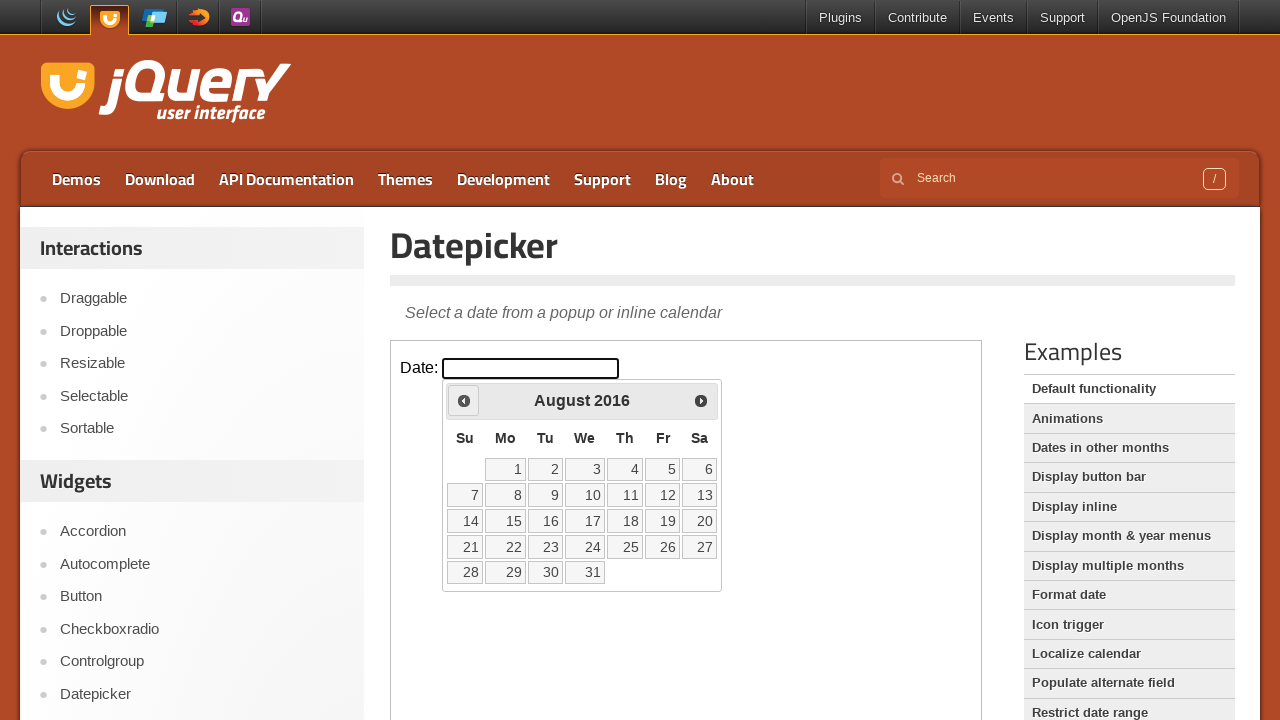

Clicked previous month navigation (currently at August 2016) at (464, 400) on iframe >> nth=0 >> internal:control=enter-frame >> span.ui-icon.ui-icon-circle-t
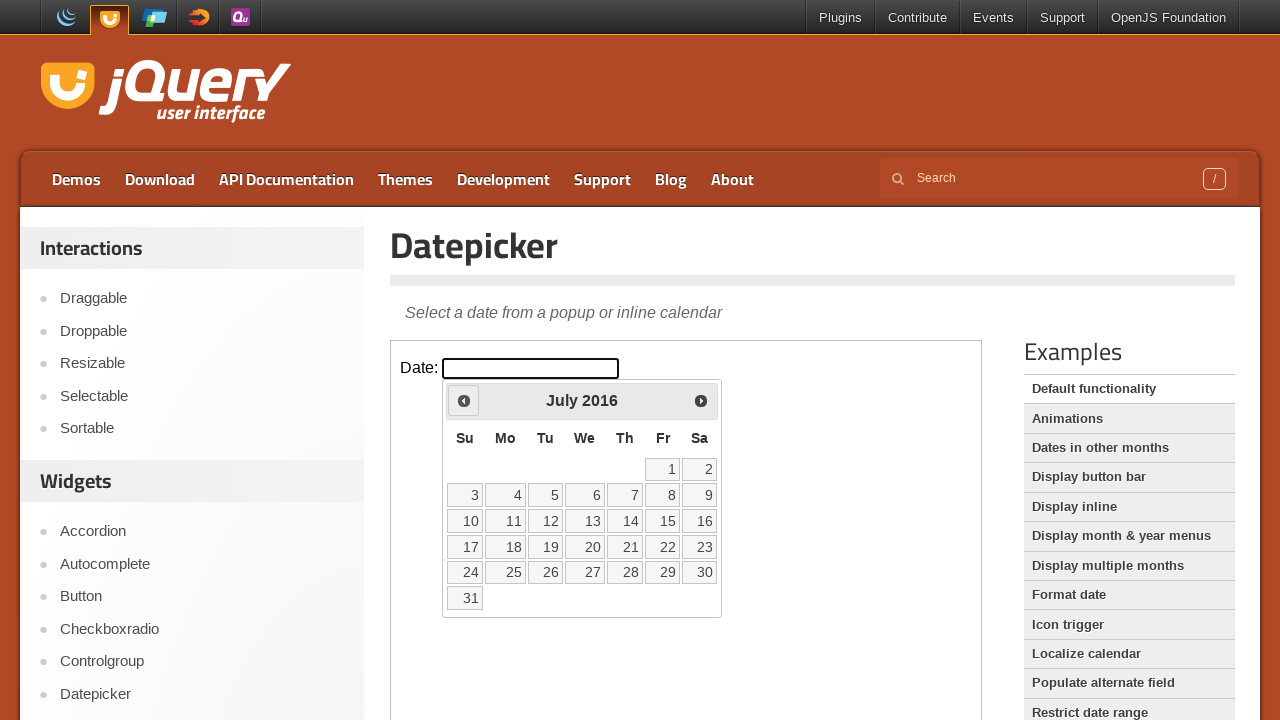

Clicked previous month navigation (currently at July 2016) at (464, 400) on iframe >> nth=0 >> internal:control=enter-frame >> span.ui-icon.ui-icon-circle-t
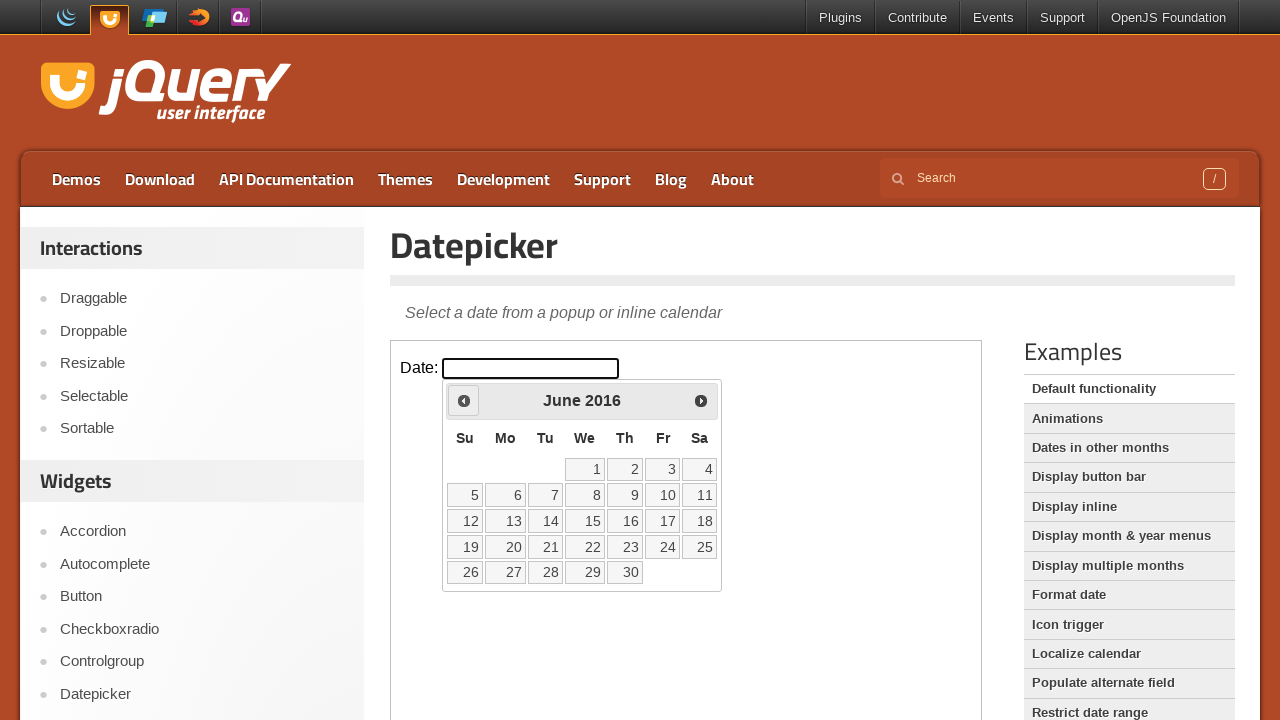

Clicked previous month navigation (currently at June 2016) at (464, 400) on iframe >> nth=0 >> internal:control=enter-frame >> span.ui-icon.ui-icon-circle-t
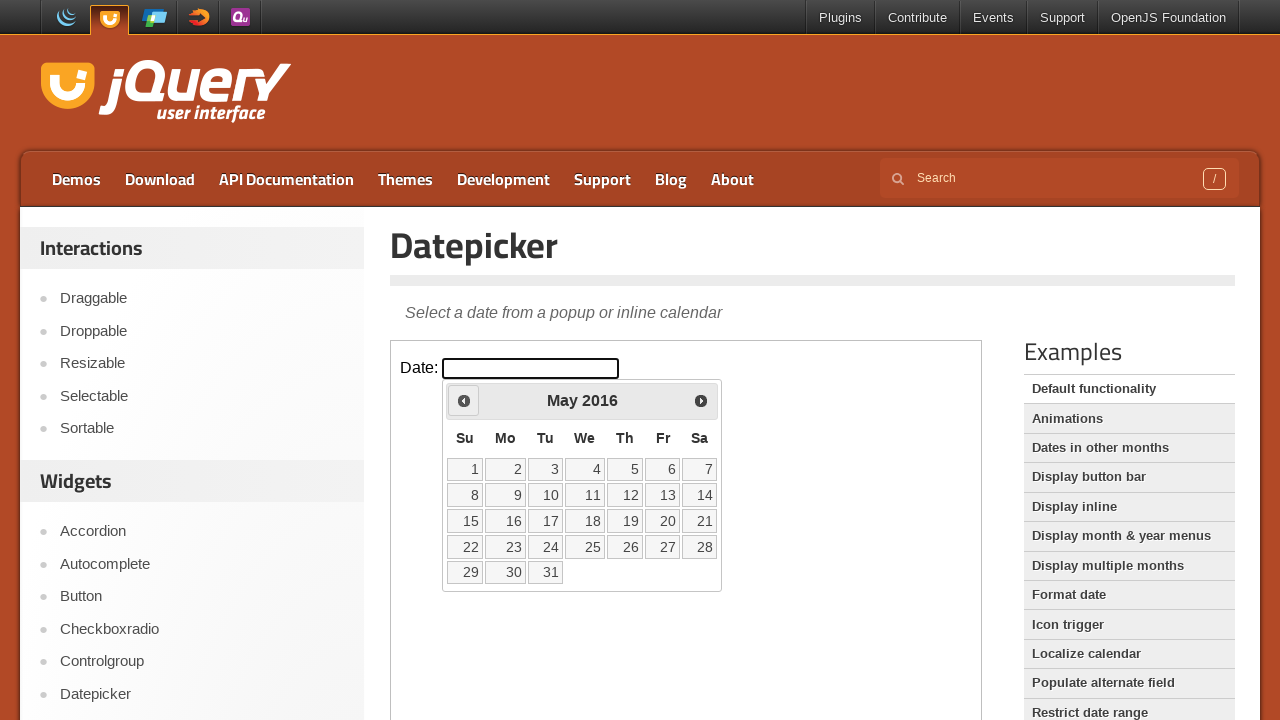

Clicked previous month navigation (currently at May 2016) at (464, 400) on iframe >> nth=0 >> internal:control=enter-frame >> span.ui-icon.ui-icon-circle-t
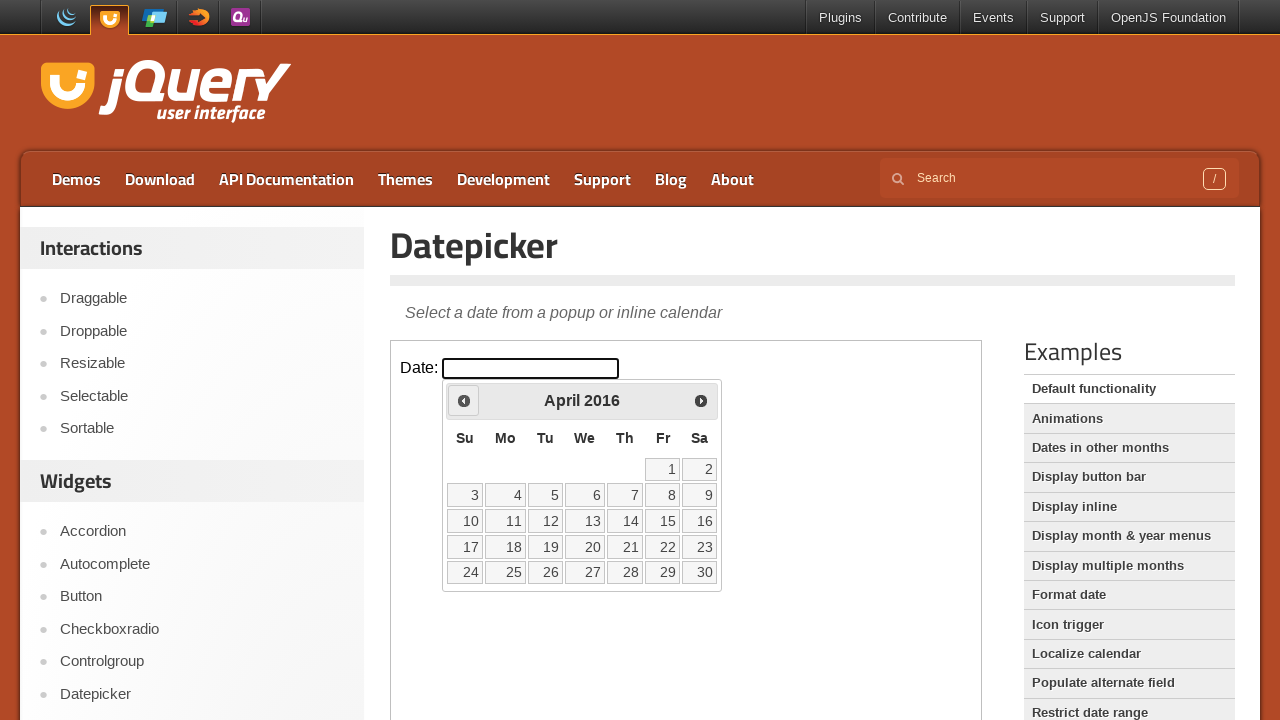

Clicked previous month navigation (currently at April 2016) at (464, 400) on iframe >> nth=0 >> internal:control=enter-frame >> span.ui-icon.ui-icon-circle-t
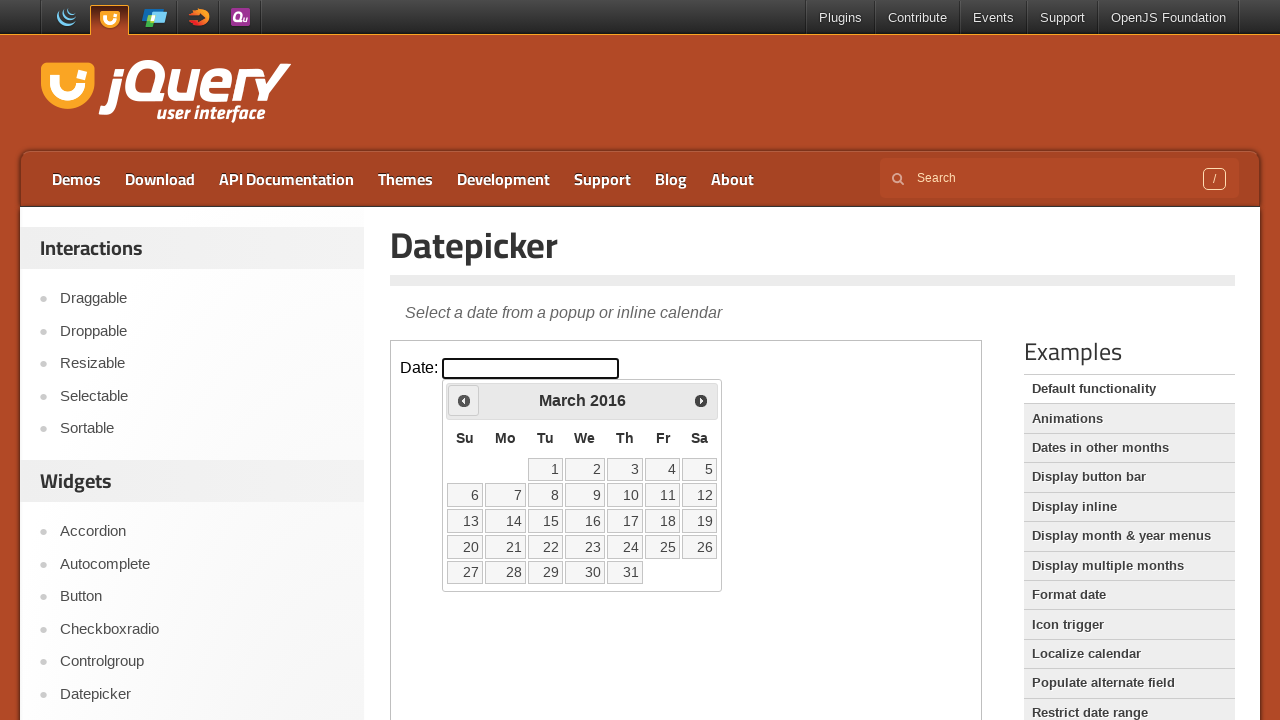

Clicked previous month navigation (currently at March 2016) at (464, 400) on iframe >> nth=0 >> internal:control=enter-frame >> span.ui-icon.ui-icon-circle-t
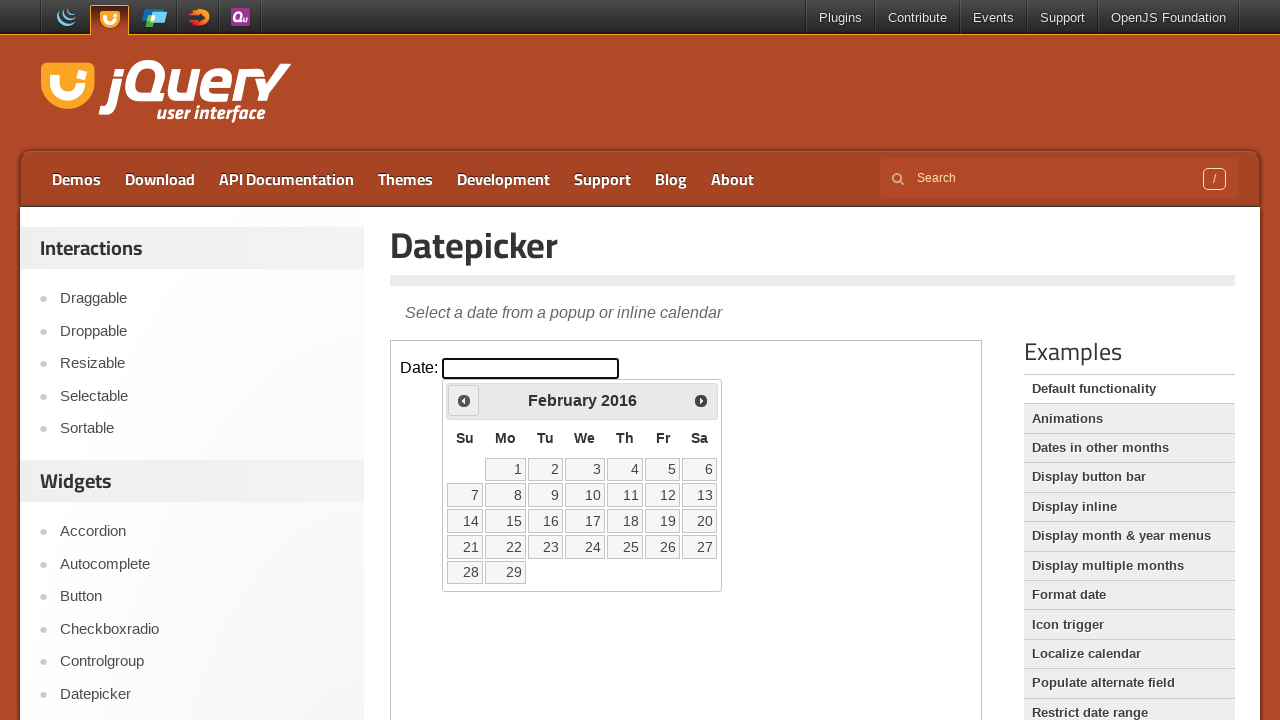

Clicked previous month navigation (currently at February 2016) at (464, 400) on iframe >> nth=0 >> internal:control=enter-frame >> span.ui-icon.ui-icon-circle-t
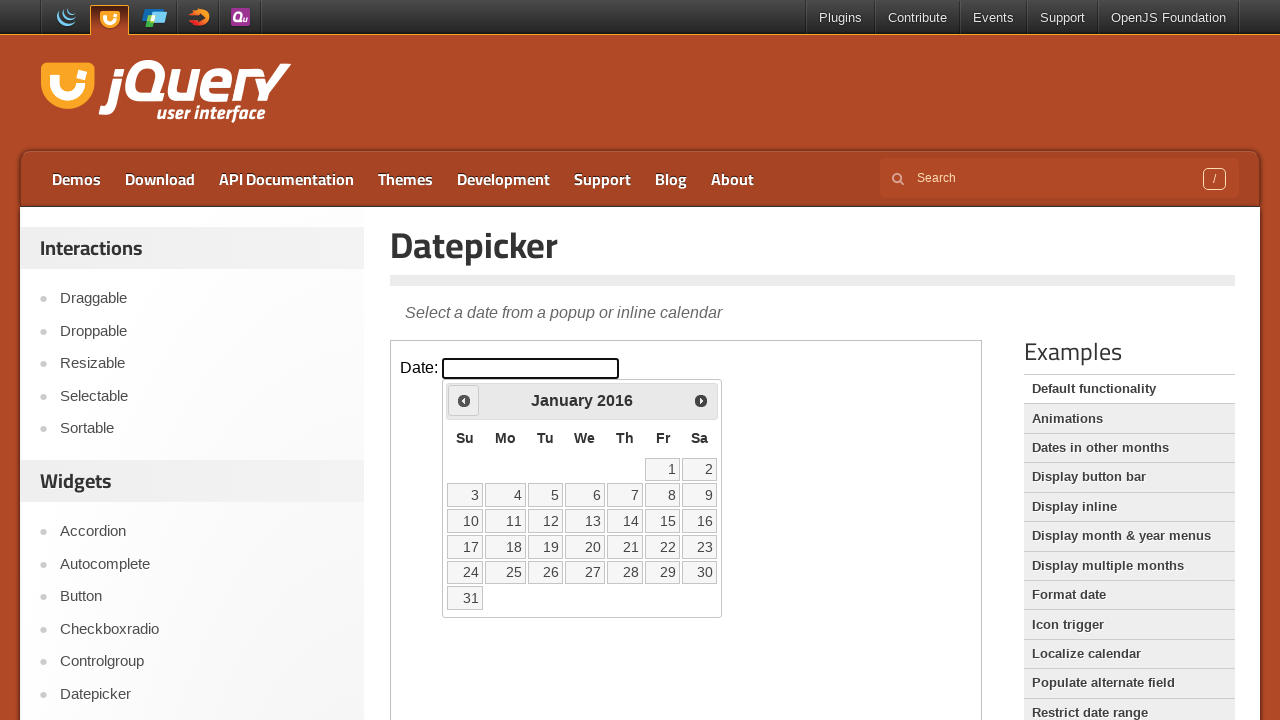

Clicked previous month navigation (currently at January 2016) at (464, 400) on iframe >> nth=0 >> internal:control=enter-frame >> span.ui-icon.ui-icon-circle-t
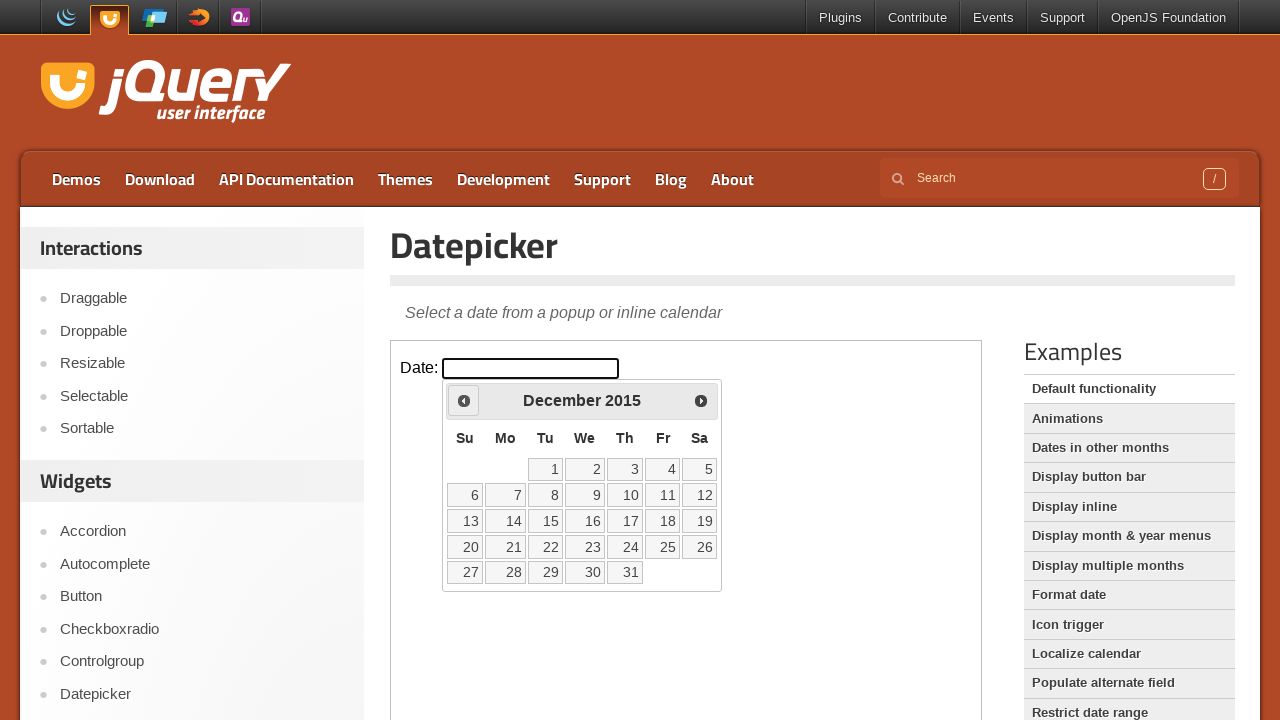

Clicked previous month navigation (currently at December 2015) at (464, 400) on iframe >> nth=0 >> internal:control=enter-frame >> span.ui-icon.ui-icon-circle-t
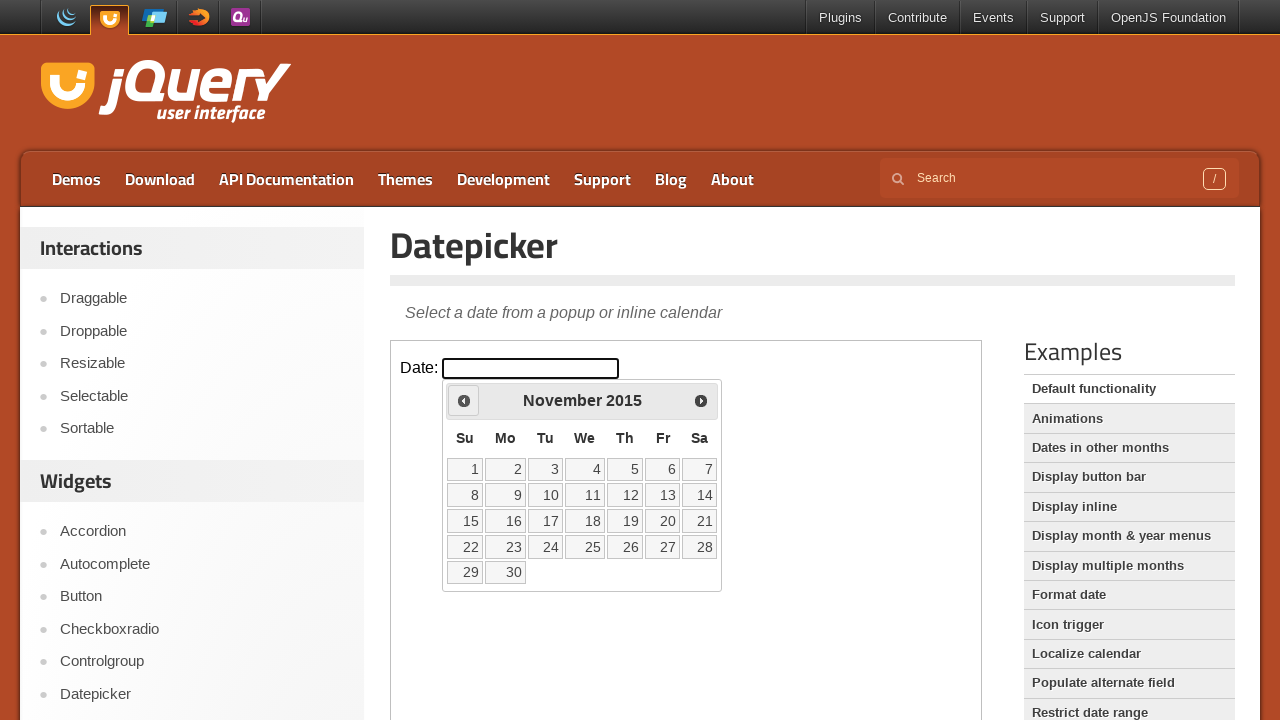

Clicked previous month navigation (currently at November 2015) at (464, 400) on iframe >> nth=0 >> internal:control=enter-frame >> span.ui-icon.ui-icon-circle-t
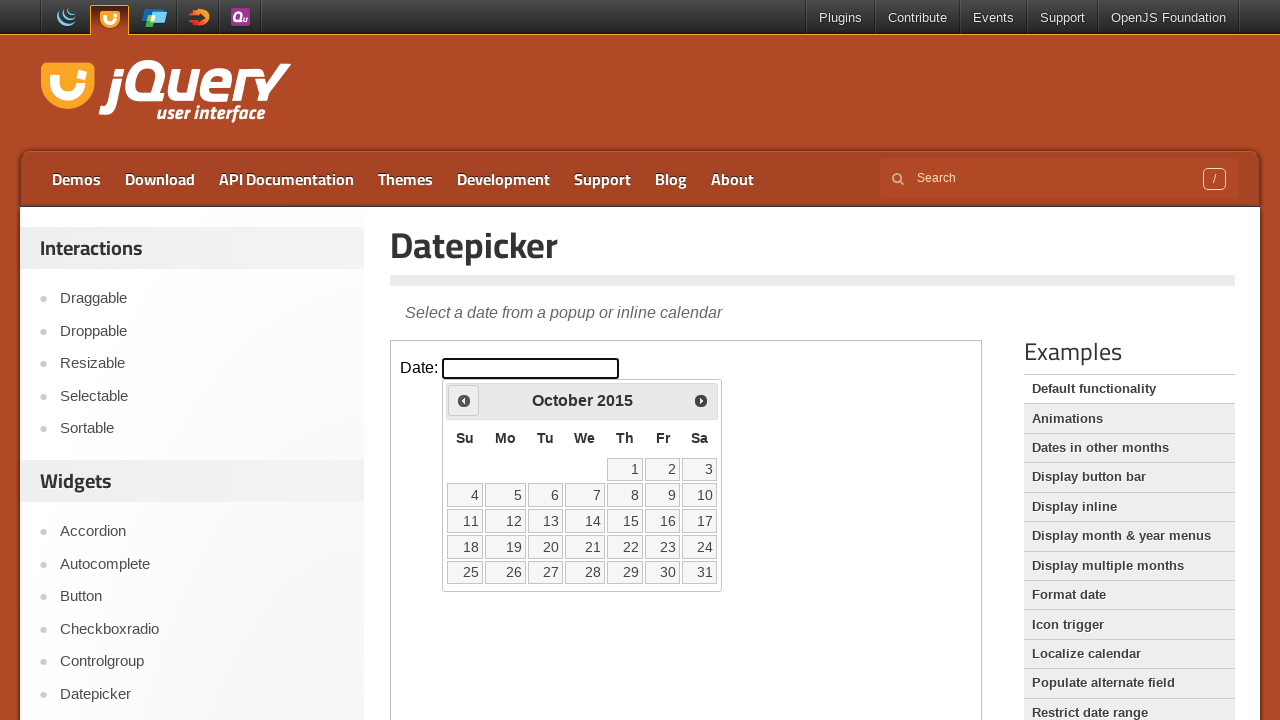

Clicked previous month navigation (currently at October 2015) at (464, 400) on iframe >> nth=0 >> internal:control=enter-frame >> span.ui-icon.ui-icon-circle-t
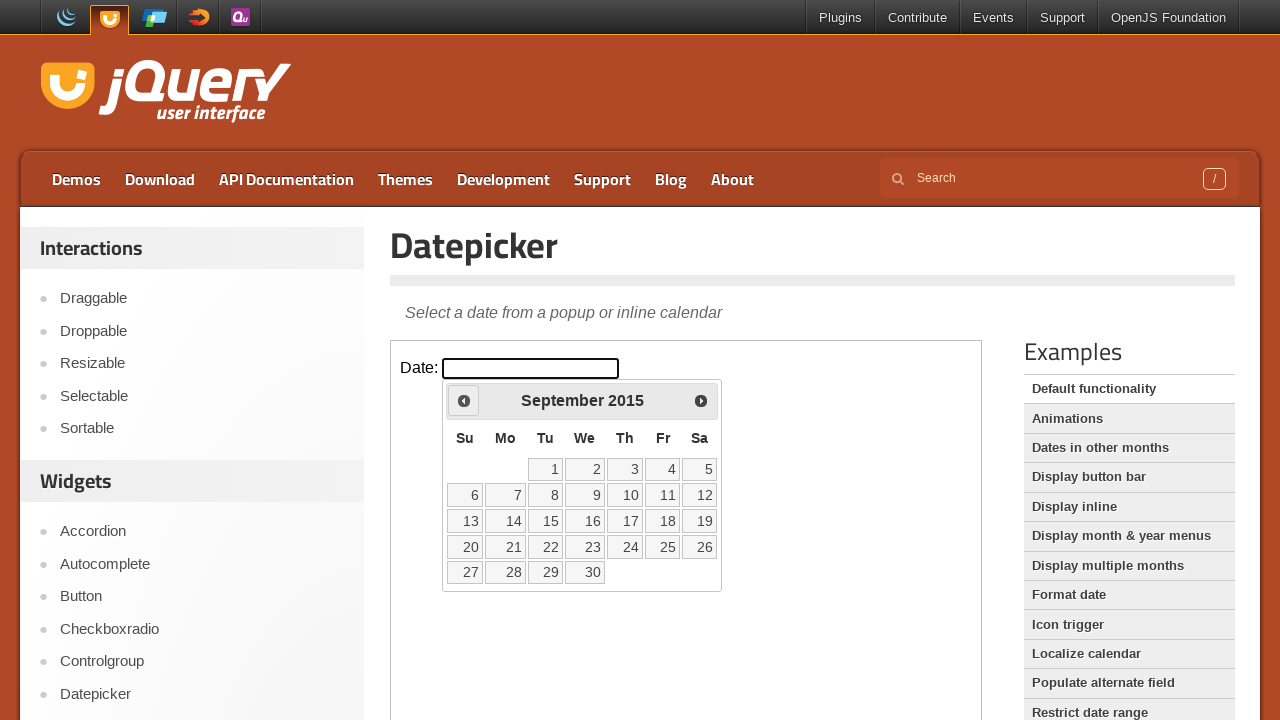

Clicked previous month navigation (currently at September 2015) at (464, 400) on iframe >> nth=0 >> internal:control=enter-frame >> span.ui-icon.ui-icon-circle-t
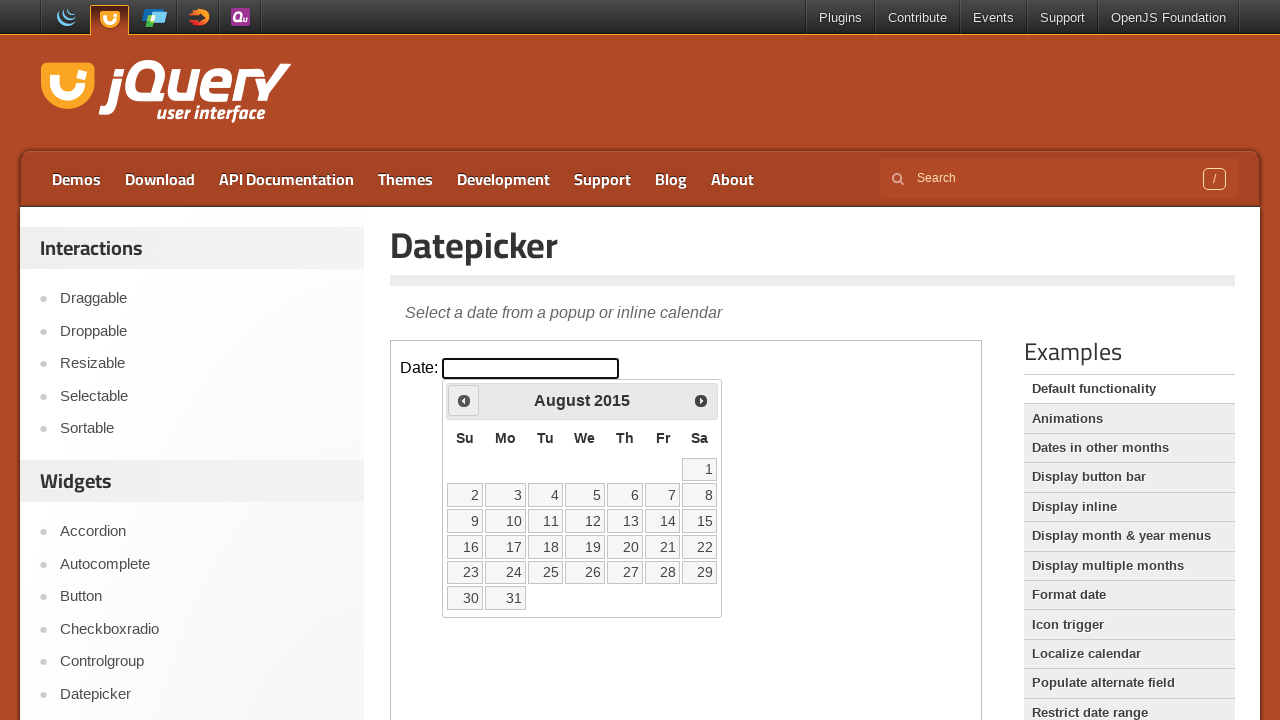

Clicked previous month navigation (currently at August 2015) at (464, 400) on iframe >> nth=0 >> internal:control=enter-frame >> span.ui-icon.ui-icon-circle-t
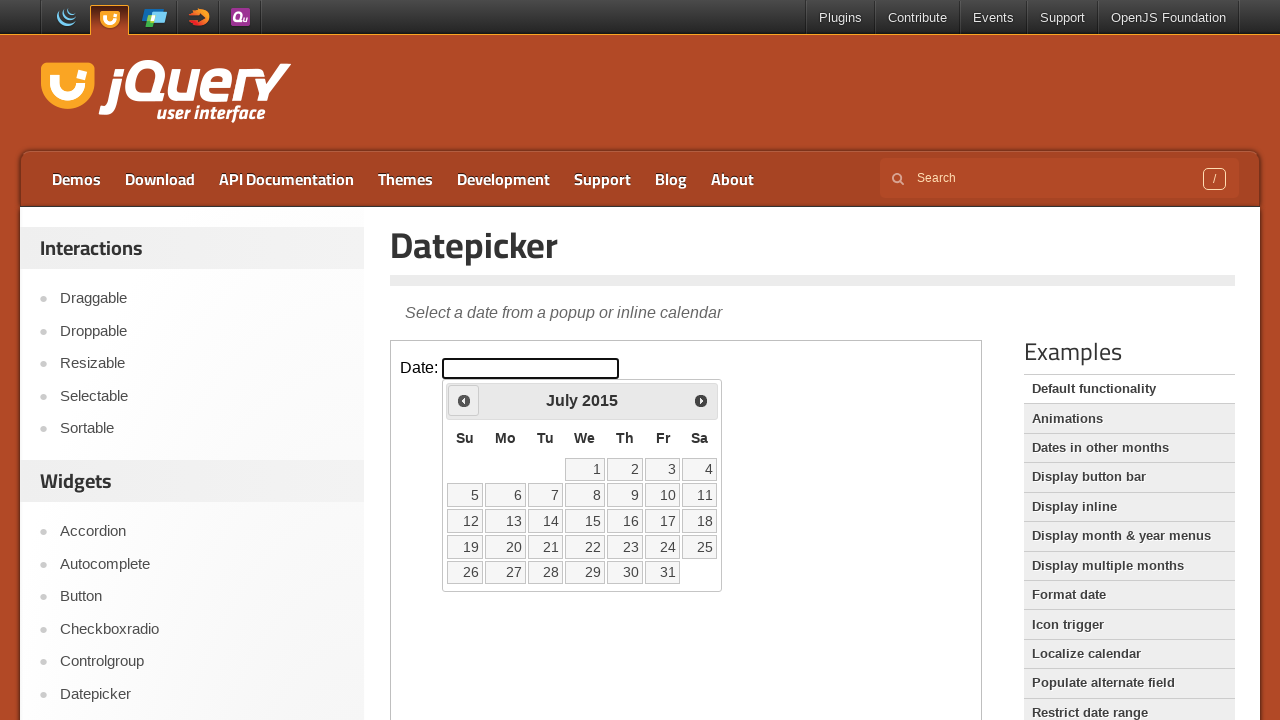

Clicked previous month navigation (currently at July 2015) at (464, 400) on iframe >> nth=0 >> internal:control=enter-frame >> span.ui-icon.ui-icon-circle-t
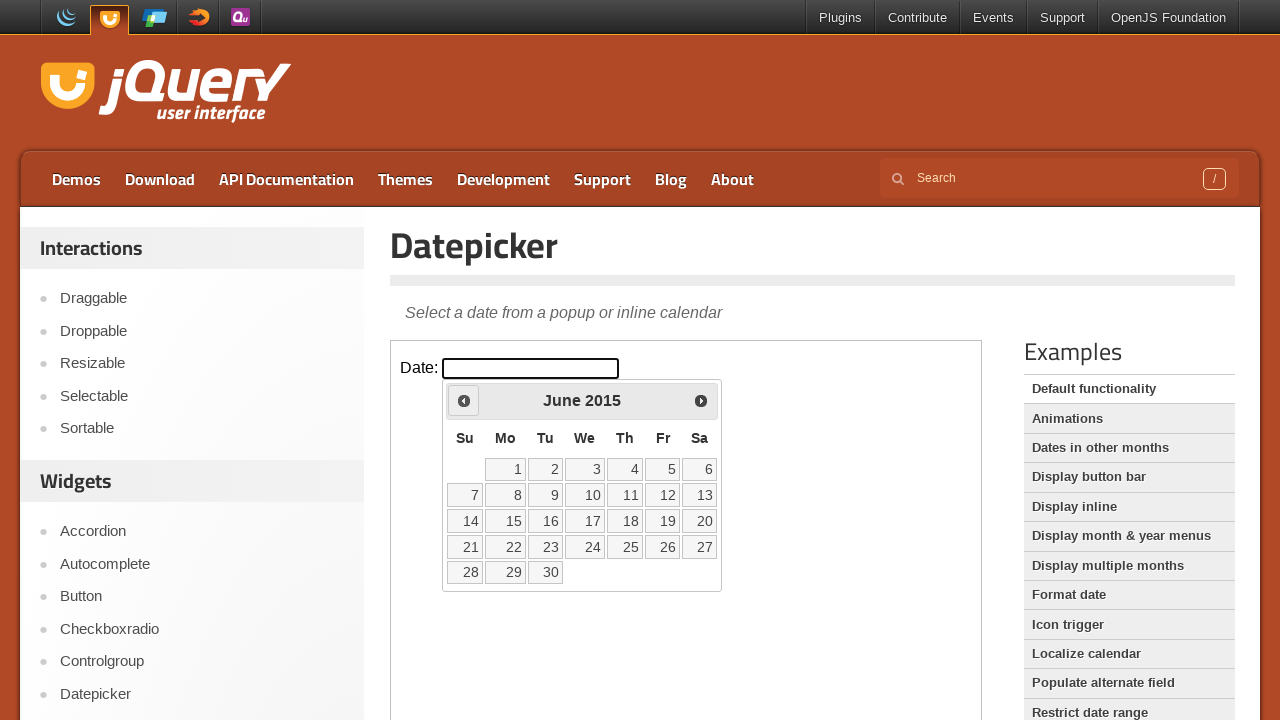

Clicked previous month navigation (currently at June 2015) at (464, 400) on iframe >> nth=0 >> internal:control=enter-frame >> span.ui-icon.ui-icon-circle-t
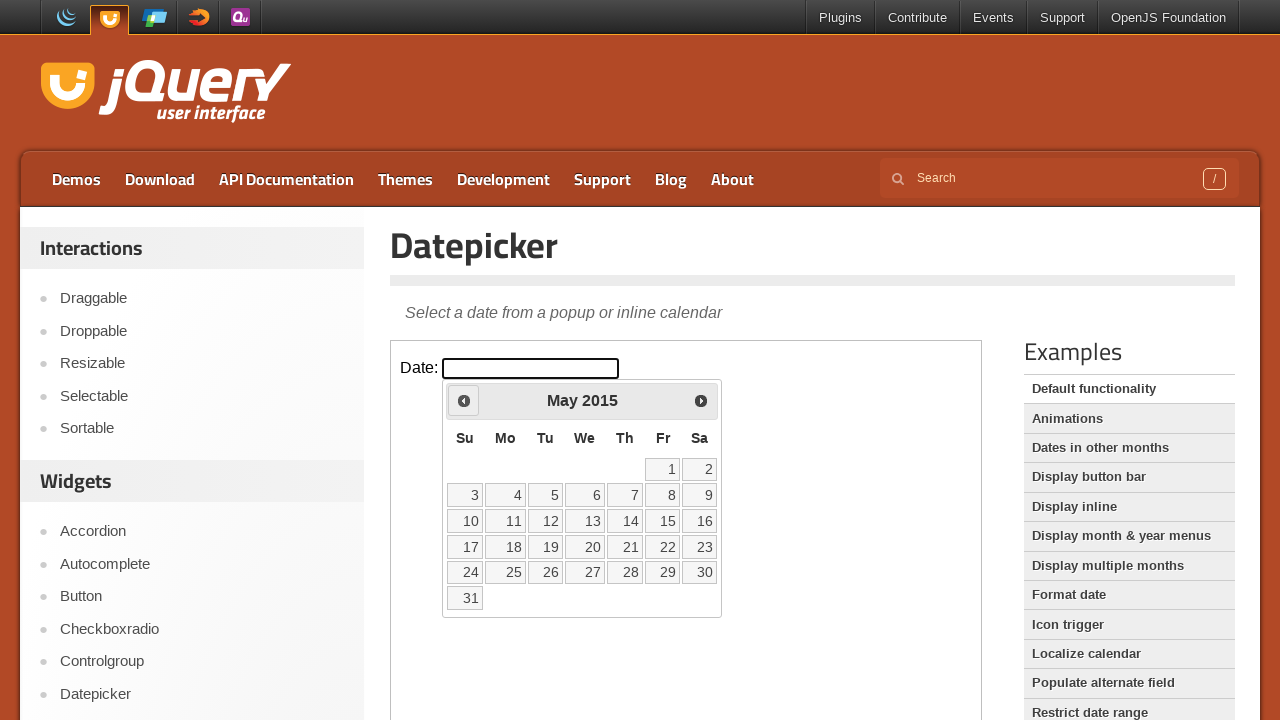

Clicked previous month navigation (currently at May 2015) at (464, 400) on iframe >> nth=0 >> internal:control=enter-frame >> span.ui-icon.ui-icon-circle-t
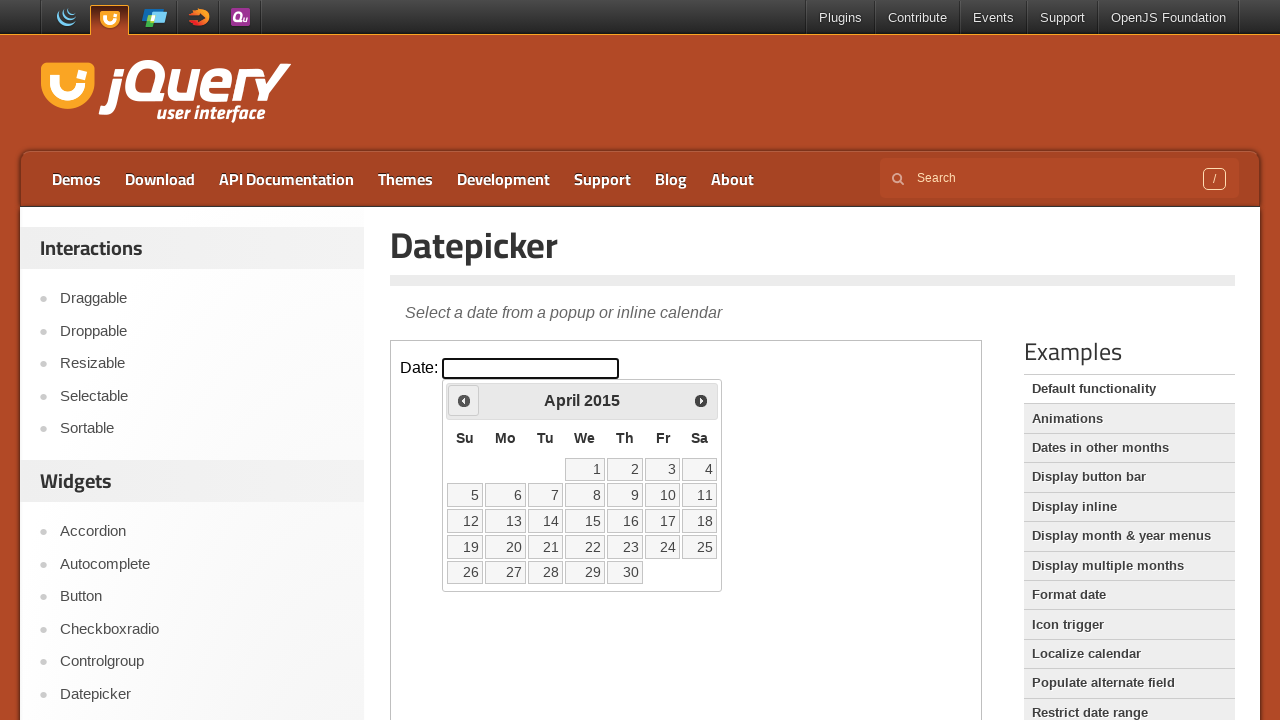

Clicked previous month navigation (currently at April 2015) at (464, 400) on iframe >> nth=0 >> internal:control=enter-frame >> span.ui-icon.ui-icon-circle-t
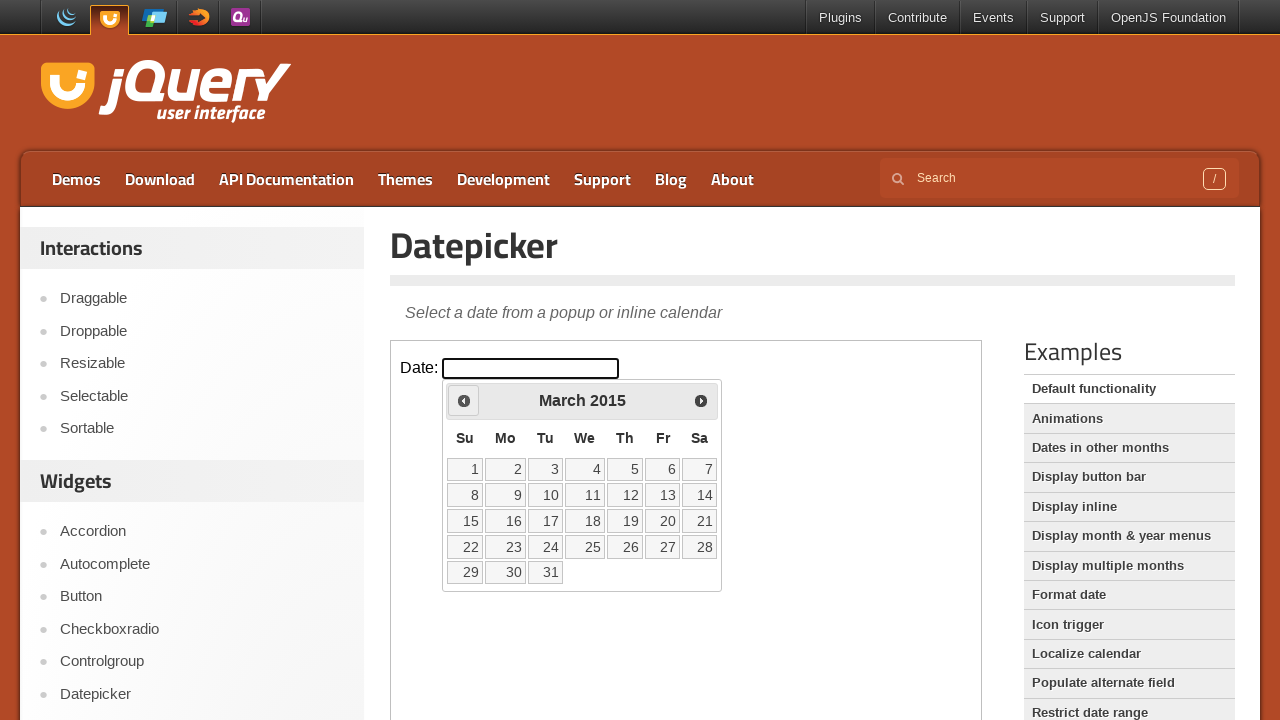

Clicked previous month navigation (currently at March 2015) at (464, 400) on iframe >> nth=0 >> internal:control=enter-frame >> span.ui-icon.ui-icon-circle-t
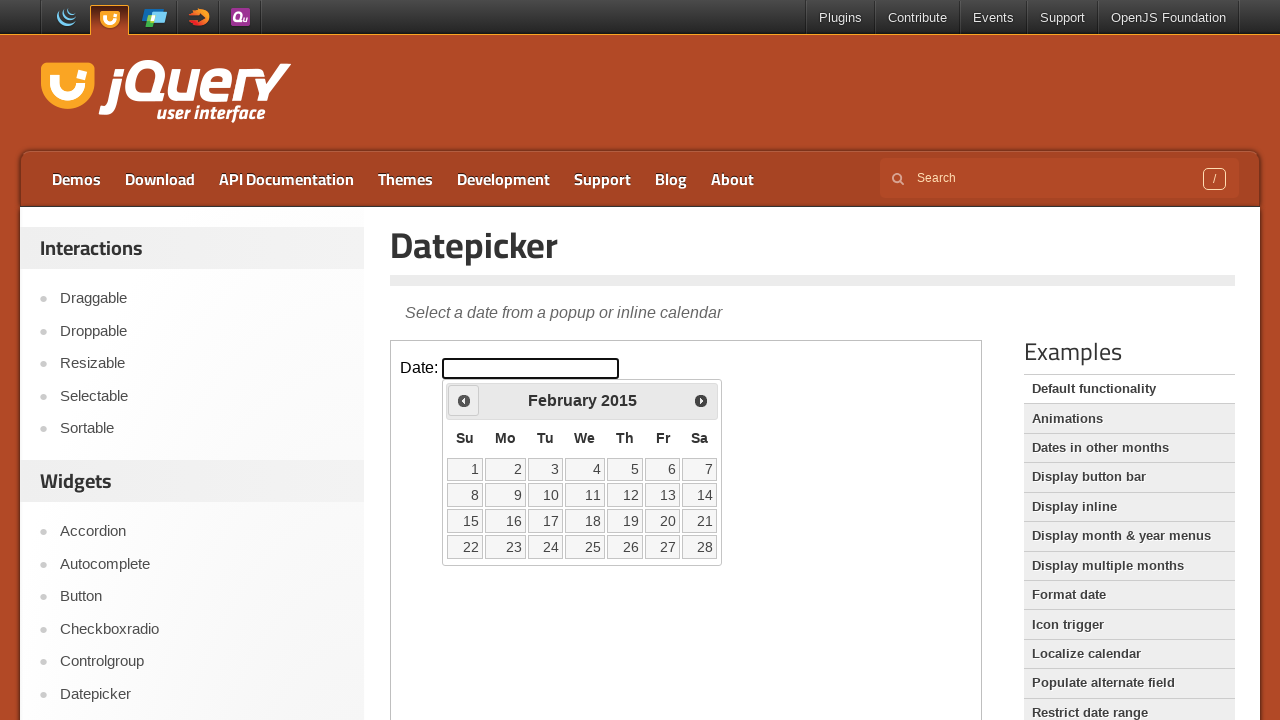

Clicked previous month navigation (currently at February 2015) at (464, 400) on iframe >> nth=0 >> internal:control=enter-frame >> span.ui-icon.ui-icon-circle-t
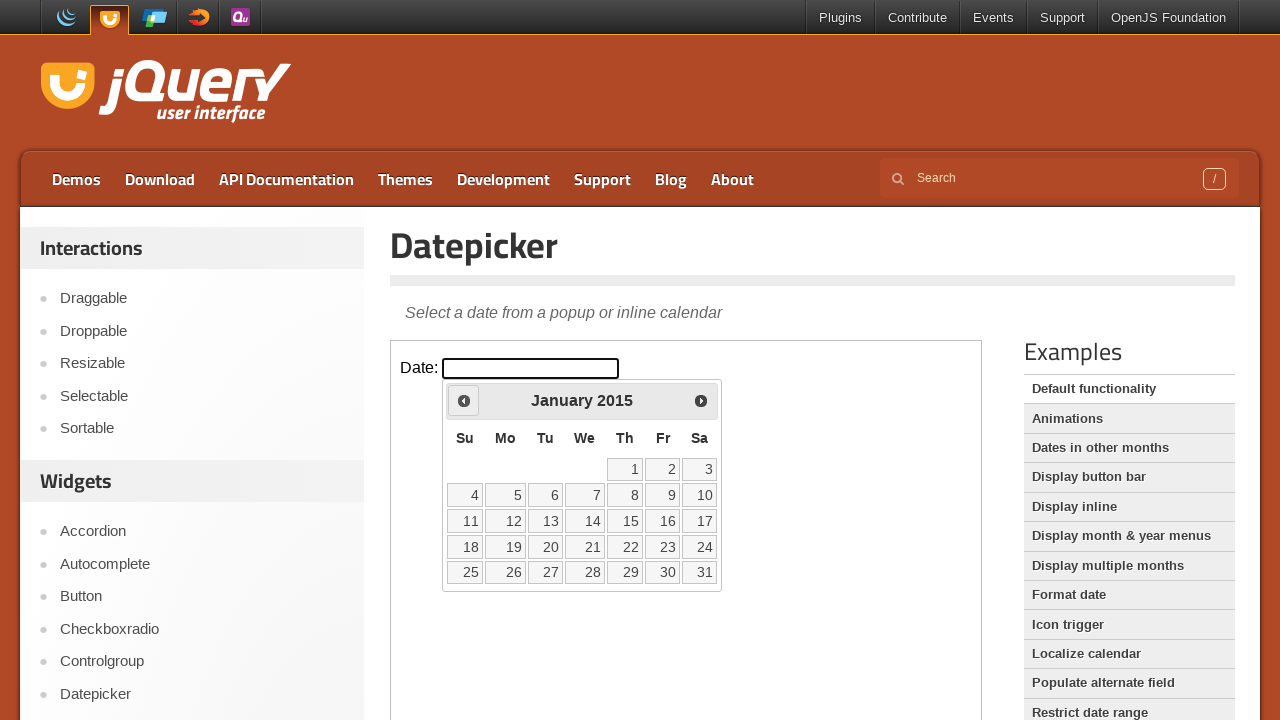

Clicked previous month navigation (currently at January 2015) at (464, 400) on iframe >> nth=0 >> internal:control=enter-frame >> span.ui-icon.ui-icon-circle-t
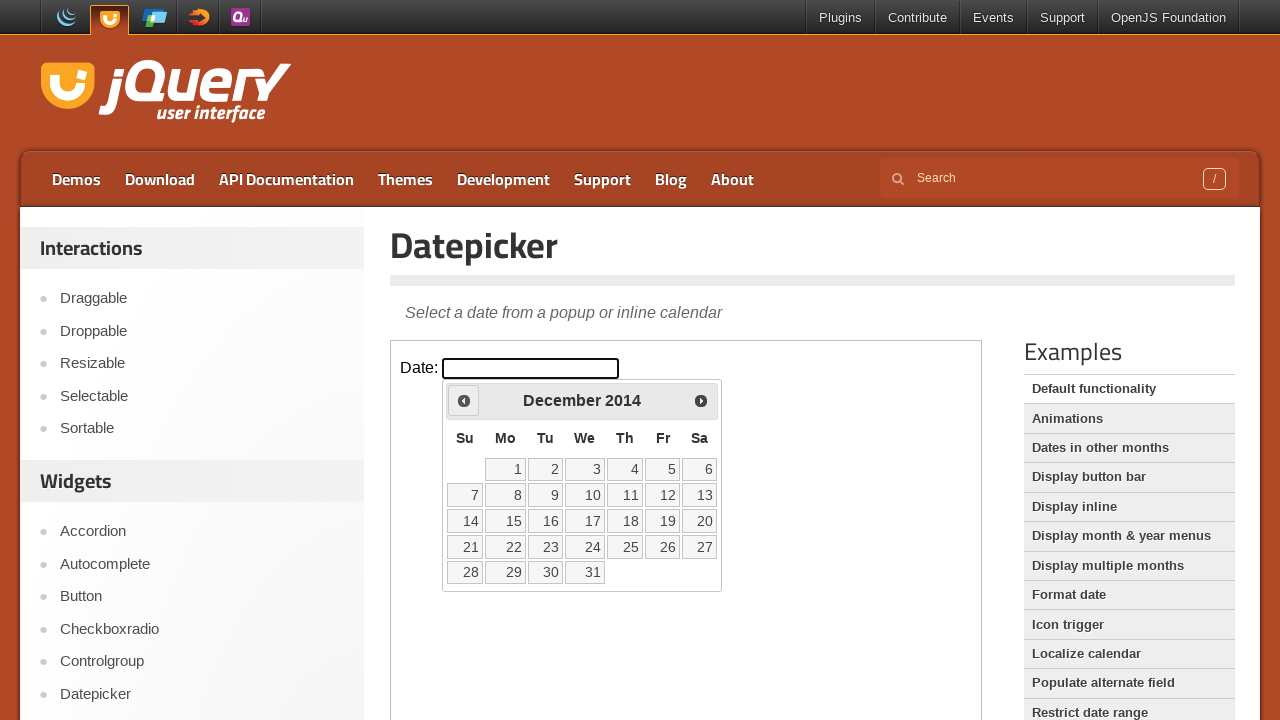

Clicked previous month navigation (currently at December 2014) at (464, 400) on iframe >> nth=0 >> internal:control=enter-frame >> span.ui-icon.ui-icon-circle-t
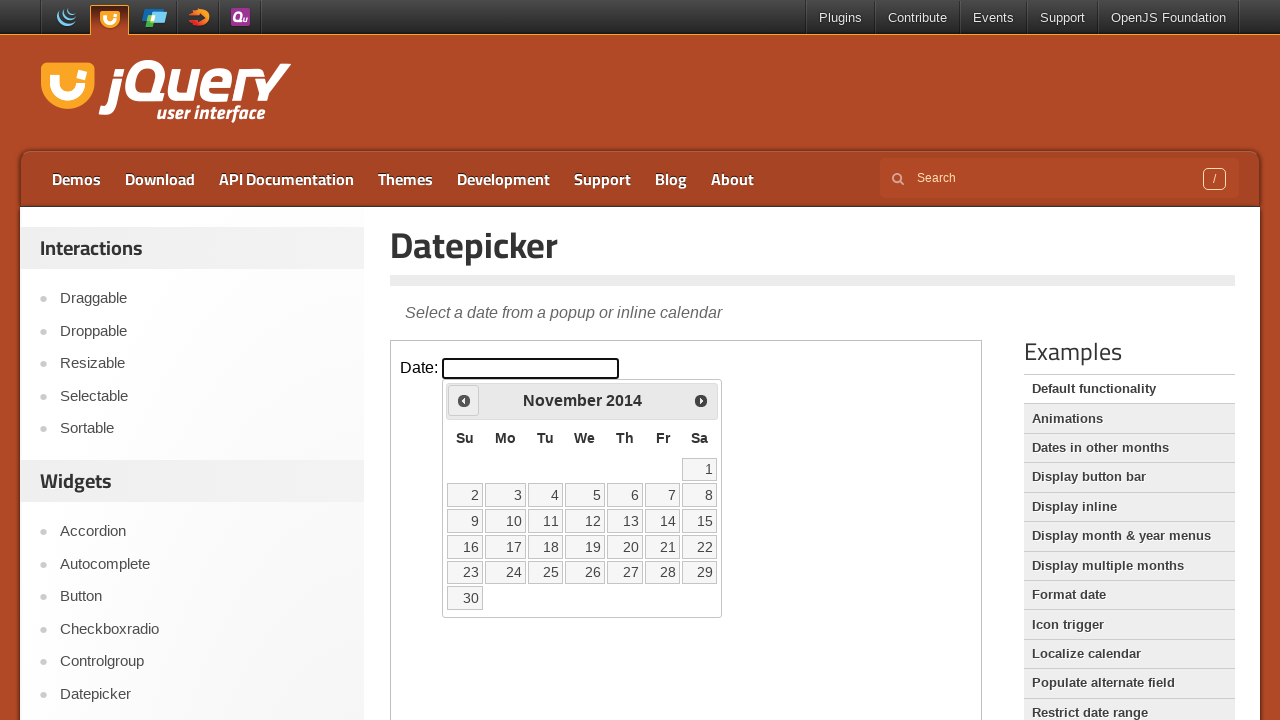

Clicked previous month navigation (currently at November 2014) at (464, 400) on iframe >> nth=0 >> internal:control=enter-frame >> span.ui-icon.ui-icon-circle-t
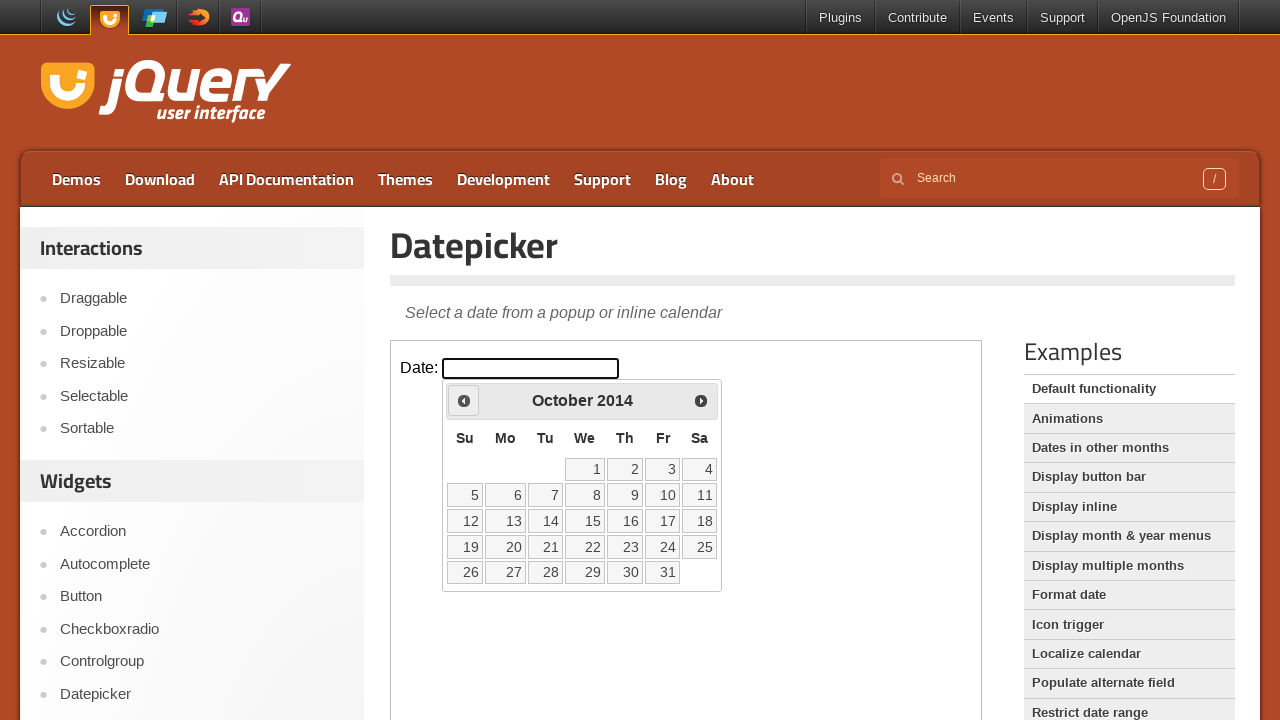

Clicked previous month navigation (currently at October 2014) at (464, 400) on iframe >> nth=0 >> internal:control=enter-frame >> span.ui-icon.ui-icon-circle-t
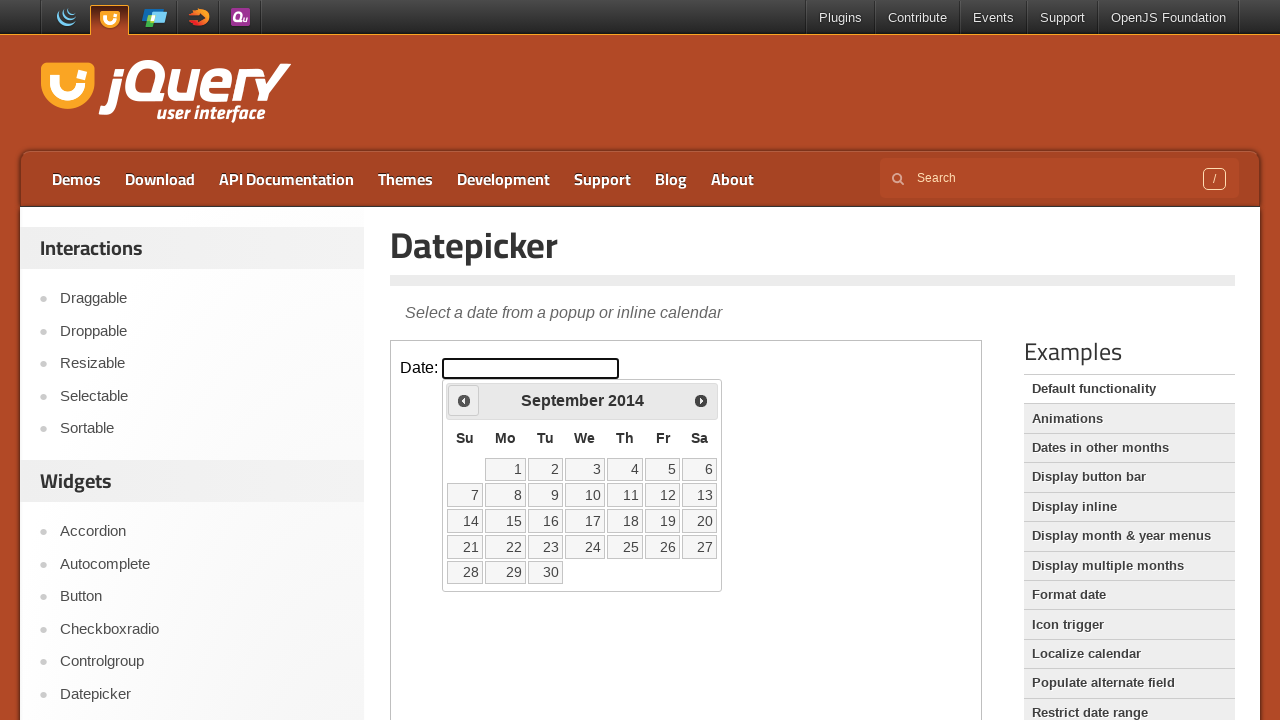

Clicked previous month navigation (currently at September 2014) at (464, 400) on iframe >> nth=0 >> internal:control=enter-frame >> span.ui-icon.ui-icon-circle-t
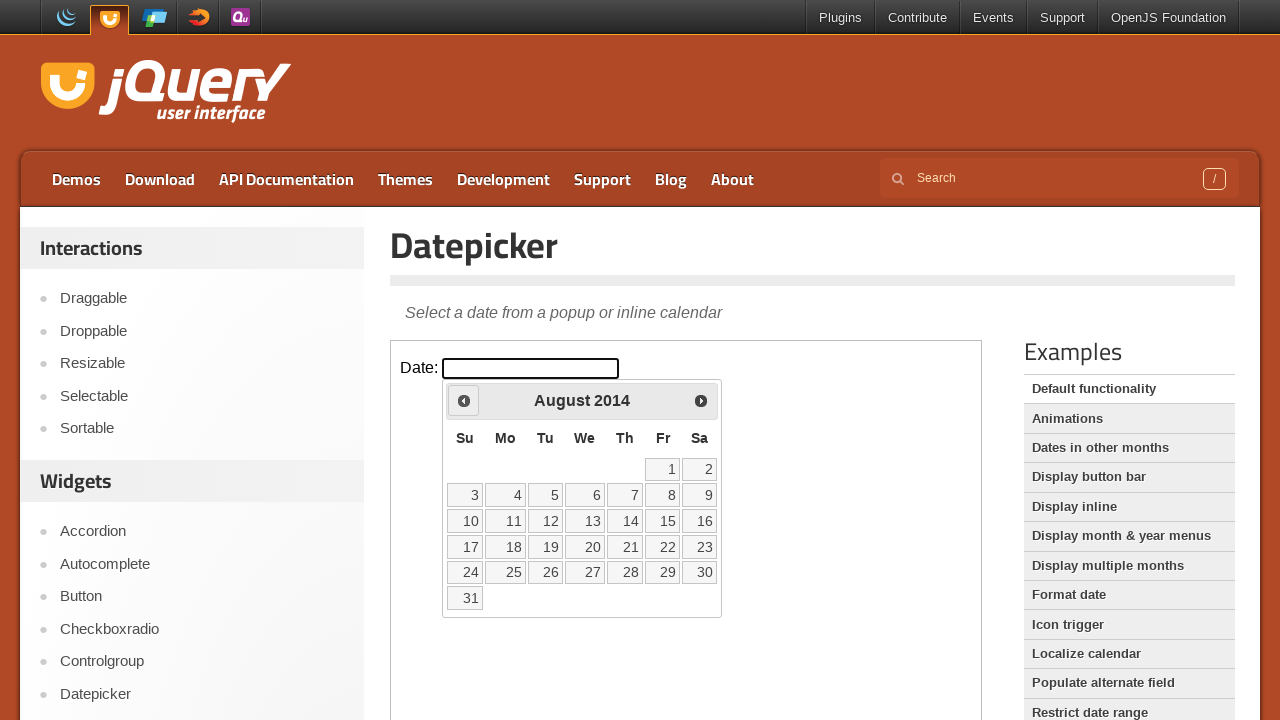

Clicked previous month navigation (currently at August 2014) at (464, 400) on iframe >> nth=0 >> internal:control=enter-frame >> span.ui-icon.ui-icon-circle-t
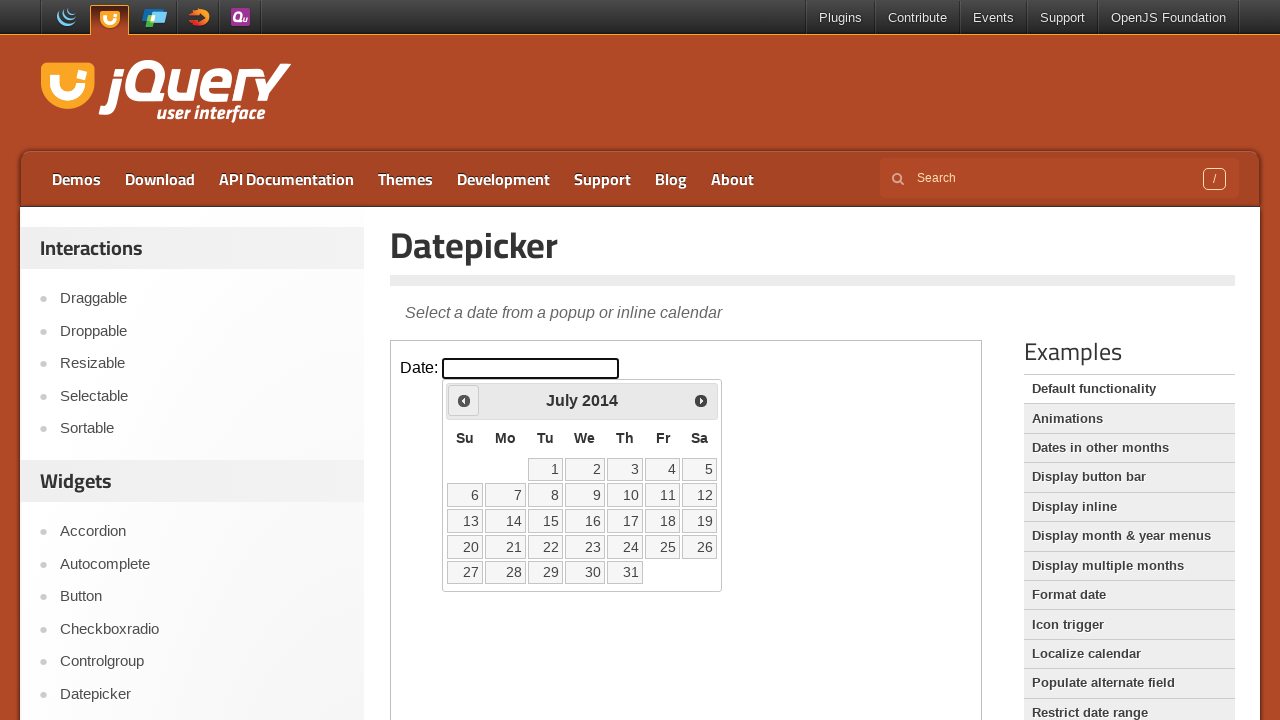

Clicked previous month navigation (currently at July 2014) at (464, 400) on iframe >> nth=0 >> internal:control=enter-frame >> span.ui-icon.ui-icon-circle-t
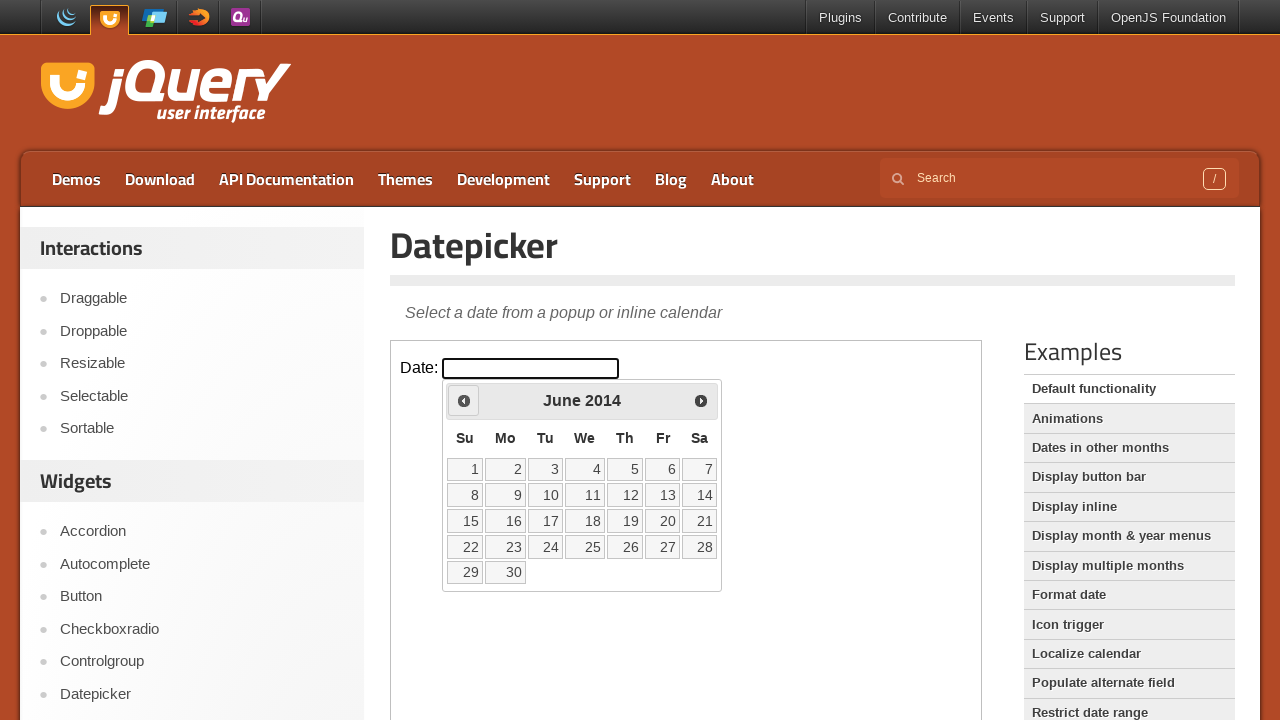

Clicked previous month navigation (currently at June 2014) at (464, 400) on iframe >> nth=0 >> internal:control=enter-frame >> span.ui-icon.ui-icon-circle-t
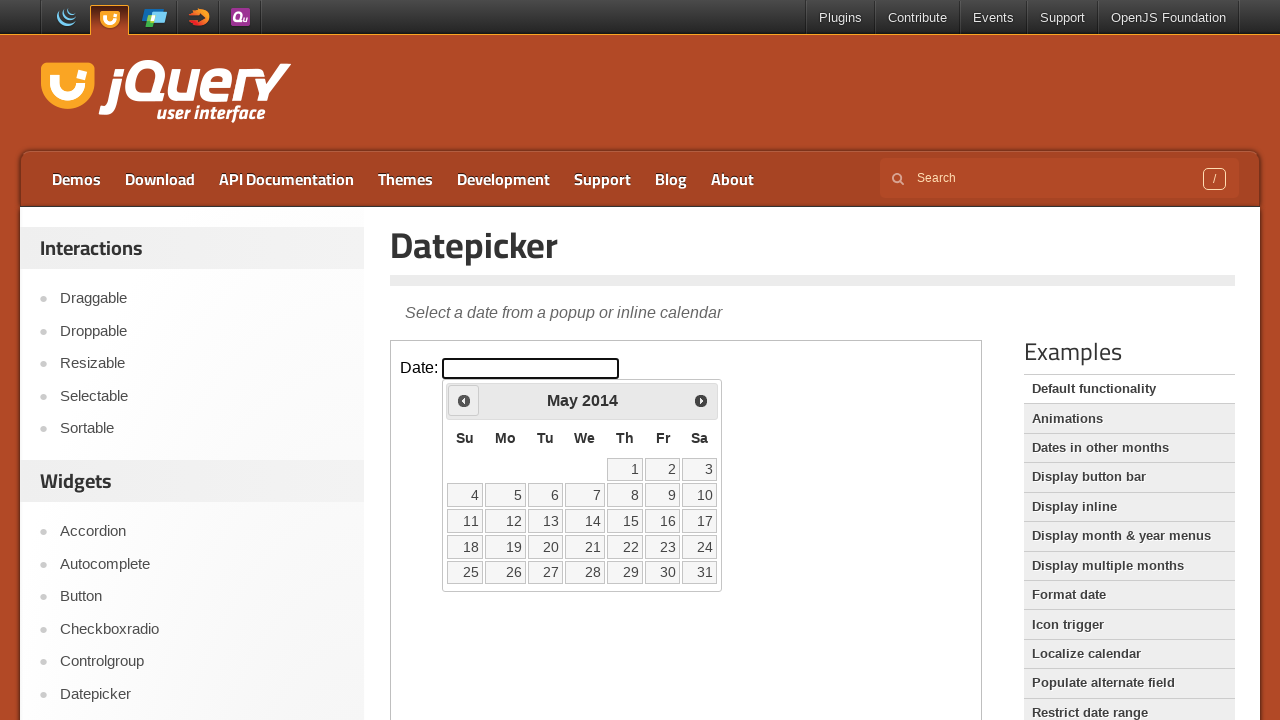

Clicked previous month navigation (currently at May 2014) at (464, 400) on iframe >> nth=0 >> internal:control=enter-frame >> span.ui-icon.ui-icon-circle-t
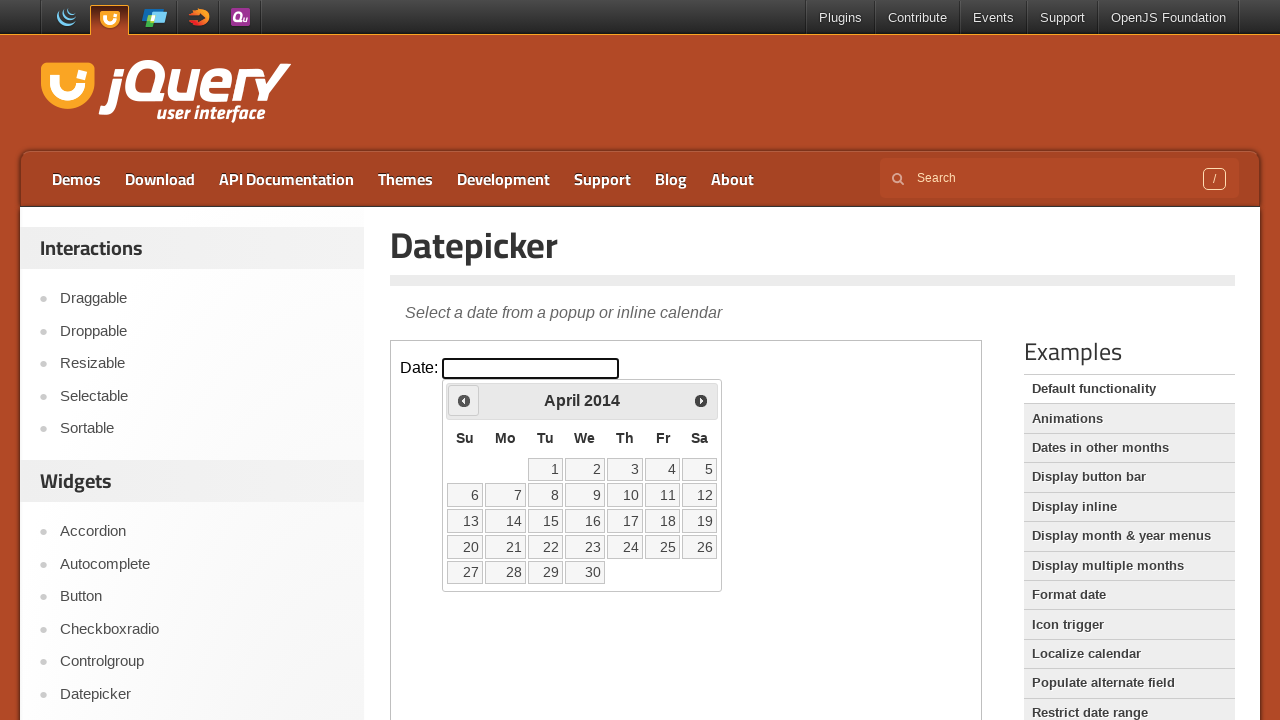

Clicked previous month navigation (currently at April 2014) at (464, 400) on iframe >> nth=0 >> internal:control=enter-frame >> span.ui-icon.ui-icon-circle-t
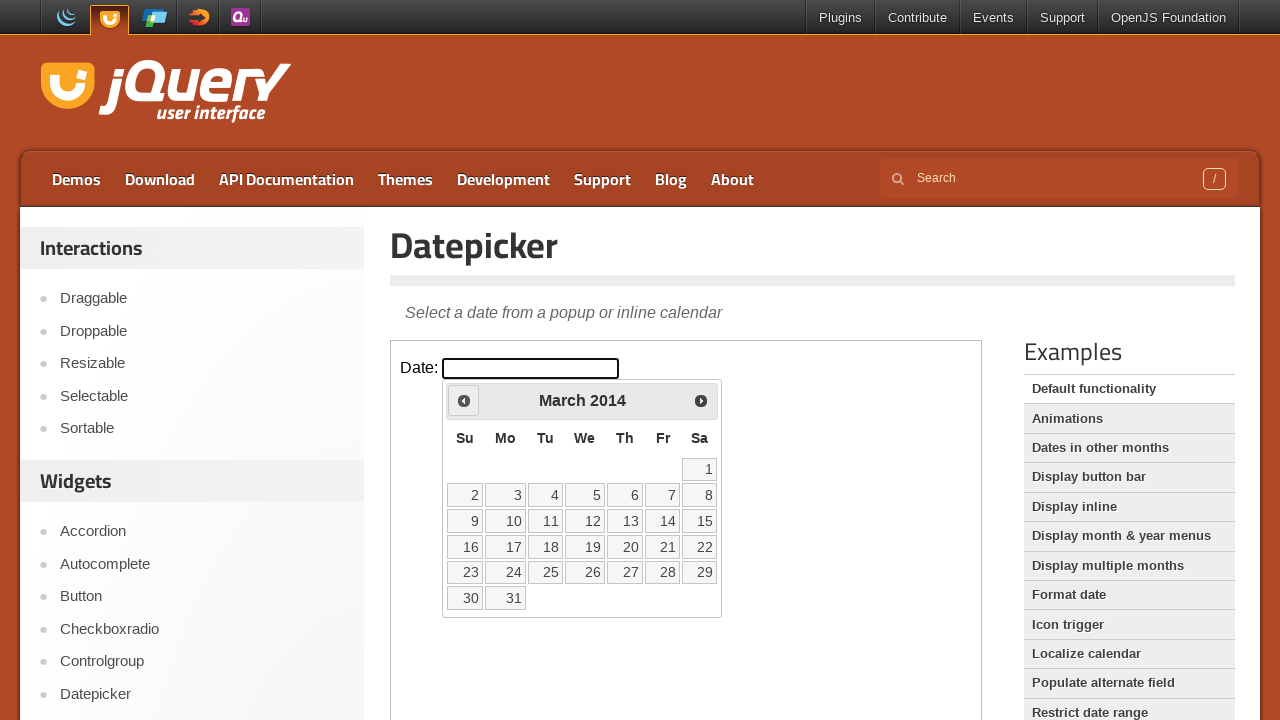

Clicked previous month navigation (currently at March 2014) at (464, 400) on iframe >> nth=0 >> internal:control=enter-frame >> span.ui-icon.ui-icon-circle-t
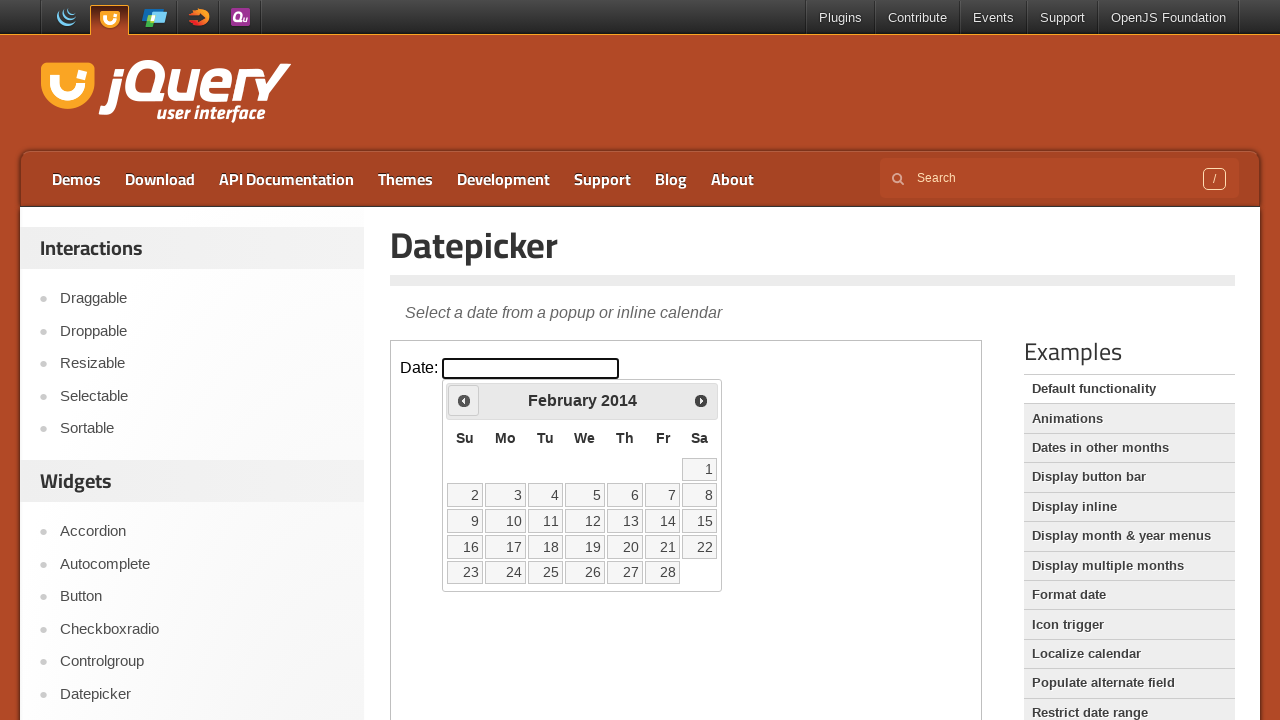

Clicked previous month navigation (currently at February 2014) at (464, 400) on iframe >> nth=0 >> internal:control=enter-frame >> span.ui-icon.ui-icon-circle-t
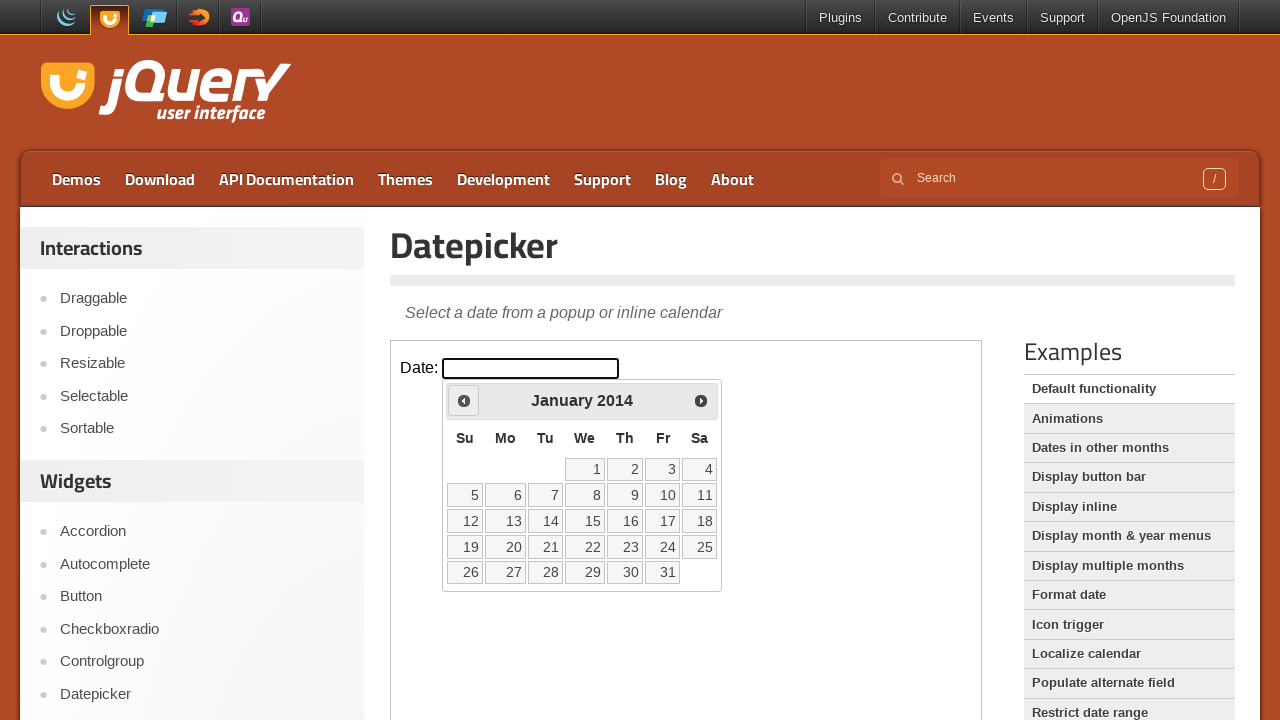

Clicked previous month navigation (currently at January 2014) at (464, 400) on iframe >> nth=0 >> internal:control=enter-frame >> span.ui-icon.ui-icon-circle-t
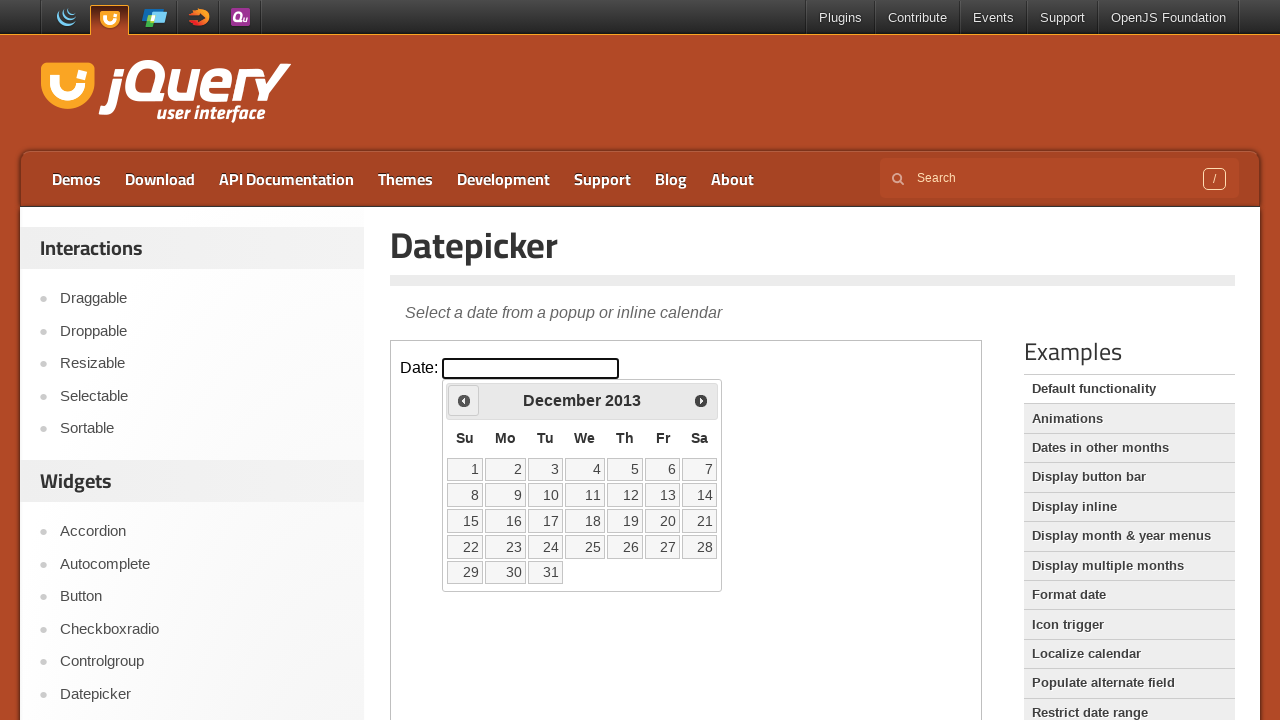

Clicked previous month navigation (currently at December 2013) at (464, 400) on iframe >> nth=0 >> internal:control=enter-frame >> span.ui-icon.ui-icon-circle-t
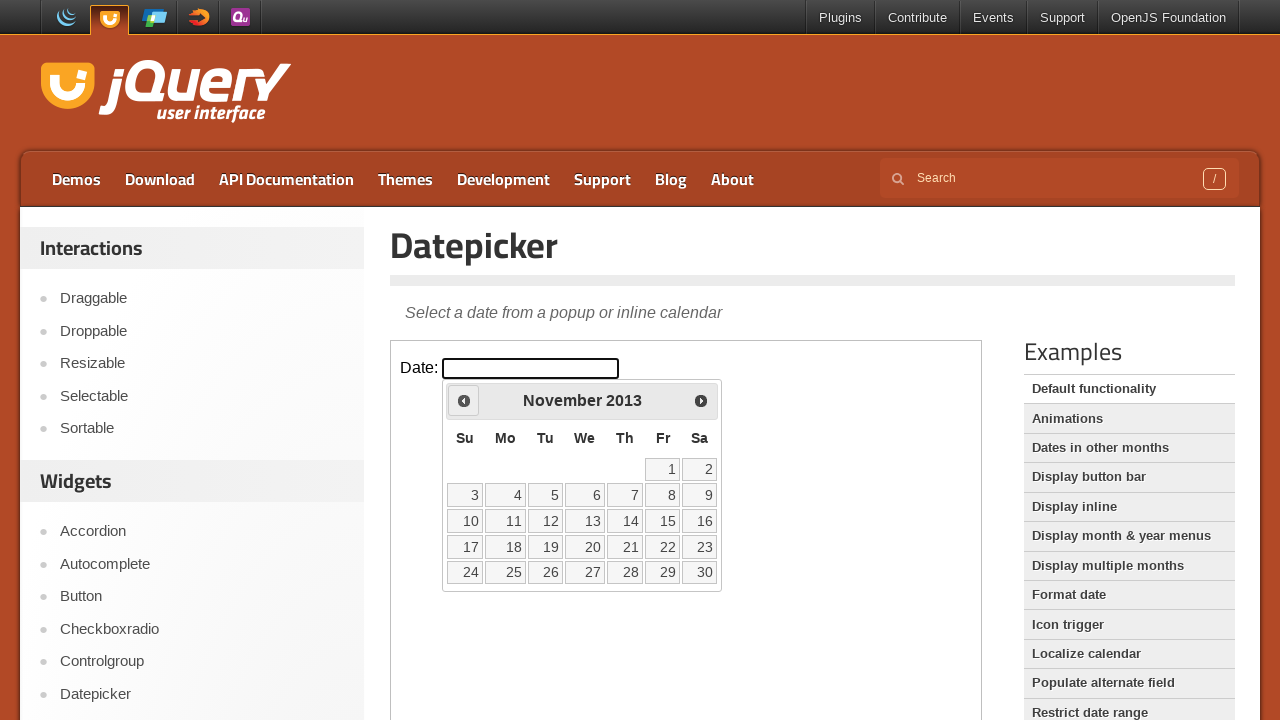

Clicked previous month navigation (currently at November 2013) at (464, 400) on iframe >> nth=0 >> internal:control=enter-frame >> span.ui-icon.ui-icon-circle-t
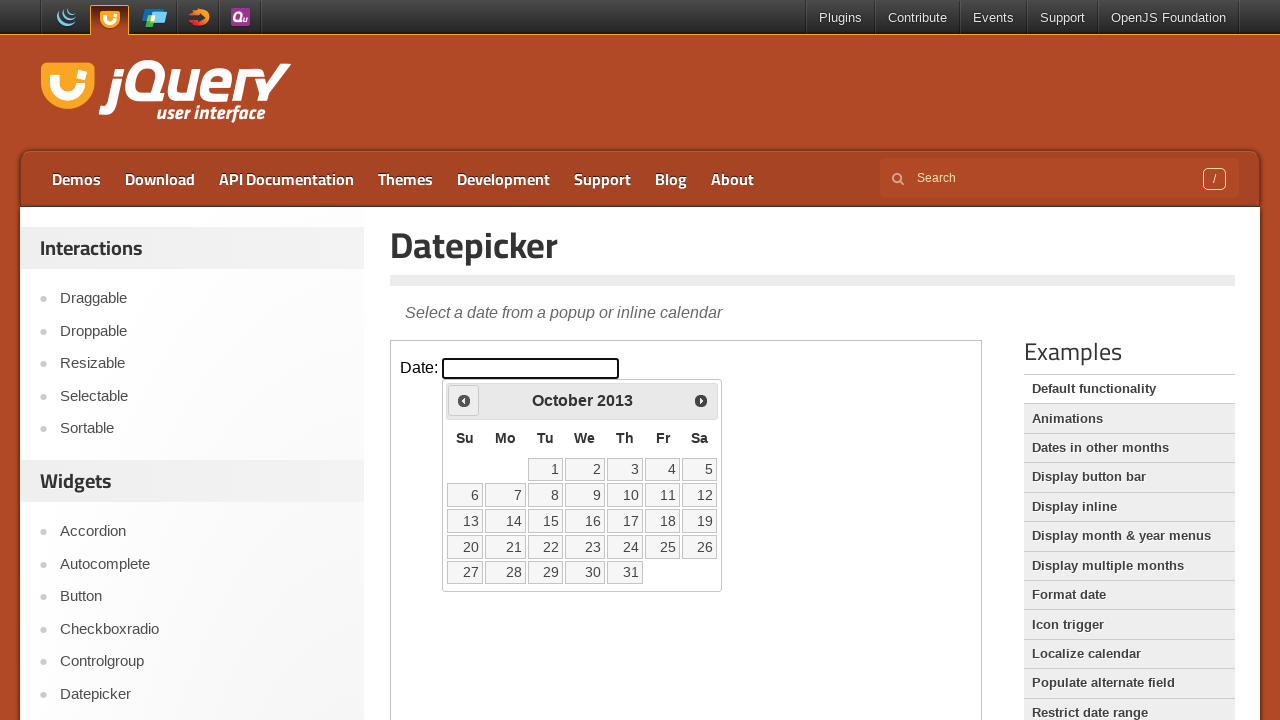

Clicked previous month navigation (currently at October 2013) at (464, 400) on iframe >> nth=0 >> internal:control=enter-frame >> span.ui-icon.ui-icon-circle-t
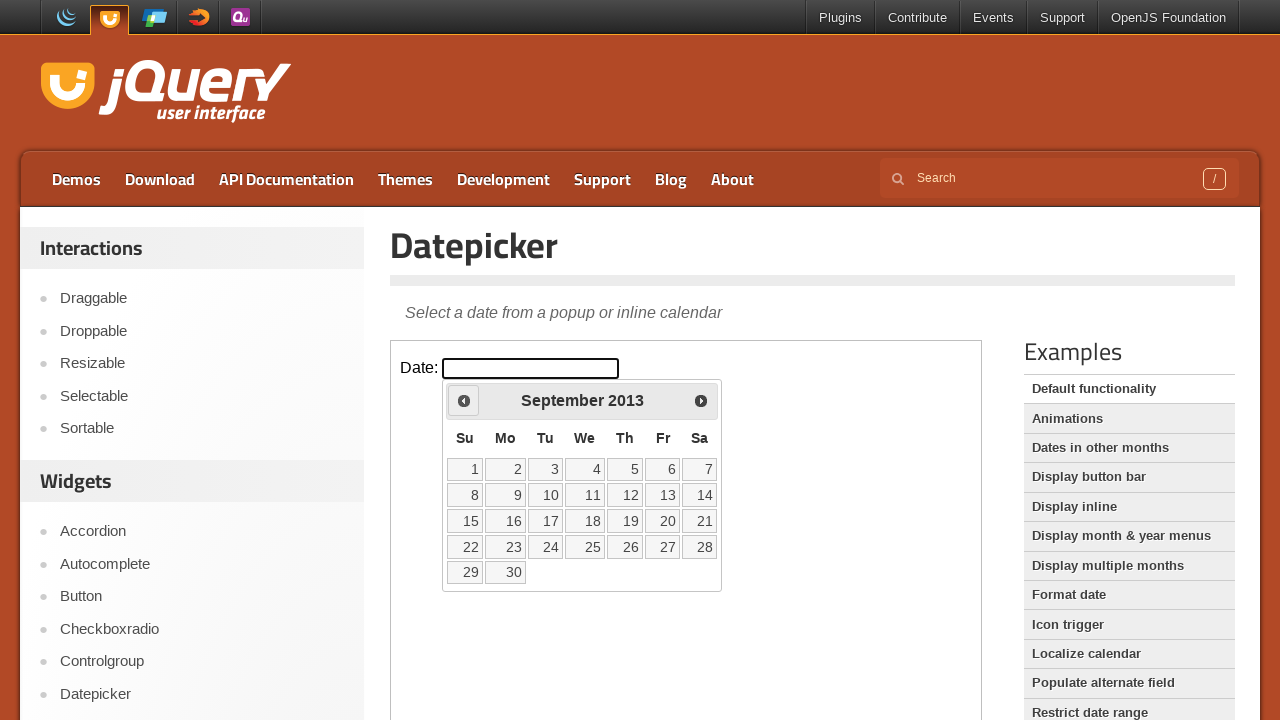

Clicked previous month navigation (currently at September 2013) at (464, 400) on iframe >> nth=0 >> internal:control=enter-frame >> span.ui-icon.ui-icon-circle-t
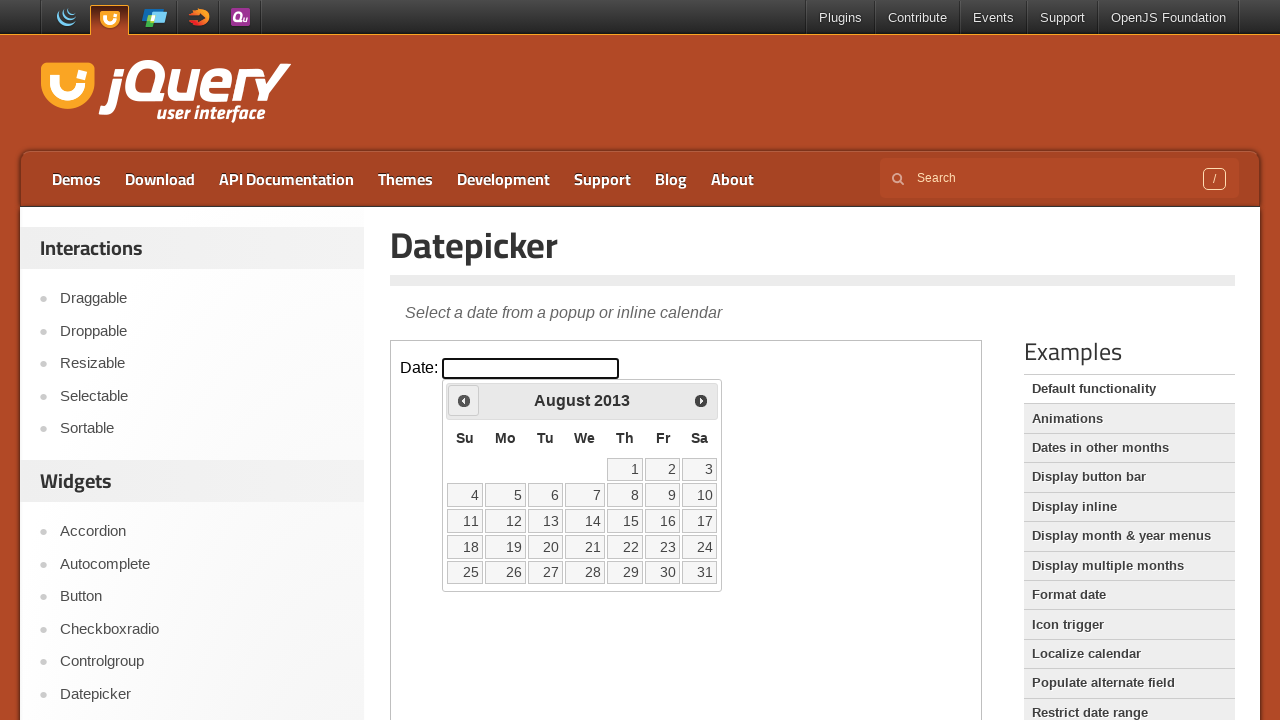

Clicked previous month navigation (currently at August 2013) at (464, 400) on iframe >> nth=0 >> internal:control=enter-frame >> span.ui-icon.ui-icon-circle-t
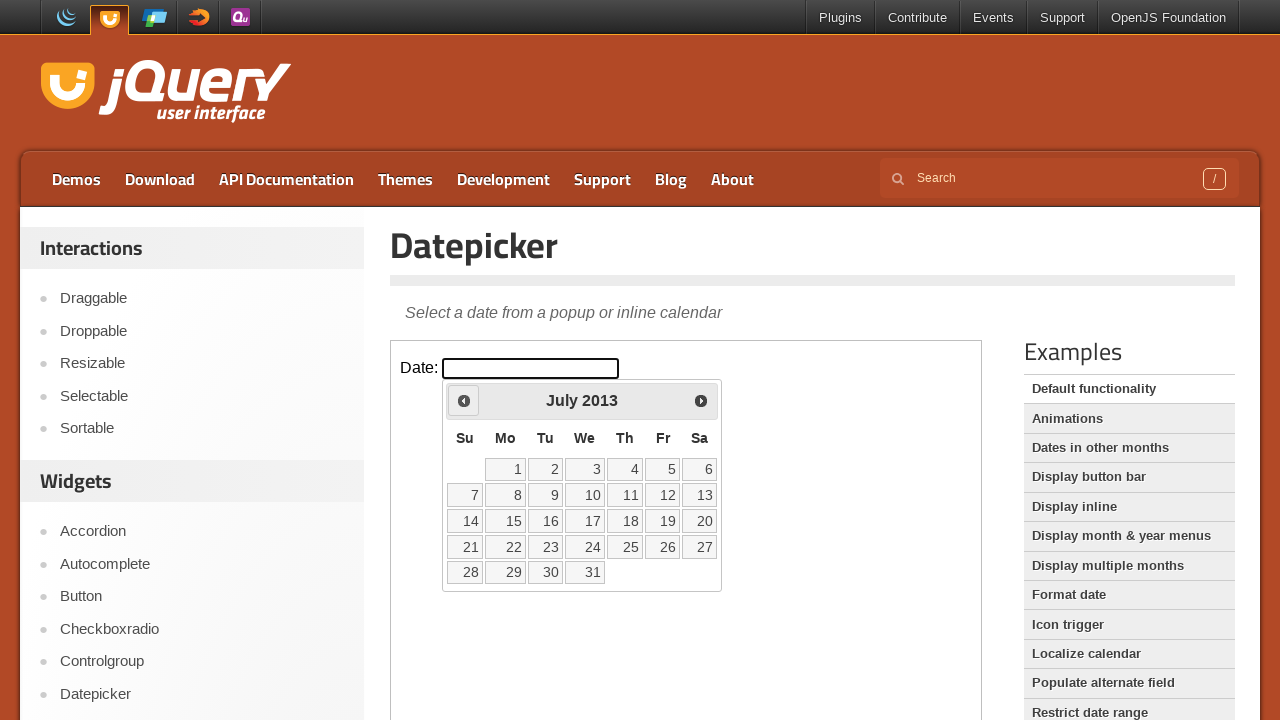

Clicked previous month navigation (currently at July 2013) at (464, 400) on iframe >> nth=0 >> internal:control=enter-frame >> span.ui-icon.ui-icon-circle-t
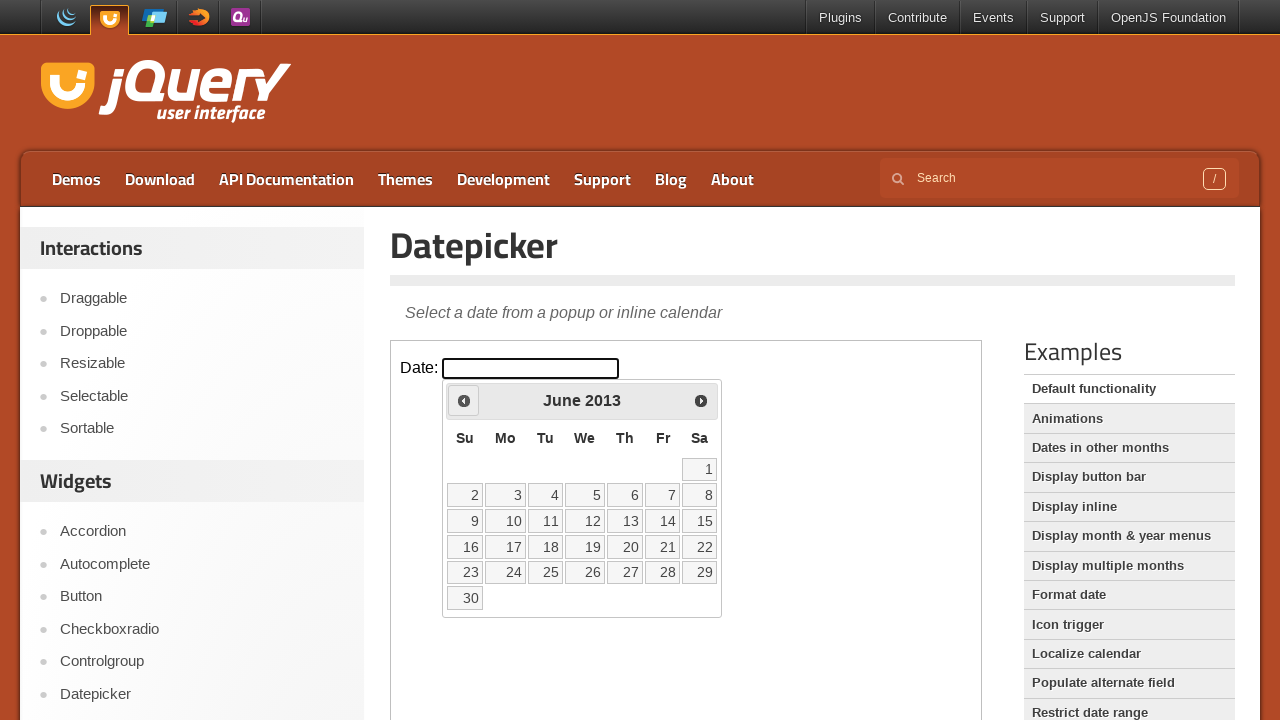

Clicked previous month navigation (currently at June 2013) at (464, 400) on iframe >> nth=0 >> internal:control=enter-frame >> span.ui-icon.ui-icon-circle-t
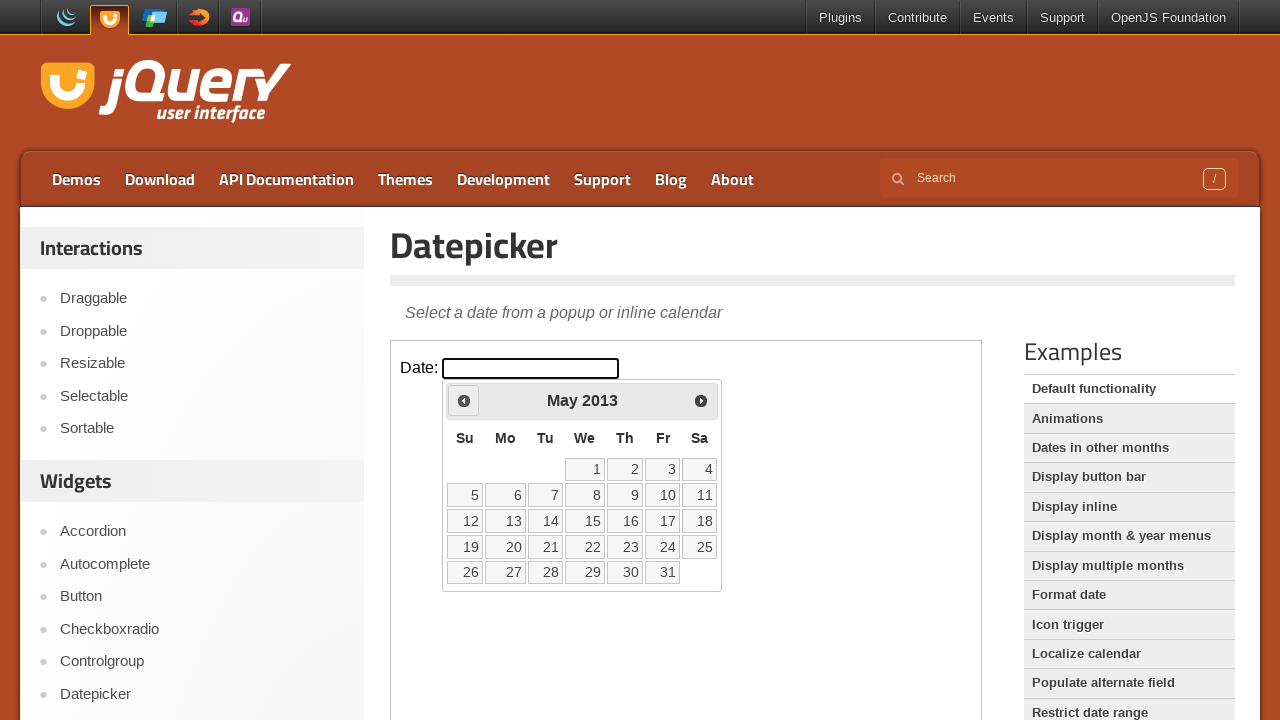

Clicked previous month navigation (currently at May 2013) at (464, 400) on iframe >> nth=0 >> internal:control=enter-frame >> span.ui-icon.ui-icon-circle-t
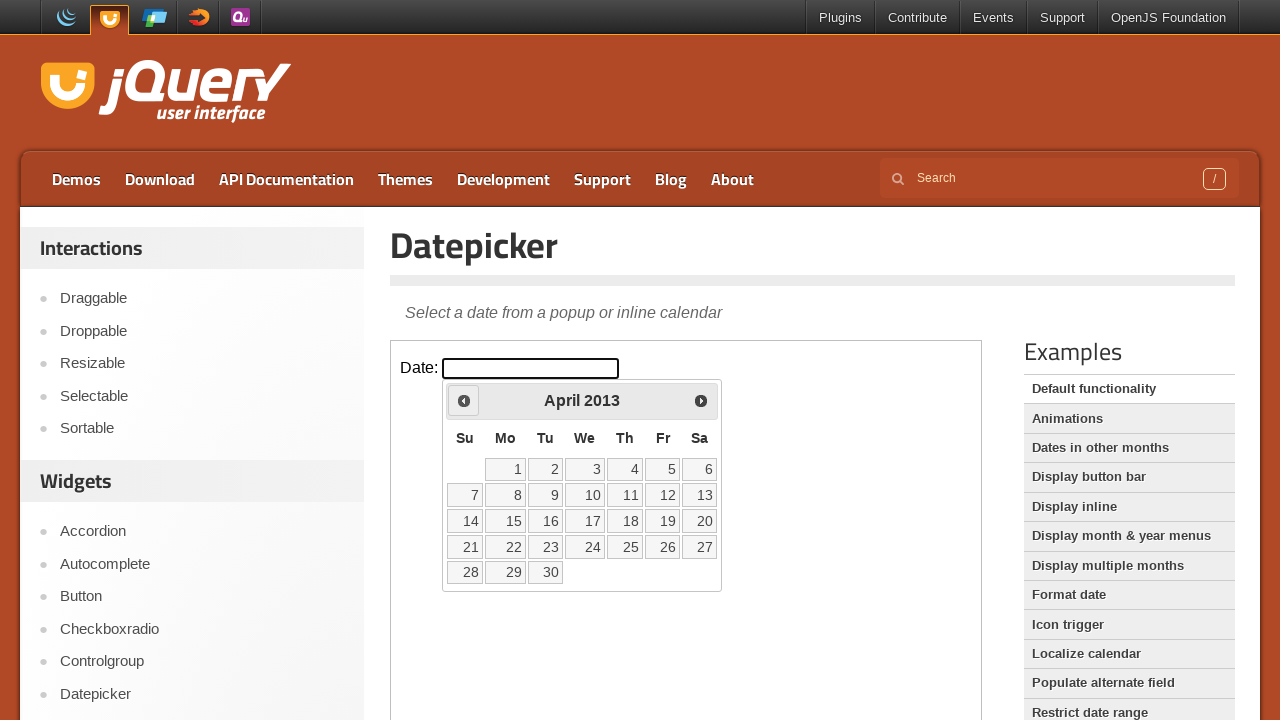

Clicked previous month navigation (currently at April 2013) at (464, 400) on iframe >> nth=0 >> internal:control=enter-frame >> span.ui-icon.ui-icon-circle-t
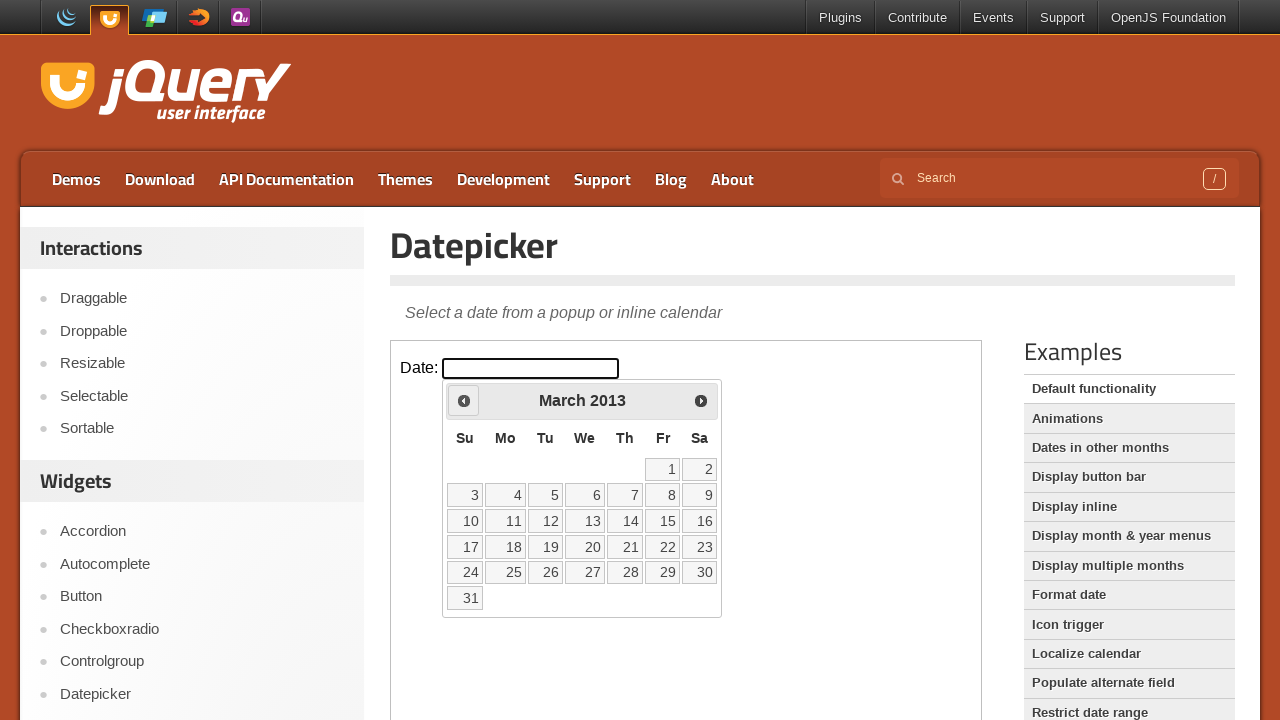

Clicked previous month navigation (currently at March 2013) at (464, 400) on iframe >> nth=0 >> internal:control=enter-frame >> span.ui-icon.ui-icon-circle-t
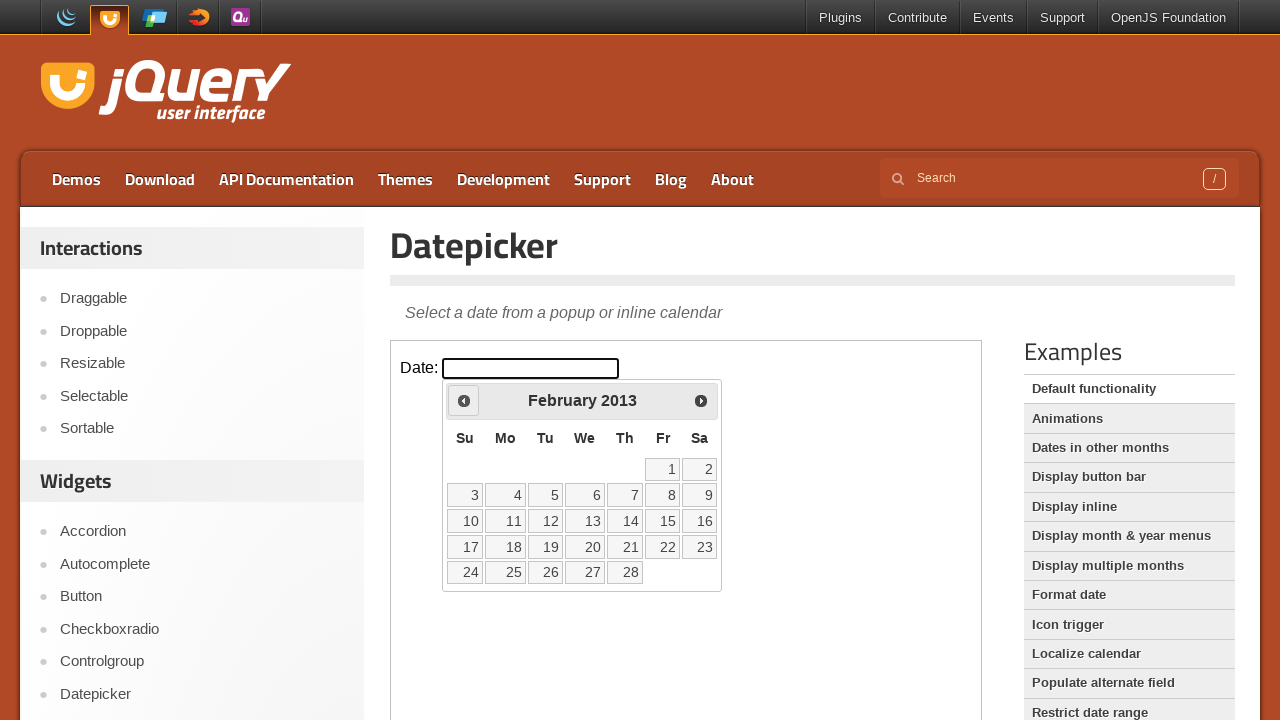

Clicked previous month navigation (currently at February 2013) at (464, 400) on iframe >> nth=0 >> internal:control=enter-frame >> span.ui-icon.ui-icon-circle-t
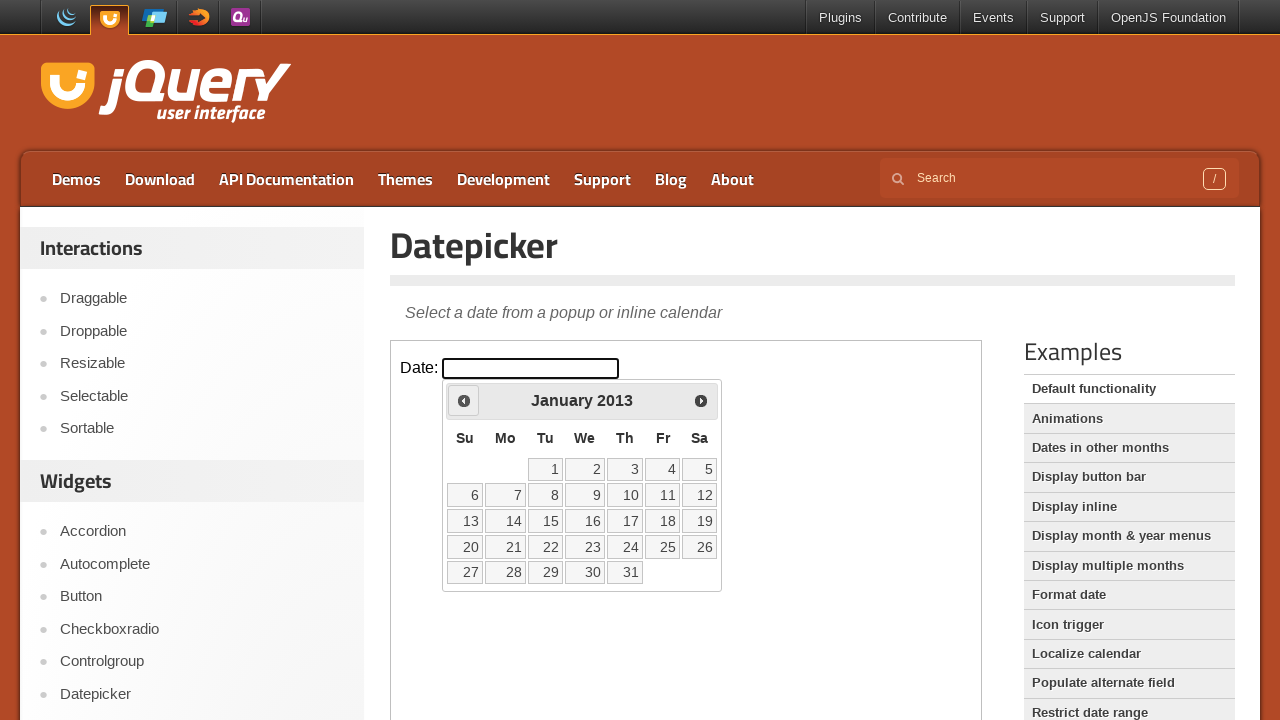

Clicked previous month navigation (currently at January 2013) at (464, 400) on iframe >> nth=0 >> internal:control=enter-frame >> span.ui-icon.ui-icon-circle-t
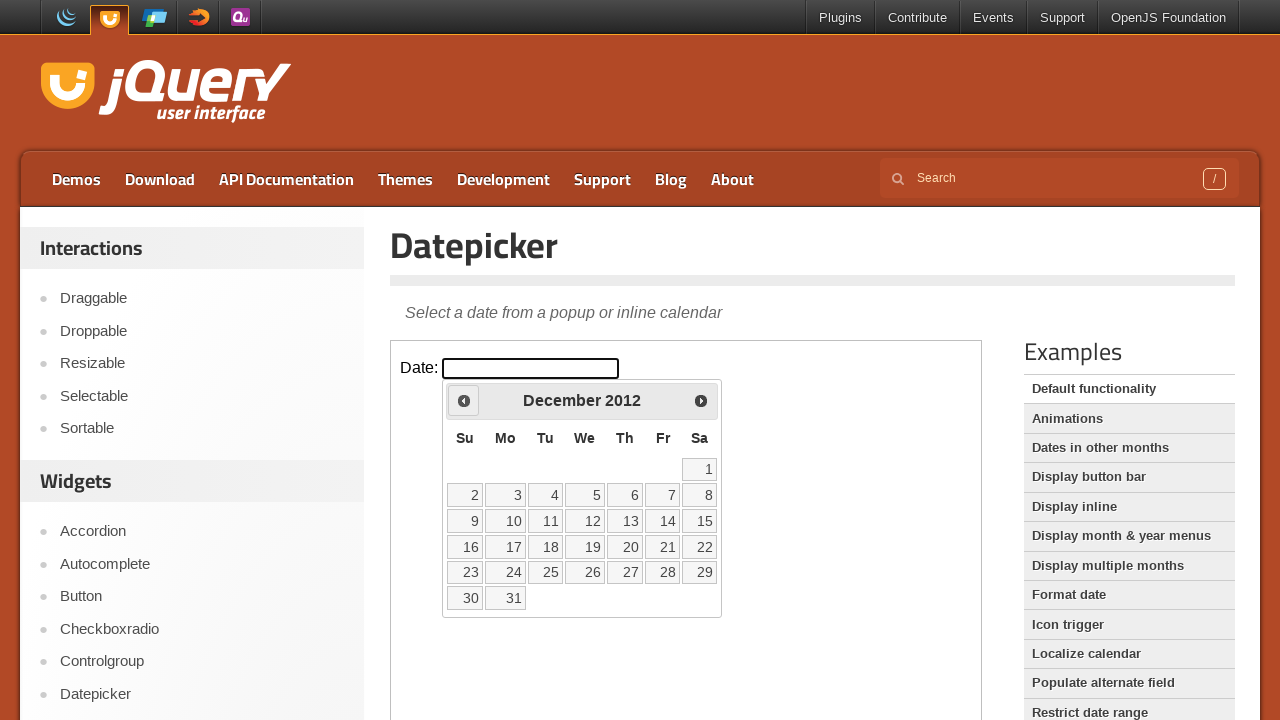

Clicked previous month navigation (currently at December 2012) at (464, 400) on iframe >> nth=0 >> internal:control=enter-frame >> span.ui-icon.ui-icon-circle-t
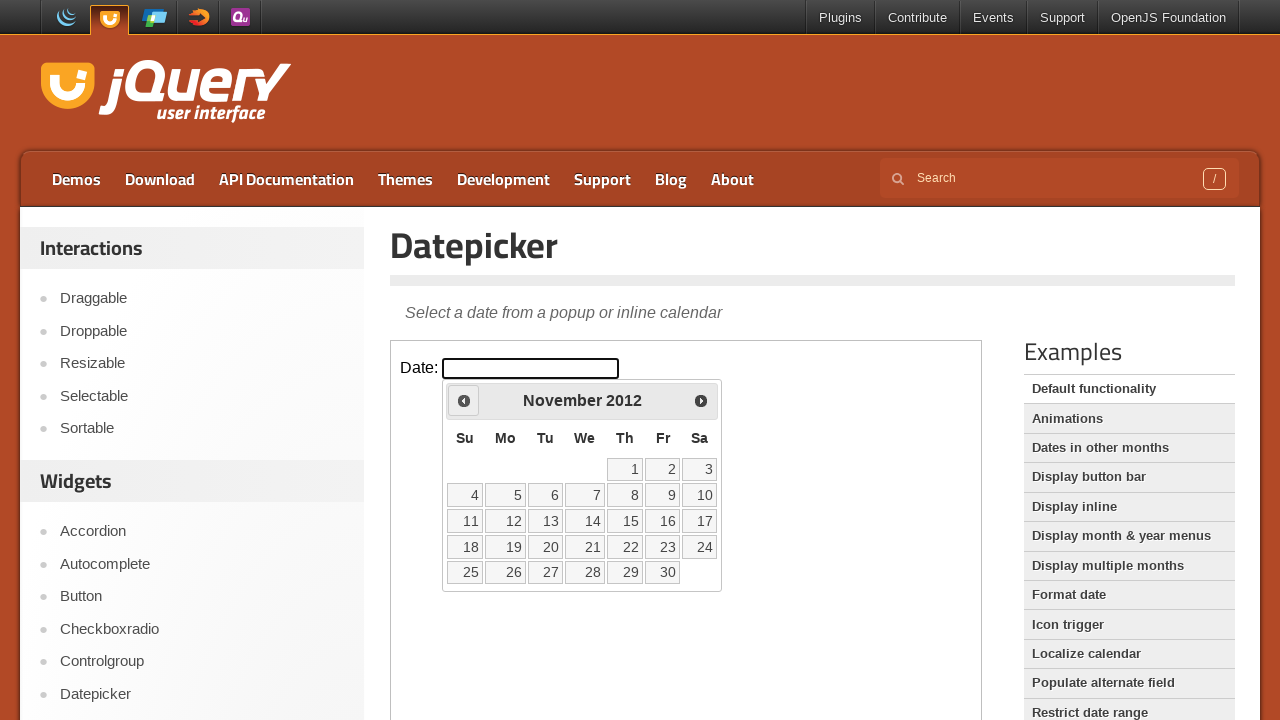

Clicked previous month navigation (currently at November 2012) at (464, 400) on iframe >> nth=0 >> internal:control=enter-frame >> span.ui-icon.ui-icon-circle-t
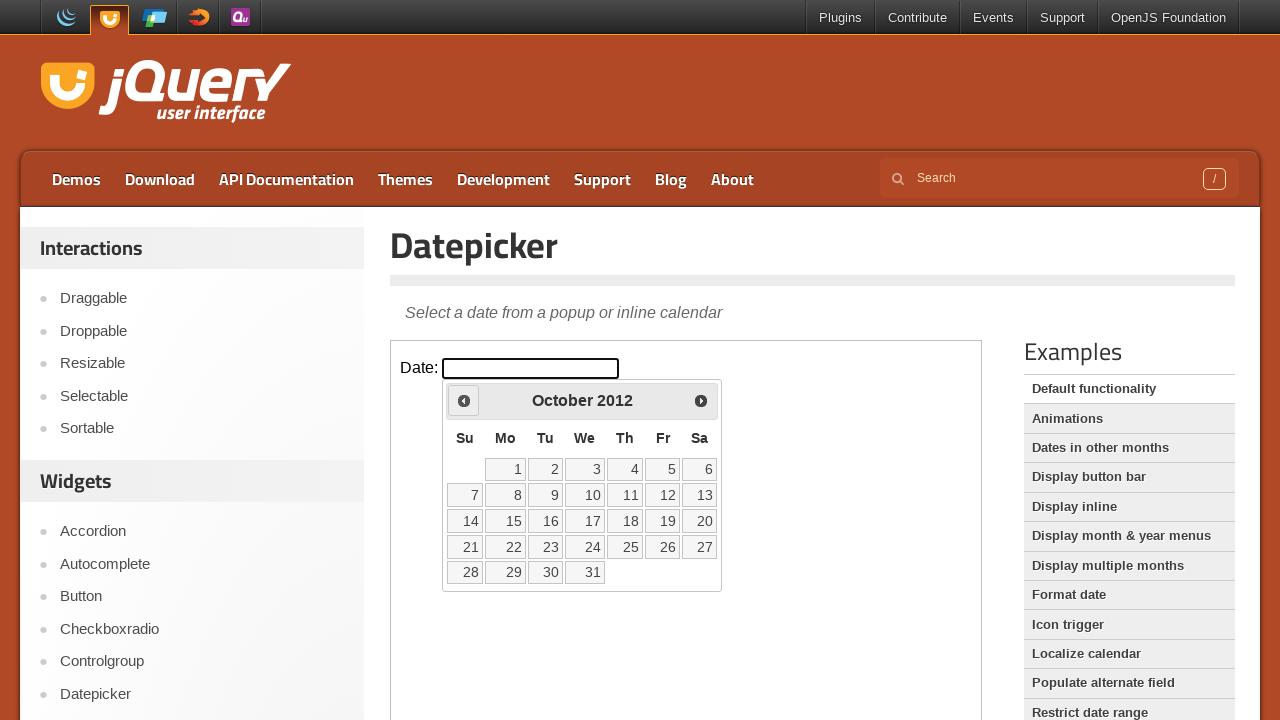

Clicked previous month navigation (currently at October 2012) at (464, 400) on iframe >> nth=0 >> internal:control=enter-frame >> span.ui-icon.ui-icon-circle-t
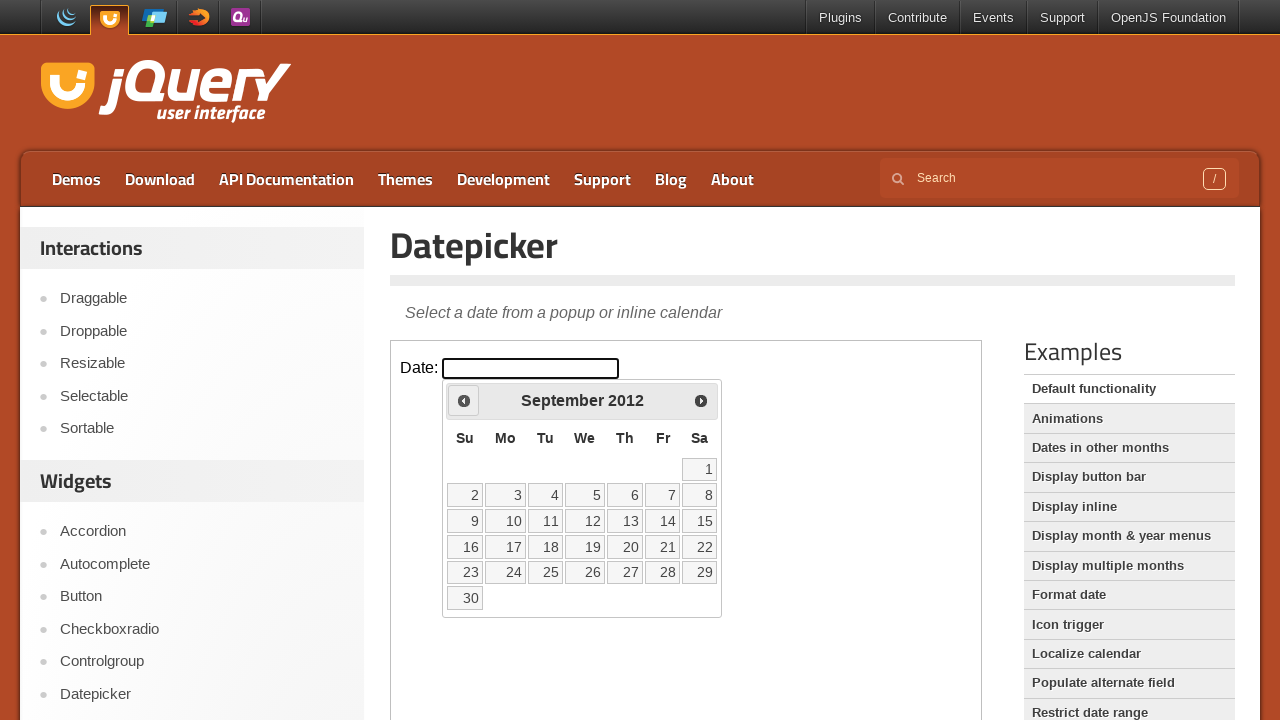

Clicked previous month navigation (currently at September 2012) at (464, 400) on iframe >> nth=0 >> internal:control=enter-frame >> span.ui-icon.ui-icon-circle-t
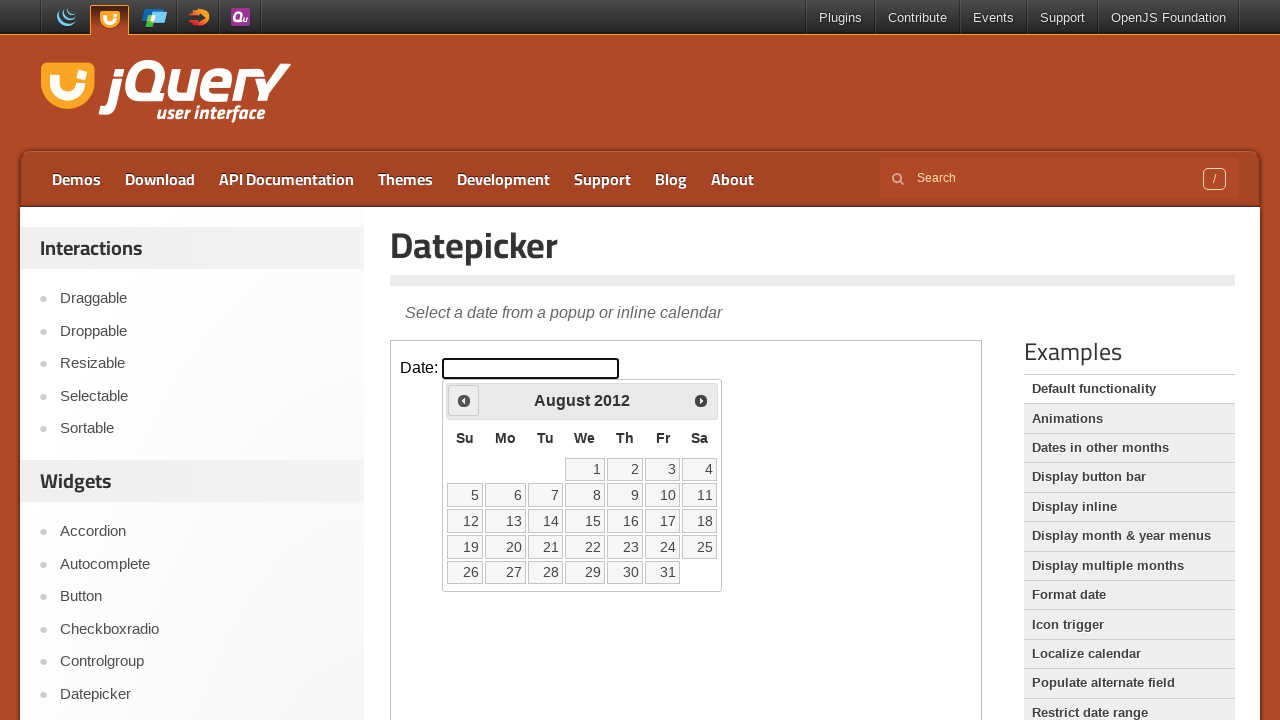

Clicked previous month navigation (currently at August 2012) at (464, 400) on iframe >> nth=0 >> internal:control=enter-frame >> span.ui-icon.ui-icon-circle-t
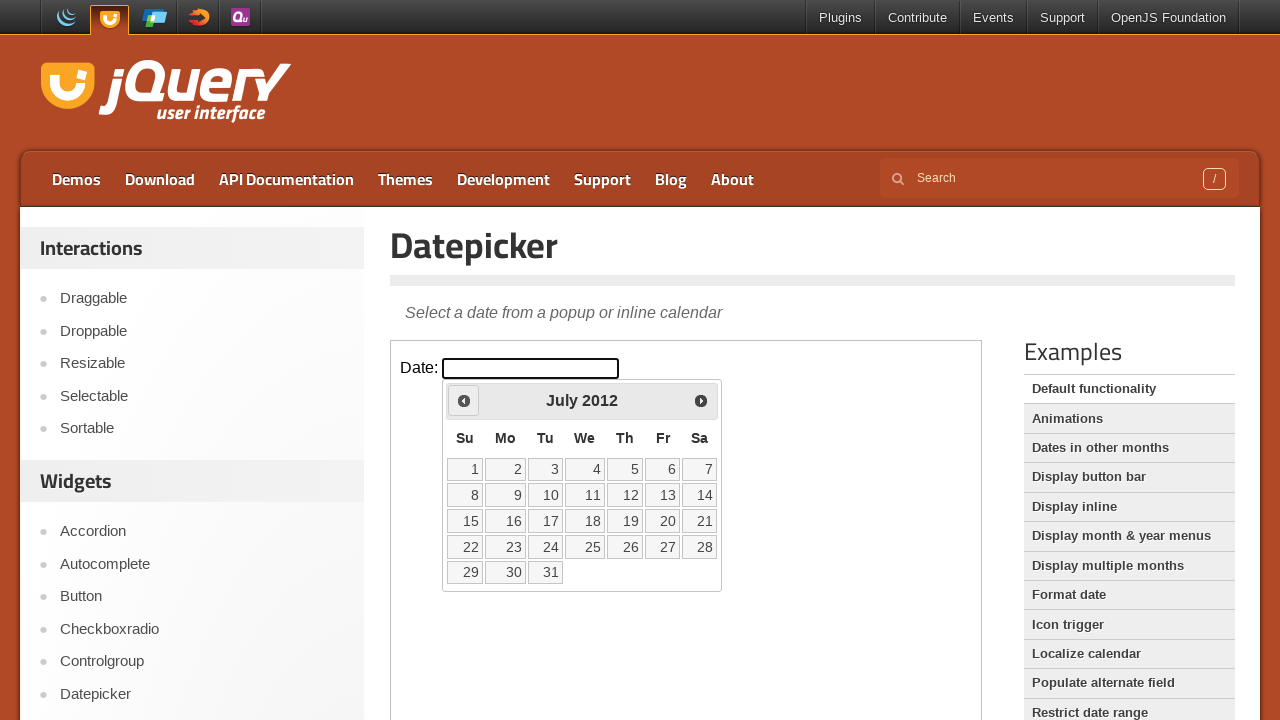

Clicked previous month navigation (currently at July 2012) at (464, 400) on iframe >> nth=0 >> internal:control=enter-frame >> span.ui-icon.ui-icon-circle-t
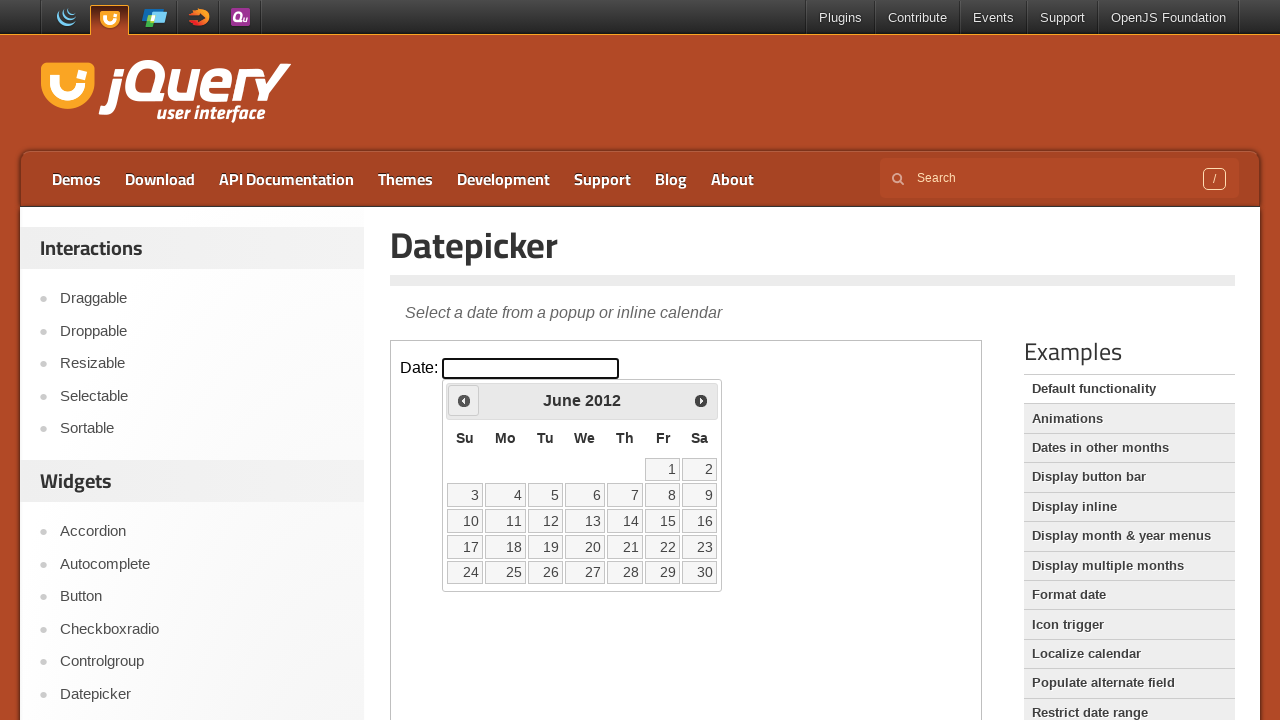

Clicked previous month navigation (currently at June 2012) at (464, 400) on iframe >> nth=0 >> internal:control=enter-frame >> span.ui-icon.ui-icon-circle-t
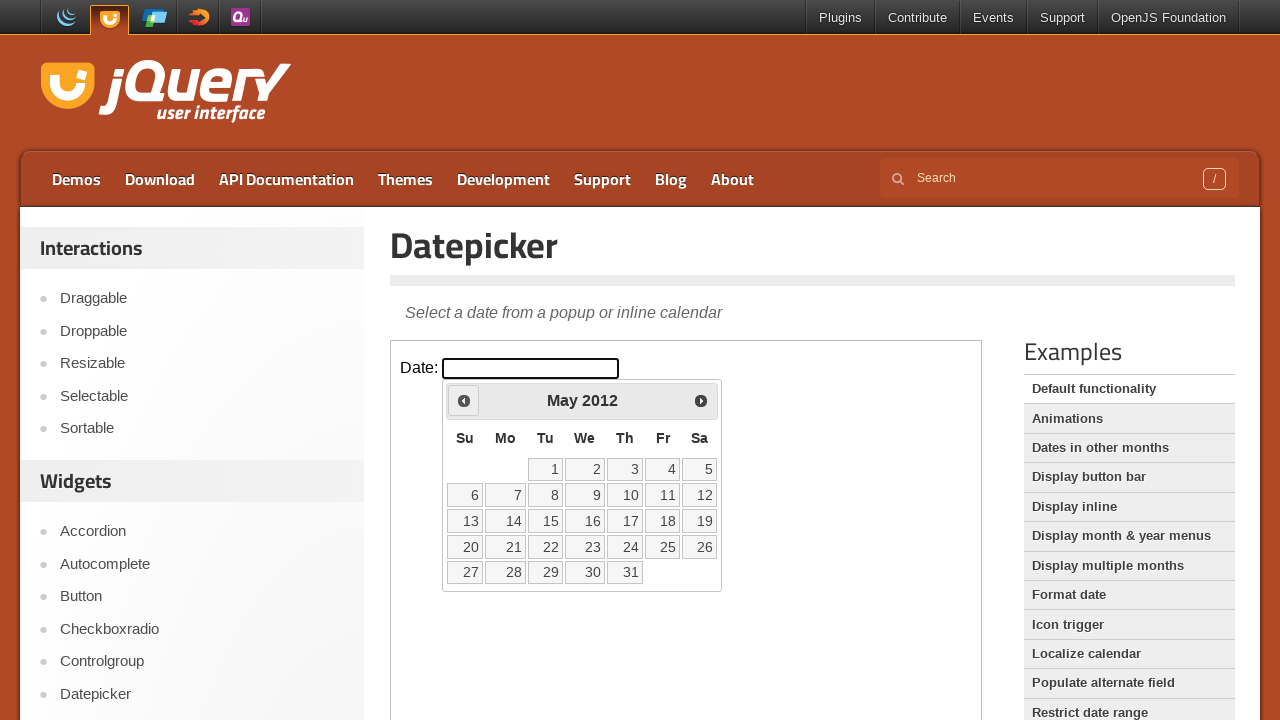

Clicked previous month navigation (currently at May 2012) at (464, 400) on iframe >> nth=0 >> internal:control=enter-frame >> span.ui-icon.ui-icon-circle-t
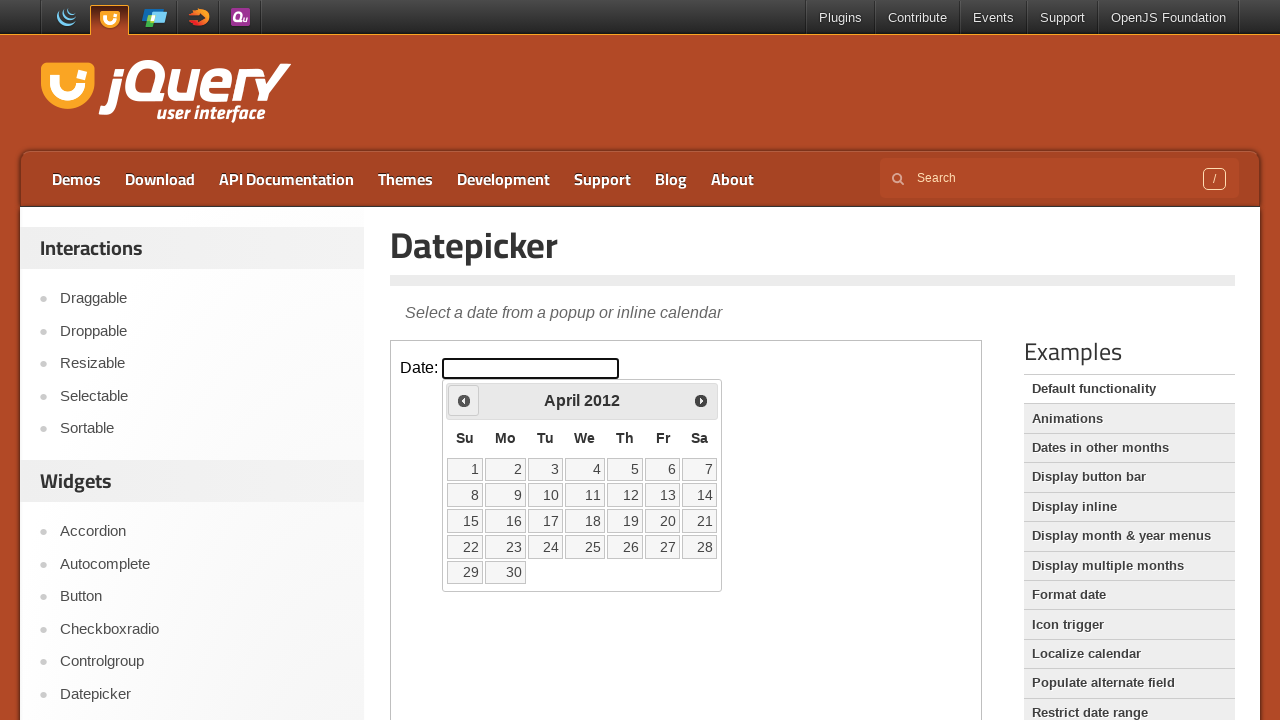

Clicked previous month navigation (currently at April 2012) at (464, 400) on iframe >> nth=0 >> internal:control=enter-frame >> span.ui-icon.ui-icon-circle-t
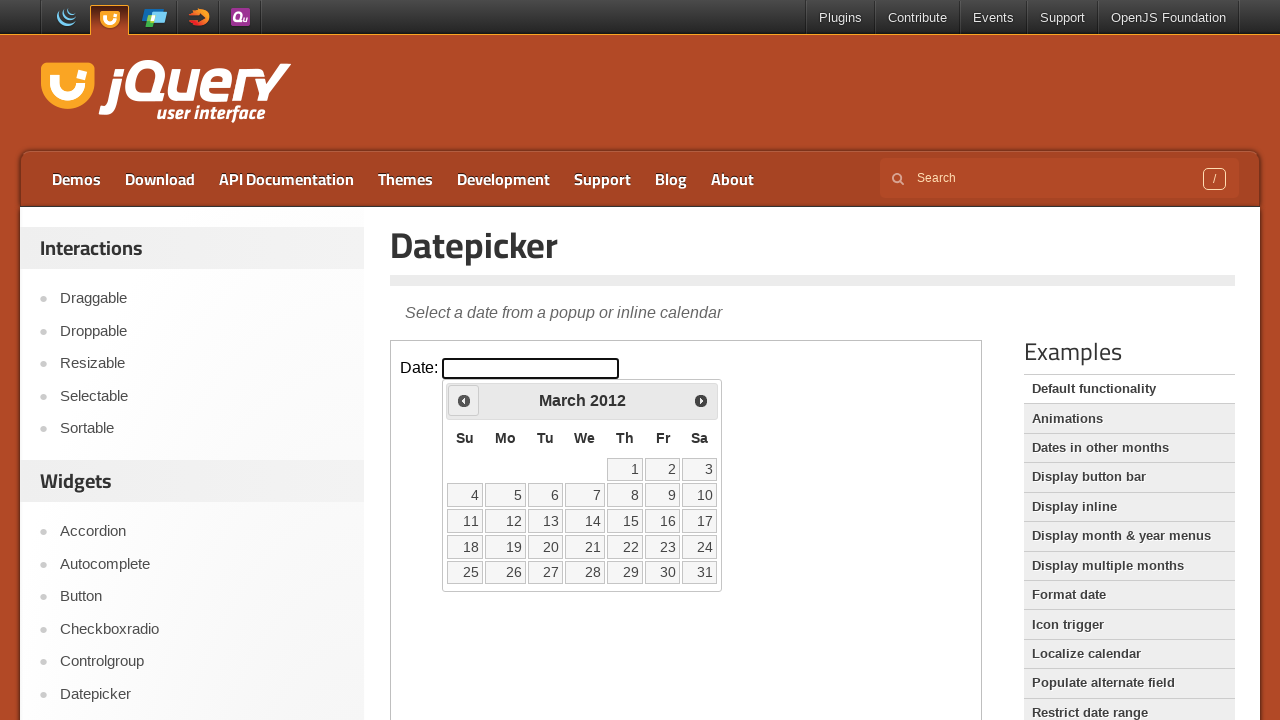

Clicked previous month navigation (currently at March 2012) at (464, 400) on iframe >> nth=0 >> internal:control=enter-frame >> span.ui-icon.ui-icon-circle-t
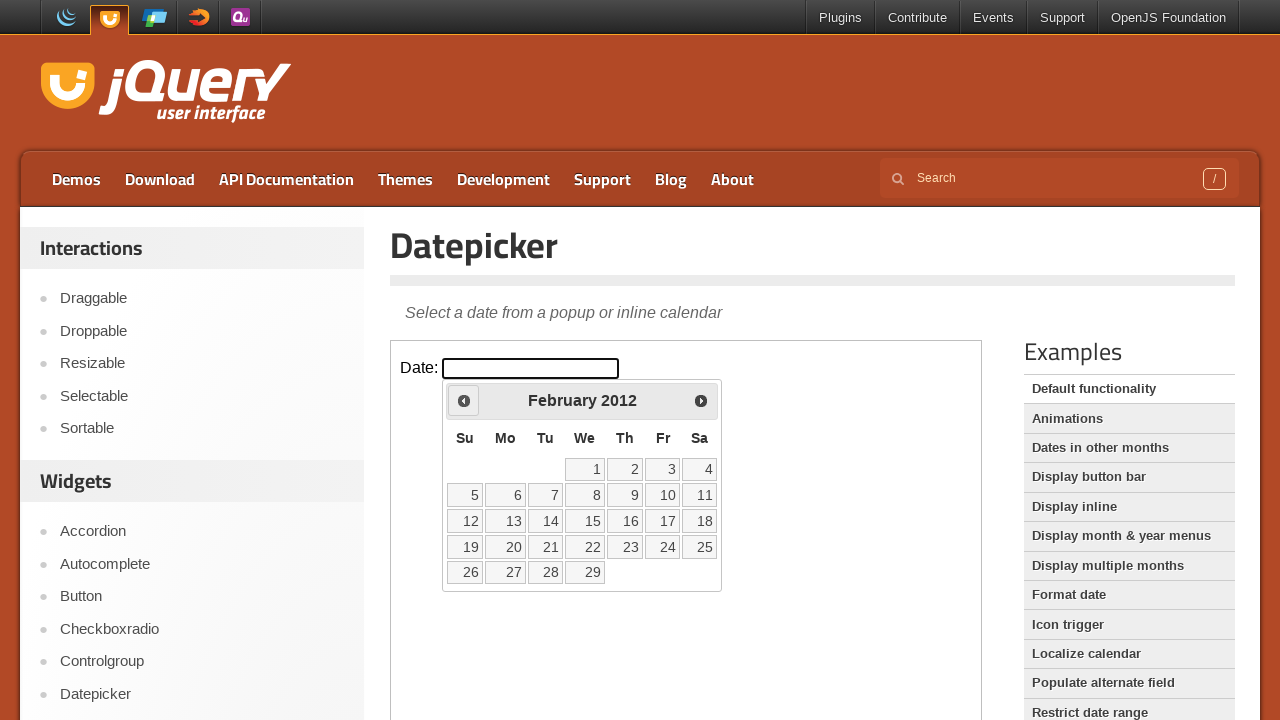

Clicked previous month navigation (currently at February 2012) at (464, 400) on iframe >> nth=0 >> internal:control=enter-frame >> span.ui-icon.ui-icon-circle-t
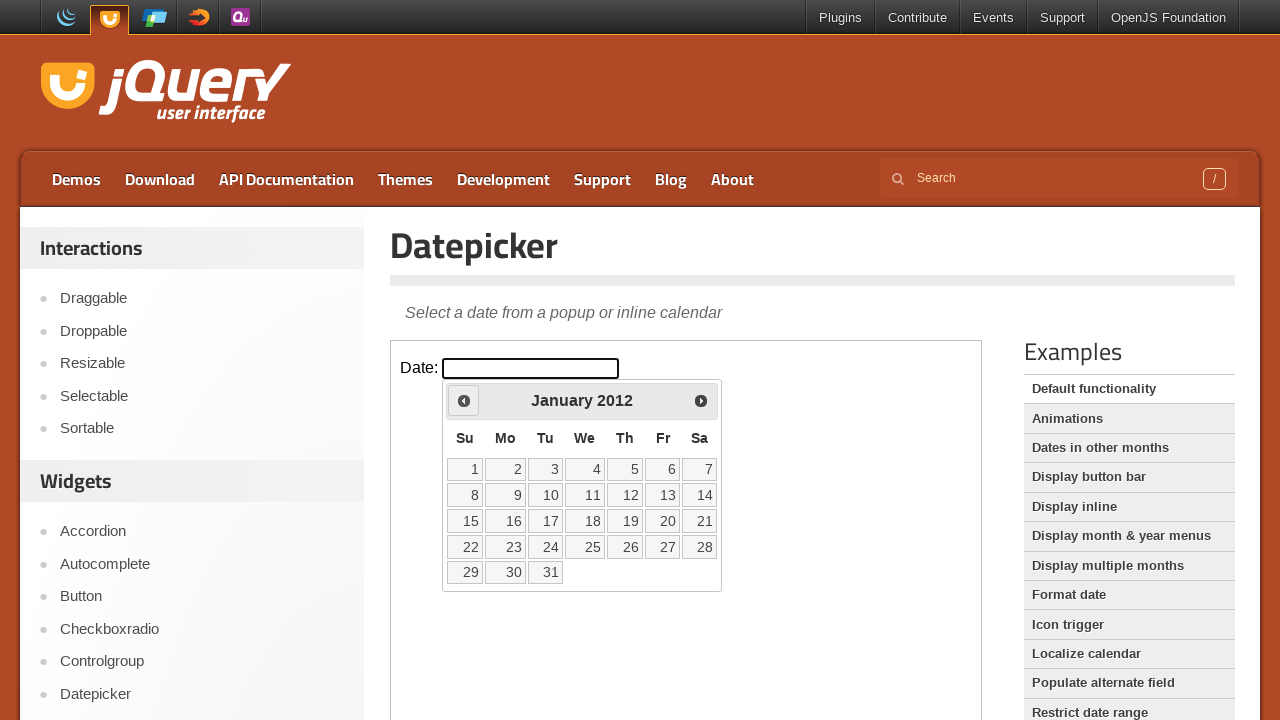

Clicked previous month navigation (currently at January 2012) at (464, 400) on iframe >> nth=0 >> internal:control=enter-frame >> span.ui-icon.ui-icon-circle-t
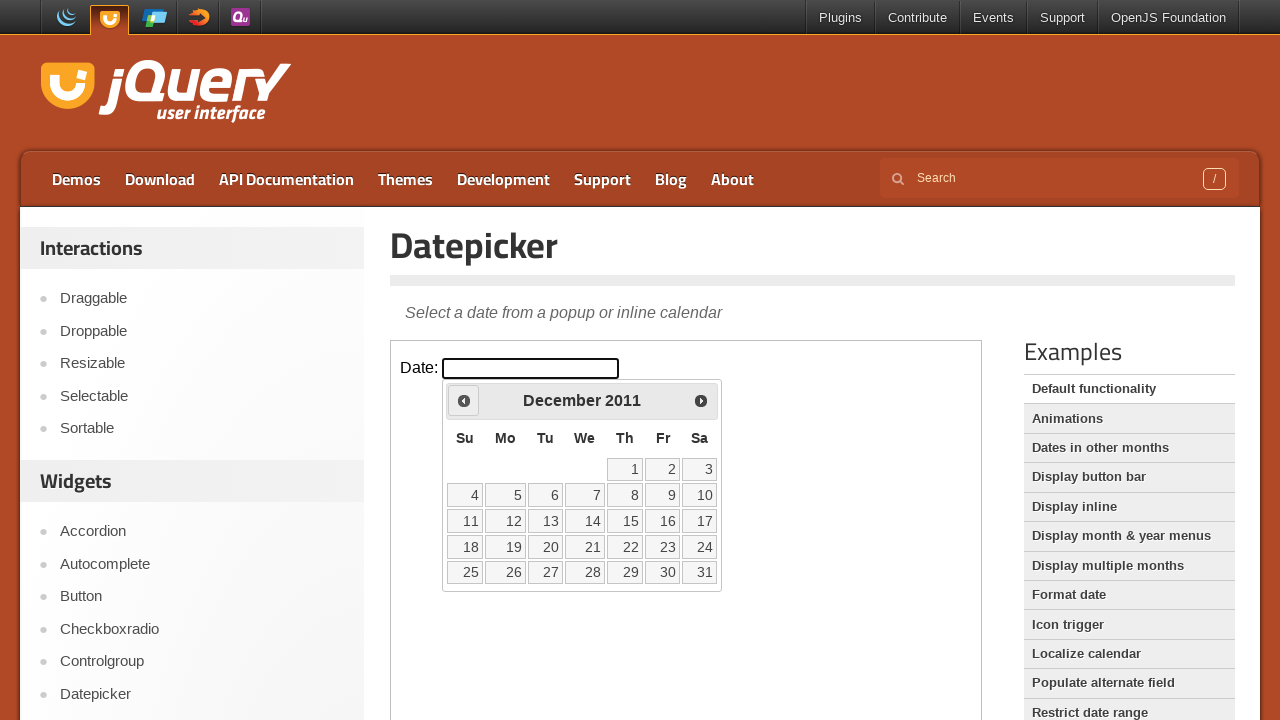

Clicked previous month navigation (currently at December 2011) at (464, 400) on iframe >> nth=0 >> internal:control=enter-frame >> span.ui-icon.ui-icon-circle-t
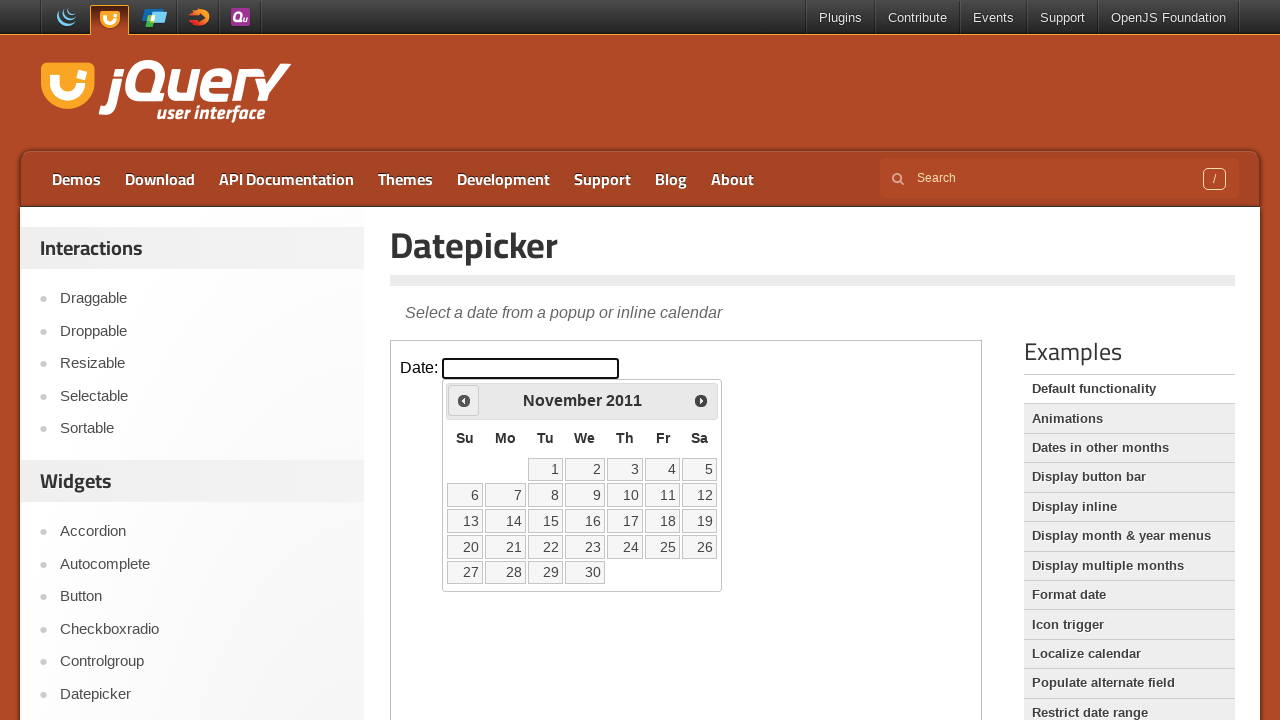

Clicked previous month navigation (currently at November 2011) at (464, 400) on iframe >> nth=0 >> internal:control=enter-frame >> span.ui-icon.ui-icon-circle-t
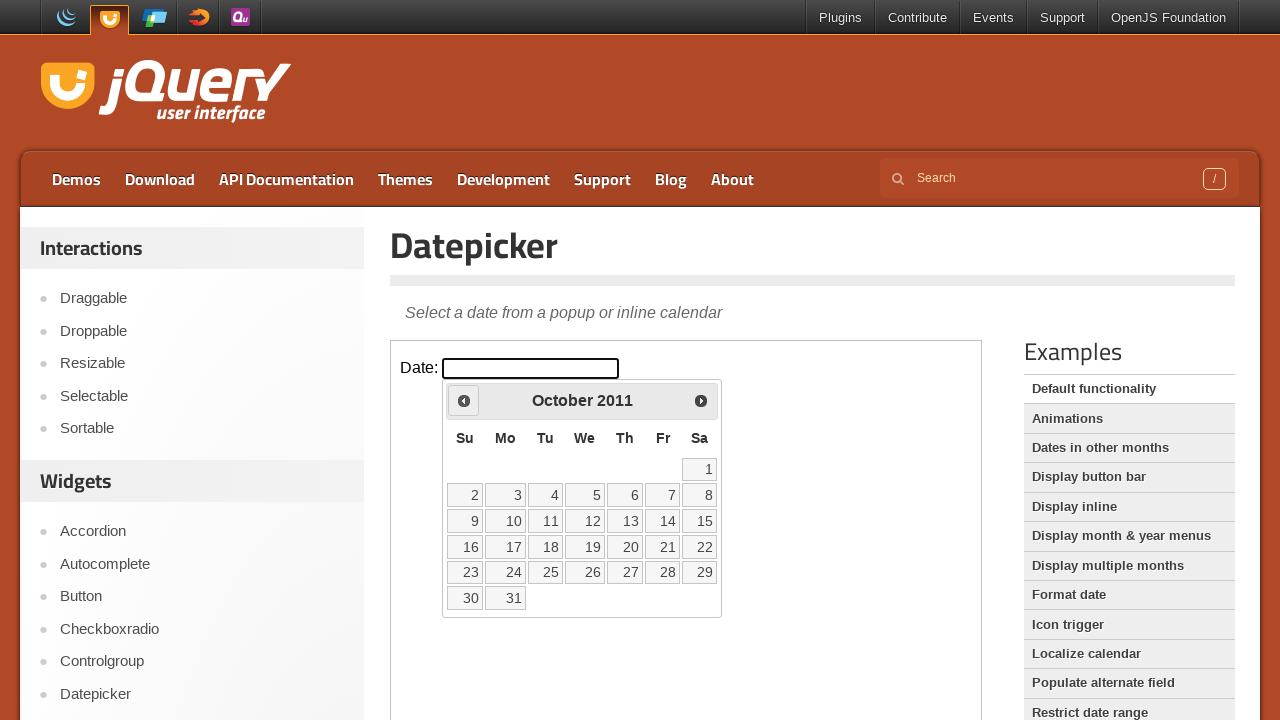

Clicked previous month navigation (currently at October 2011) at (464, 400) on iframe >> nth=0 >> internal:control=enter-frame >> span.ui-icon.ui-icon-circle-t
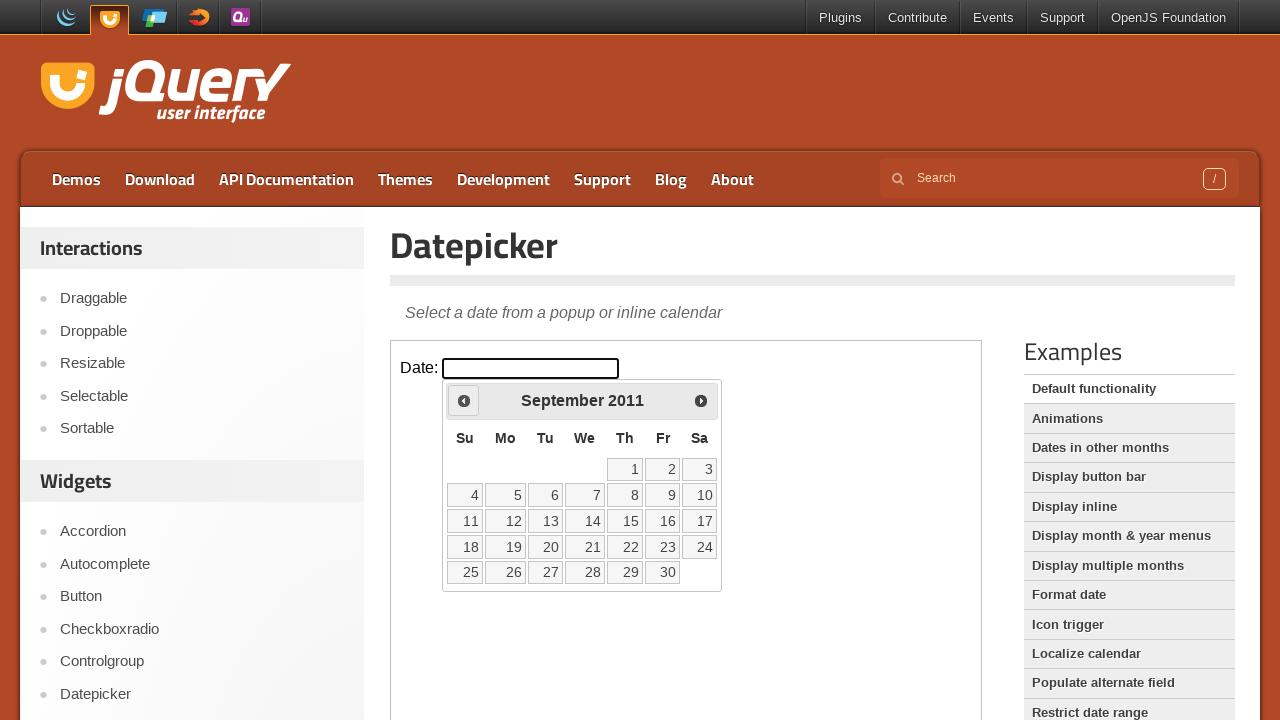

Clicked previous month navigation (currently at September 2011) at (464, 400) on iframe >> nth=0 >> internal:control=enter-frame >> span.ui-icon.ui-icon-circle-t
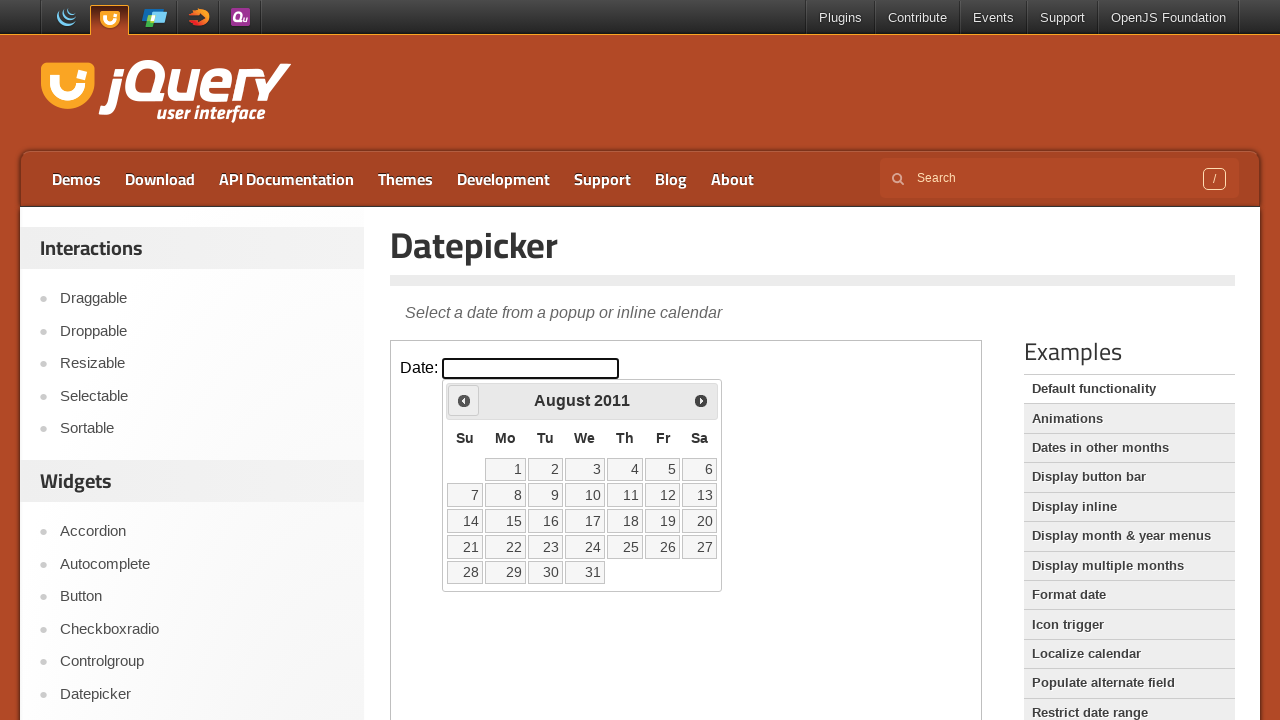

Clicked previous month navigation (currently at August 2011) at (464, 400) on iframe >> nth=0 >> internal:control=enter-frame >> span.ui-icon.ui-icon-circle-t
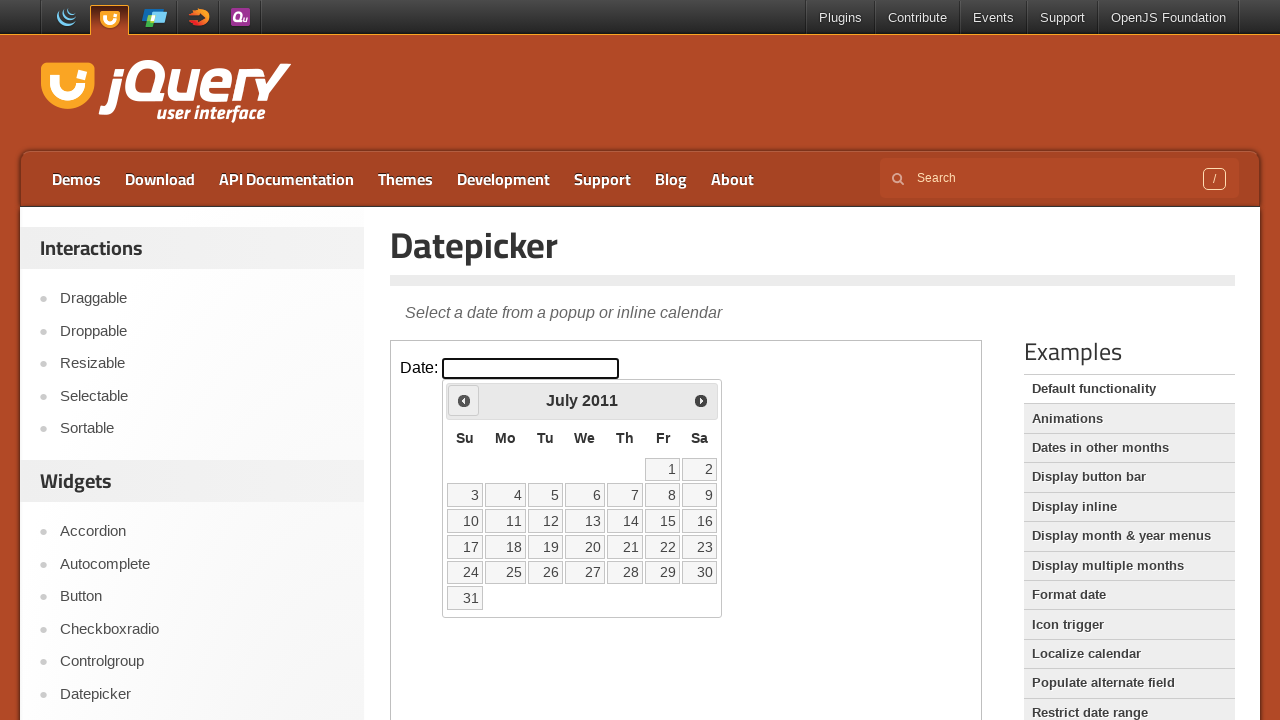

Clicked previous month navigation (currently at July 2011) at (464, 400) on iframe >> nth=0 >> internal:control=enter-frame >> span.ui-icon.ui-icon-circle-t
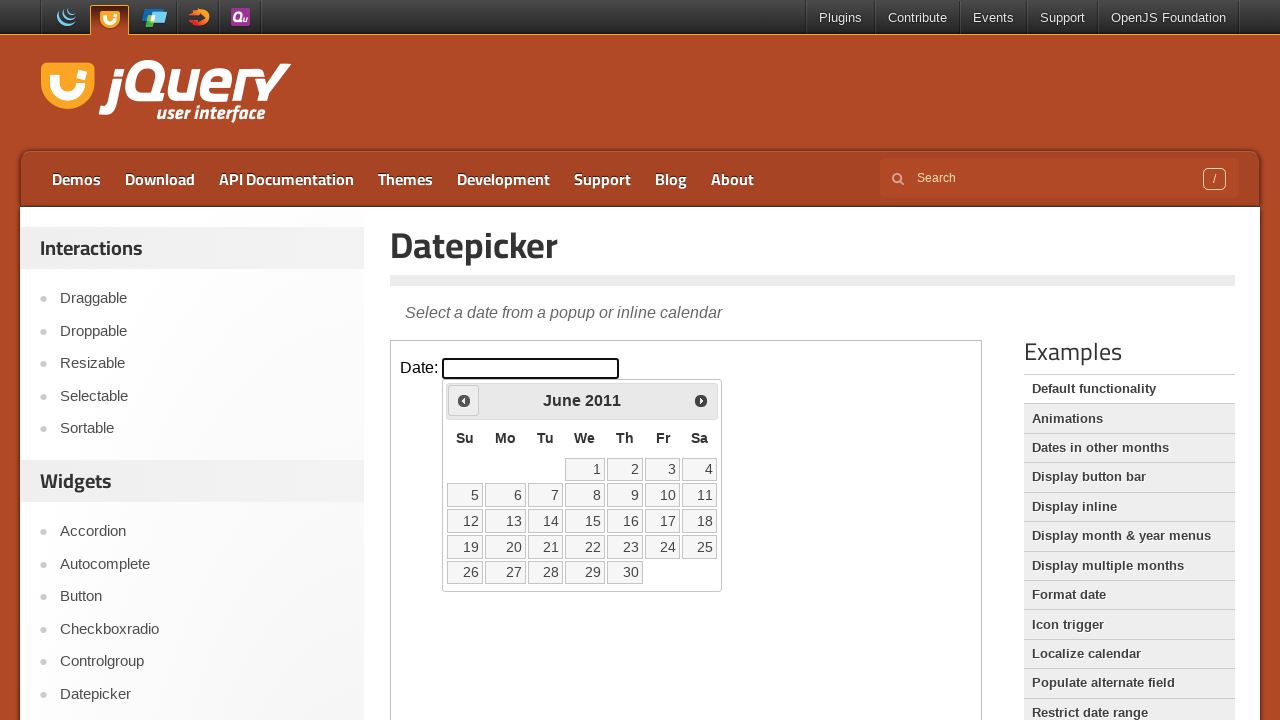

Clicked previous month navigation (currently at June 2011) at (464, 400) on iframe >> nth=0 >> internal:control=enter-frame >> span.ui-icon.ui-icon-circle-t
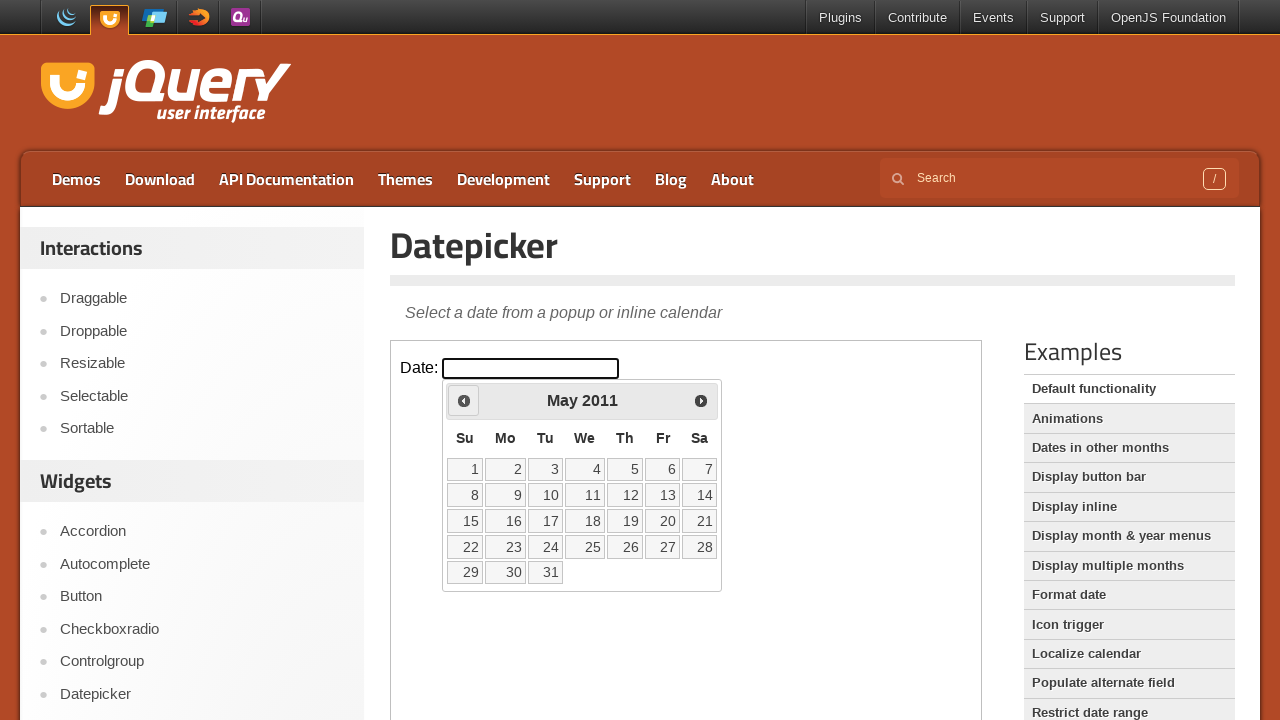

Clicked previous month navigation (currently at May 2011) at (464, 400) on iframe >> nth=0 >> internal:control=enter-frame >> span.ui-icon.ui-icon-circle-t
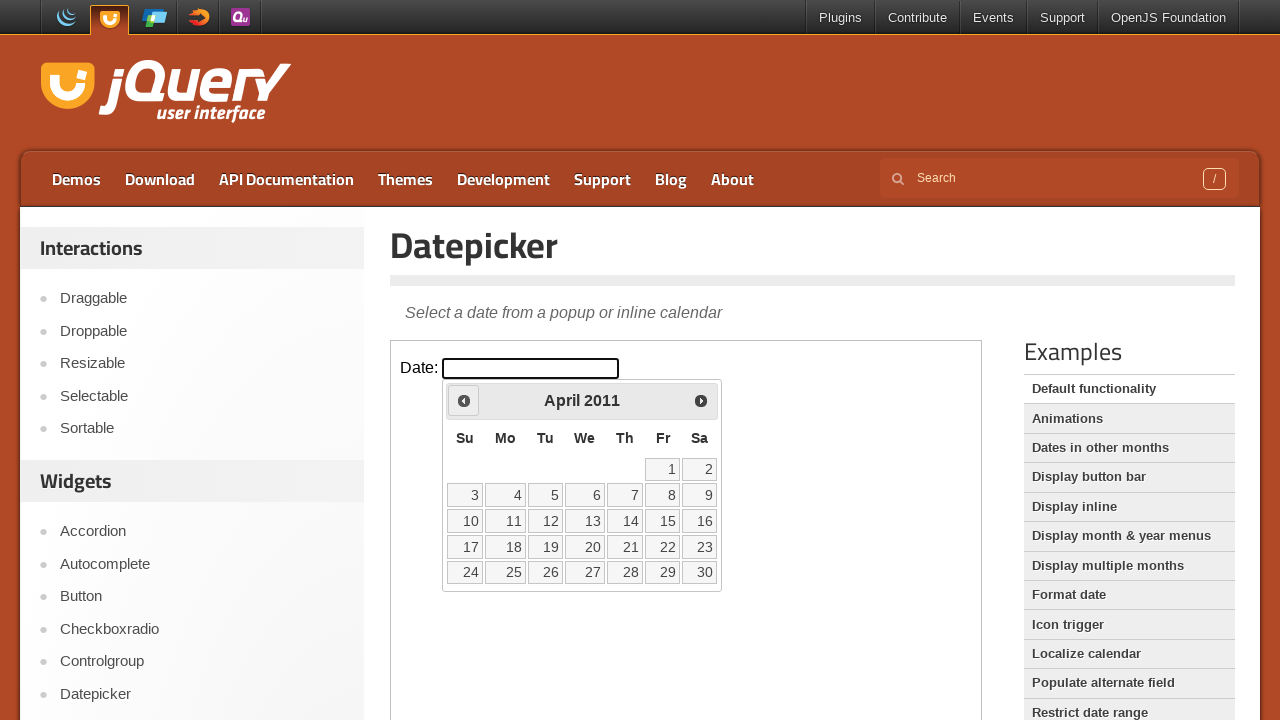

Clicked previous month navigation (currently at April 2011) at (464, 400) on iframe >> nth=0 >> internal:control=enter-frame >> span.ui-icon.ui-icon-circle-t
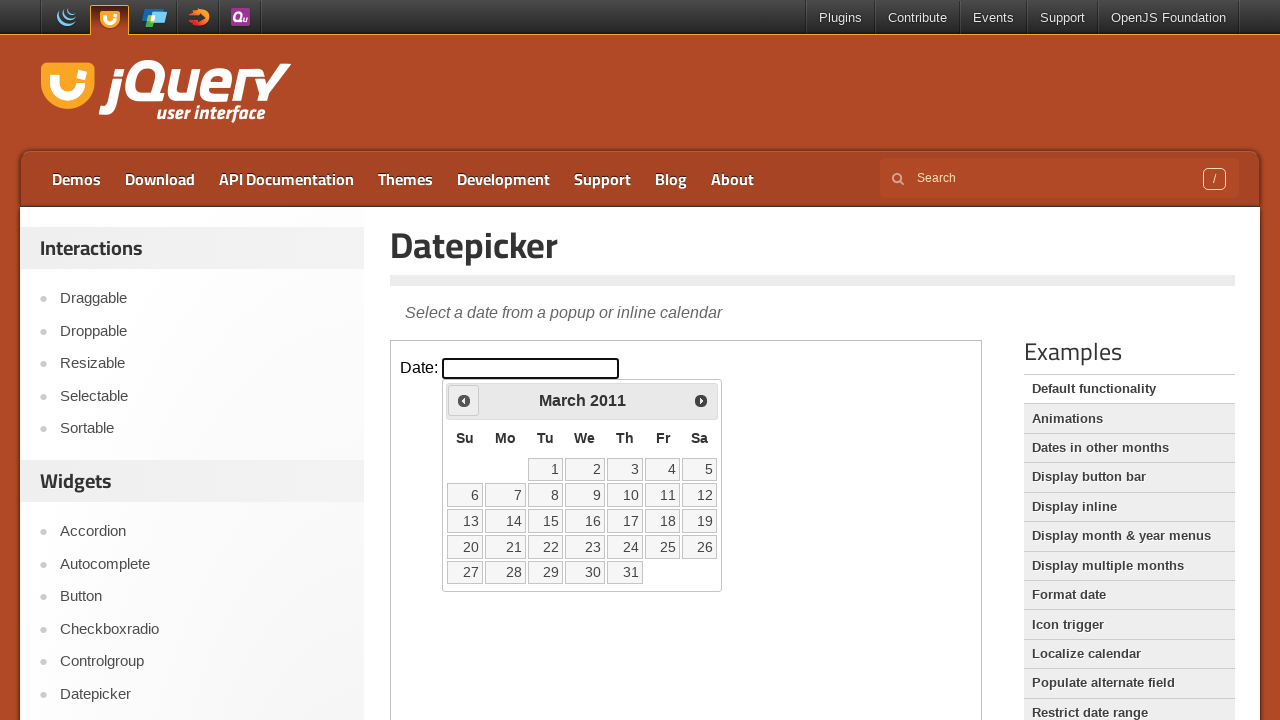

Clicked previous month navigation (currently at March 2011) at (464, 400) on iframe >> nth=0 >> internal:control=enter-frame >> span.ui-icon.ui-icon-circle-t
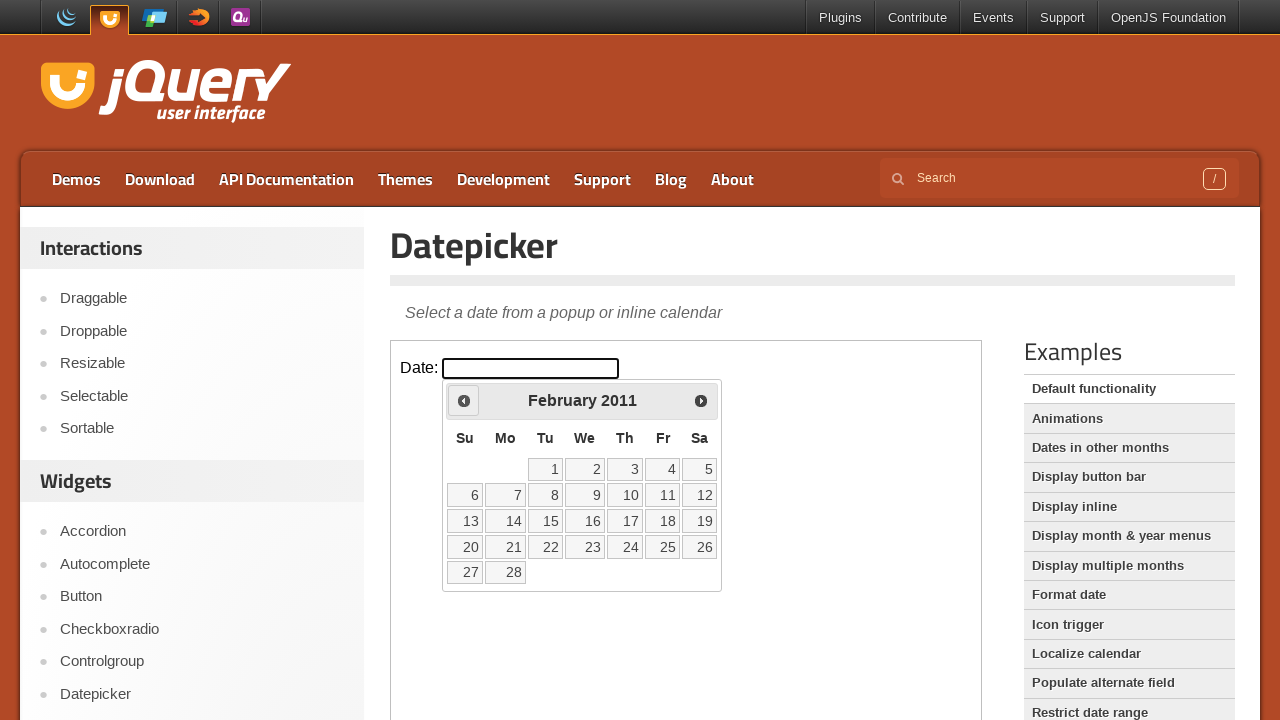

Clicked previous month navigation (currently at February 2011) at (464, 400) on iframe >> nth=0 >> internal:control=enter-frame >> span.ui-icon.ui-icon-circle-t
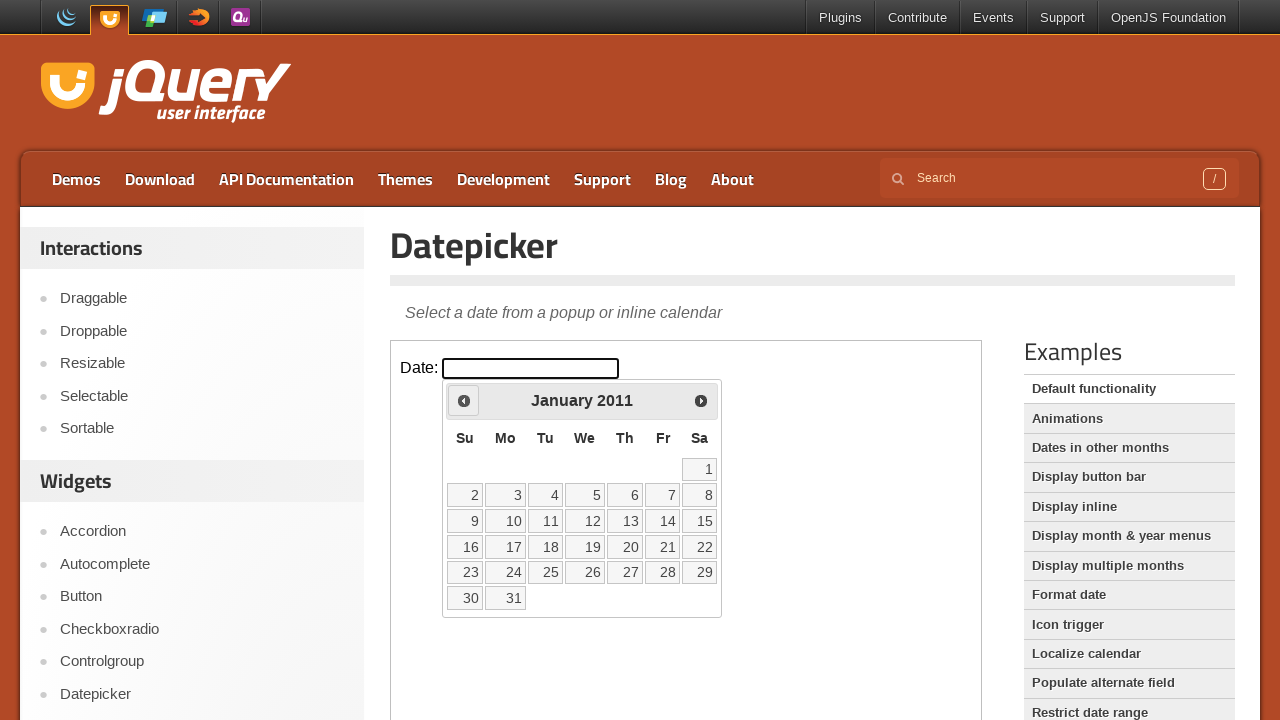

Clicked previous month navigation (currently at January 2011) at (464, 400) on iframe >> nth=0 >> internal:control=enter-frame >> span.ui-icon.ui-icon-circle-t
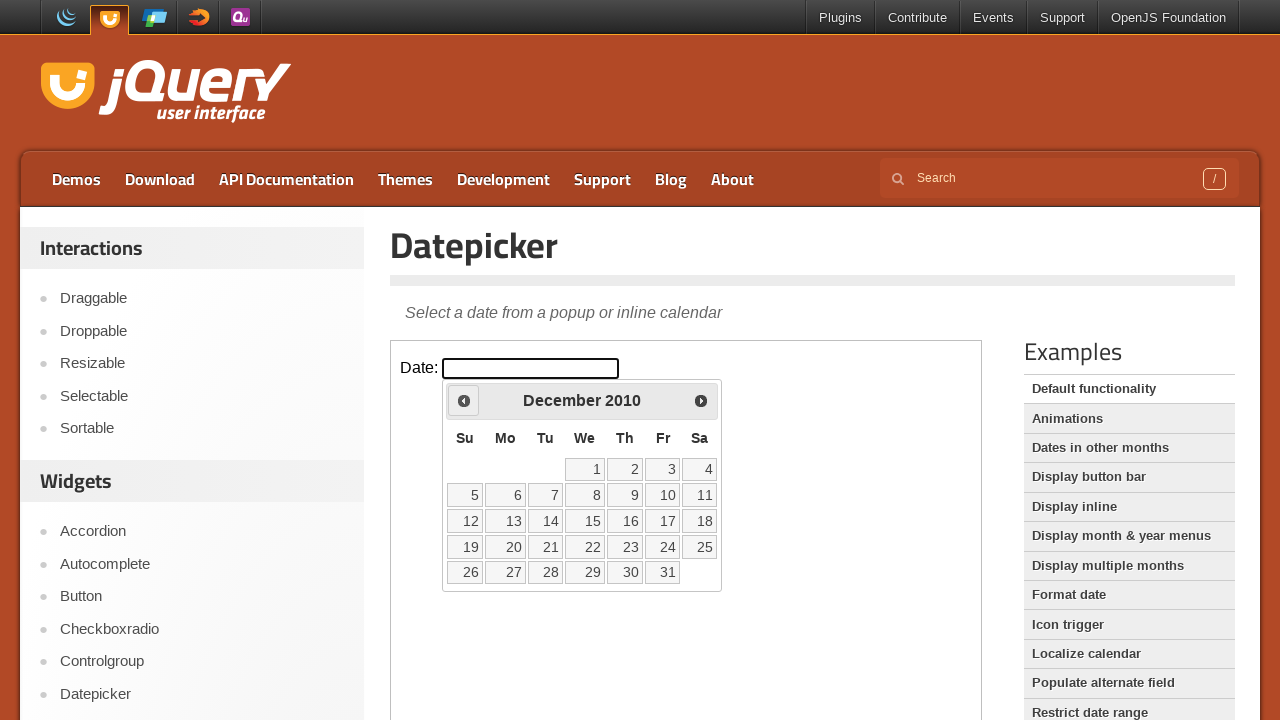

Clicked previous month navigation (currently at December 2010) at (464, 400) on iframe >> nth=0 >> internal:control=enter-frame >> span.ui-icon.ui-icon-circle-t
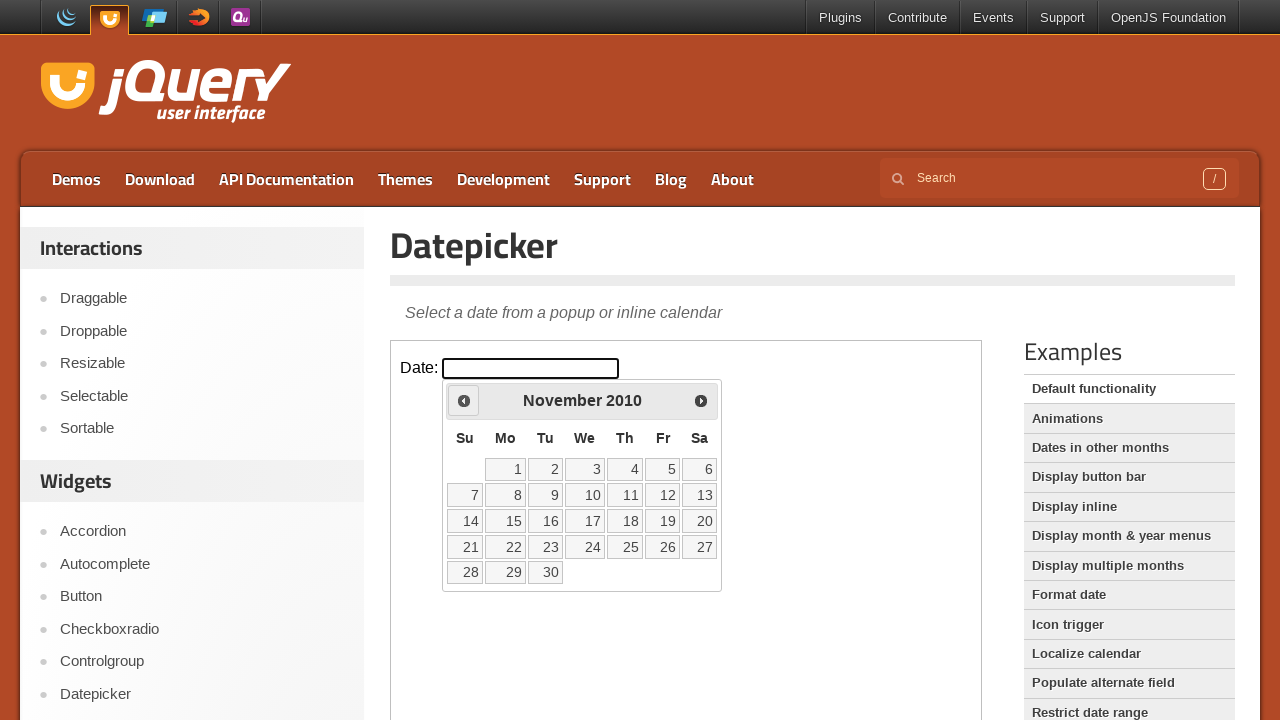

Clicked previous month navigation (currently at November 2010) at (464, 400) on iframe >> nth=0 >> internal:control=enter-frame >> span.ui-icon.ui-icon-circle-t
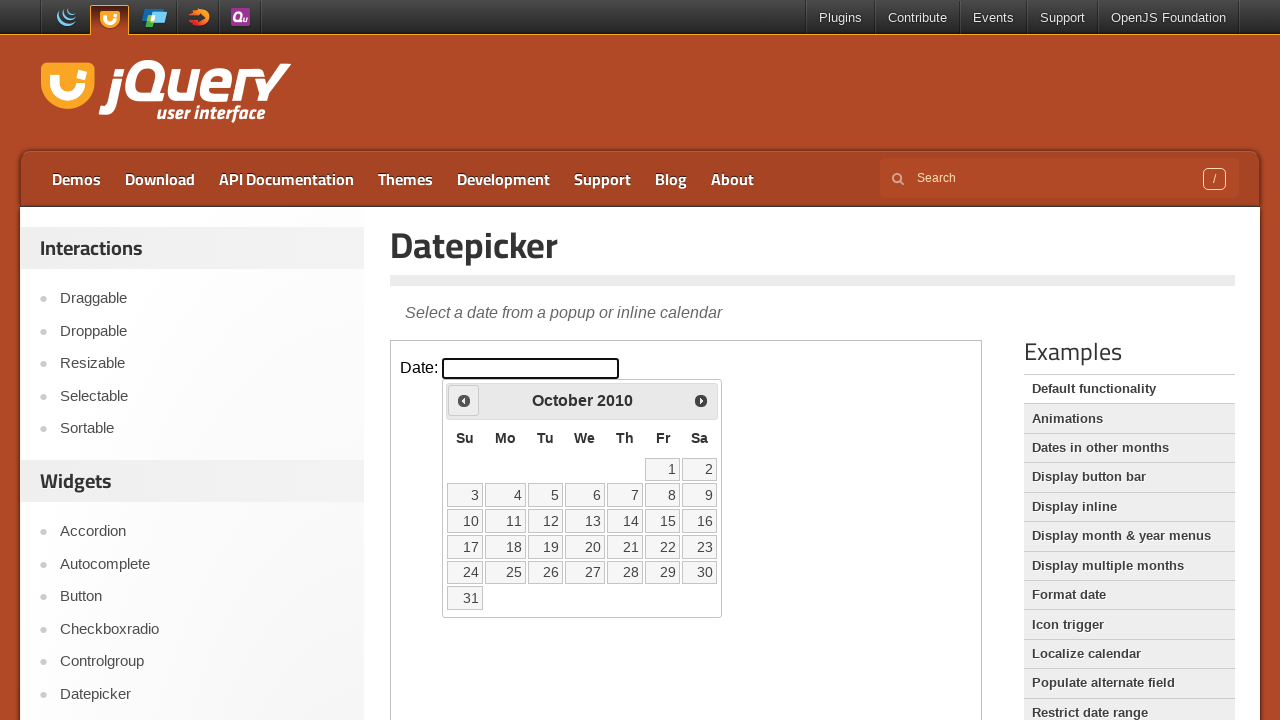

Clicked previous month navigation (currently at October 2010) at (464, 400) on iframe >> nth=0 >> internal:control=enter-frame >> span.ui-icon.ui-icon-circle-t
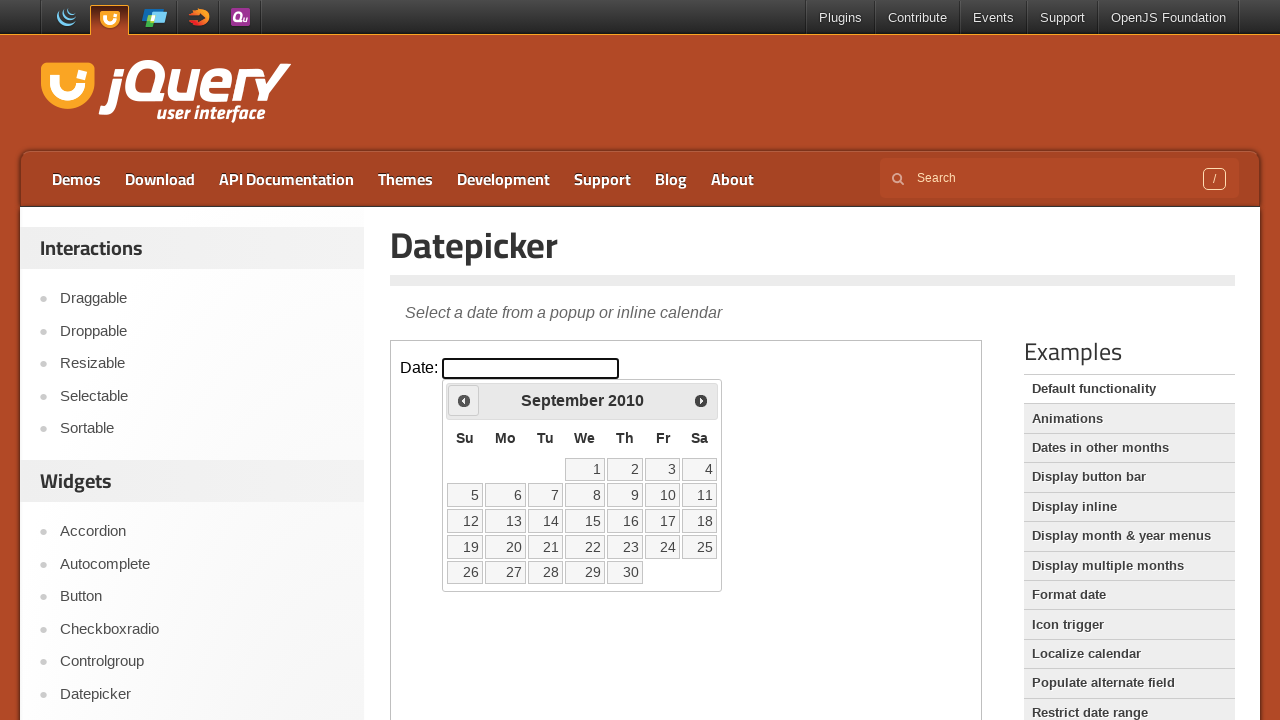

Clicked previous month navigation (currently at September 2010) at (464, 400) on iframe >> nth=0 >> internal:control=enter-frame >> span.ui-icon.ui-icon-circle-t
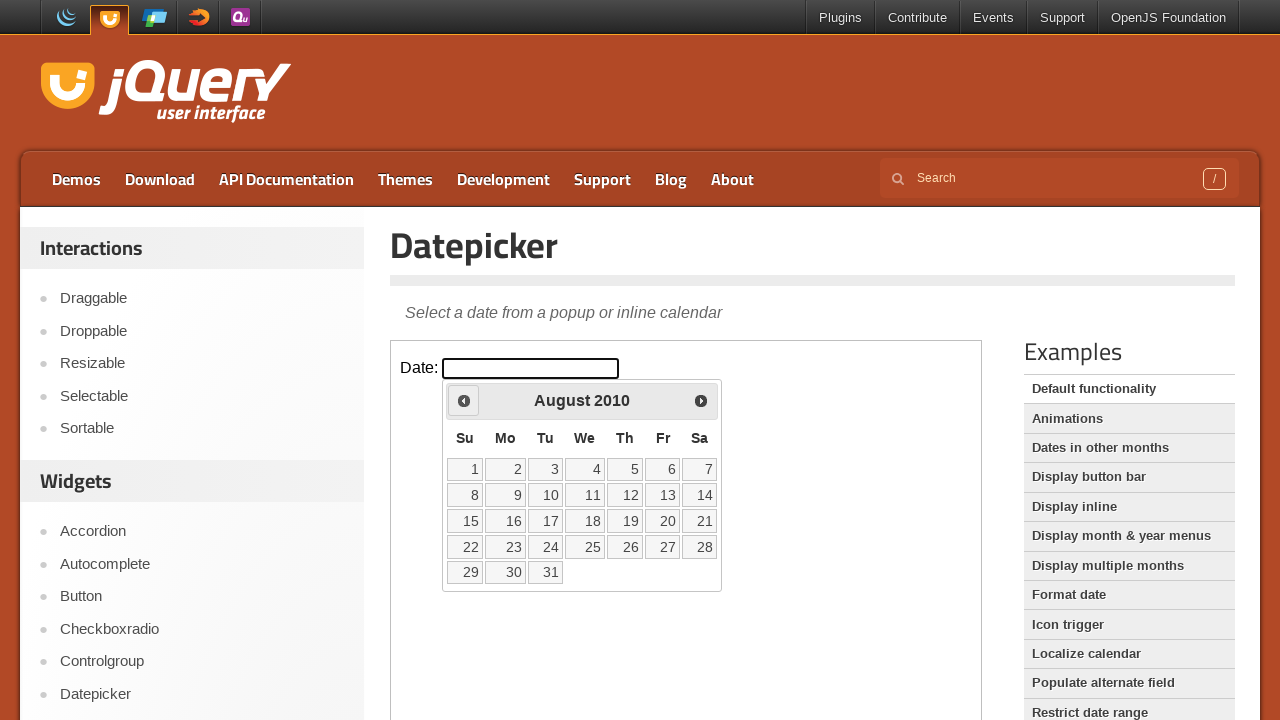

Clicked previous month navigation (currently at August 2010) at (464, 400) on iframe >> nth=0 >> internal:control=enter-frame >> span.ui-icon.ui-icon-circle-t
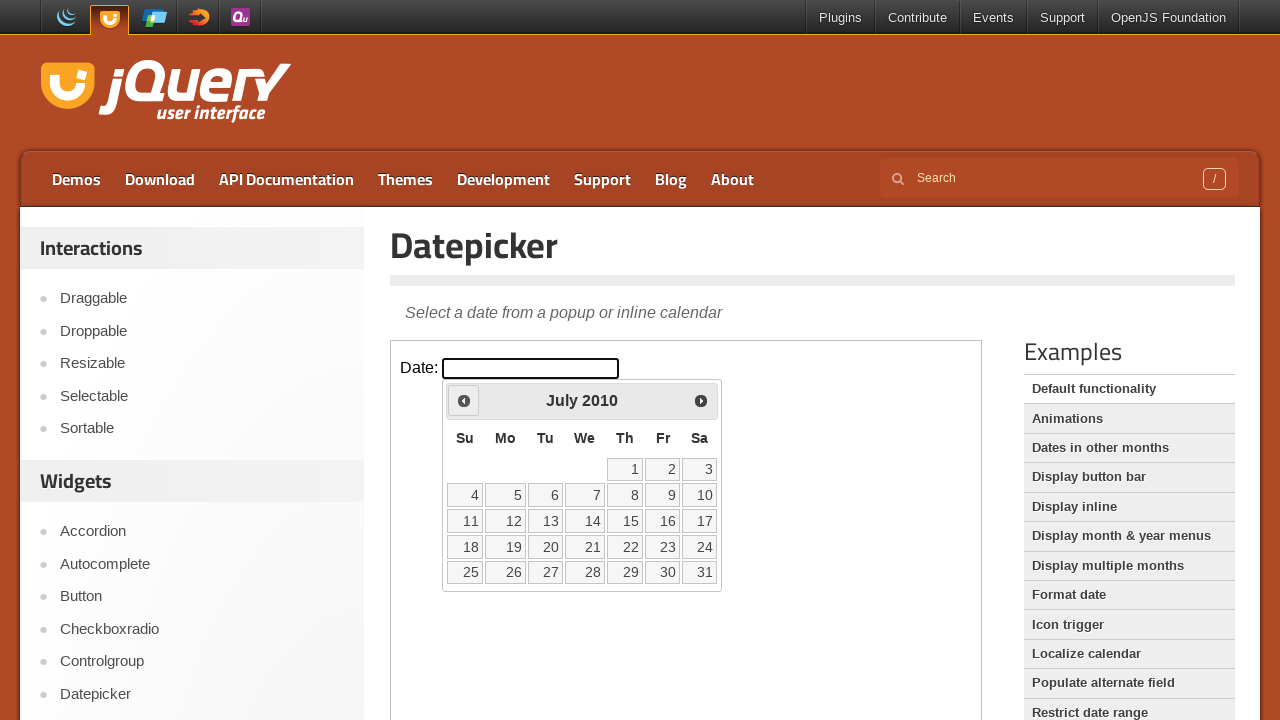

Clicked previous month navigation (currently at July 2010) at (464, 400) on iframe >> nth=0 >> internal:control=enter-frame >> span.ui-icon.ui-icon-circle-t
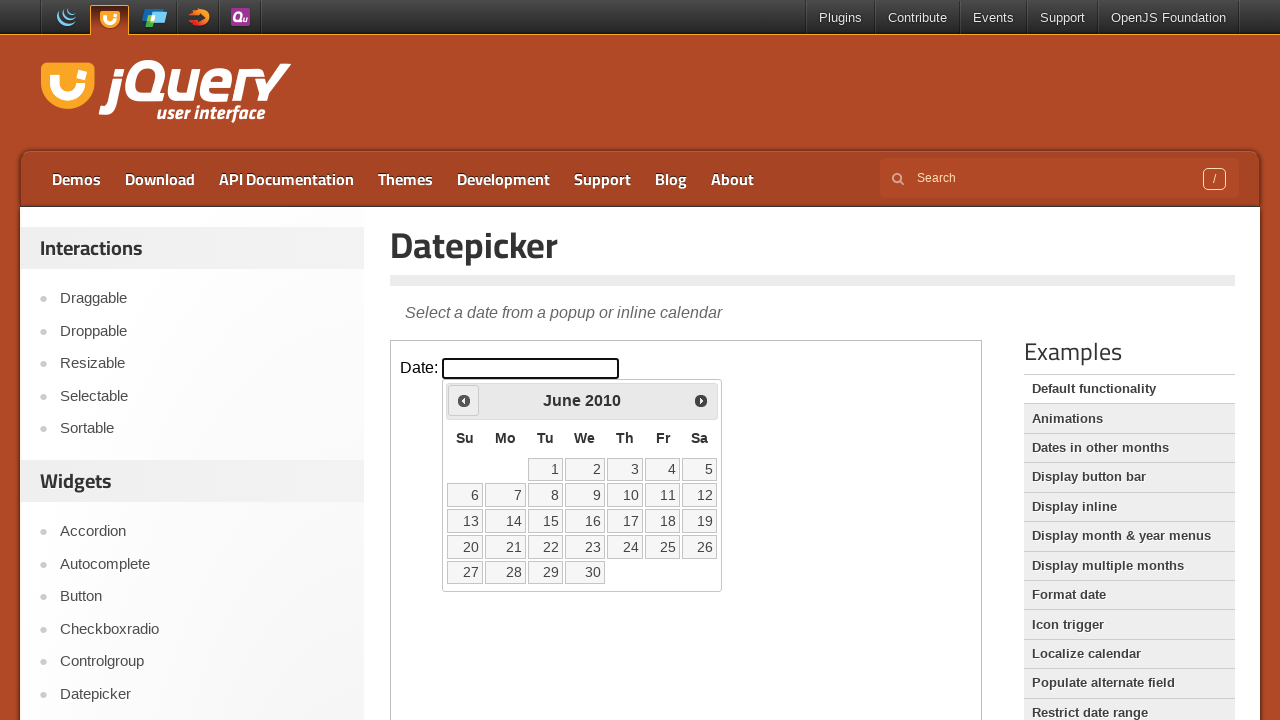

Clicked previous month navigation (currently at June 2010) at (464, 400) on iframe >> nth=0 >> internal:control=enter-frame >> span.ui-icon.ui-icon-circle-t
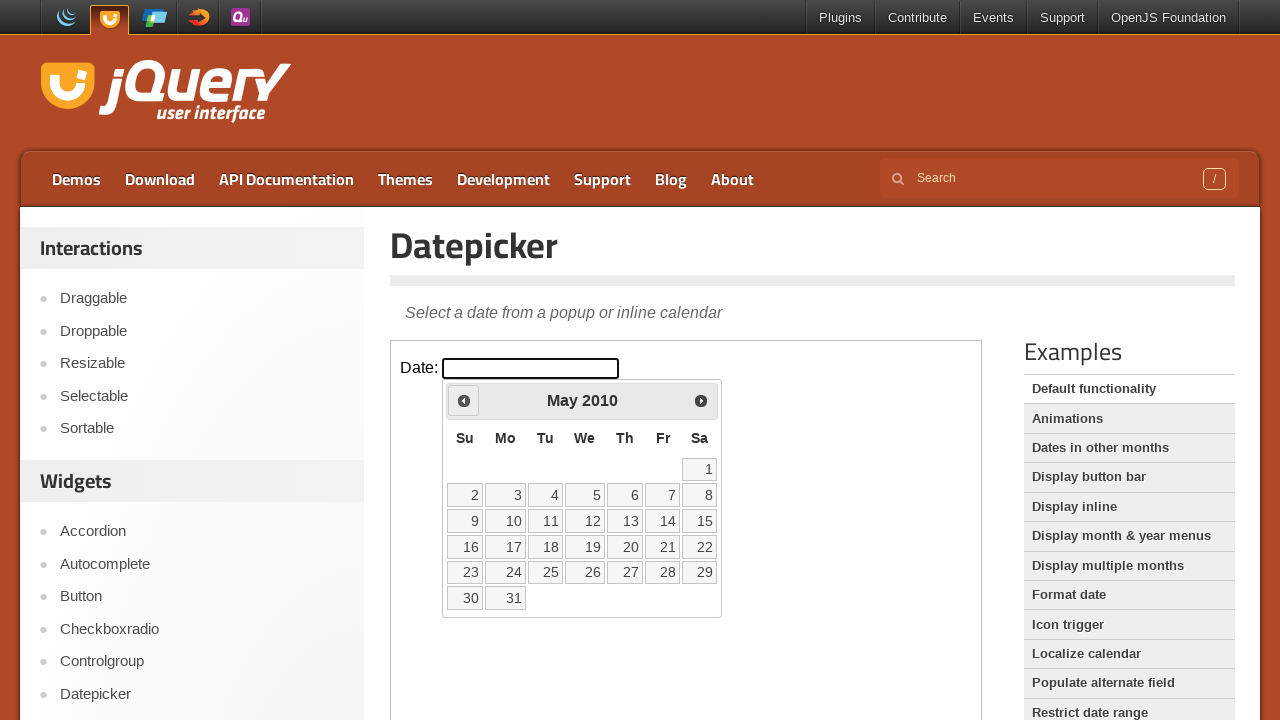

Clicked previous month navigation (currently at May 2010) at (464, 400) on iframe >> nth=0 >> internal:control=enter-frame >> span.ui-icon.ui-icon-circle-t
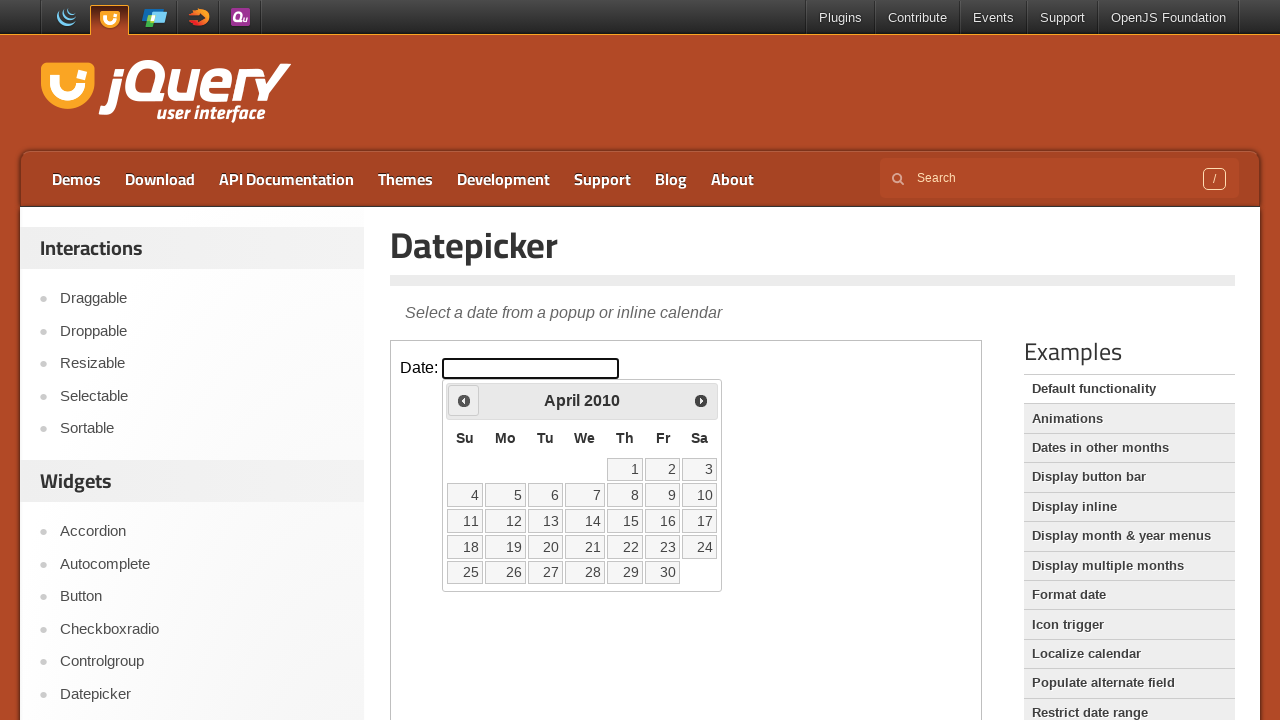

Clicked previous month navigation (currently at April 2010) at (464, 400) on iframe >> nth=0 >> internal:control=enter-frame >> span.ui-icon.ui-icon-circle-t
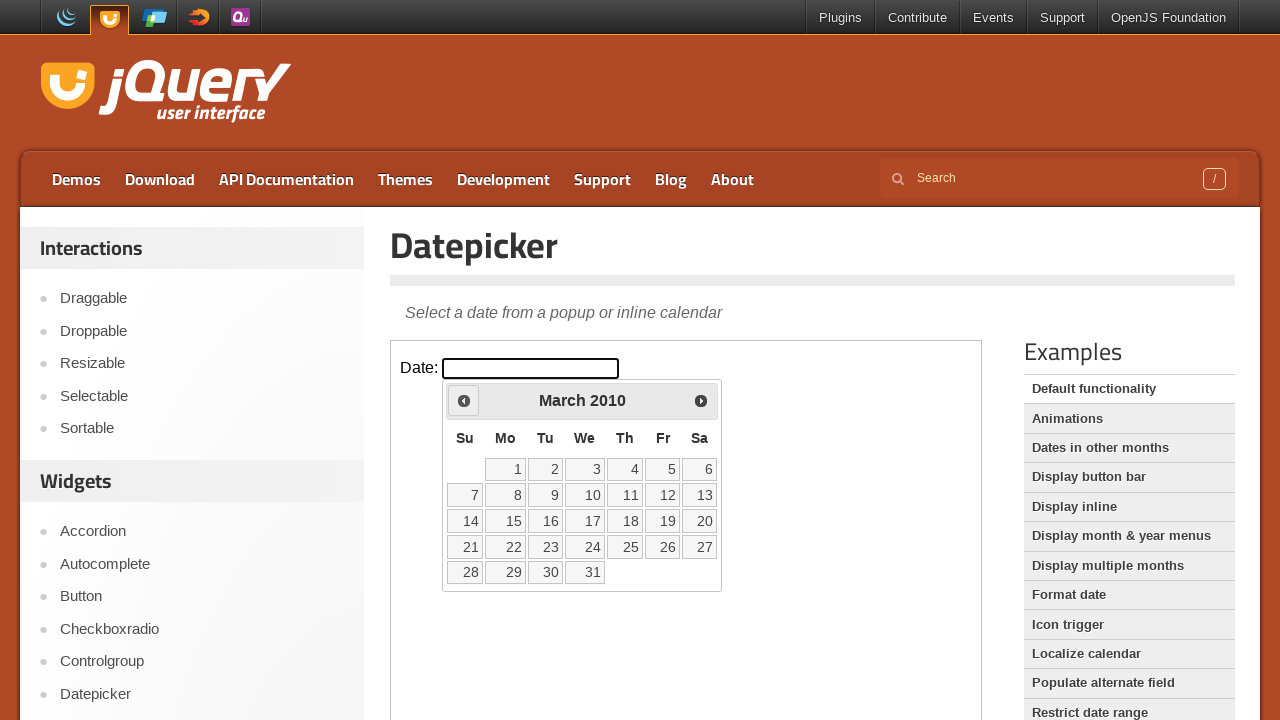

Clicked previous month navigation (currently at March 2010) at (464, 400) on iframe >> nth=0 >> internal:control=enter-frame >> span.ui-icon.ui-icon-circle-t
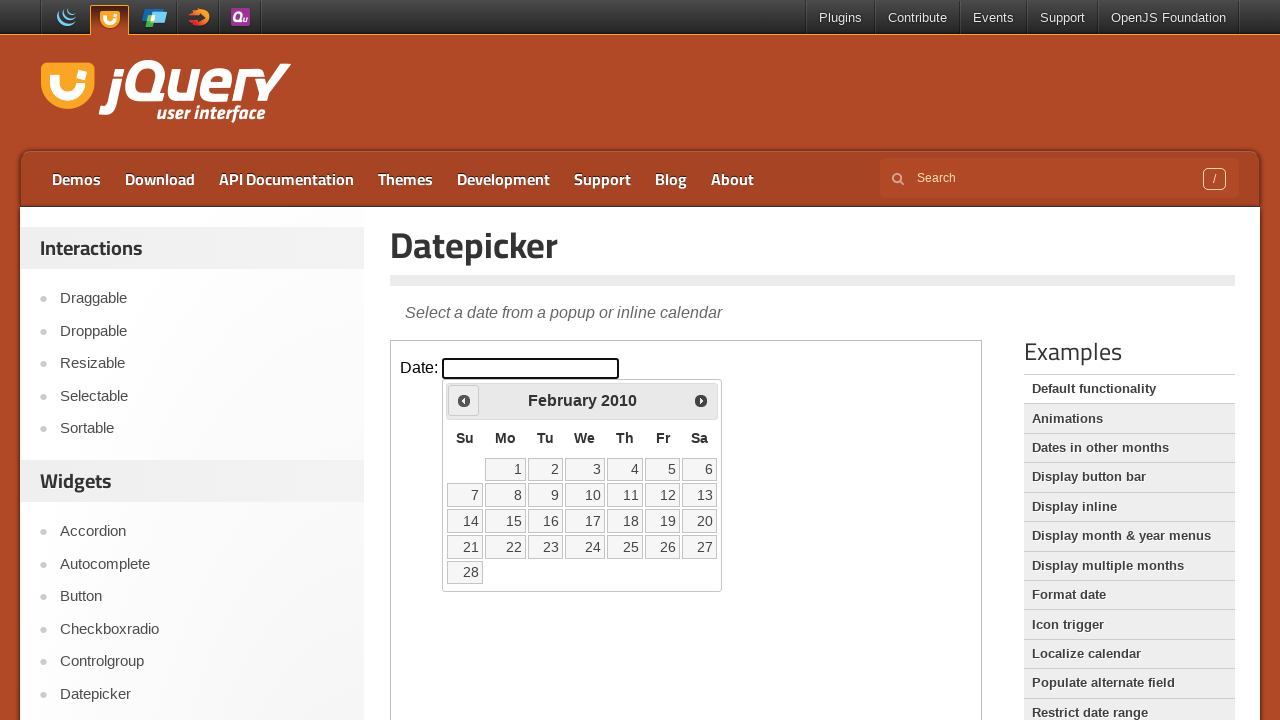

Clicked previous month navigation (currently at February 2010) at (464, 400) on iframe >> nth=0 >> internal:control=enter-frame >> span.ui-icon.ui-icon-circle-t
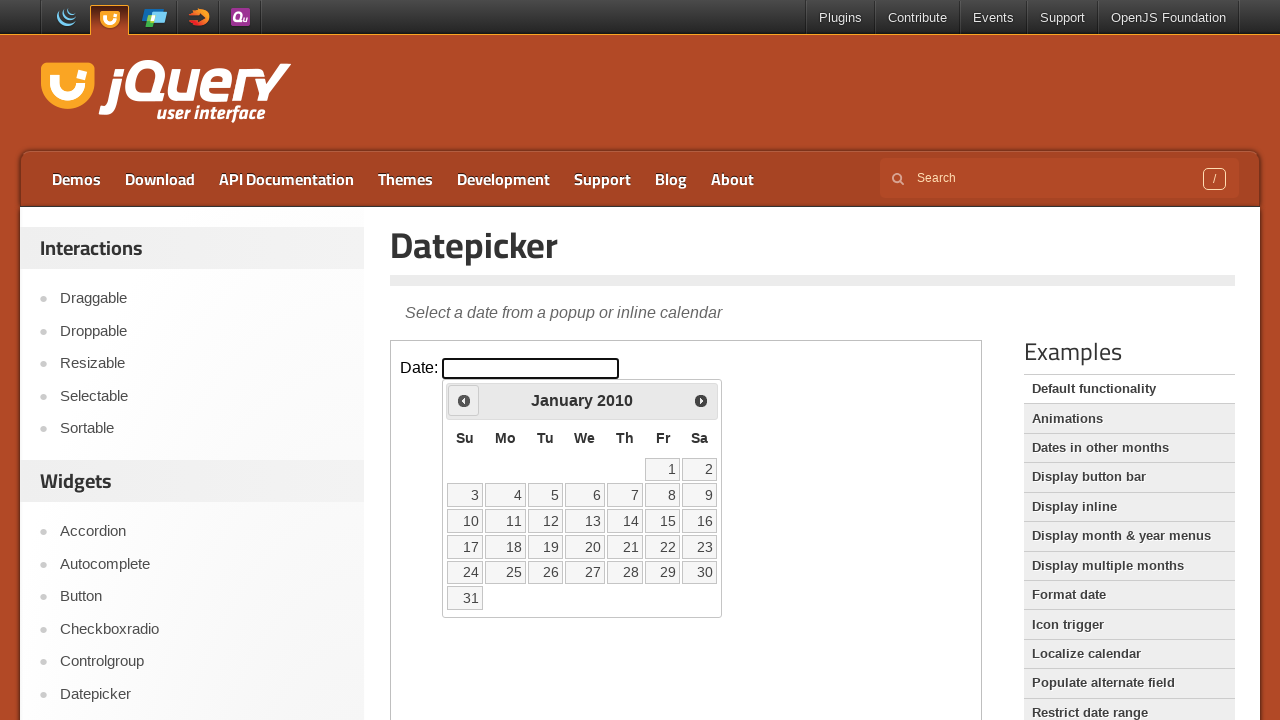

Clicked previous month navigation (currently at January 2010) at (464, 400) on iframe >> nth=0 >> internal:control=enter-frame >> span.ui-icon.ui-icon-circle-t
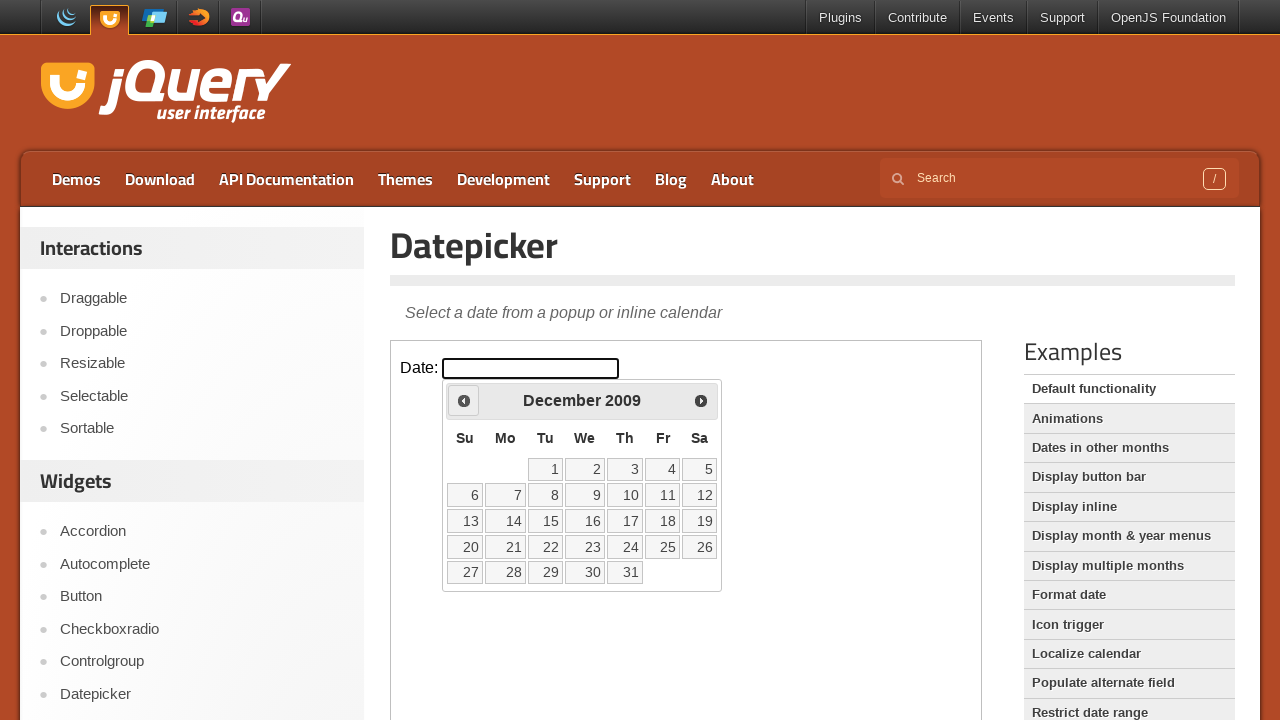

Clicked previous month navigation (currently at December 2009) at (464, 400) on iframe >> nth=0 >> internal:control=enter-frame >> span.ui-icon.ui-icon-circle-t
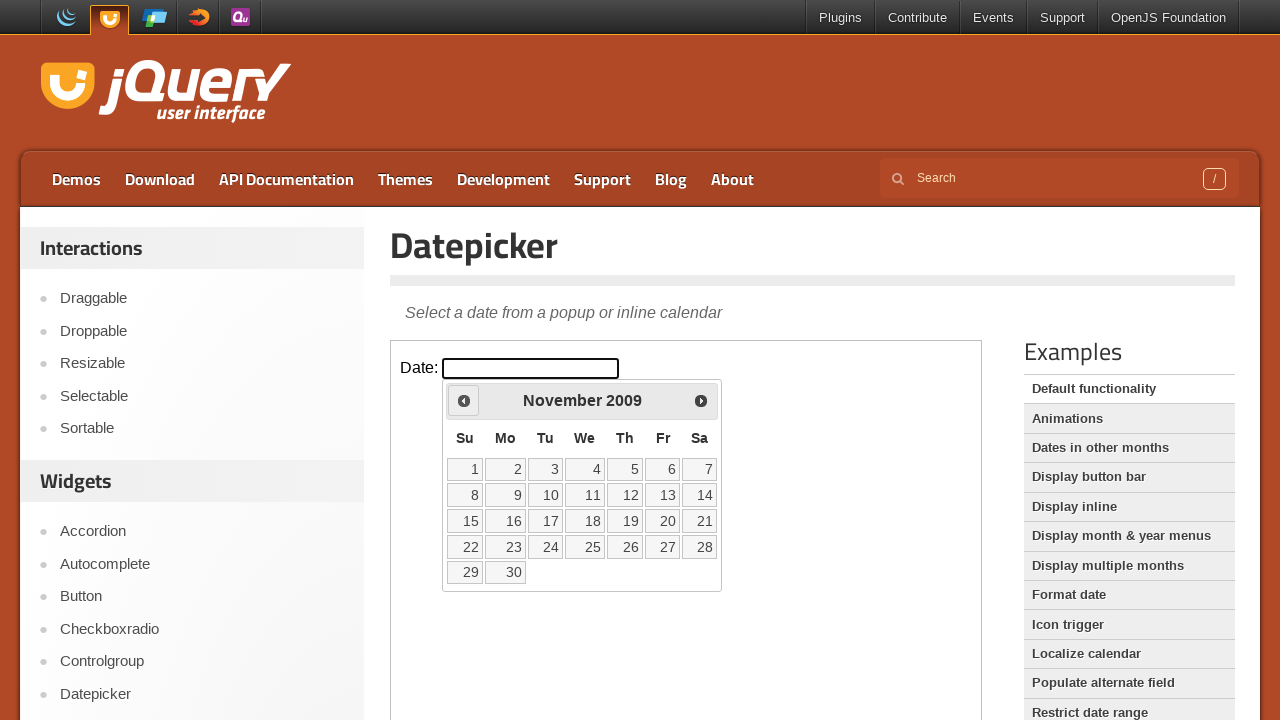

Clicked previous month navigation (currently at November 2009) at (464, 400) on iframe >> nth=0 >> internal:control=enter-frame >> span.ui-icon.ui-icon-circle-t
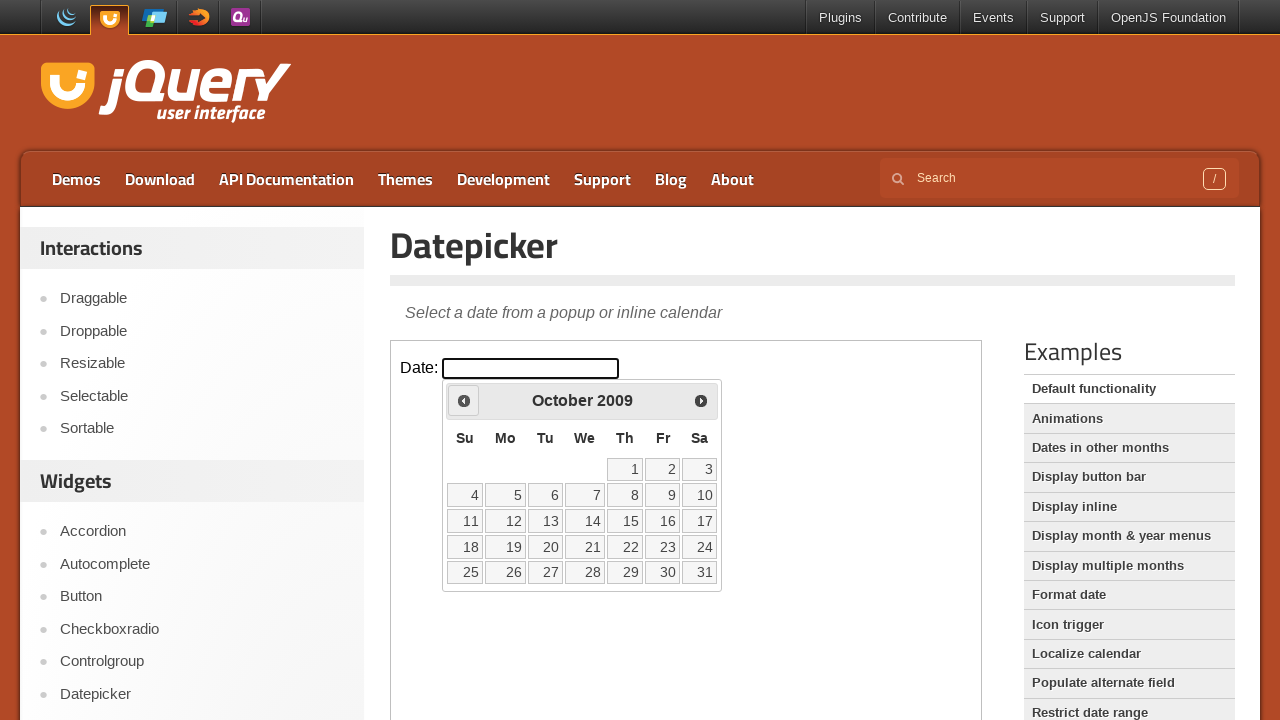

Clicked previous month navigation (currently at October 2009) at (464, 400) on iframe >> nth=0 >> internal:control=enter-frame >> span.ui-icon.ui-icon-circle-t
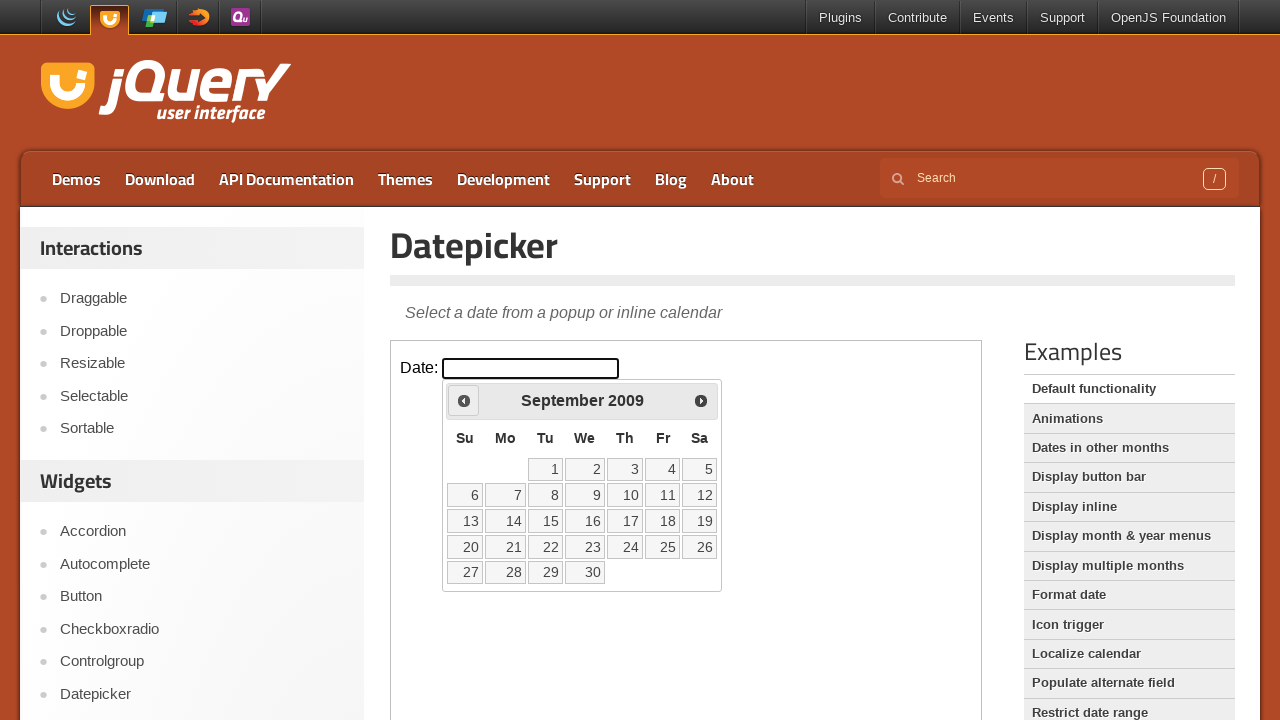

Clicked previous month navigation (currently at September 2009) at (464, 400) on iframe >> nth=0 >> internal:control=enter-frame >> span.ui-icon.ui-icon-circle-t
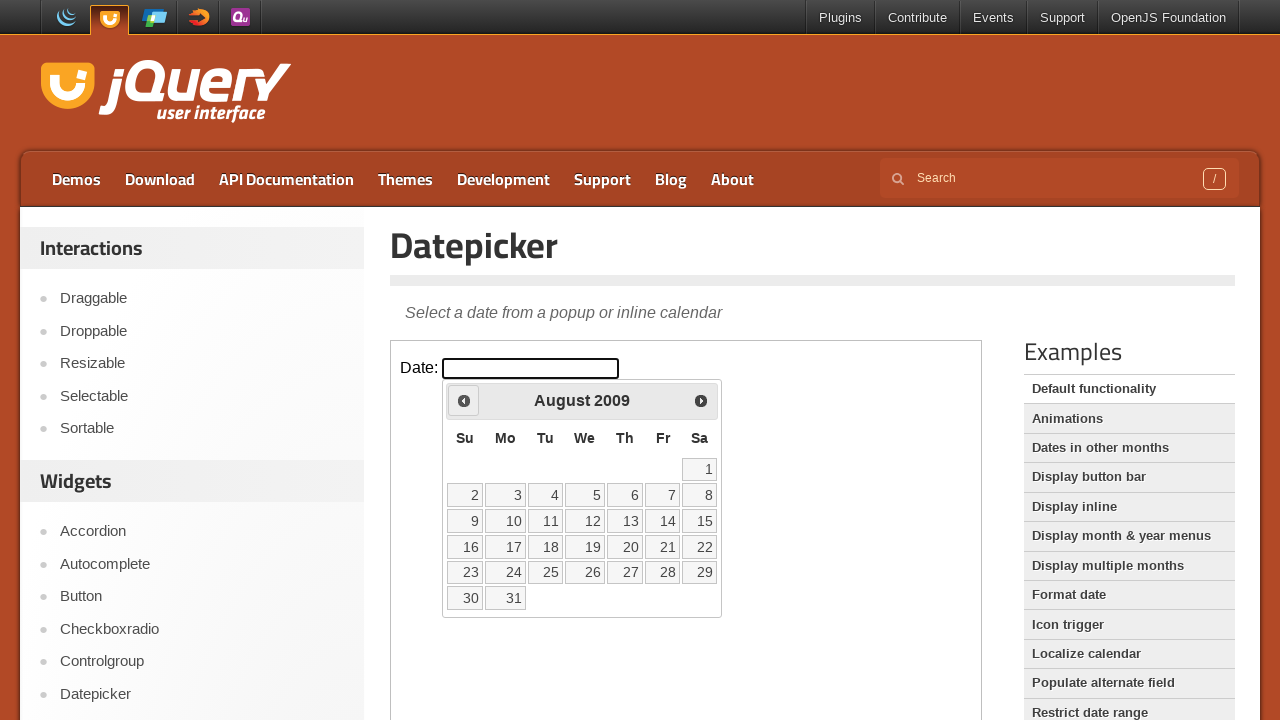

Clicked previous month navigation (currently at August 2009) at (464, 400) on iframe >> nth=0 >> internal:control=enter-frame >> span.ui-icon.ui-icon-circle-t
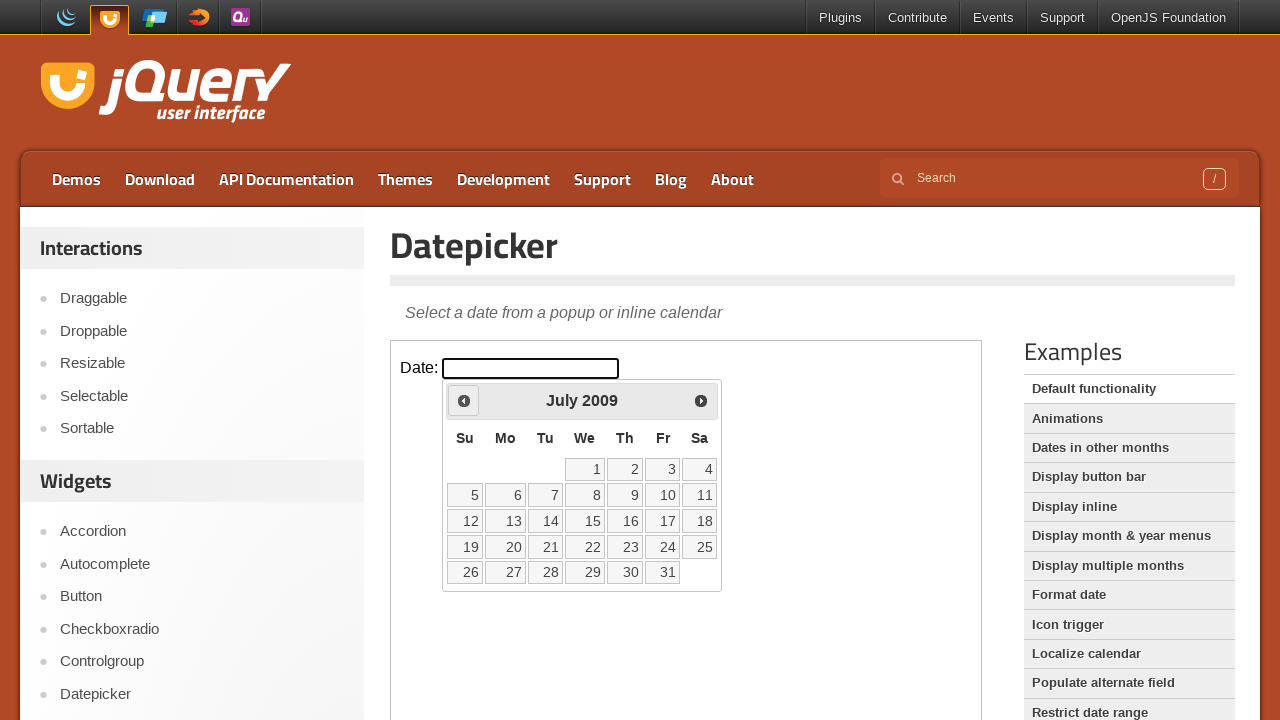

Clicked previous month navigation (currently at July 2009) at (464, 400) on iframe >> nth=0 >> internal:control=enter-frame >> span.ui-icon.ui-icon-circle-t
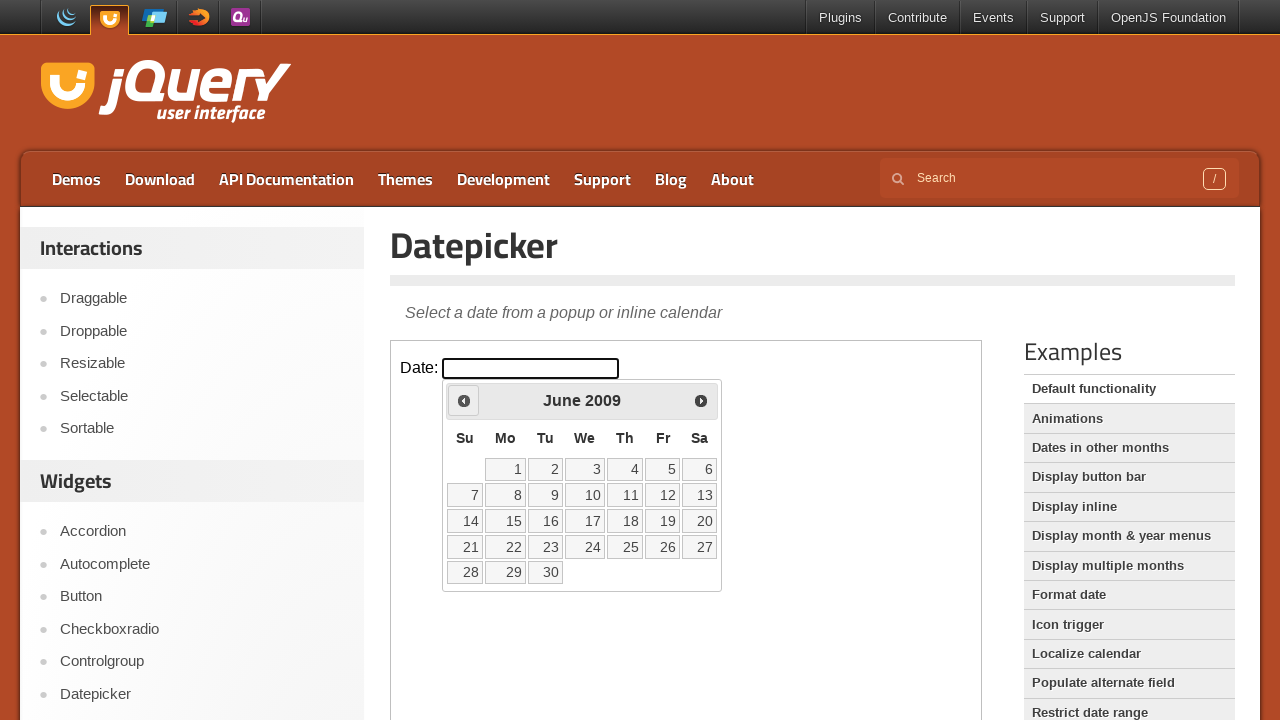

Clicked previous month navigation (currently at June 2009) at (464, 400) on iframe >> nth=0 >> internal:control=enter-frame >> span.ui-icon.ui-icon-circle-t
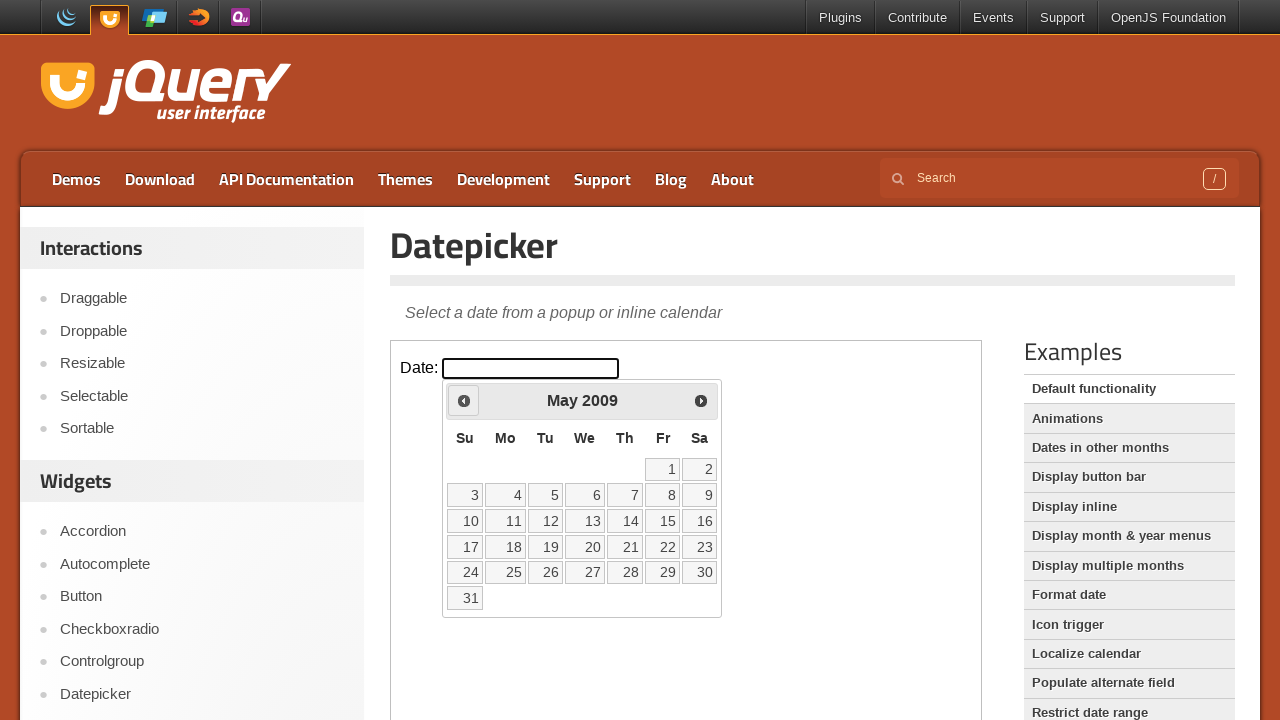

Clicked previous month navigation (currently at May 2009) at (464, 400) on iframe >> nth=0 >> internal:control=enter-frame >> span.ui-icon.ui-icon-circle-t
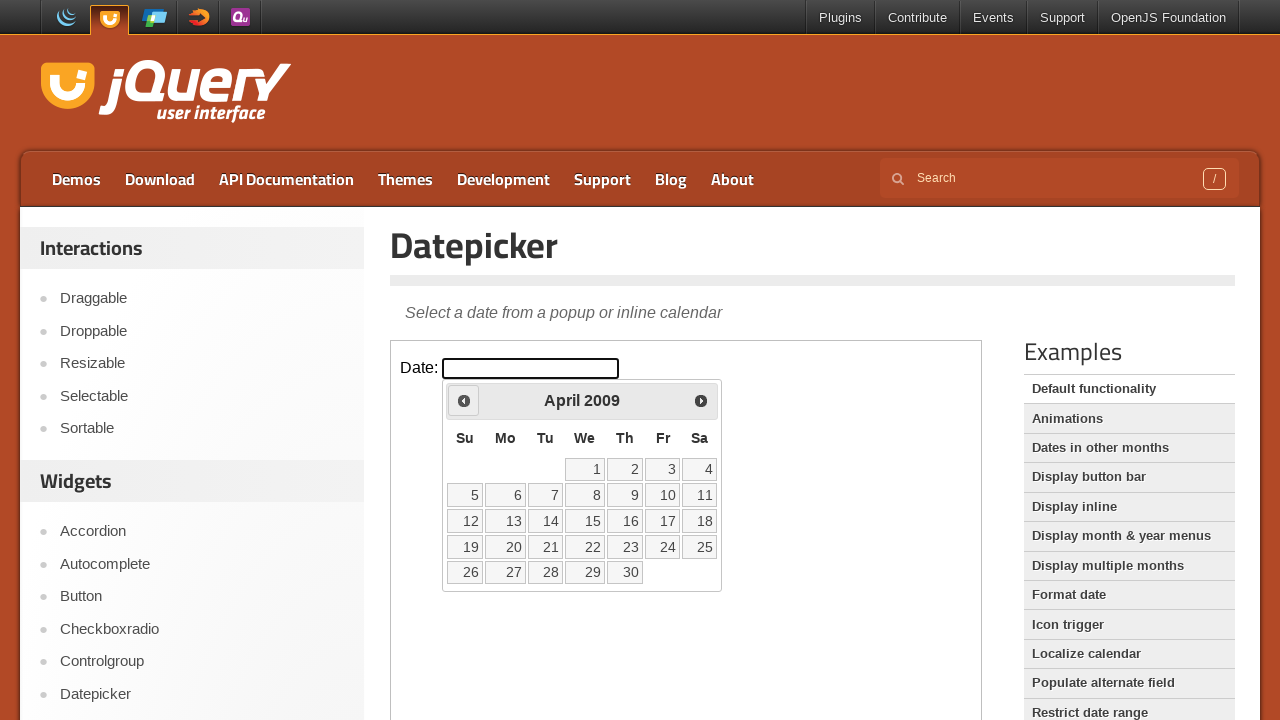

Clicked previous month navigation (currently at April 2009) at (464, 400) on iframe >> nth=0 >> internal:control=enter-frame >> span.ui-icon.ui-icon-circle-t
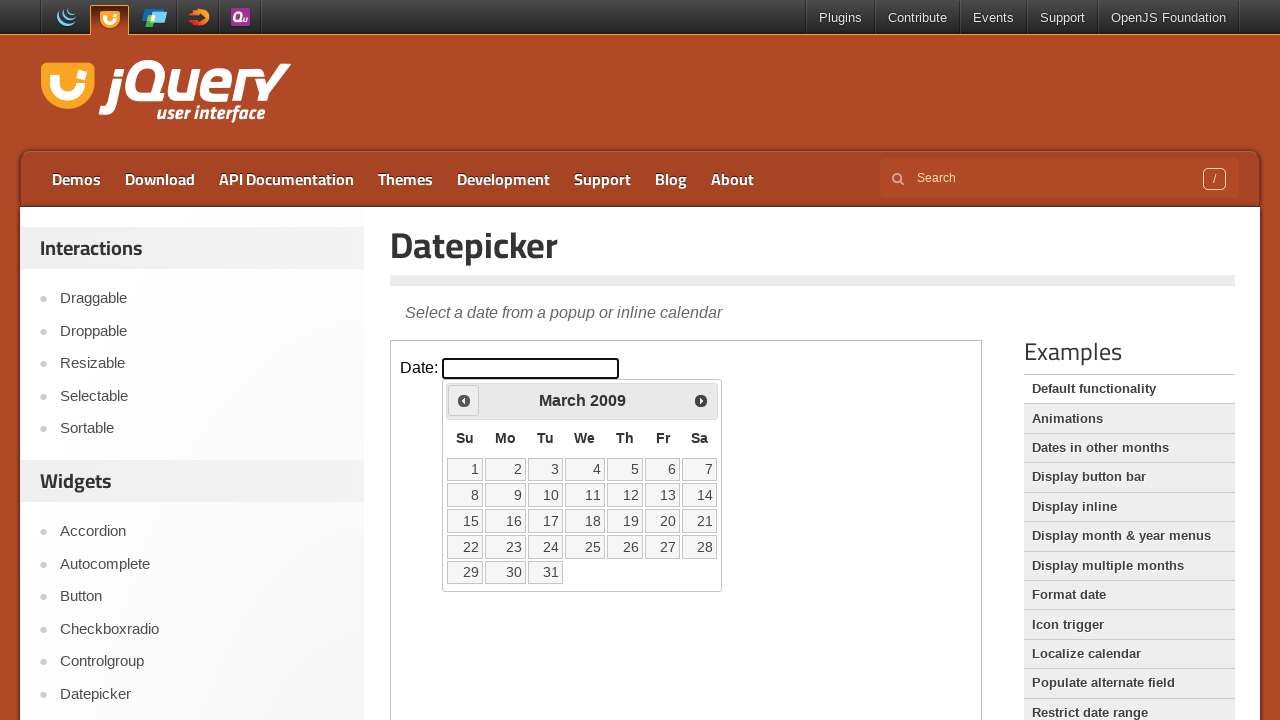

Clicked previous month navigation (currently at March 2009) at (464, 400) on iframe >> nth=0 >> internal:control=enter-frame >> span.ui-icon.ui-icon-circle-t
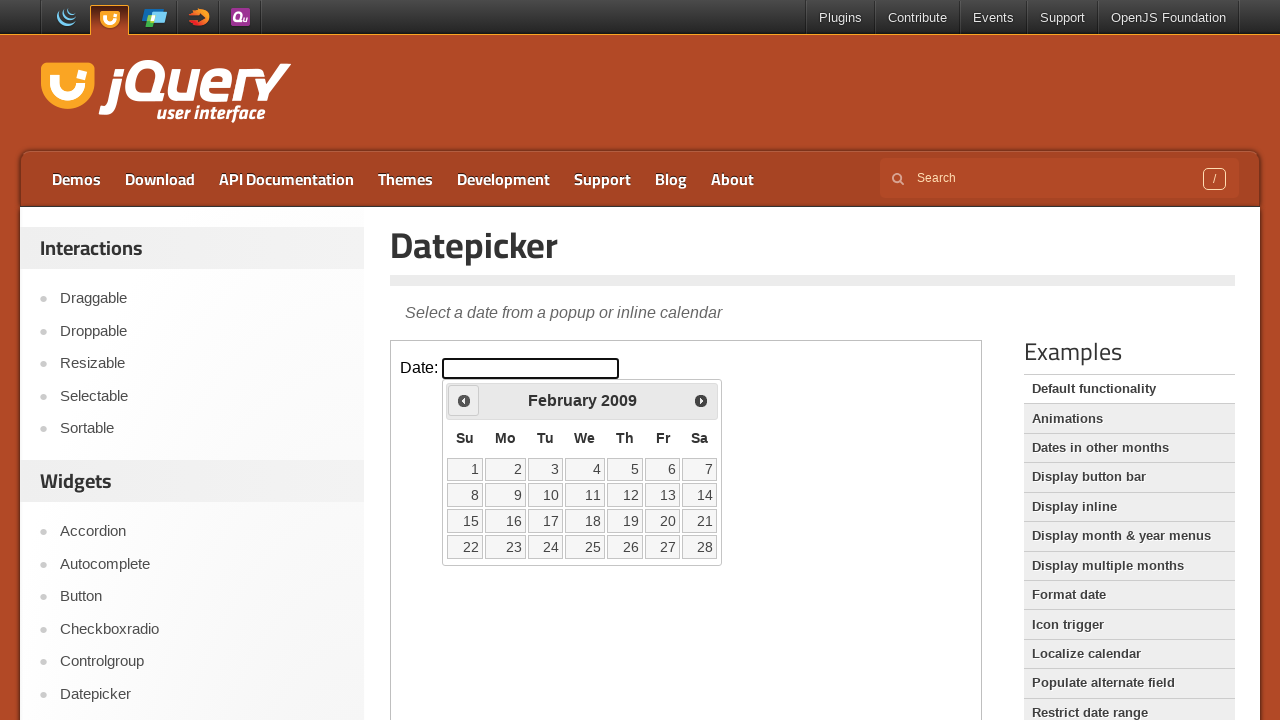

Clicked previous month navigation (currently at February 2009) at (464, 400) on iframe >> nth=0 >> internal:control=enter-frame >> span.ui-icon.ui-icon-circle-t
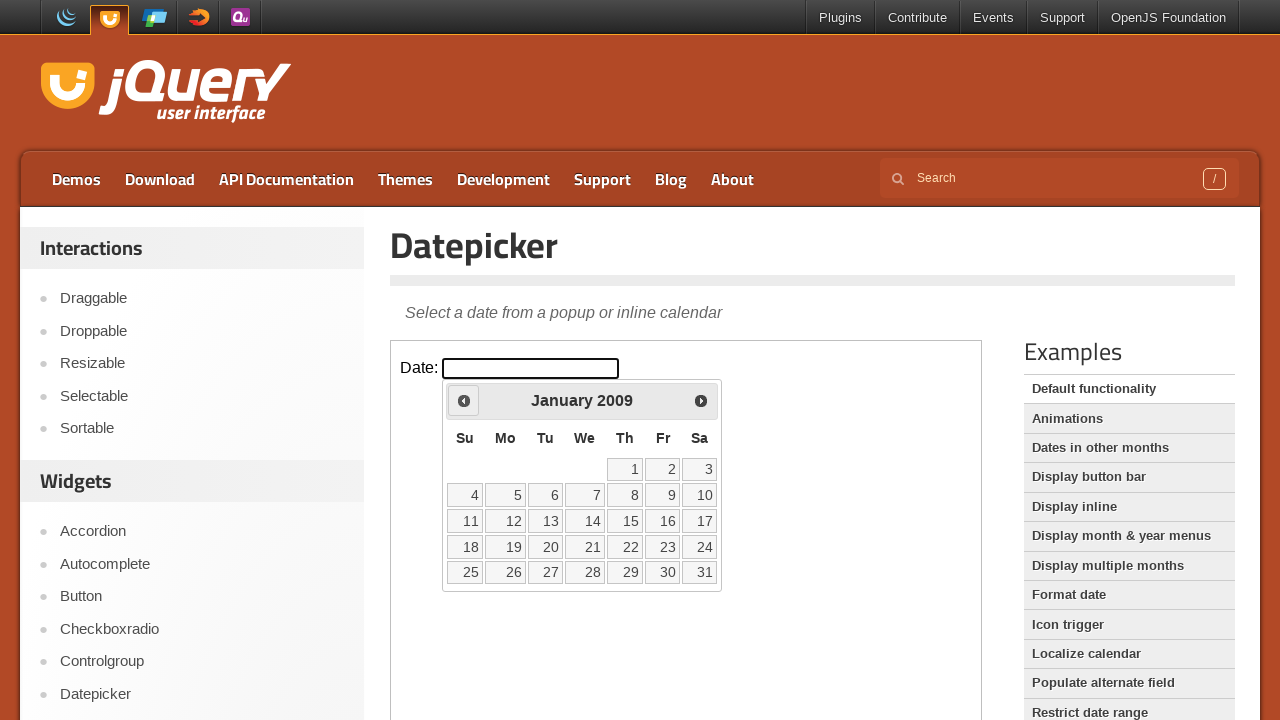

Clicked previous month navigation (currently at January 2009) at (464, 400) on iframe >> nth=0 >> internal:control=enter-frame >> span.ui-icon.ui-icon-circle-t
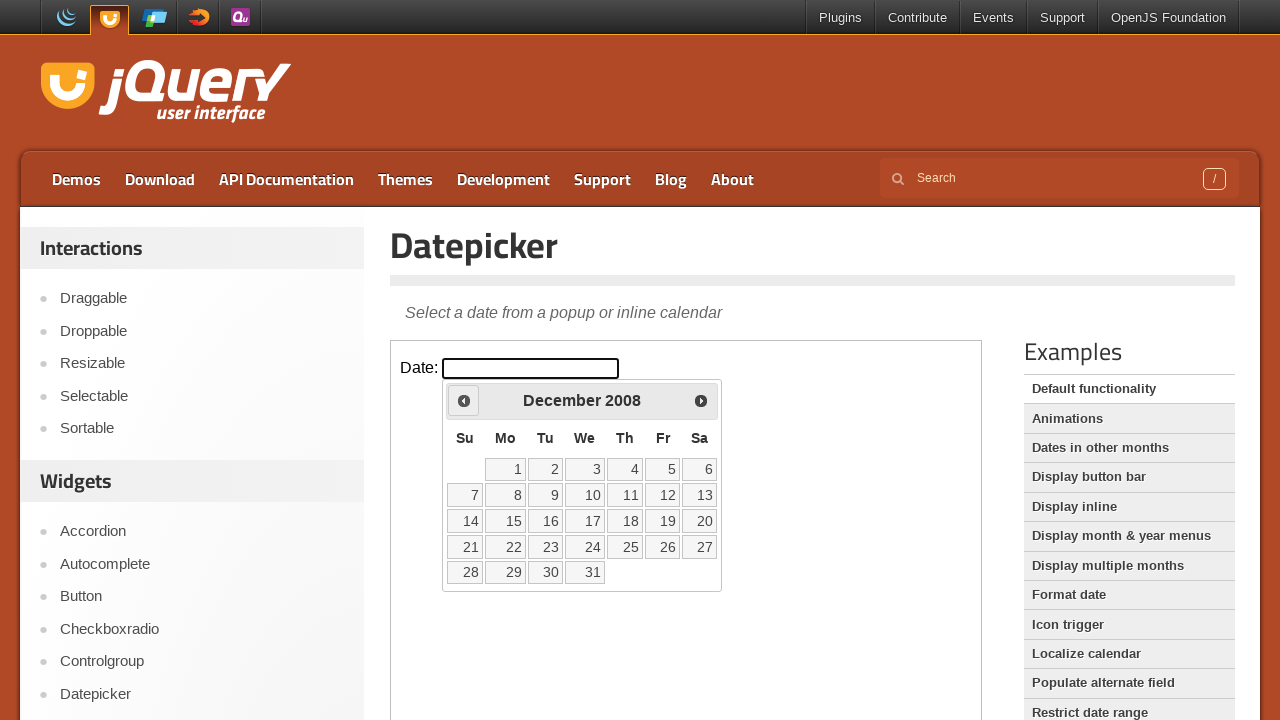

Clicked previous month navigation (currently at December 2008) at (464, 400) on iframe >> nth=0 >> internal:control=enter-frame >> span.ui-icon.ui-icon-circle-t
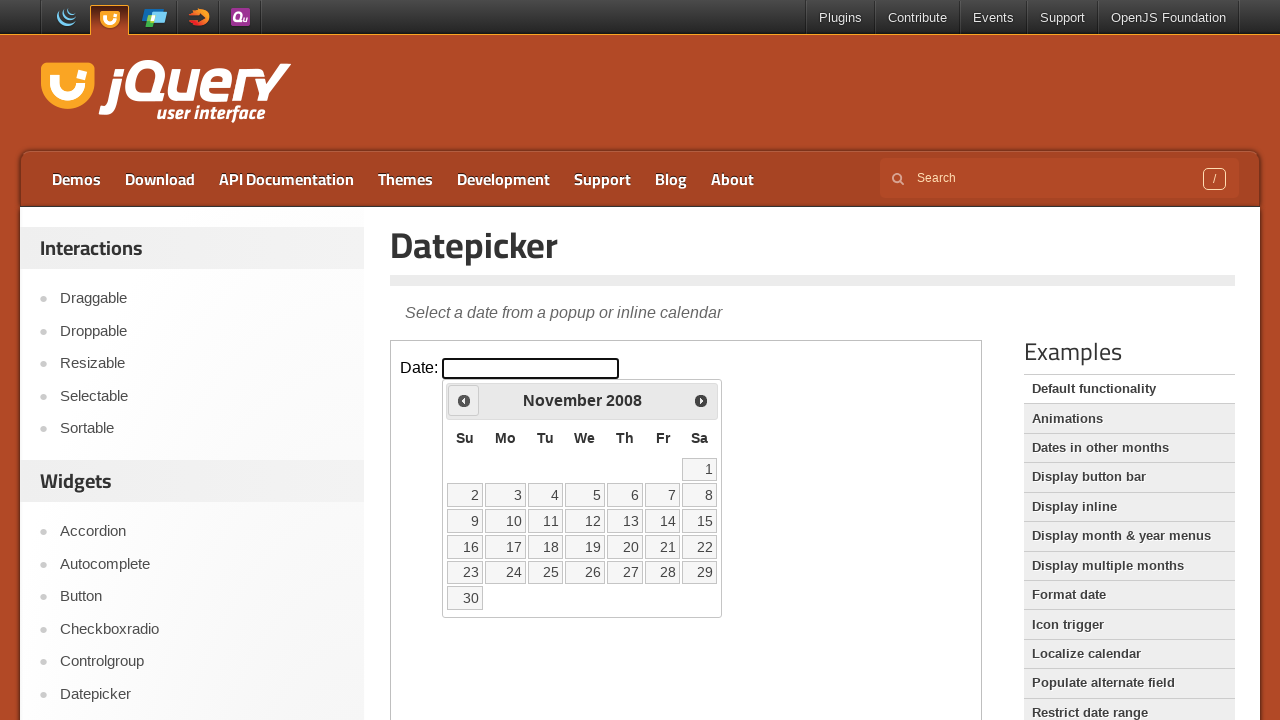

Clicked previous month navigation (currently at November 2008) at (464, 400) on iframe >> nth=0 >> internal:control=enter-frame >> span.ui-icon.ui-icon-circle-t
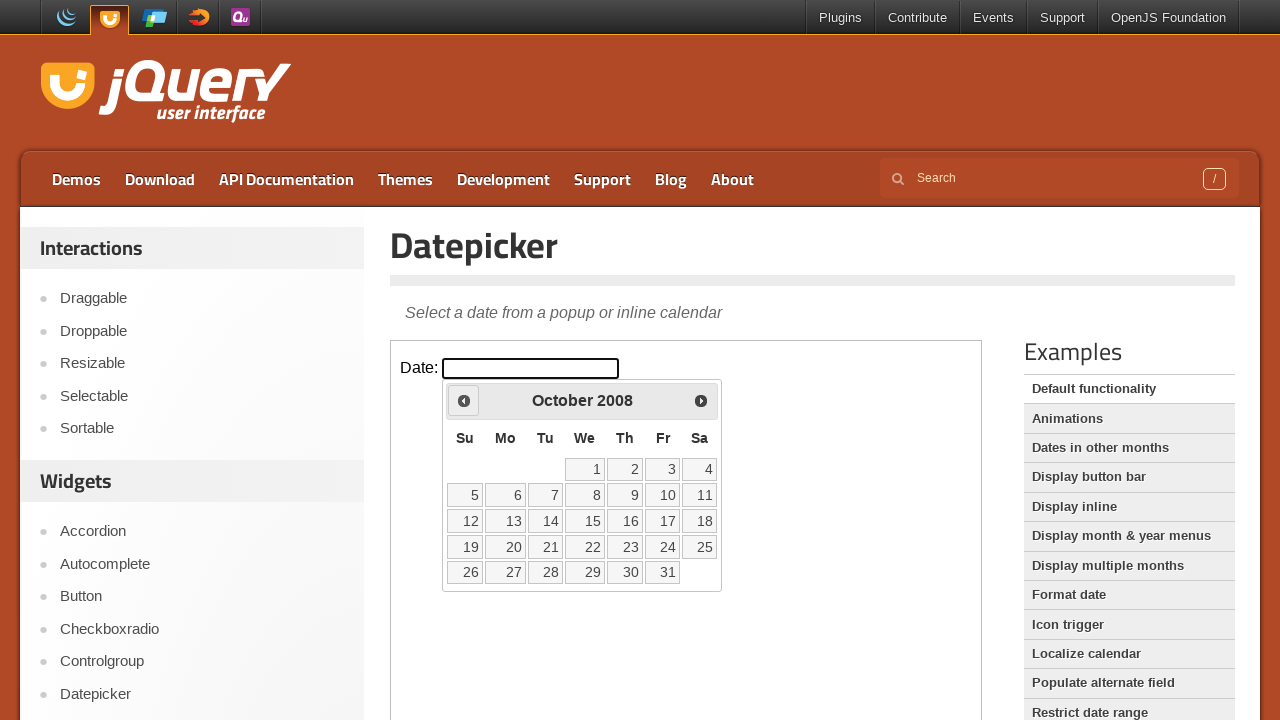

Clicked previous month navigation (currently at October 2008) at (464, 400) on iframe >> nth=0 >> internal:control=enter-frame >> span.ui-icon.ui-icon-circle-t
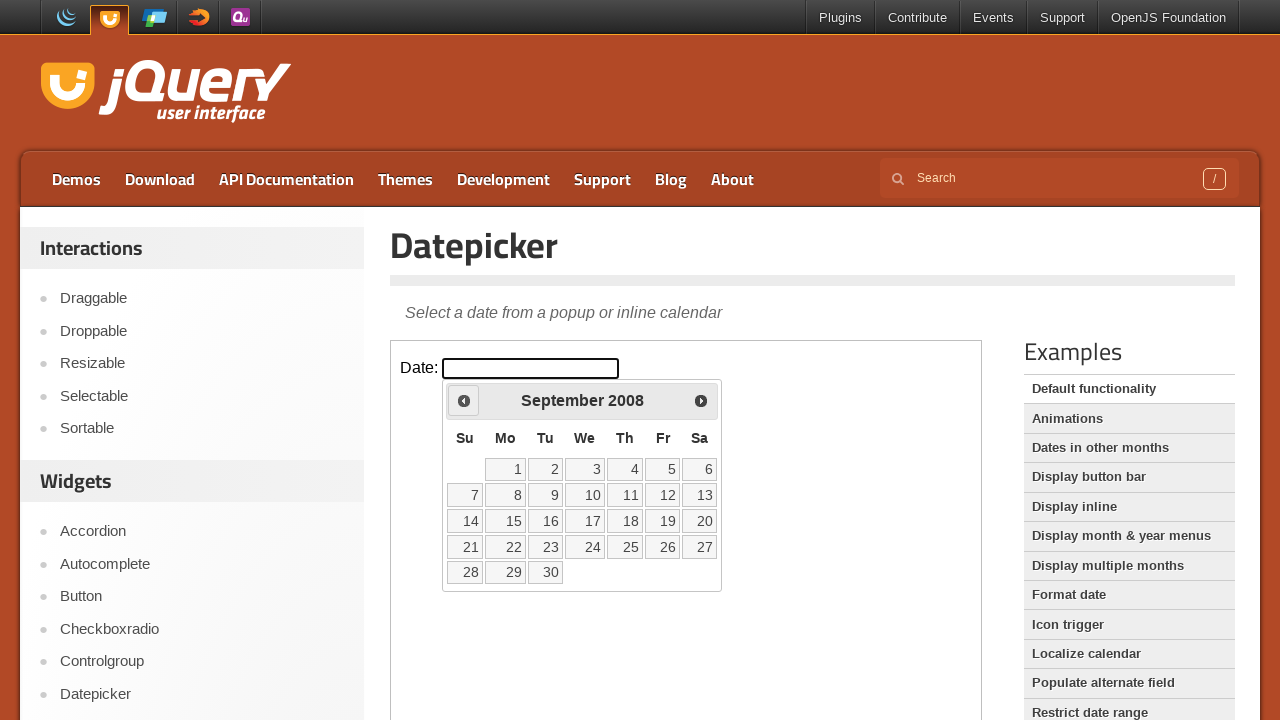

Clicked previous month navigation (currently at September 2008) at (464, 400) on iframe >> nth=0 >> internal:control=enter-frame >> span.ui-icon.ui-icon-circle-t
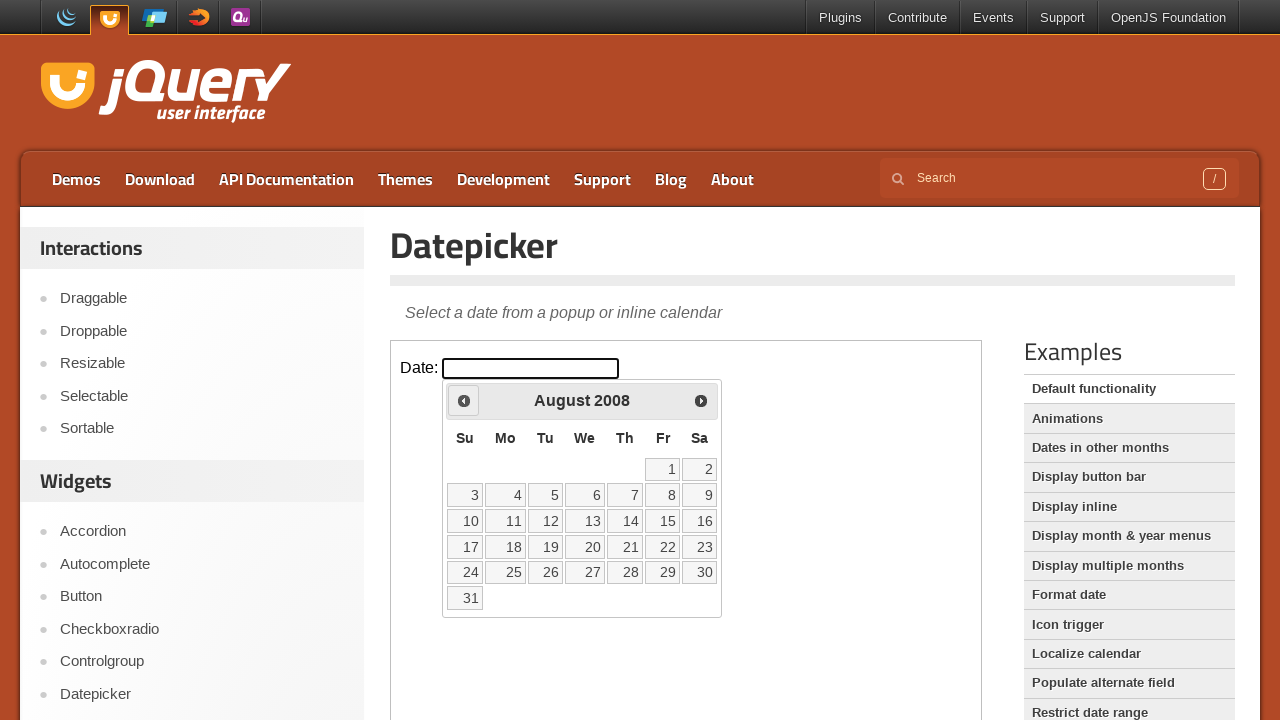

Clicked previous month navigation (currently at August 2008) at (464, 400) on iframe >> nth=0 >> internal:control=enter-frame >> span.ui-icon.ui-icon-circle-t
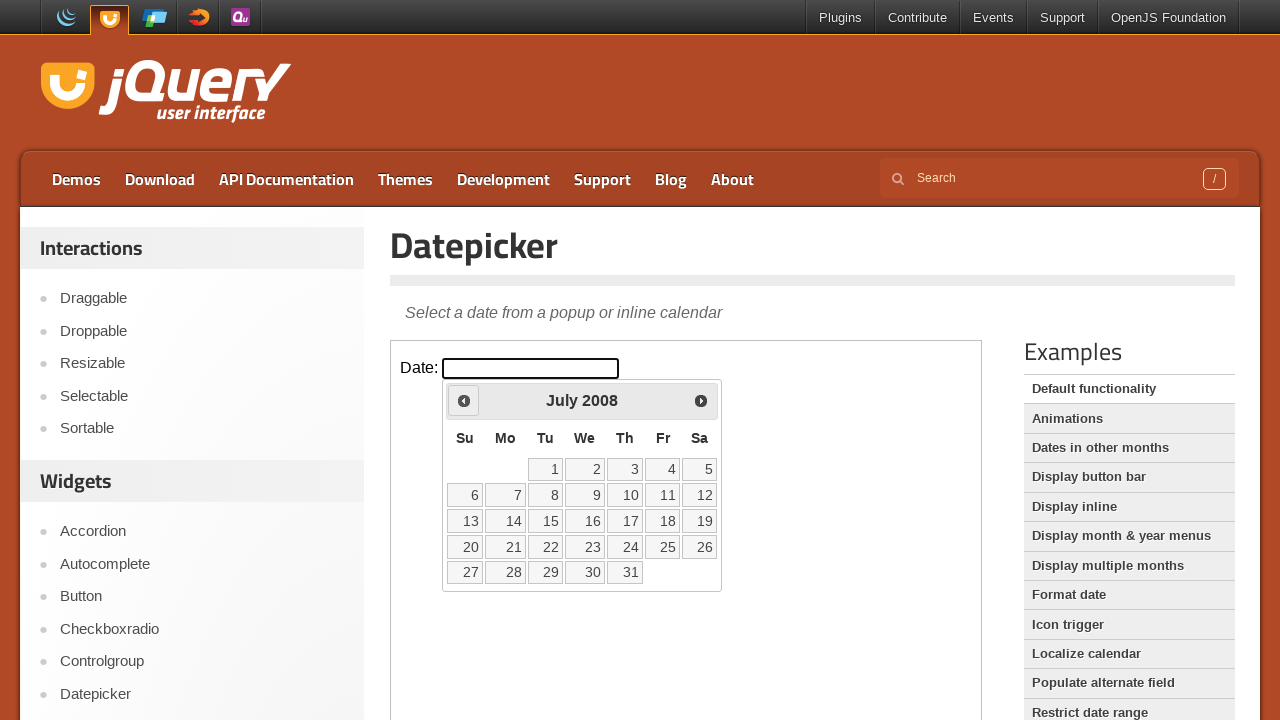

Clicked previous month navigation (currently at July 2008) at (464, 400) on iframe >> nth=0 >> internal:control=enter-frame >> span.ui-icon.ui-icon-circle-t
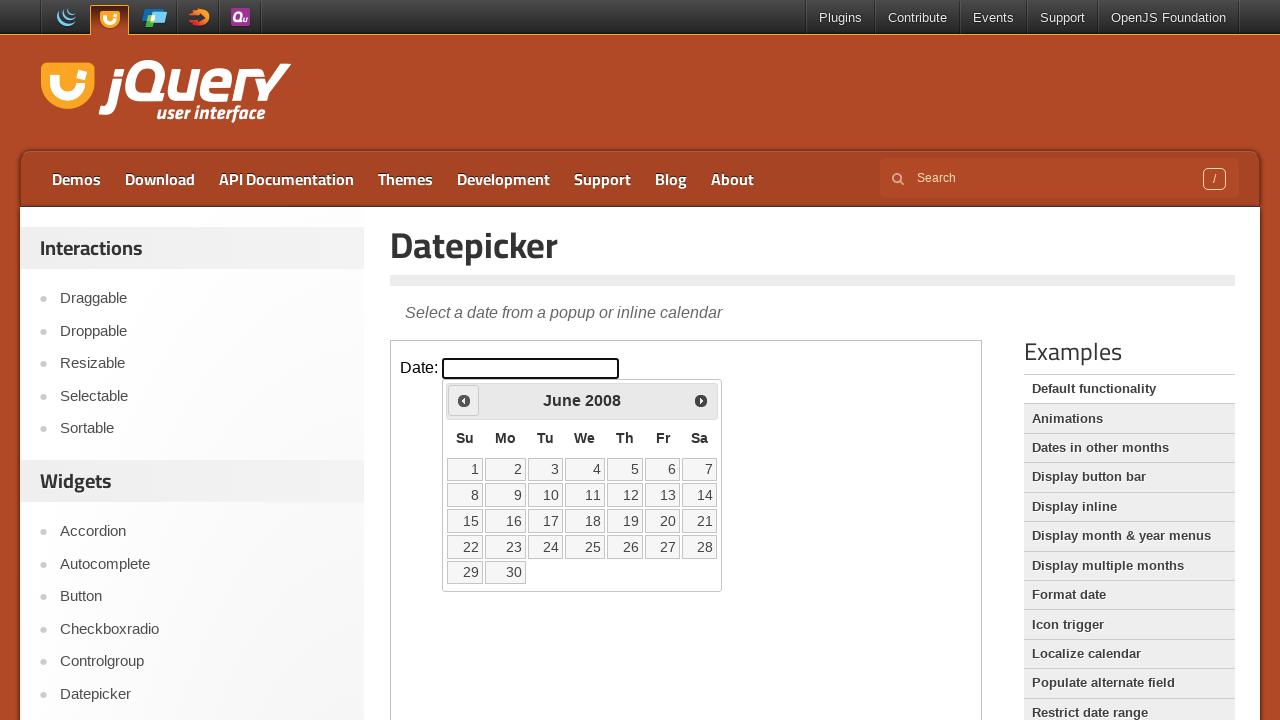

Clicked previous month navigation (currently at June 2008) at (464, 400) on iframe >> nth=0 >> internal:control=enter-frame >> span.ui-icon.ui-icon-circle-t
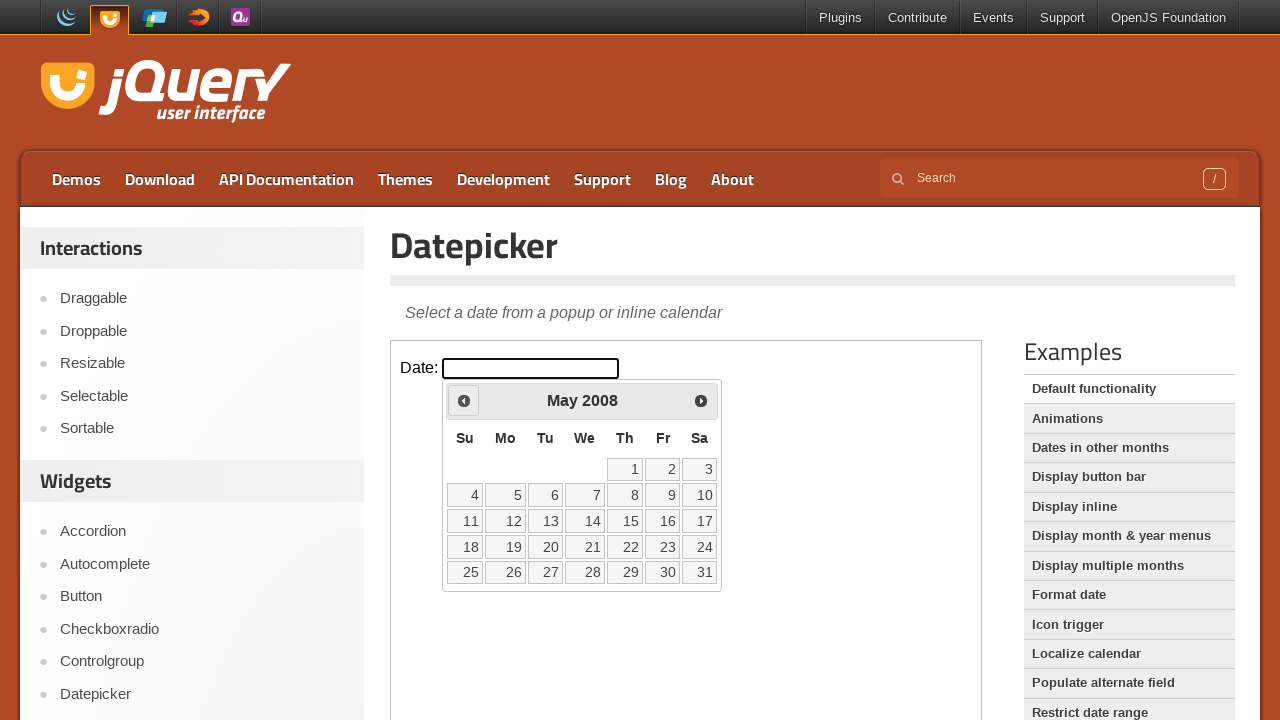

Clicked previous month navigation (currently at May 2008) at (464, 400) on iframe >> nth=0 >> internal:control=enter-frame >> span.ui-icon.ui-icon-circle-t
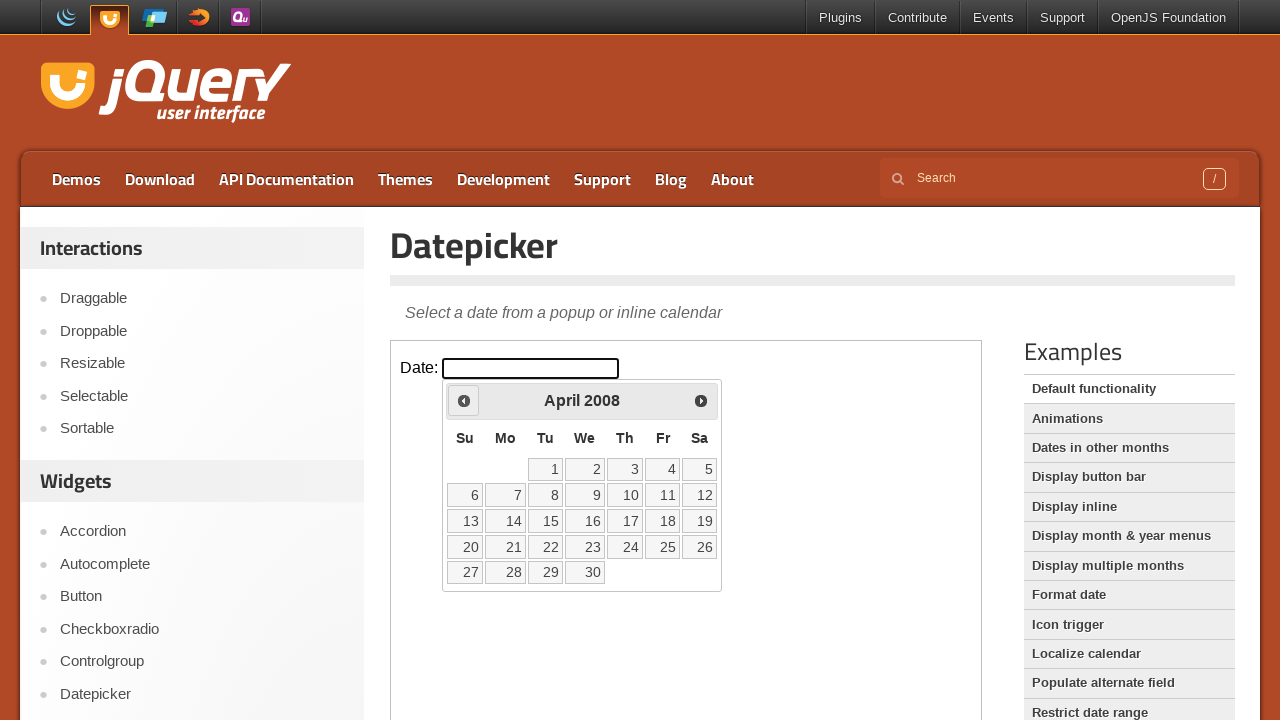

Clicked previous month navigation (currently at April 2008) at (464, 400) on iframe >> nth=0 >> internal:control=enter-frame >> span.ui-icon.ui-icon-circle-t
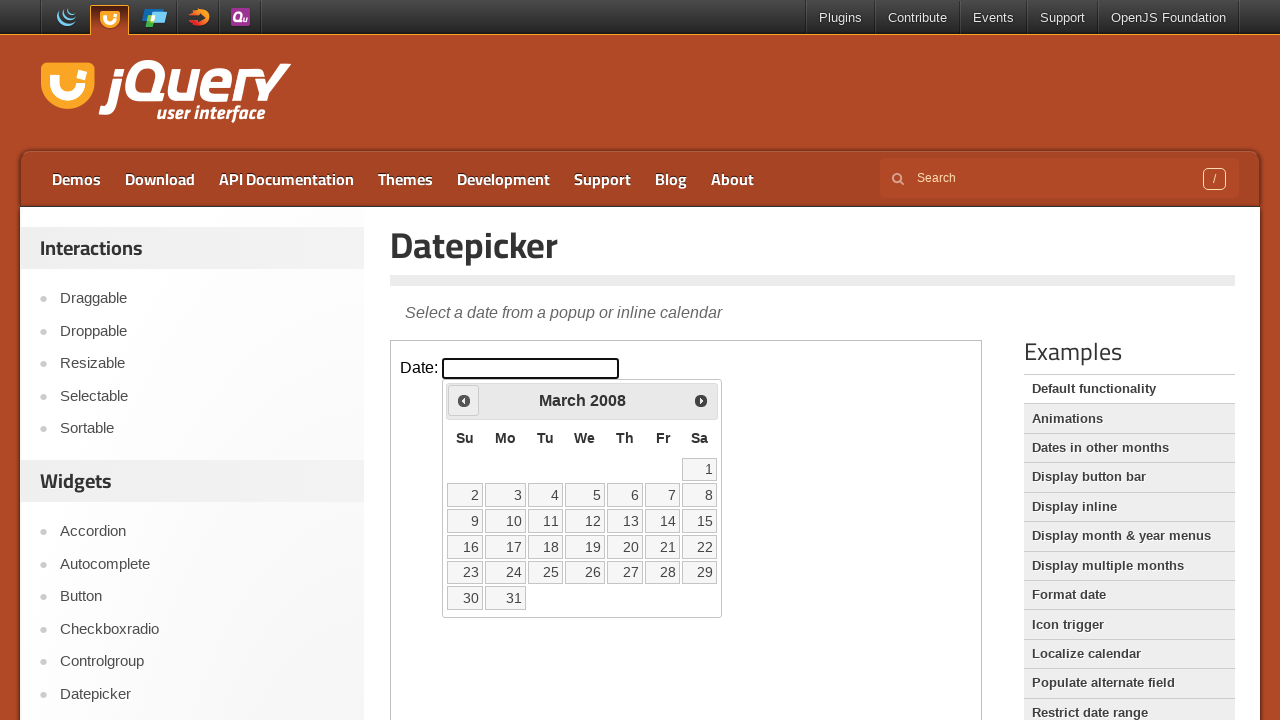

Clicked previous month navigation (currently at March 2008) at (464, 400) on iframe >> nth=0 >> internal:control=enter-frame >> span.ui-icon.ui-icon-circle-t
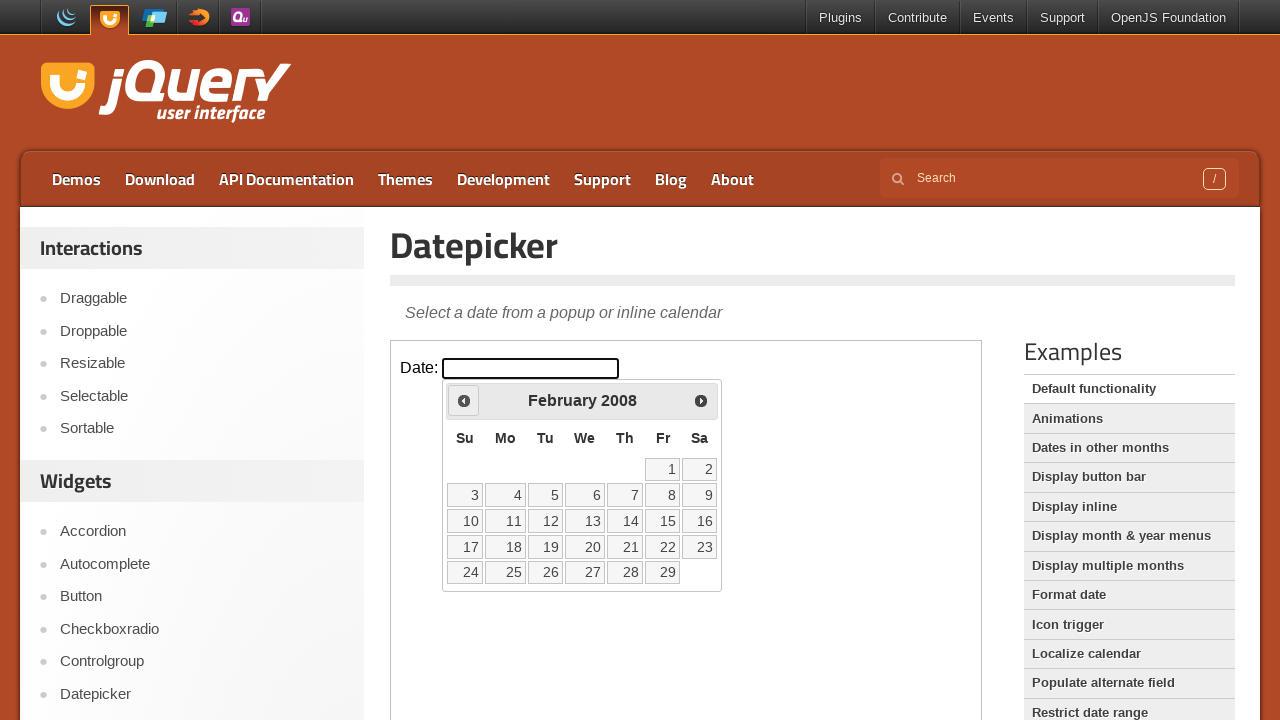

Clicked previous month navigation (currently at February 2008) at (464, 400) on iframe >> nth=0 >> internal:control=enter-frame >> span.ui-icon.ui-icon-circle-t
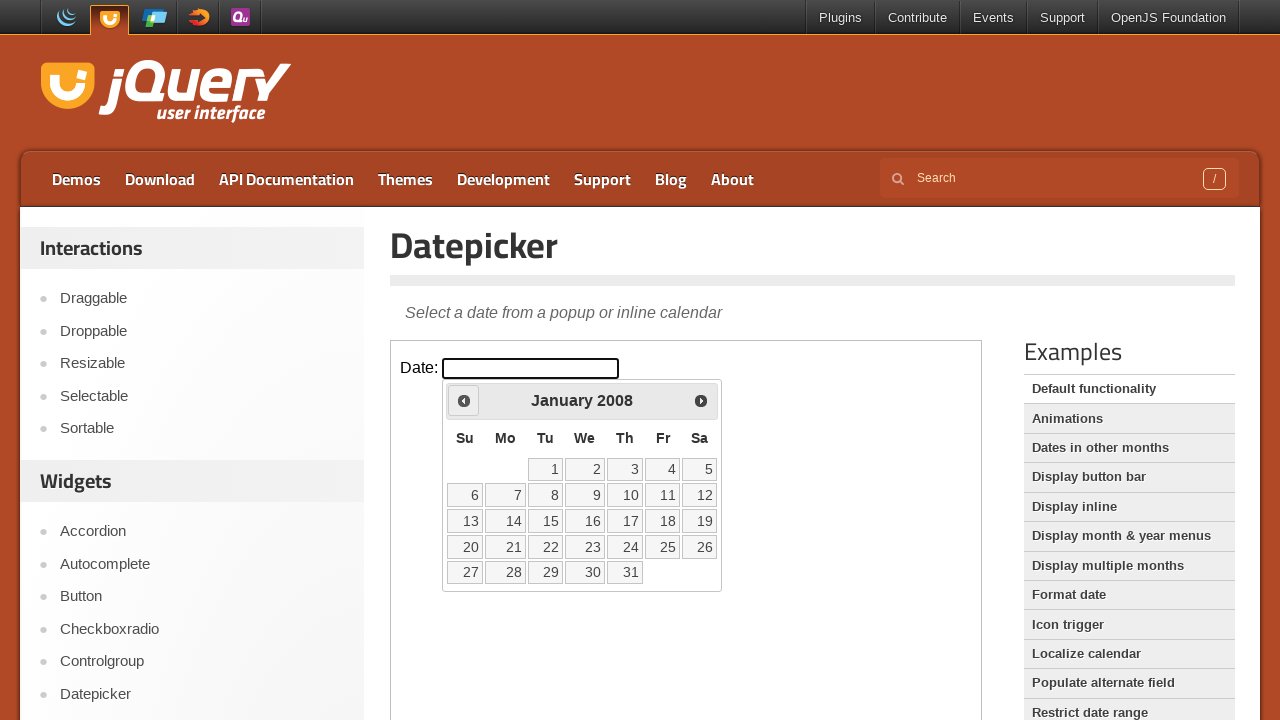

Clicked previous month navigation (currently at January 2008) at (464, 400) on iframe >> nth=0 >> internal:control=enter-frame >> span.ui-icon.ui-icon-circle-t
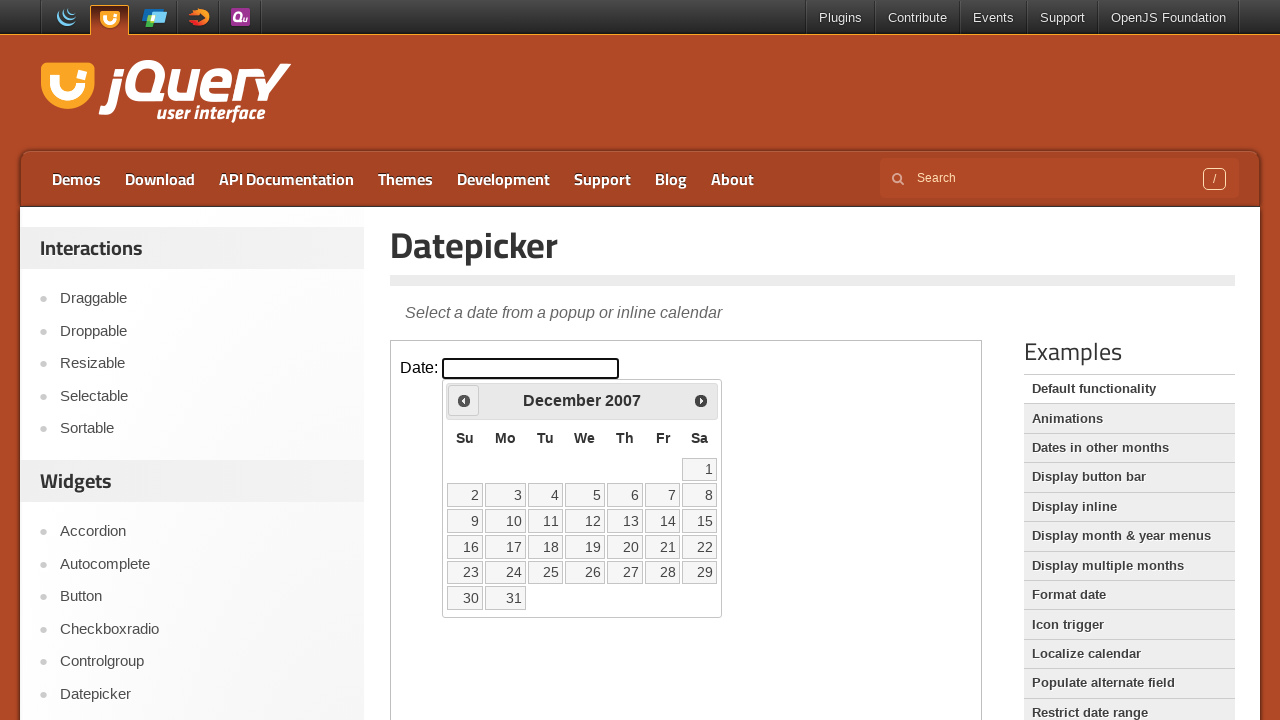

Clicked previous month navigation (currently at December 2007) at (464, 400) on iframe >> nth=0 >> internal:control=enter-frame >> span.ui-icon.ui-icon-circle-t
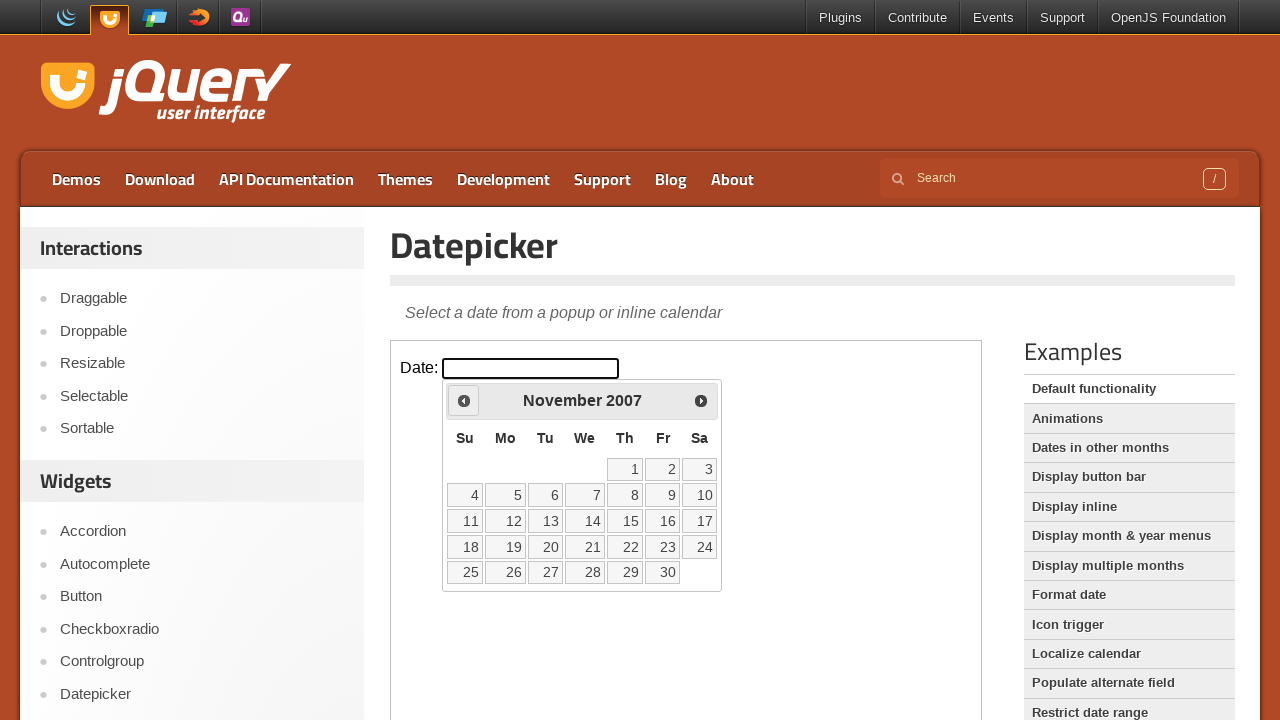

Clicked previous month navigation (currently at November 2007) at (464, 400) on iframe >> nth=0 >> internal:control=enter-frame >> span.ui-icon.ui-icon-circle-t
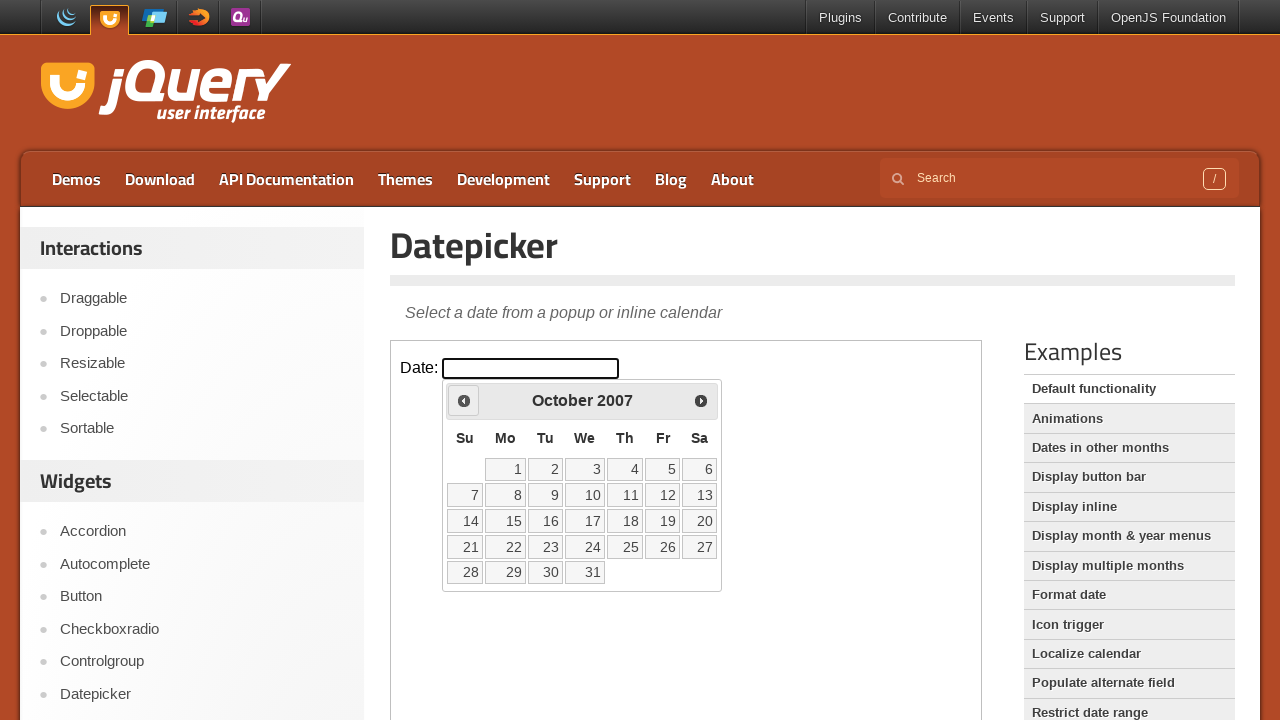

Clicked previous month navigation (currently at October 2007) at (464, 400) on iframe >> nth=0 >> internal:control=enter-frame >> span.ui-icon.ui-icon-circle-t
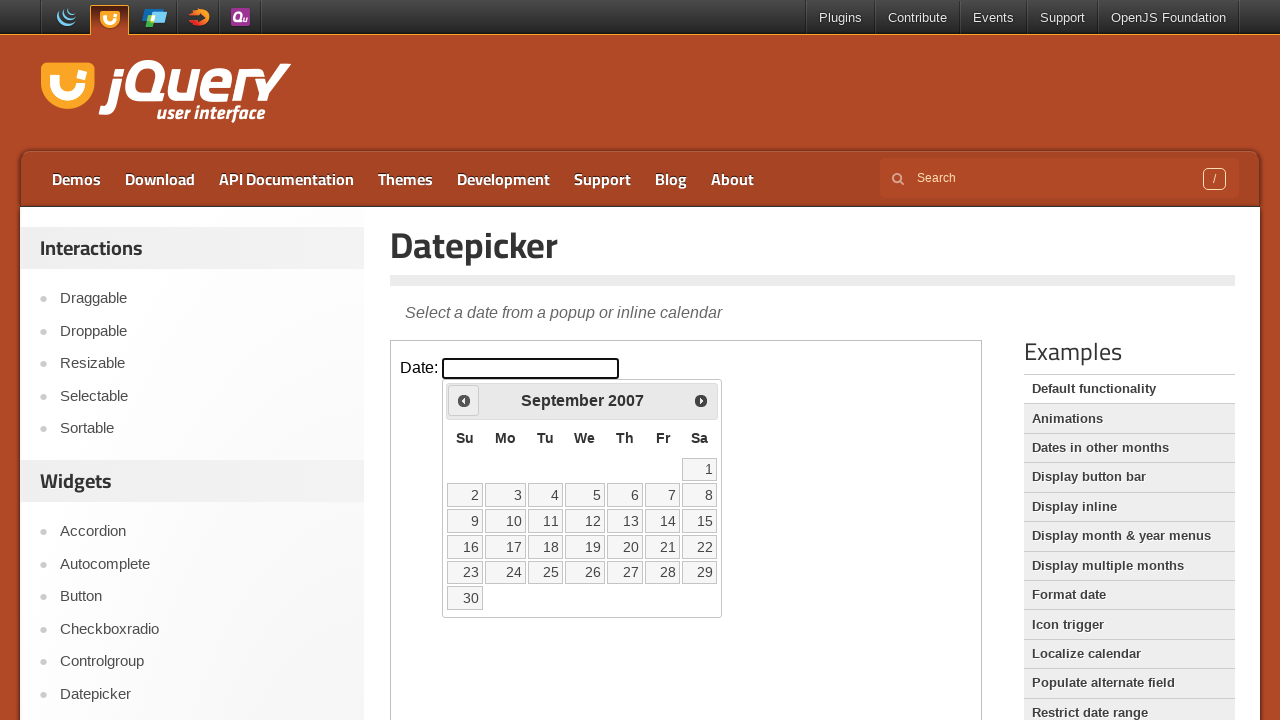

Clicked previous month navigation (currently at September 2007) at (464, 400) on iframe >> nth=0 >> internal:control=enter-frame >> span.ui-icon.ui-icon-circle-t
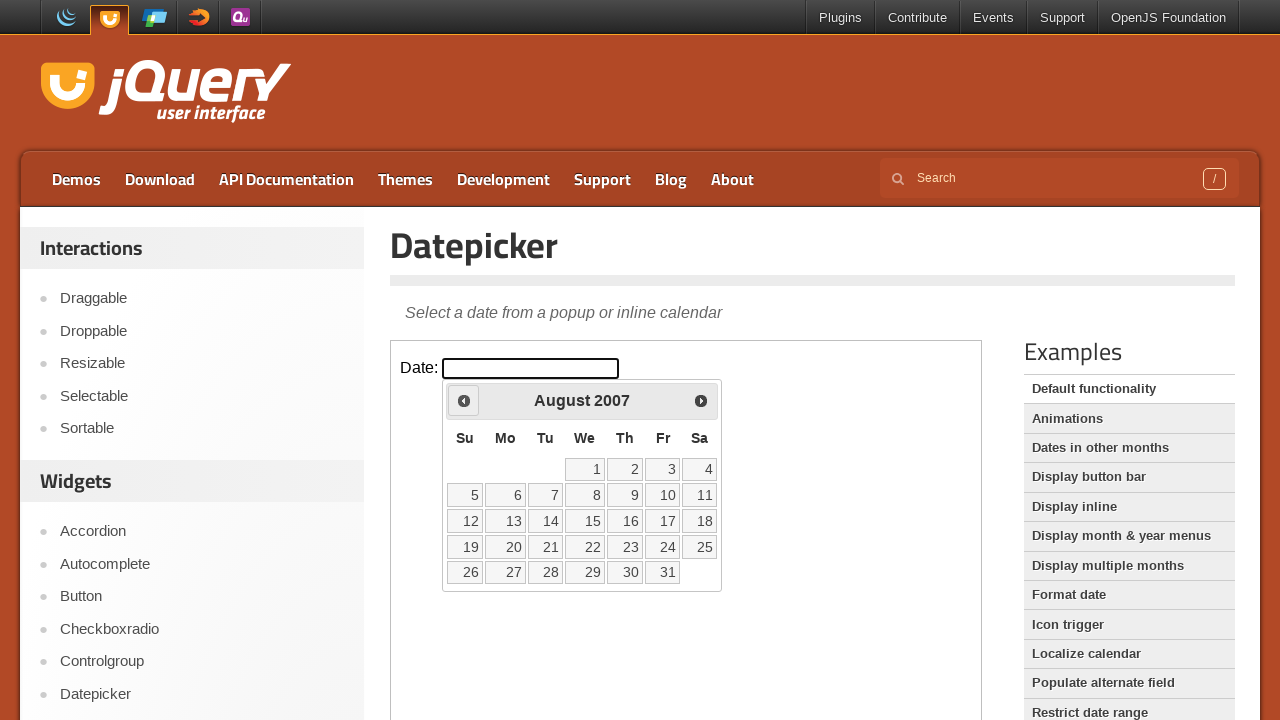

Clicked previous month navigation (currently at August 2007) at (464, 400) on iframe >> nth=0 >> internal:control=enter-frame >> span.ui-icon.ui-icon-circle-t
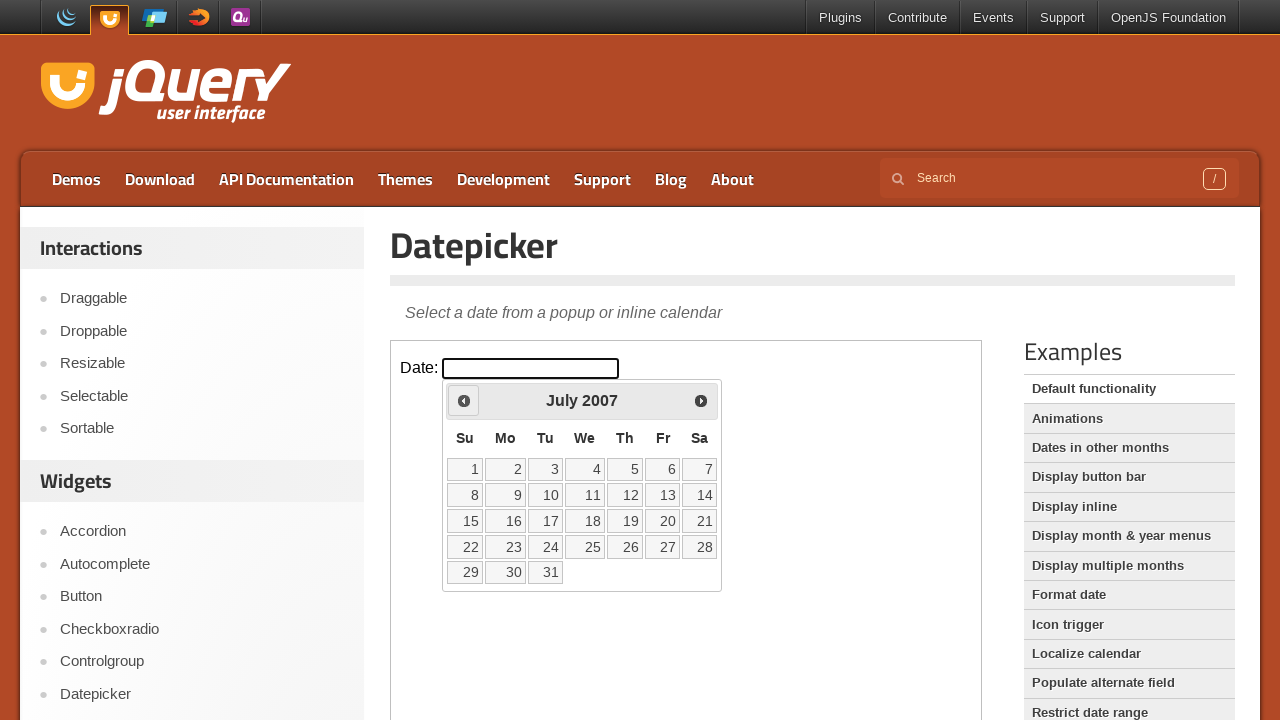

Clicked previous month navigation (currently at July 2007) at (464, 400) on iframe >> nth=0 >> internal:control=enter-frame >> span.ui-icon.ui-icon-circle-t
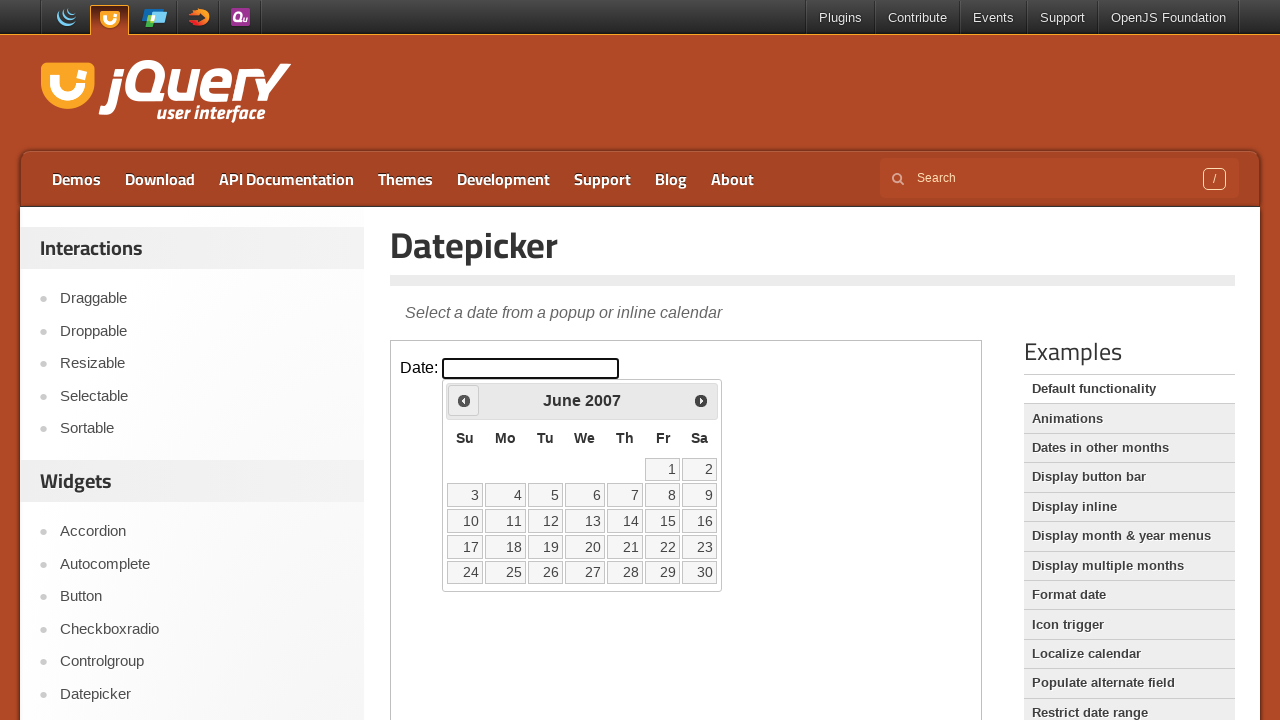

Clicked previous month navigation (currently at June 2007) at (464, 400) on iframe >> nth=0 >> internal:control=enter-frame >> span.ui-icon.ui-icon-circle-t
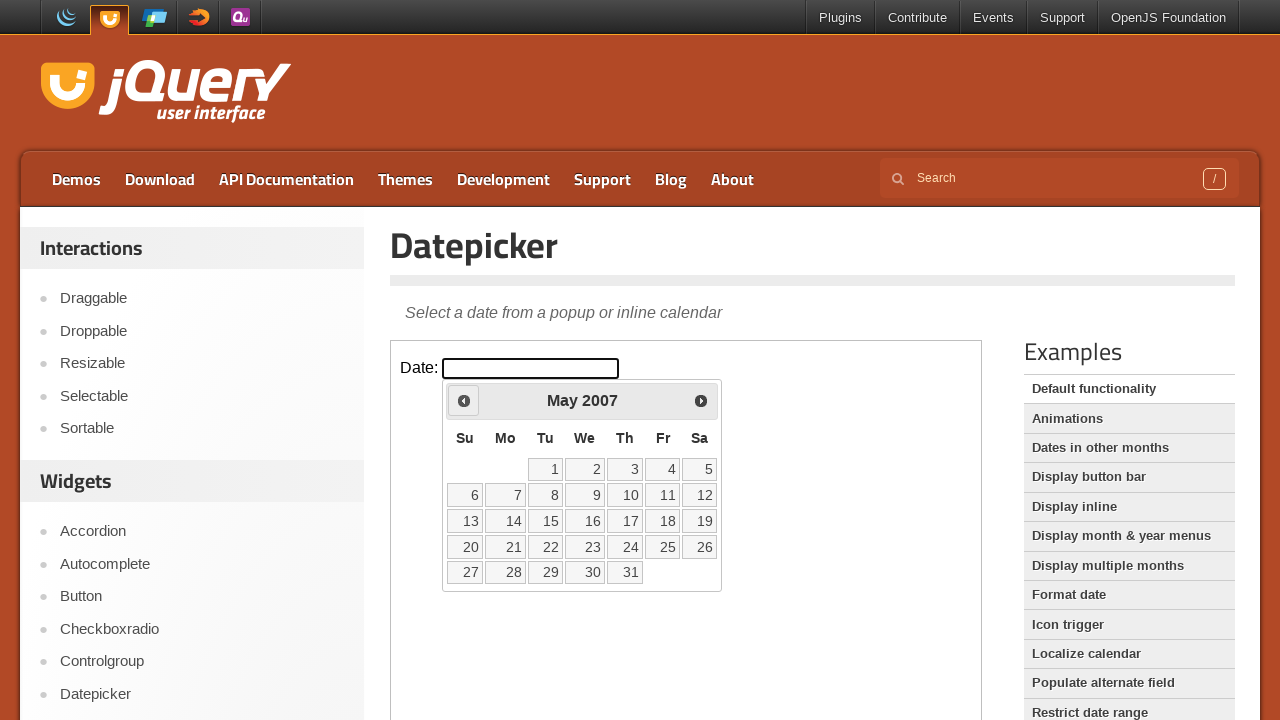

Clicked previous month navigation (currently at May 2007) at (464, 400) on iframe >> nth=0 >> internal:control=enter-frame >> span.ui-icon.ui-icon-circle-t
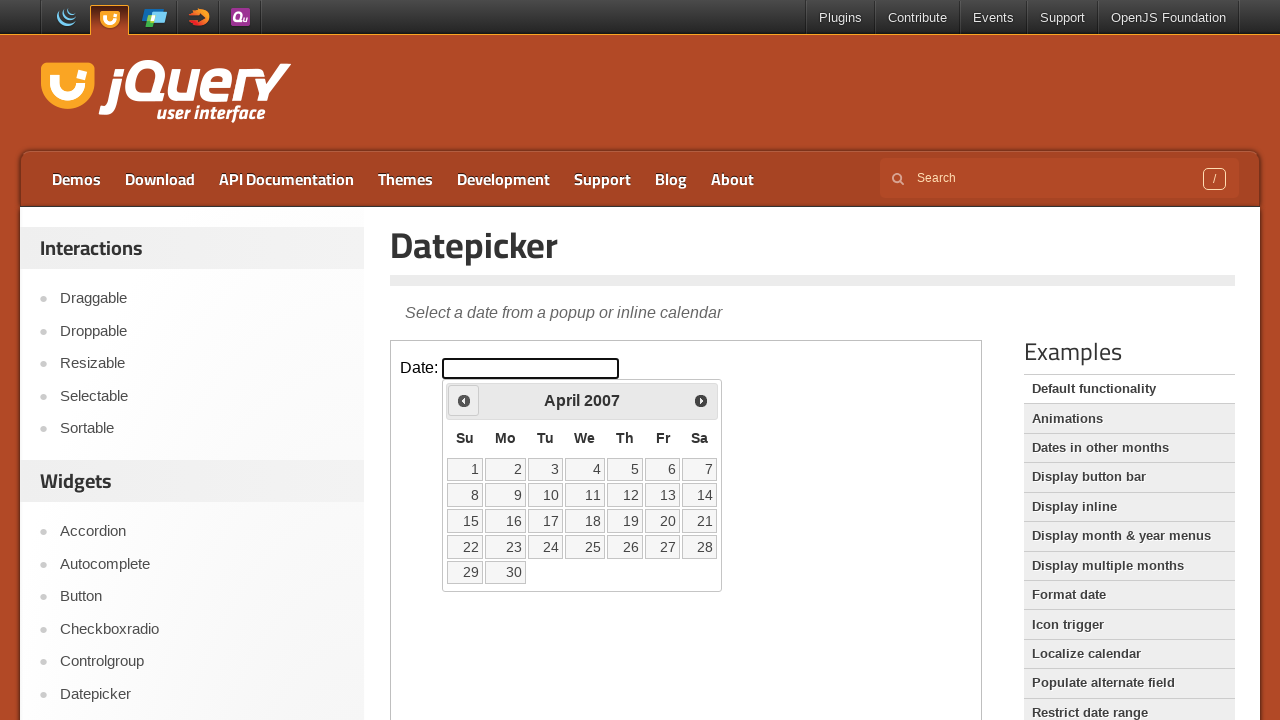

Clicked previous month navigation (currently at April 2007) at (464, 400) on iframe >> nth=0 >> internal:control=enter-frame >> span.ui-icon.ui-icon-circle-t
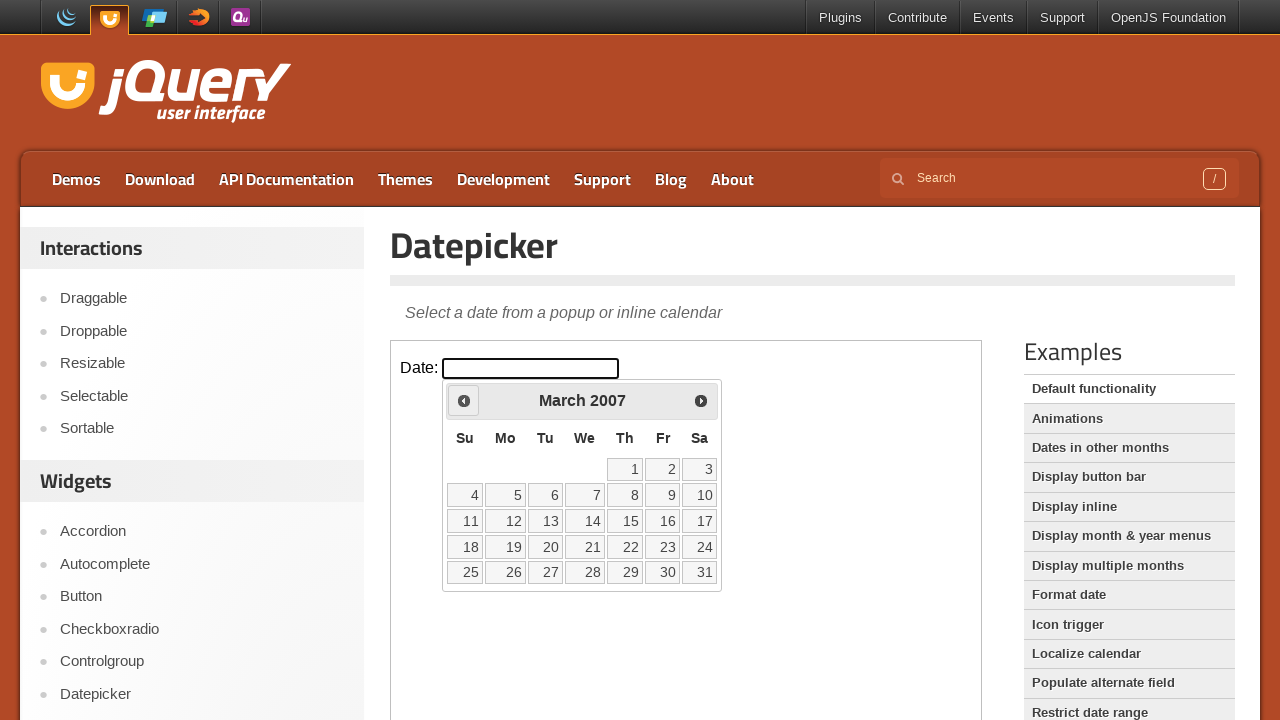

Clicked previous month navigation (currently at March 2007) at (464, 400) on iframe >> nth=0 >> internal:control=enter-frame >> span.ui-icon.ui-icon-circle-t
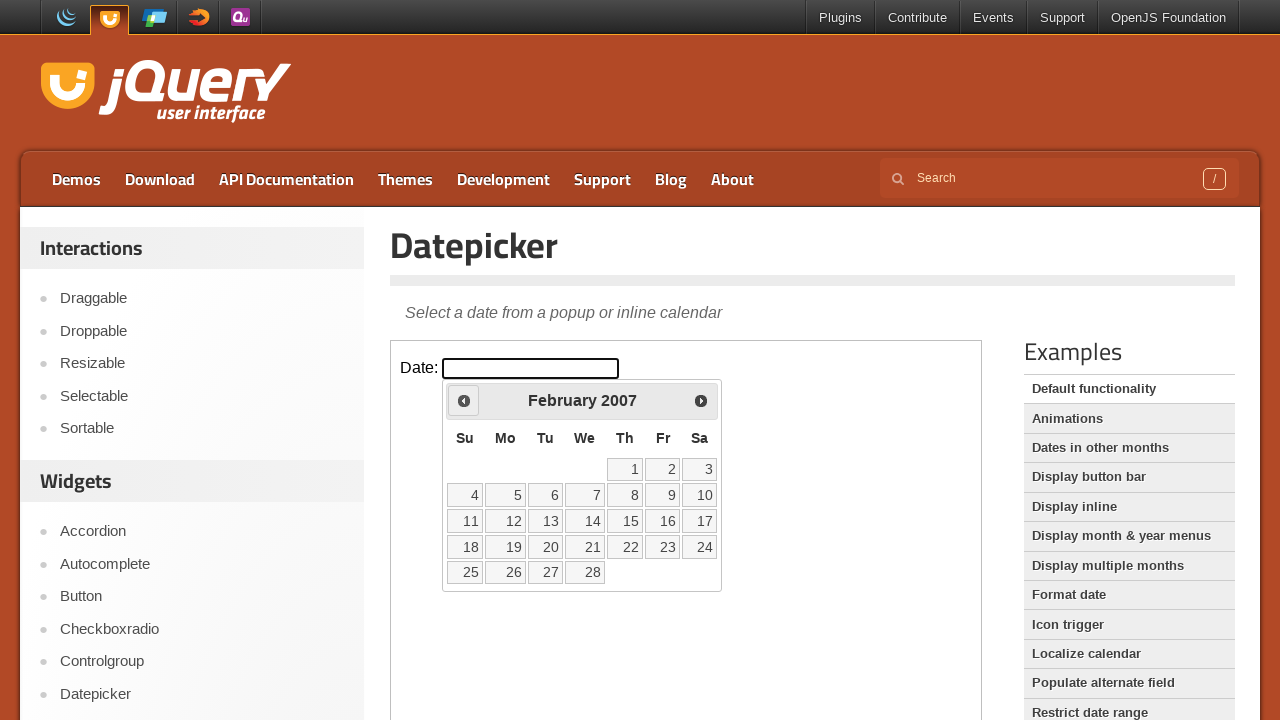

Clicked previous month navigation (currently at February 2007) at (464, 400) on iframe >> nth=0 >> internal:control=enter-frame >> span.ui-icon.ui-icon-circle-t
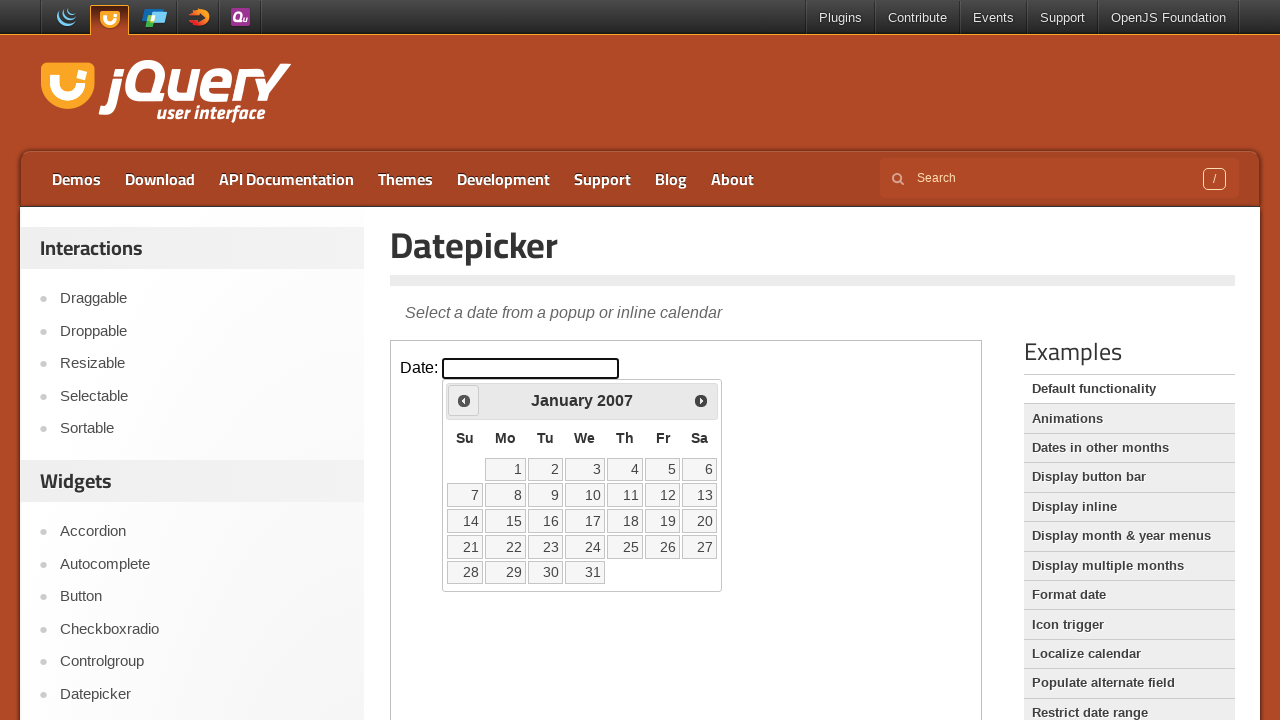

Clicked previous month navigation (currently at January 2007) at (464, 400) on iframe >> nth=0 >> internal:control=enter-frame >> span.ui-icon.ui-icon-circle-t
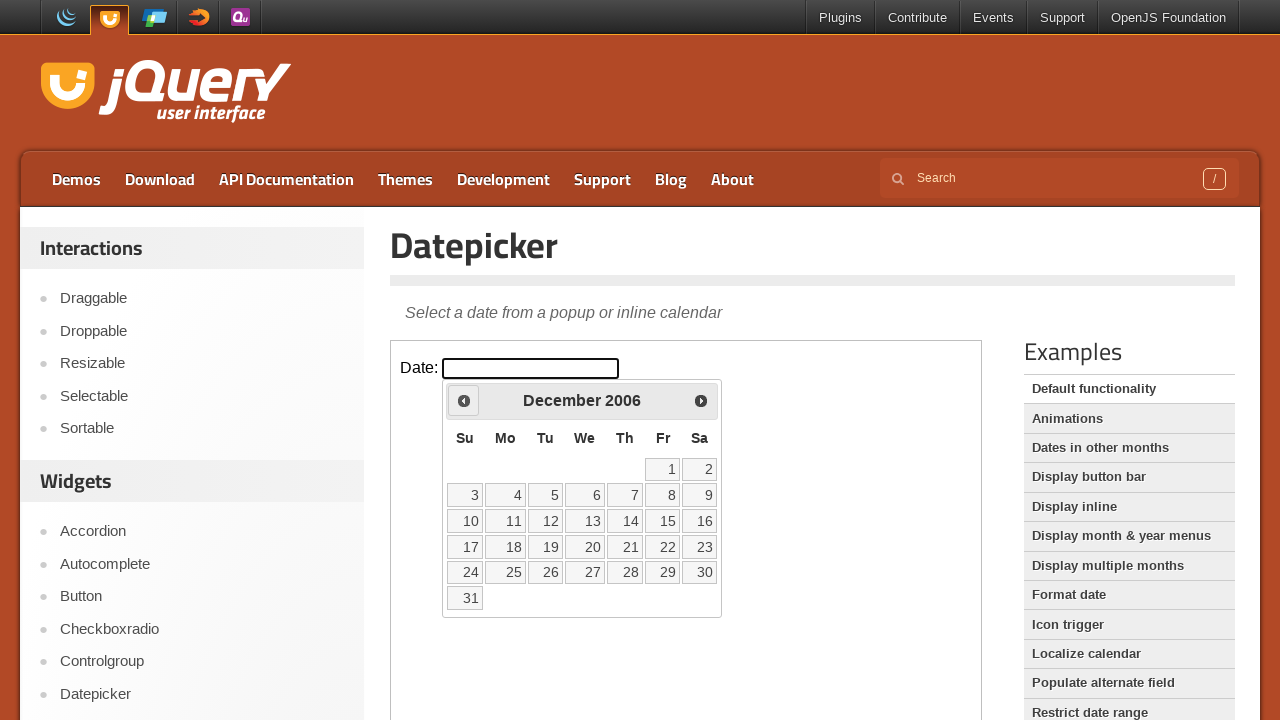

Clicked previous month navigation (currently at December 2006) at (464, 400) on iframe >> nth=0 >> internal:control=enter-frame >> span.ui-icon.ui-icon-circle-t
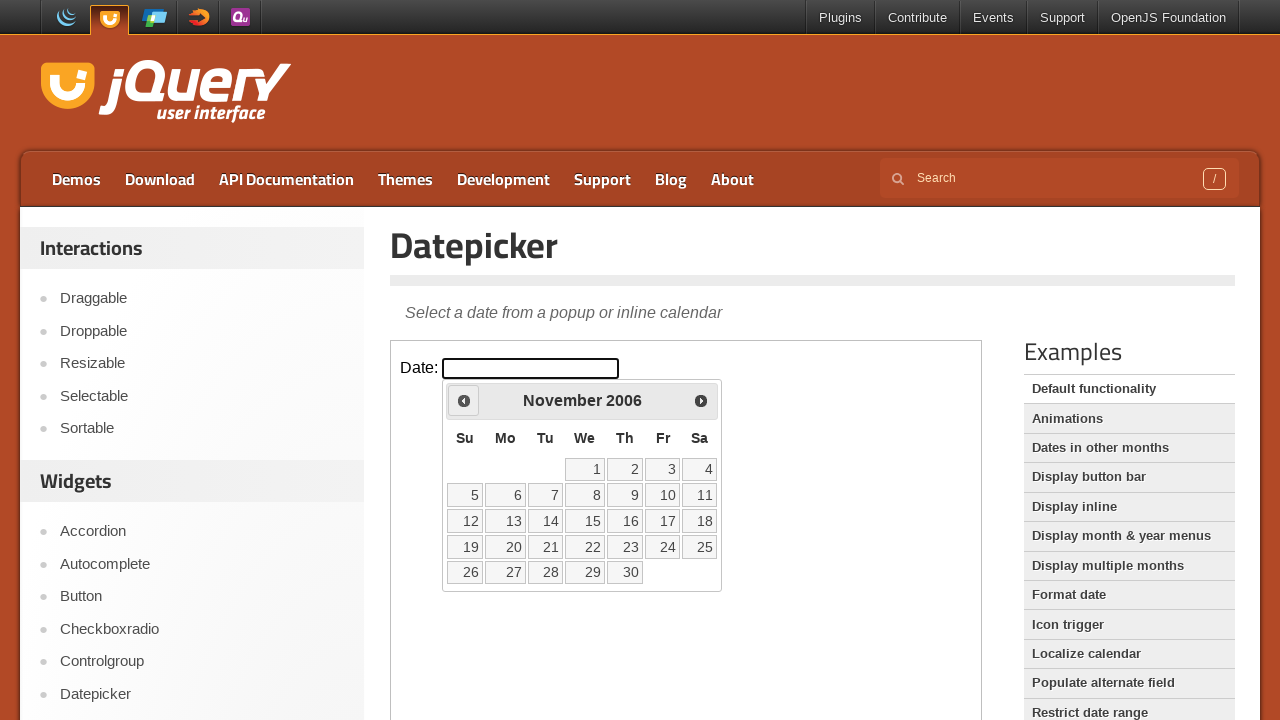

Clicked previous month navigation (currently at November 2006) at (464, 400) on iframe >> nth=0 >> internal:control=enter-frame >> span.ui-icon.ui-icon-circle-t
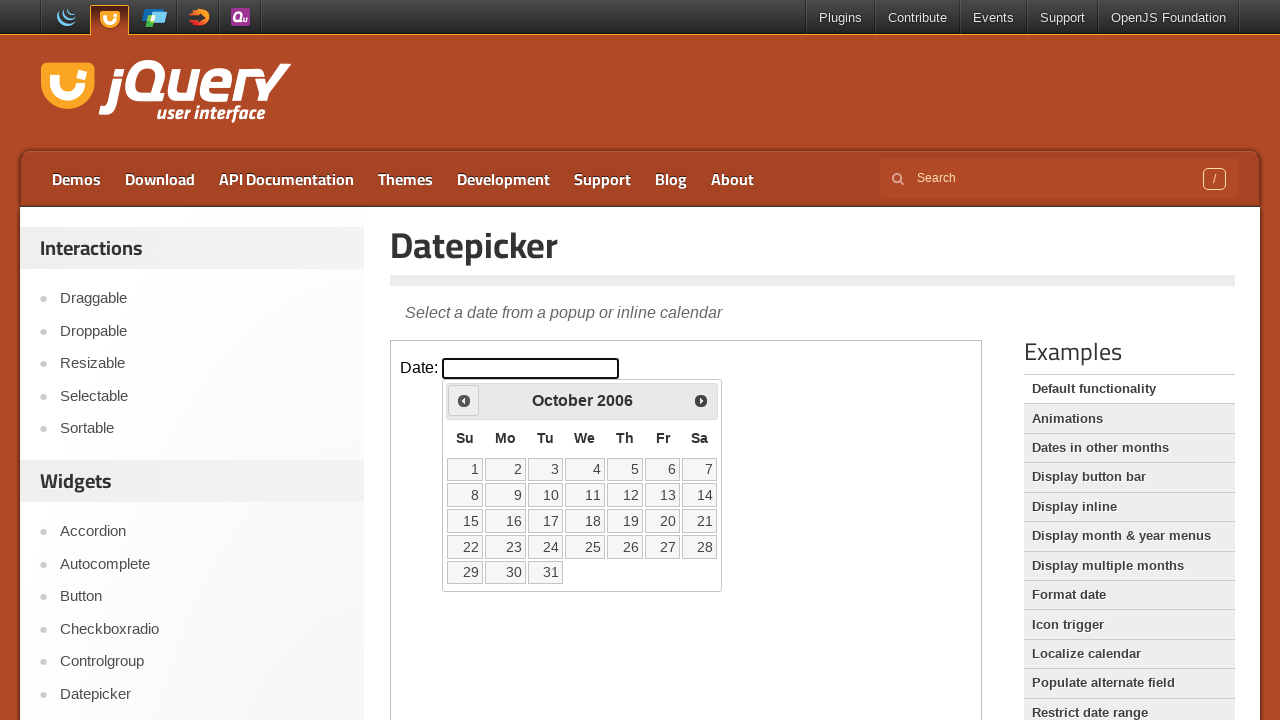

Clicked previous month navigation (currently at October 2006) at (464, 400) on iframe >> nth=0 >> internal:control=enter-frame >> span.ui-icon.ui-icon-circle-t
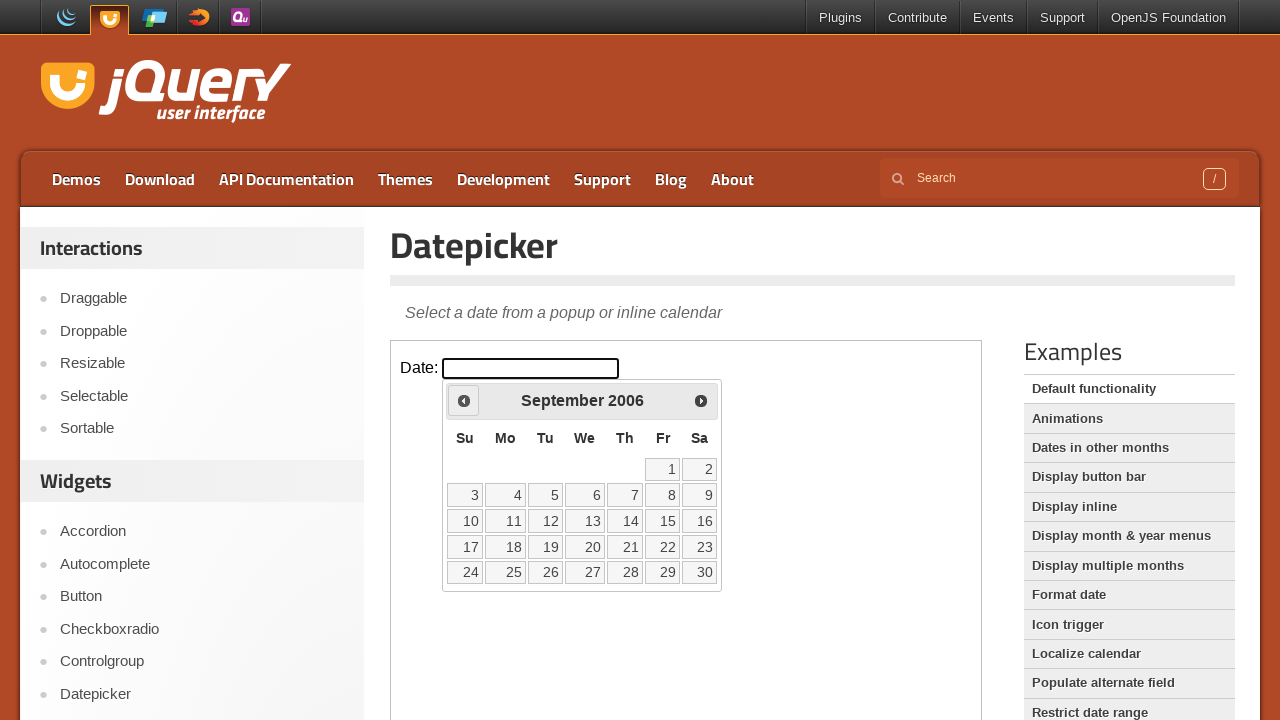

Clicked previous month navigation (currently at September 2006) at (464, 400) on iframe >> nth=0 >> internal:control=enter-frame >> span.ui-icon.ui-icon-circle-t
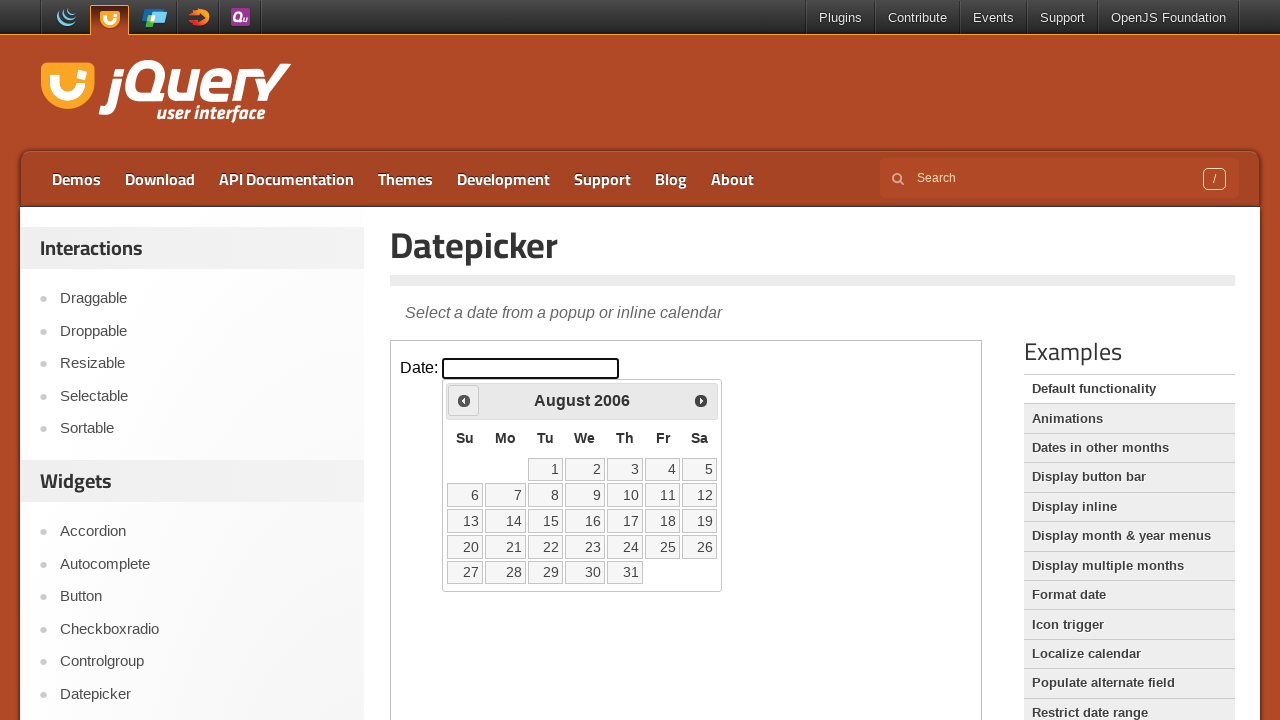

Clicked previous month navigation (currently at August 2006) at (464, 400) on iframe >> nth=0 >> internal:control=enter-frame >> span.ui-icon.ui-icon-circle-t
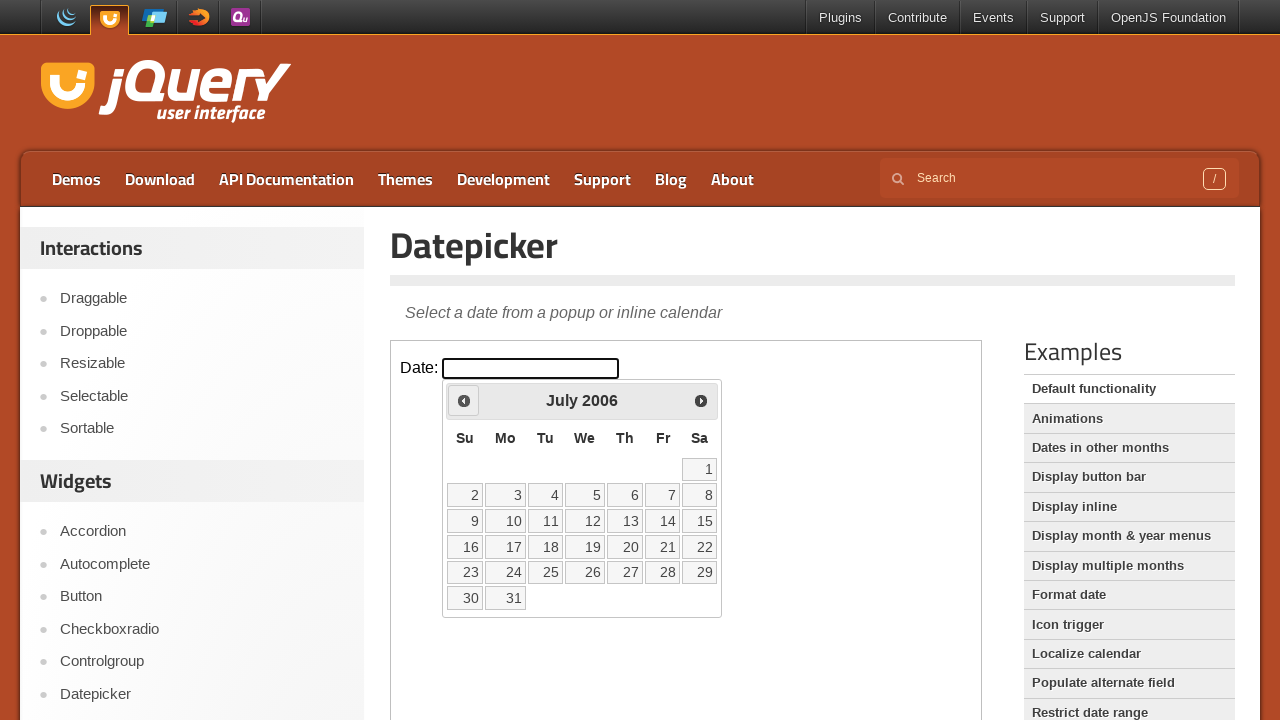

Clicked previous month navigation (currently at July 2006) at (464, 400) on iframe >> nth=0 >> internal:control=enter-frame >> span.ui-icon.ui-icon-circle-t
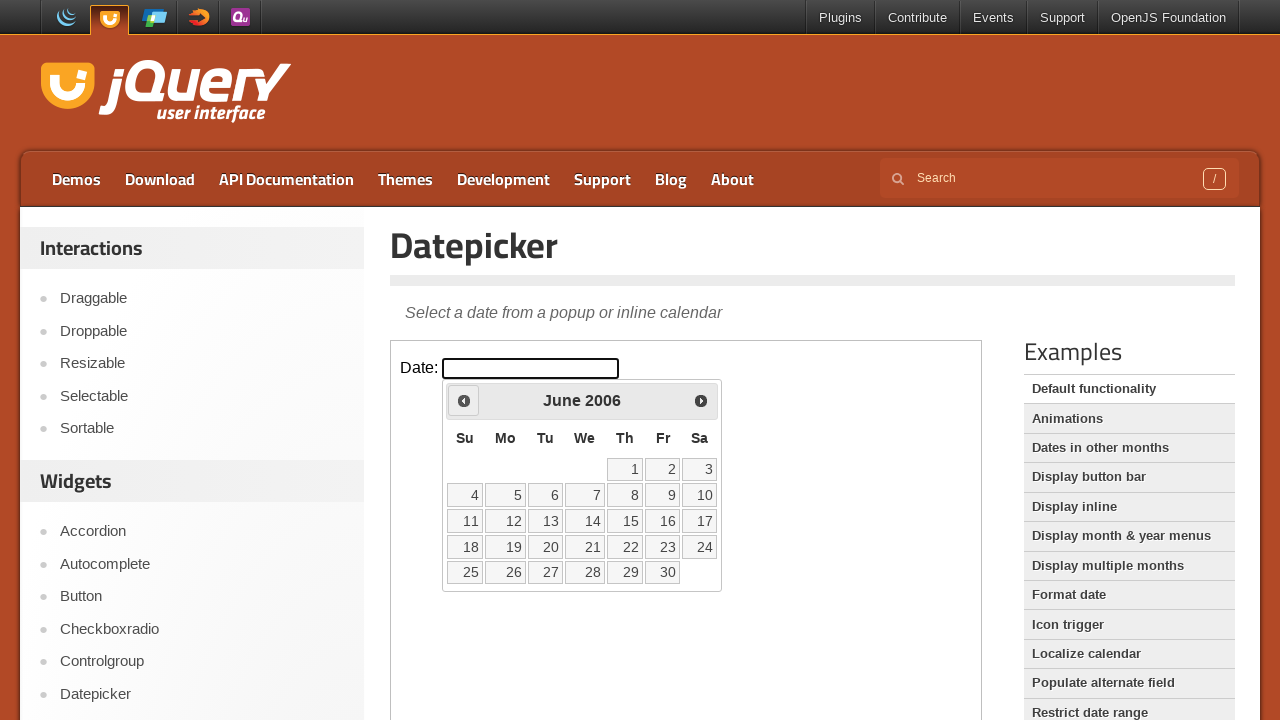

Clicked previous month navigation (currently at June 2006) at (464, 400) on iframe >> nth=0 >> internal:control=enter-frame >> span.ui-icon.ui-icon-circle-t
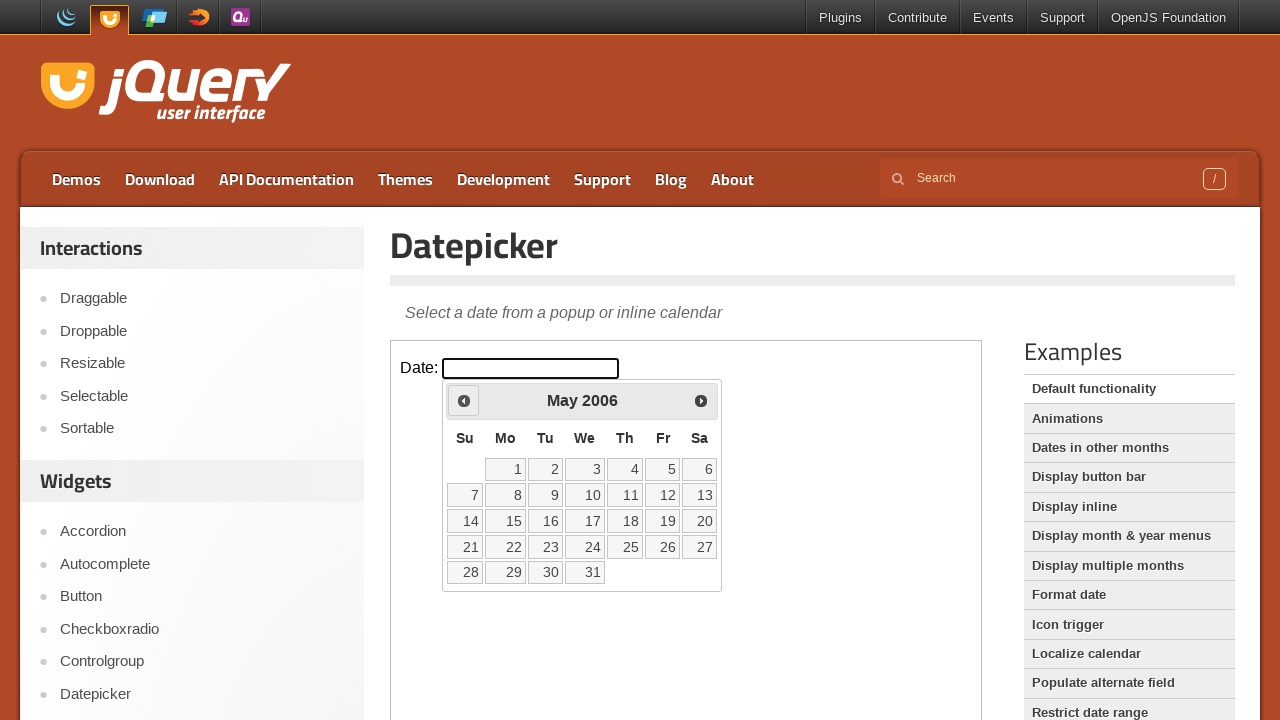

Clicked previous month navigation (currently at May 2006) at (464, 400) on iframe >> nth=0 >> internal:control=enter-frame >> span.ui-icon.ui-icon-circle-t
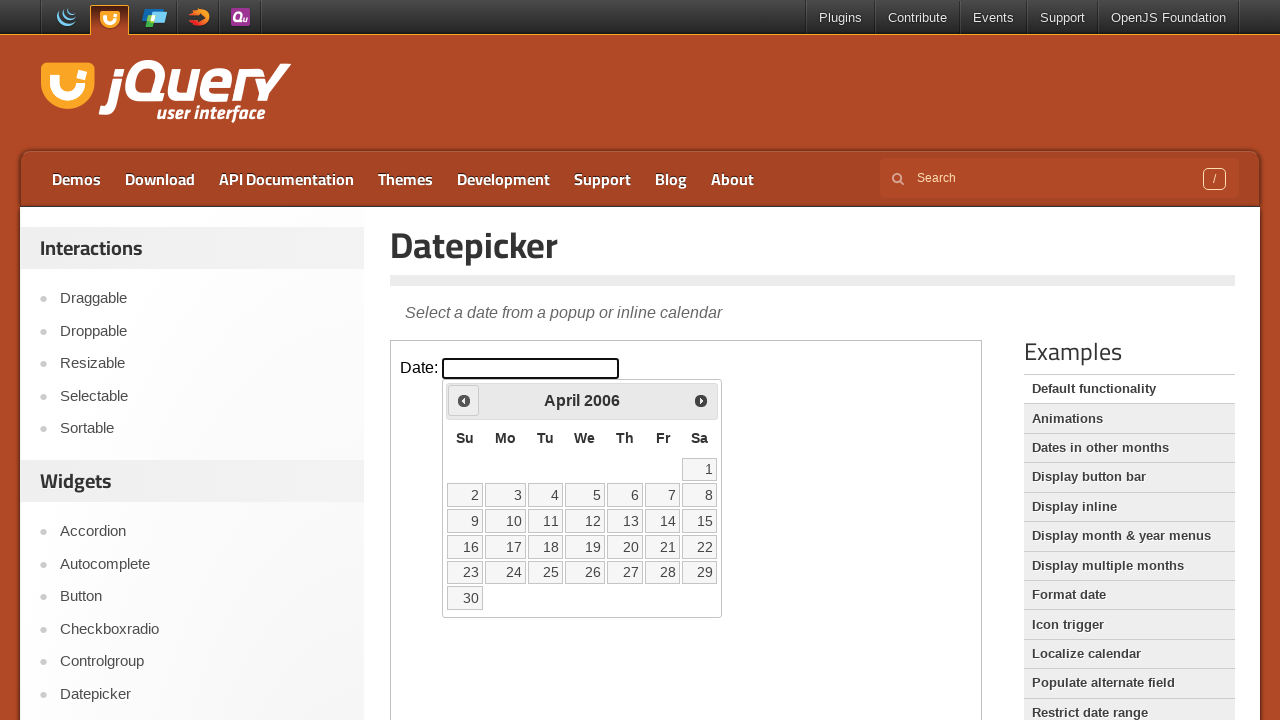

Clicked previous month navigation (currently at April 2006) at (464, 400) on iframe >> nth=0 >> internal:control=enter-frame >> span.ui-icon.ui-icon-circle-t
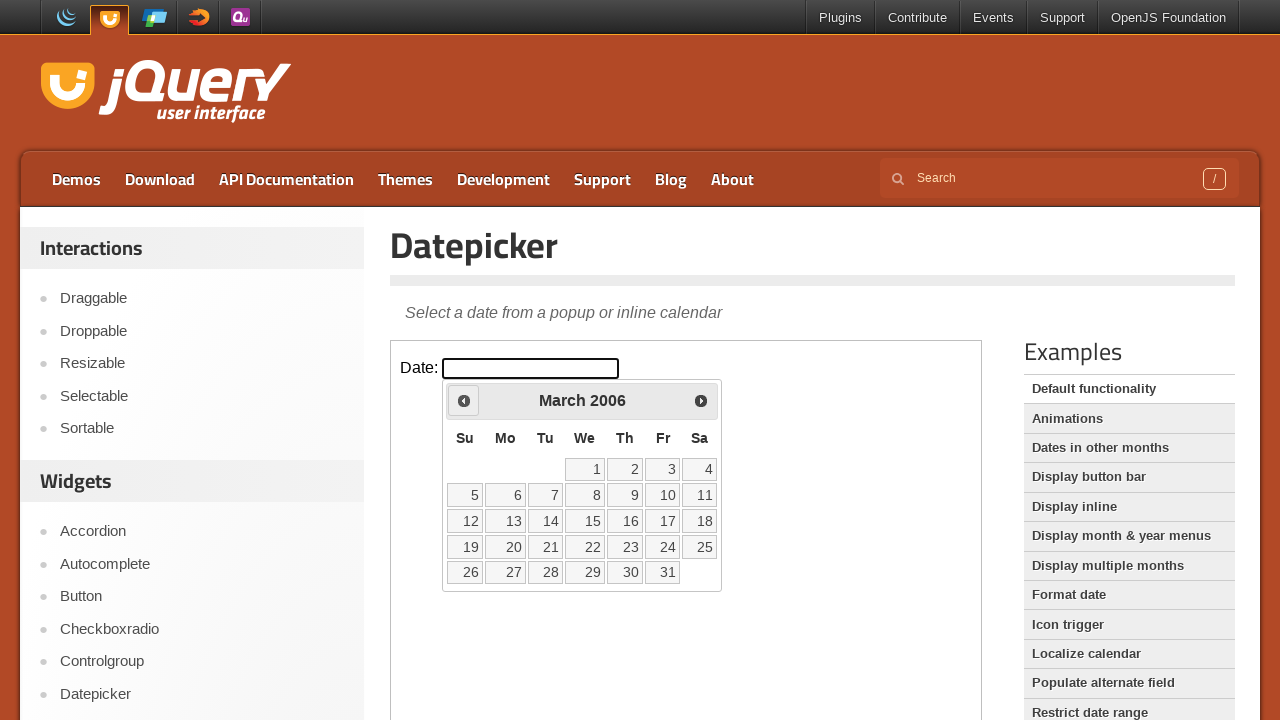

Clicked previous month navigation (currently at March 2006) at (464, 400) on iframe >> nth=0 >> internal:control=enter-frame >> span.ui-icon.ui-icon-circle-t
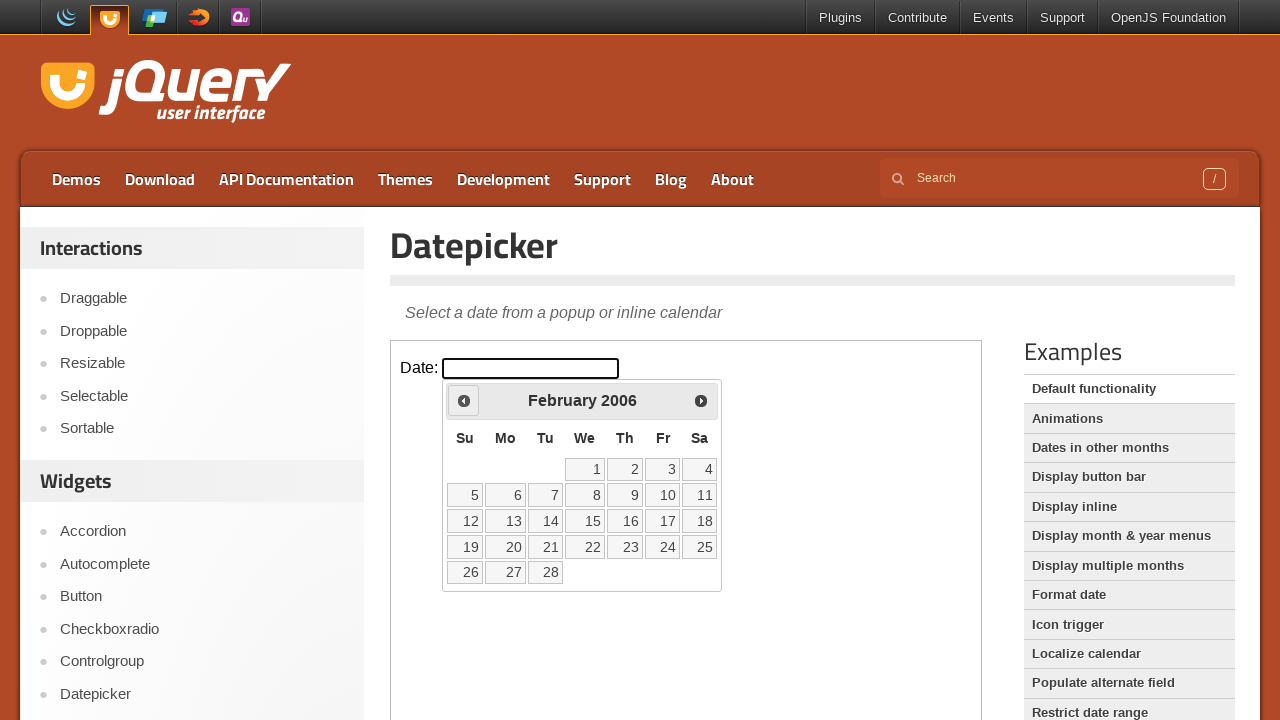

Clicked previous month navigation (currently at February 2006) at (464, 400) on iframe >> nth=0 >> internal:control=enter-frame >> span.ui-icon.ui-icon-circle-t
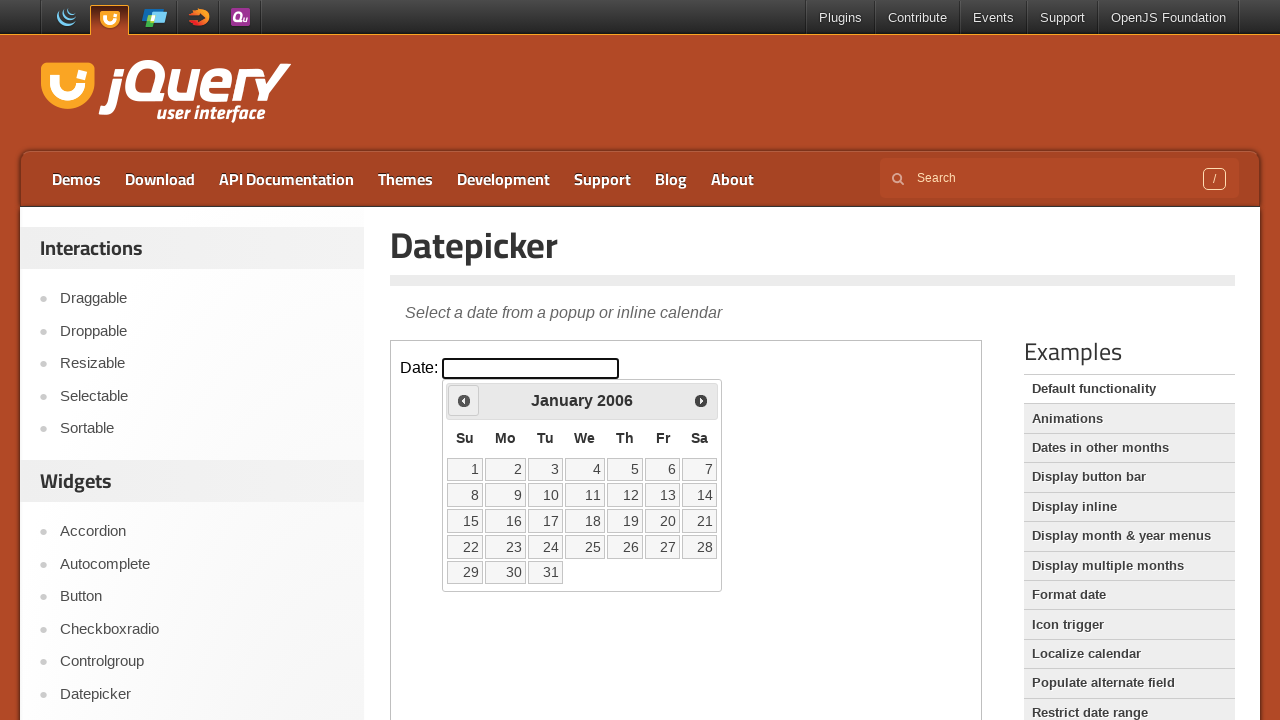

Clicked previous month navigation (currently at January 2006) at (464, 400) on iframe >> nth=0 >> internal:control=enter-frame >> span.ui-icon.ui-icon-circle-t
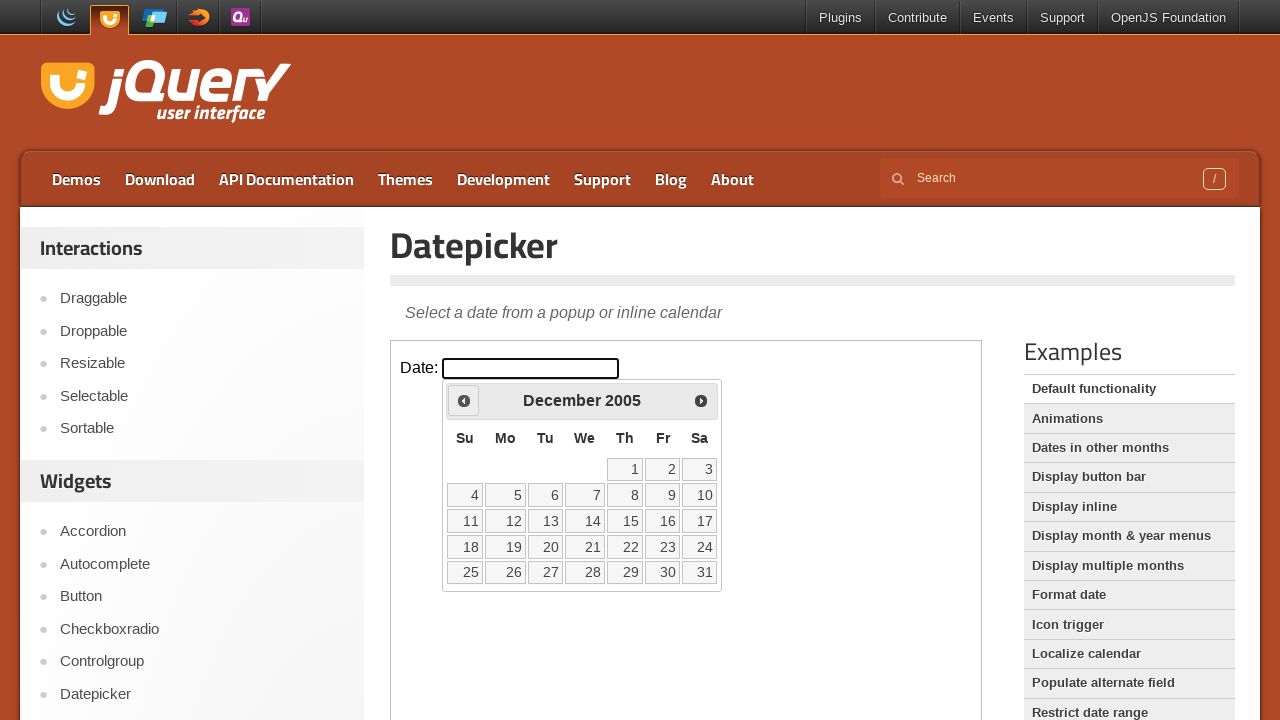

Clicked previous month navigation (currently at December 2005) at (464, 400) on iframe >> nth=0 >> internal:control=enter-frame >> span.ui-icon.ui-icon-circle-t
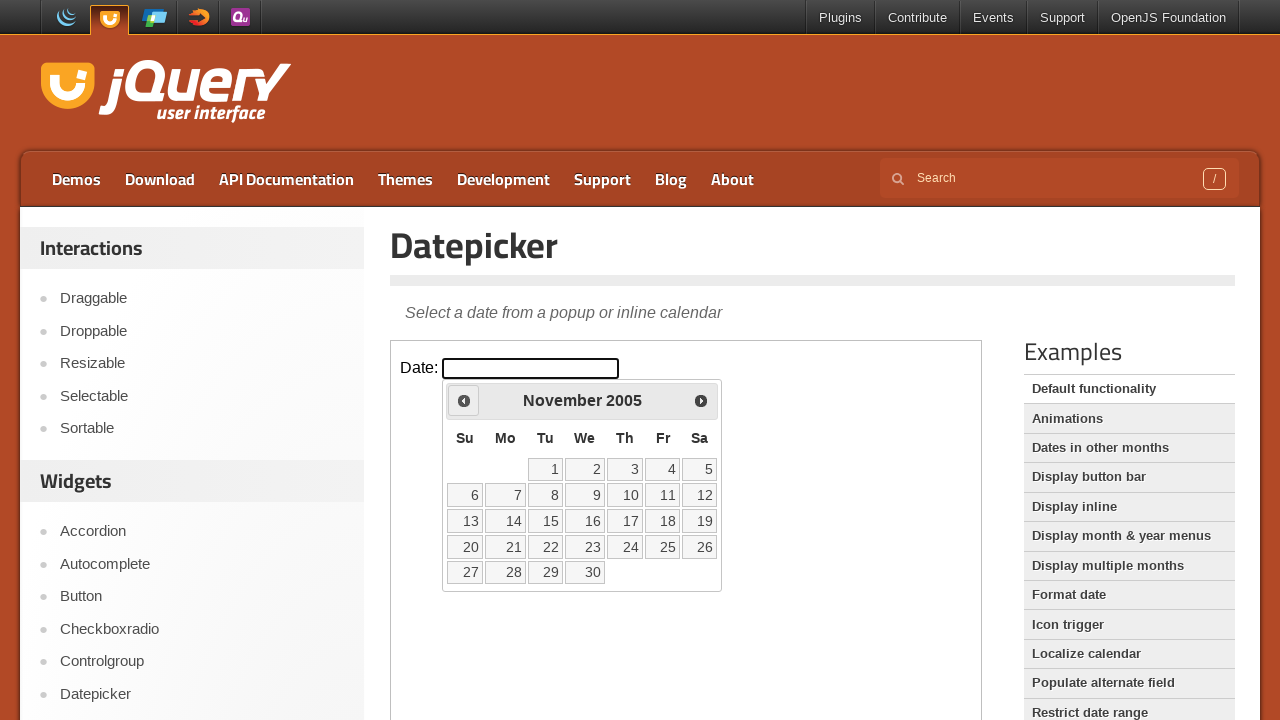

Clicked previous month navigation (currently at November 2005) at (464, 400) on iframe >> nth=0 >> internal:control=enter-frame >> span.ui-icon.ui-icon-circle-t
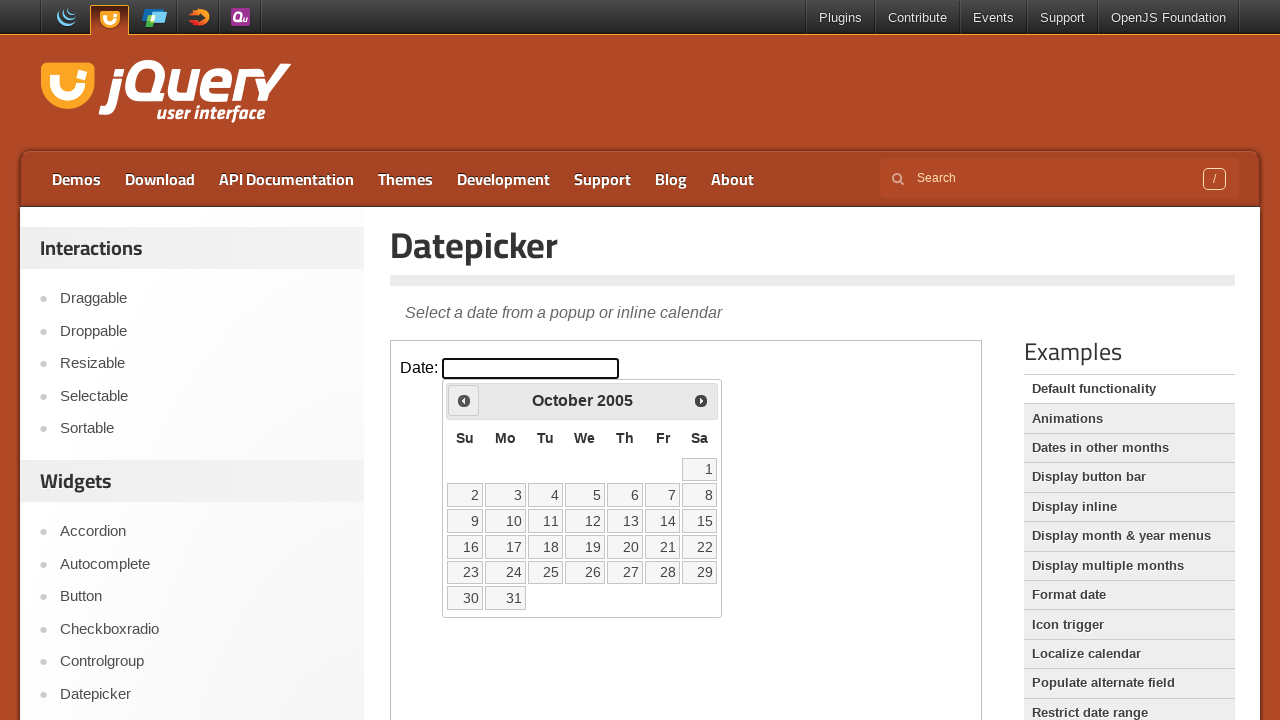

Clicked previous month navigation (currently at October 2005) at (464, 400) on iframe >> nth=0 >> internal:control=enter-frame >> span.ui-icon.ui-icon-circle-t
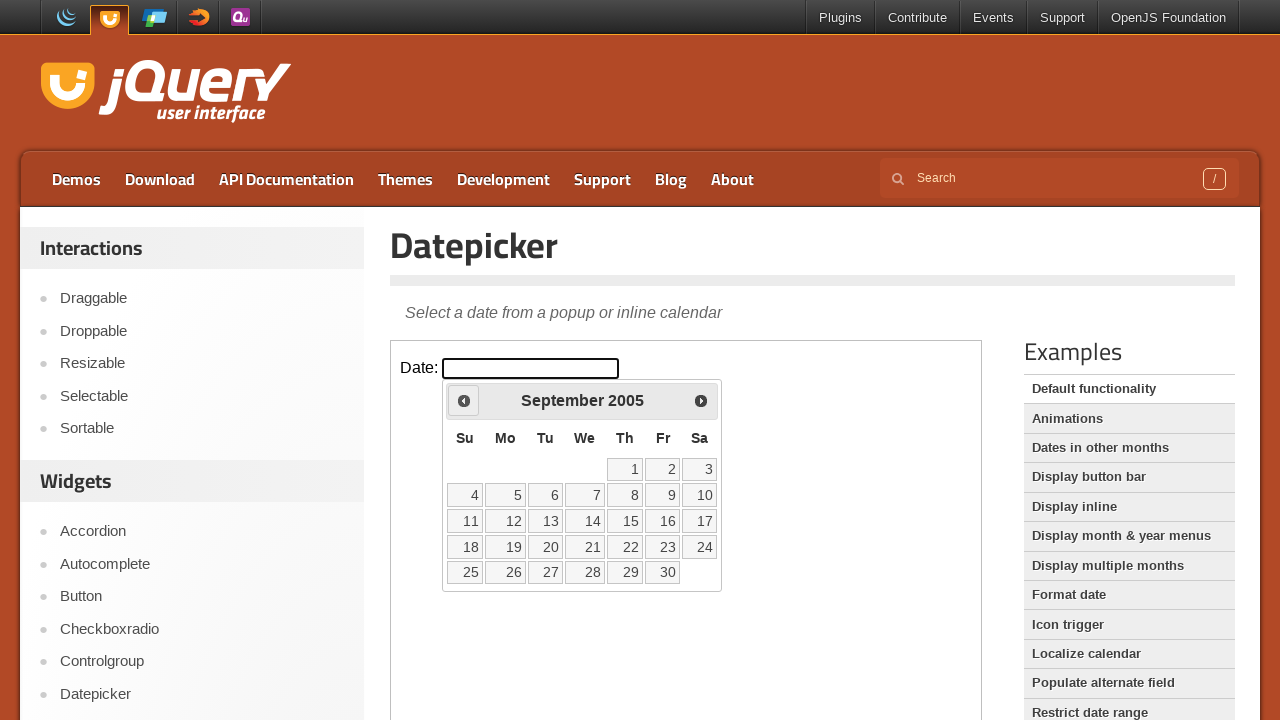

Clicked previous month navigation (currently at September 2005) at (464, 400) on iframe >> nth=0 >> internal:control=enter-frame >> span.ui-icon.ui-icon-circle-t
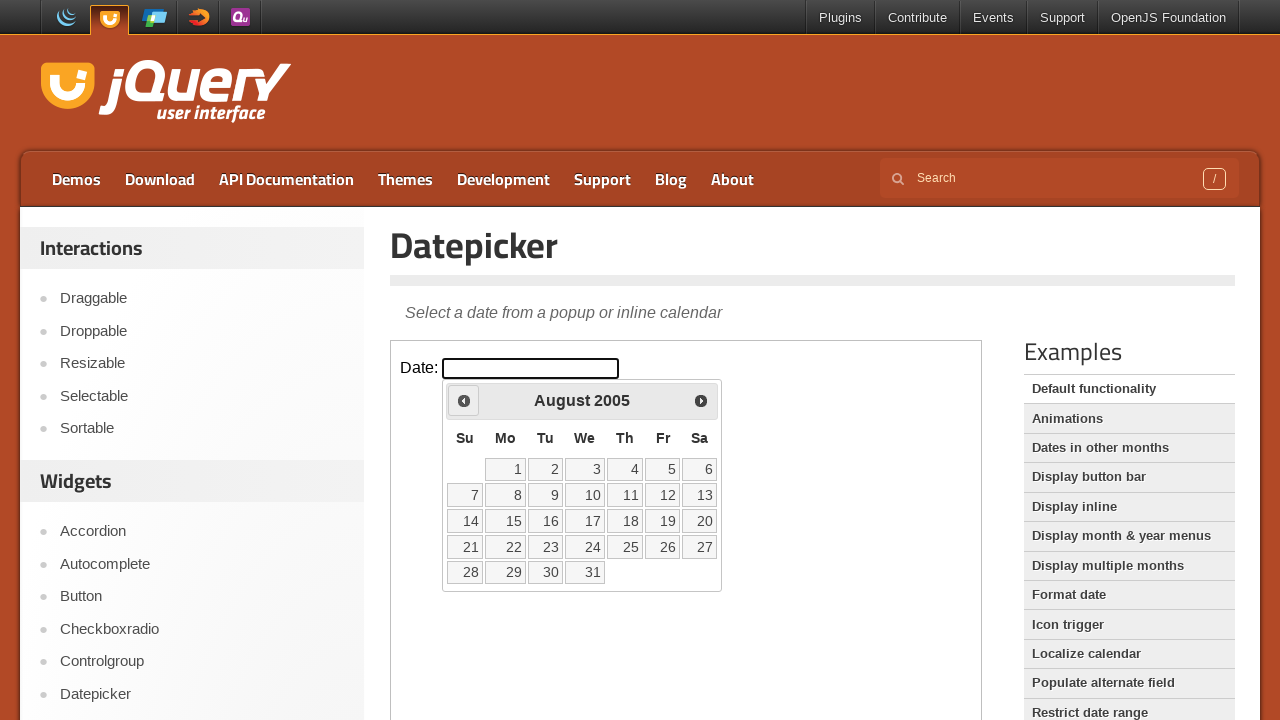

Clicked previous month navigation (currently at August 2005) at (464, 400) on iframe >> nth=0 >> internal:control=enter-frame >> span.ui-icon.ui-icon-circle-t
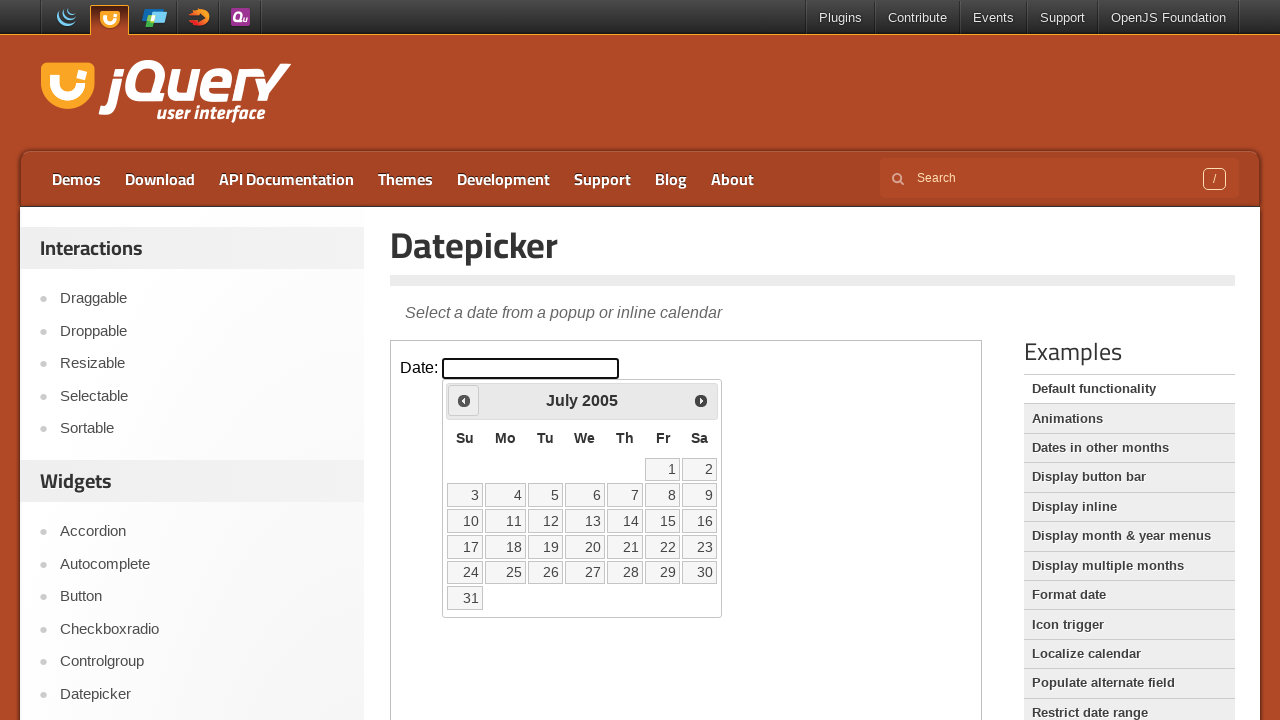

Clicked previous month navigation (currently at July 2005) at (464, 400) on iframe >> nth=0 >> internal:control=enter-frame >> span.ui-icon.ui-icon-circle-t
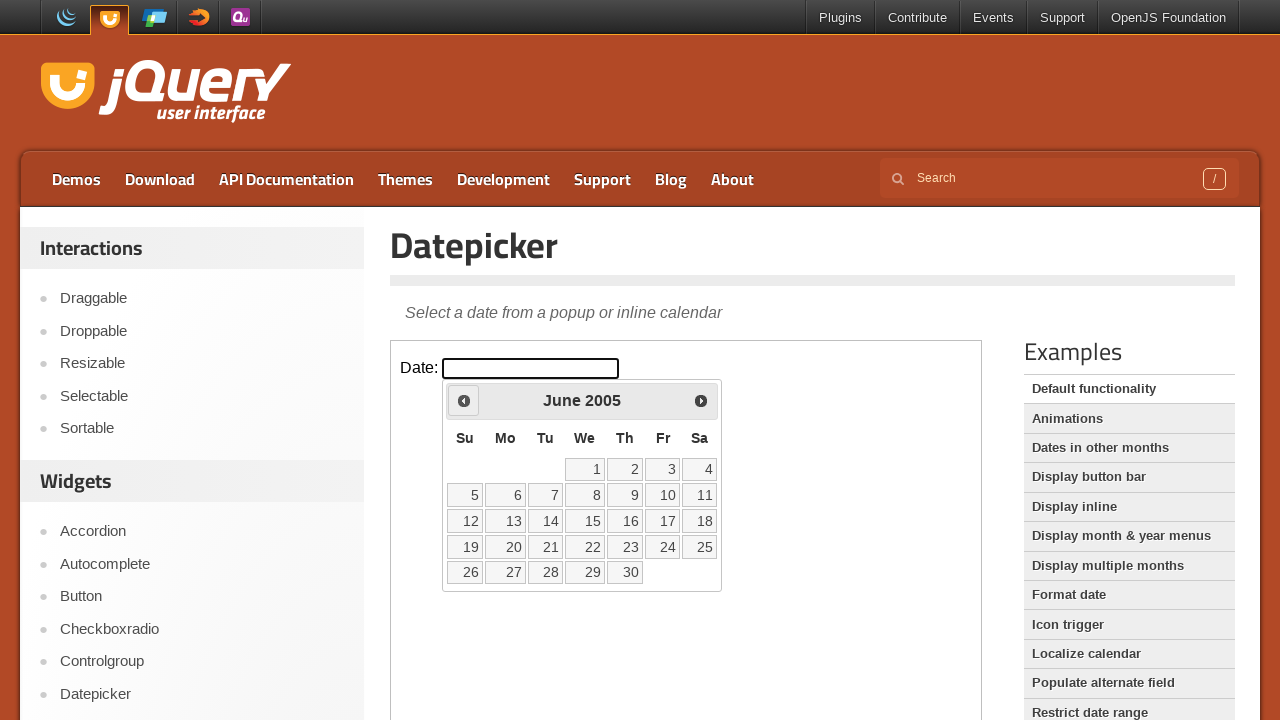

Clicked previous month navigation (currently at June 2005) at (464, 400) on iframe >> nth=0 >> internal:control=enter-frame >> span.ui-icon.ui-icon-circle-t
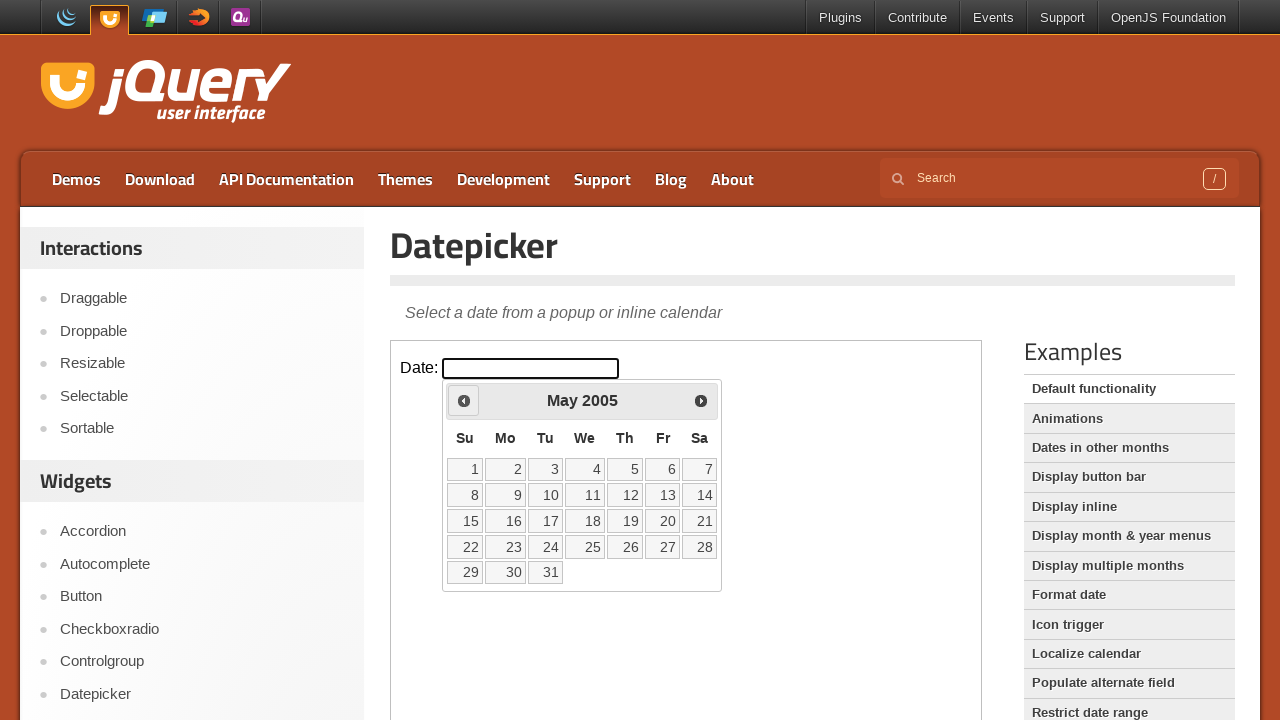

Clicked previous month navigation (currently at May 2005) at (464, 400) on iframe >> nth=0 >> internal:control=enter-frame >> span.ui-icon.ui-icon-circle-t
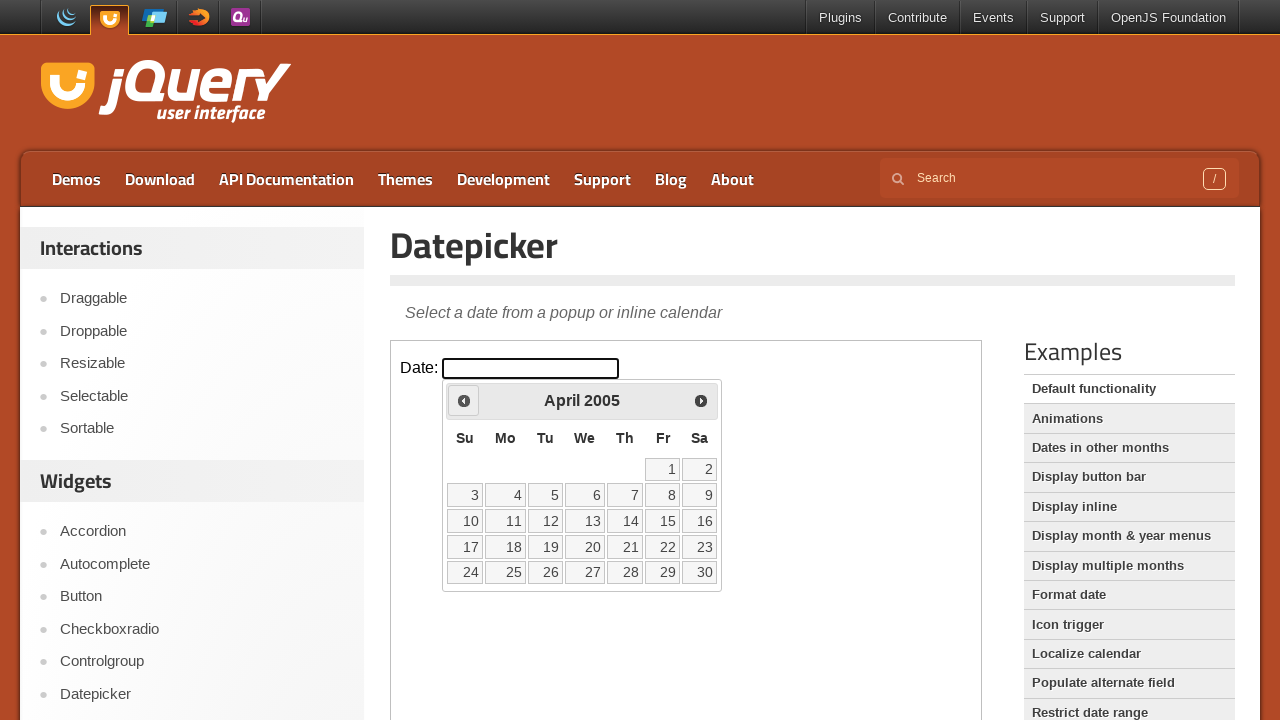

Clicked previous month navigation (currently at April 2005) at (464, 400) on iframe >> nth=0 >> internal:control=enter-frame >> span.ui-icon.ui-icon-circle-t
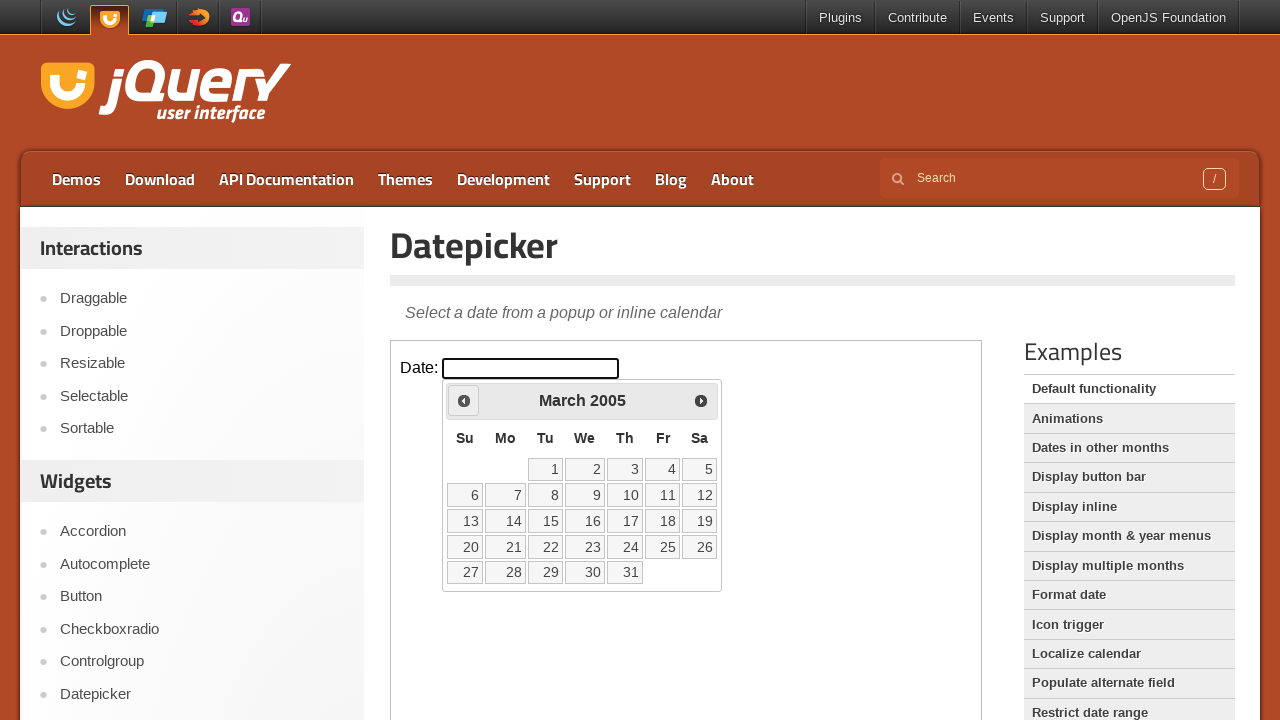

Clicked previous month navigation (currently at March 2005) at (464, 400) on iframe >> nth=0 >> internal:control=enter-frame >> span.ui-icon.ui-icon-circle-t
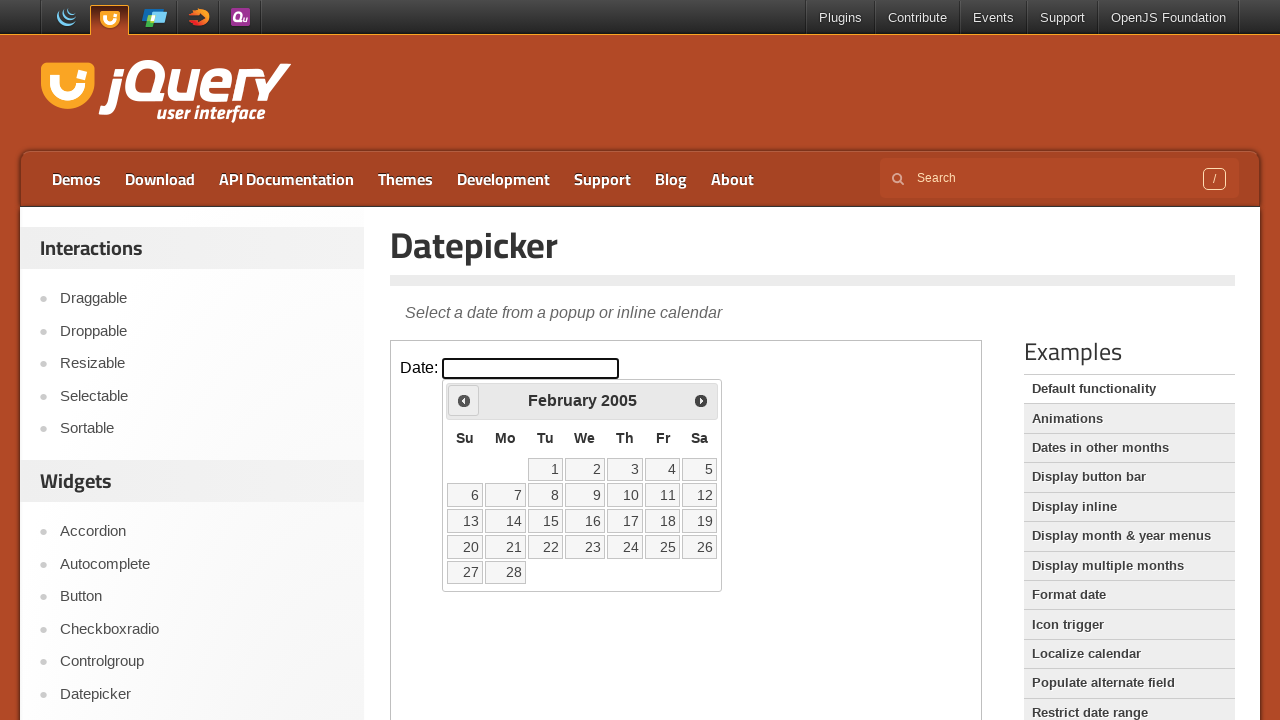

Clicked previous month navigation (currently at February 2005) at (464, 400) on iframe >> nth=0 >> internal:control=enter-frame >> span.ui-icon.ui-icon-circle-t
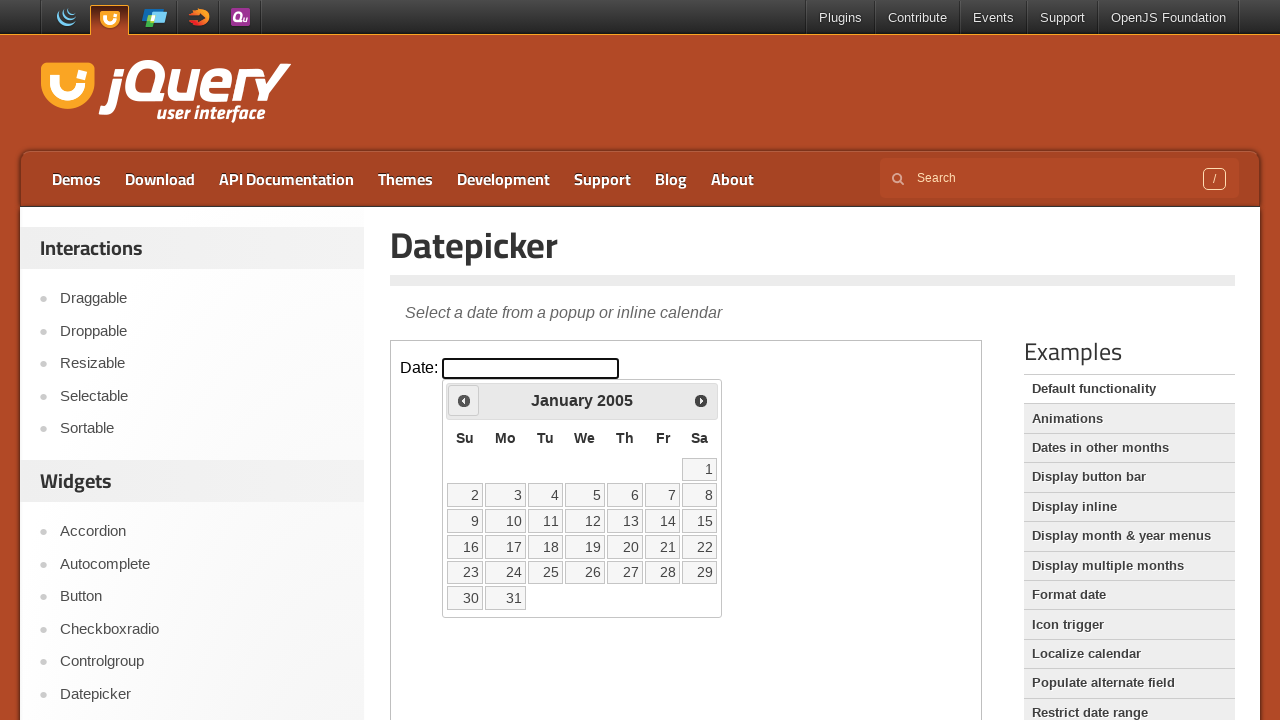

Clicked previous month navigation (currently at January 2005) at (464, 400) on iframe >> nth=0 >> internal:control=enter-frame >> span.ui-icon.ui-icon-circle-t
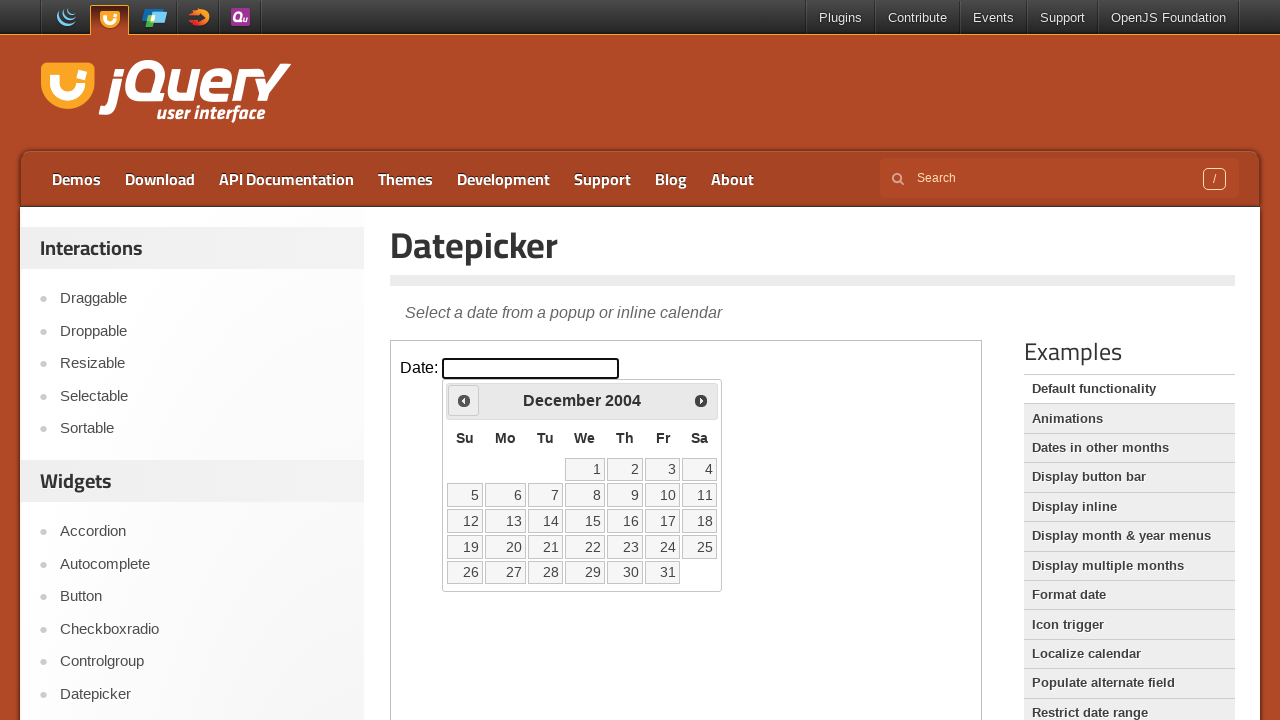

Clicked previous month navigation (currently at December 2004) at (464, 400) on iframe >> nth=0 >> internal:control=enter-frame >> span.ui-icon.ui-icon-circle-t
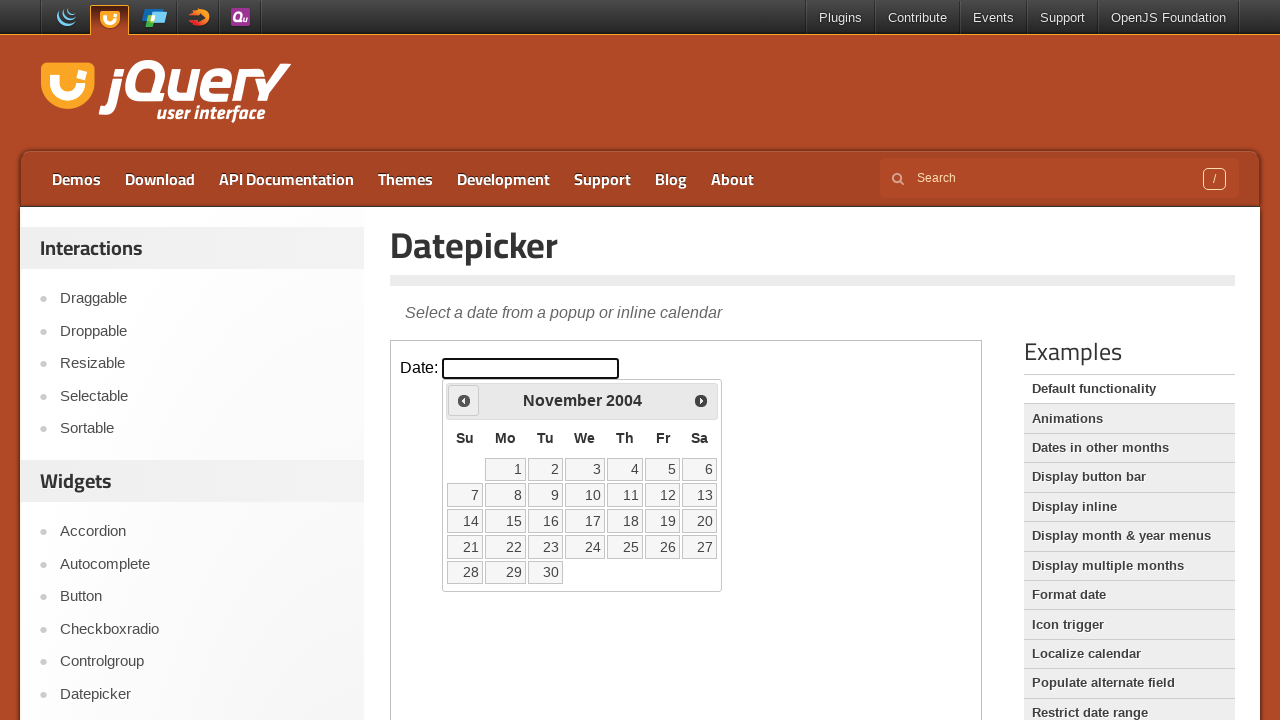

Clicked previous month navigation (currently at November 2004) at (464, 400) on iframe >> nth=0 >> internal:control=enter-frame >> span.ui-icon.ui-icon-circle-t
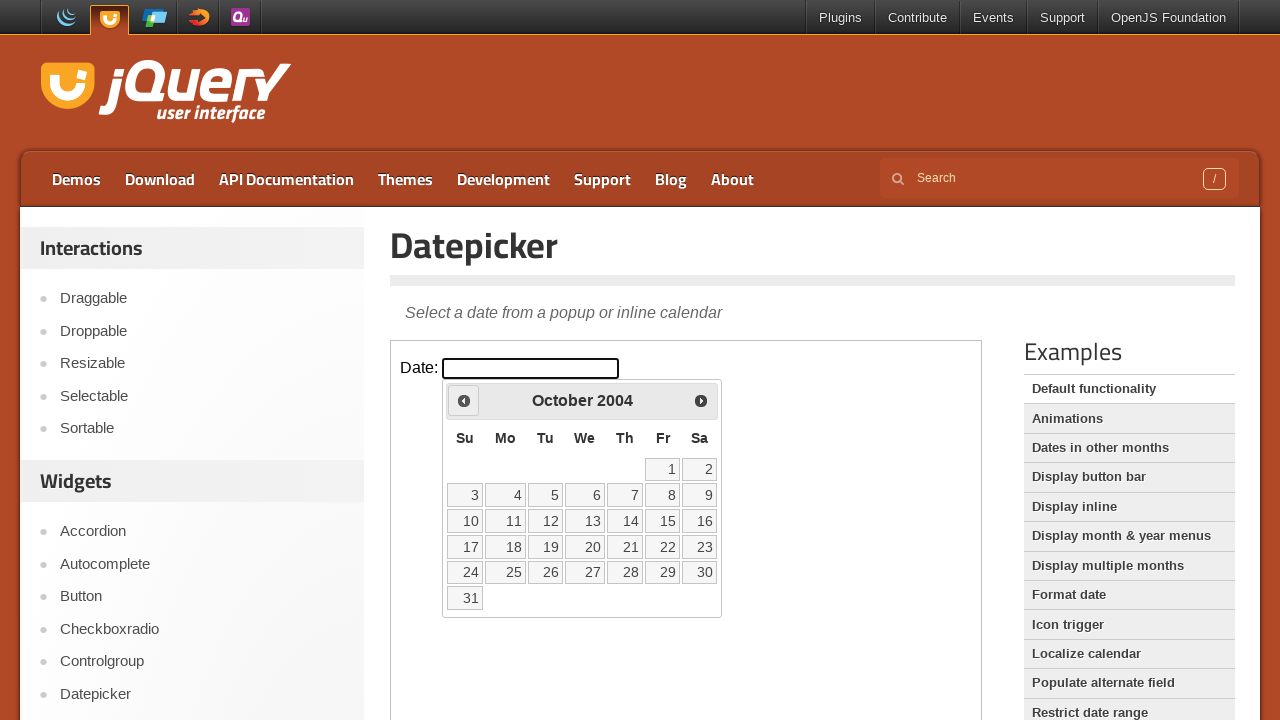

Clicked previous month navigation (currently at October 2004) at (464, 400) on iframe >> nth=0 >> internal:control=enter-frame >> span.ui-icon.ui-icon-circle-t
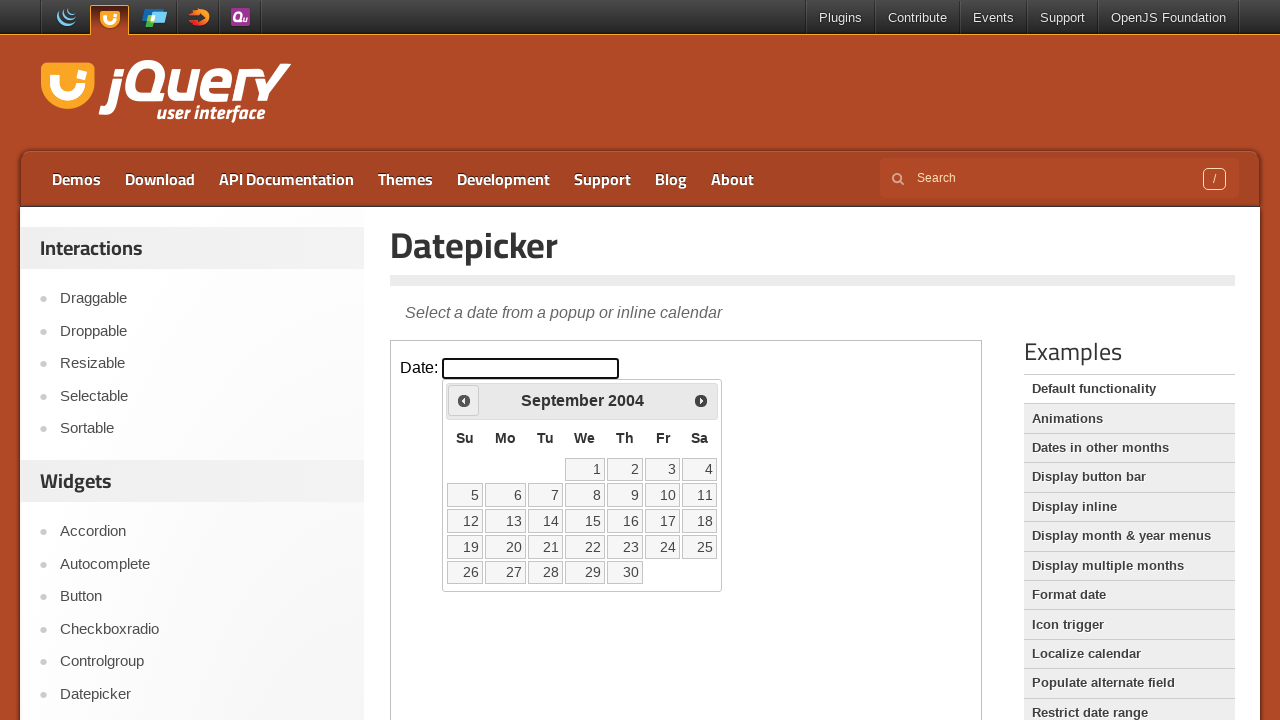

Clicked previous month navigation (currently at September 2004) at (464, 400) on iframe >> nth=0 >> internal:control=enter-frame >> span.ui-icon.ui-icon-circle-t
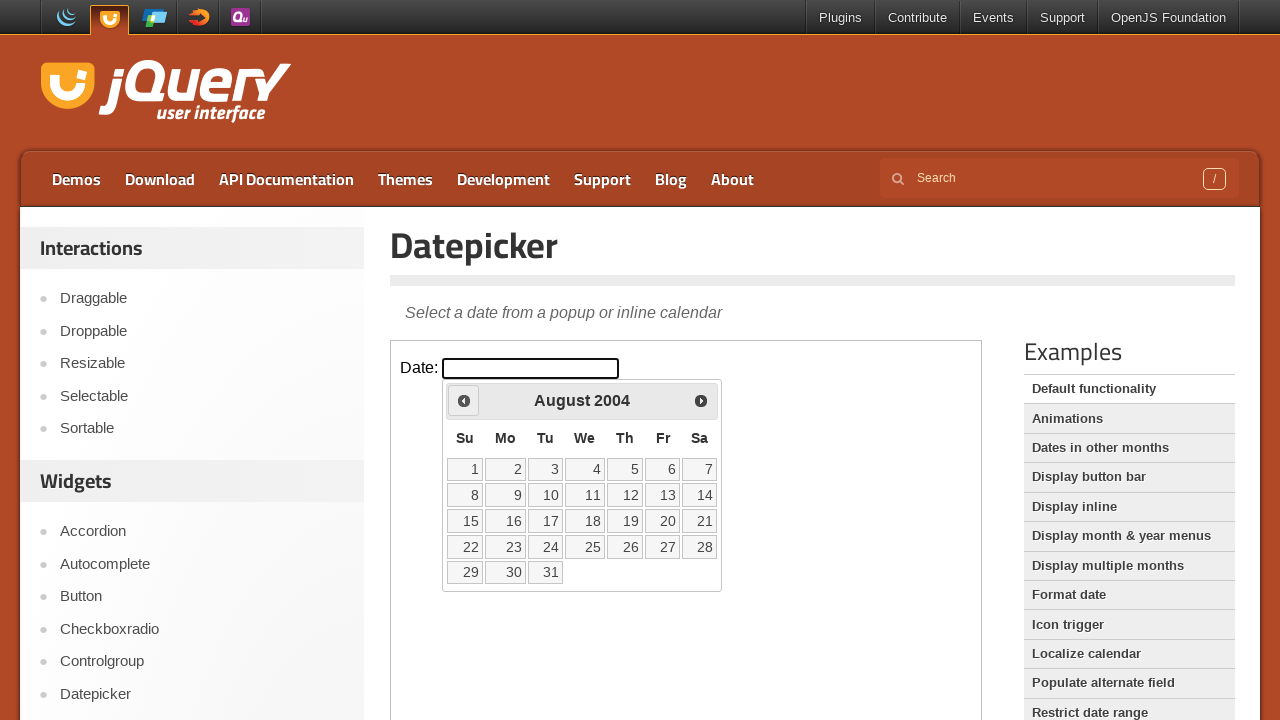

Clicked previous month navigation (currently at August 2004) at (464, 400) on iframe >> nth=0 >> internal:control=enter-frame >> span.ui-icon.ui-icon-circle-t
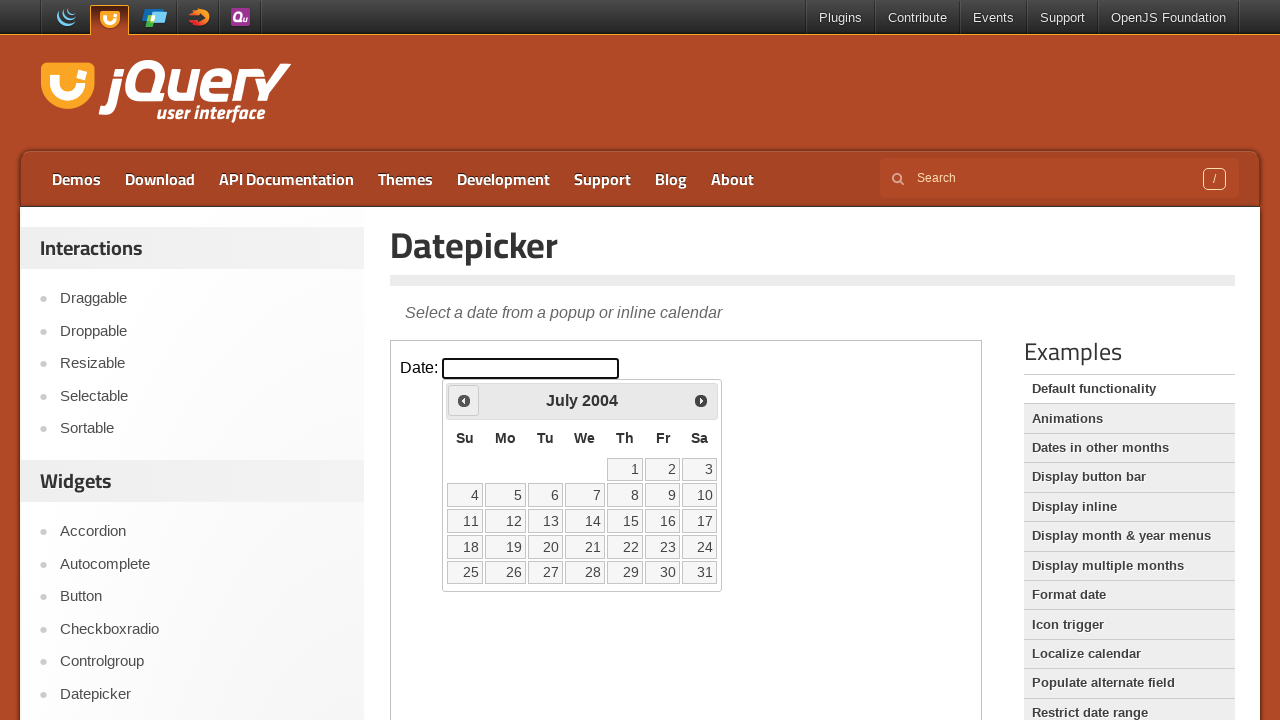

Clicked previous month navigation (currently at July 2004) at (464, 400) on iframe >> nth=0 >> internal:control=enter-frame >> span.ui-icon.ui-icon-circle-t
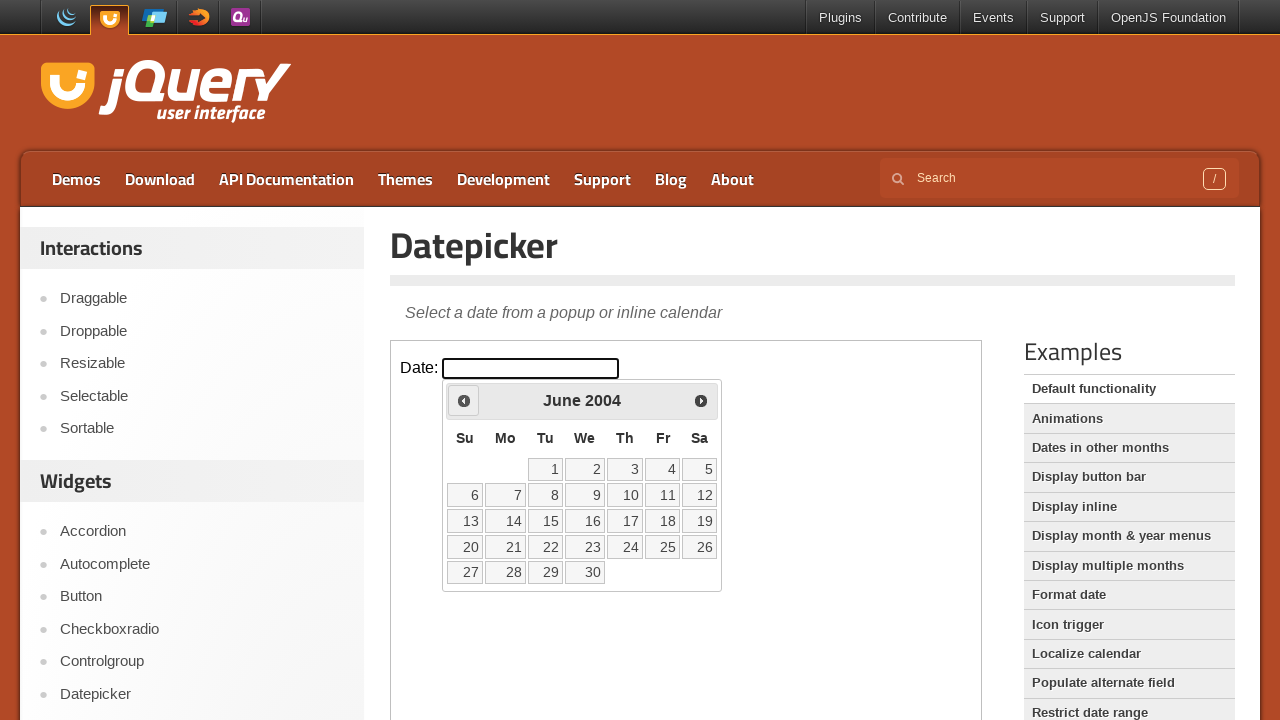

Clicked previous month navigation (currently at June 2004) at (464, 400) on iframe >> nth=0 >> internal:control=enter-frame >> span.ui-icon.ui-icon-circle-t
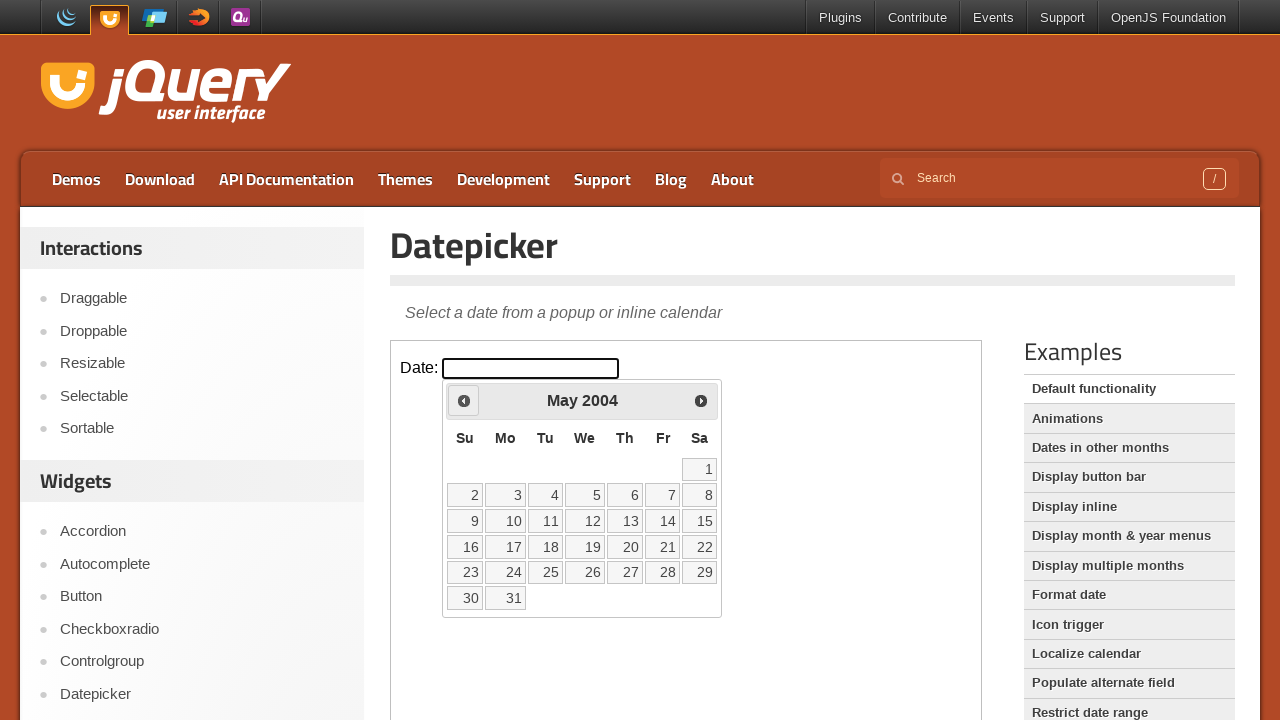

Clicked previous month navigation (currently at May 2004) at (464, 400) on iframe >> nth=0 >> internal:control=enter-frame >> span.ui-icon.ui-icon-circle-t
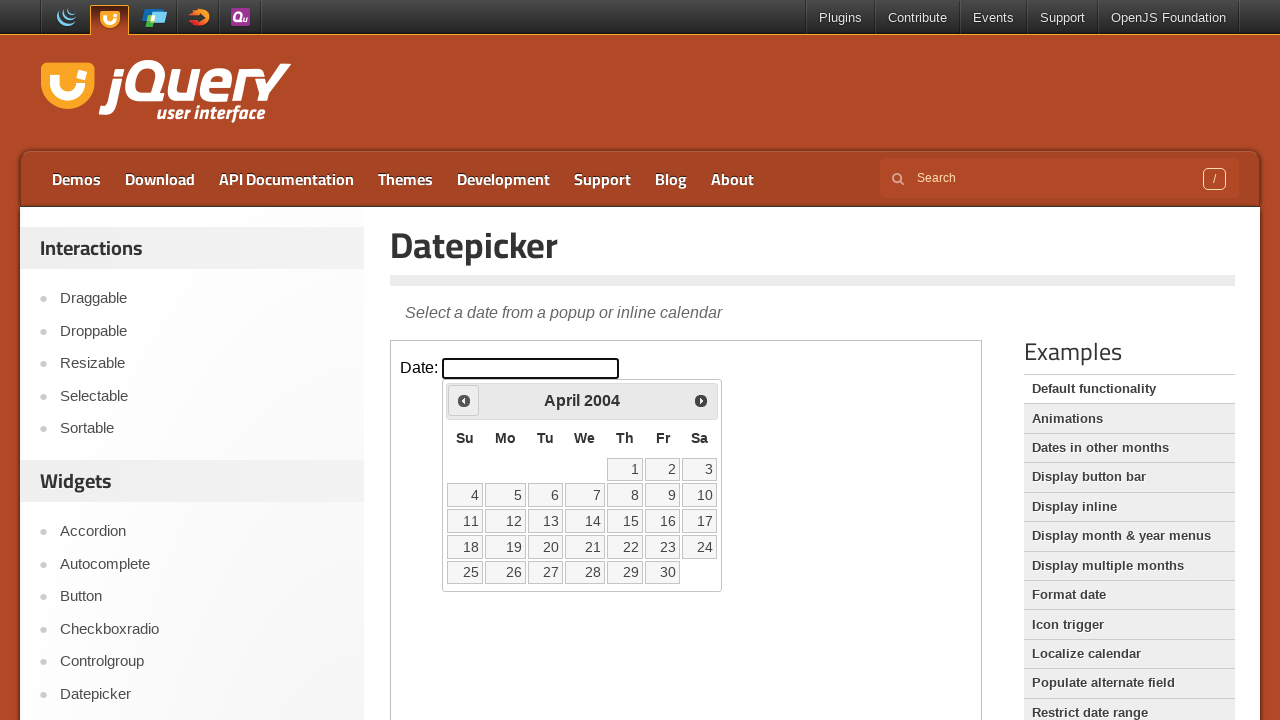

Clicked previous month navigation (currently at April 2004) at (464, 400) on iframe >> nth=0 >> internal:control=enter-frame >> span.ui-icon.ui-icon-circle-t
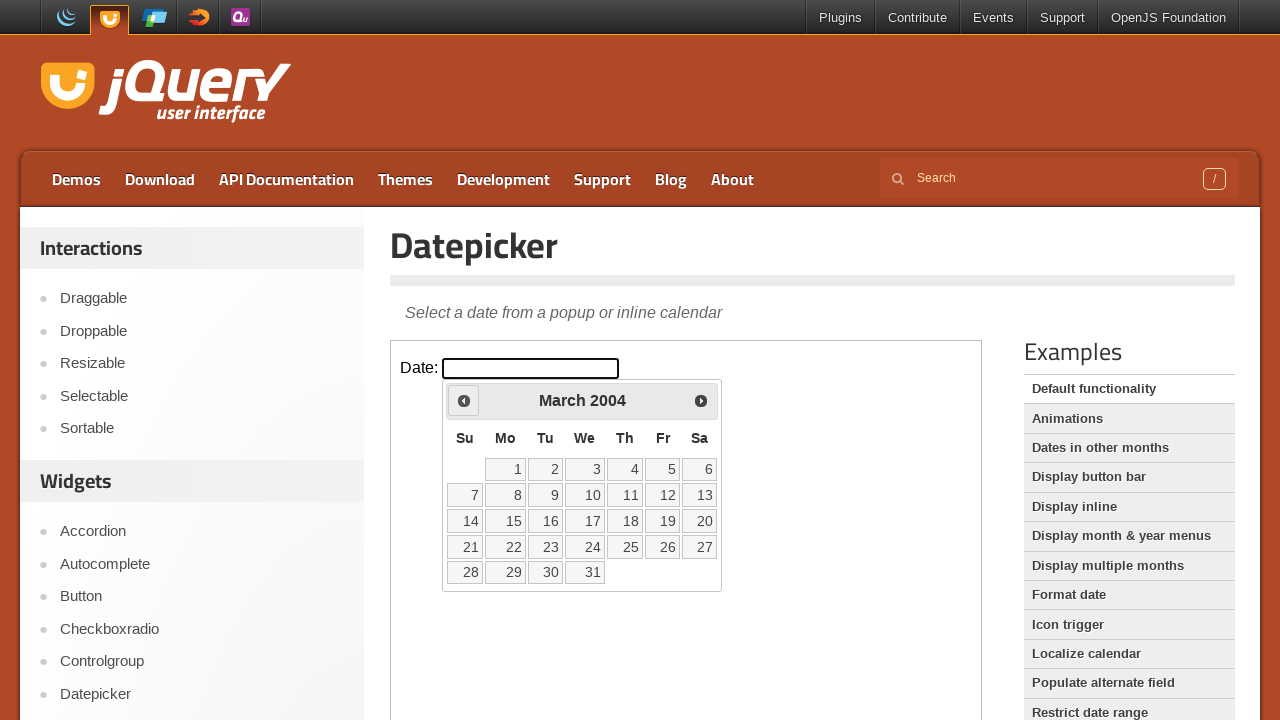

Clicked previous month navigation (currently at March 2004) at (464, 400) on iframe >> nth=0 >> internal:control=enter-frame >> span.ui-icon.ui-icon-circle-t
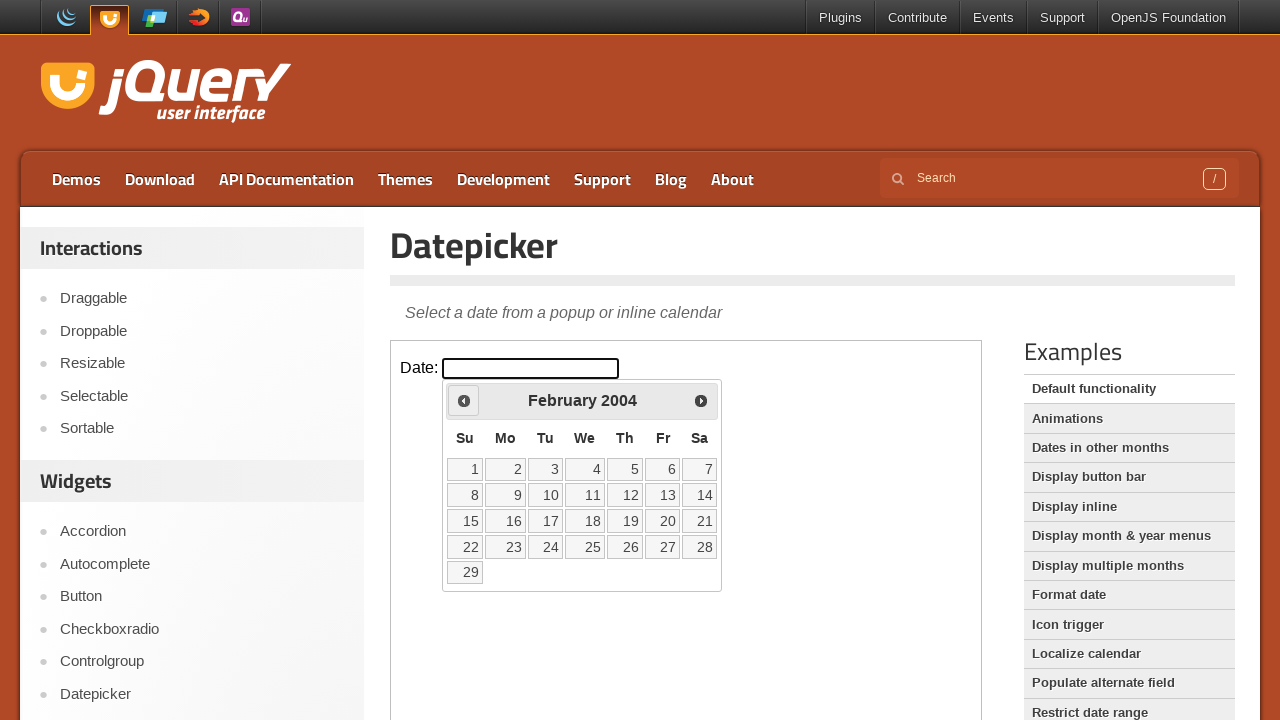

Clicked previous month navigation (currently at February 2004) at (464, 400) on iframe >> nth=0 >> internal:control=enter-frame >> span.ui-icon.ui-icon-circle-t
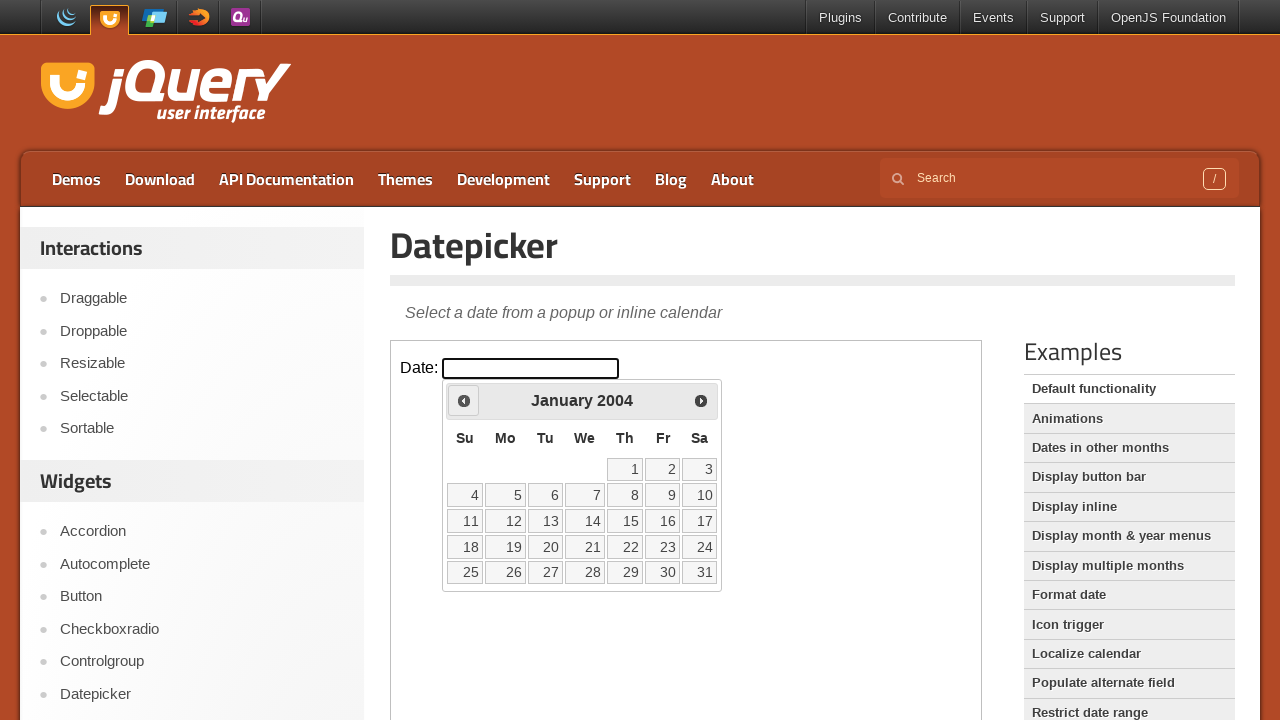

Clicked previous month navigation (currently at January 2004) at (464, 400) on iframe >> nth=0 >> internal:control=enter-frame >> span.ui-icon.ui-icon-circle-t
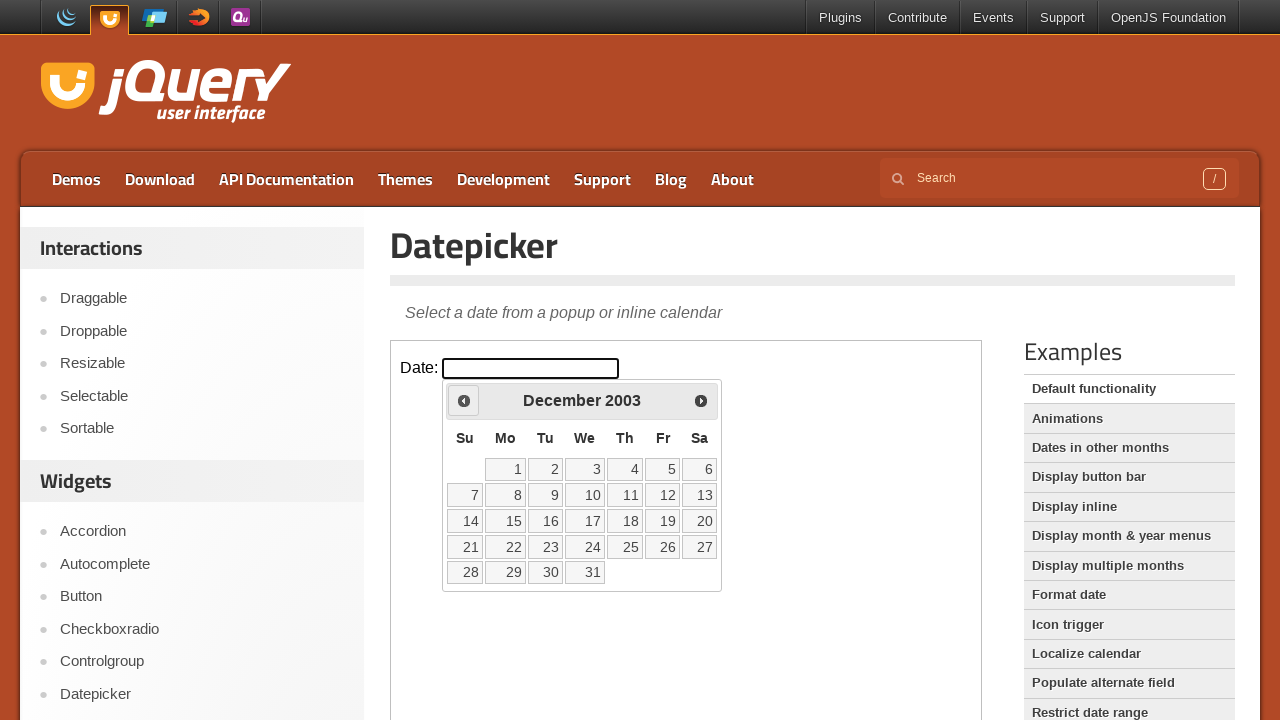

Clicked previous month navigation (currently at December 2003) at (464, 400) on iframe >> nth=0 >> internal:control=enter-frame >> span.ui-icon.ui-icon-circle-t
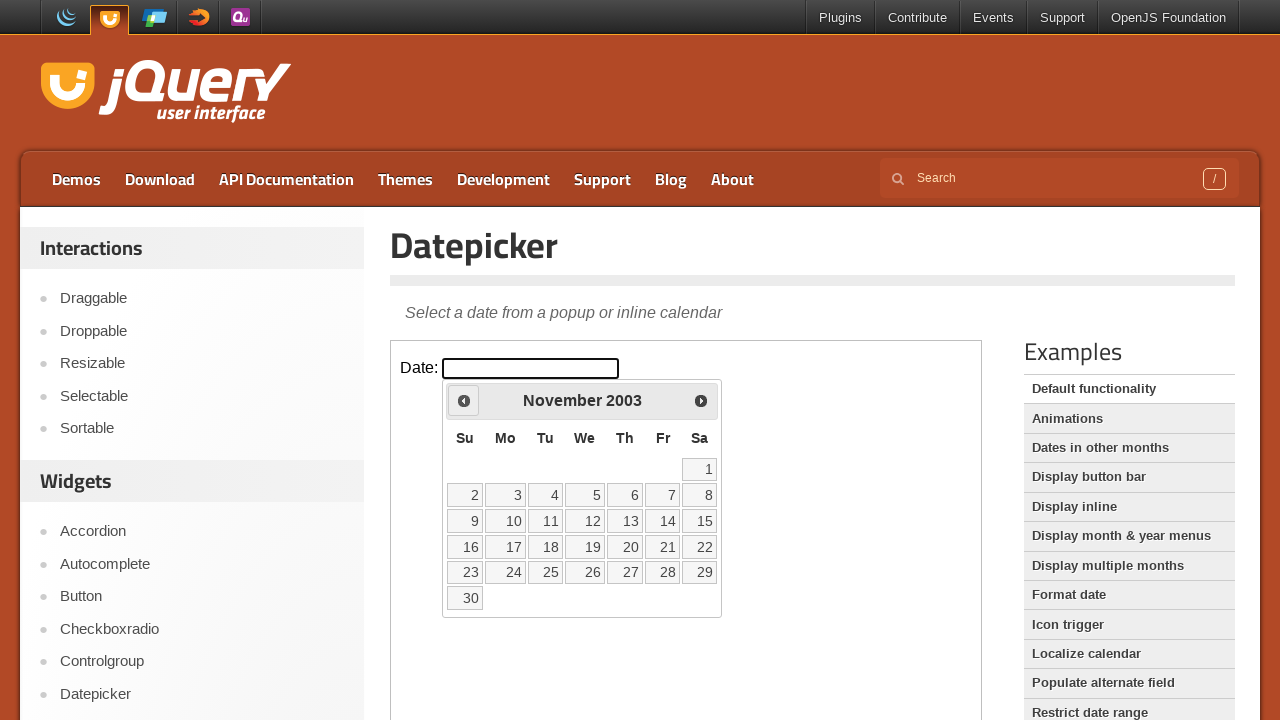

Clicked previous month navigation (currently at November 2003) at (464, 400) on iframe >> nth=0 >> internal:control=enter-frame >> span.ui-icon.ui-icon-circle-t
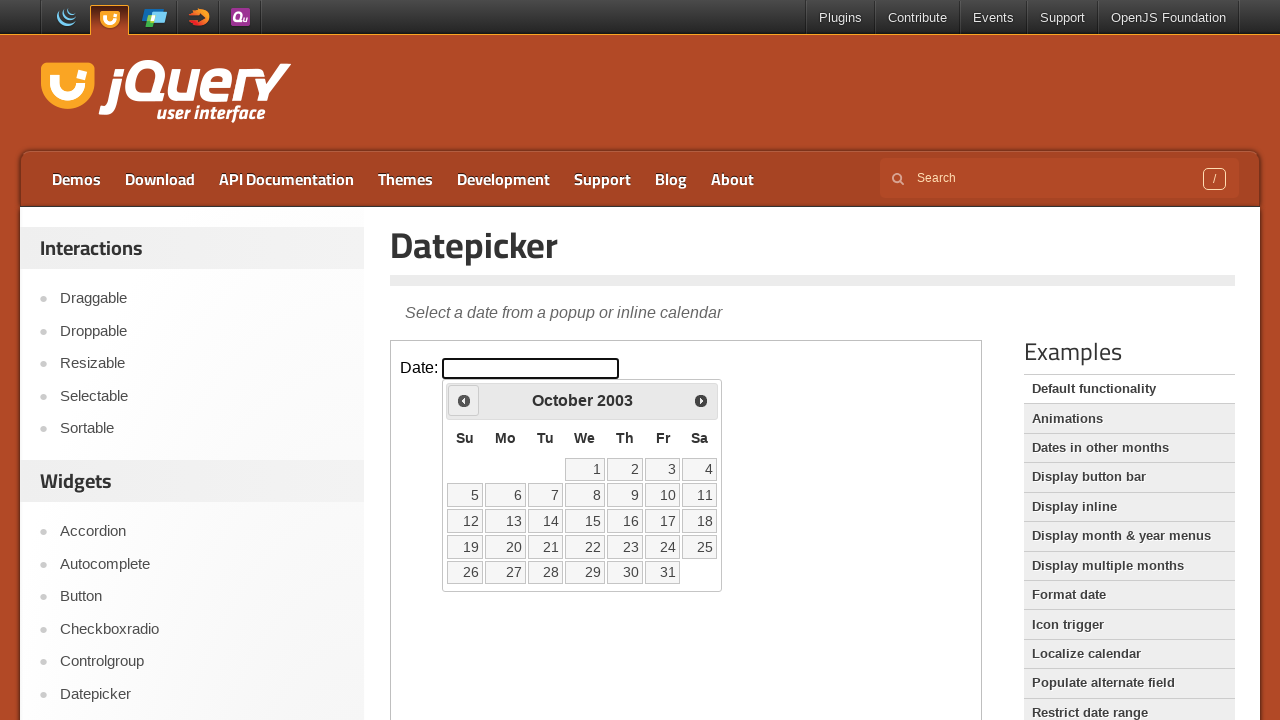

Clicked previous month navigation (currently at October 2003) at (464, 400) on iframe >> nth=0 >> internal:control=enter-frame >> span.ui-icon.ui-icon-circle-t
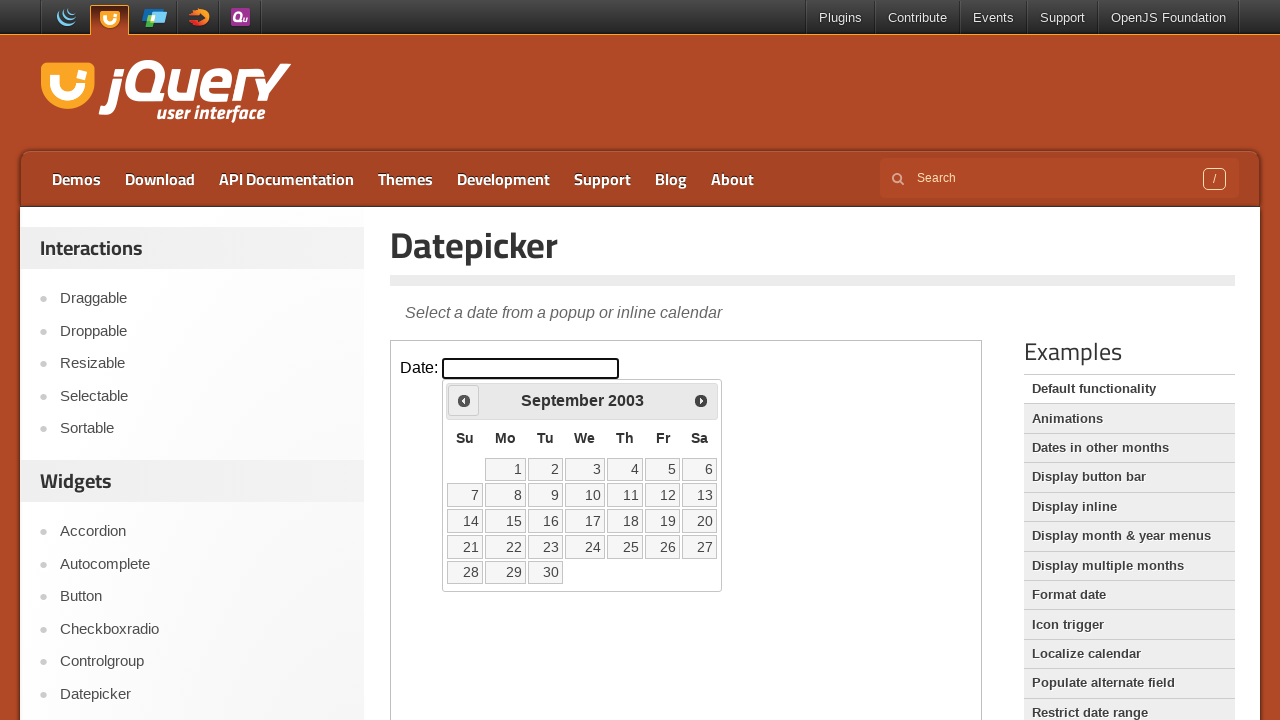

Clicked previous month navigation (currently at September 2003) at (464, 400) on iframe >> nth=0 >> internal:control=enter-frame >> span.ui-icon.ui-icon-circle-t
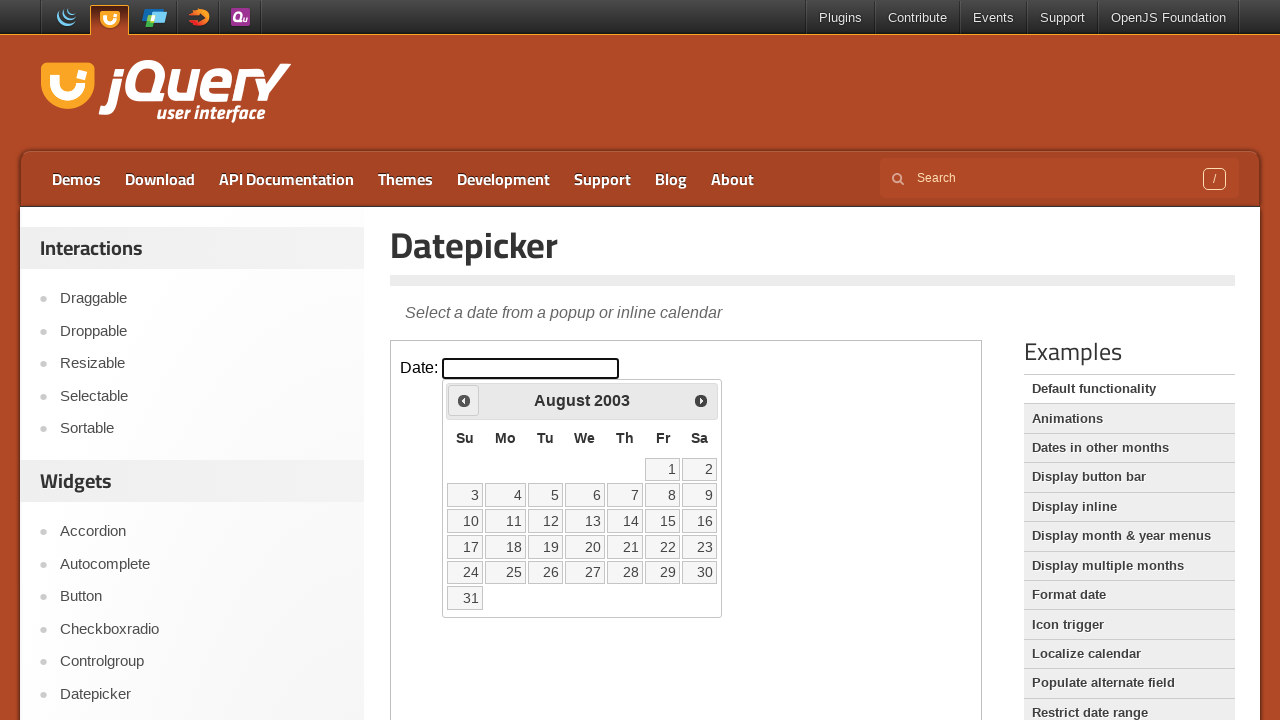

Clicked previous month navigation (currently at August 2003) at (464, 400) on iframe >> nth=0 >> internal:control=enter-frame >> span.ui-icon.ui-icon-circle-t
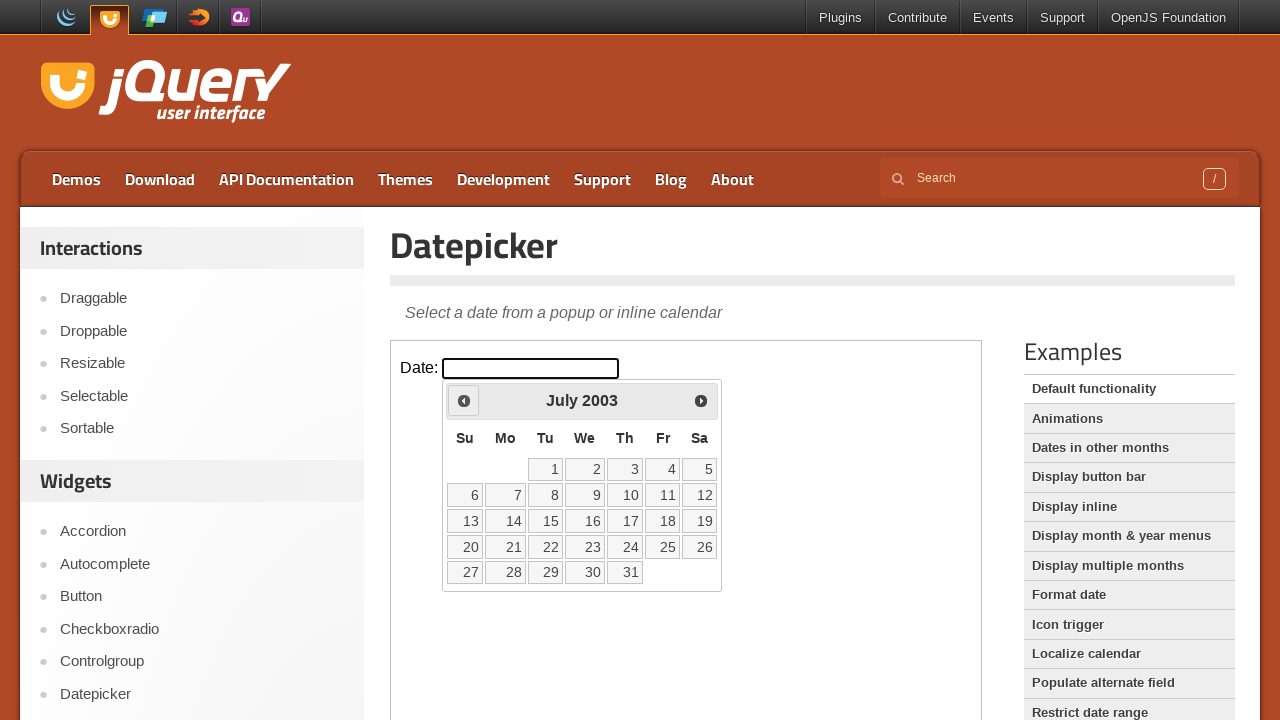

Clicked previous month navigation (currently at July 2003) at (464, 400) on iframe >> nth=0 >> internal:control=enter-frame >> span.ui-icon.ui-icon-circle-t
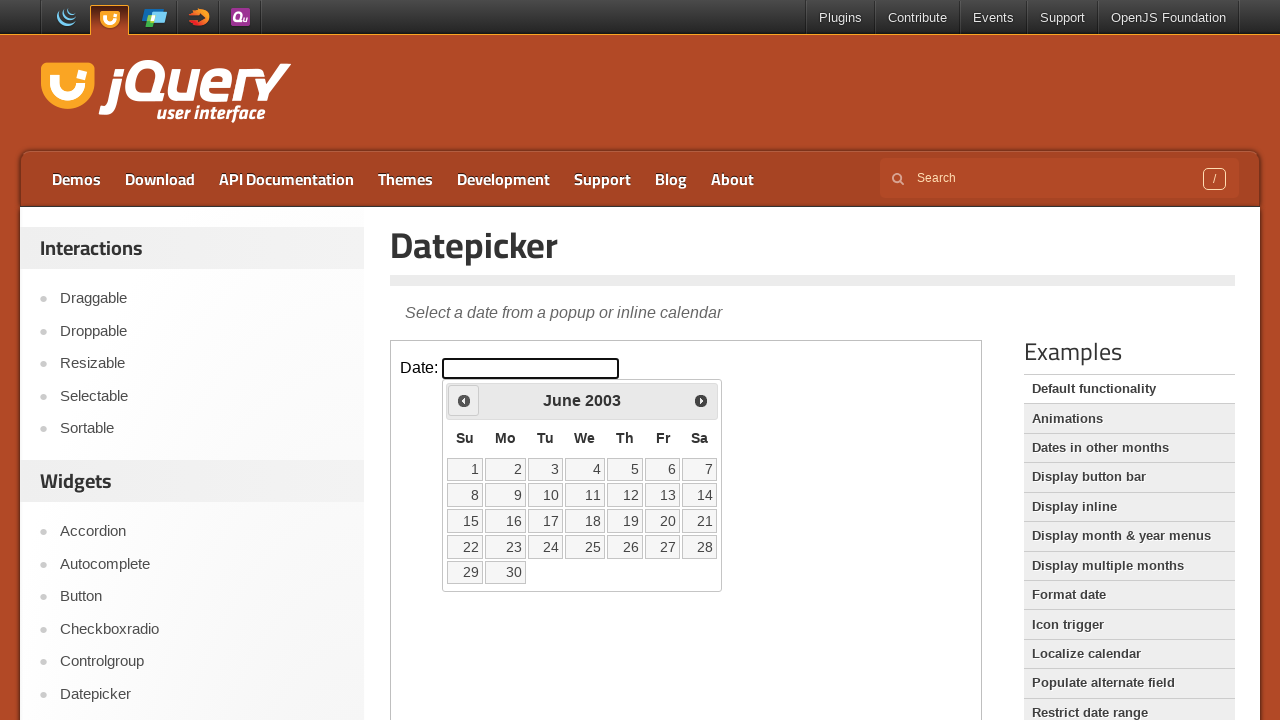

Clicked previous month navigation (currently at June 2003) at (464, 400) on iframe >> nth=0 >> internal:control=enter-frame >> span.ui-icon.ui-icon-circle-t
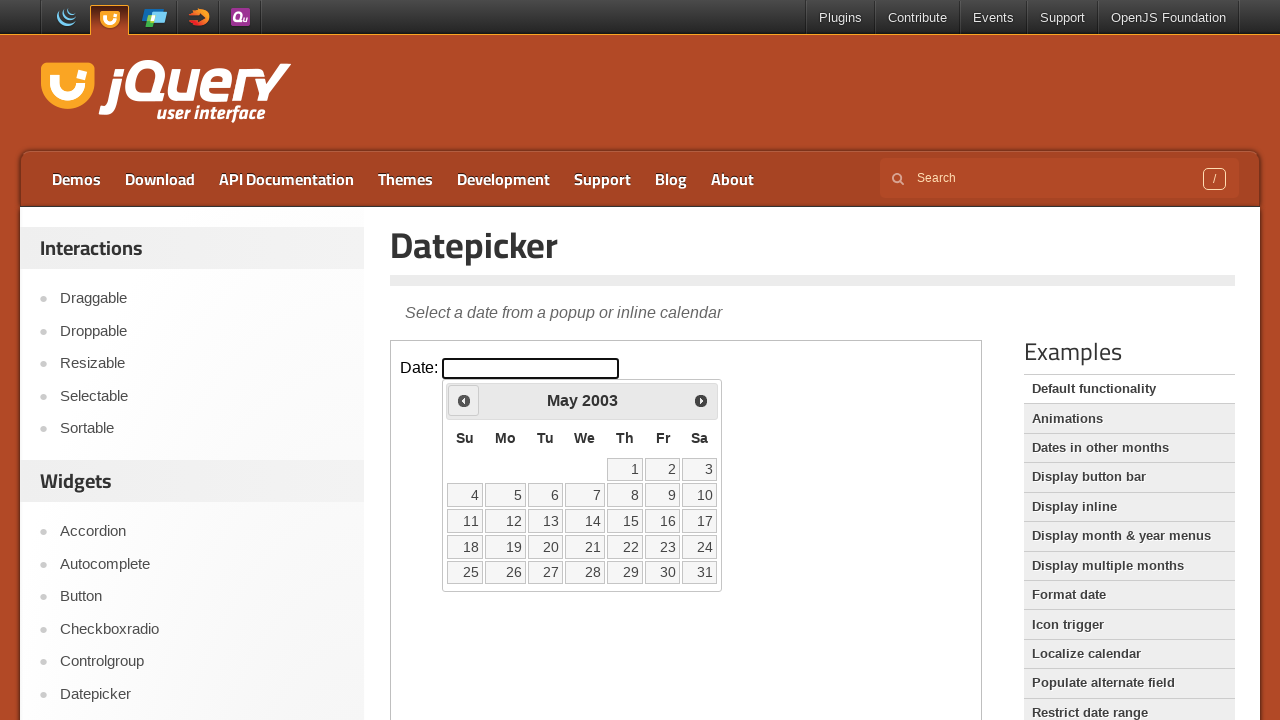

Clicked previous month navigation (currently at May 2003) at (464, 400) on iframe >> nth=0 >> internal:control=enter-frame >> span.ui-icon.ui-icon-circle-t
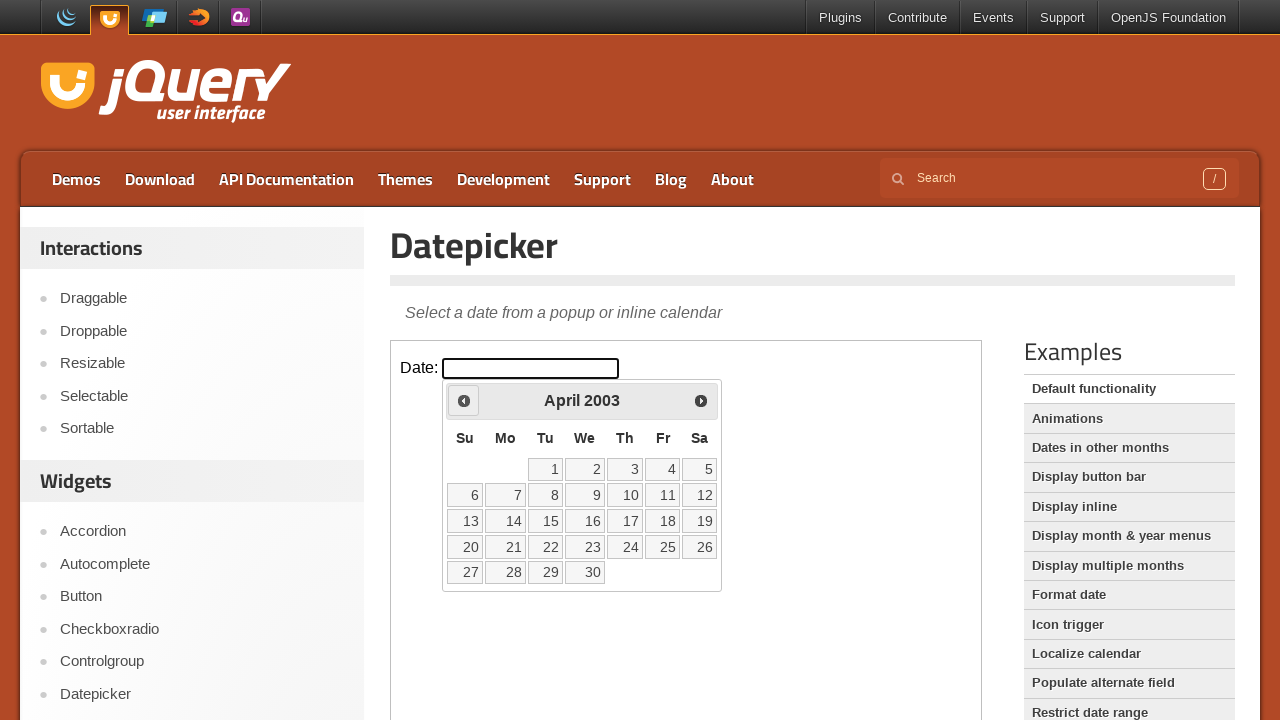

Clicked previous month navigation (currently at April 2003) at (464, 400) on iframe >> nth=0 >> internal:control=enter-frame >> span.ui-icon.ui-icon-circle-t
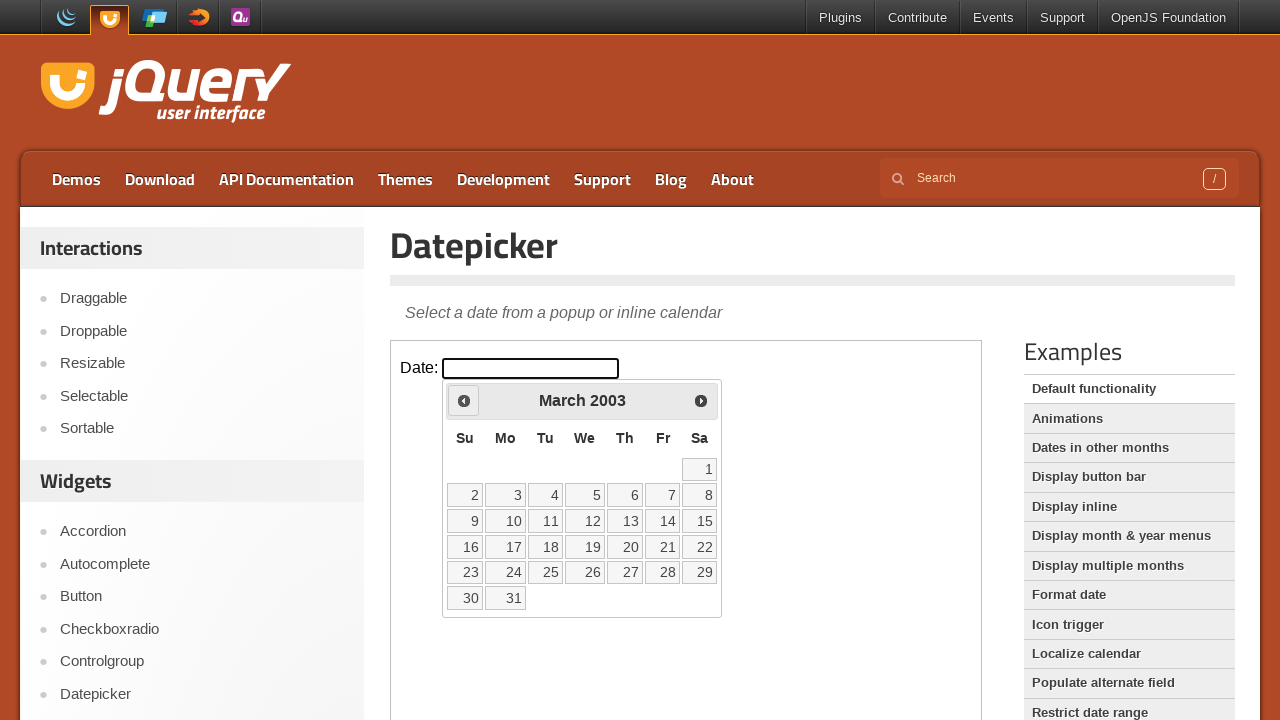

Clicked previous month navigation (currently at March 2003) at (464, 400) on iframe >> nth=0 >> internal:control=enter-frame >> span.ui-icon.ui-icon-circle-t
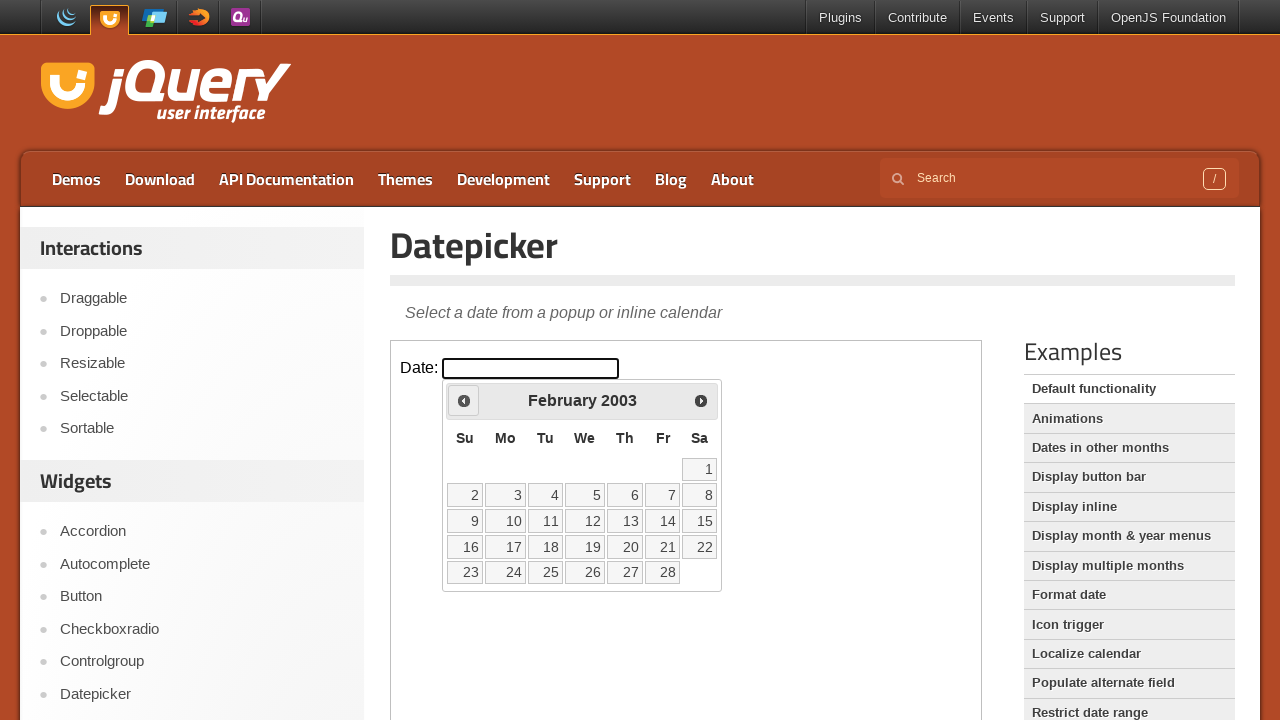

Clicked previous month navigation (currently at February 2003) at (464, 400) on iframe >> nth=0 >> internal:control=enter-frame >> span.ui-icon.ui-icon-circle-t
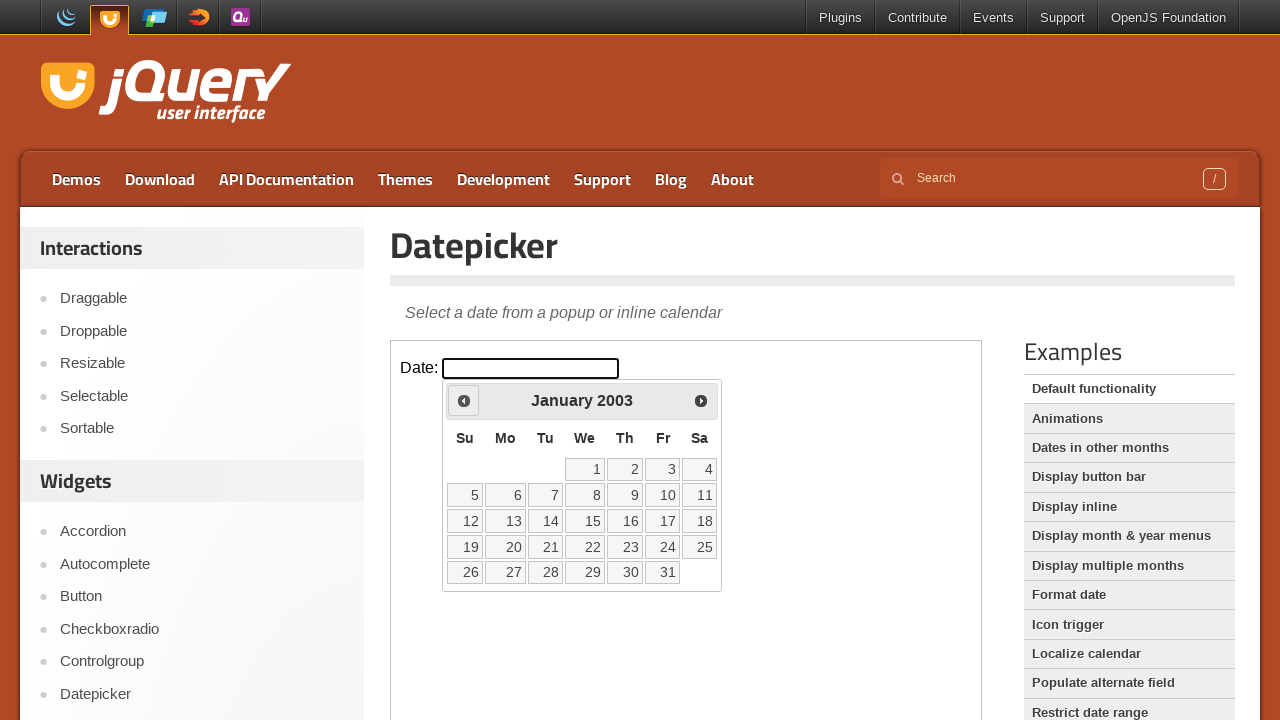

Clicked previous month navigation (currently at January 2003) at (464, 400) on iframe >> nth=0 >> internal:control=enter-frame >> span.ui-icon.ui-icon-circle-t
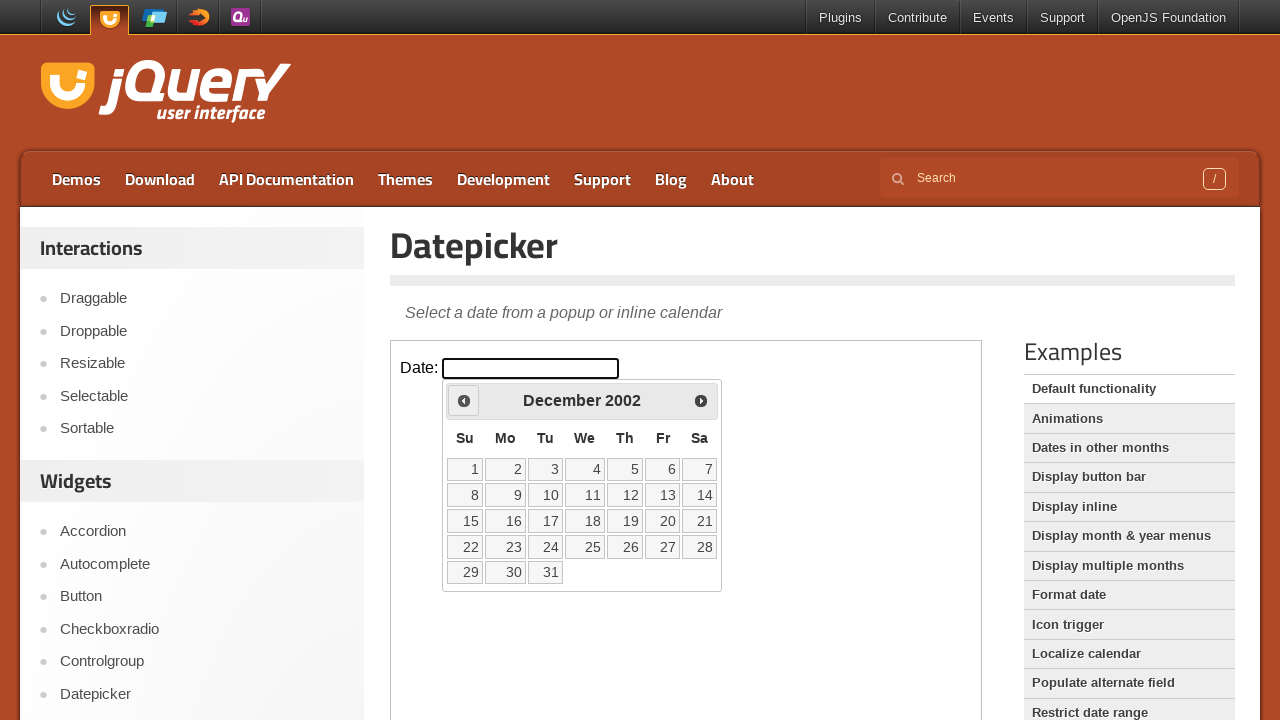

Clicked previous month navigation (currently at December 2002) at (464, 400) on iframe >> nth=0 >> internal:control=enter-frame >> span.ui-icon.ui-icon-circle-t
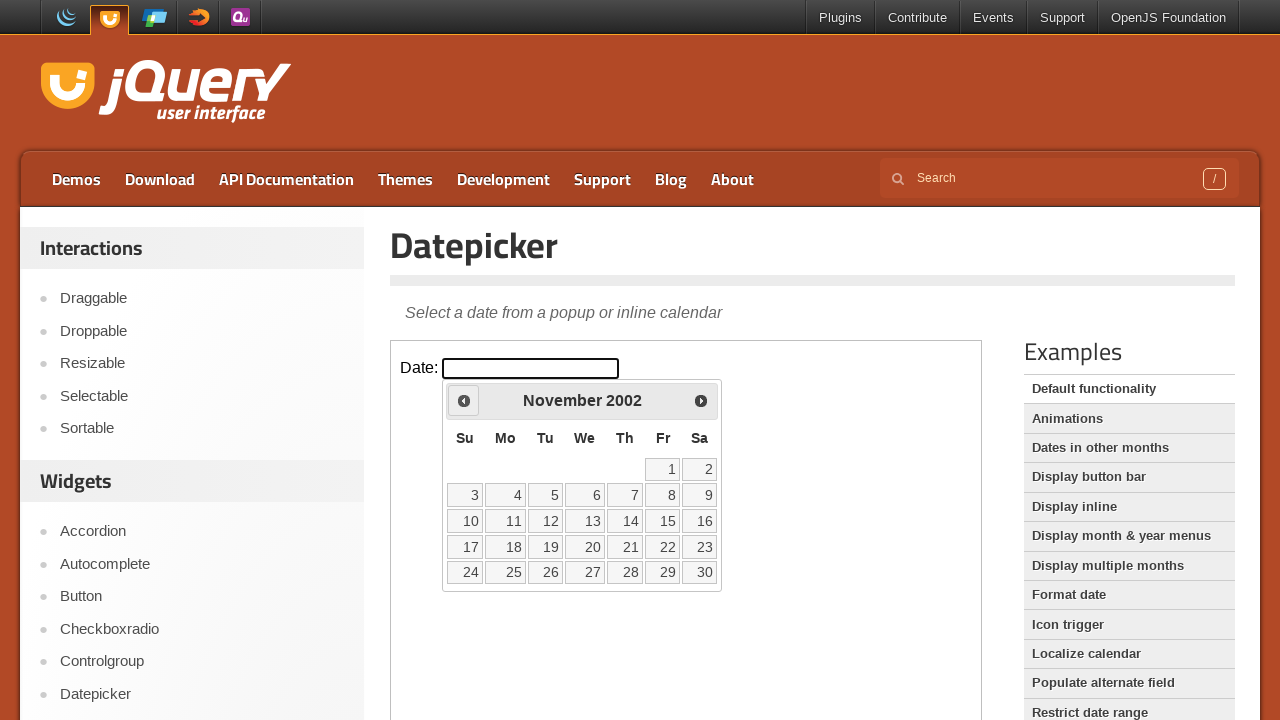

Clicked previous month navigation (currently at November 2002) at (464, 400) on iframe >> nth=0 >> internal:control=enter-frame >> span.ui-icon.ui-icon-circle-t
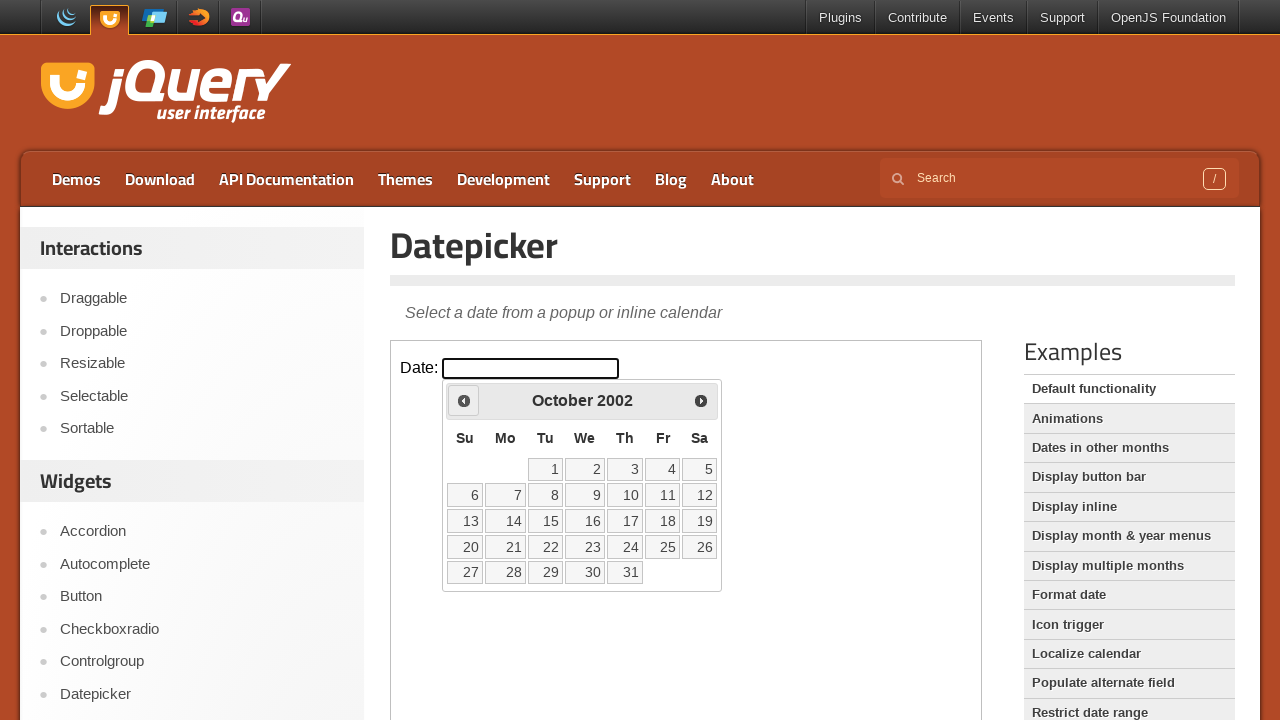

Clicked previous month navigation (currently at October 2002) at (464, 400) on iframe >> nth=0 >> internal:control=enter-frame >> span.ui-icon.ui-icon-circle-t
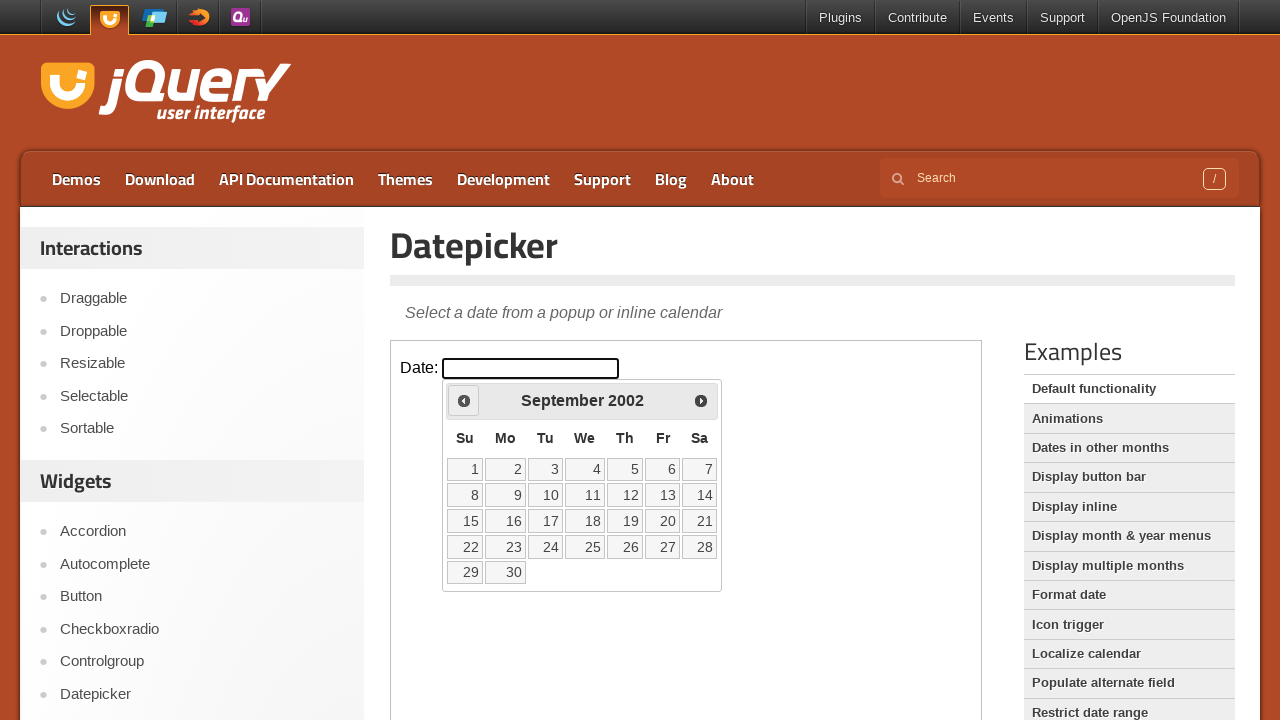

Clicked previous month navigation (currently at September 2002) at (464, 400) on iframe >> nth=0 >> internal:control=enter-frame >> span.ui-icon.ui-icon-circle-t
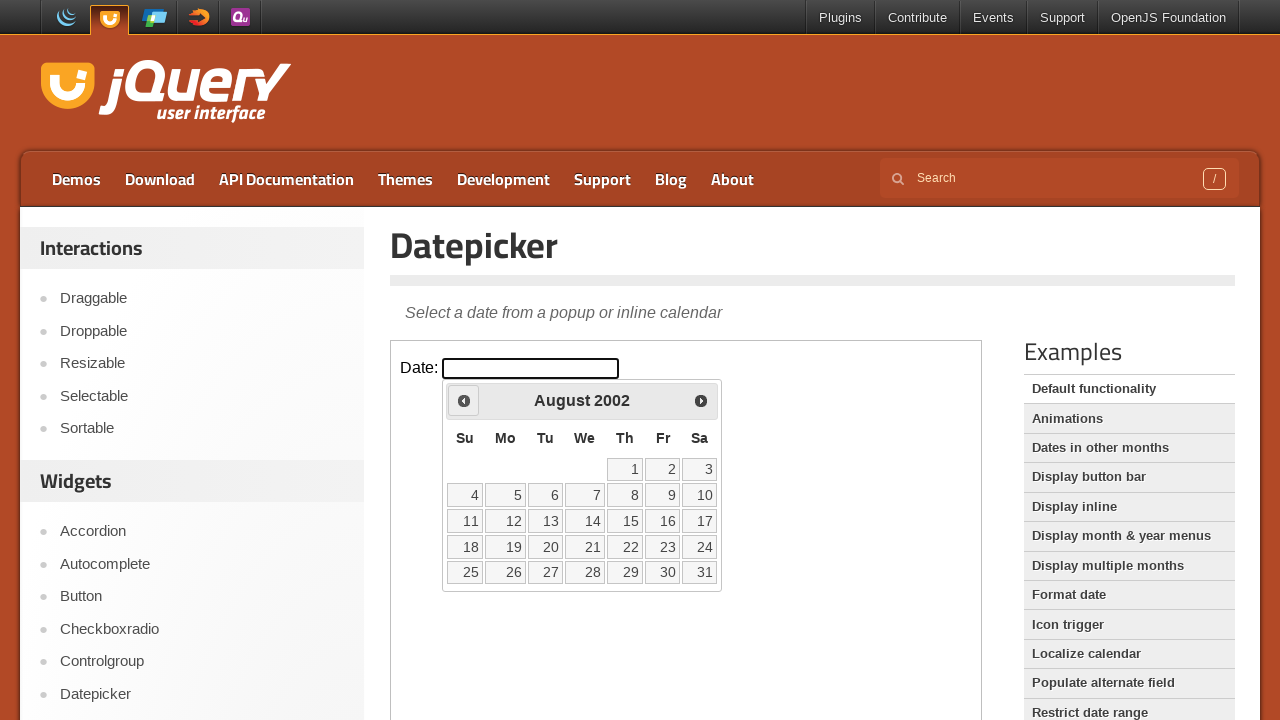

Clicked previous month navigation (currently at August 2002) at (464, 400) on iframe >> nth=0 >> internal:control=enter-frame >> span.ui-icon.ui-icon-circle-t
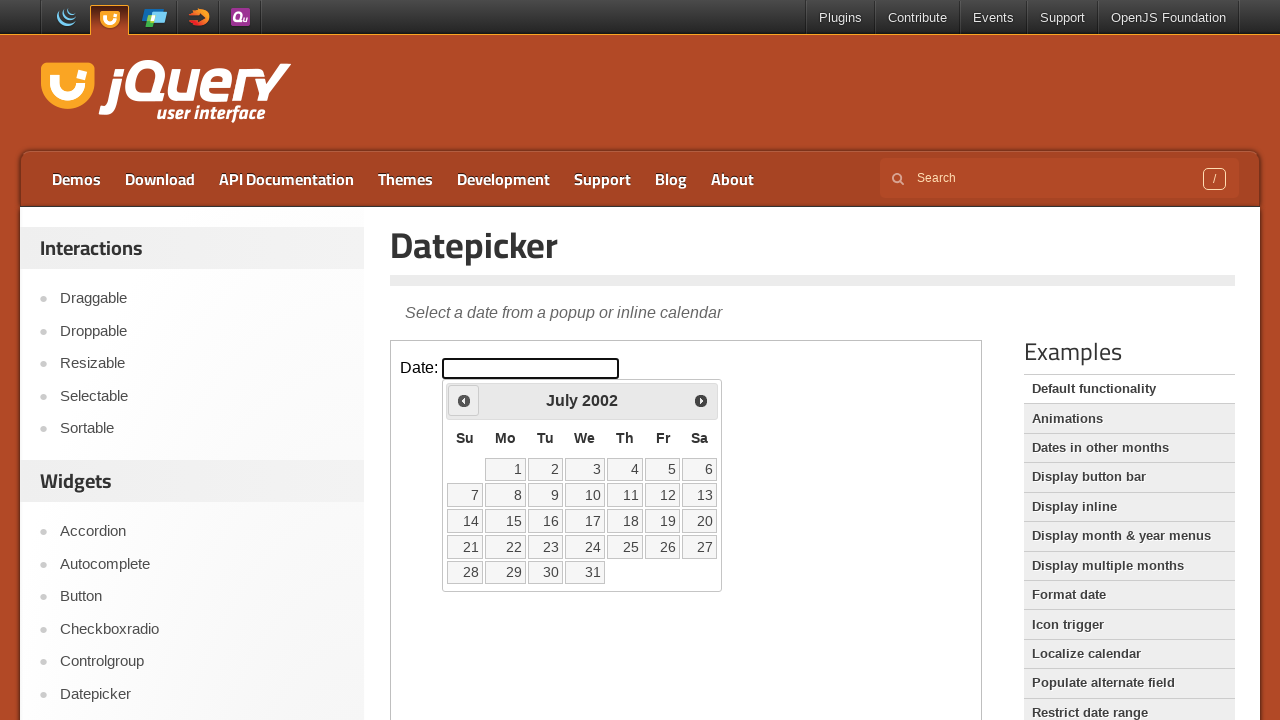

Clicked previous month navigation (currently at July 2002) at (464, 400) on iframe >> nth=0 >> internal:control=enter-frame >> span.ui-icon.ui-icon-circle-t
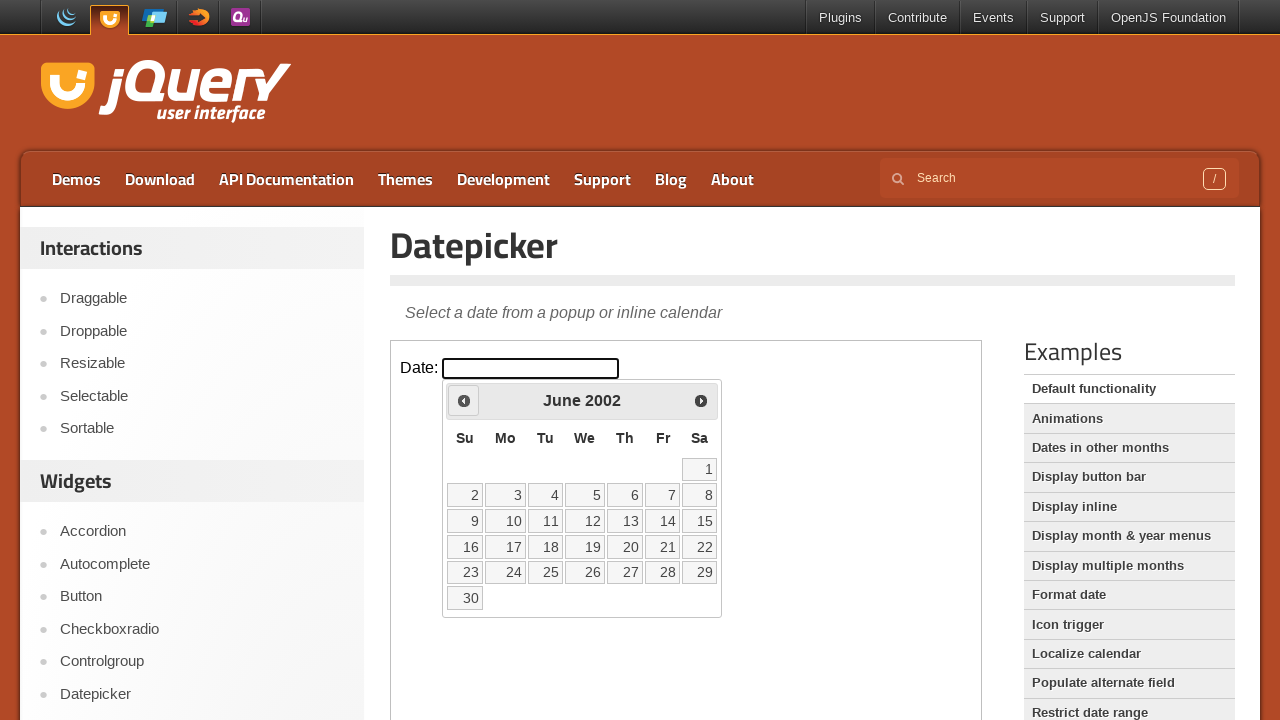

Clicked previous month navigation (currently at June 2002) at (464, 400) on iframe >> nth=0 >> internal:control=enter-frame >> span.ui-icon.ui-icon-circle-t
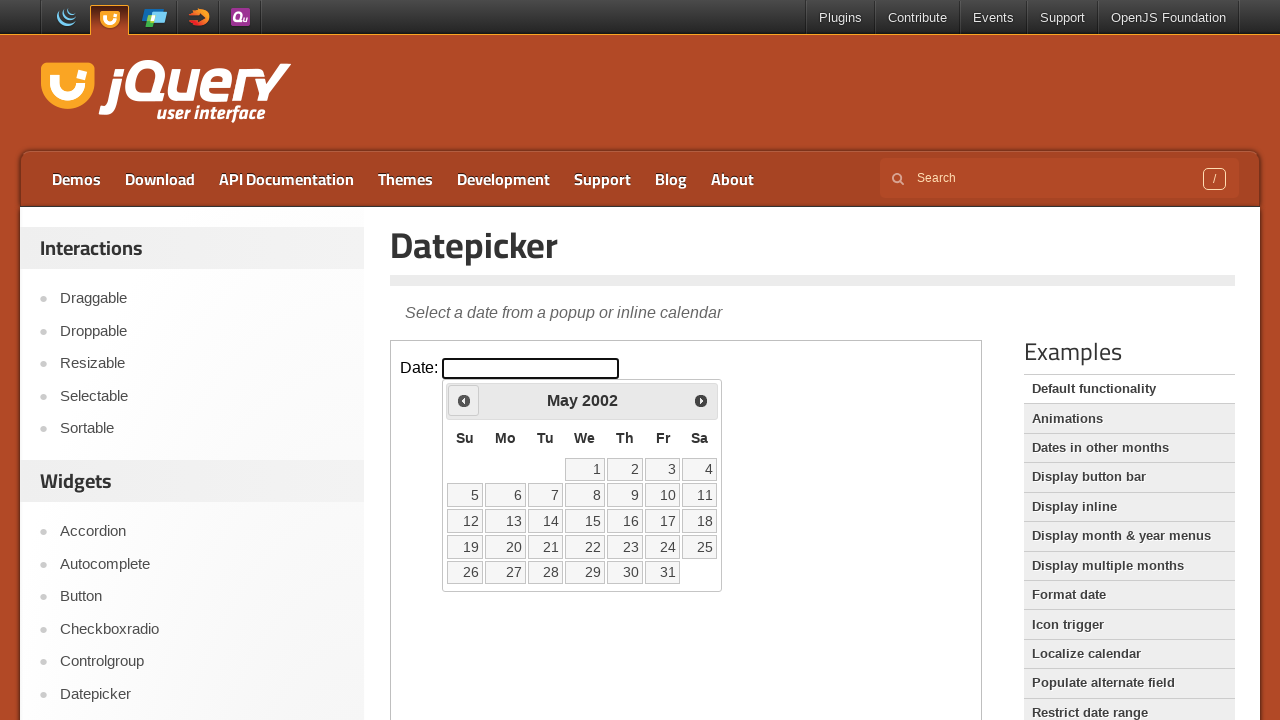

Clicked previous month navigation (currently at May 2002) at (464, 400) on iframe >> nth=0 >> internal:control=enter-frame >> span.ui-icon.ui-icon-circle-t
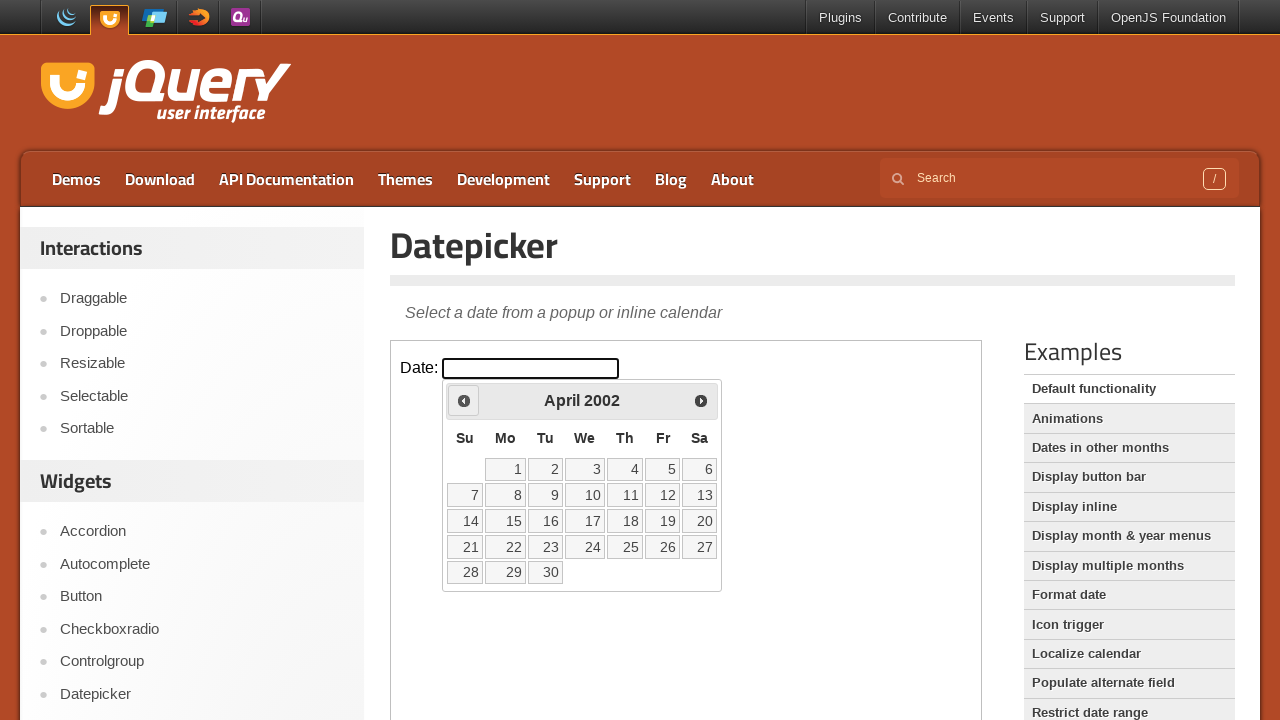

Clicked previous month navigation (currently at April 2002) at (464, 400) on iframe >> nth=0 >> internal:control=enter-frame >> span.ui-icon.ui-icon-circle-t
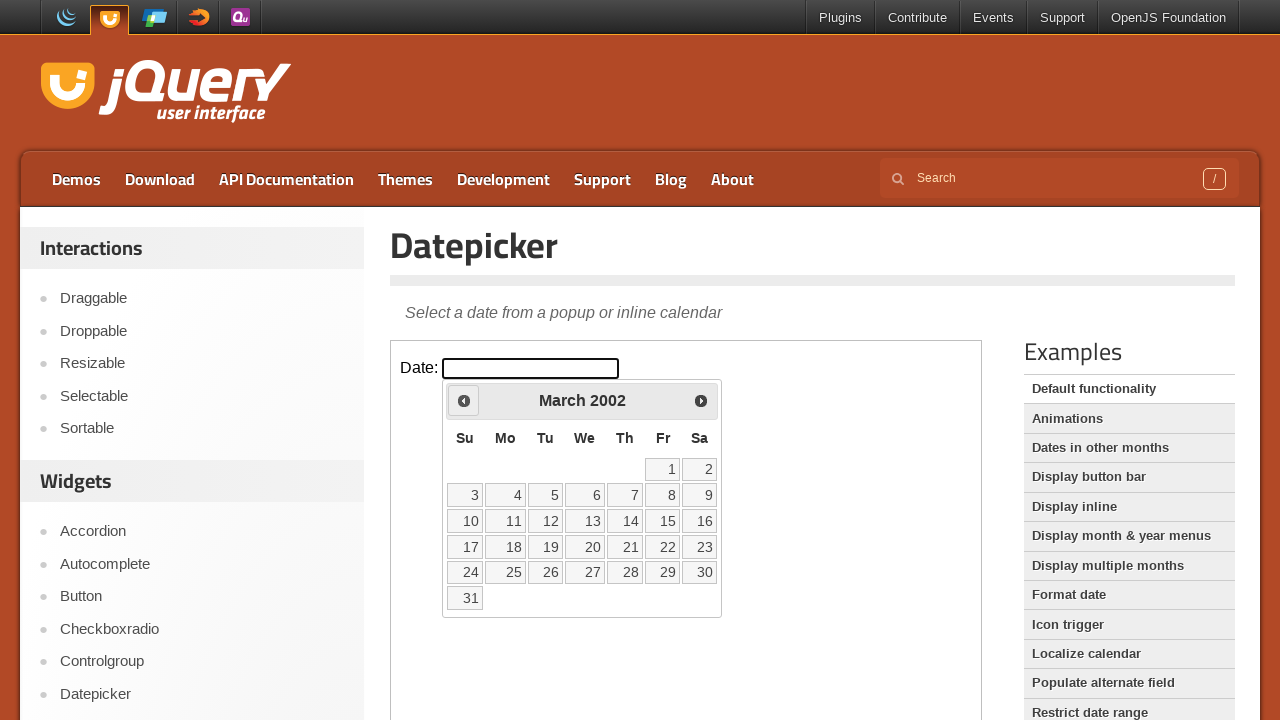

Clicked previous month navigation (currently at March 2002) at (464, 400) on iframe >> nth=0 >> internal:control=enter-frame >> span.ui-icon.ui-icon-circle-t
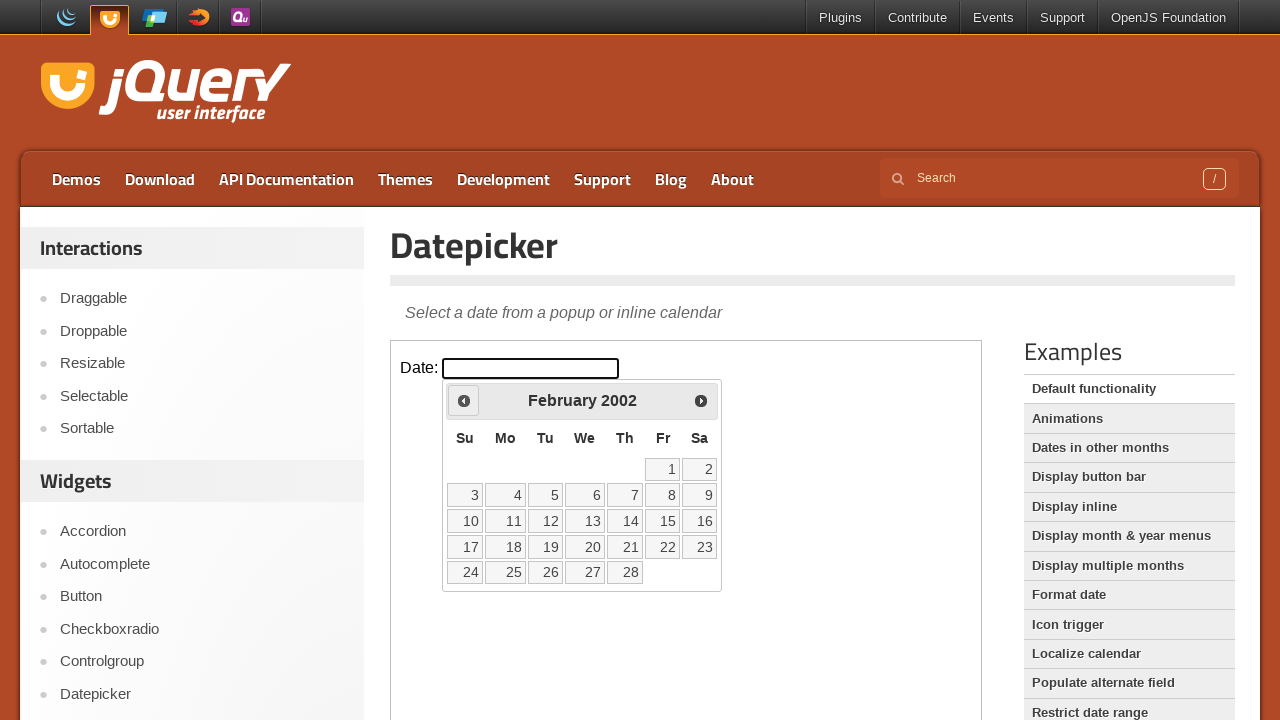

Clicked previous month navigation (currently at February 2002) at (464, 400) on iframe >> nth=0 >> internal:control=enter-frame >> span.ui-icon.ui-icon-circle-t
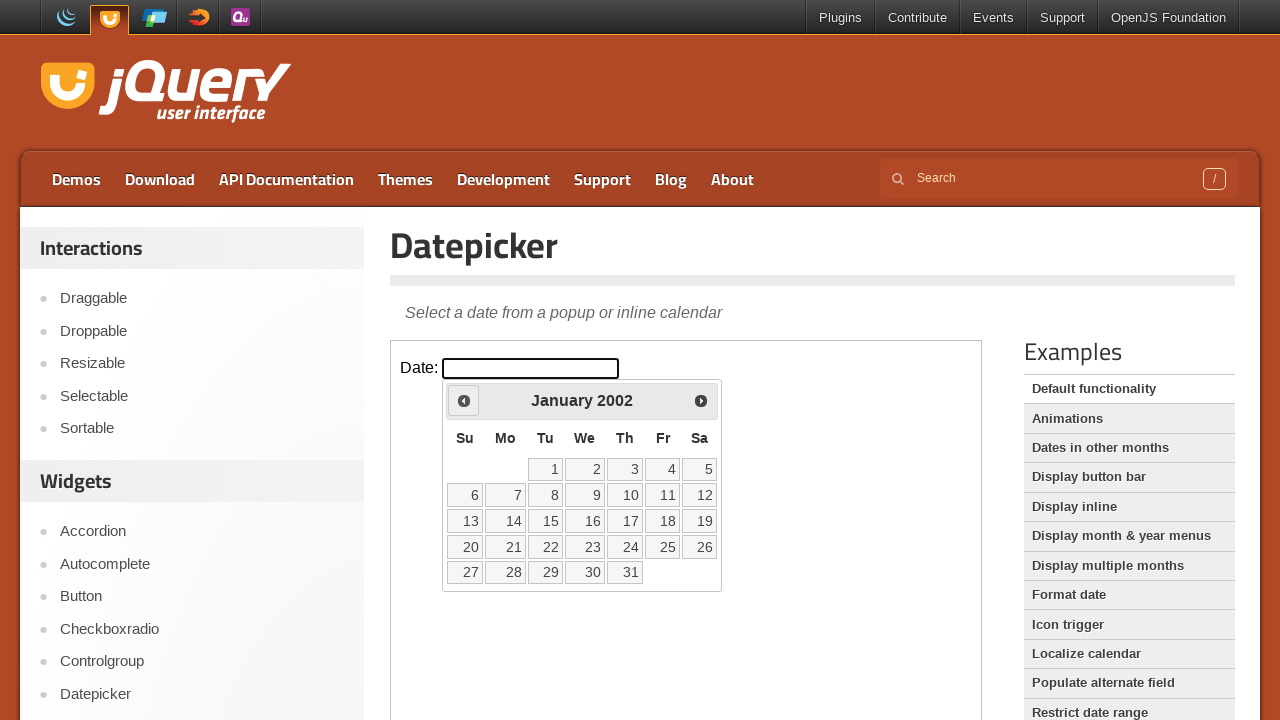

Clicked previous month navigation (currently at January 2002) at (464, 400) on iframe >> nth=0 >> internal:control=enter-frame >> span.ui-icon.ui-icon-circle-t
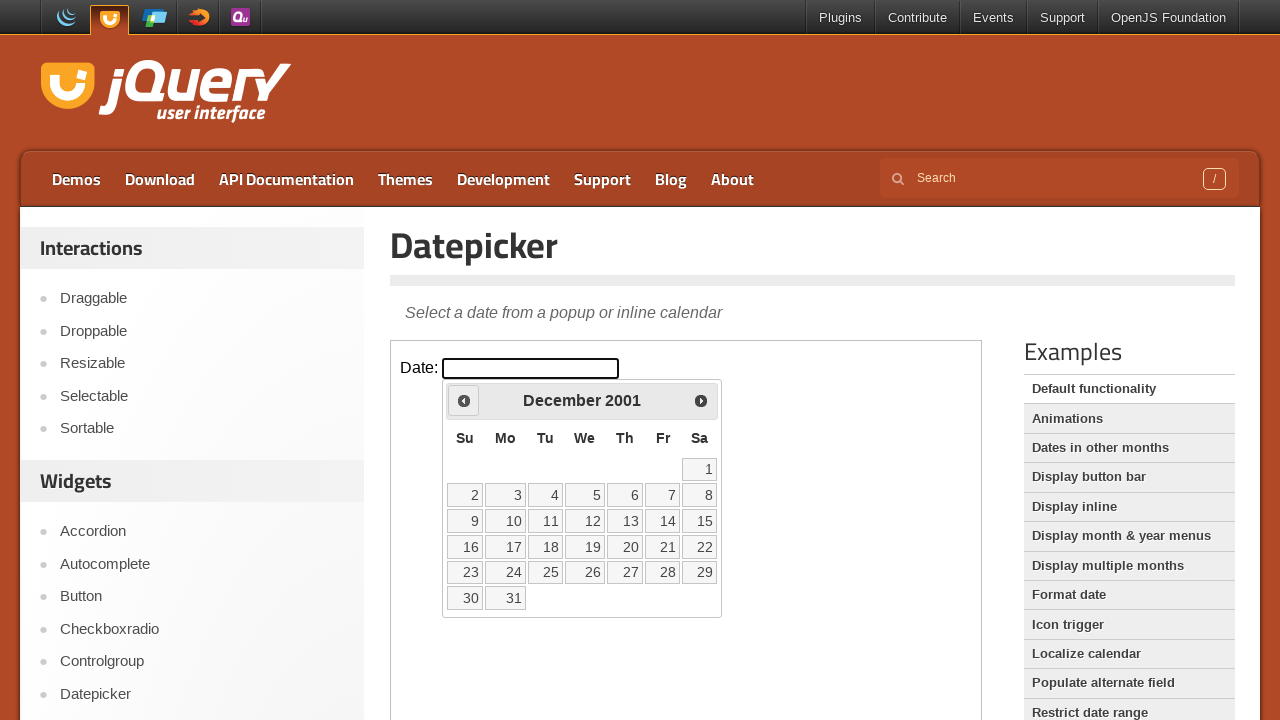

Clicked previous month navigation (currently at December 2001) at (464, 400) on iframe >> nth=0 >> internal:control=enter-frame >> span.ui-icon.ui-icon-circle-t
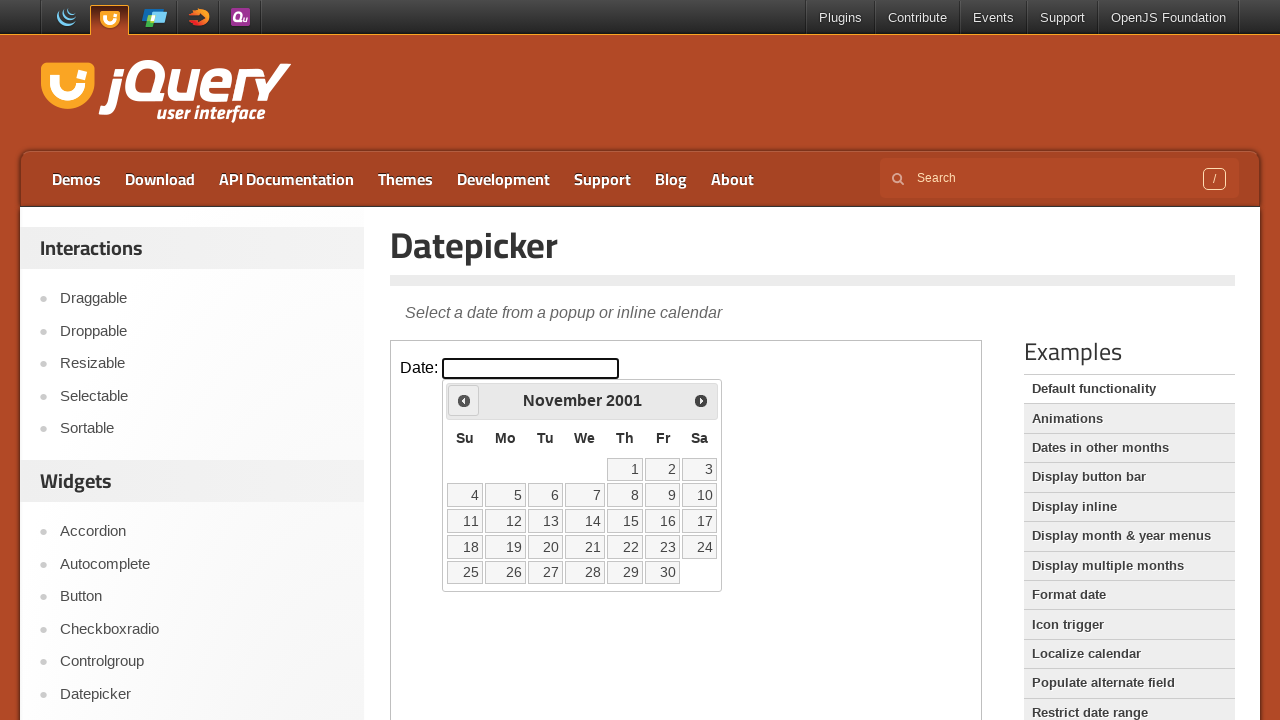

Clicked previous month navigation (currently at November 2001) at (464, 400) on iframe >> nth=0 >> internal:control=enter-frame >> span.ui-icon.ui-icon-circle-t
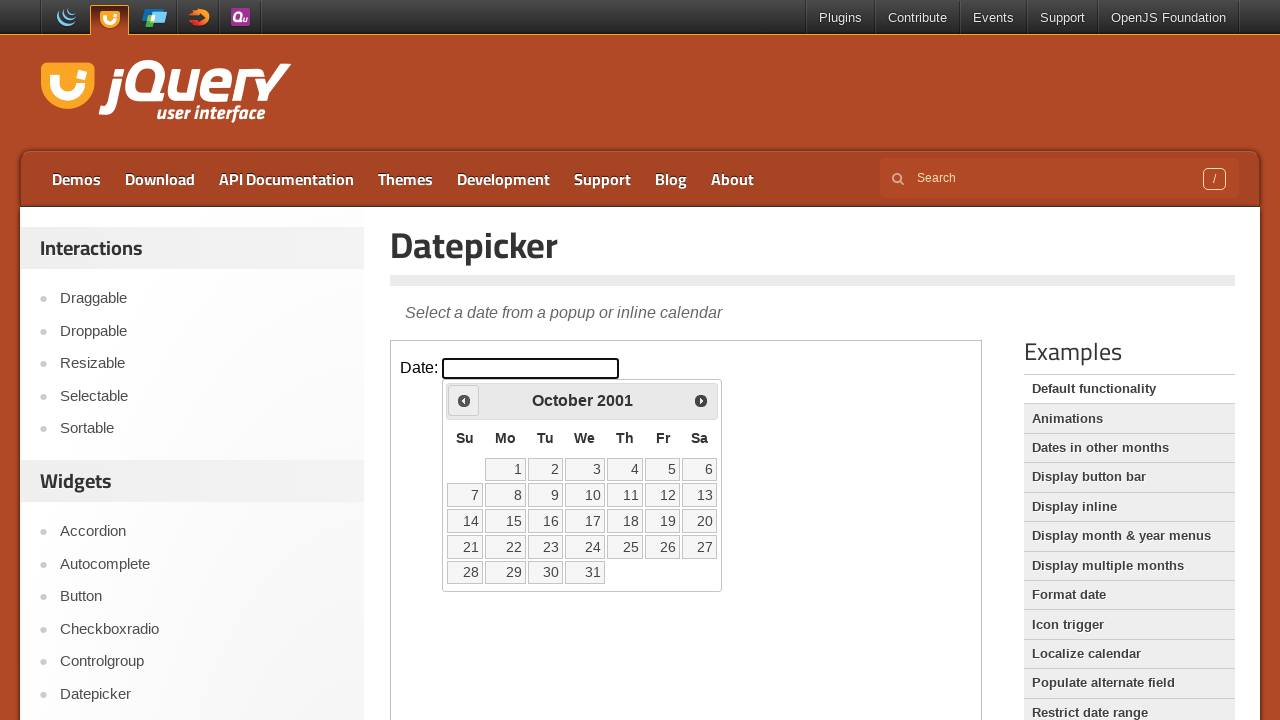

Clicked previous month navigation (currently at October 2001) at (464, 400) on iframe >> nth=0 >> internal:control=enter-frame >> span.ui-icon.ui-icon-circle-t
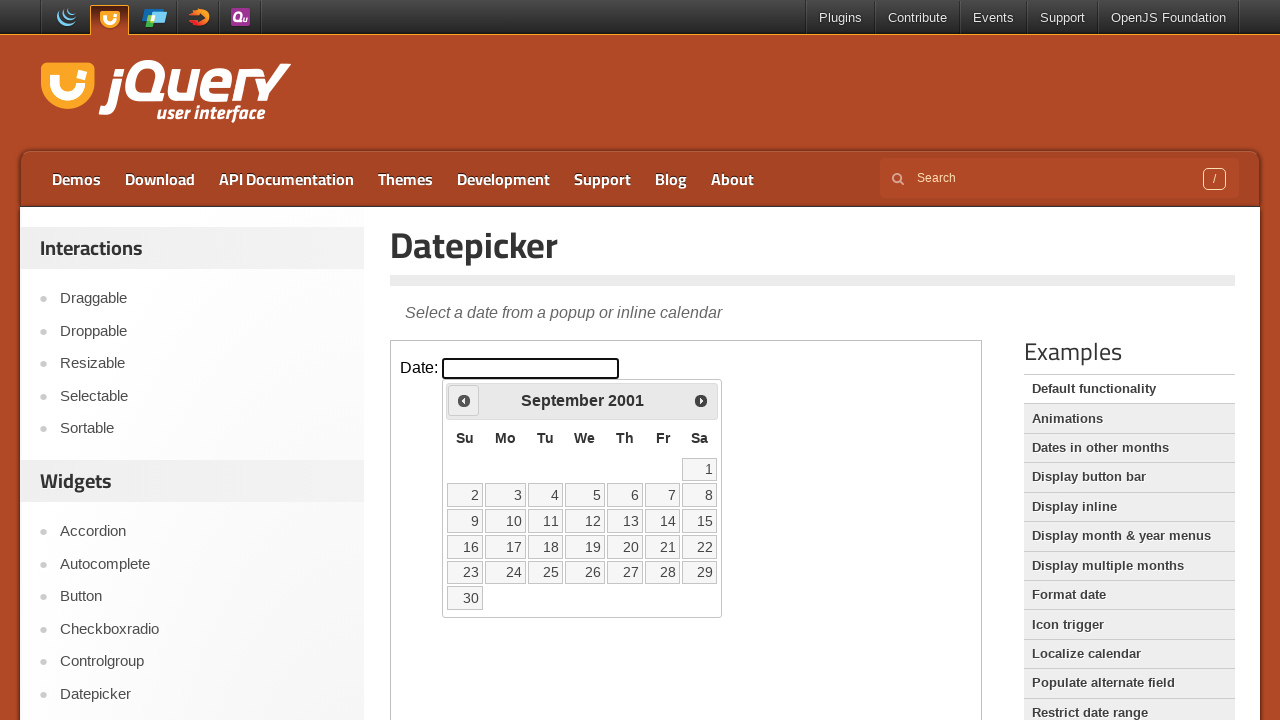

Clicked previous month navigation (currently at September 2001) at (464, 400) on iframe >> nth=0 >> internal:control=enter-frame >> span.ui-icon.ui-icon-circle-t
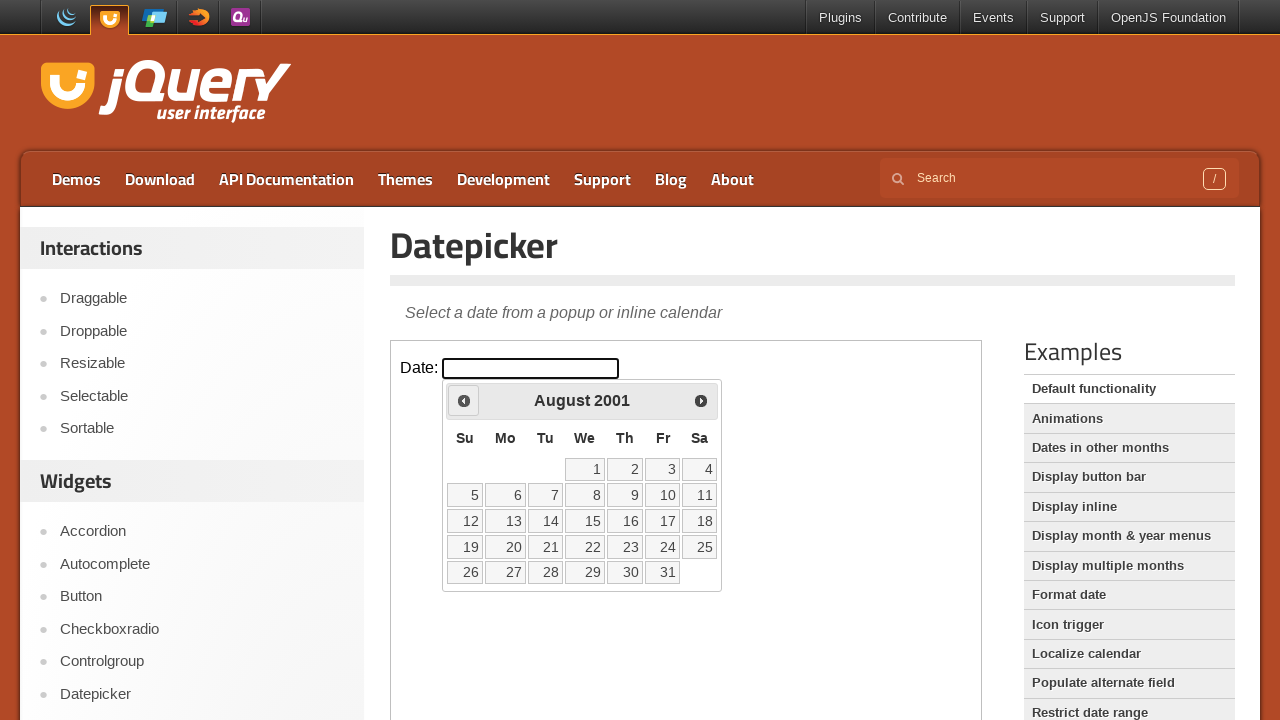

Clicked previous month navigation (currently at August 2001) at (464, 400) on iframe >> nth=0 >> internal:control=enter-frame >> span.ui-icon.ui-icon-circle-t
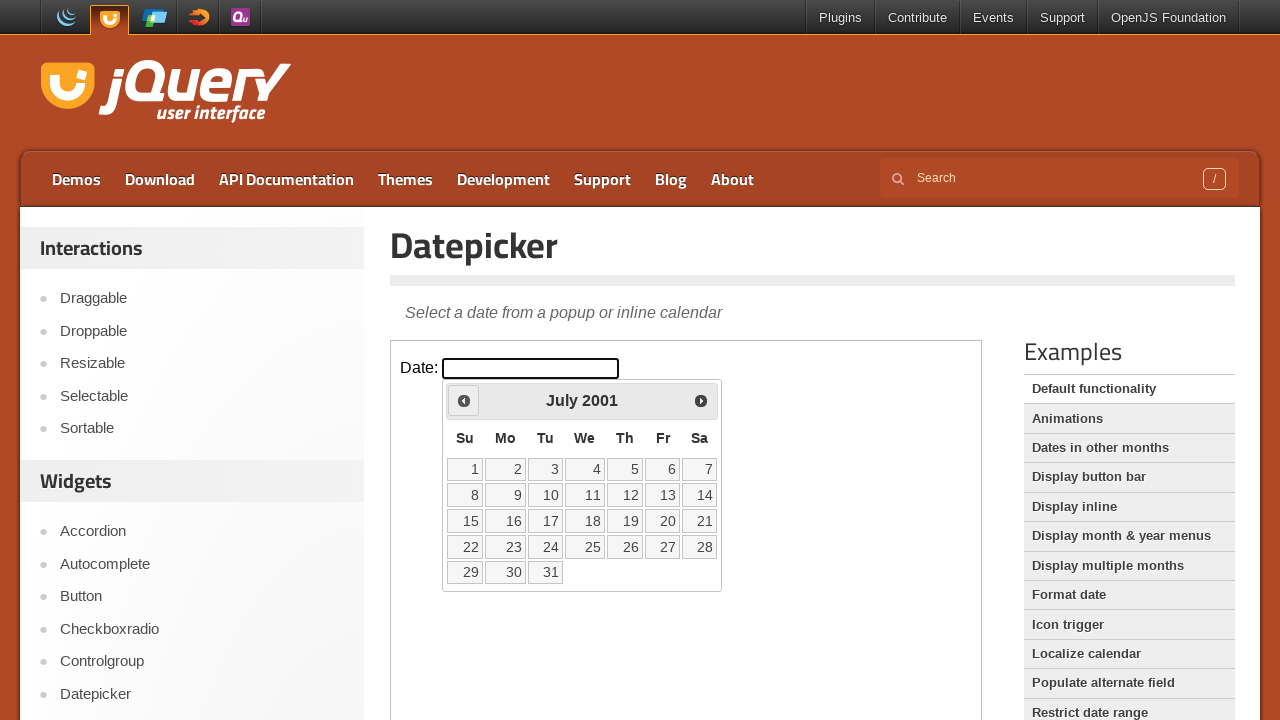

Clicked previous month navigation (currently at July 2001) at (464, 400) on iframe >> nth=0 >> internal:control=enter-frame >> span.ui-icon.ui-icon-circle-t
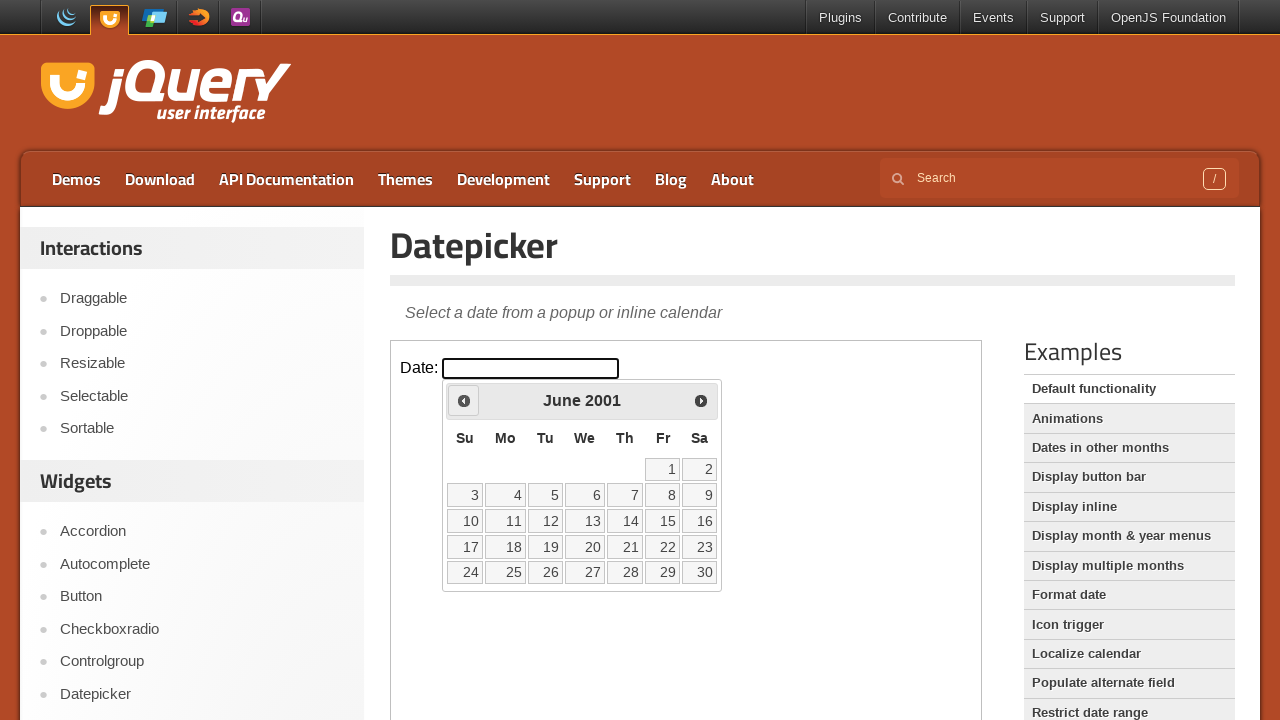

Clicked previous month navigation (currently at June 2001) at (464, 400) on iframe >> nth=0 >> internal:control=enter-frame >> span.ui-icon.ui-icon-circle-t
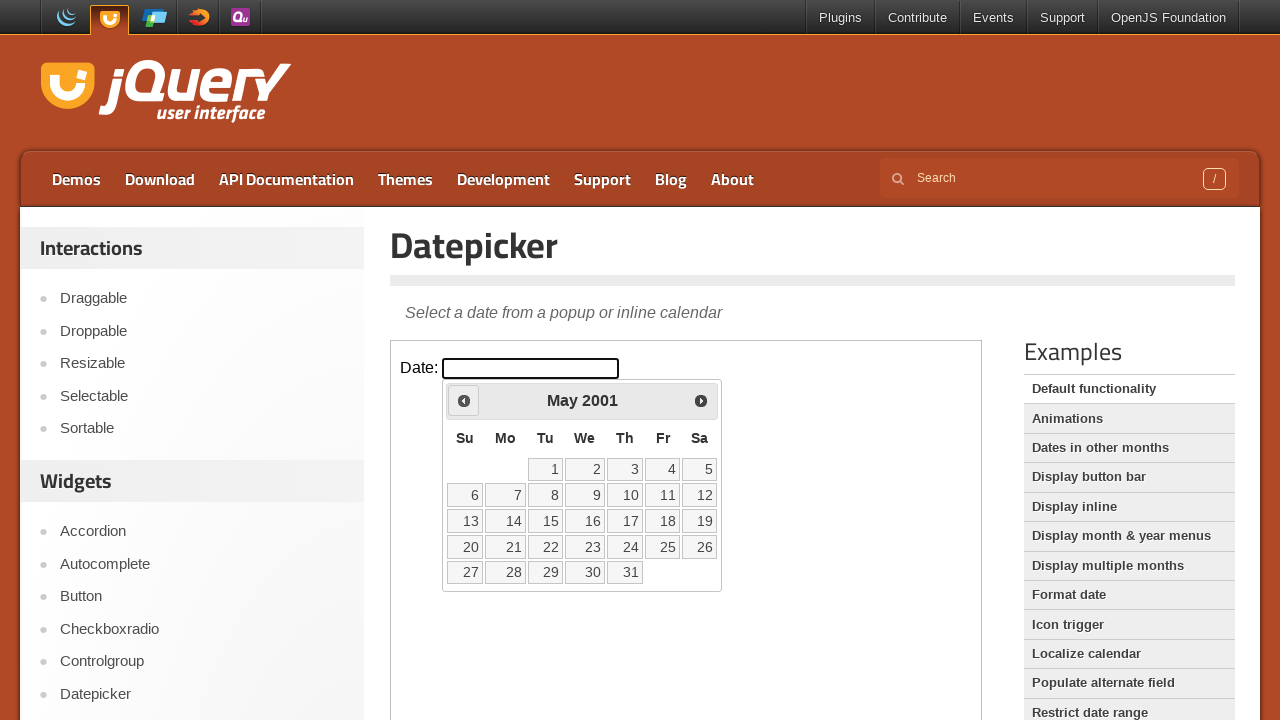

Clicked previous month navigation (currently at May 2001) at (464, 400) on iframe >> nth=0 >> internal:control=enter-frame >> span.ui-icon.ui-icon-circle-t
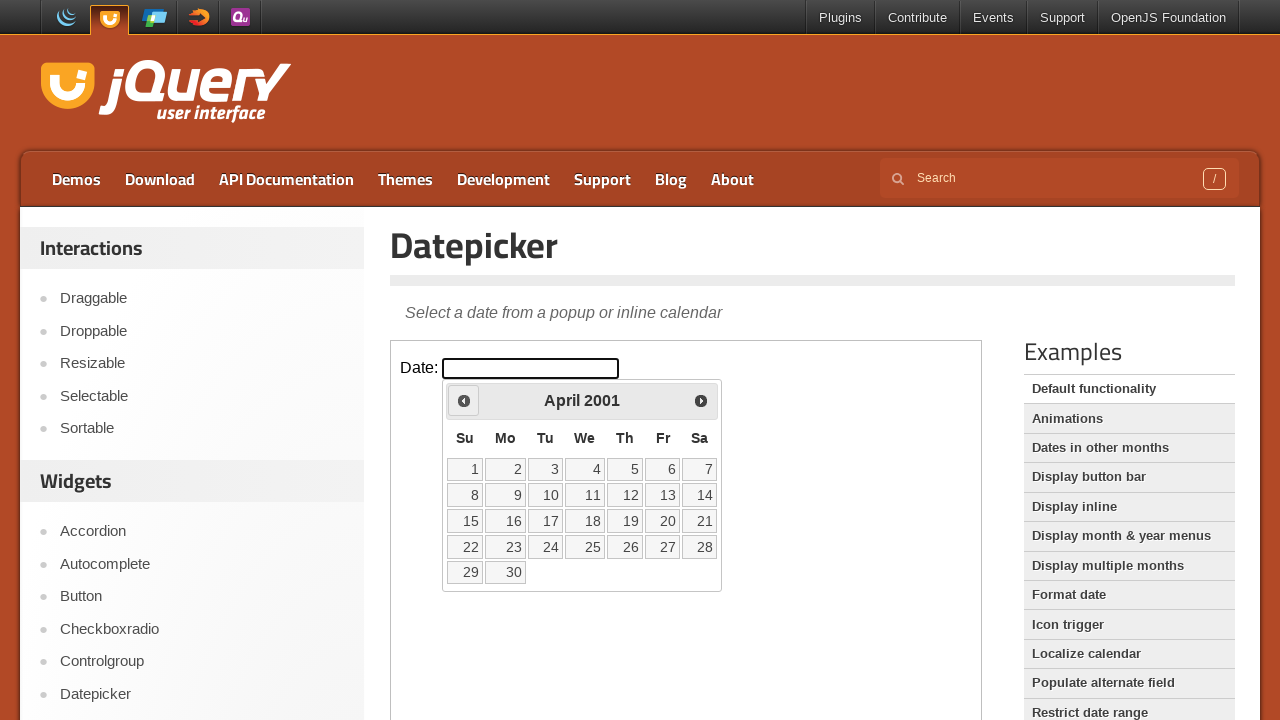

Clicked previous month navigation (currently at April 2001) at (464, 400) on iframe >> nth=0 >> internal:control=enter-frame >> span.ui-icon.ui-icon-circle-t
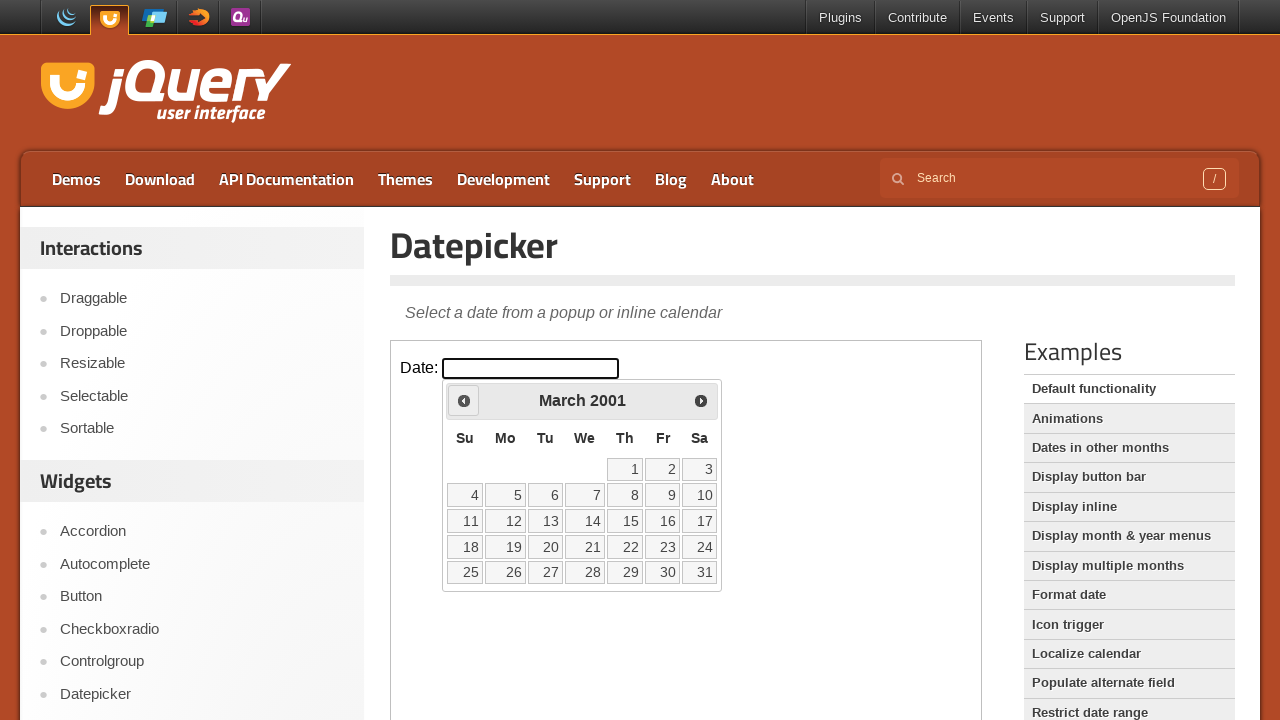

Clicked previous month navigation (currently at March 2001) at (464, 400) on iframe >> nth=0 >> internal:control=enter-frame >> span.ui-icon.ui-icon-circle-t
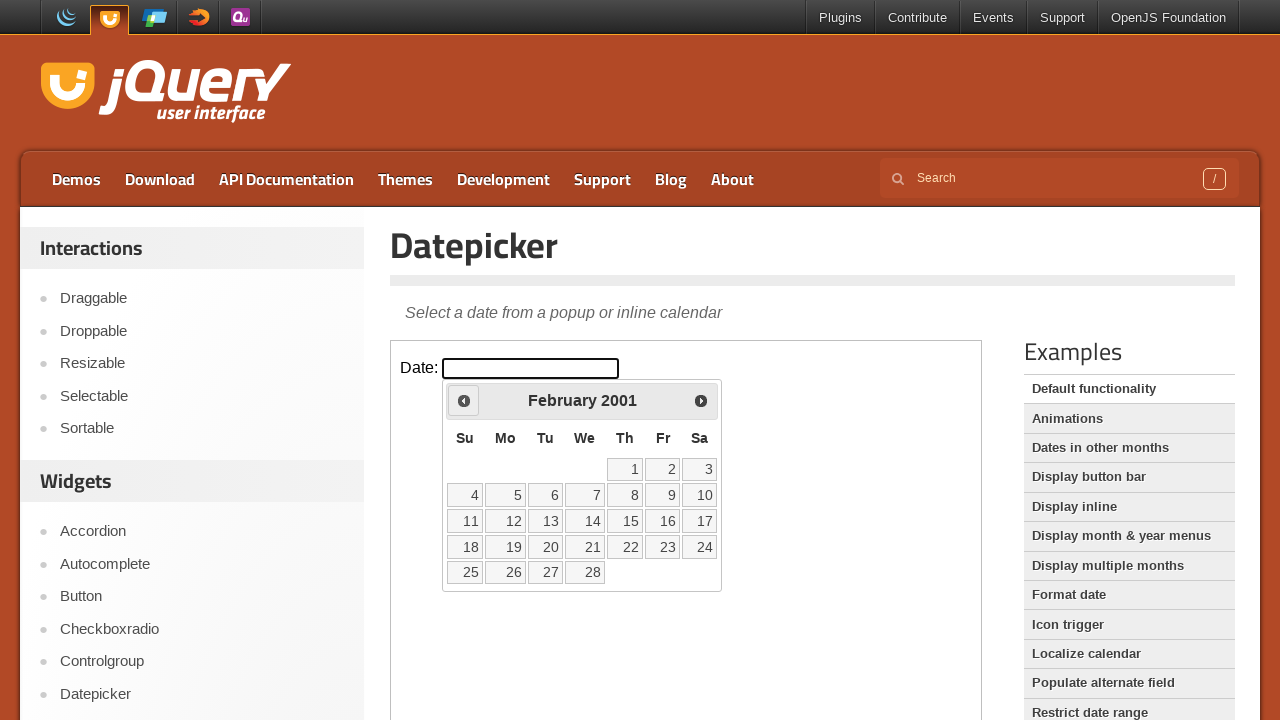

Clicked previous month navigation (currently at February 2001) at (464, 400) on iframe >> nth=0 >> internal:control=enter-frame >> span.ui-icon.ui-icon-circle-t
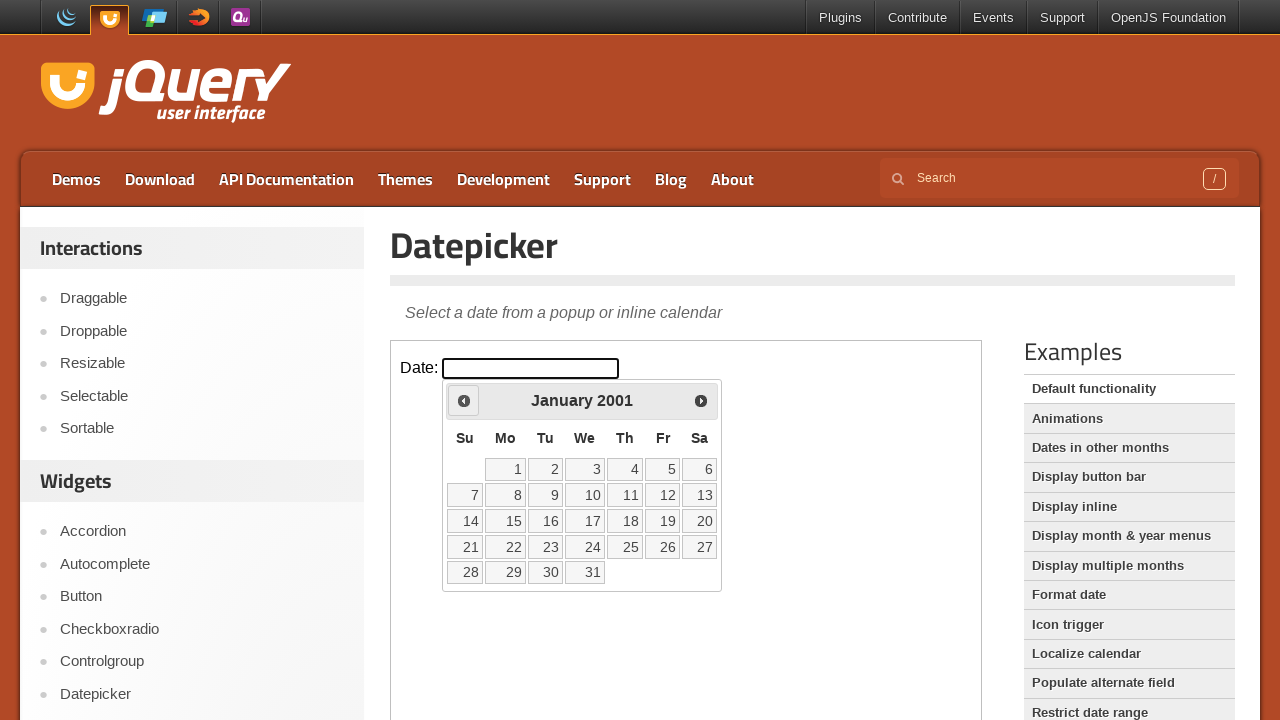

Clicked previous month navigation (currently at January 2001) at (464, 400) on iframe >> nth=0 >> internal:control=enter-frame >> span.ui-icon.ui-icon-circle-t
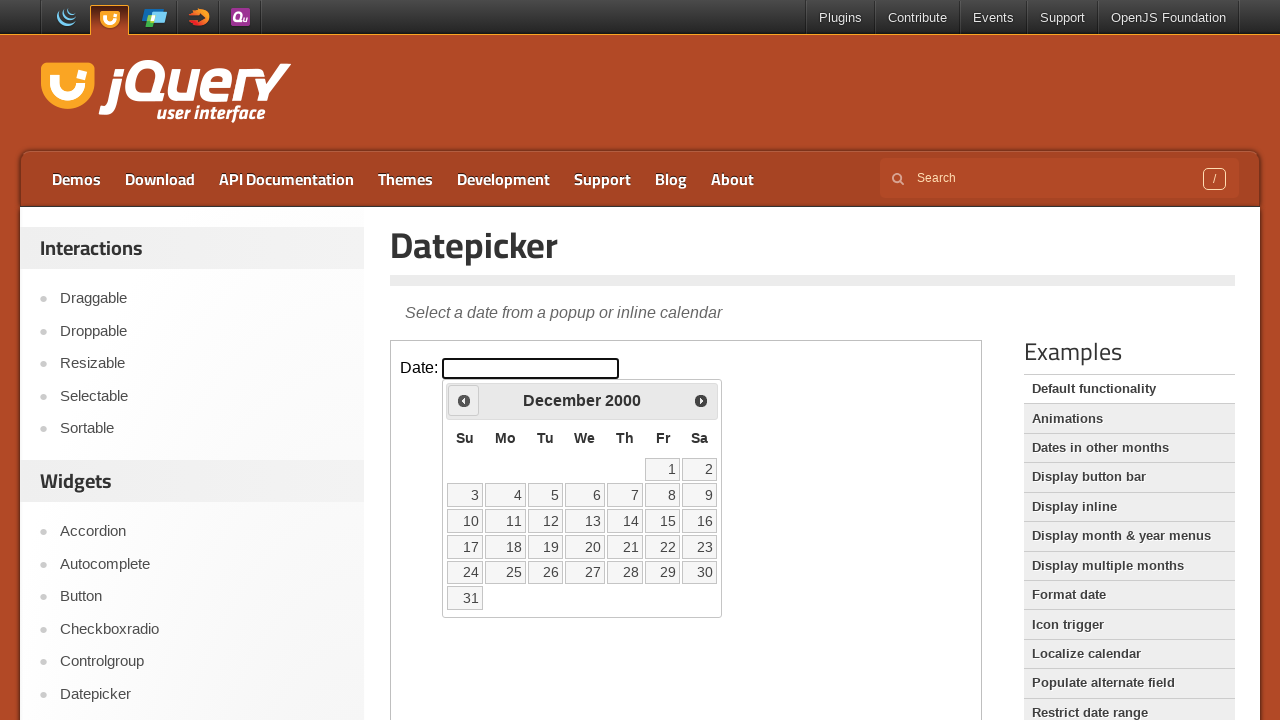

Clicked previous month navigation (currently at December 2000) at (464, 400) on iframe >> nth=0 >> internal:control=enter-frame >> span.ui-icon.ui-icon-circle-t
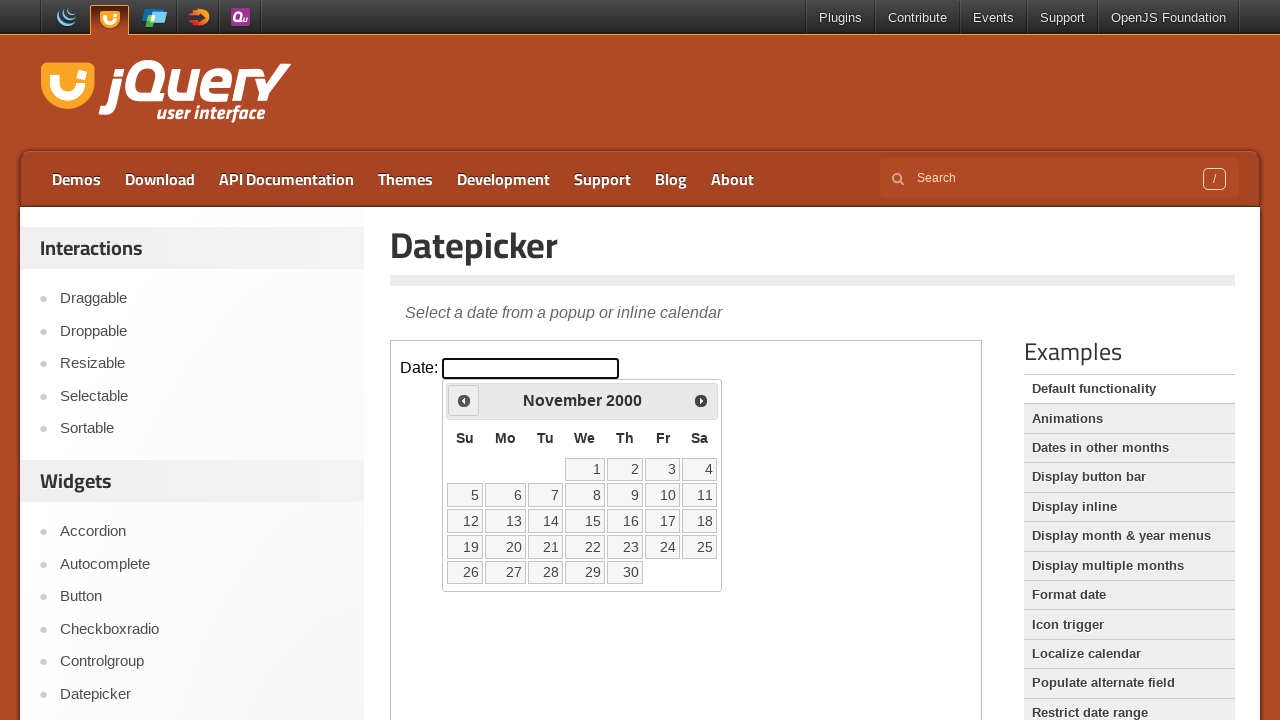

Clicked previous month navigation (currently at November 2000) at (464, 400) on iframe >> nth=0 >> internal:control=enter-frame >> span.ui-icon.ui-icon-circle-t
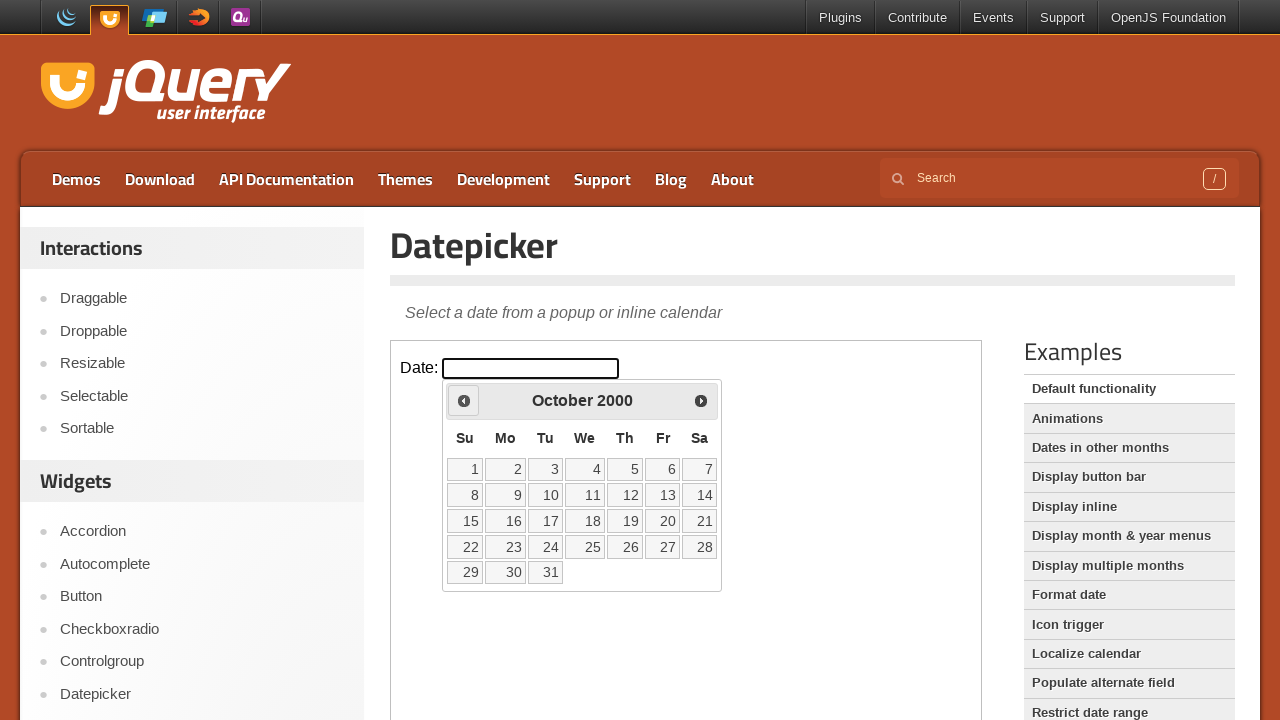

Clicked previous month navigation (currently at October 2000) at (464, 400) on iframe >> nth=0 >> internal:control=enter-frame >> span.ui-icon.ui-icon-circle-t
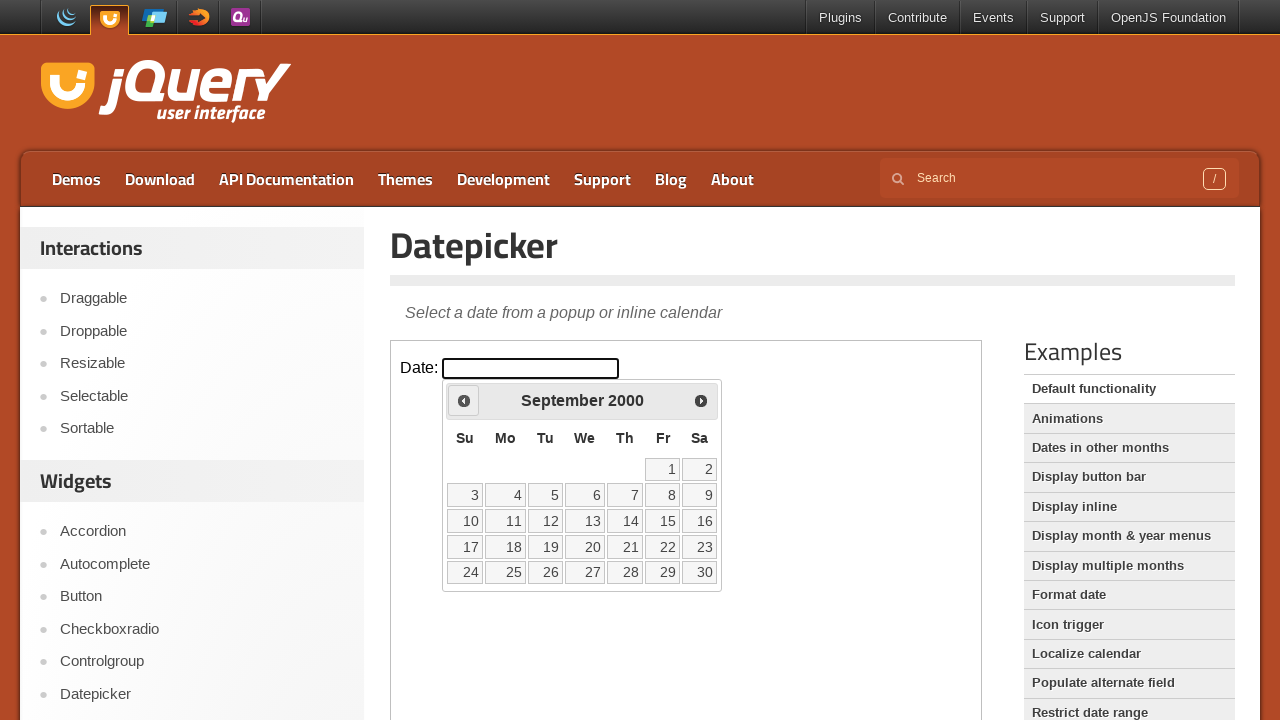

Clicked previous month navigation (currently at September 2000) at (464, 400) on iframe >> nth=0 >> internal:control=enter-frame >> span.ui-icon.ui-icon-circle-t
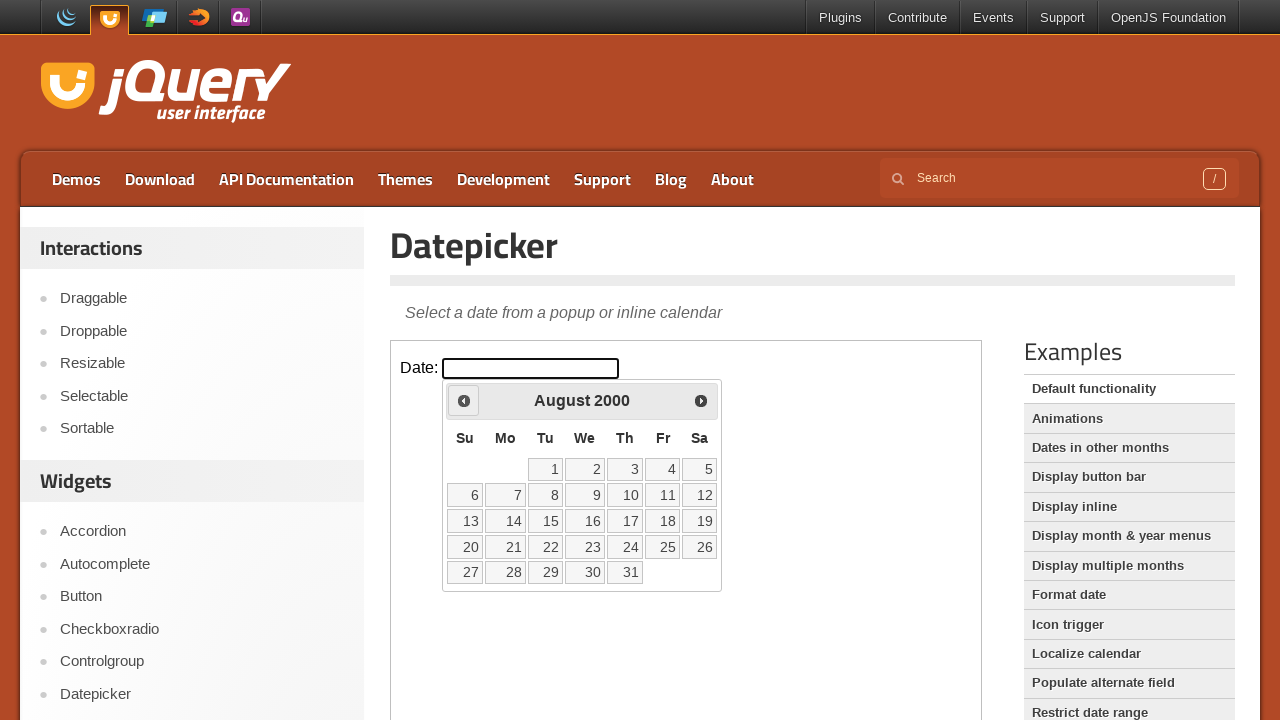

Clicked previous month navigation (currently at August 2000) at (464, 400) on iframe >> nth=0 >> internal:control=enter-frame >> span.ui-icon.ui-icon-circle-t
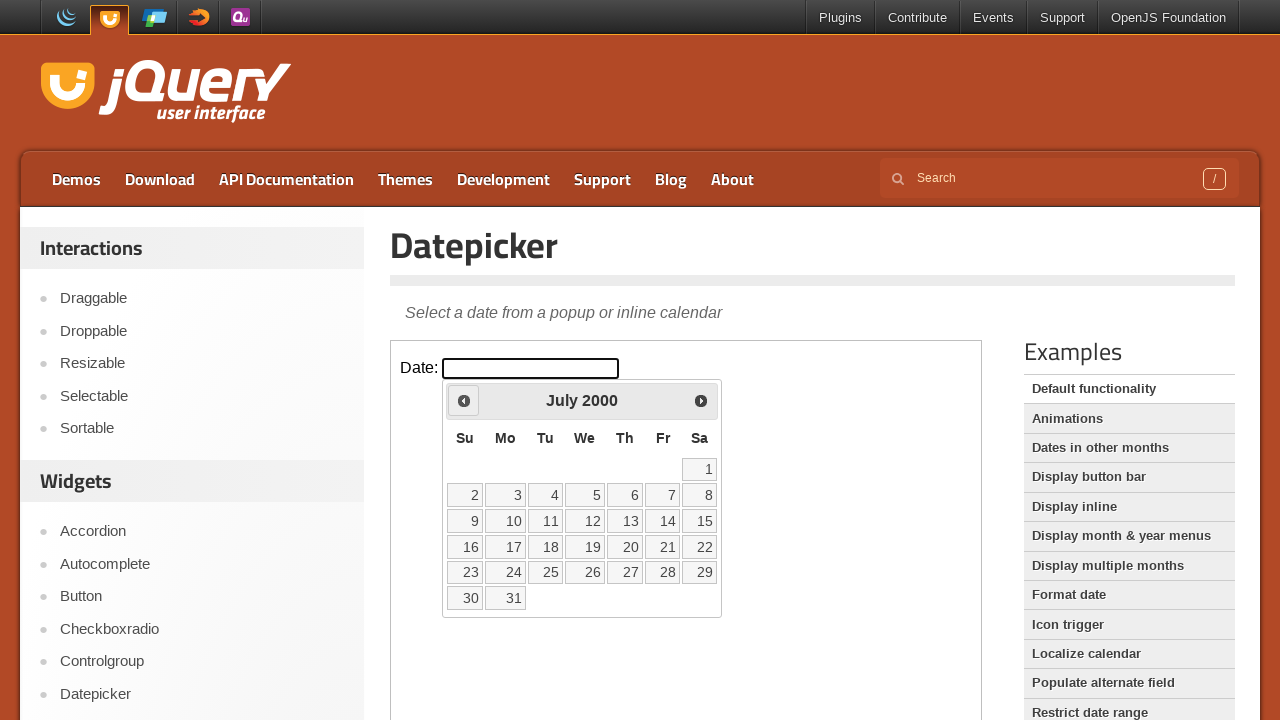

Clicked previous month navigation (currently at July 2000) at (464, 400) on iframe >> nth=0 >> internal:control=enter-frame >> span.ui-icon.ui-icon-circle-t
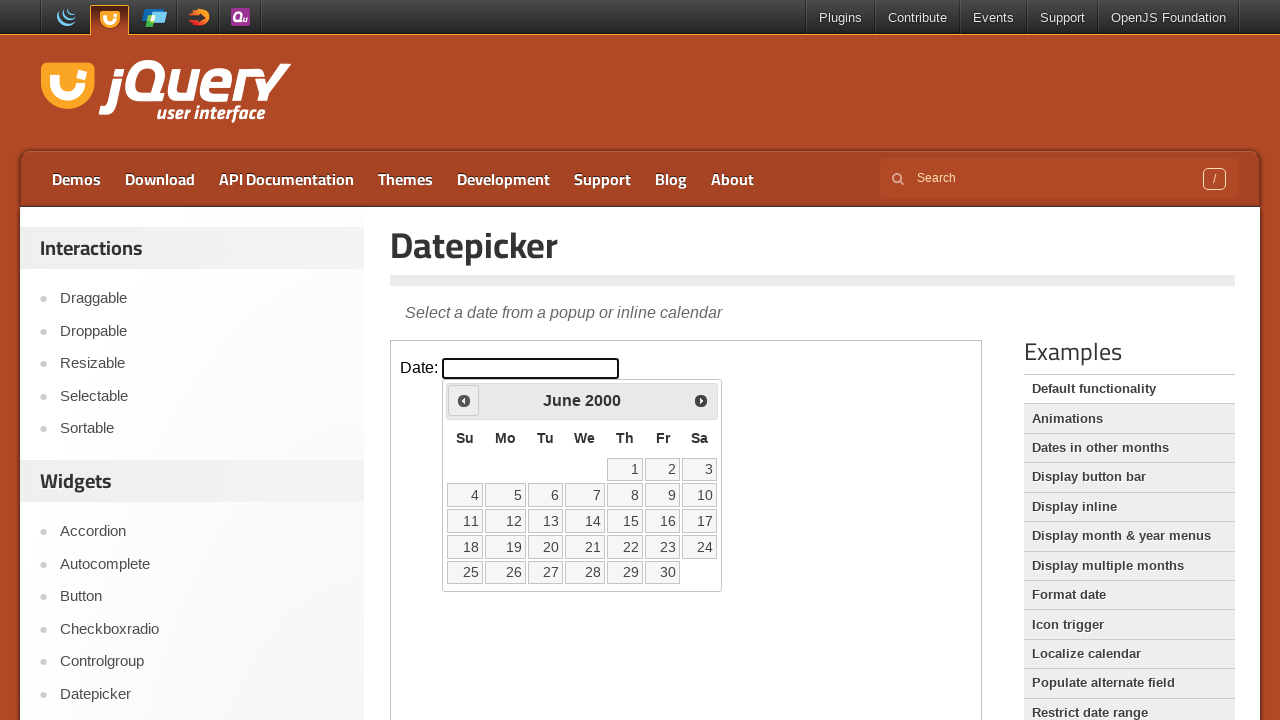

Clicked previous month navigation (currently at June 2000) at (464, 400) on iframe >> nth=0 >> internal:control=enter-frame >> span.ui-icon.ui-icon-circle-t
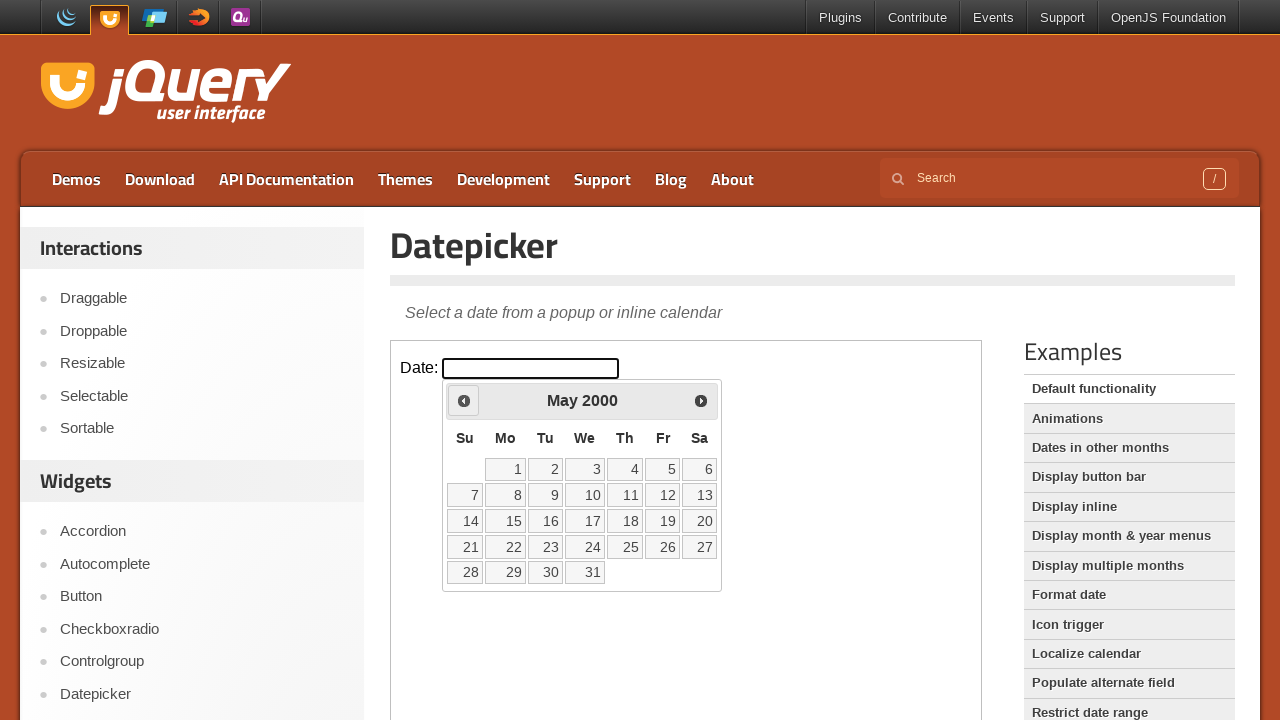

Clicked previous month navigation (currently at May 2000) at (464, 400) on iframe >> nth=0 >> internal:control=enter-frame >> span.ui-icon.ui-icon-circle-t
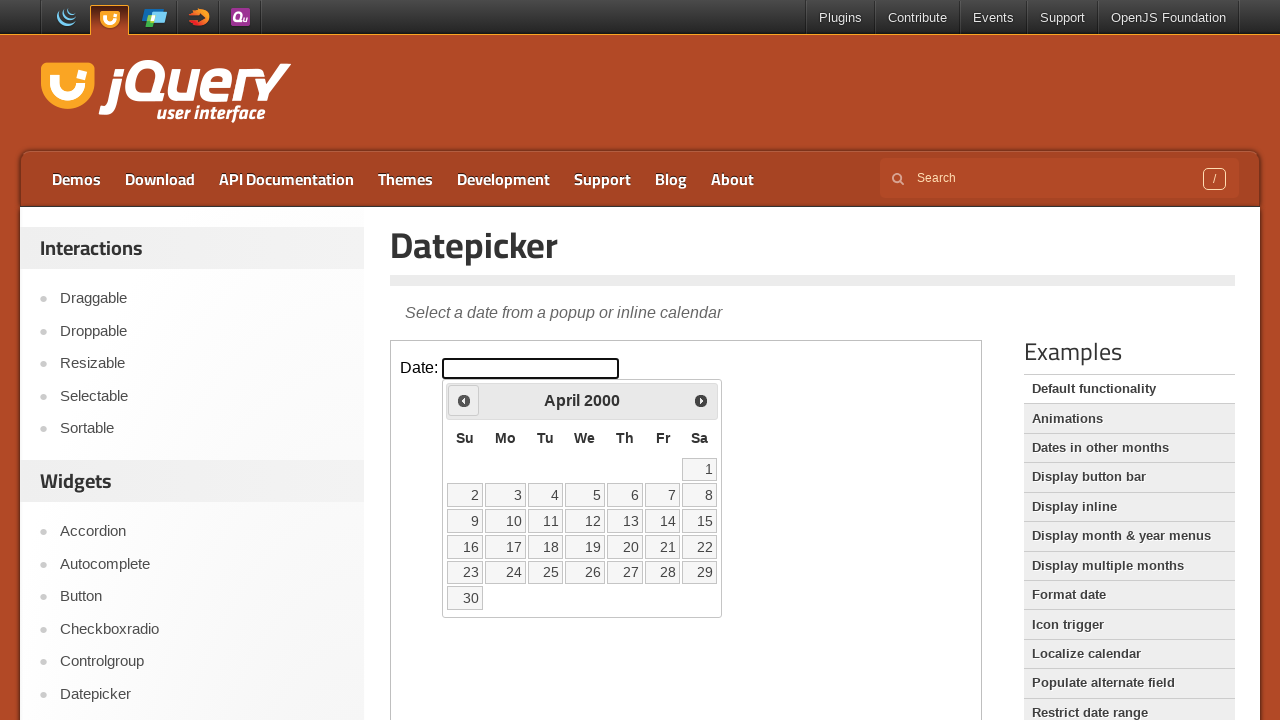

Clicked previous month navigation (currently at April 2000) at (464, 400) on iframe >> nth=0 >> internal:control=enter-frame >> span.ui-icon.ui-icon-circle-t
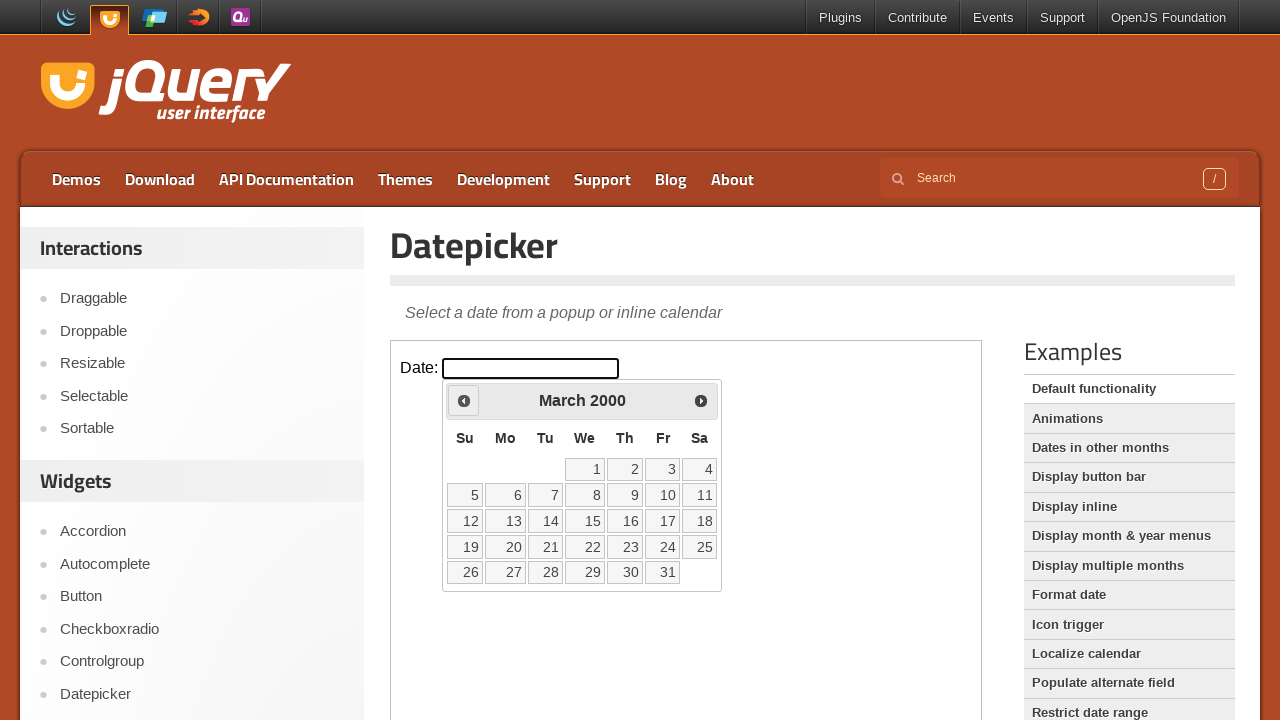

Clicked previous month navigation (currently at March 2000) at (464, 400) on iframe >> nth=0 >> internal:control=enter-frame >> span.ui-icon.ui-icon-circle-t
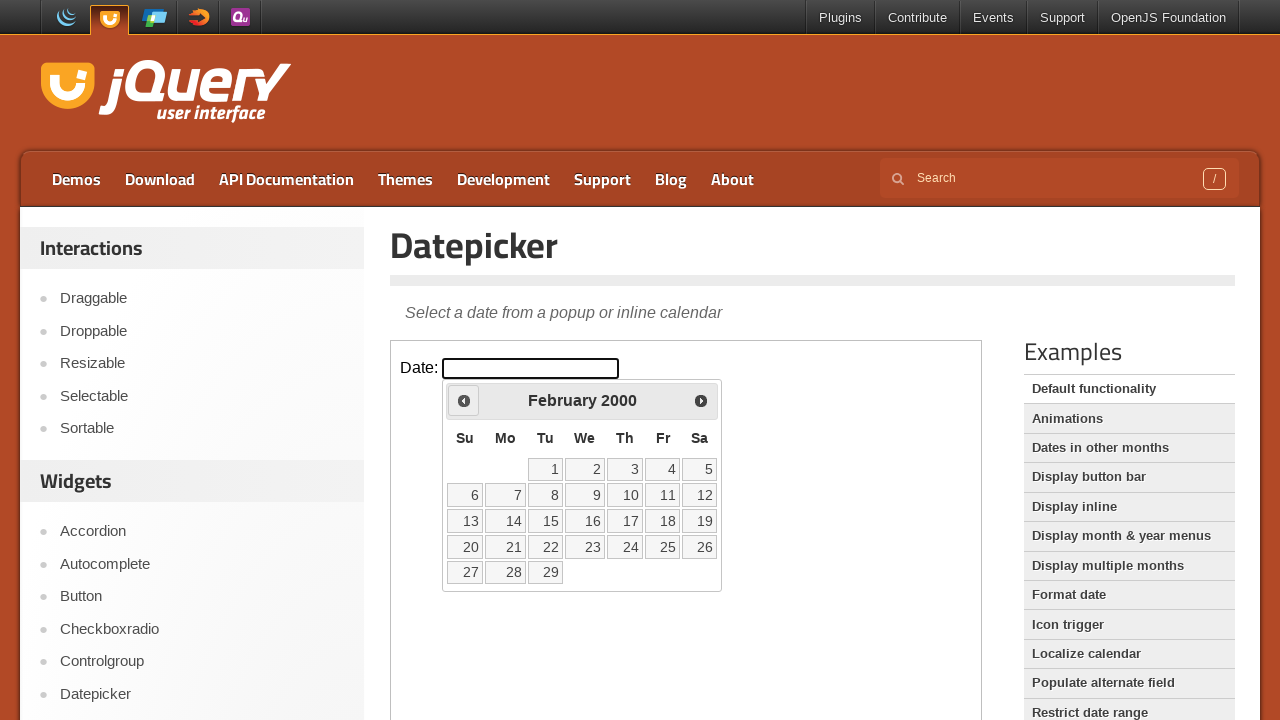

Clicked previous month navigation (currently at February 2000) at (464, 400) on iframe >> nth=0 >> internal:control=enter-frame >> span.ui-icon.ui-icon-circle-t
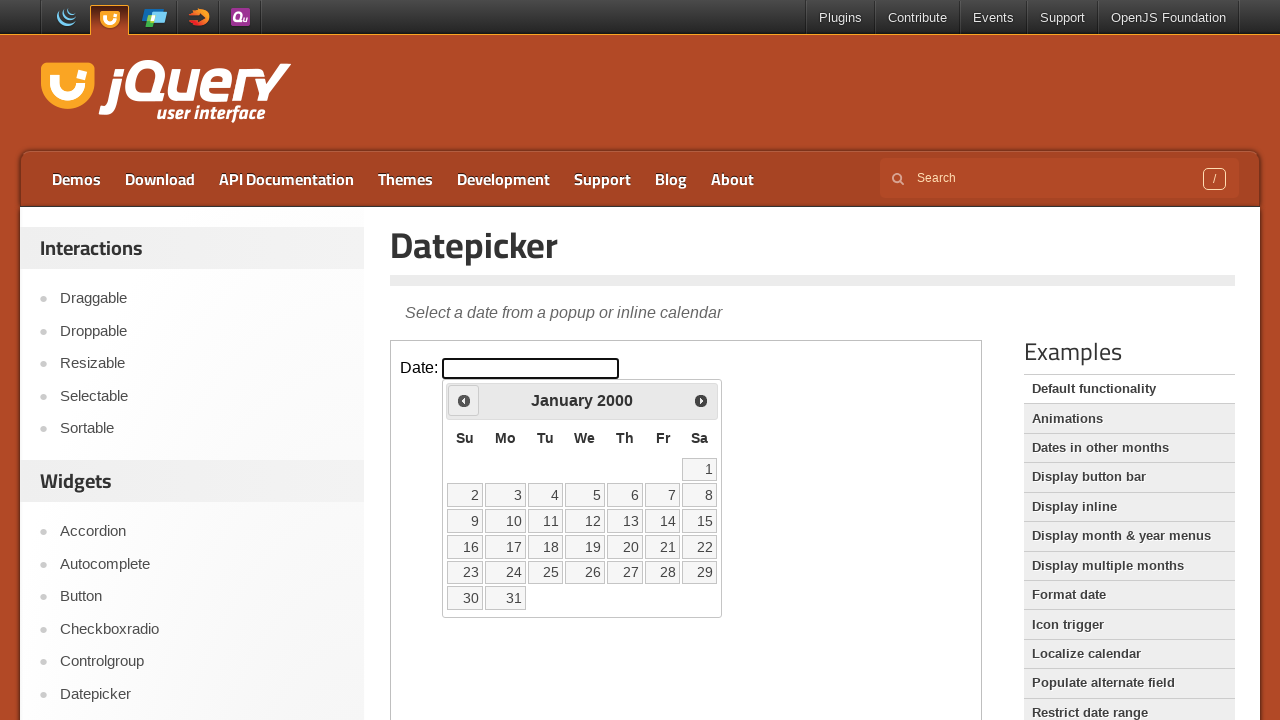

Clicked previous month navigation (currently at January 2000) at (464, 400) on iframe >> nth=0 >> internal:control=enter-frame >> span.ui-icon.ui-icon-circle-t
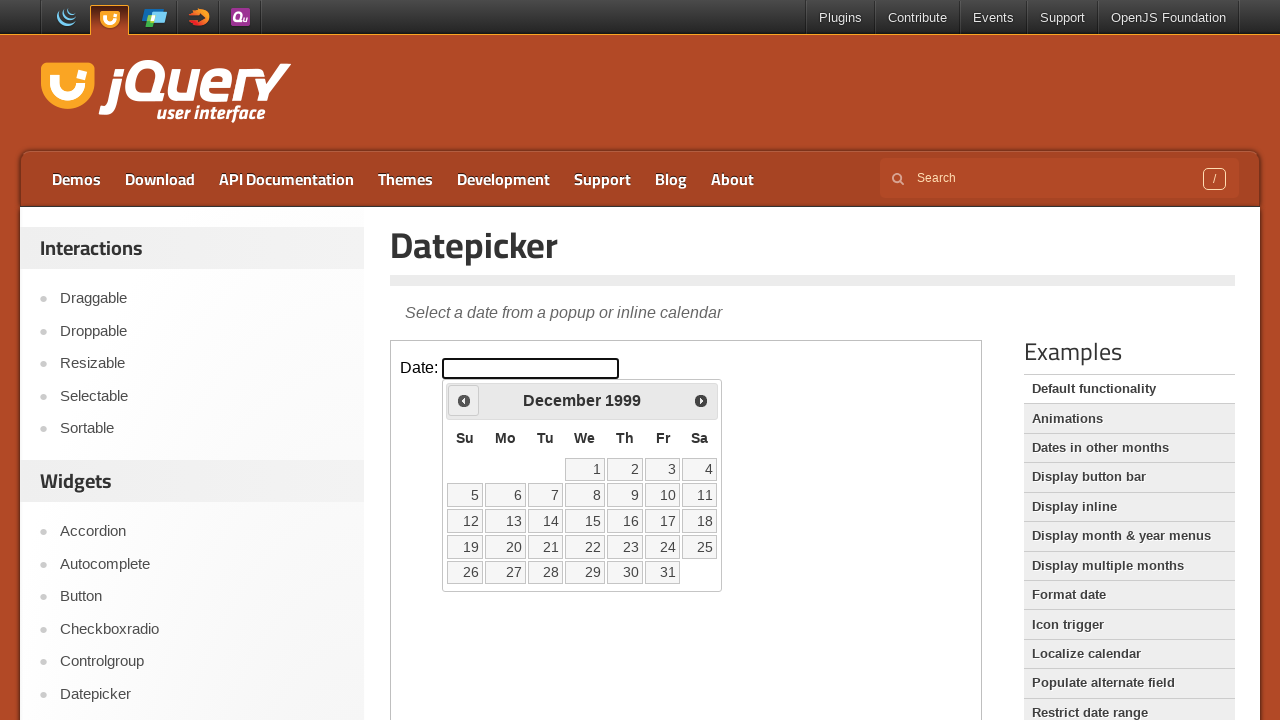

Clicked previous month navigation (currently at December 1999) at (464, 400) on iframe >> nth=0 >> internal:control=enter-frame >> span.ui-icon.ui-icon-circle-t
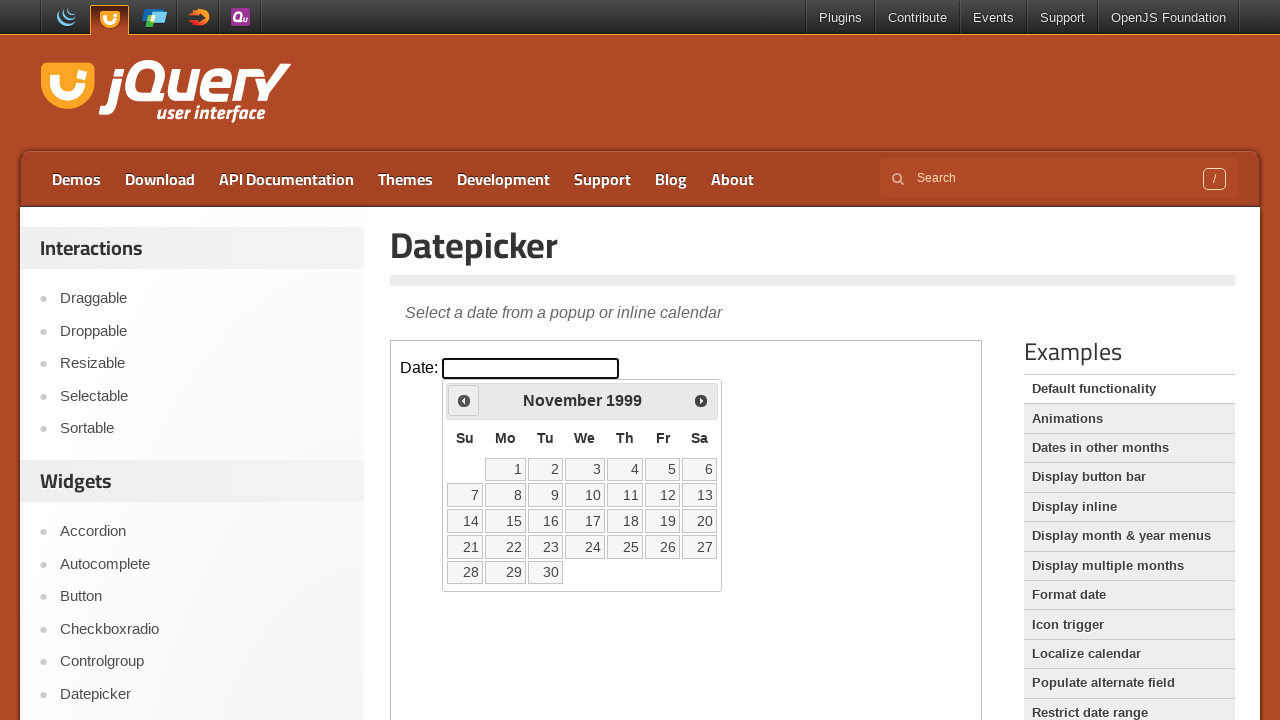

Clicked previous month navigation (currently at November 1999) at (464, 400) on iframe >> nth=0 >> internal:control=enter-frame >> span.ui-icon.ui-icon-circle-t
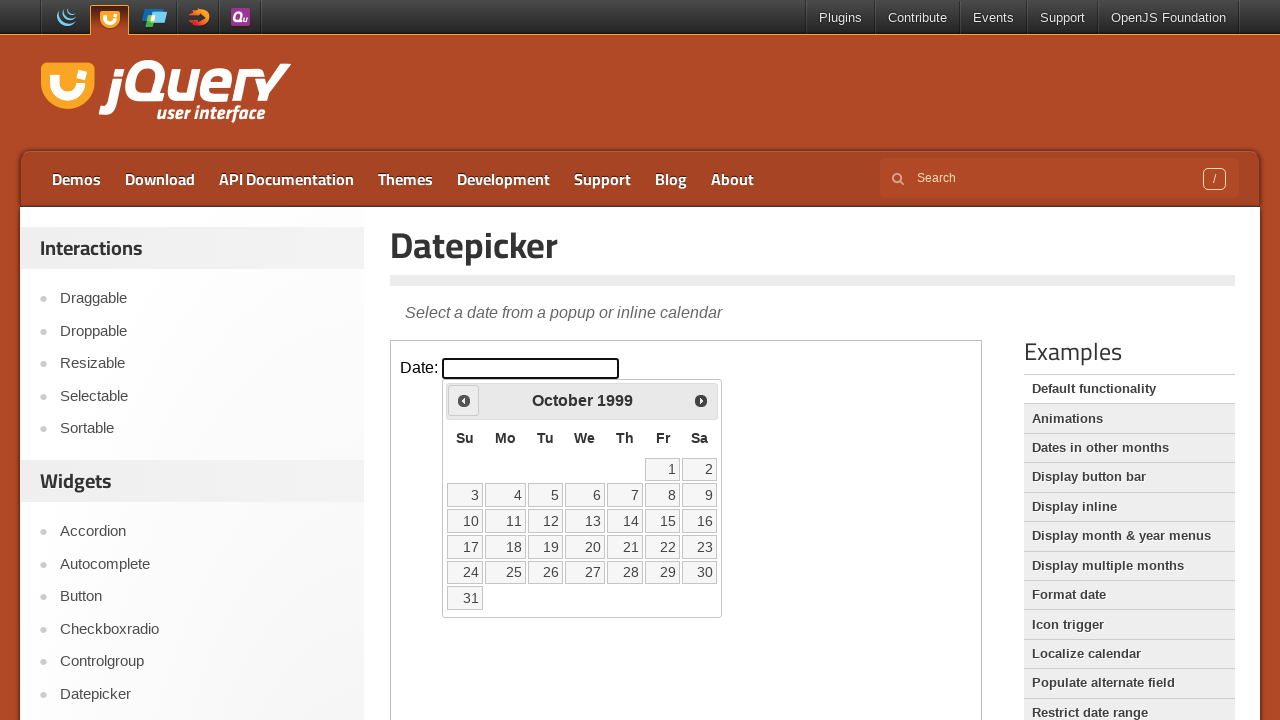

Clicked previous month navigation (currently at October 1999) at (464, 400) on iframe >> nth=0 >> internal:control=enter-frame >> span.ui-icon.ui-icon-circle-t
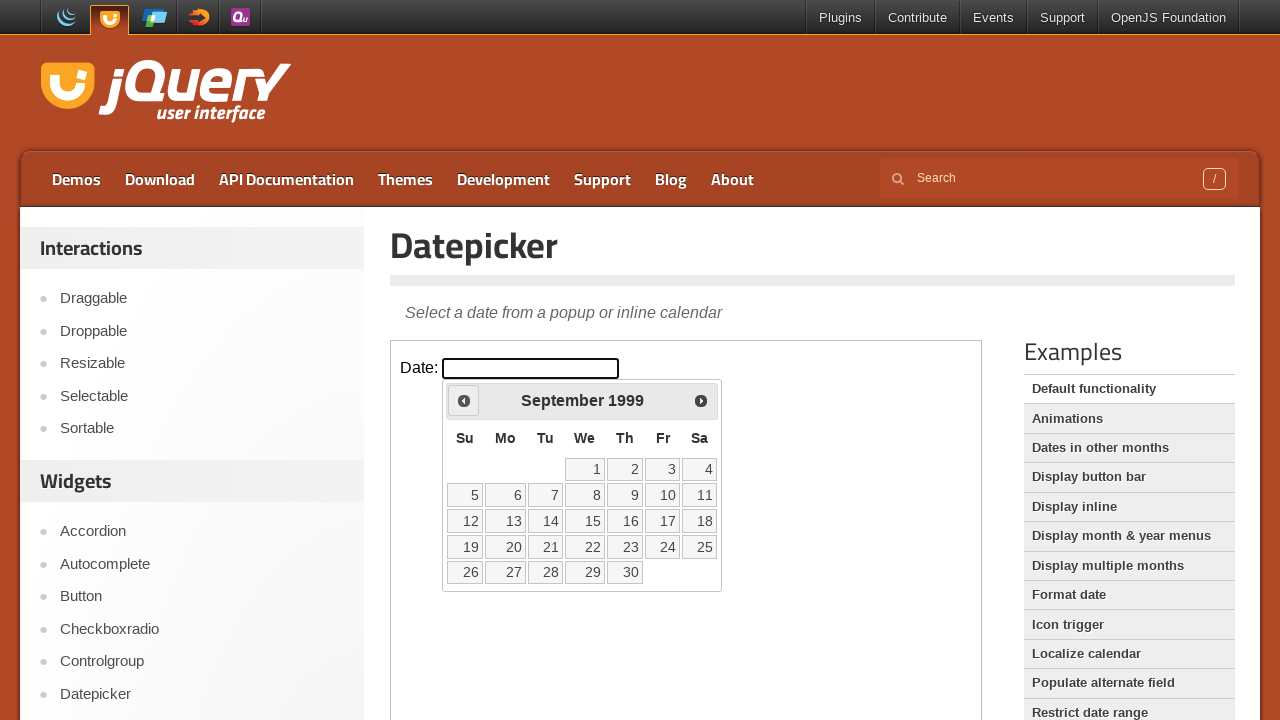

Clicked previous month navigation (currently at September 1999) at (464, 400) on iframe >> nth=0 >> internal:control=enter-frame >> span.ui-icon.ui-icon-circle-t
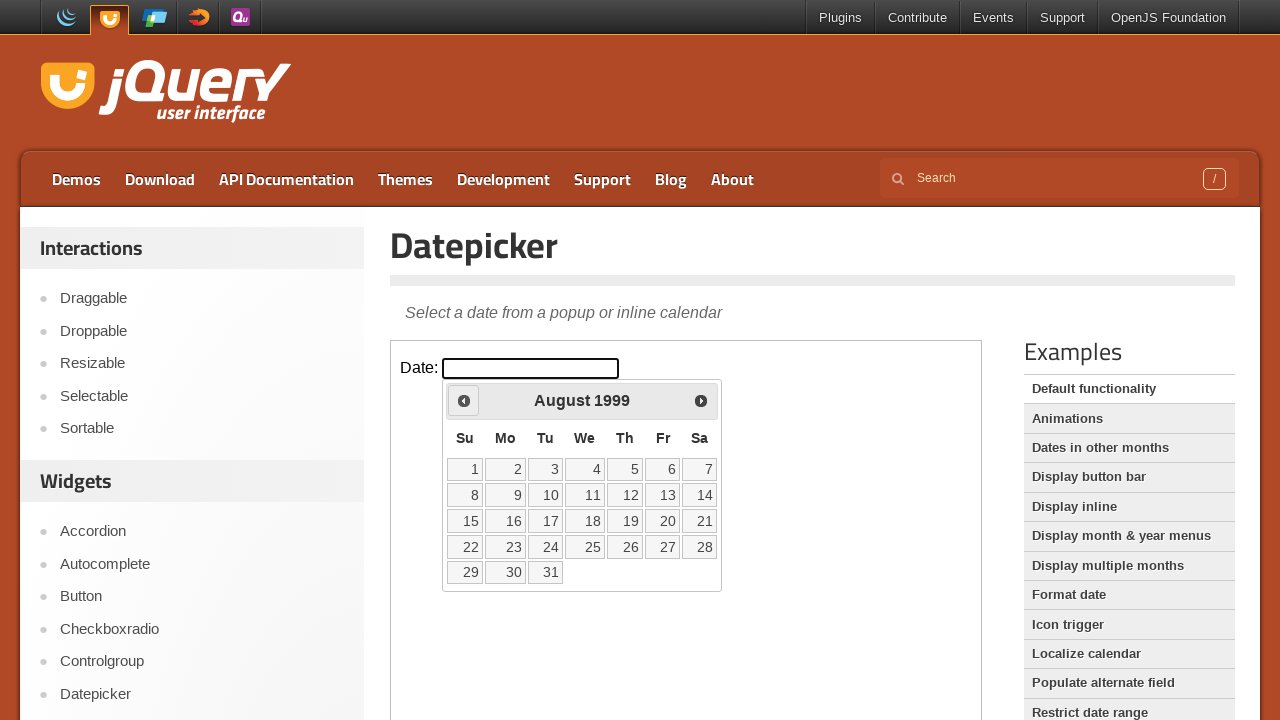

Clicked previous month navigation (currently at August 1999) at (464, 400) on iframe >> nth=0 >> internal:control=enter-frame >> span.ui-icon.ui-icon-circle-t
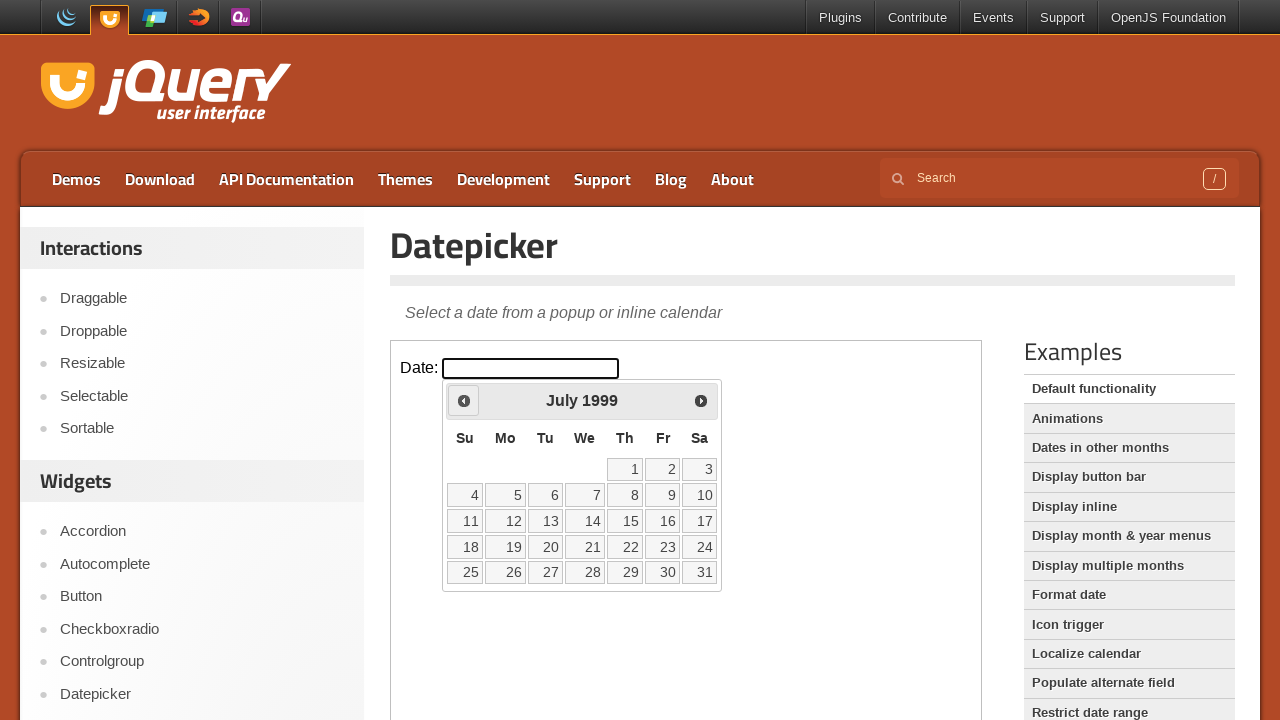

Clicked previous month navigation (currently at July 1999) at (464, 400) on iframe >> nth=0 >> internal:control=enter-frame >> span.ui-icon.ui-icon-circle-t
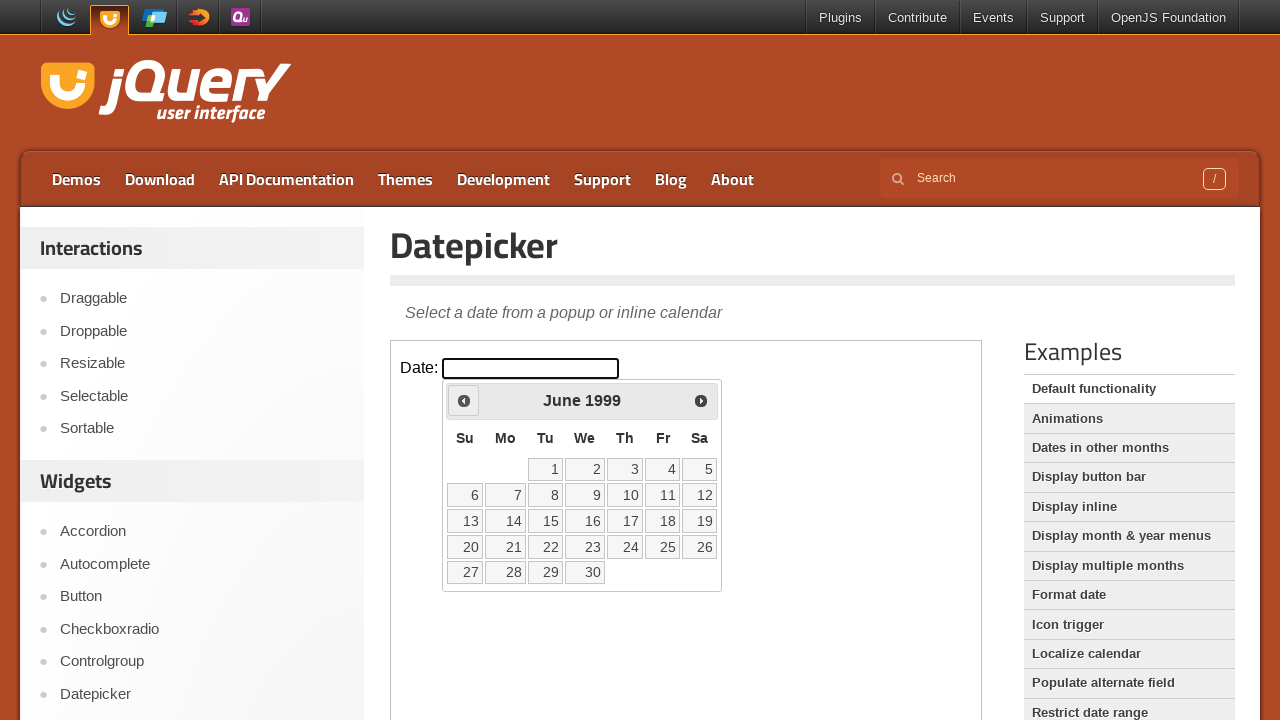

Clicked previous month navigation (currently at June 1999) at (464, 400) on iframe >> nth=0 >> internal:control=enter-frame >> span.ui-icon.ui-icon-circle-t
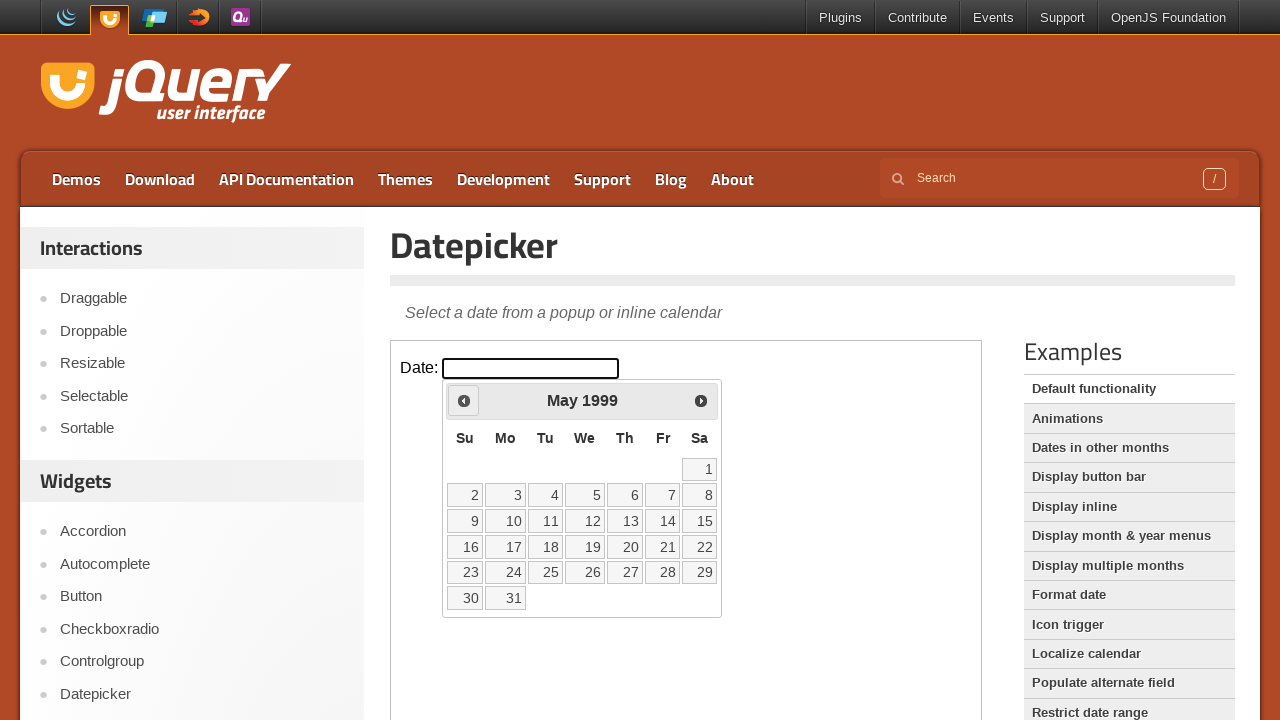

Reached target month and year: May 1999
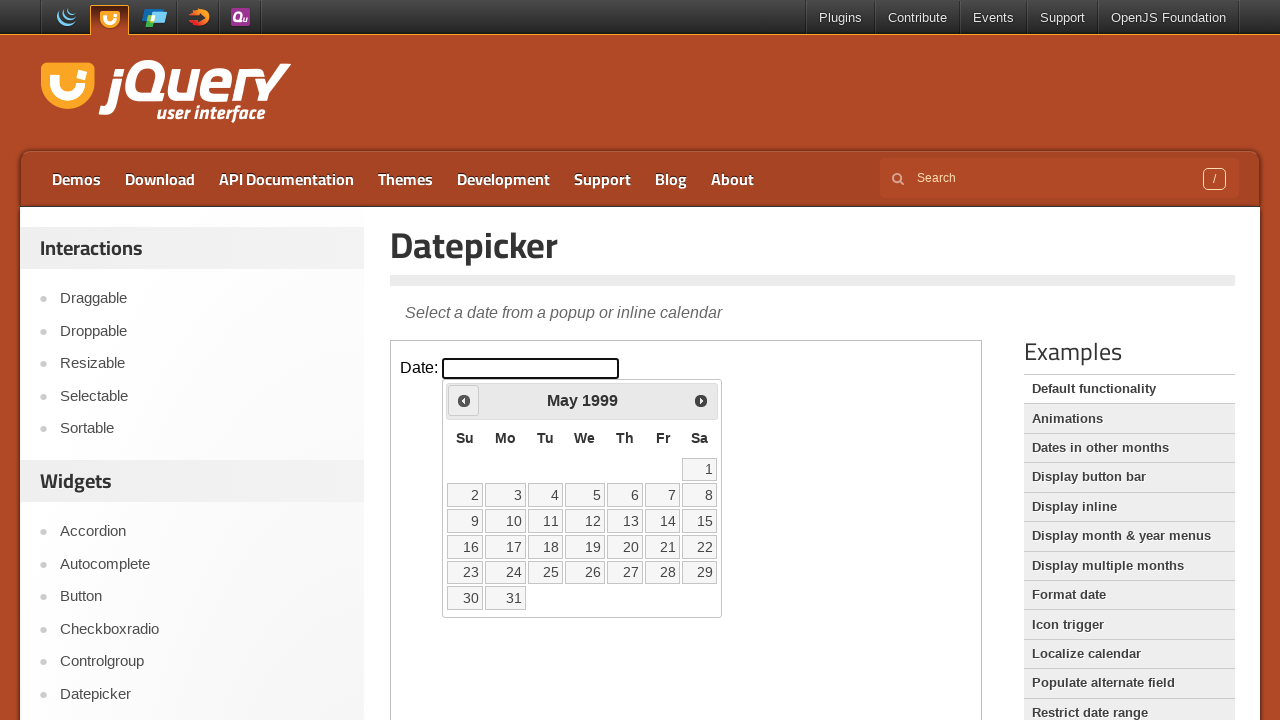

Located all date elements in the calendar
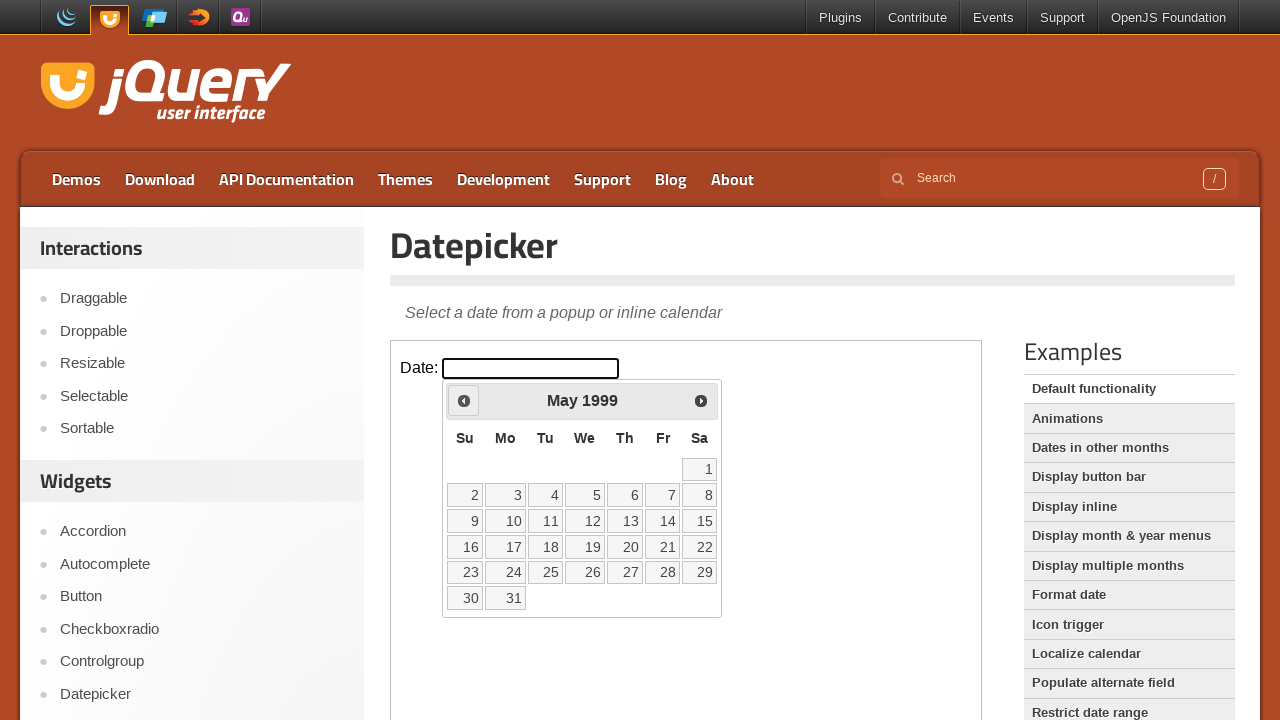

Selected date 29 from the calendar at (700, 572) on iframe >> nth=0 >> internal:control=enter-frame >> table.ui-datepicker-calendar 
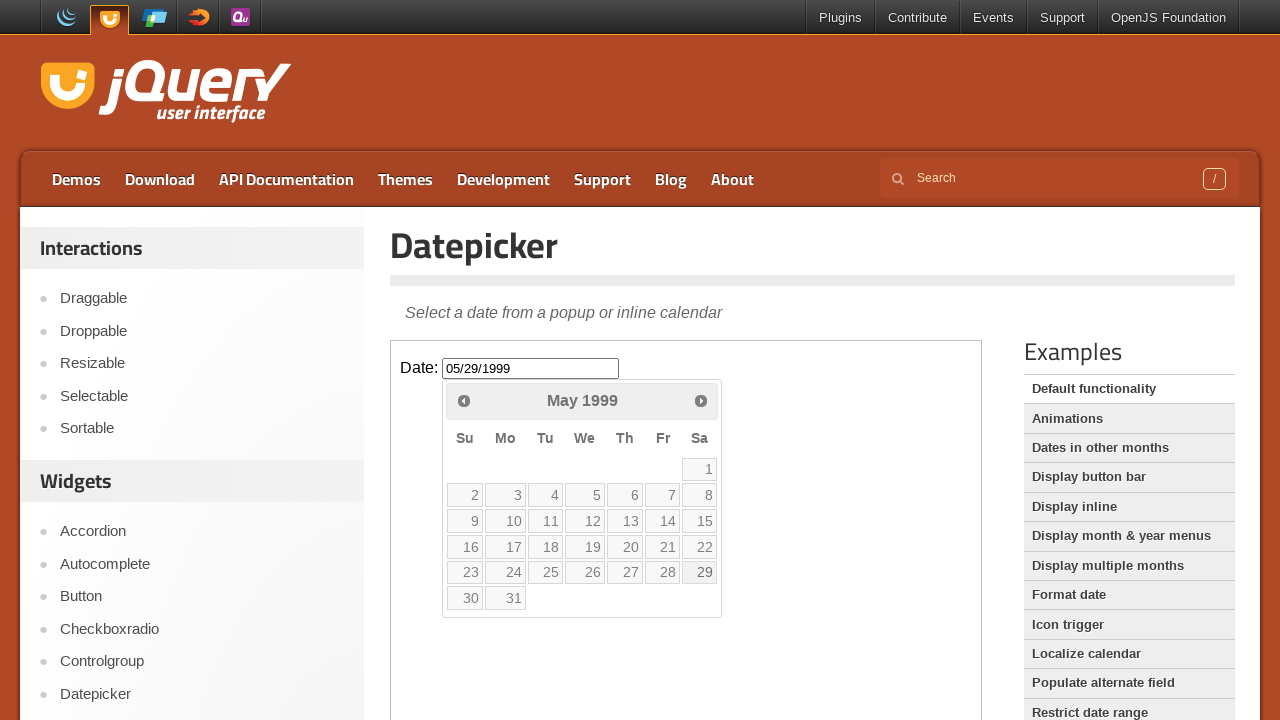

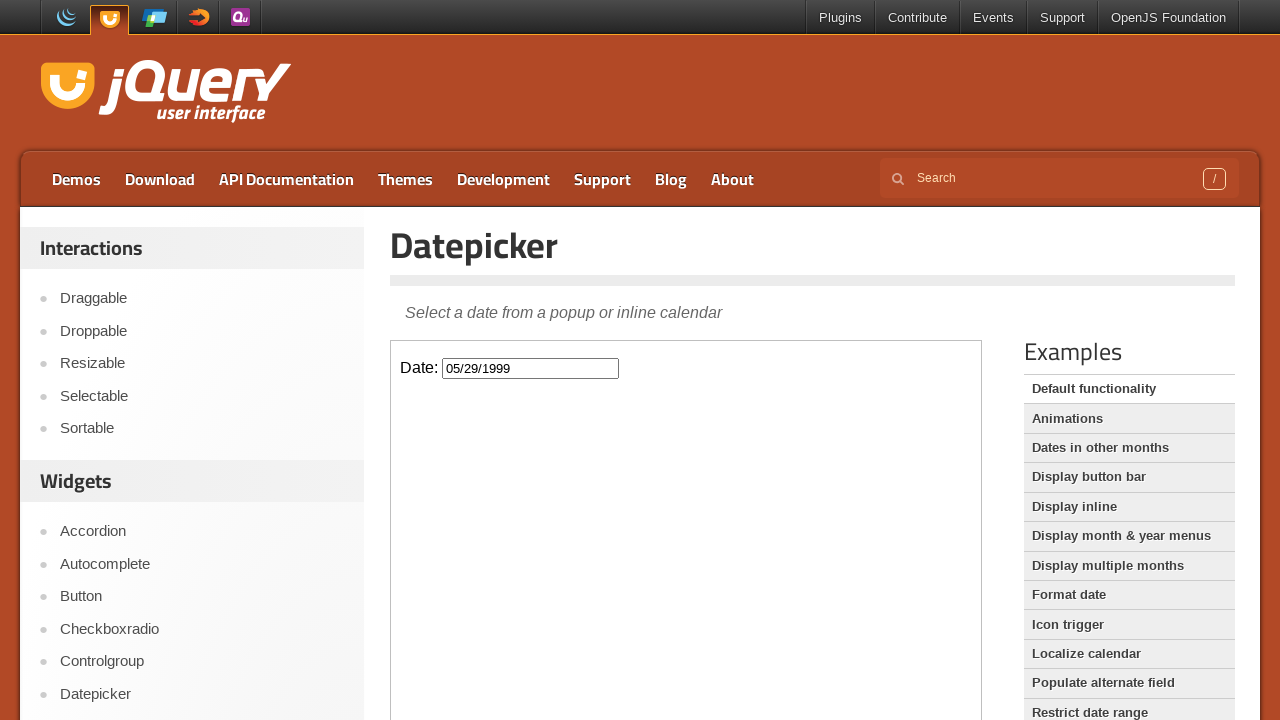